Tests jQuery UI datepicker functionality by navigating to a specific date (November 16, 2010) using the calendar controls

Starting URL: https://jqueryui.com/datepicker/

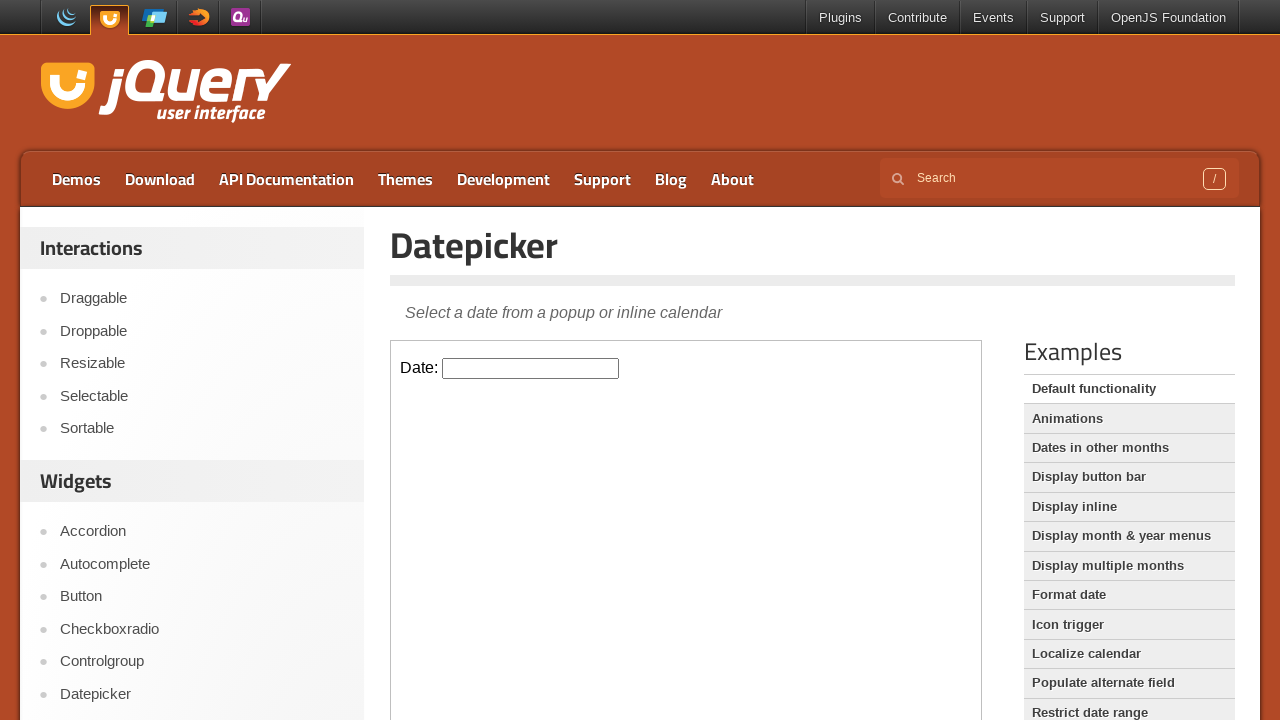

Clicked on the datepicker input field in iframe at (531, 368) on iframe >> nth=0 >> internal:control=enter-frame >> .hasDatepicker
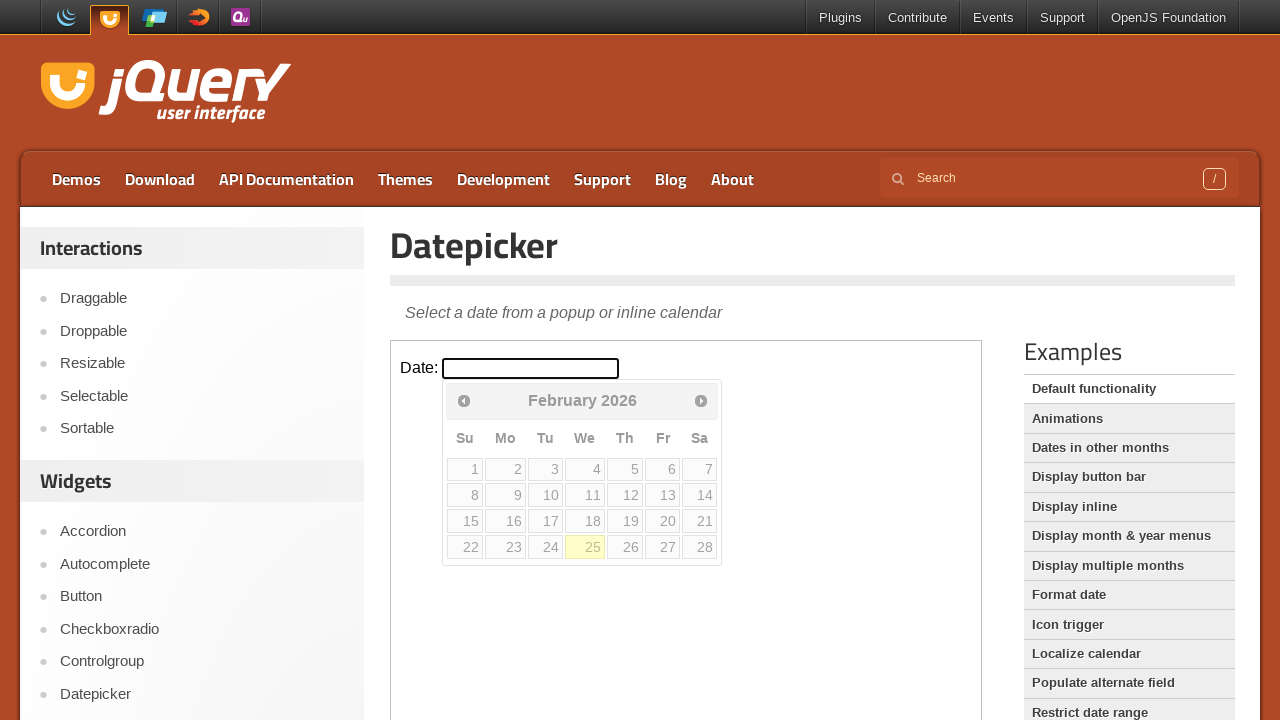

Retrieved current year: 2026
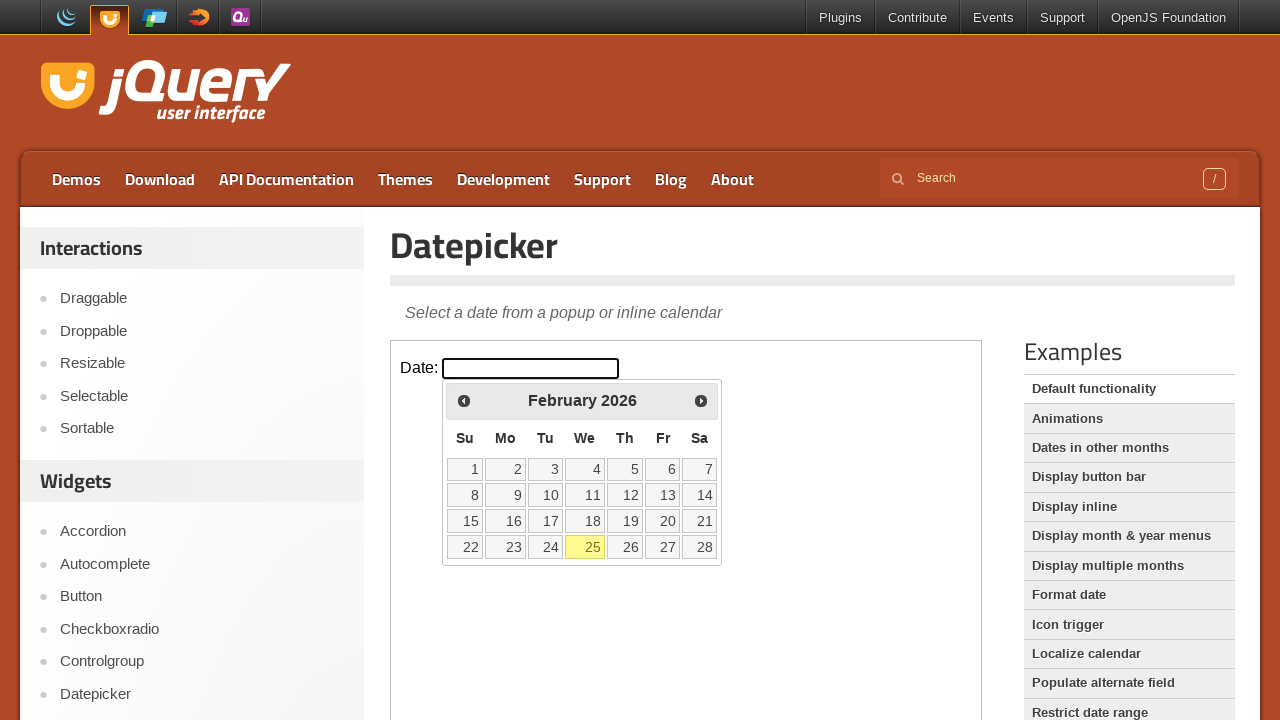

Clicked previous year navigation button at (464, 400) on iframe >> nth=0 >> internal:control=enter-frame >> span.ui-icon.ui-icon-circle-t
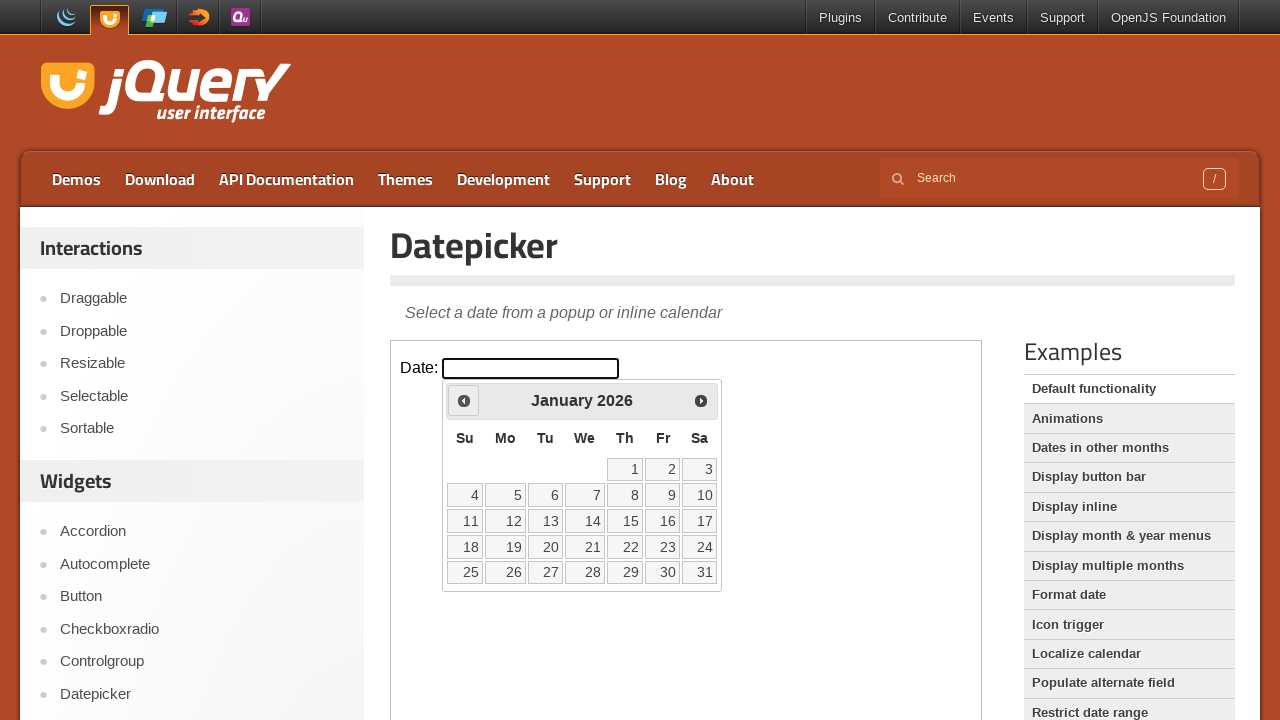

Retrieved updated year: 2026
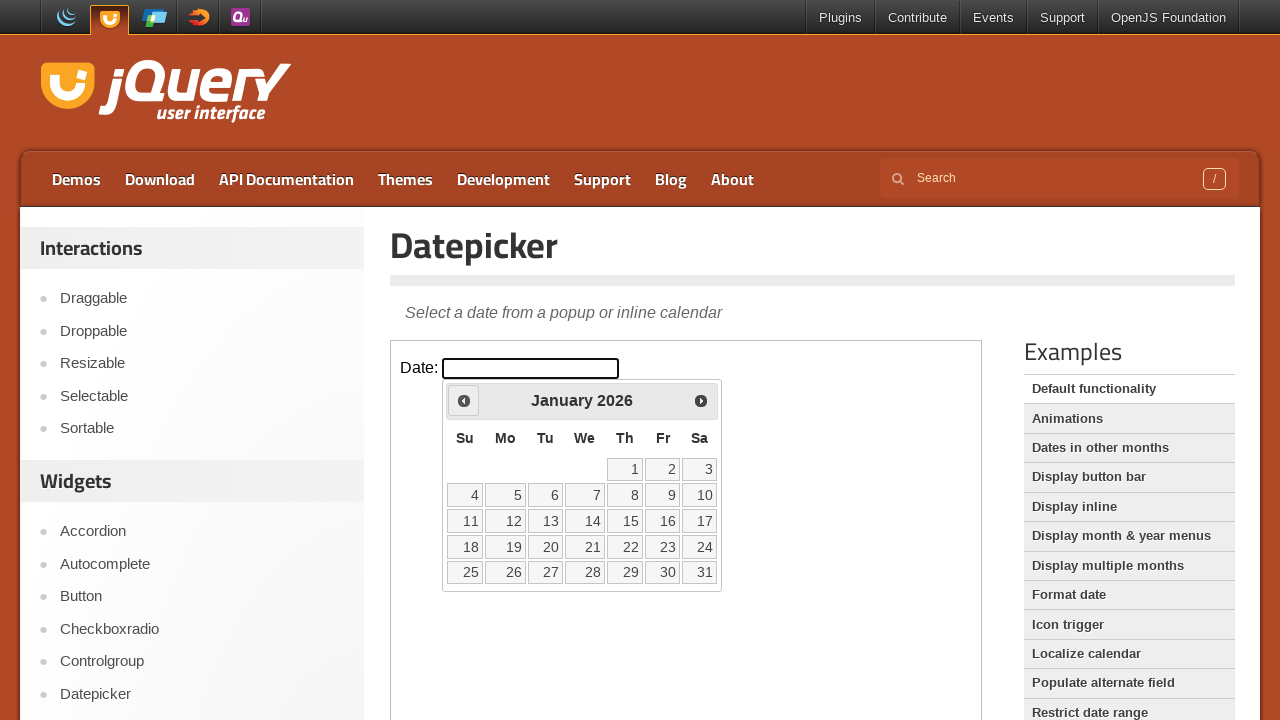

Clicked previous year navigation button at (464, 400) on iframe >> nth=0 >> internal:control=enter-frame >> span.ui-icon.ui-icon-circle-t
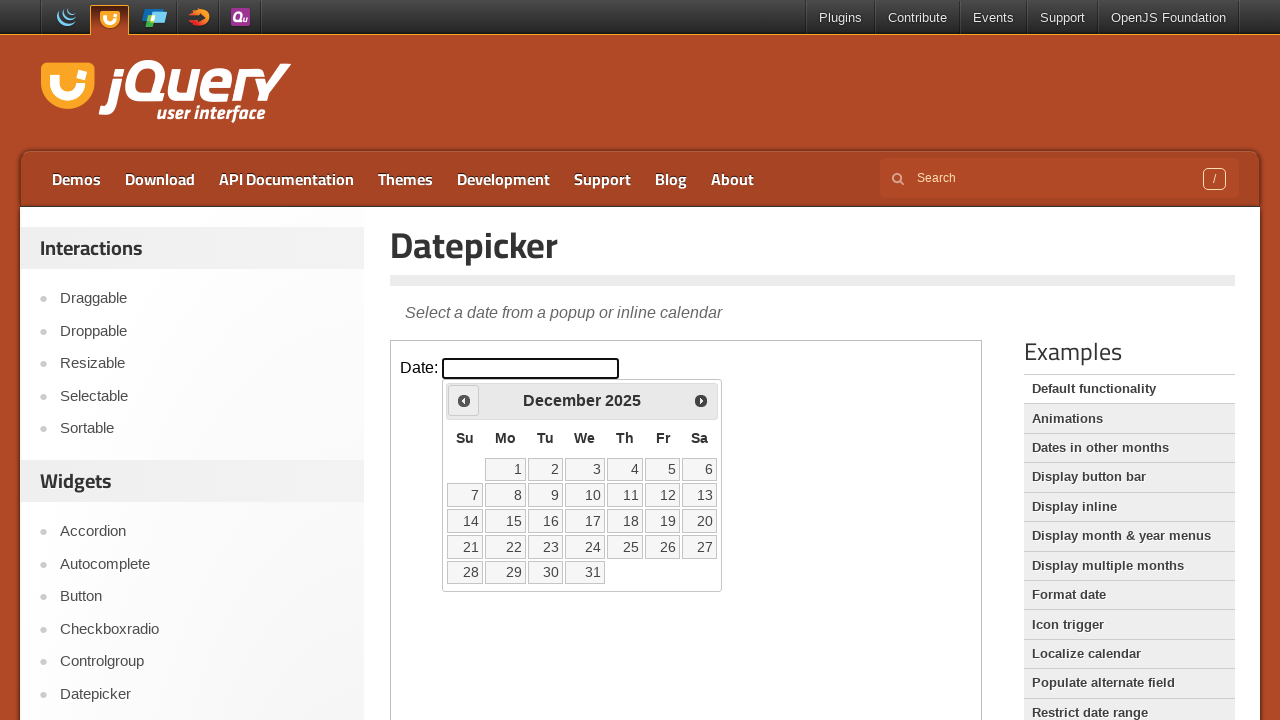

Retrieved updated year: 2025
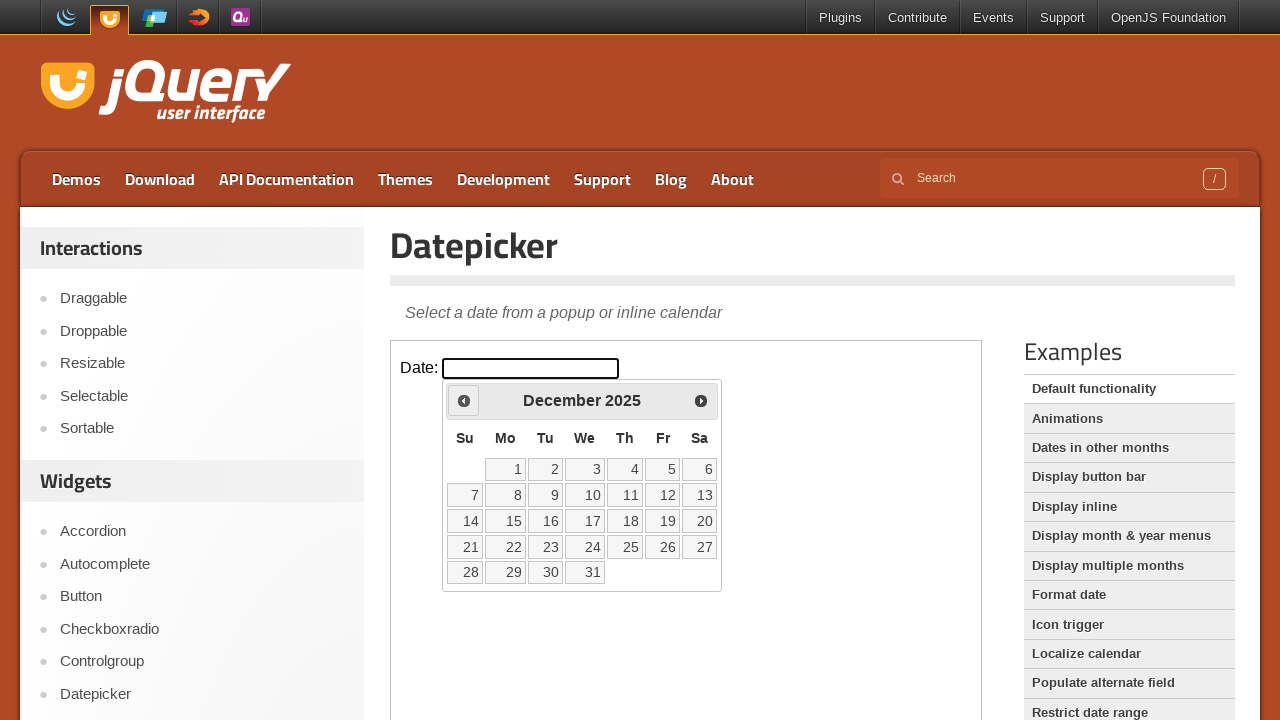

Clicked previous year navigation button at (464, 400) on iframe >> nth=0 >> internal:control=enter-frame >> span.ui-icon.ui-icon-circle-t
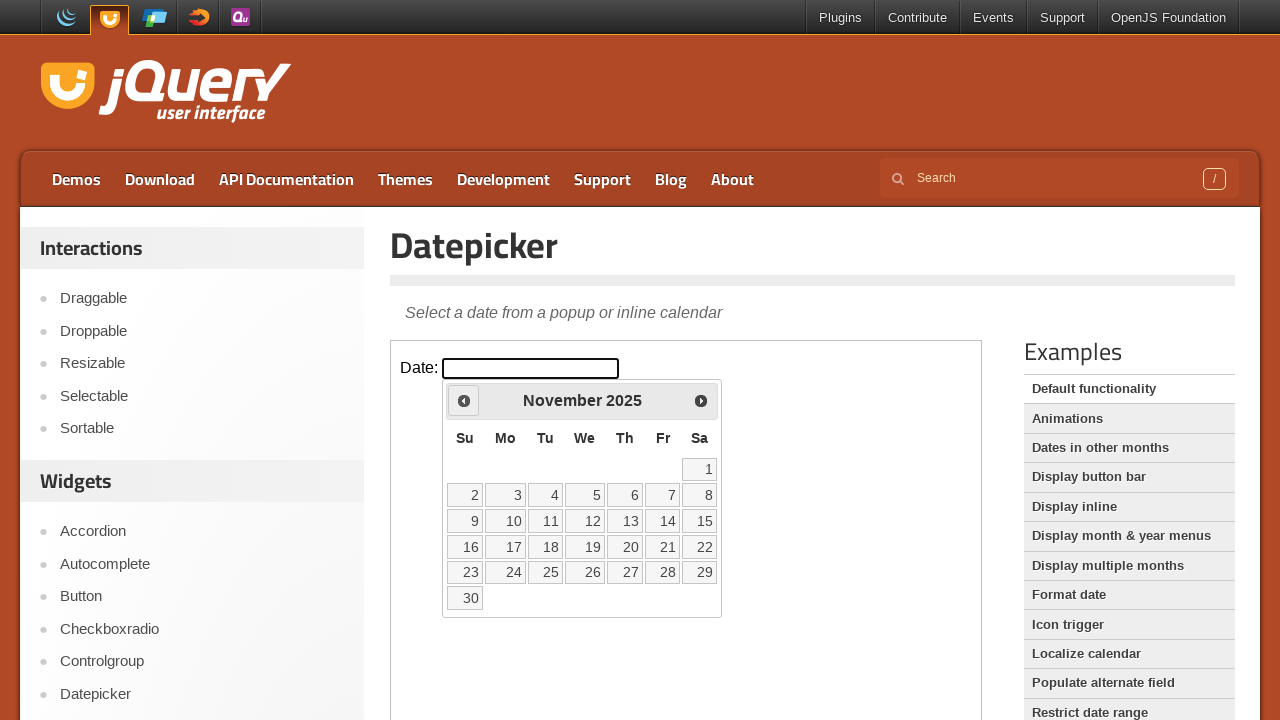

Retrieved updated year: 2025
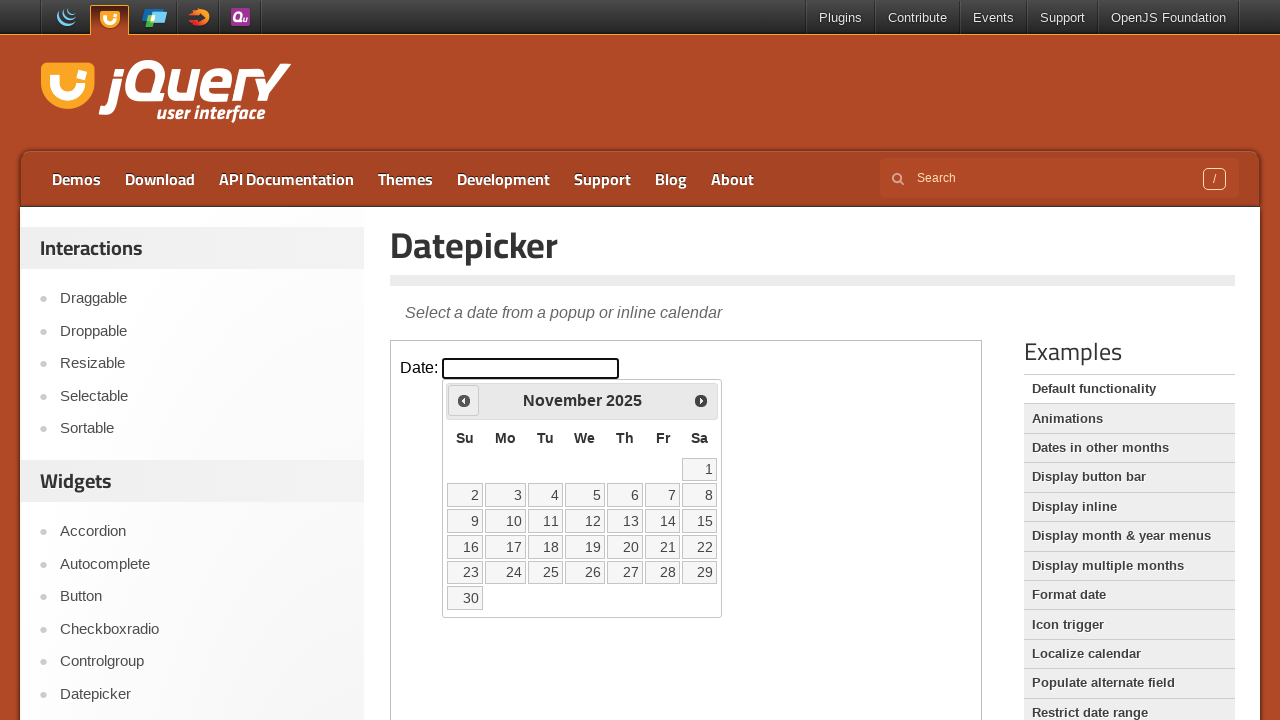

Clicked previous year navigation button at (464, 400) on iframe >> nth=0 >> internal:control=enter-frame >> span.ui-icon.ui-icon-circle-t
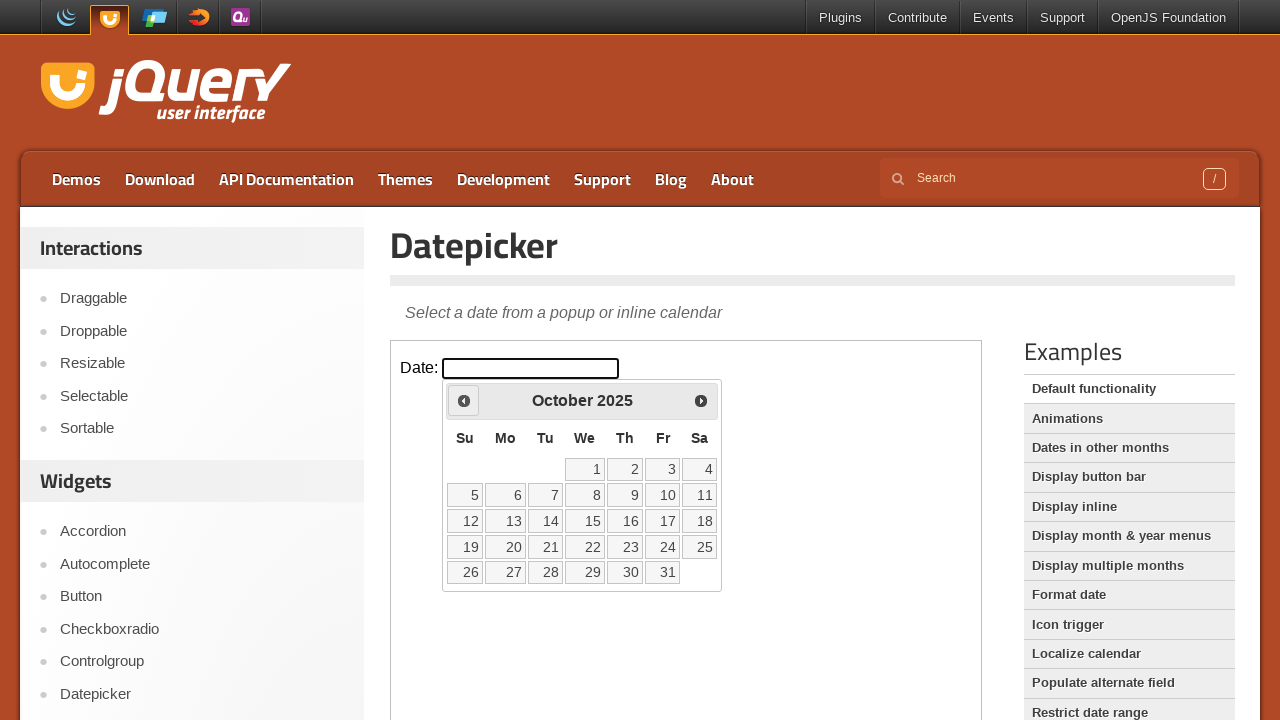

Retrieved updated year: 2025
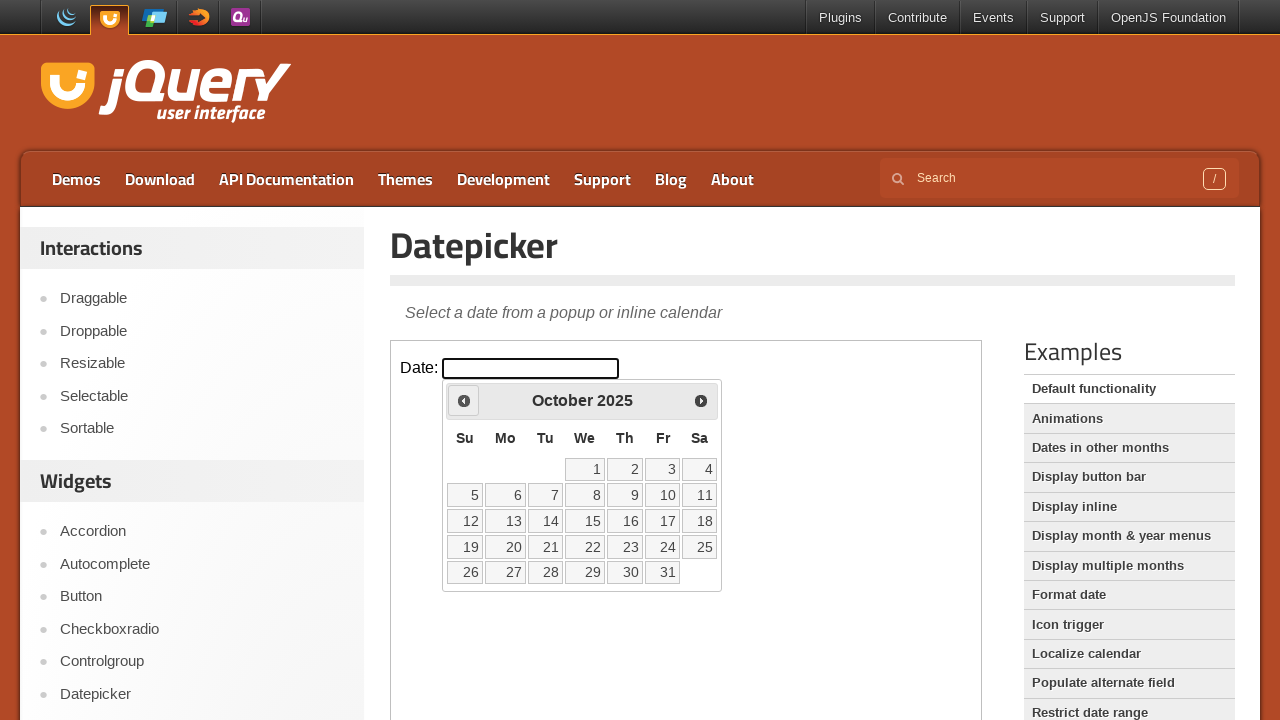

Clicked previous year navigation button at (464, 400) on iframe >> nth=0 >> internal:control=enter-frame >> span.ui-icon.ui-icon-circle-t
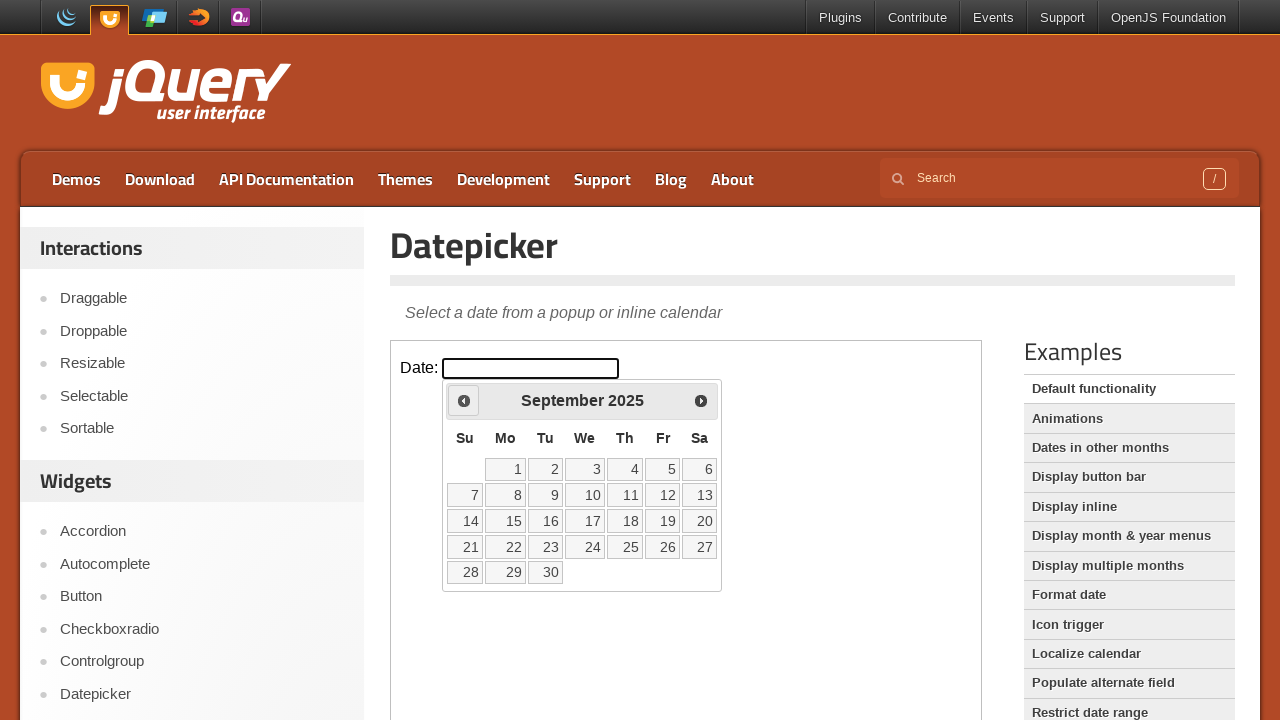

Retrieved updated year: 2025
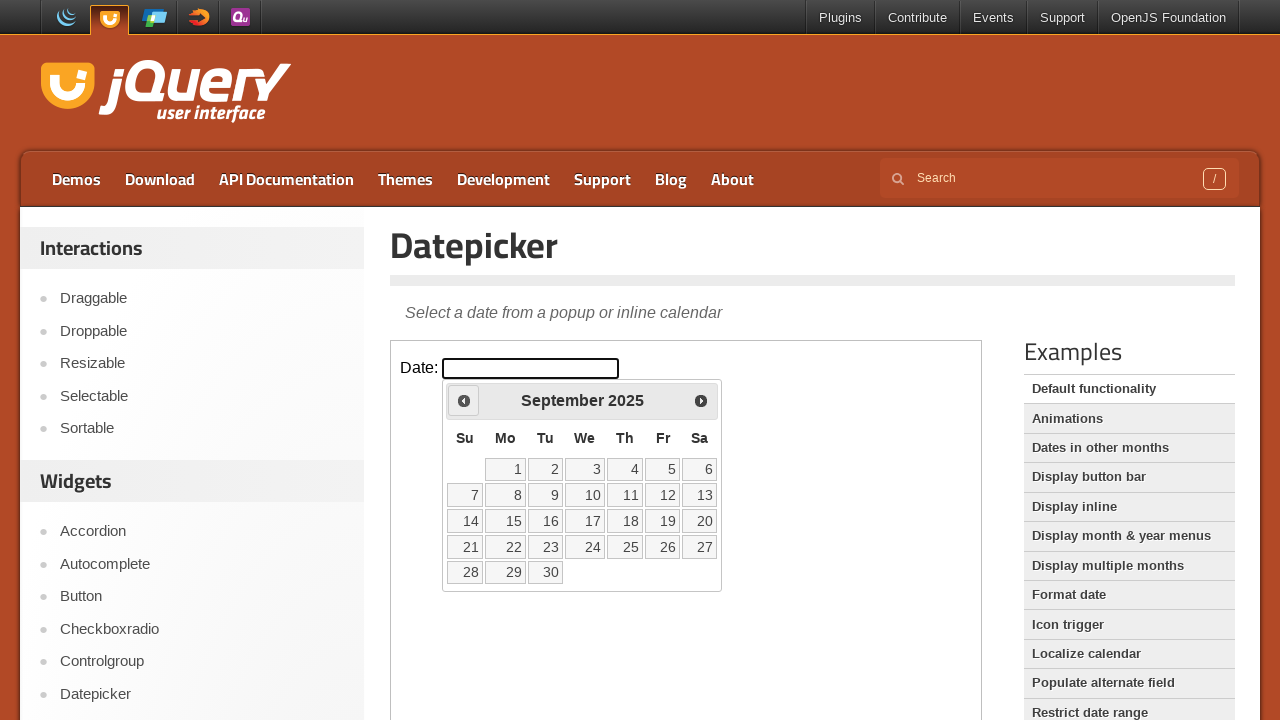

Clicked previous year navigation button at (464, 400) on iframe >> nth=0 >> internal:control=enter-frame >> span.ui-icon.ui-icon-circle-t
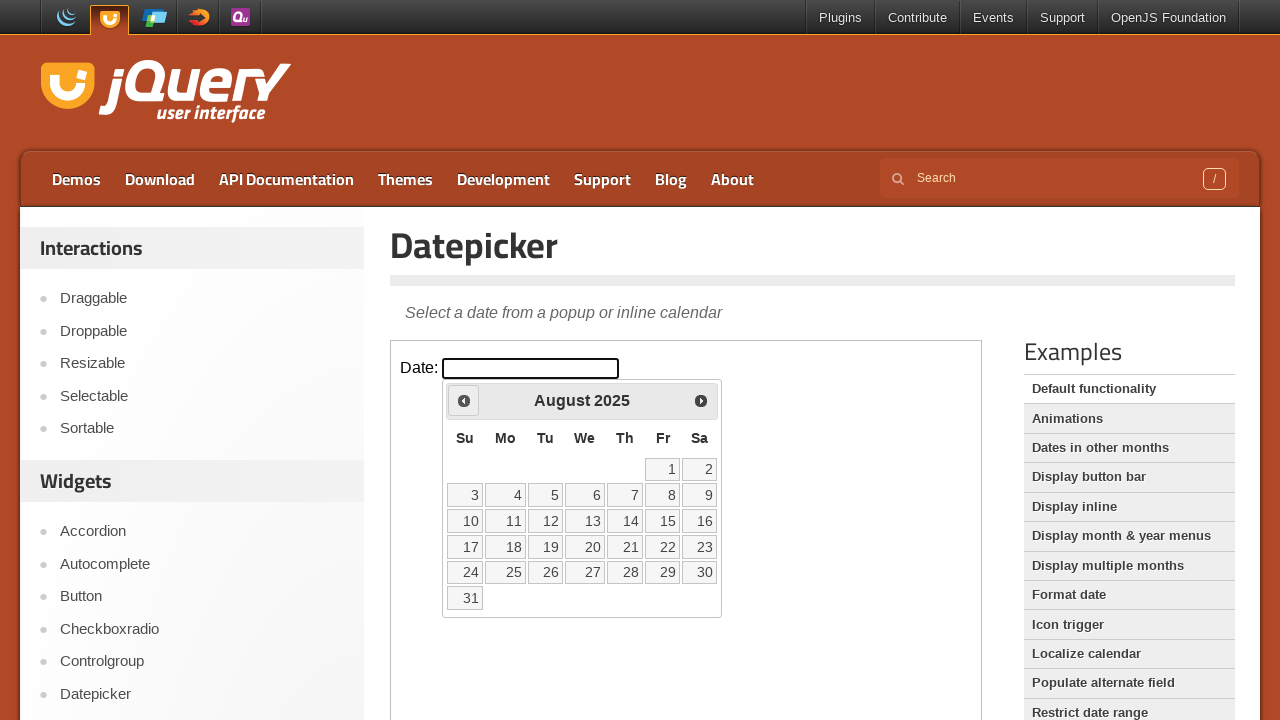

Retrieved updated year: 2025
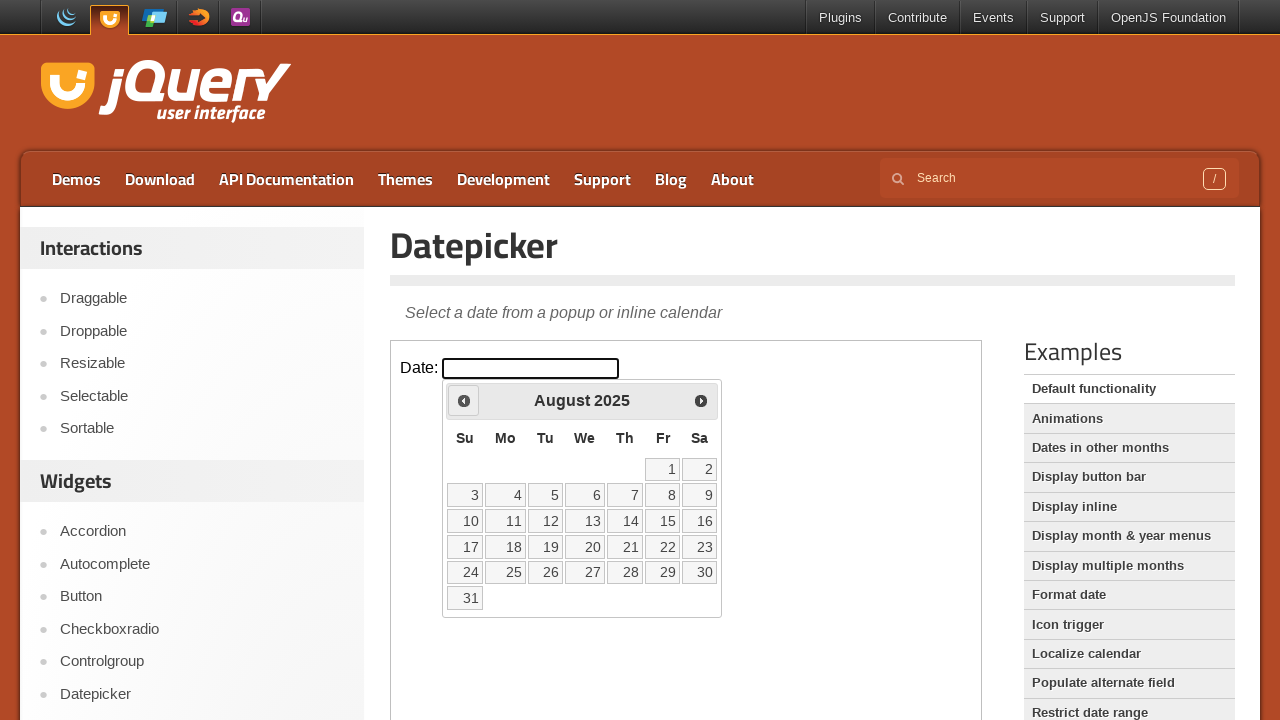

Clicked previous year navigation button at (464, 400) on iframe >> nth=0 >> internal:control=enter-frame >> span.ui-icon.ui-icon-circle-t
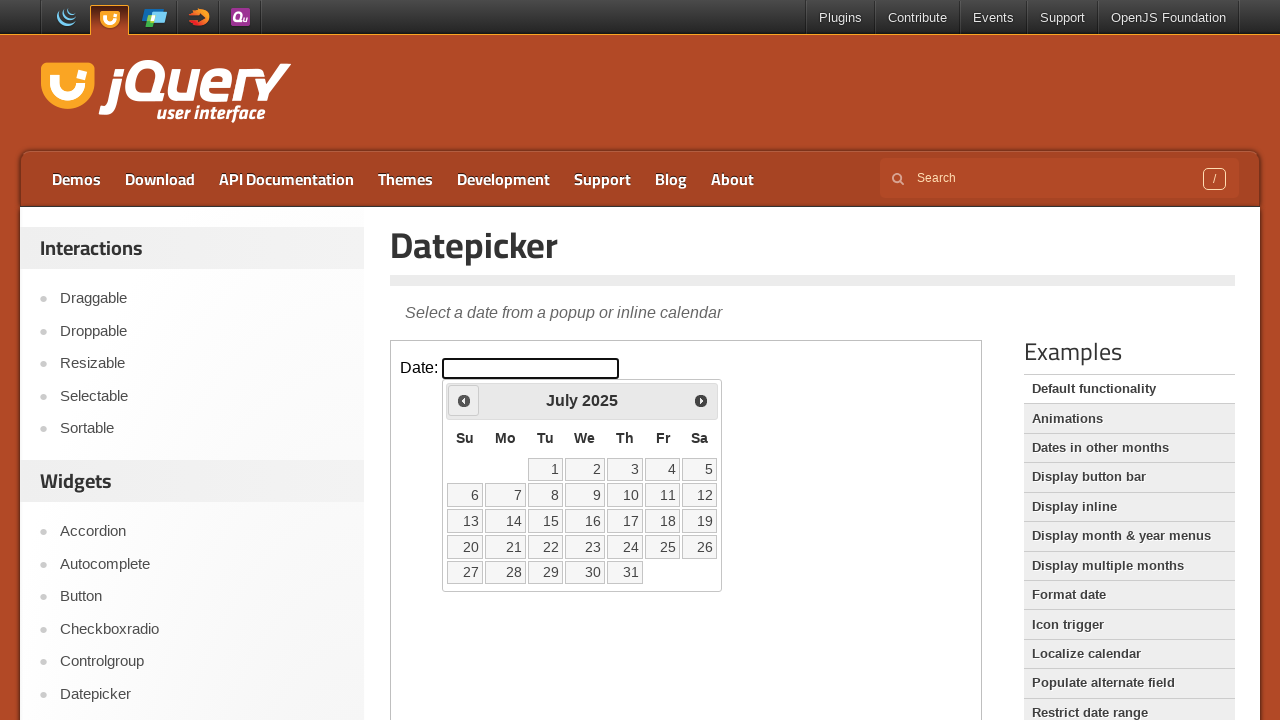

Retrieved updated year: 2025
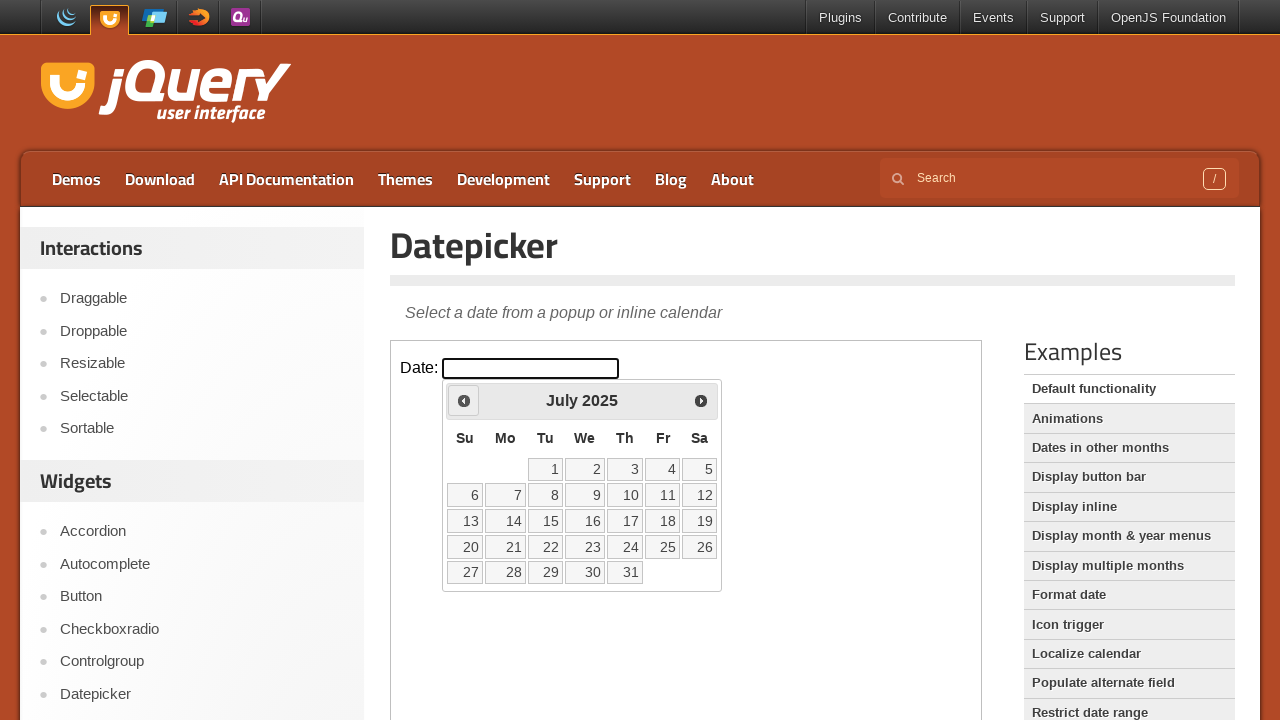

Clicked previous year navigation button at (464, 400) on iframe >> nth=0 >> internal:control=enter-frame >> span.ui-icon.ui-icon-circle-t
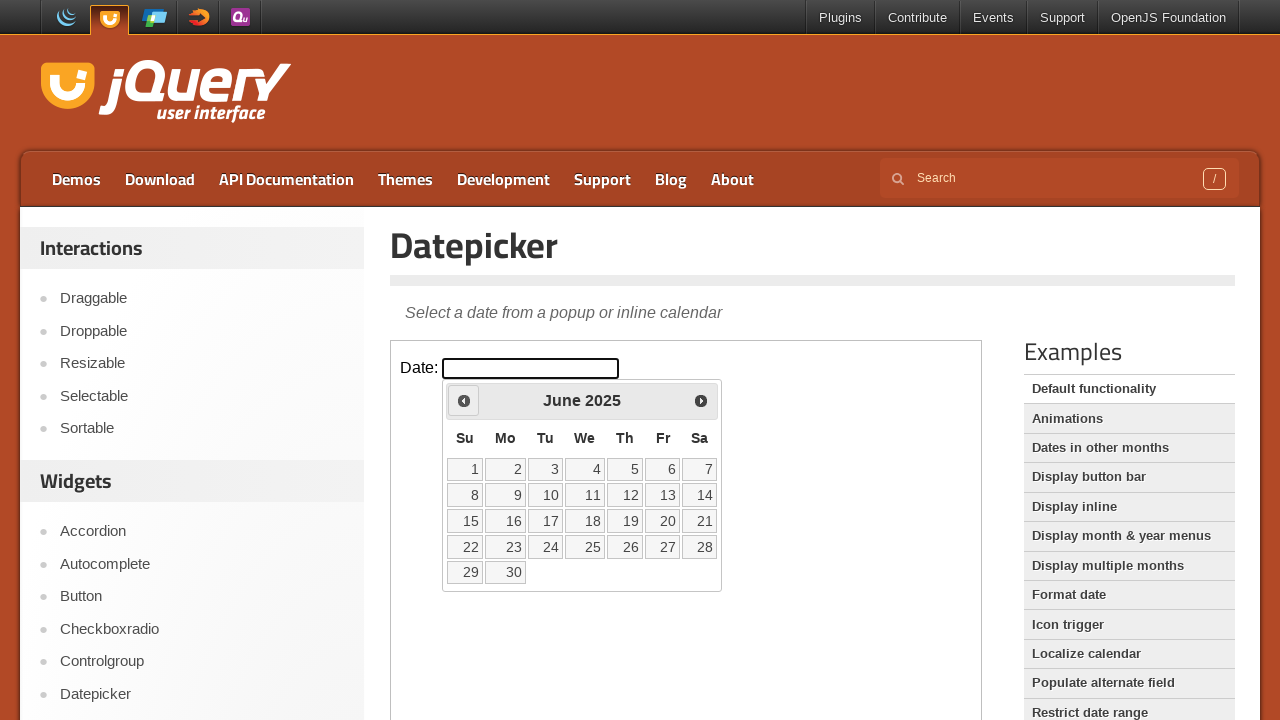

Retrieved updated year: 2025
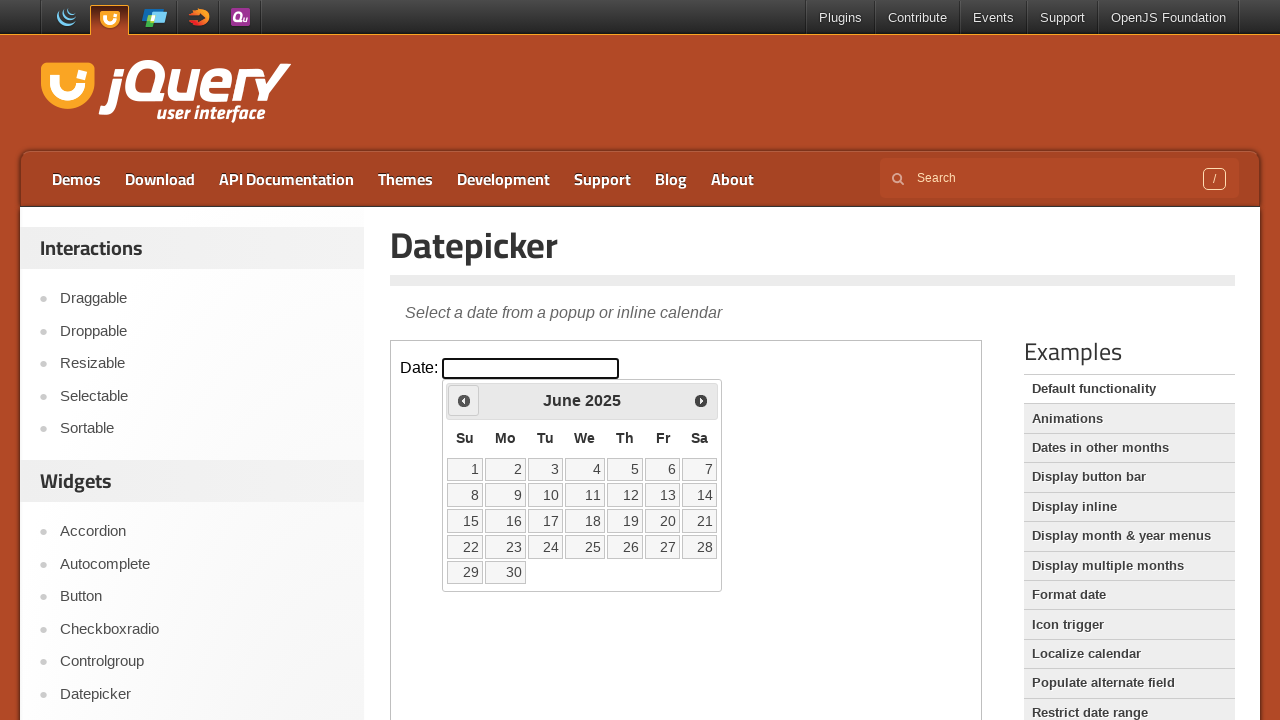

Clicked previous year navigation button at (464, 400) on iframe >> nth=0 >> internal:control=enter-frame >> span.ui-icon.ui-icon-circle-t
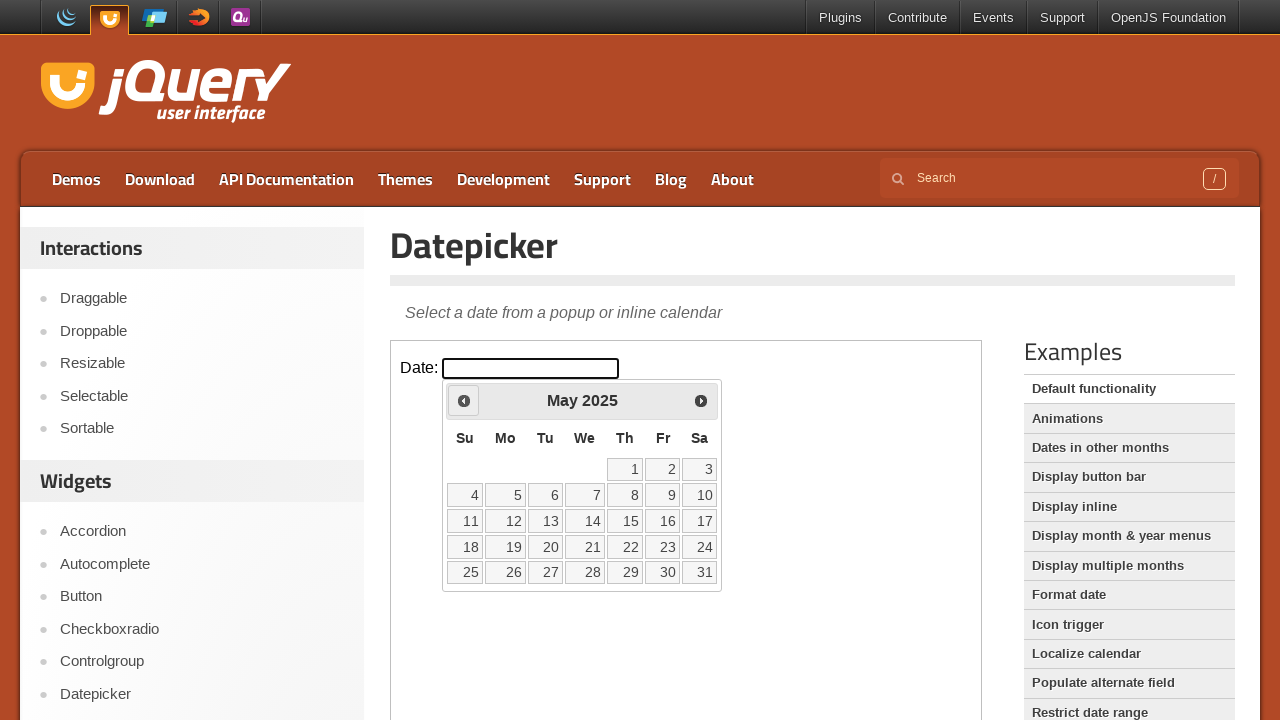

Retrieved updated year: 2025
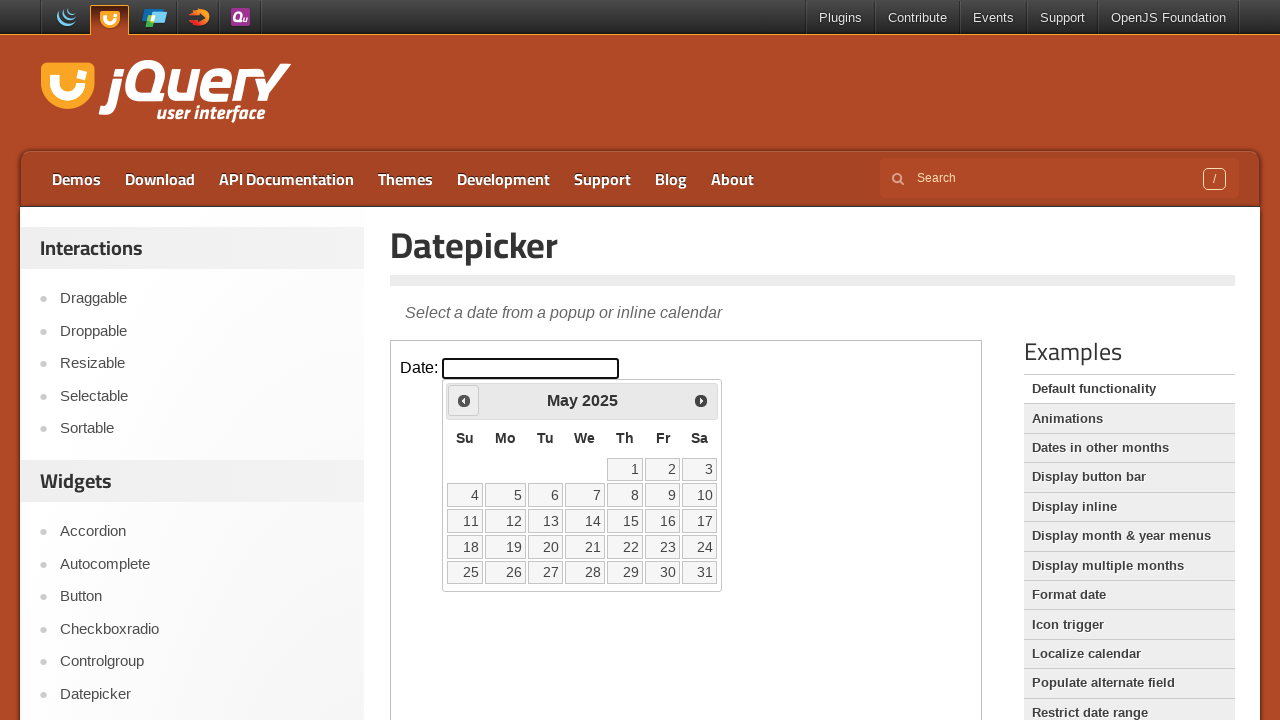

Clicked previous year navigation button at (464, 400) on iframe >> nth=0 >> internal:control=enter-frame >> span.ui-icon.ui-icon-circle-t
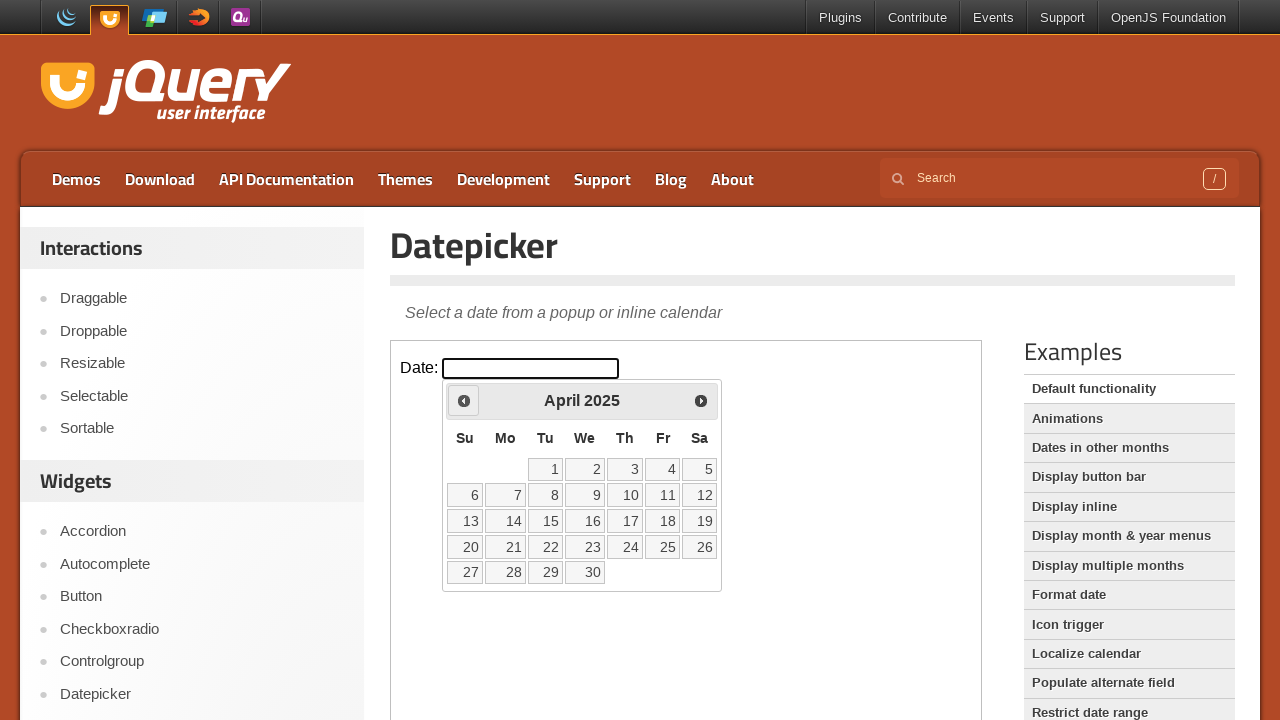

Retrieved updated year: 2025
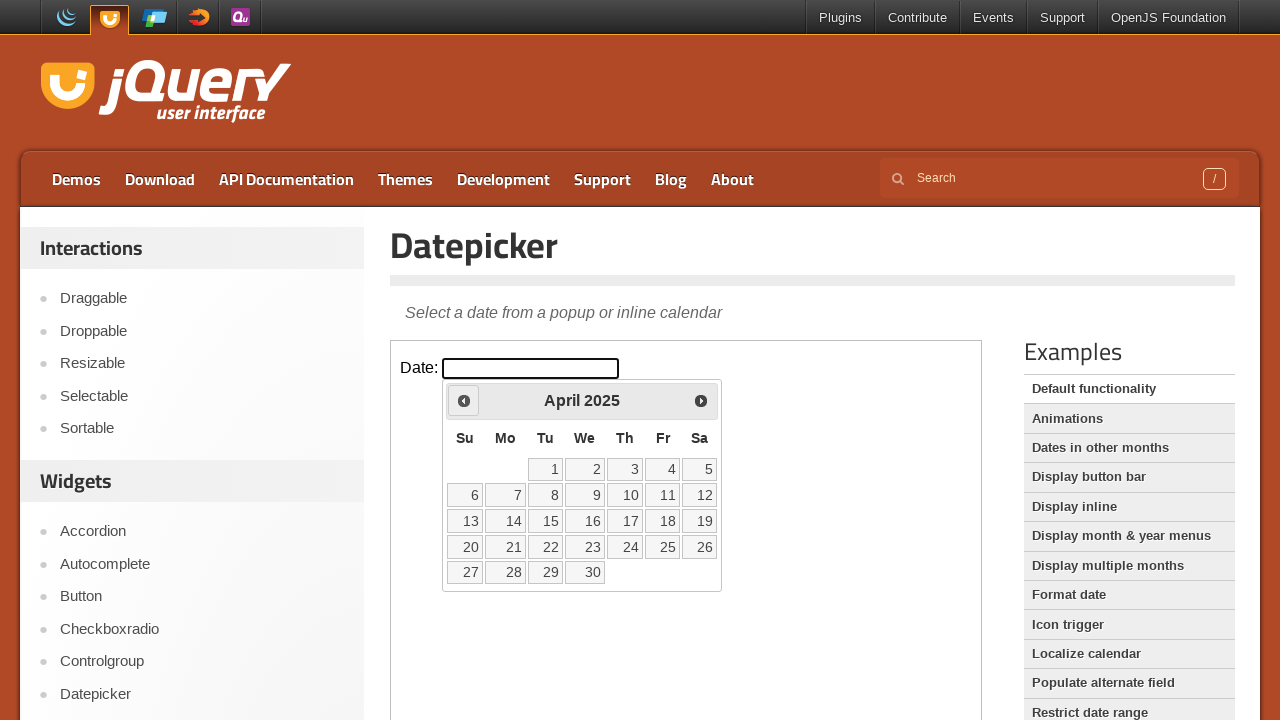

Clicked previous year navigation button at (464, 400) on iframe >> nth=0 >> internal:control=enter-frame >> span.ui-icon.ui-icon-circle-t
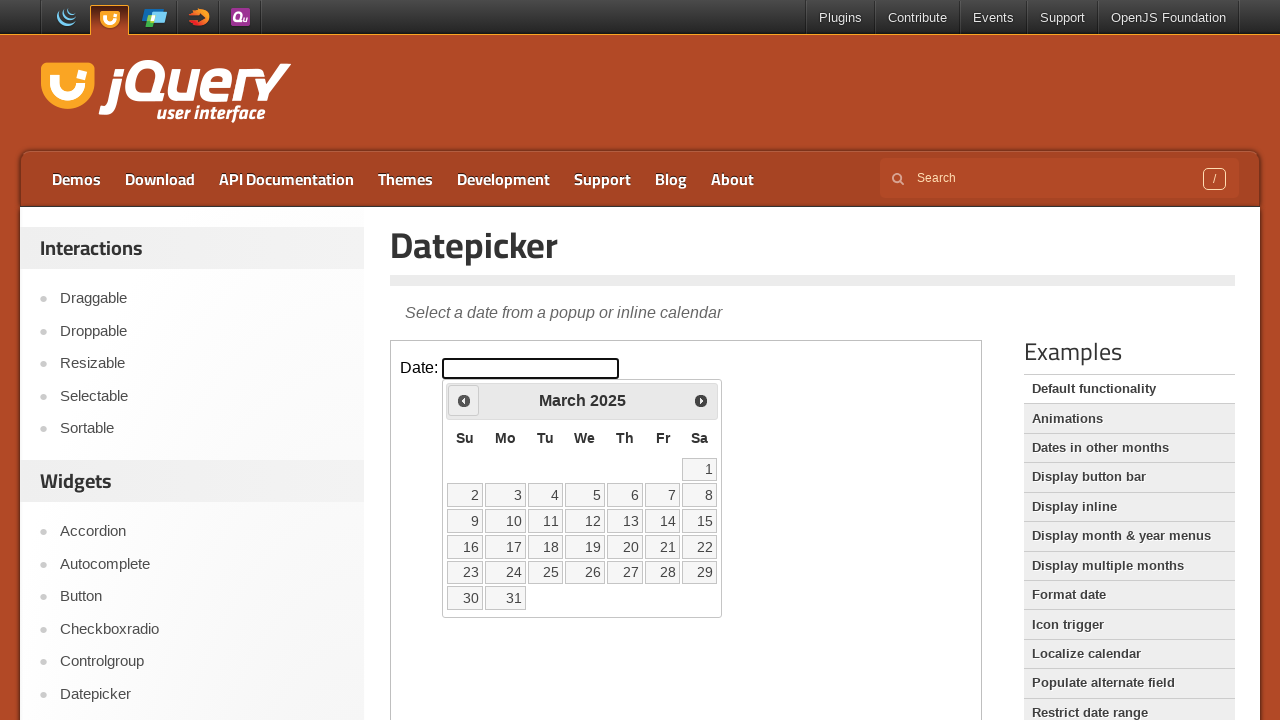

Retrieved updated year: 2025
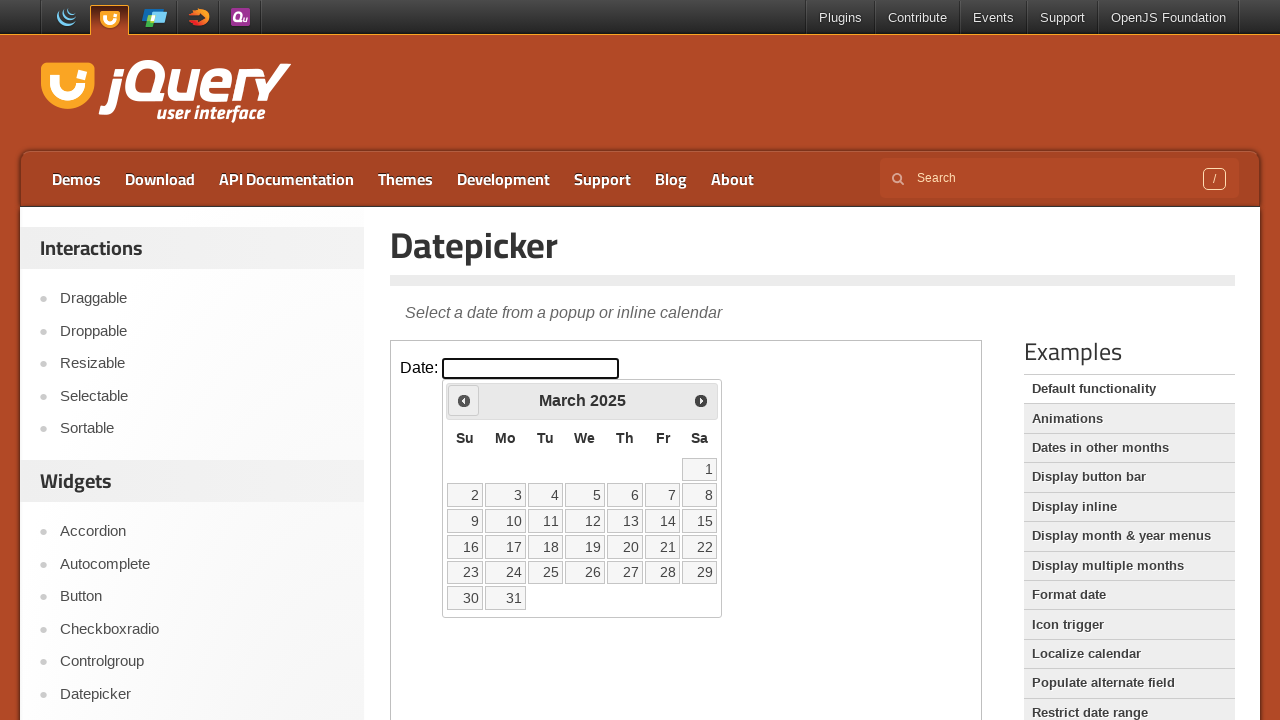

Clicked previous year navigation button at (464, 400) on iframe >> nth=0 >> internal:control=enter-frame >> span.ui-icon.ui-icon-circle-t
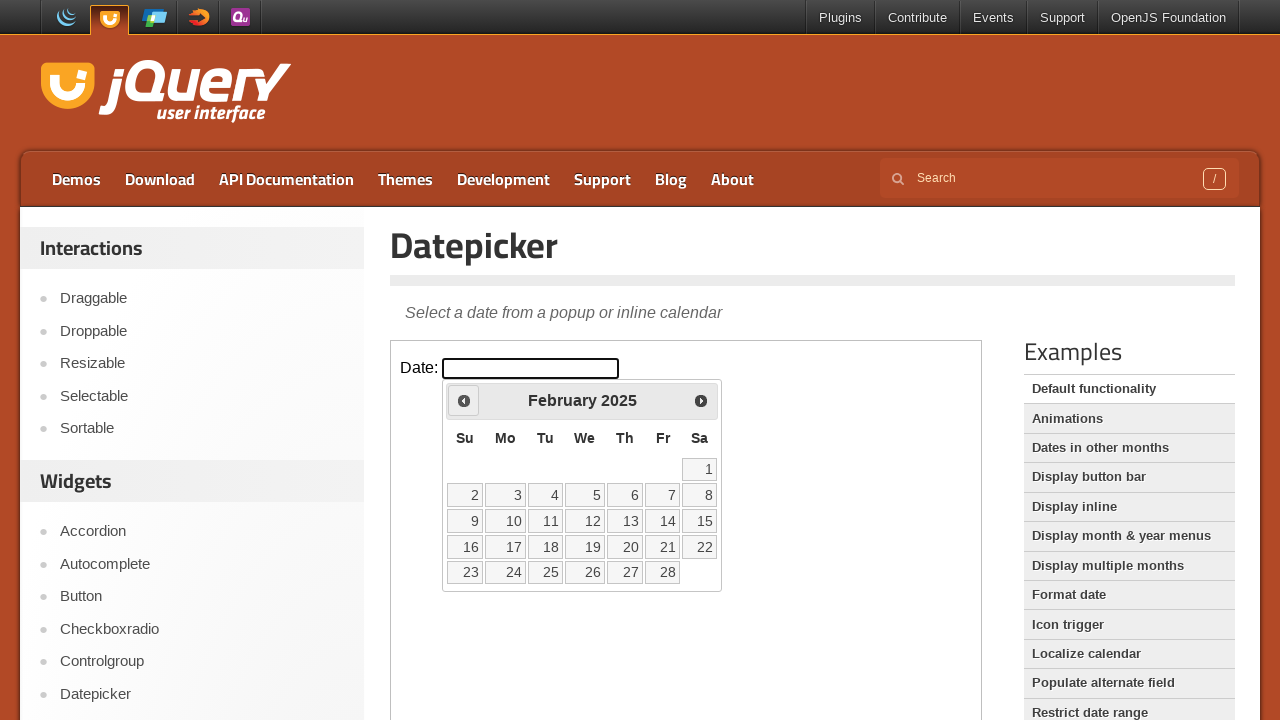

Retrieved updated year: 2025
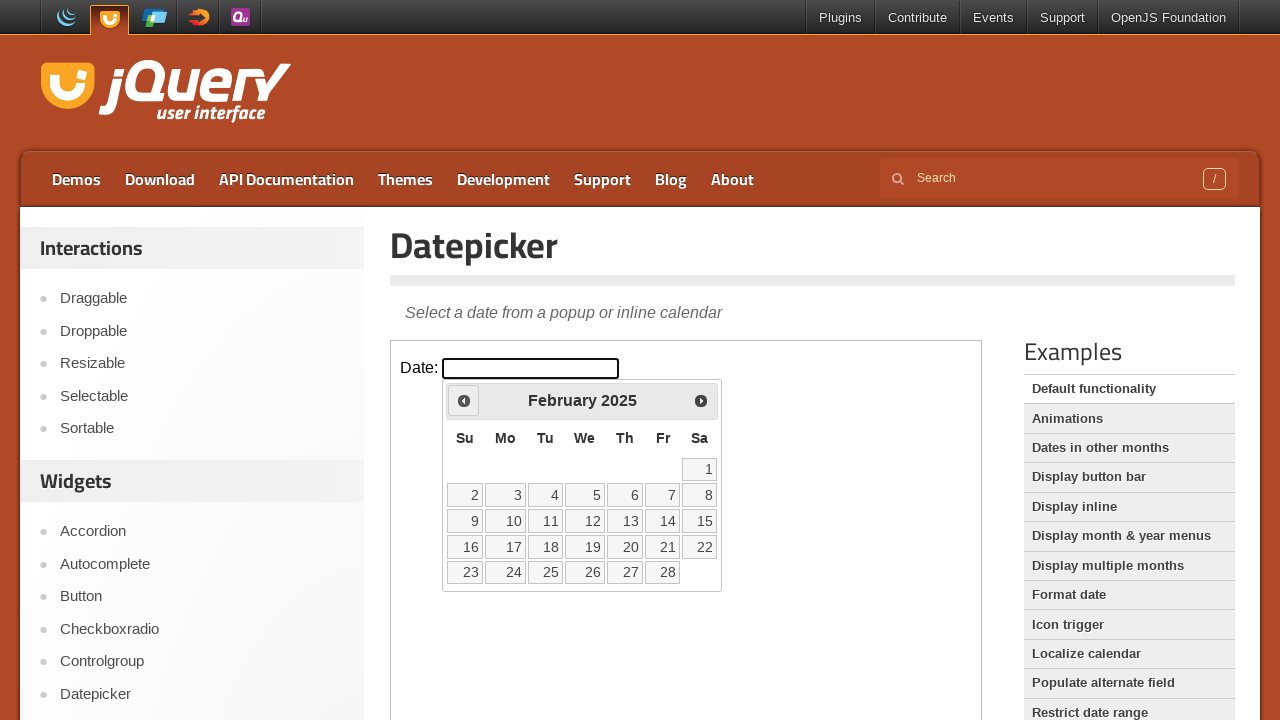

Clicked previous year navigation button at (464, 400) on iframe >> nth=0 >> internal:control=enter-frame >> span.ui-icon.ui-icon-circle-t
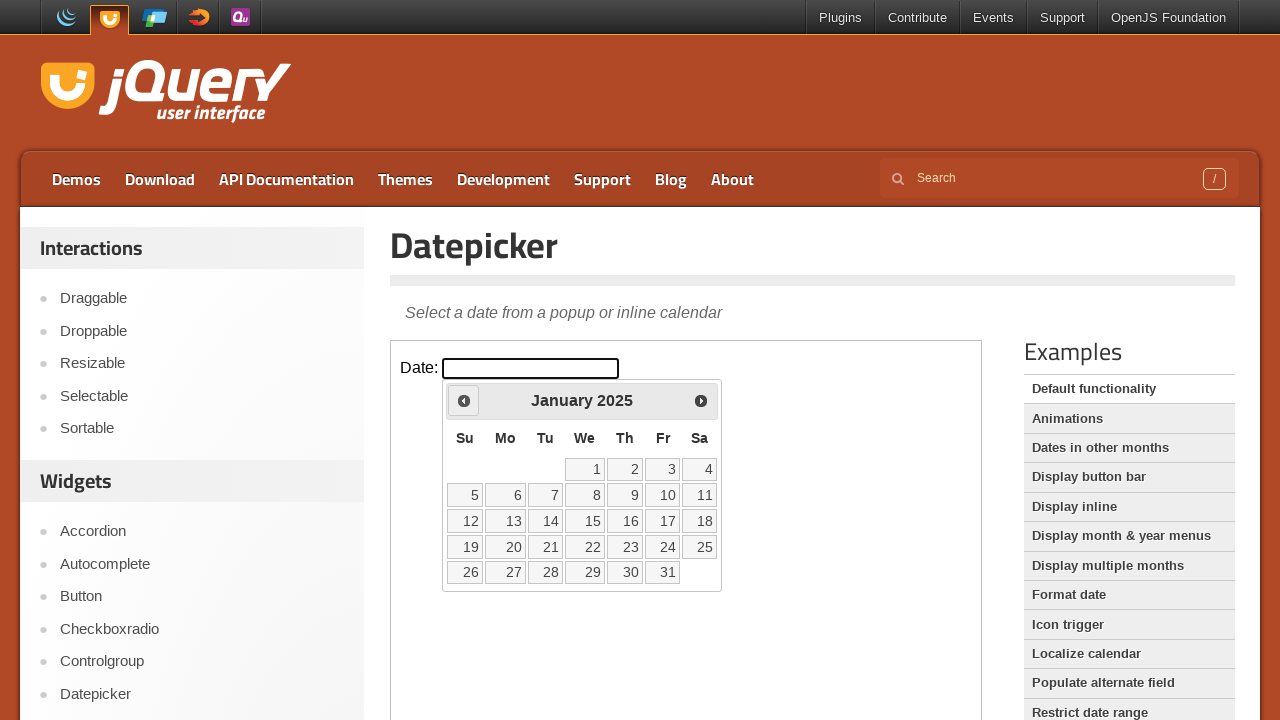

Retrieved updated year: 2025
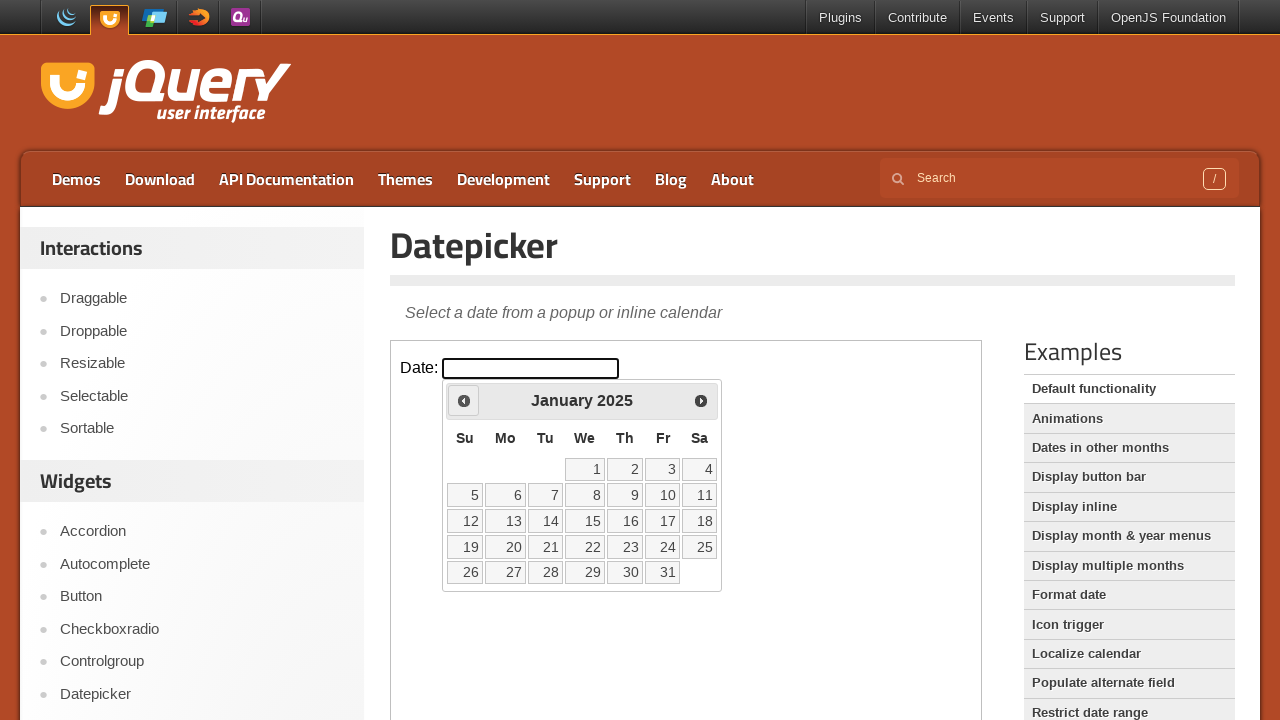

Clicked previous year navigation button at (464, 400) on iframe >> nth=0 >> internal:control=enter-frame >> span.ui-icon.ui-icon-circle-t
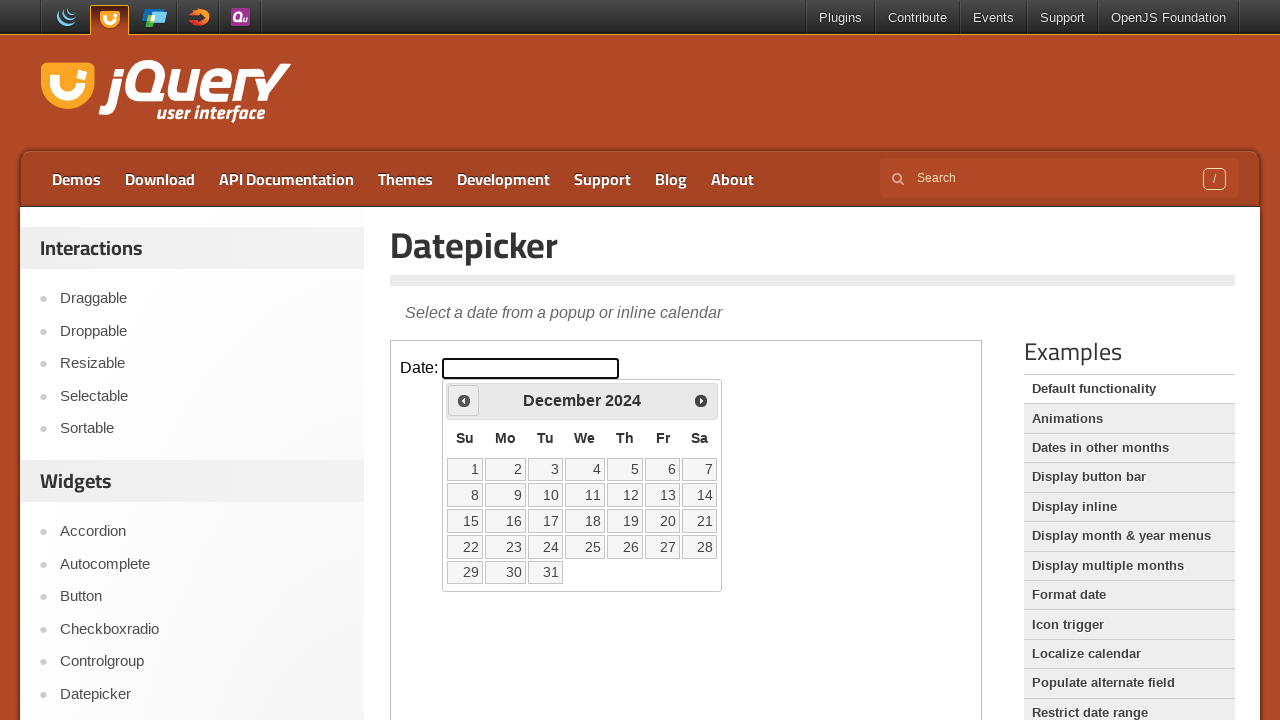

Retrieved updated year: 2024
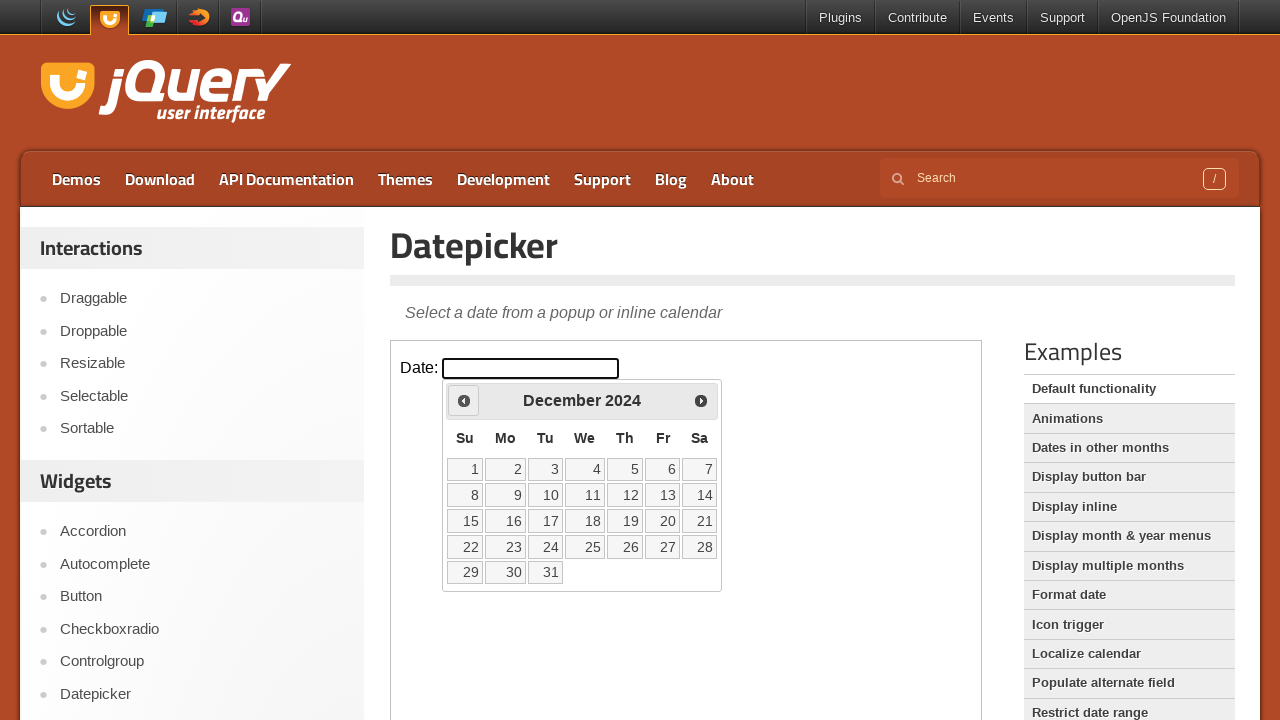

Clicked previous year navigation button at (464, 400) on iframe >> nth=0 >> internal:control=enter-frame >> span.ui-icon.ui-icon-circle-t
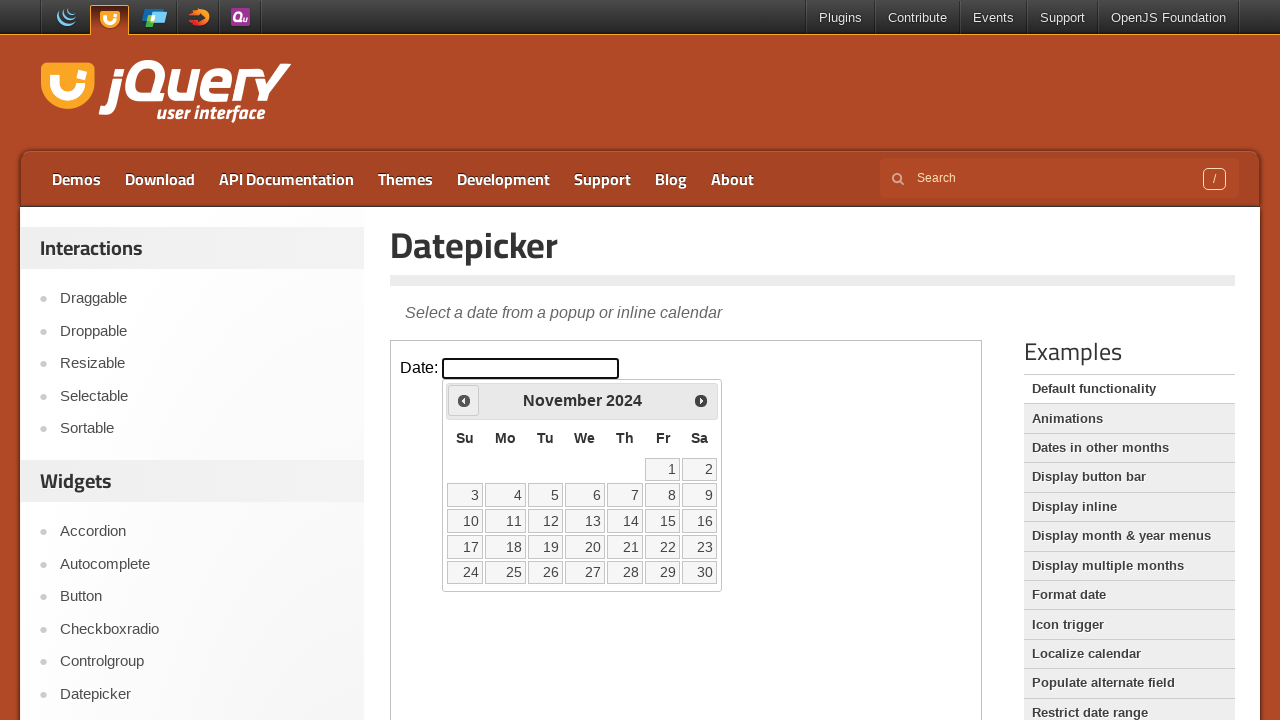

Retrieved updated year: 2024
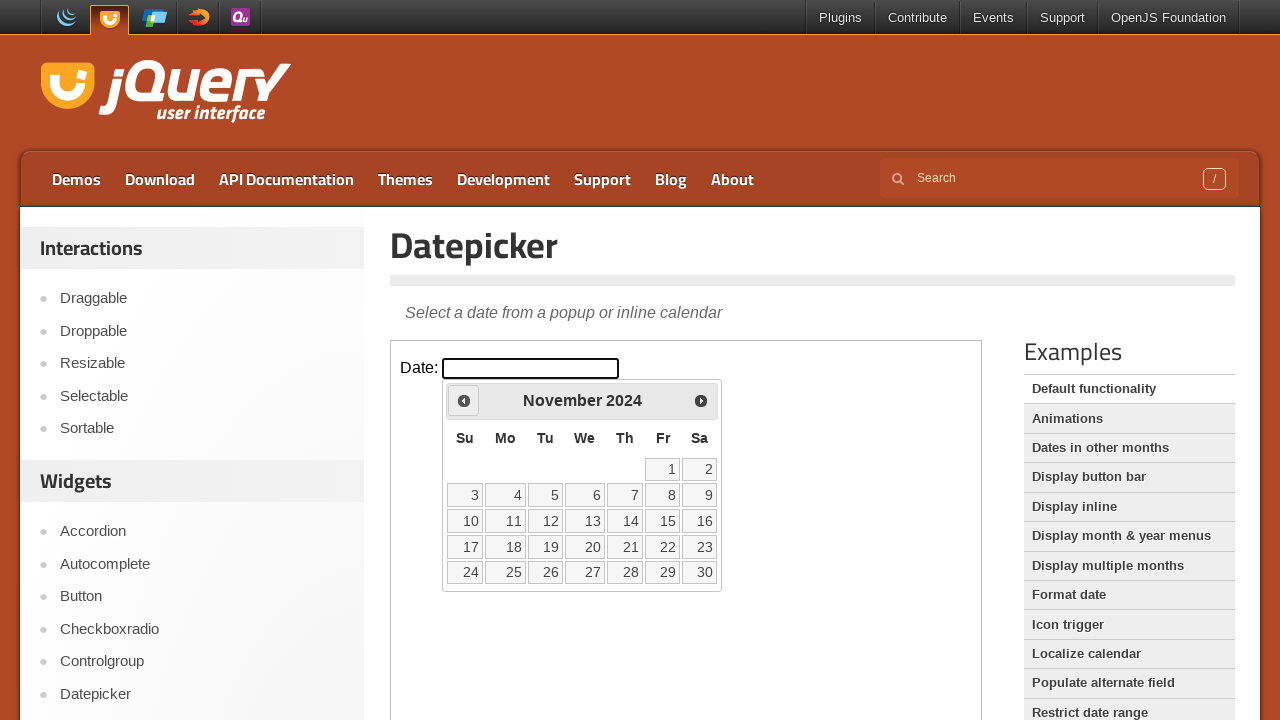

Clicked previous year navigation button at (464, 400) on iframe >> nth=0 >> internal:control=enter-frame >> span.ui-icon.ui-icon-circle-t
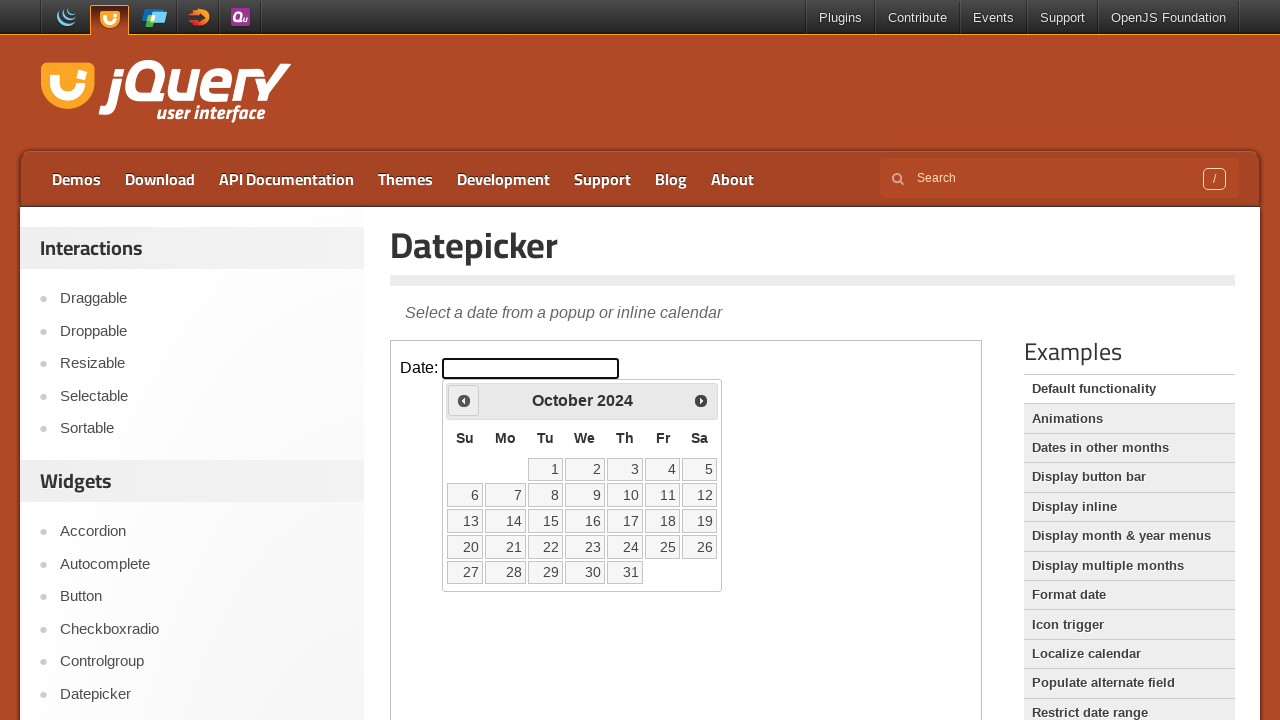

Retrieved updated year: 2024
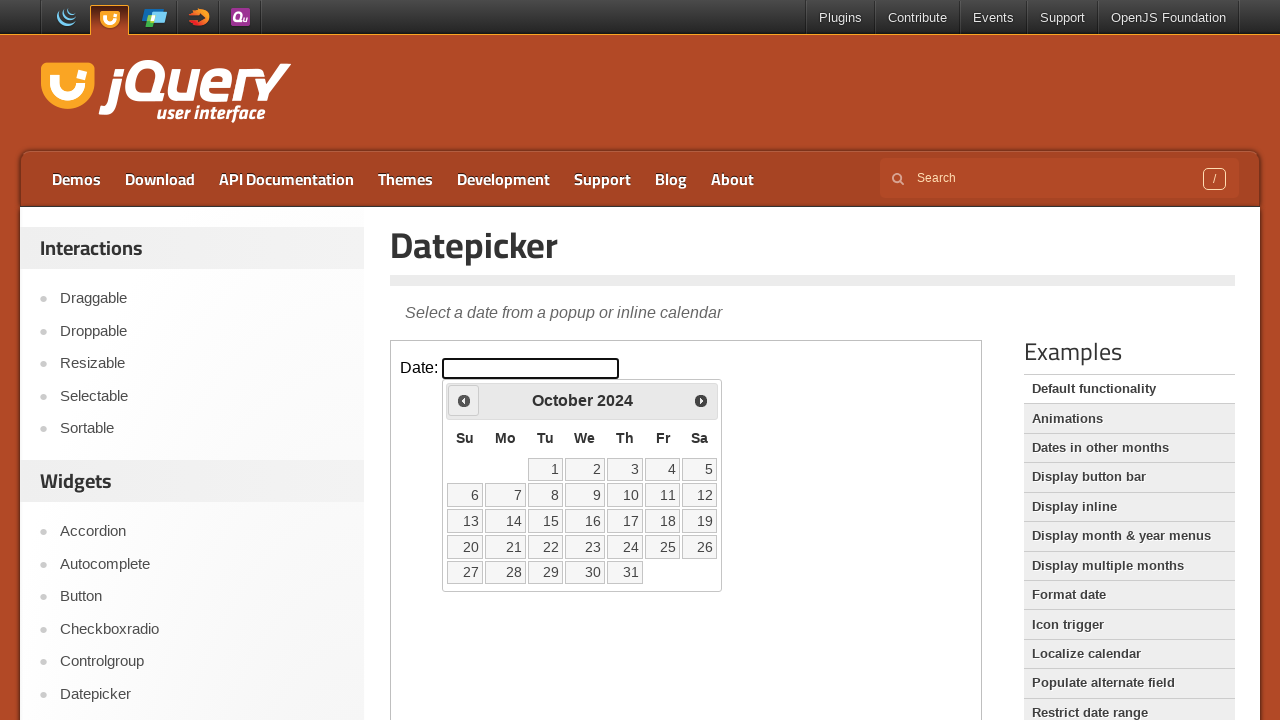

Clicked previous year navigation button at (464, 400) on iframe >> nth=0 >> internal:control=enter-frame >> span.ui-icon.ui-icon-circle-t
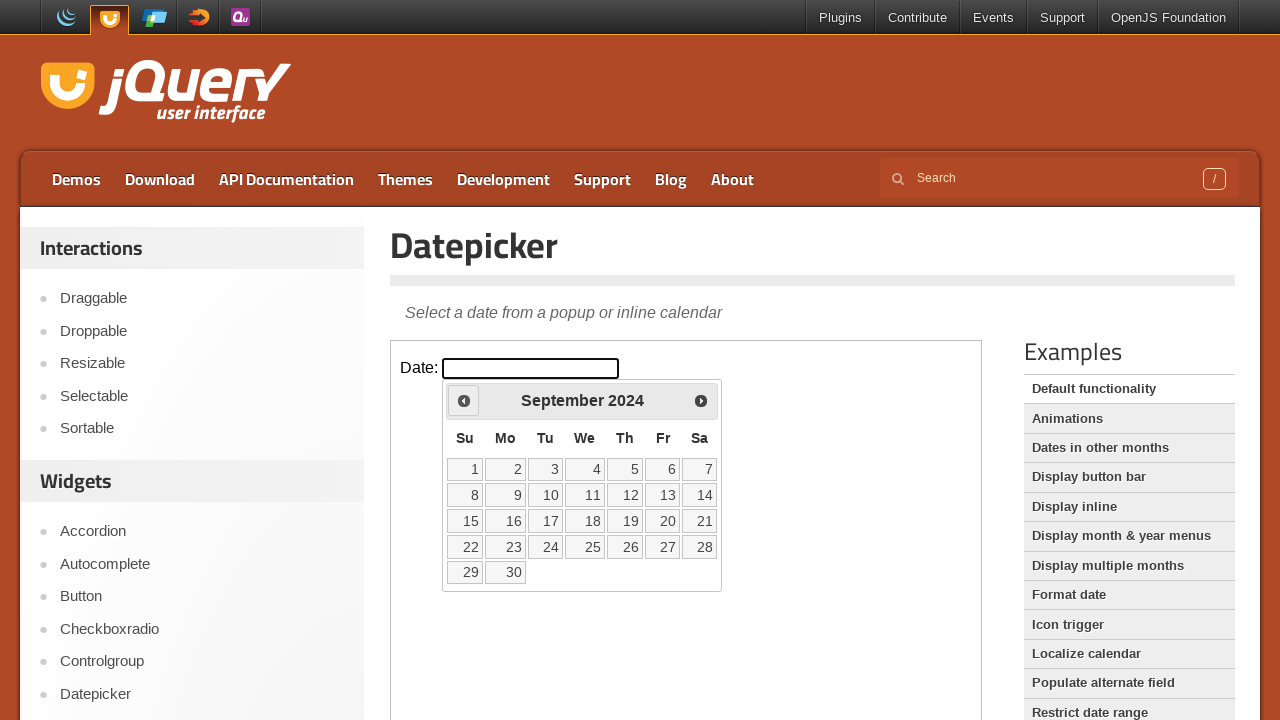

Retrieved updated year: 2024
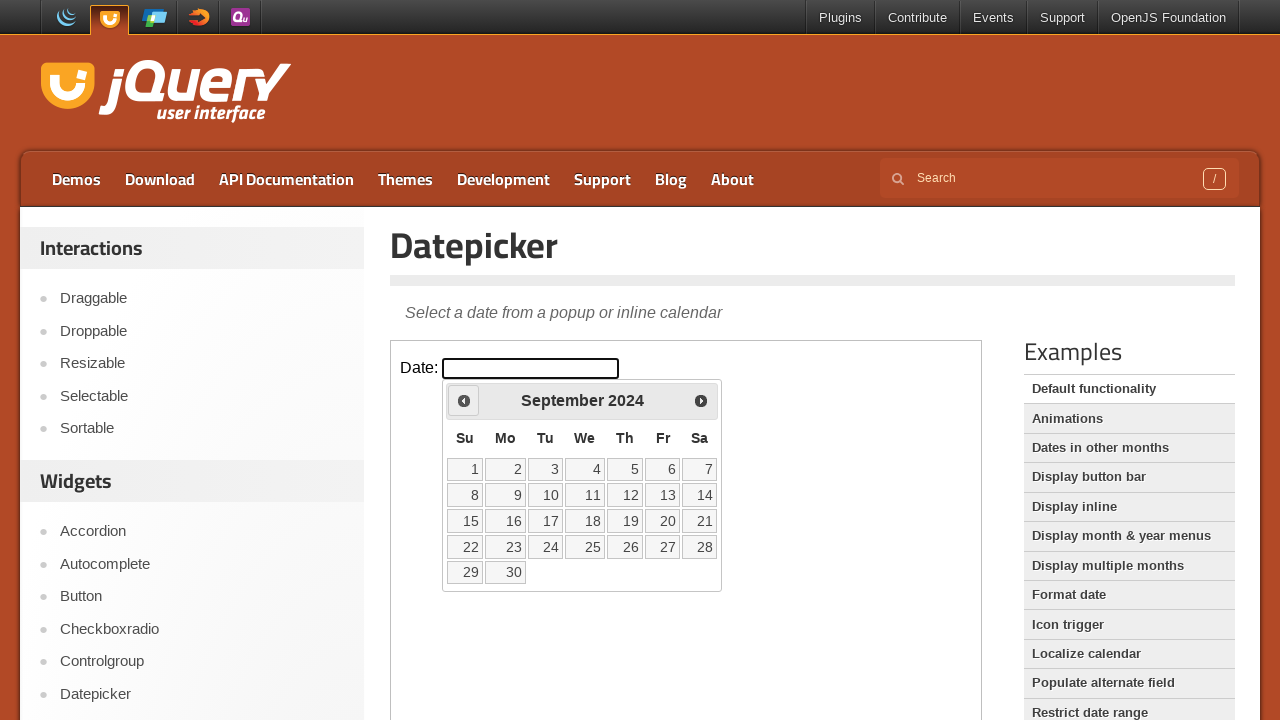

Clicked previous year navigation button at (464, 400) on iframe >> nth=0 >> internal:control=enter-frame >> span.ui-icon.ui-icon-circle-t
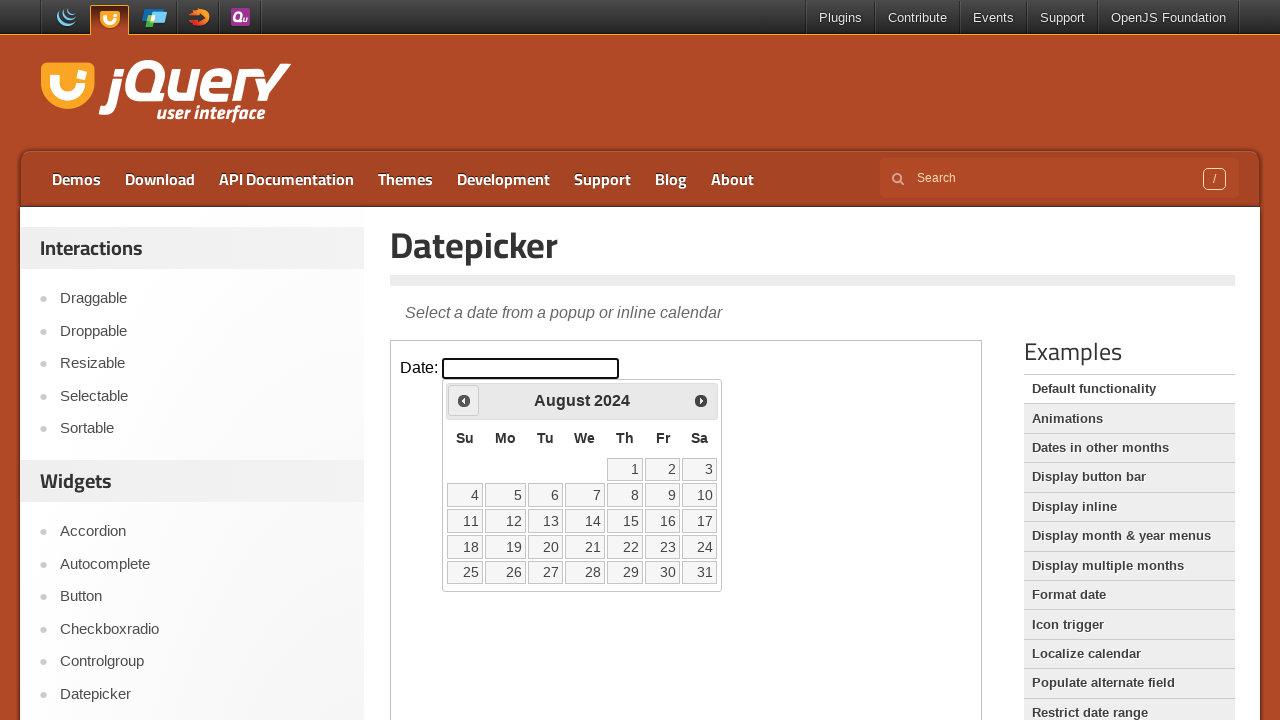

Retrieved updated year: 2024
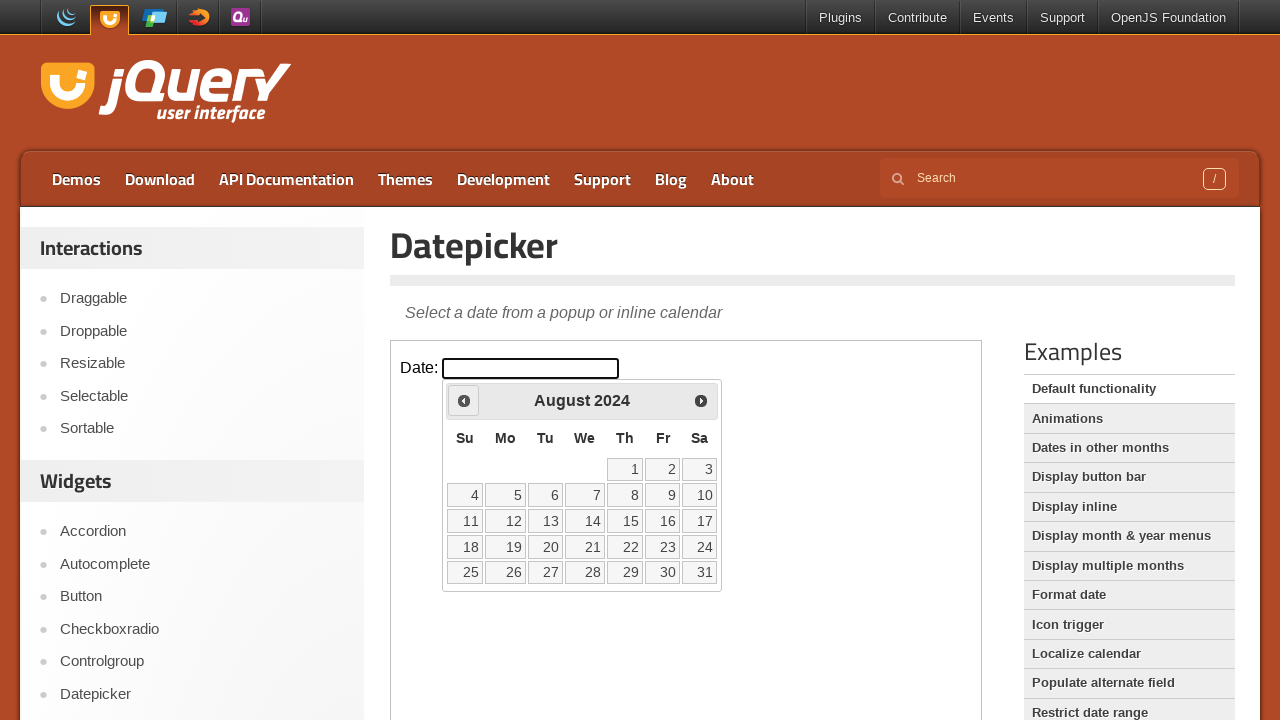

Clicked previous year navigation button at (464, 400) on iframe >> nth=0 >> internal:control=enter-frame >> span.ui-icon.ui-icon-circle-t
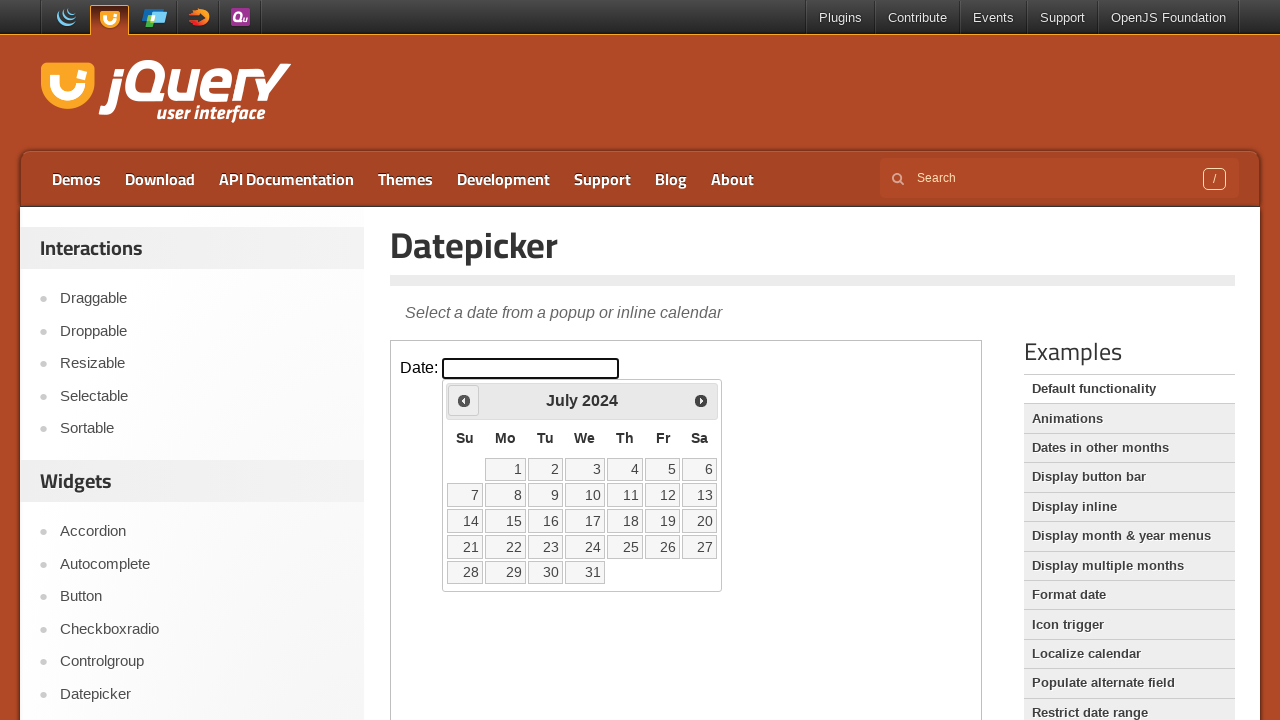

Retrieved updated year: 2024
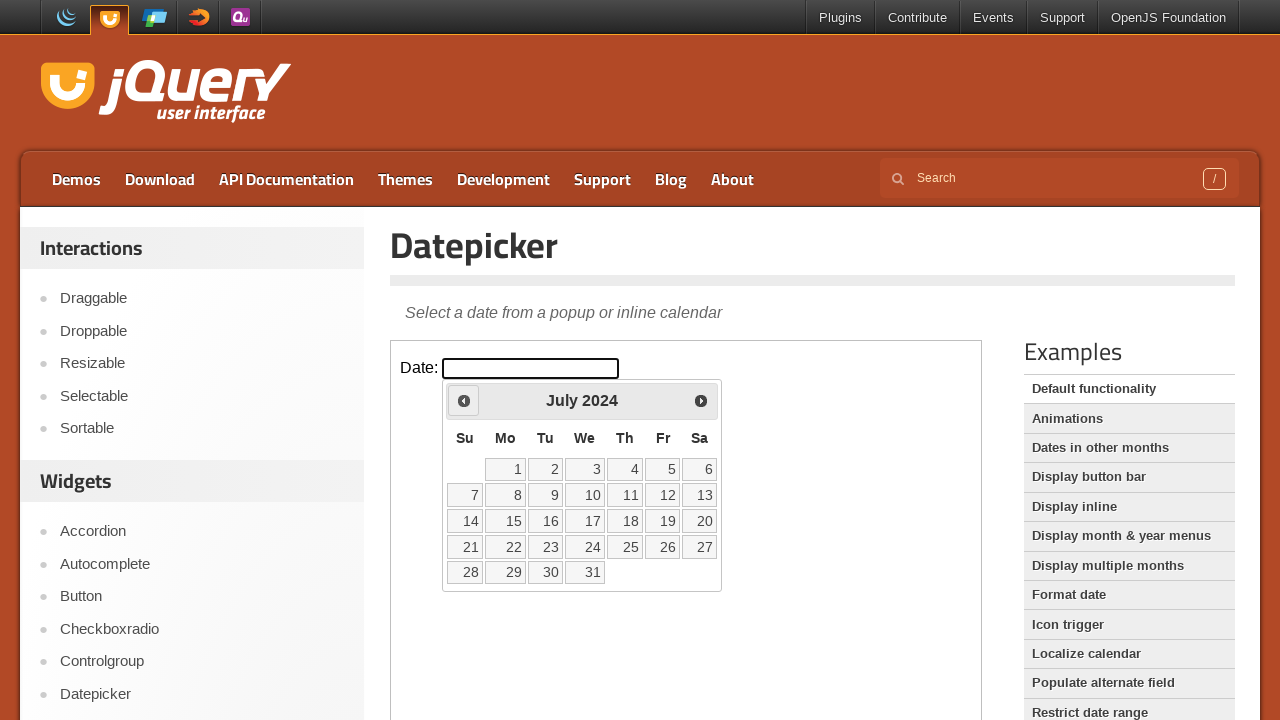

Clicked previous year navigation button at (464, 400) on iframe >> nth=0 >> internal:control=enter-frame >> span.ui-icon.ui-icon-circle-t
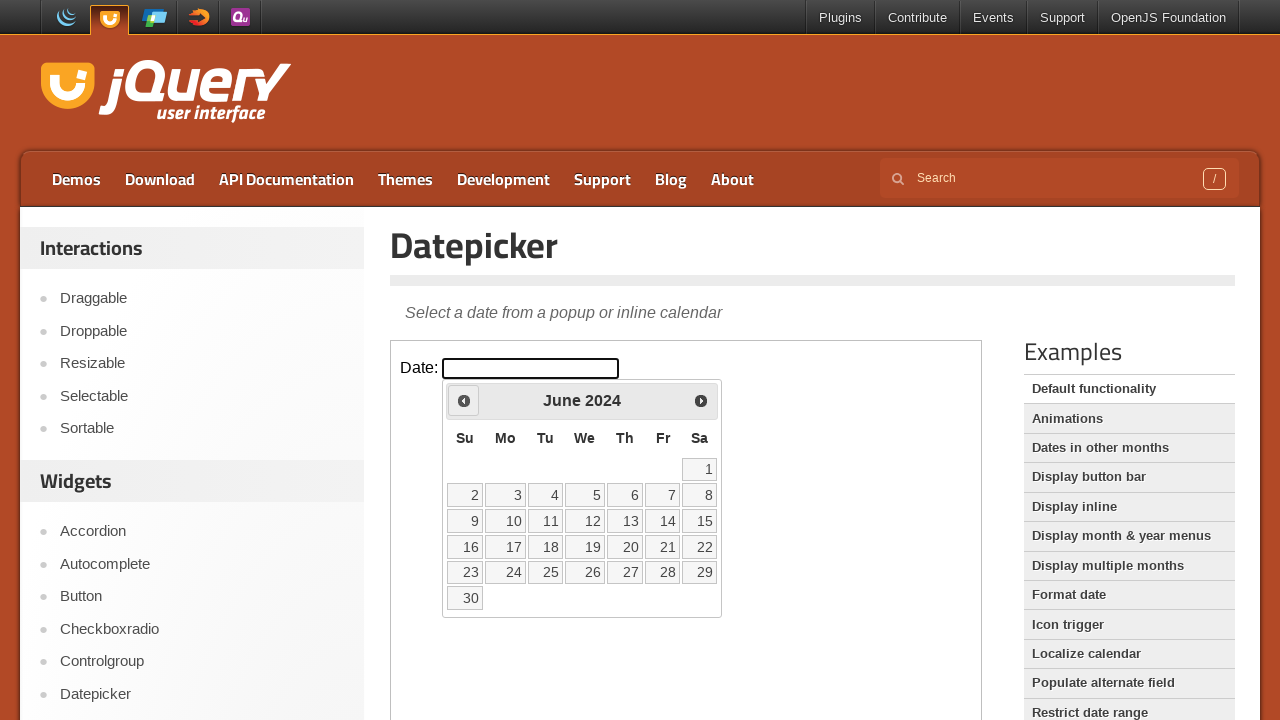

Retrieved updated year: 2024
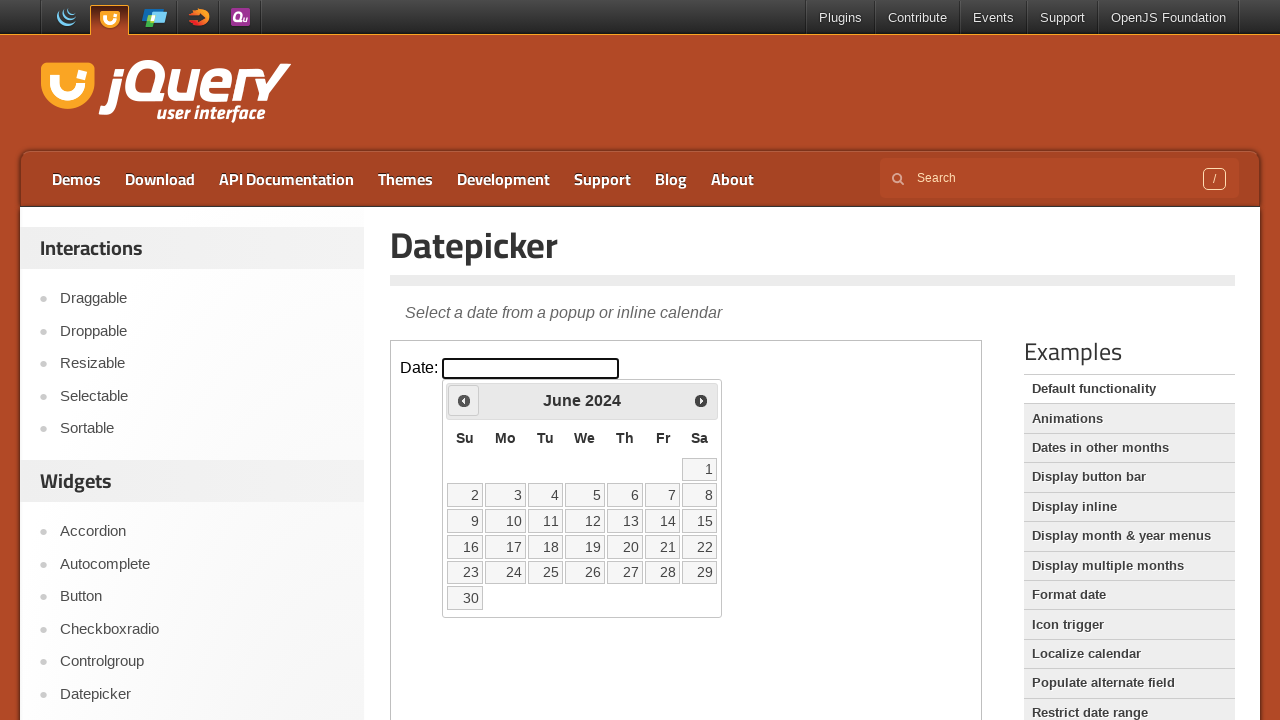

Clicked previous year navigation button at (464, 400) on iframe >> nth=0 >> internal:control=enter-frame >> span.ui-icon.ui-icon-circle-t
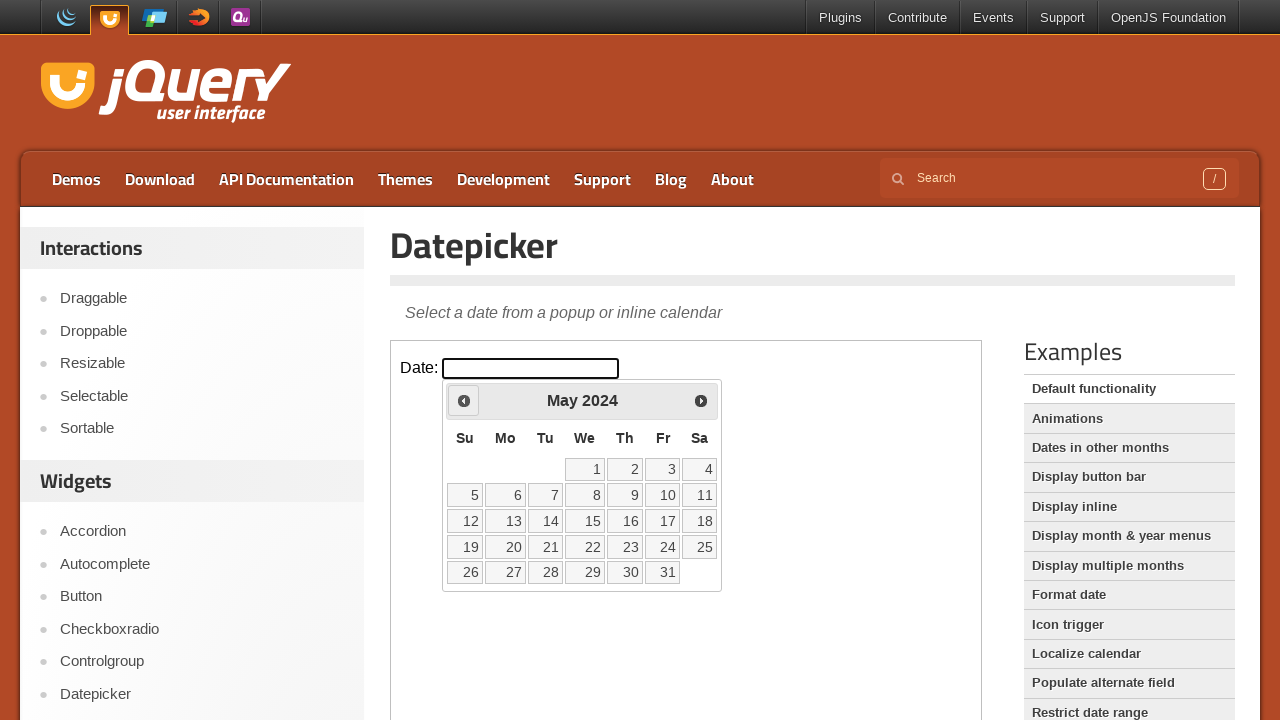

Retrieved updated year: 2024
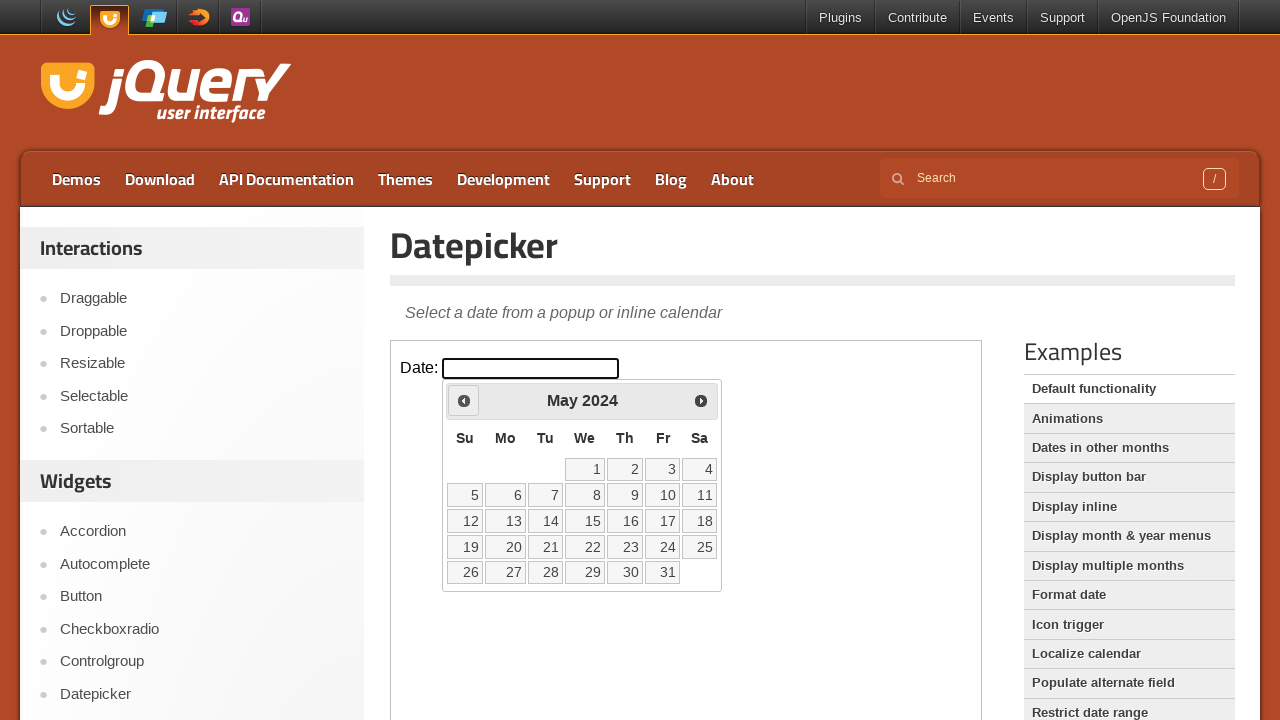

Clicked previous year navigation button at (464, 400) on iframe >> nth=0 >> internal:control=enter-frame >> span.ui-icon.ui-icon-circle-t
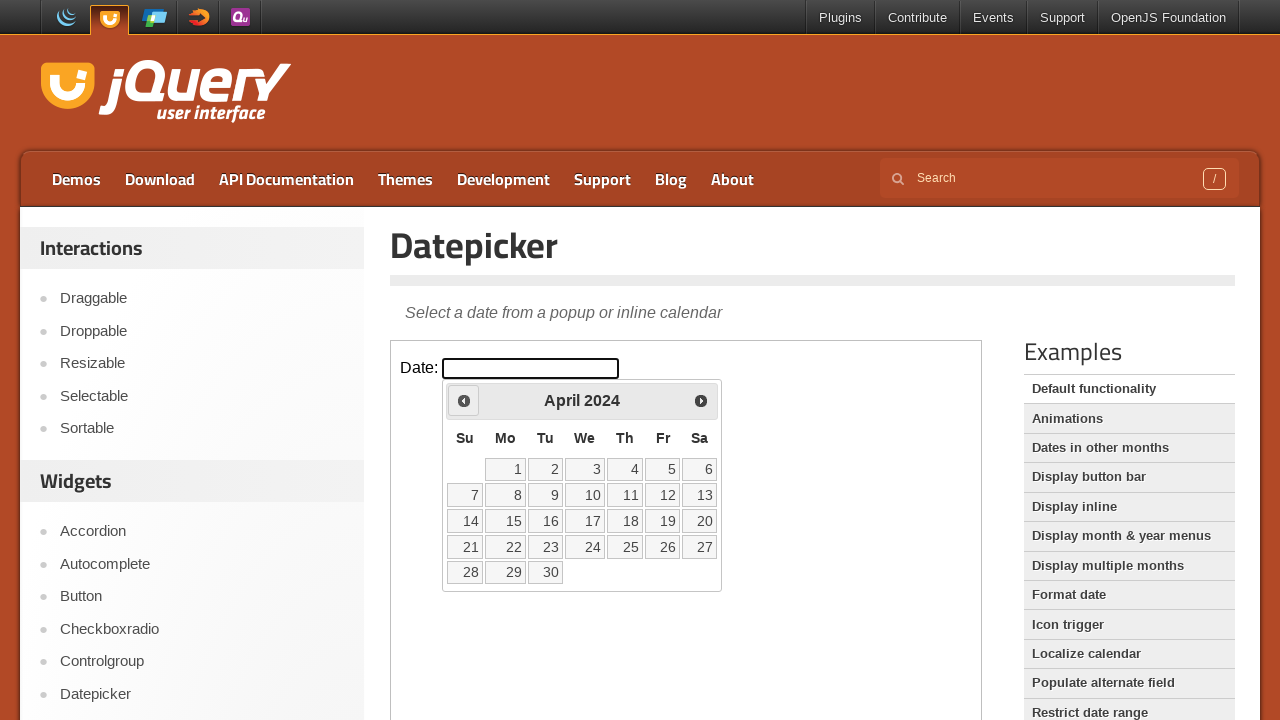

Retrieved updated year: 2024
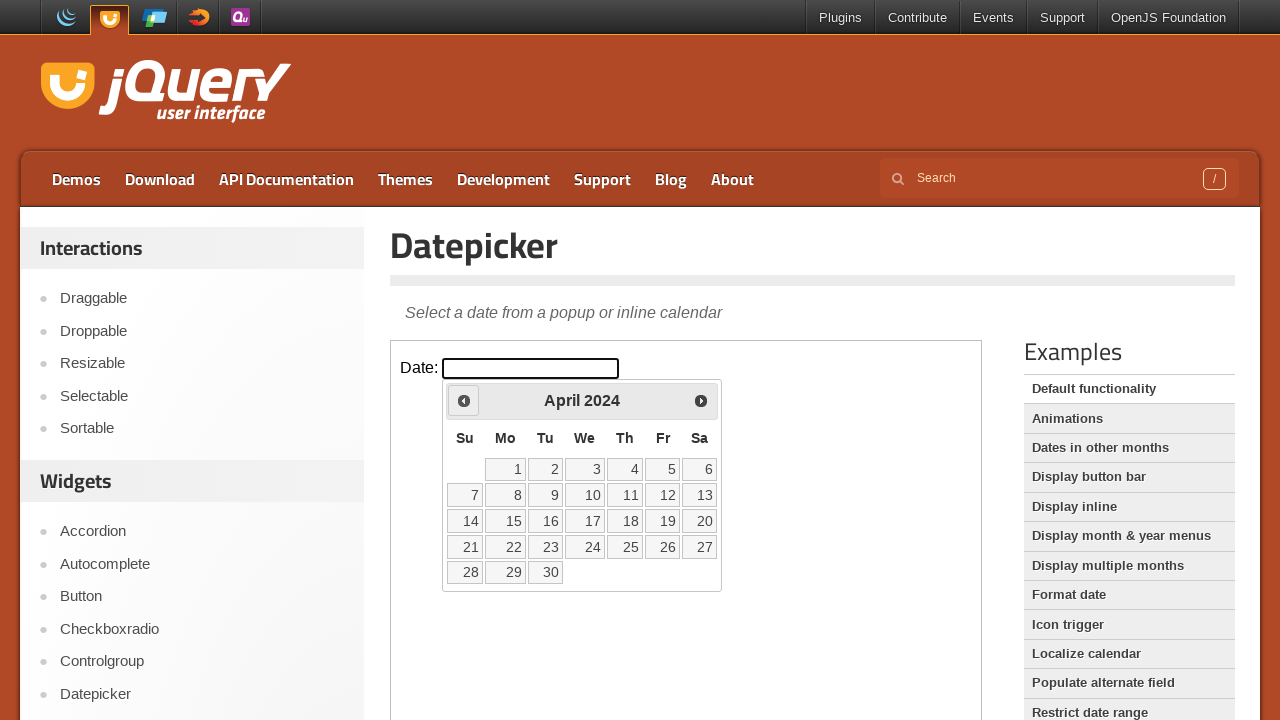

Clicked previous year navigation button at (464, 400) on iframe >> nth=0 >> internal:control=enter-frame >> span.ui-icon.ui-icon-circle-t
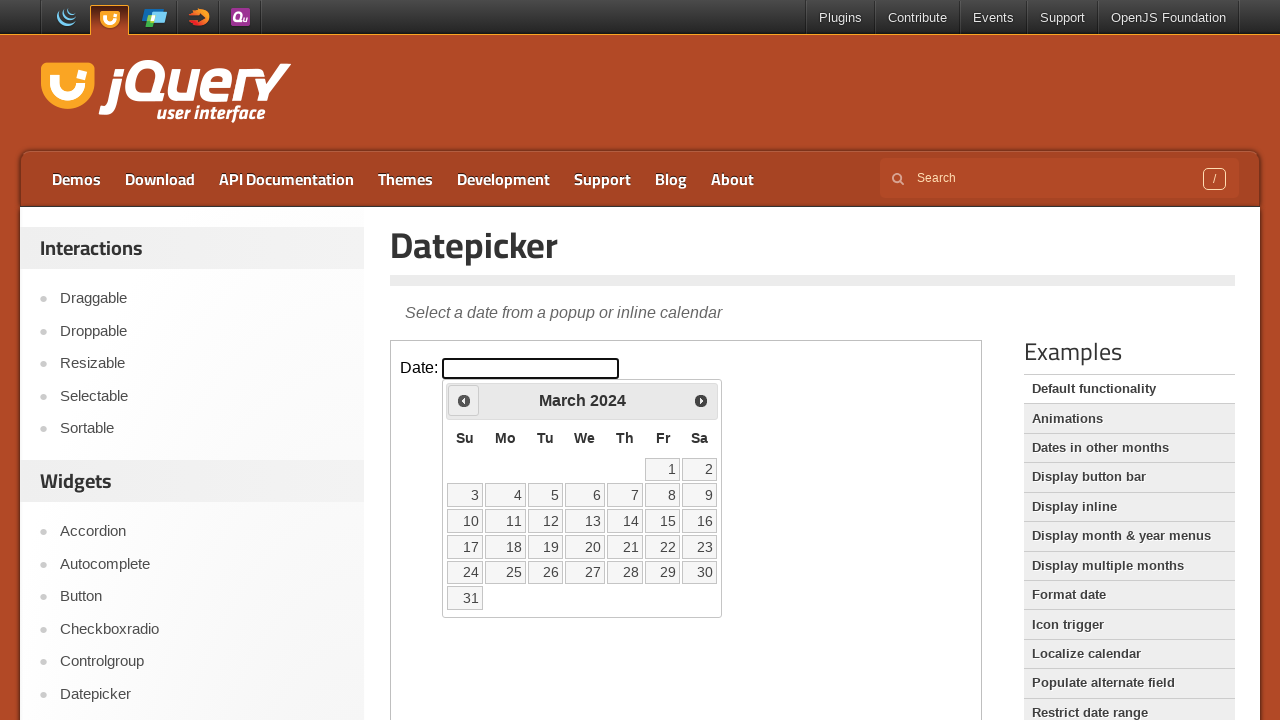

Retrieved updated year: 2024
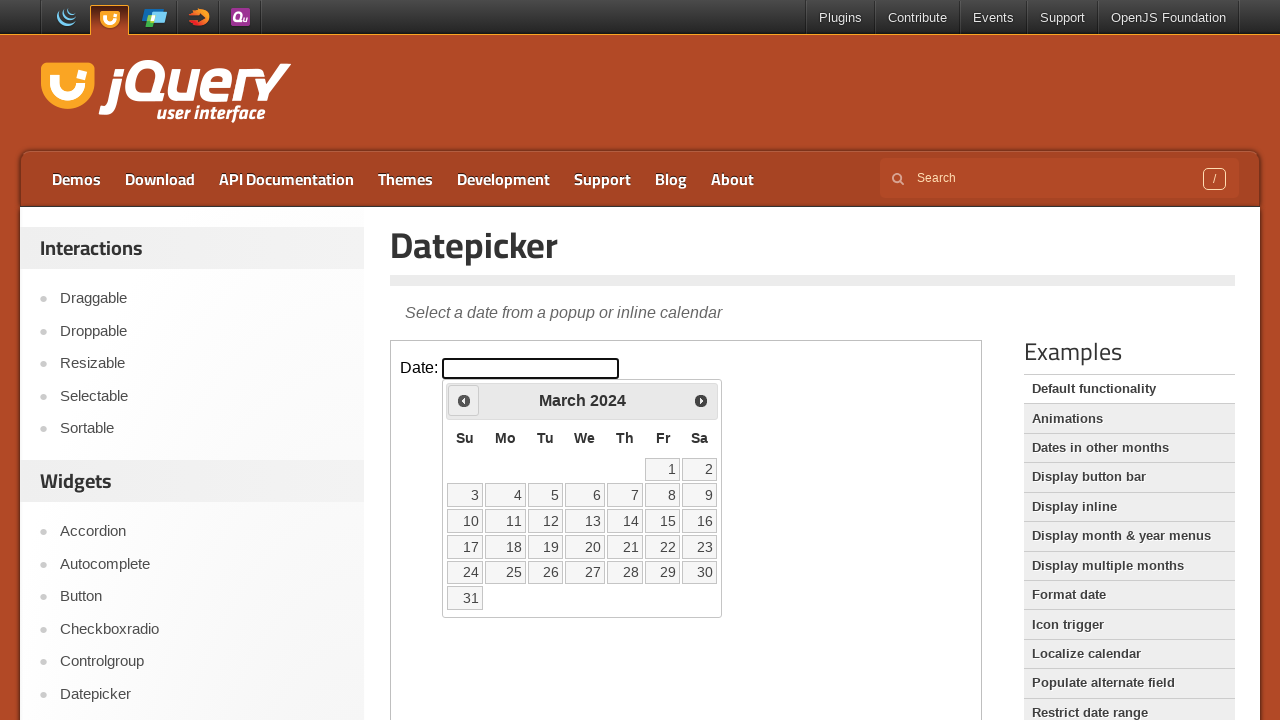

Clicked previous year navigation button at (464, 400) on iframe >> nth=0 >> internal:control=enter-frame >> span.ui-icon.ui-icon-circle-t
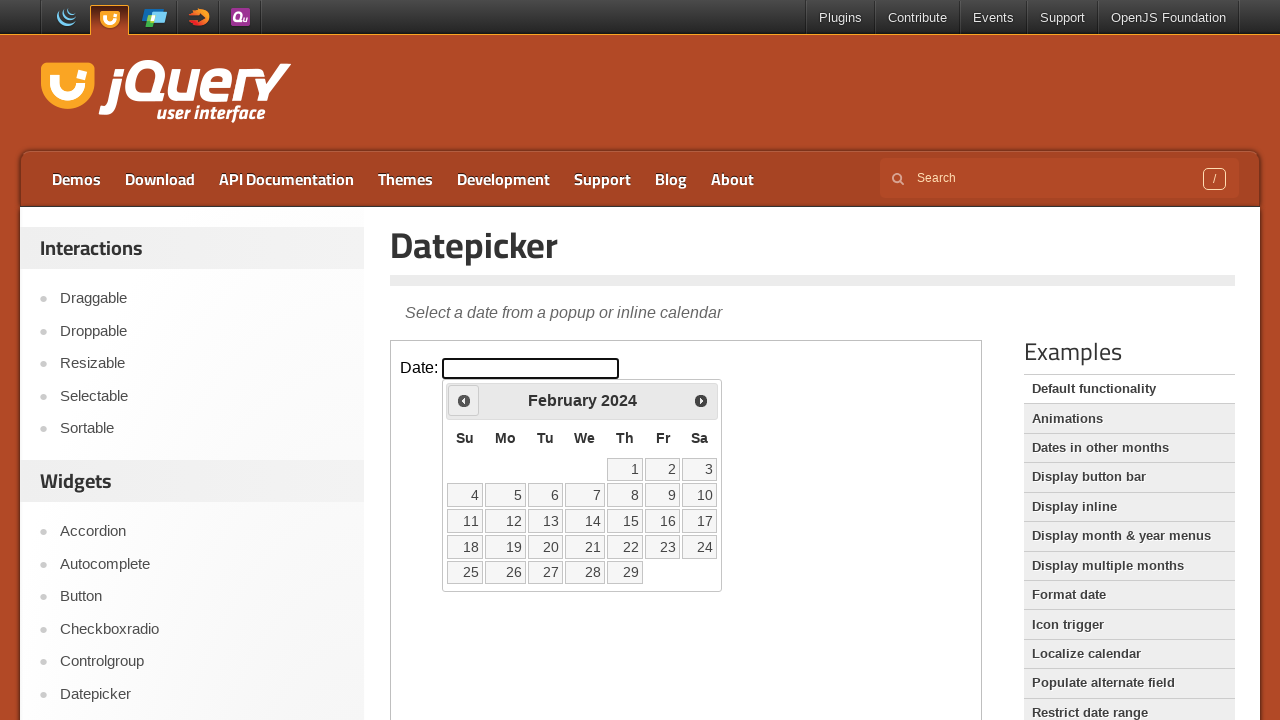

Retrieved updated year: 2024
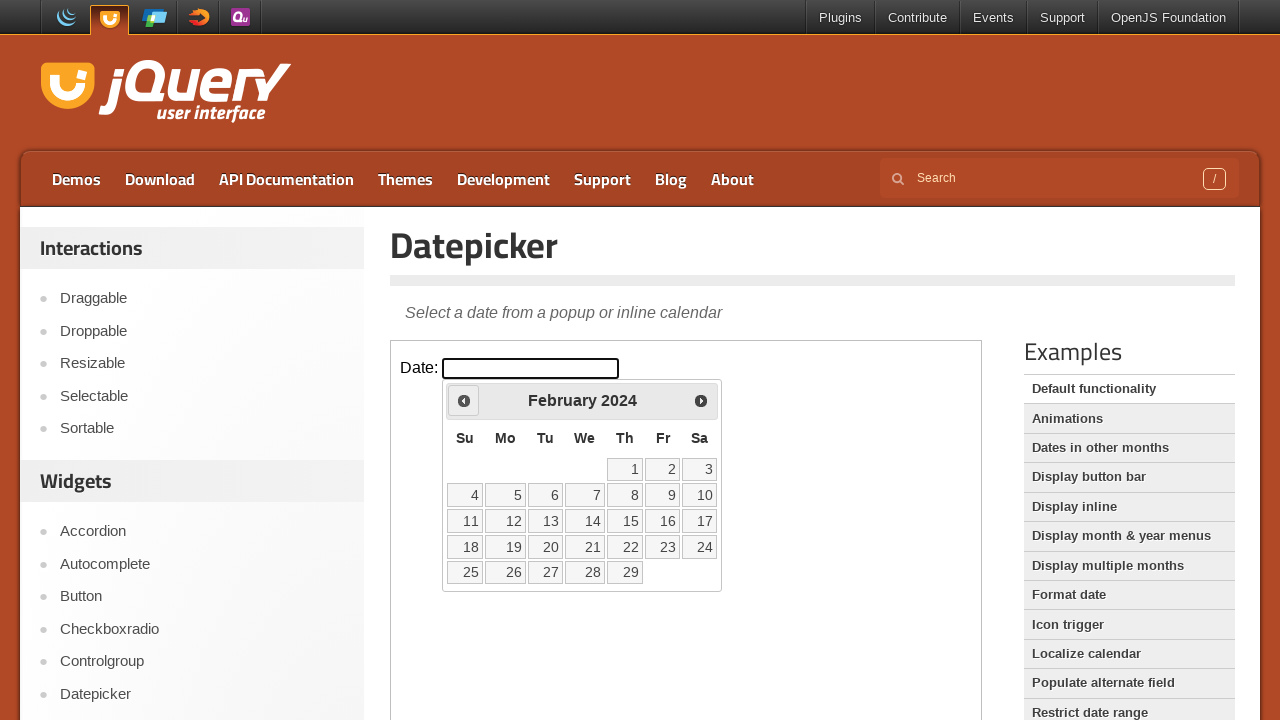

Clicked previous year navigation button at (464, 400) on iframe >> nth=0 >> internal:control=enter-frame >> span.ui-icon.ui-icon-circle-t
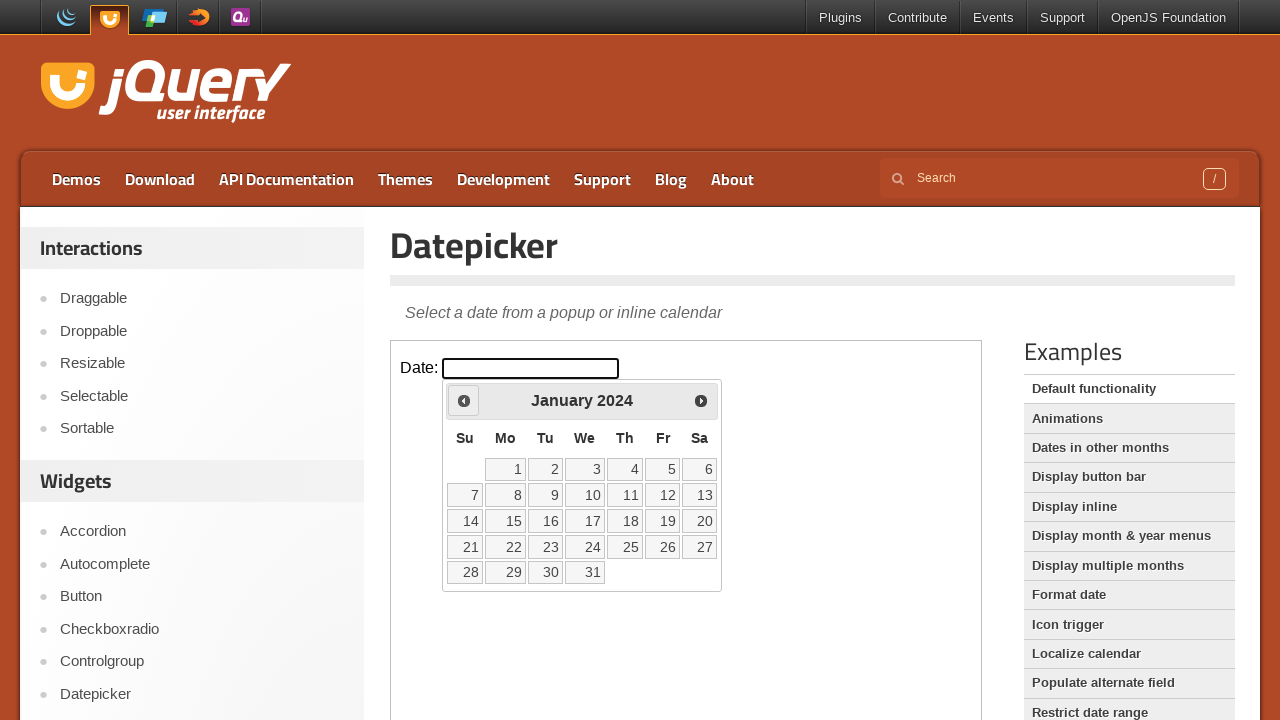

Retrieved updated year: 2024
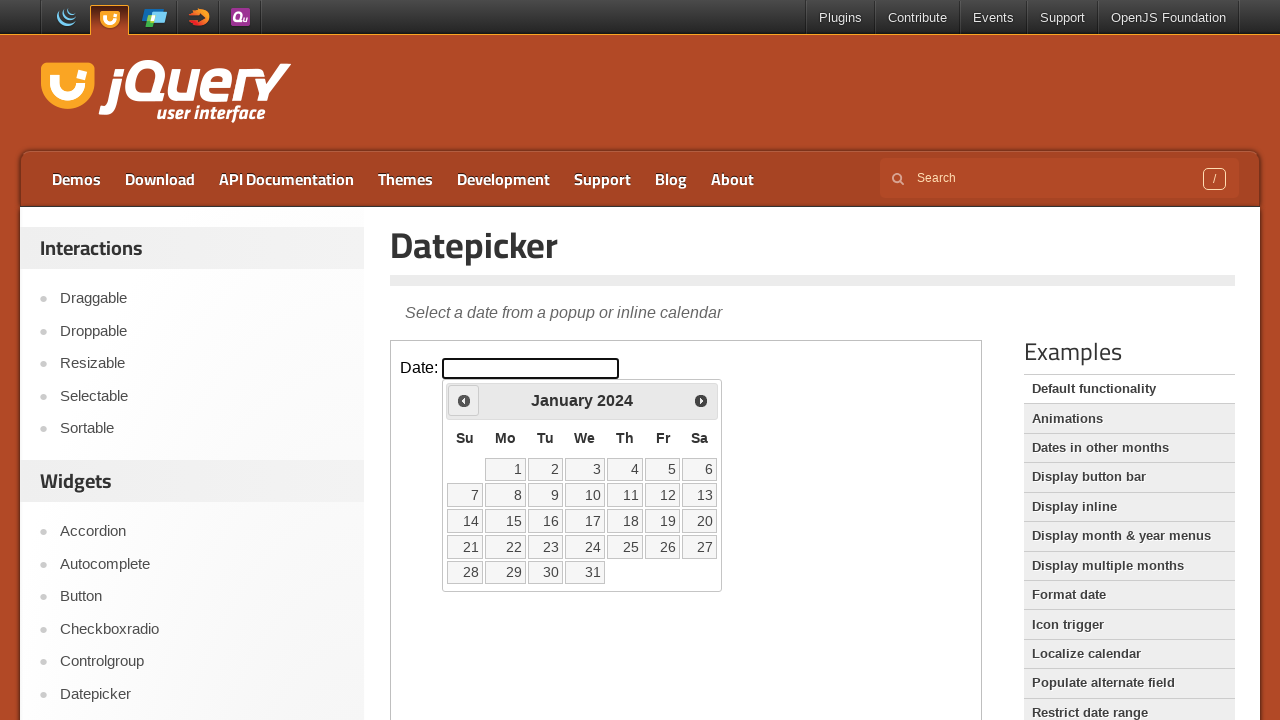

Clicked previous year navigation button at (464, 400) on iframe >> nth=0 >> internal:control=enter-frame >> span.ui-icon.ui-icon-circle-t
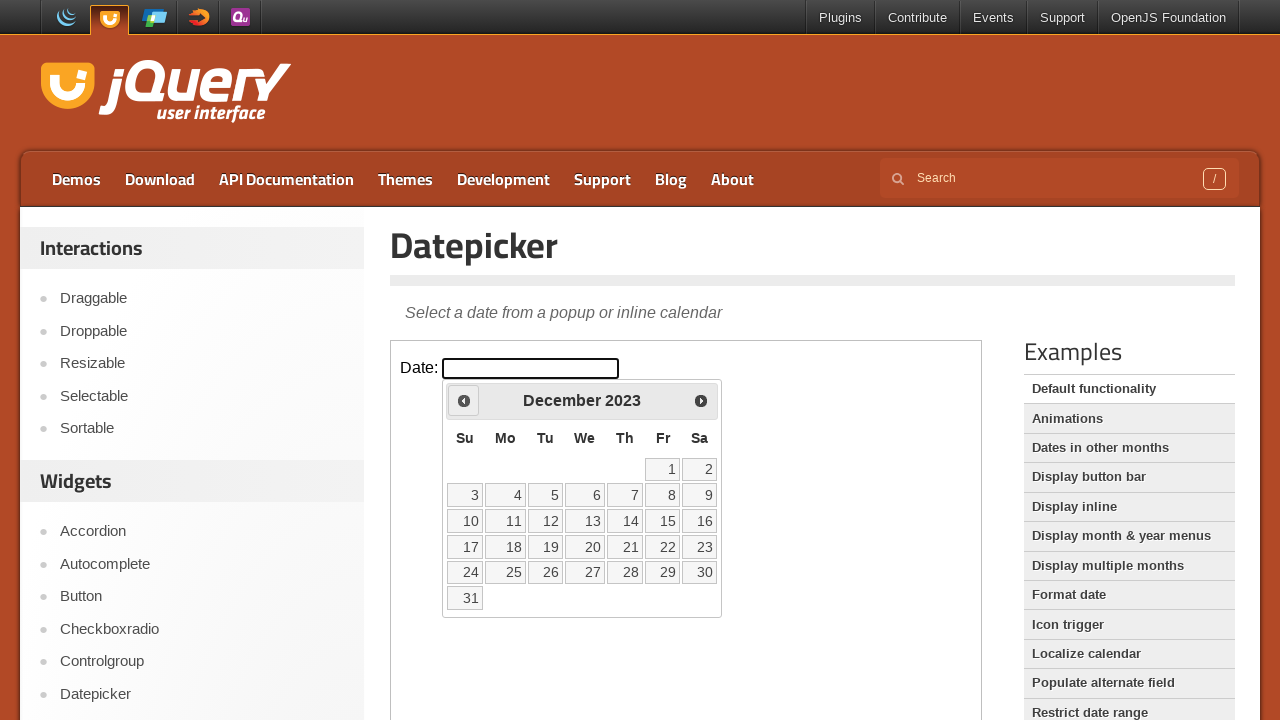

Retrieved updated year: 2023
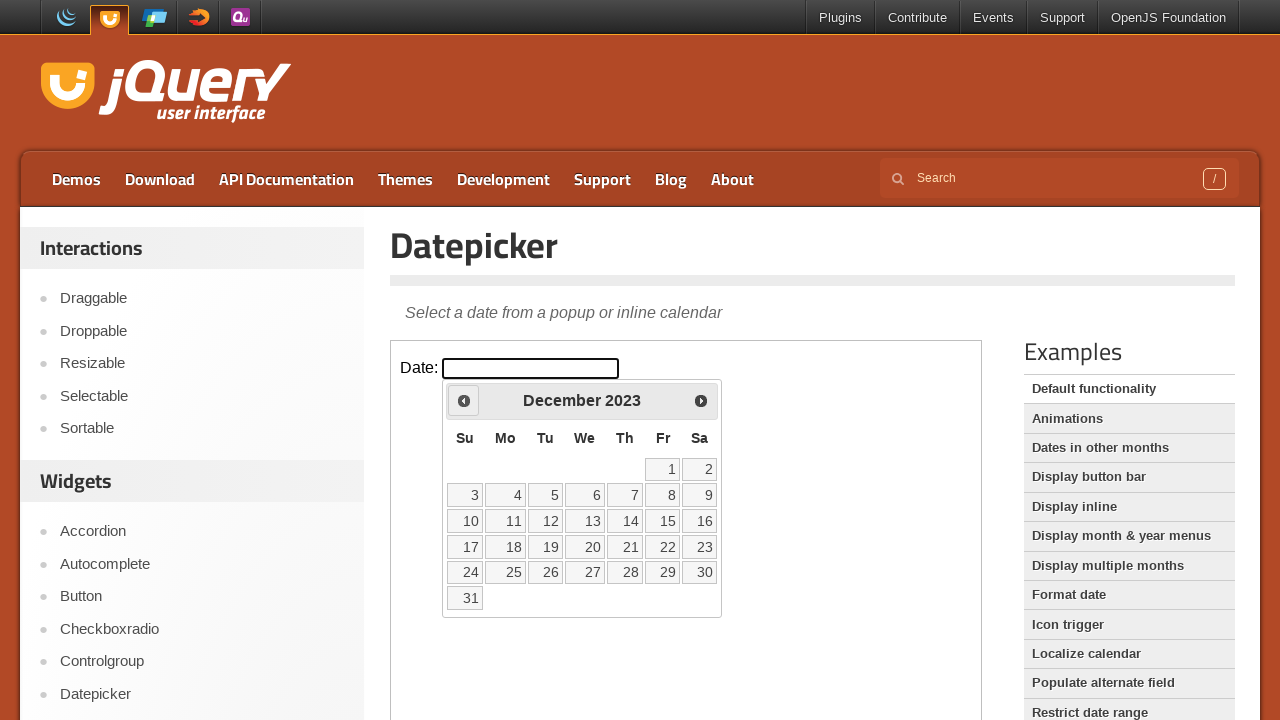

Clicked previous year navigation button at (464, 400) on iframe >> nth=0 >> internal:control=enter-frame >> span.ui-icon.ui-icon-circle-t
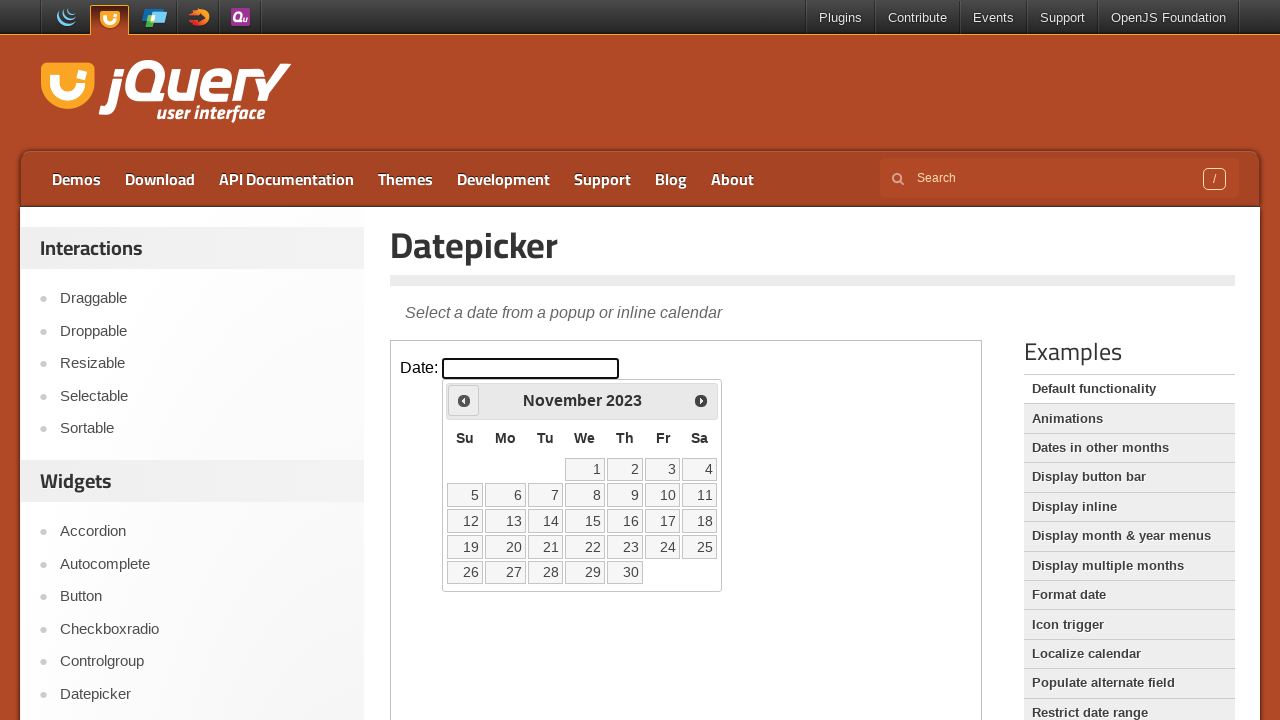

Retrieved updated year: 2023
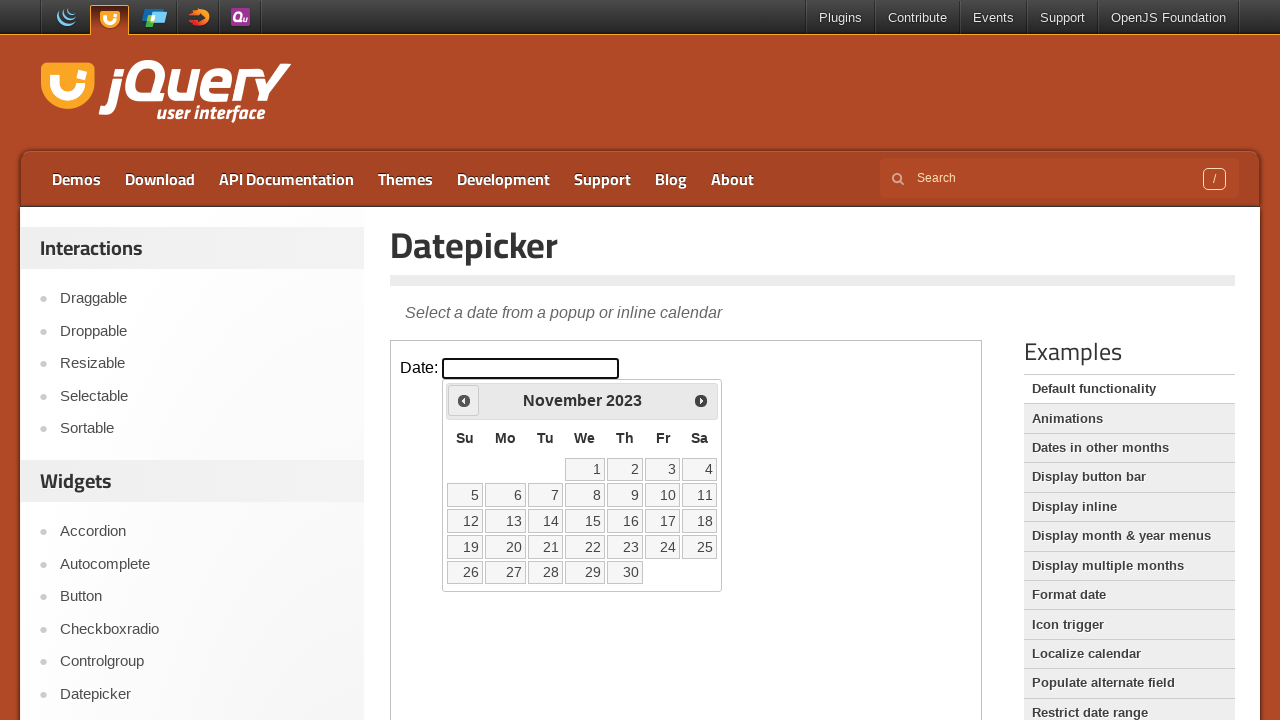

Clicked previous year navigation button at (464, 400) on iframe >> nth=0 >> internal:control=enter-frame >> span.ui-icon.ui-icon-circle-t
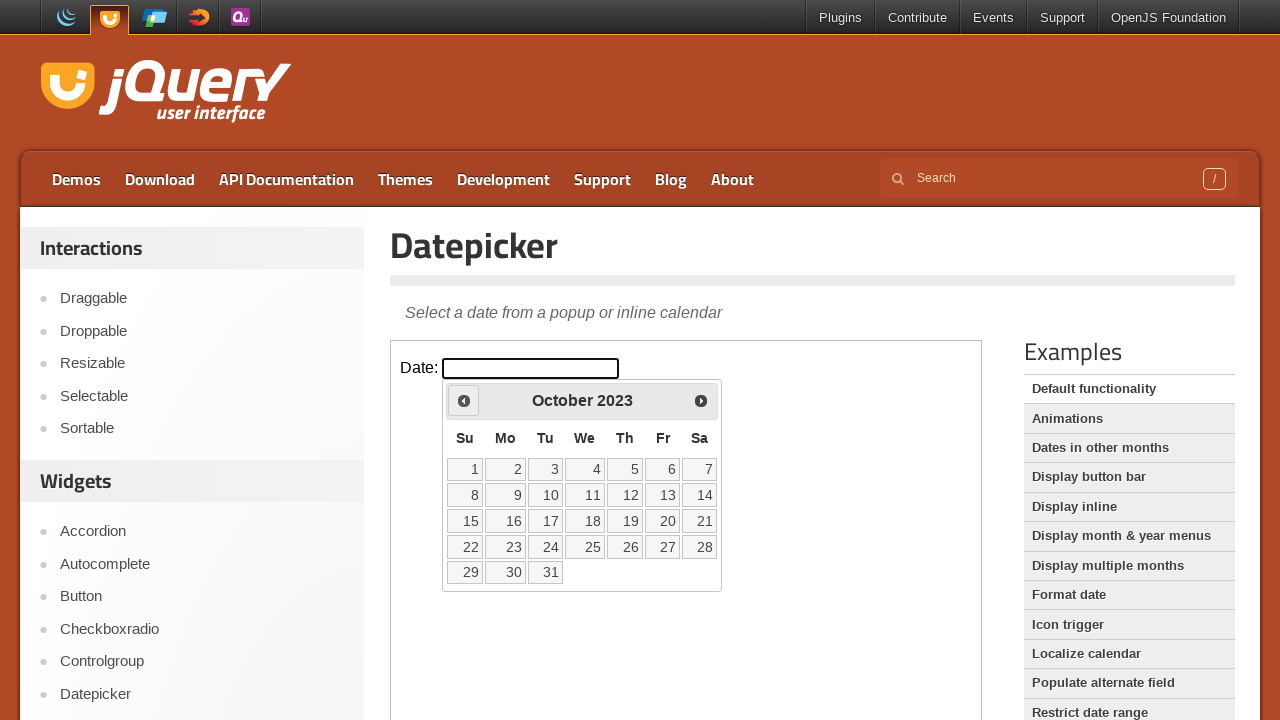

Retrieved updated year: 2023
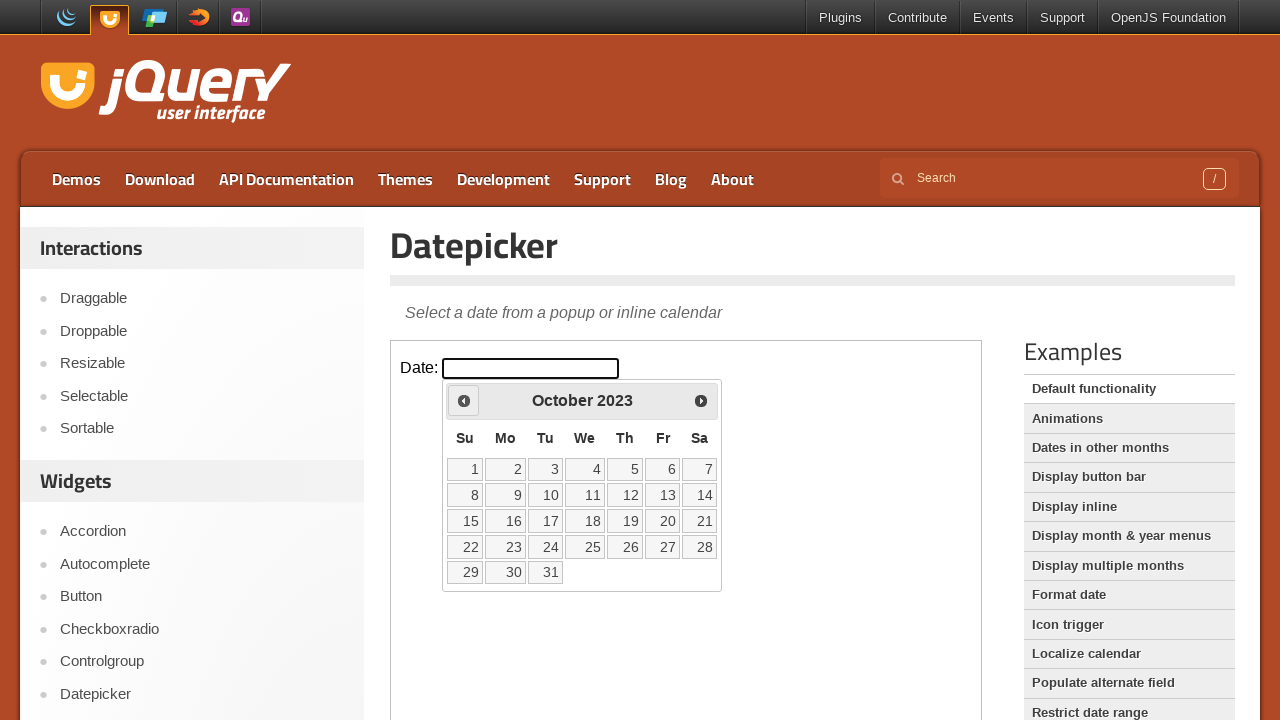

Clicked previous year navigation button at (464, 400) on iframe >> nth=0 >> internal:control=enter-frame >> span.ui-icon.ui-icon-circle-t
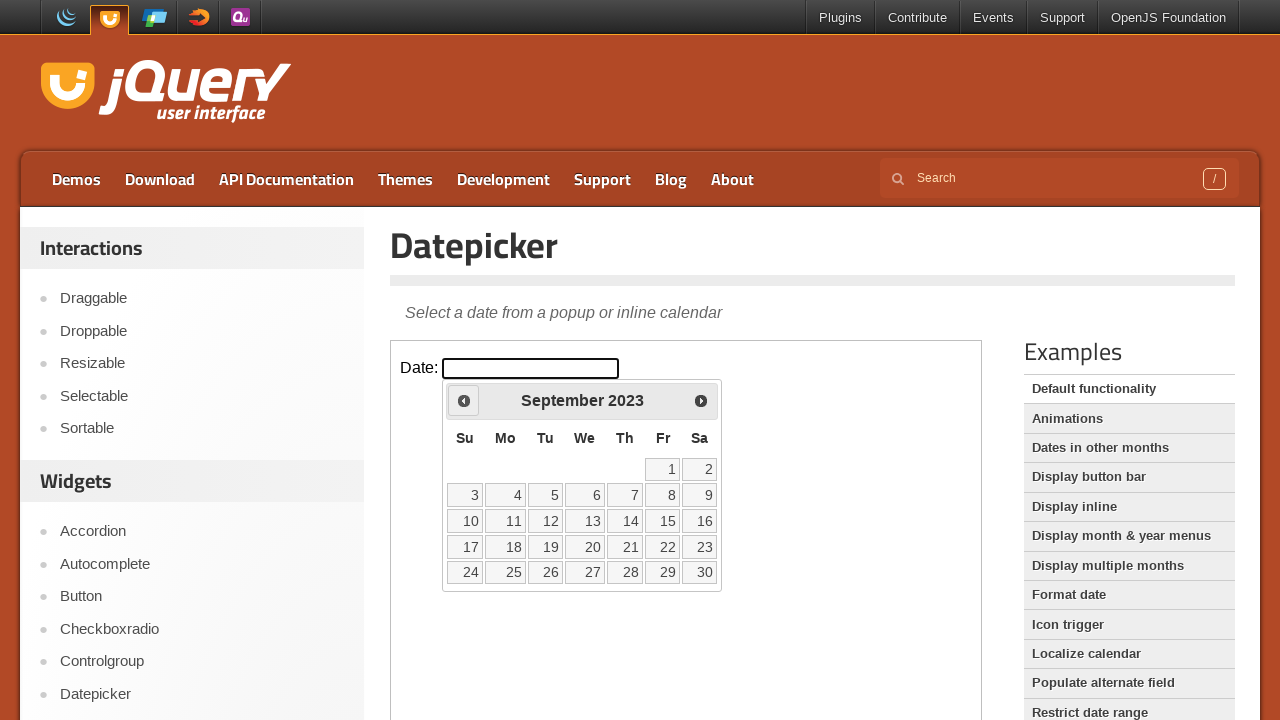

Retrieved updated year: 2023
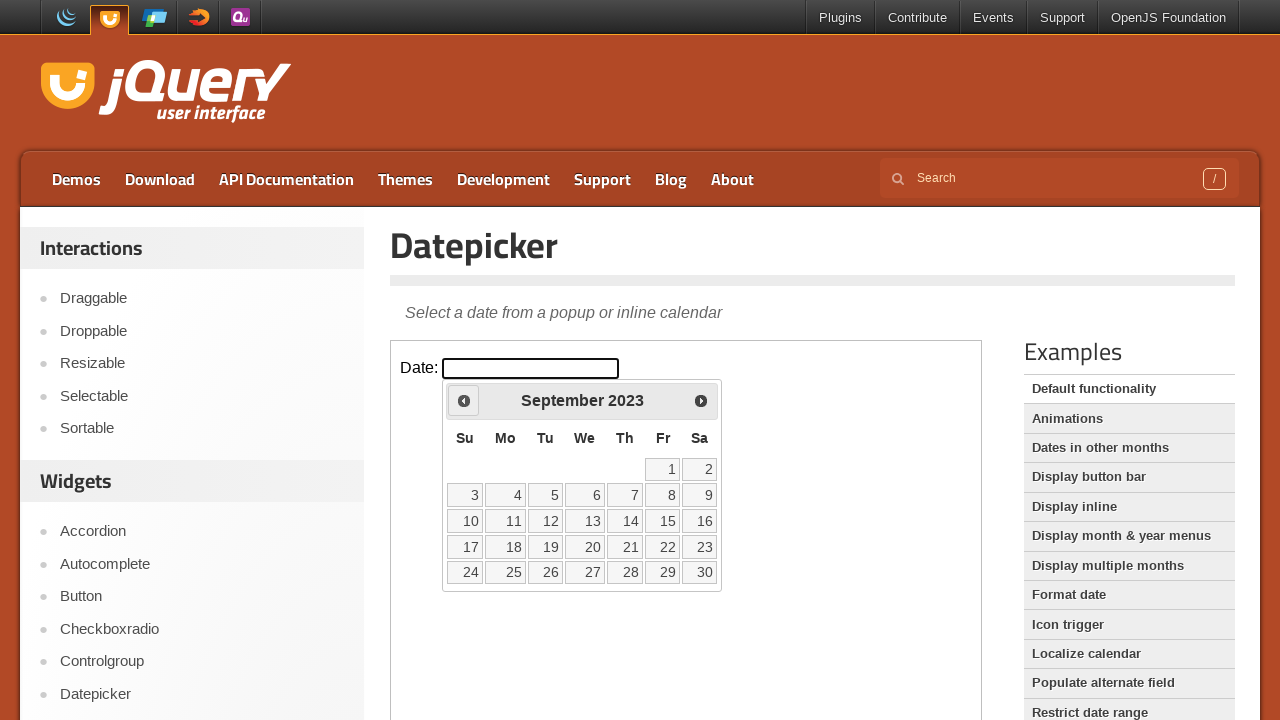

Clicked previous year navigation button at (464, 400) on iframe >> nth=0 >> internal:control=enter-frame >> span.ui-icon.ui-icon-circle-t
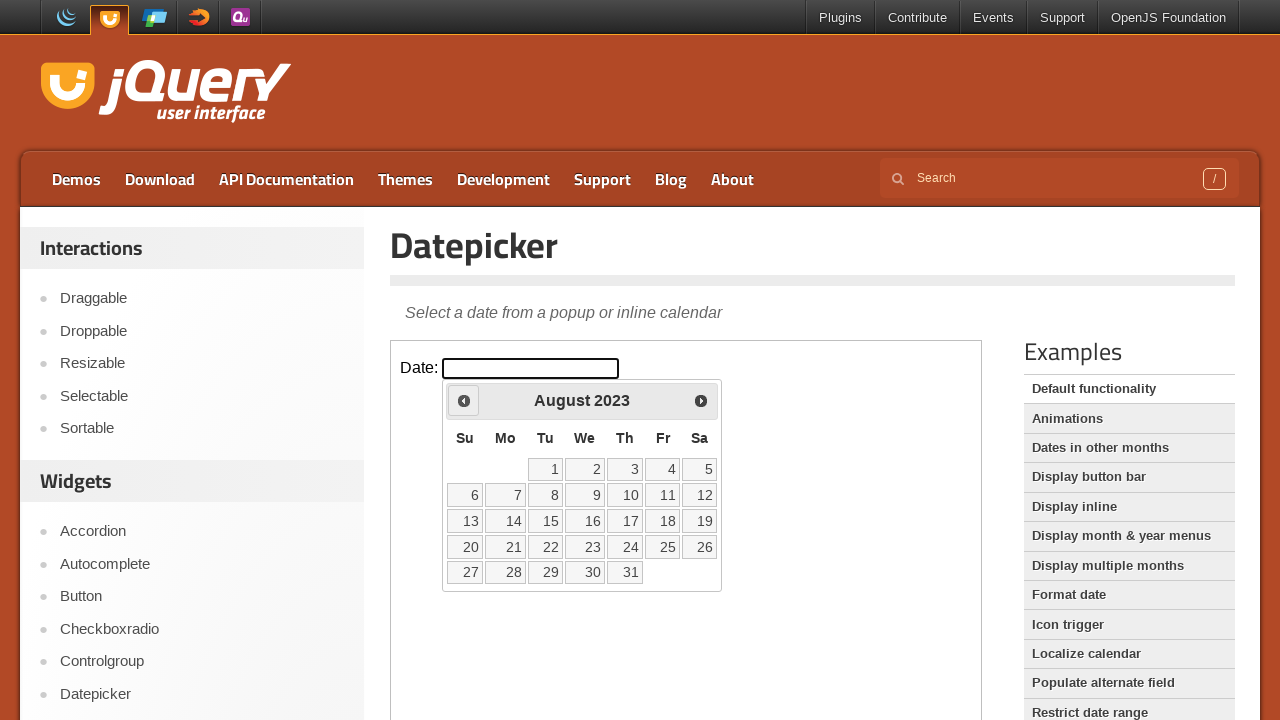

Retrieved updated year: 2023
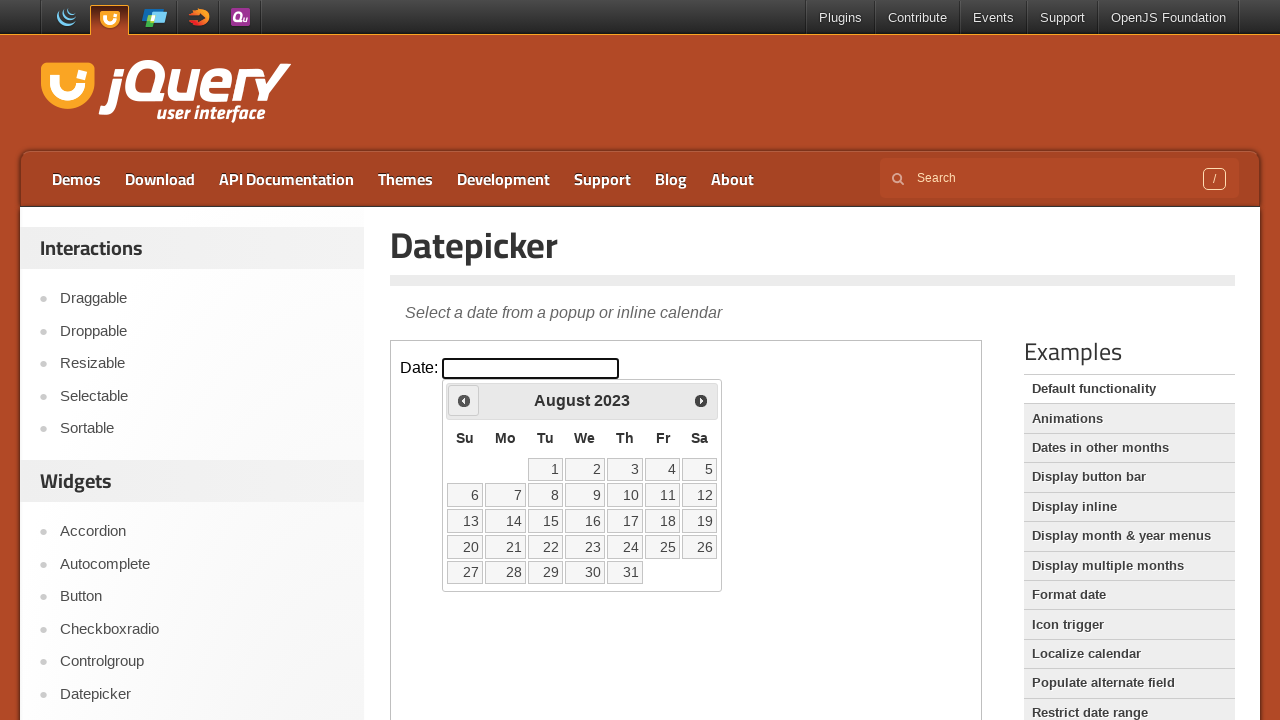

Clicked previous year navigation button at (464, 400) on iframe >> nth=0 >> internal:control=enter-frame >> span.ui-icon.ui-icon-circle-t
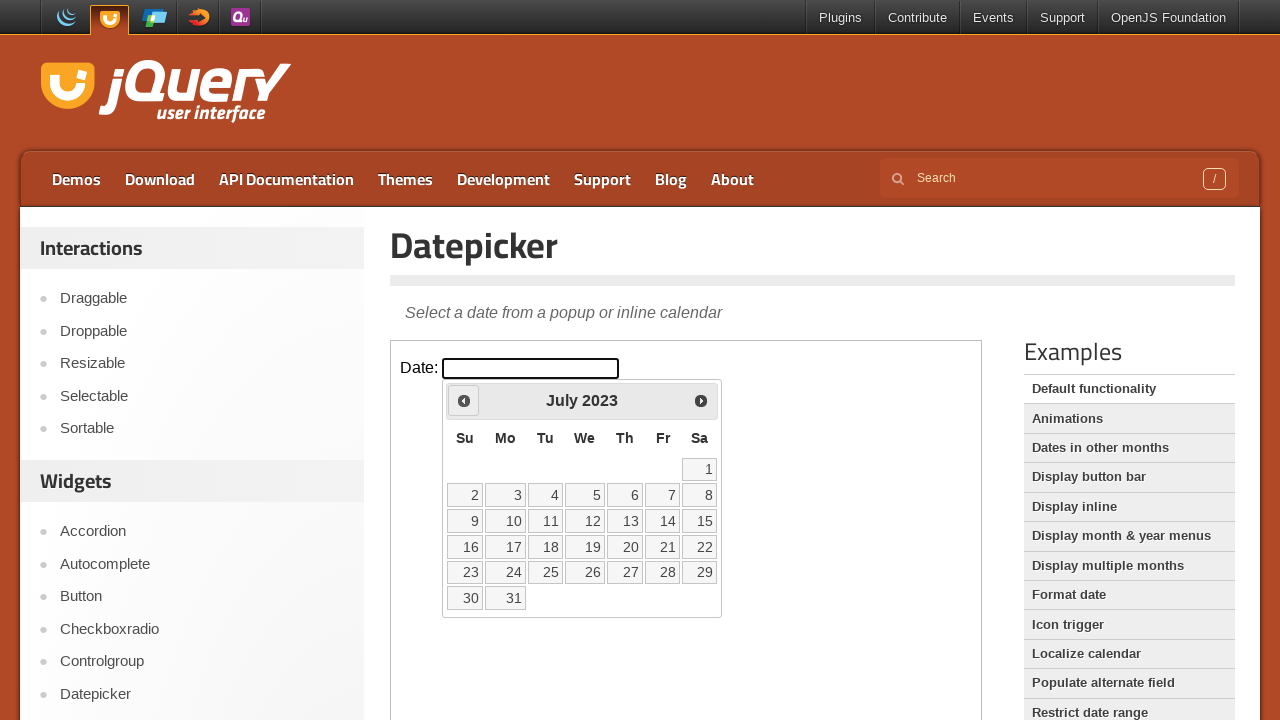

Retrieved updated year: 2023
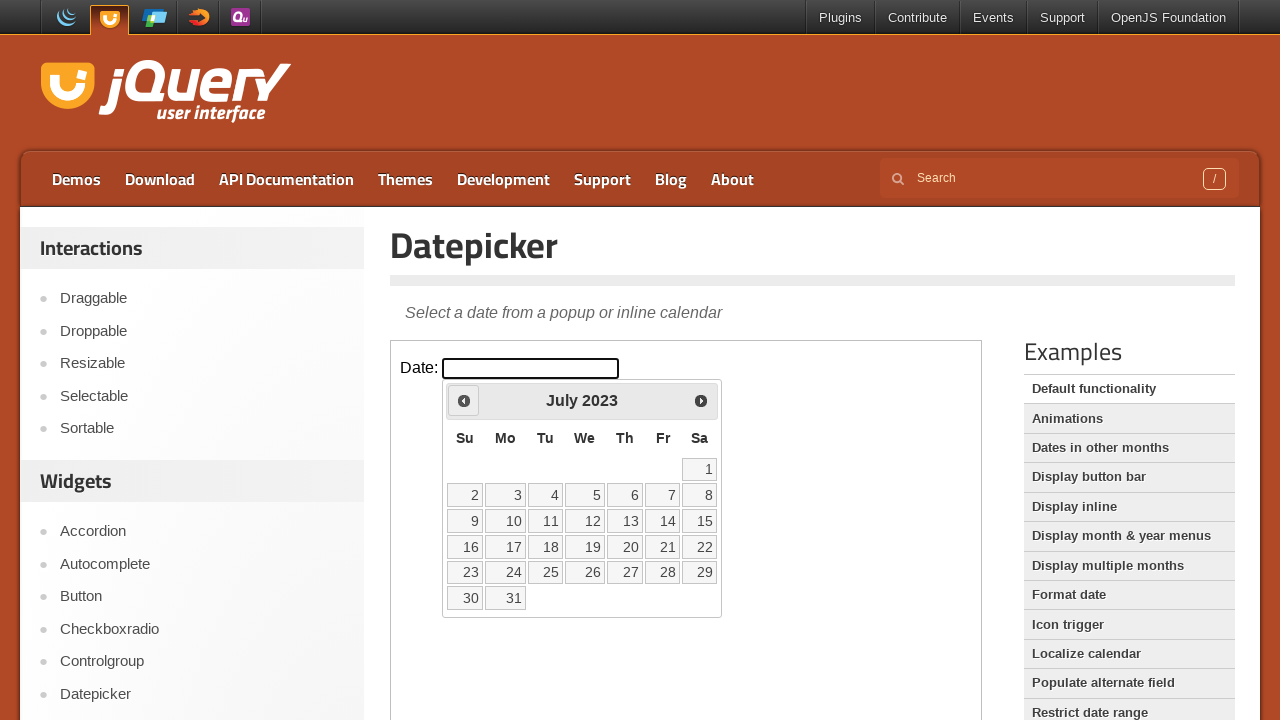

Clicked previous year navigation button at (464, 400) on iframe >> nth=0 >> internal:control=enter-frame >> span.ui-icon.ui-icon-circle-t
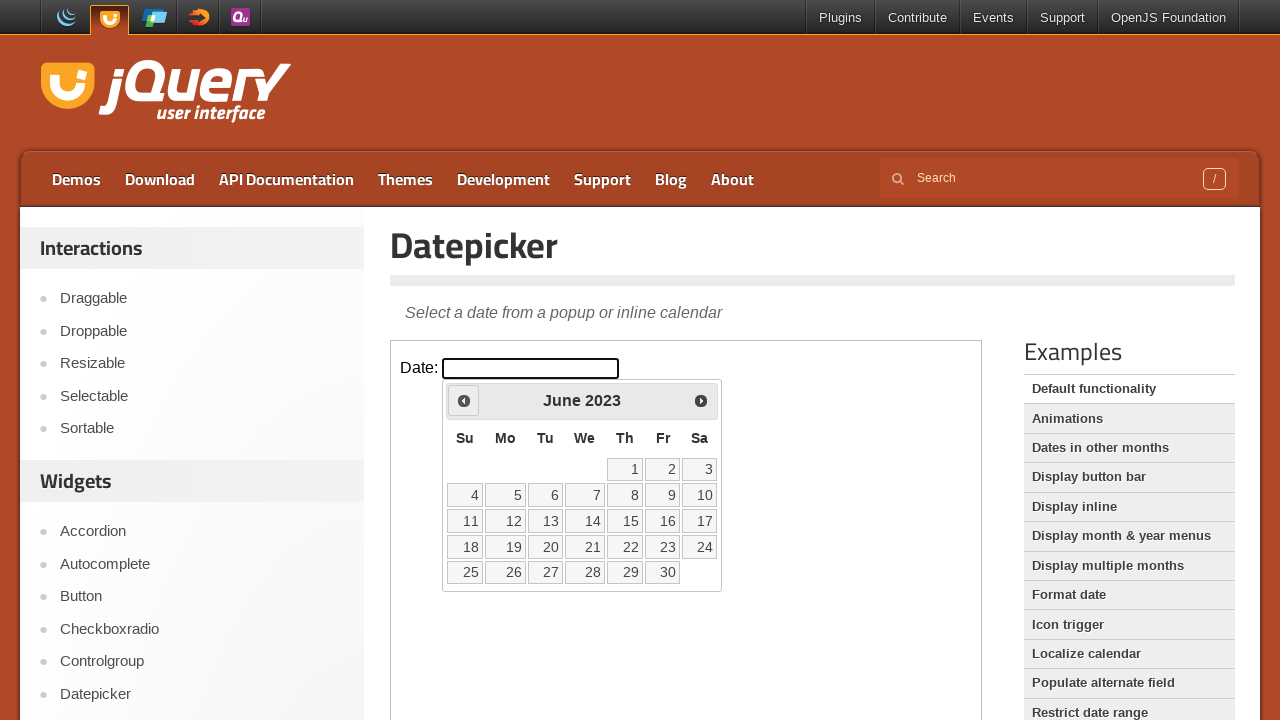

Retrieved updated year: 2023
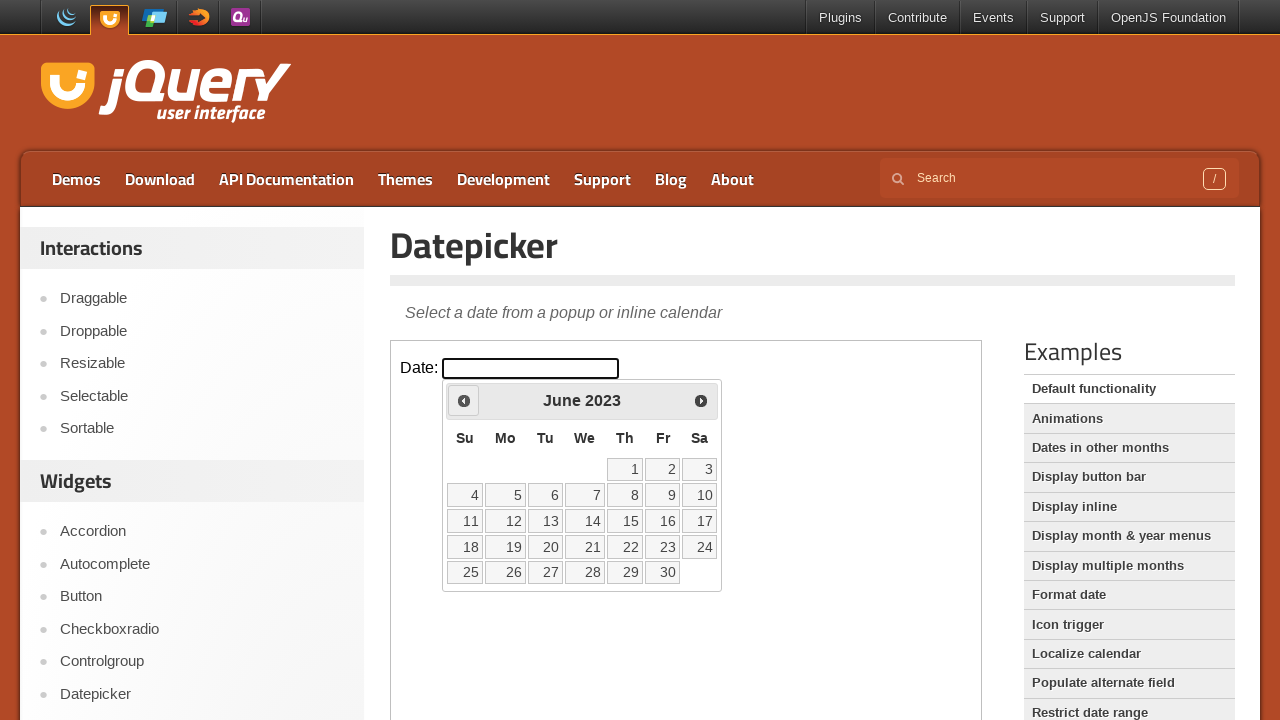

Clicked previous year navigation button at (464, 400) on iframe >> nth=0 >> internal:control=enter-frame >> span.ui-icon.ui-icon-circle-t
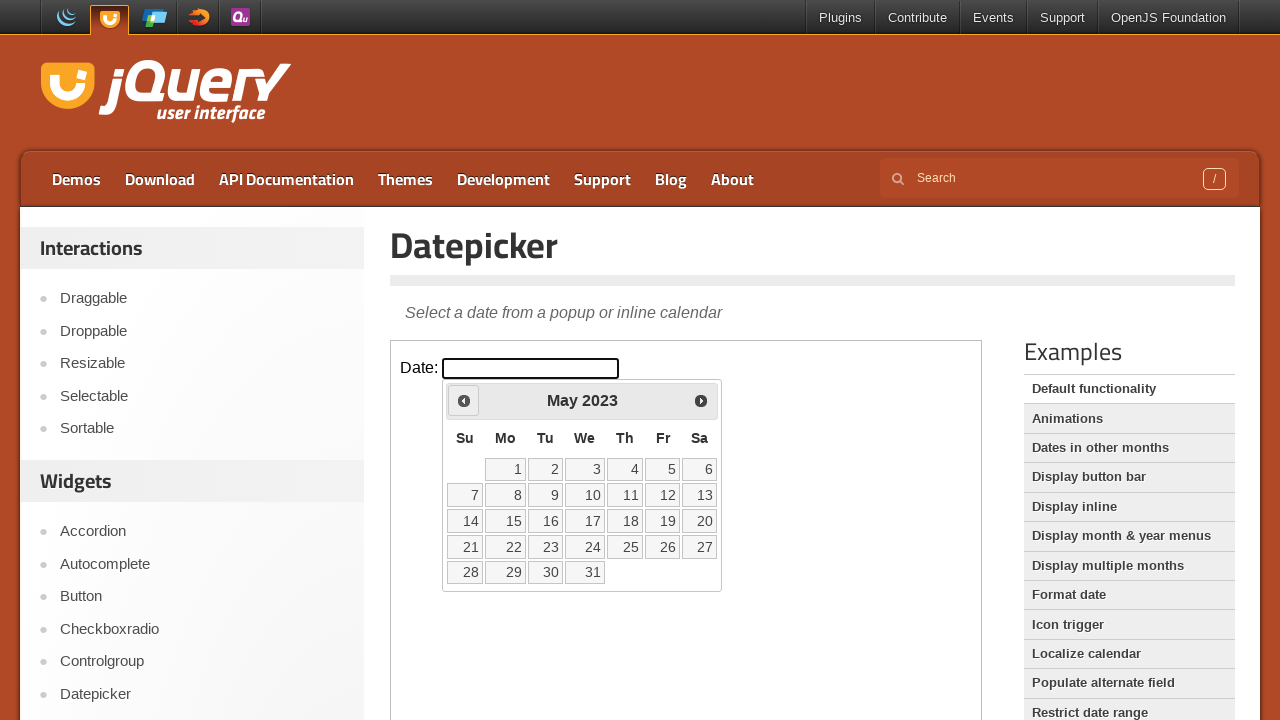

Retrieved updated year: 2023
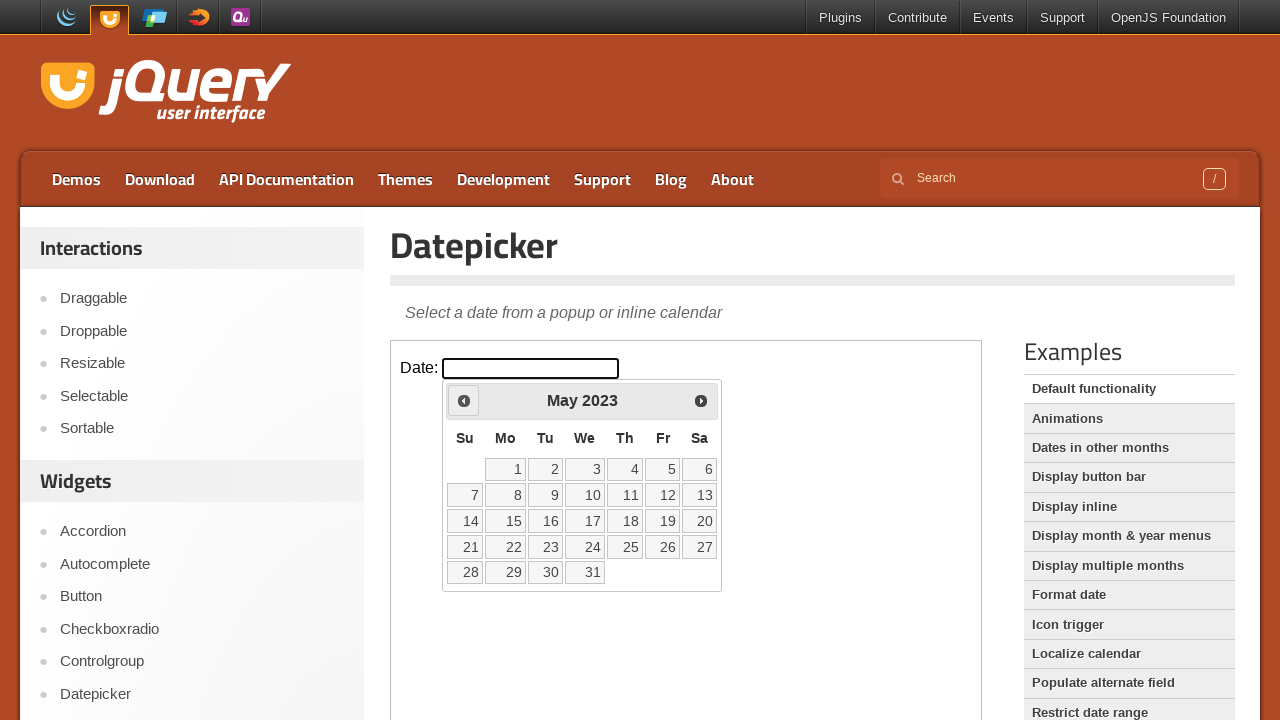

Clicked previous year navigation button at (464, 400) on iframe >> nth=0 >> internal:control=enter-frame >> span.ui-icon.ui-icon-circle-t
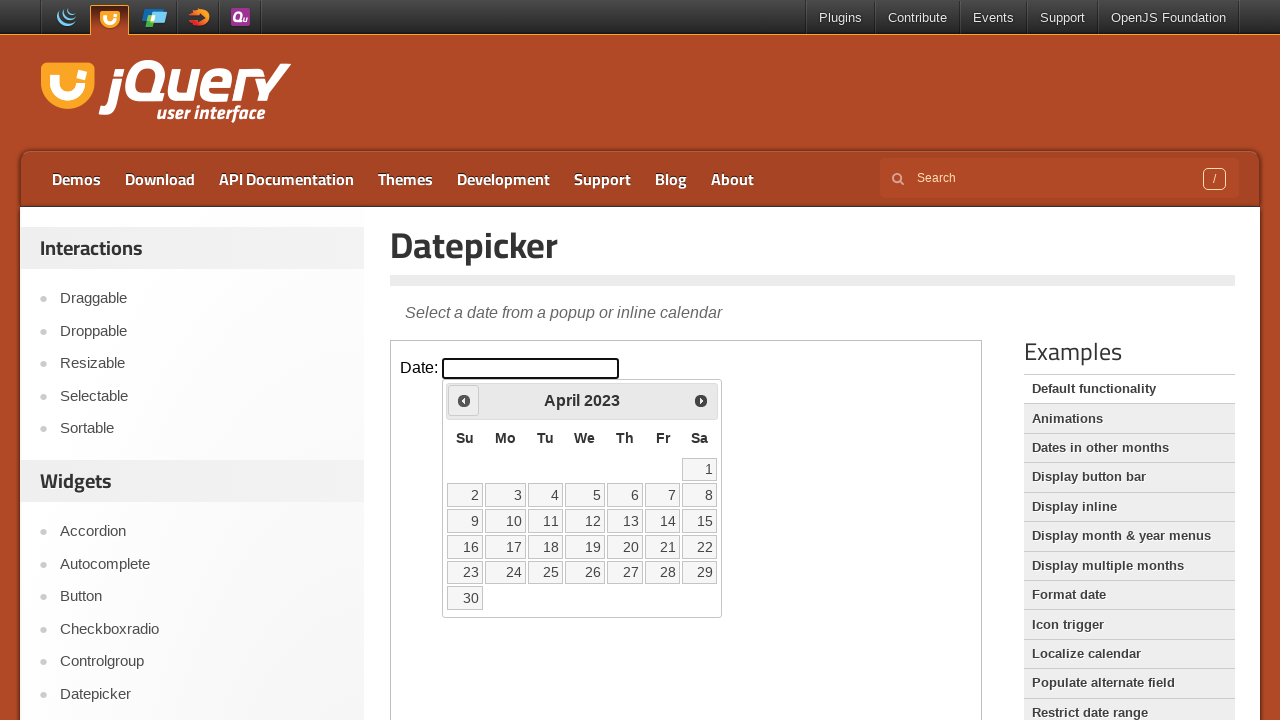

Retrieved updated year: 2023
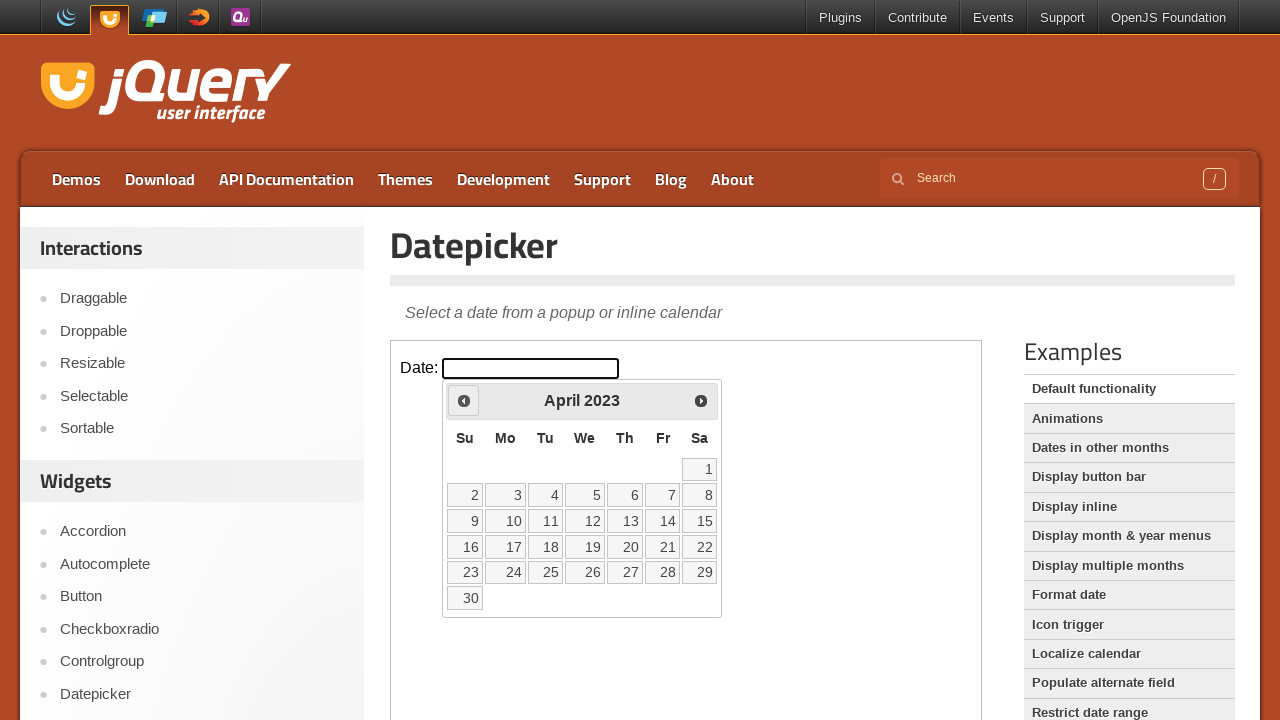

Clicked previous year navigation button at (464, 400) on iframe >> nth=0 >> internal:control=enter-frame >> span.ui-icon.ui-icon-circle-t
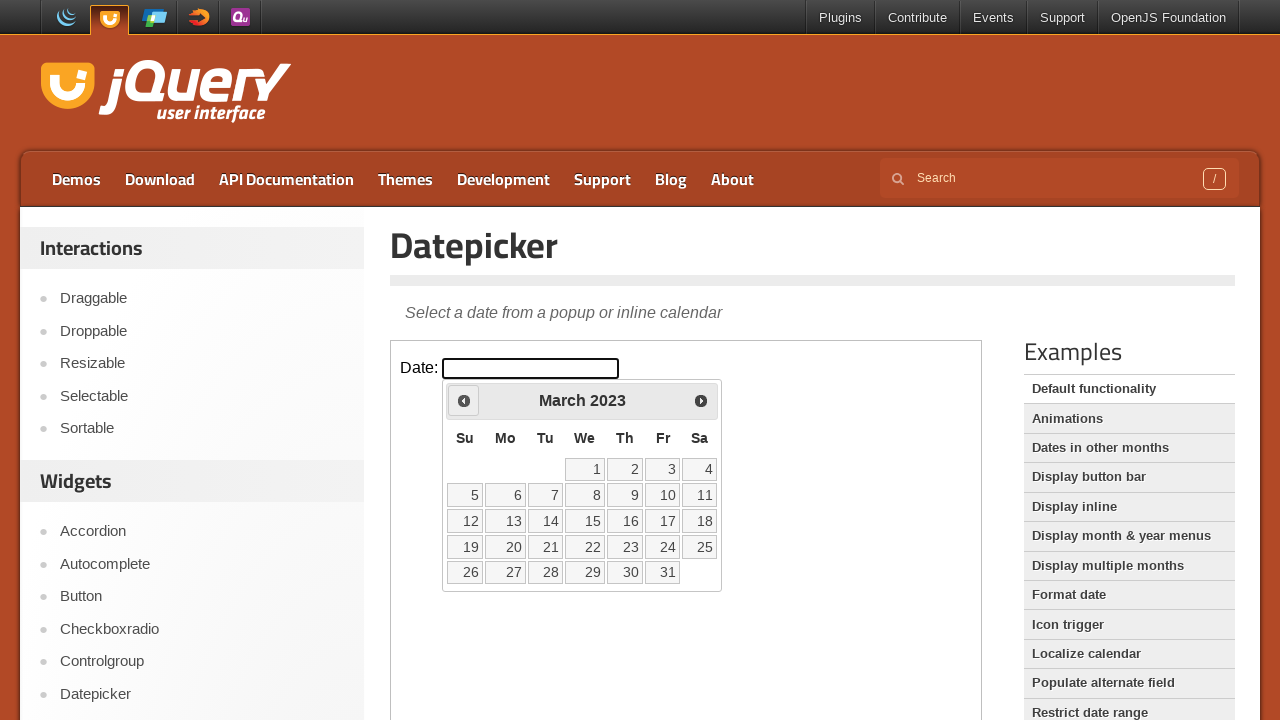

Retrieved updated year: 2023
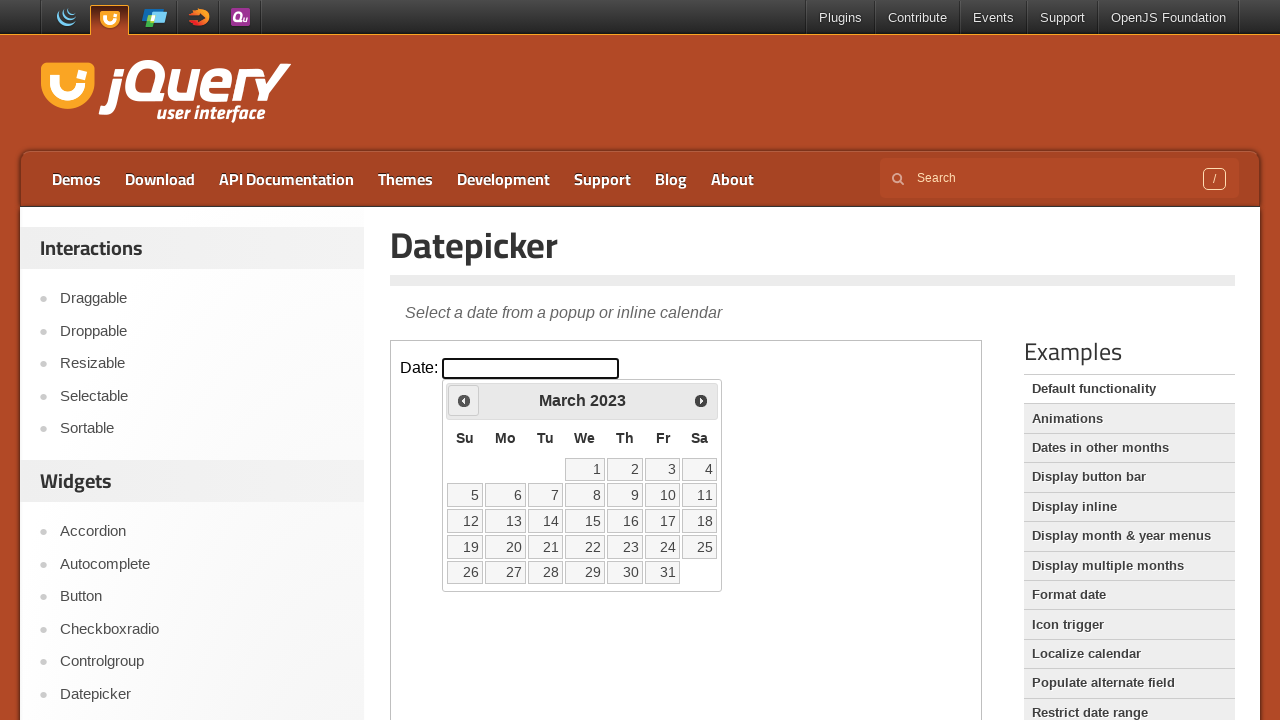

Clicked previous year navigation button at (464, 400) on iframe >> nth=0 >> internal:control=enter-frame >> span.ui-icon.ui-icon-circle-t
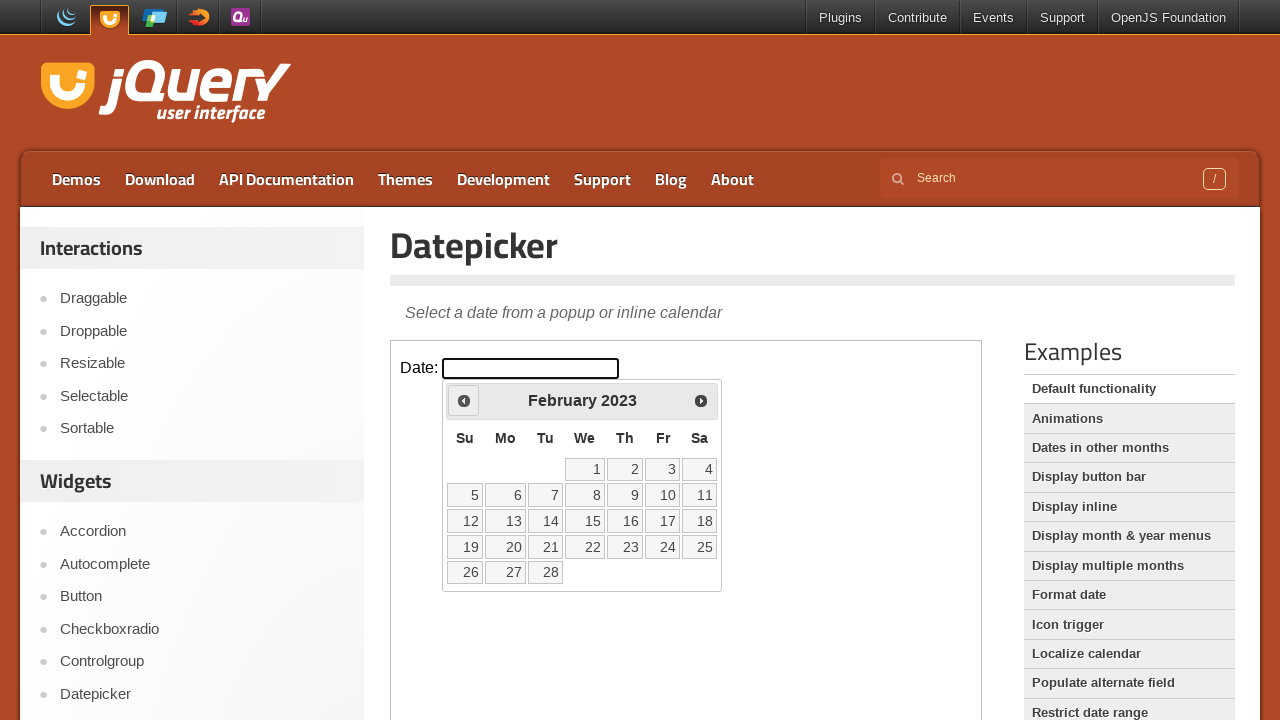

Retrieved updated year: 2023
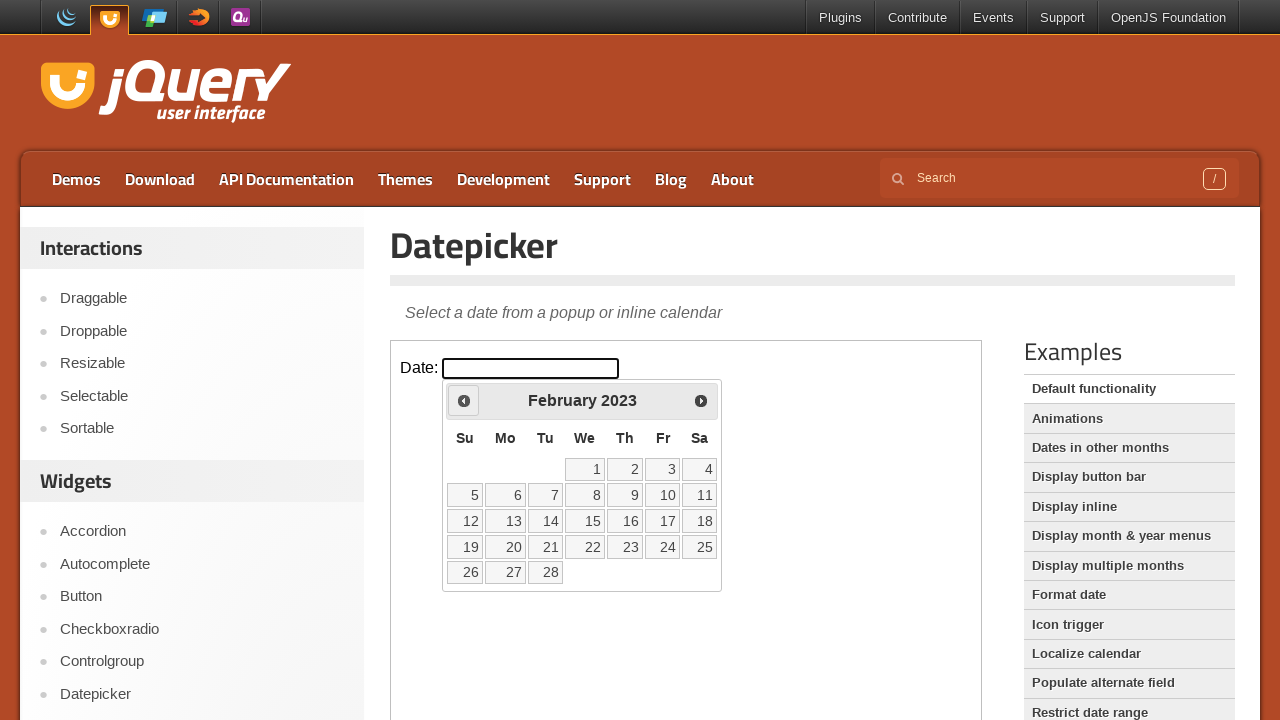

Clicked previous year navigation button at (464, 400) on iframe >> nth=0 >> internal:control=enter-frame >> span.ui-icon.ui-icon-circle-t
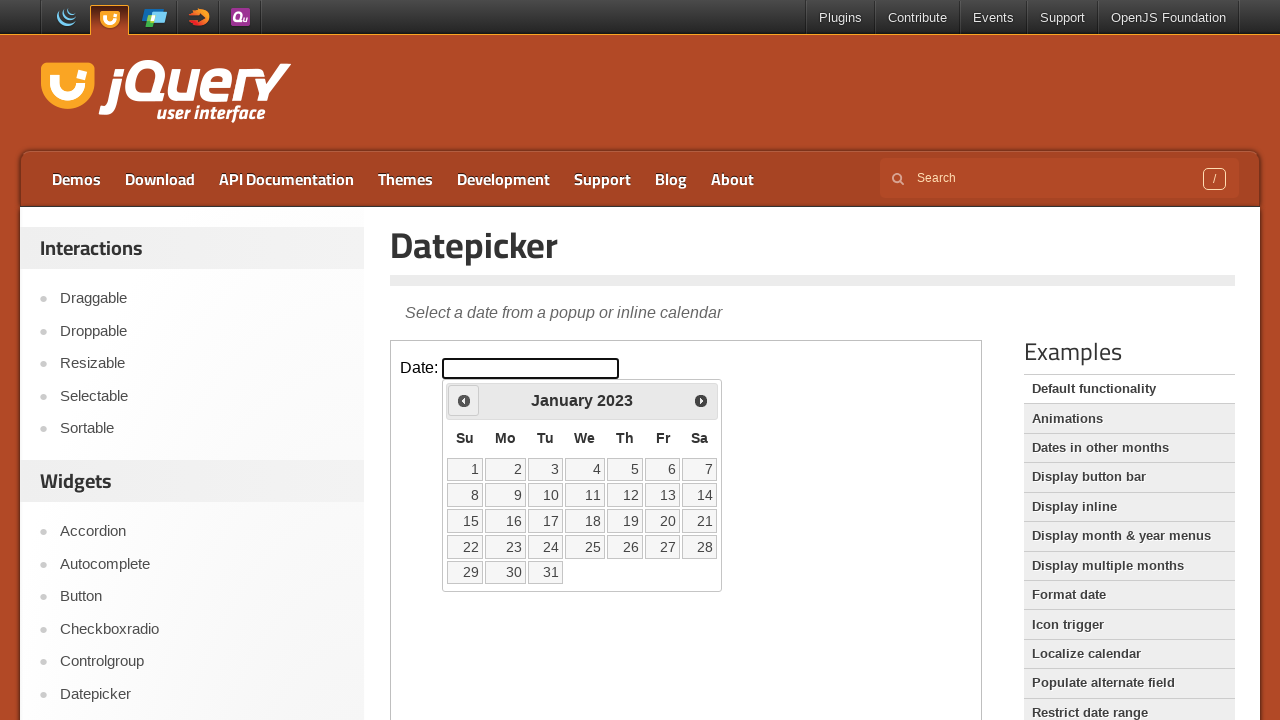

Retrieved updated year: 2023
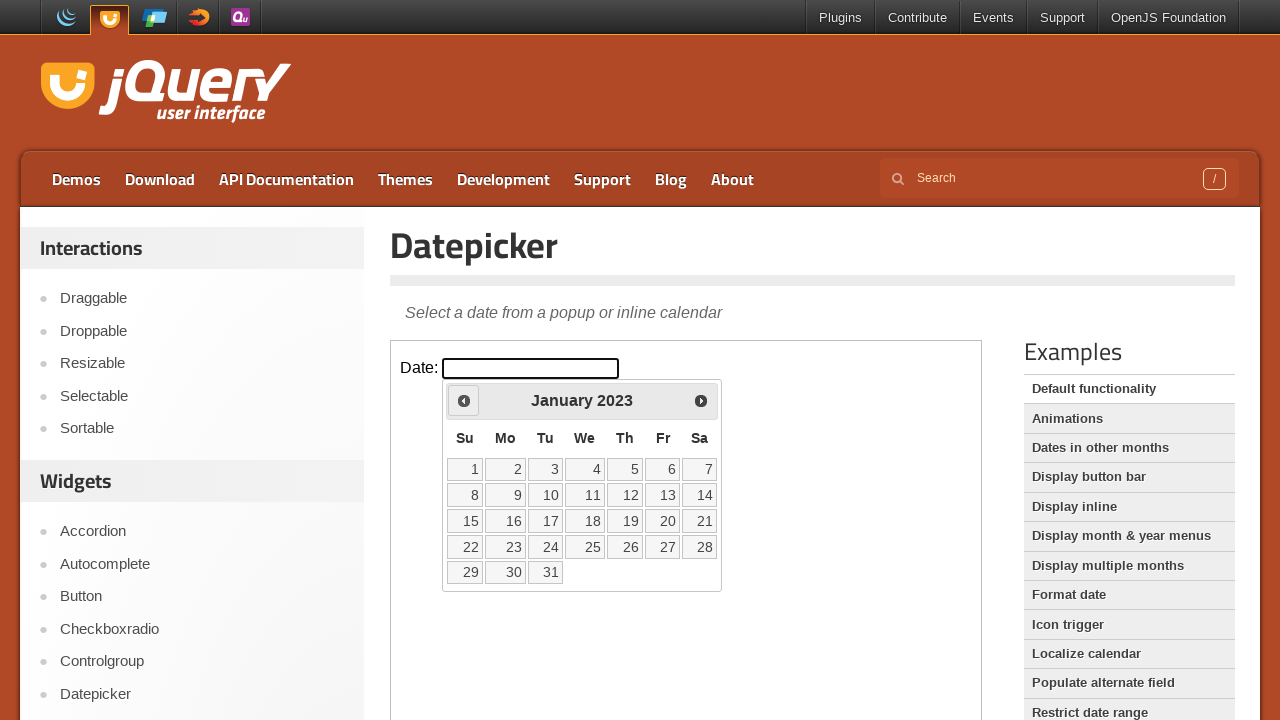

Clicked previous year navigation button at (464, 400) on iframe >> nth=0 >> internal:control=enter-frame >> span.ui-icon.ui-icon-circle-t
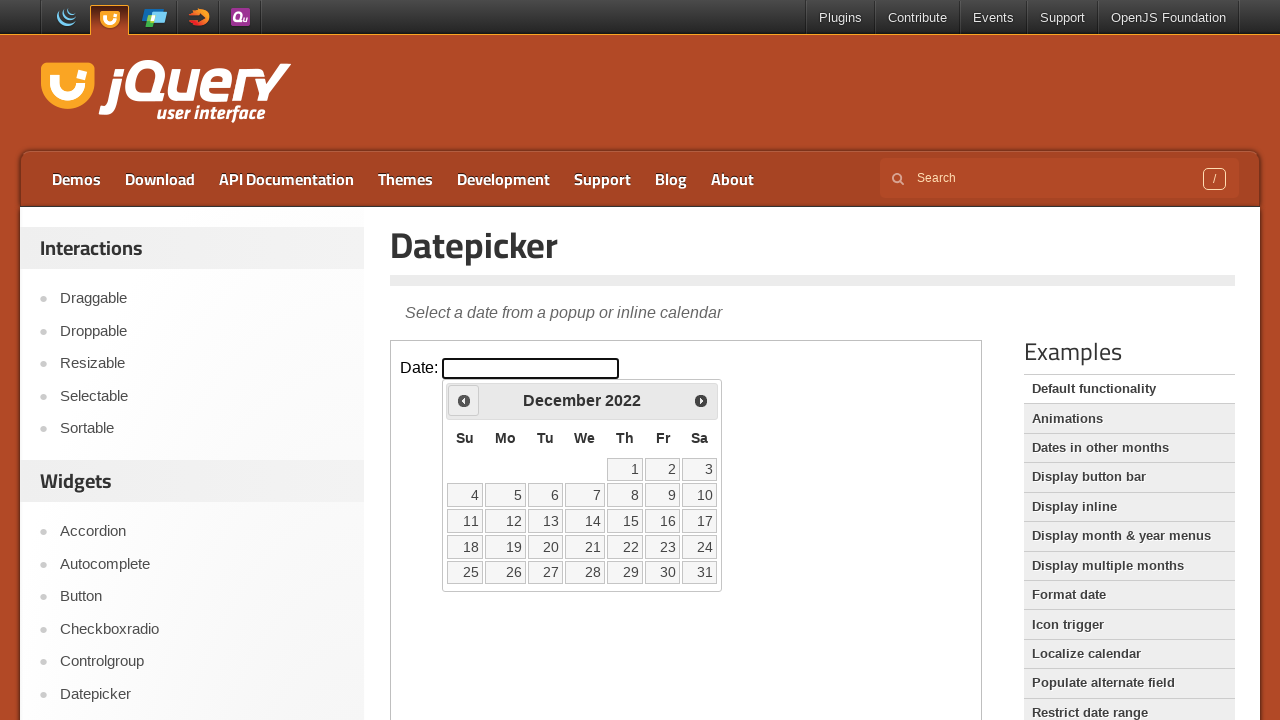

Retrieved updated year: 2022
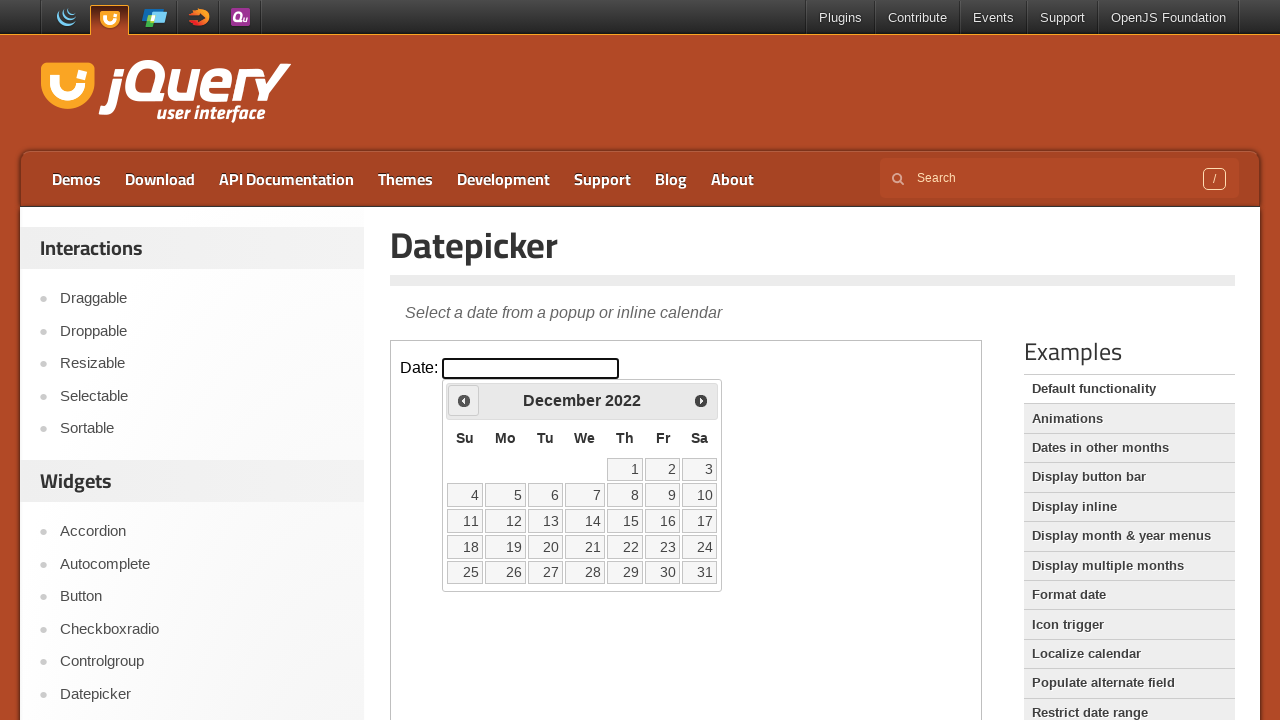

Clicked previous year navigation button at (464, 400) on iframe >> nth=0 >> internal:control=enter-frame >> span.ui-icon.ui-icon-circle-t
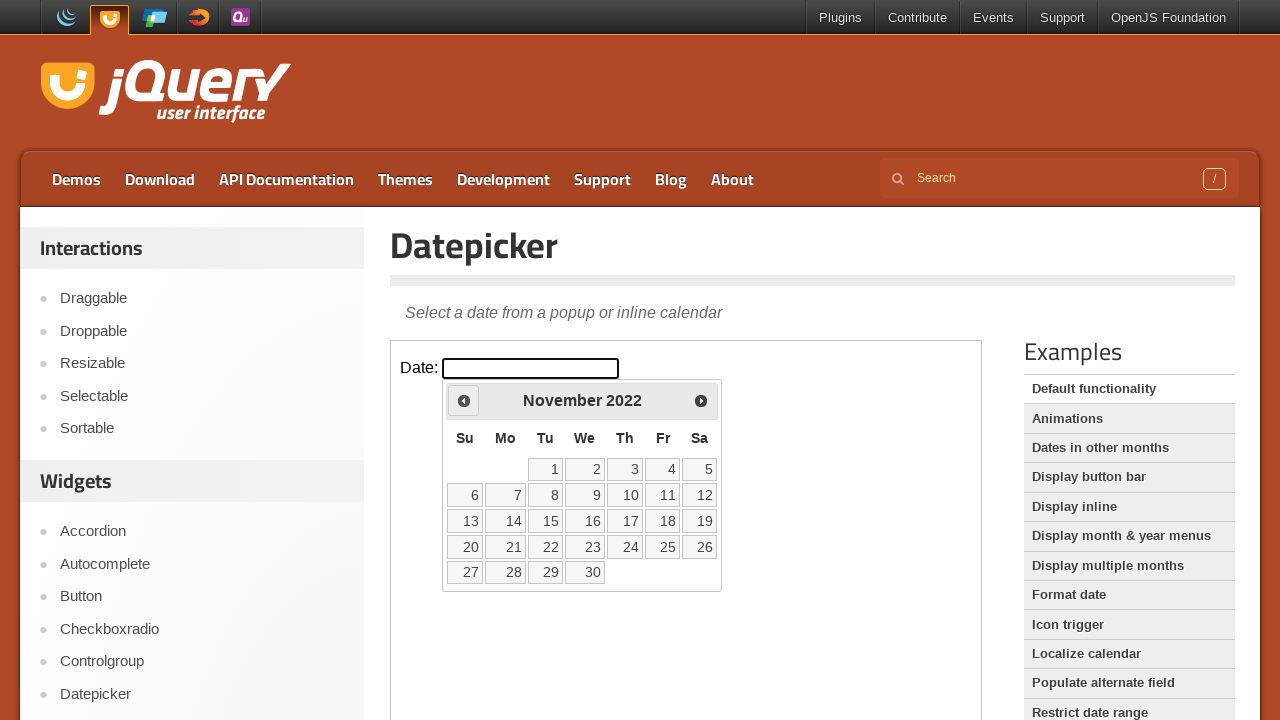

Retrieved updated year: 2022
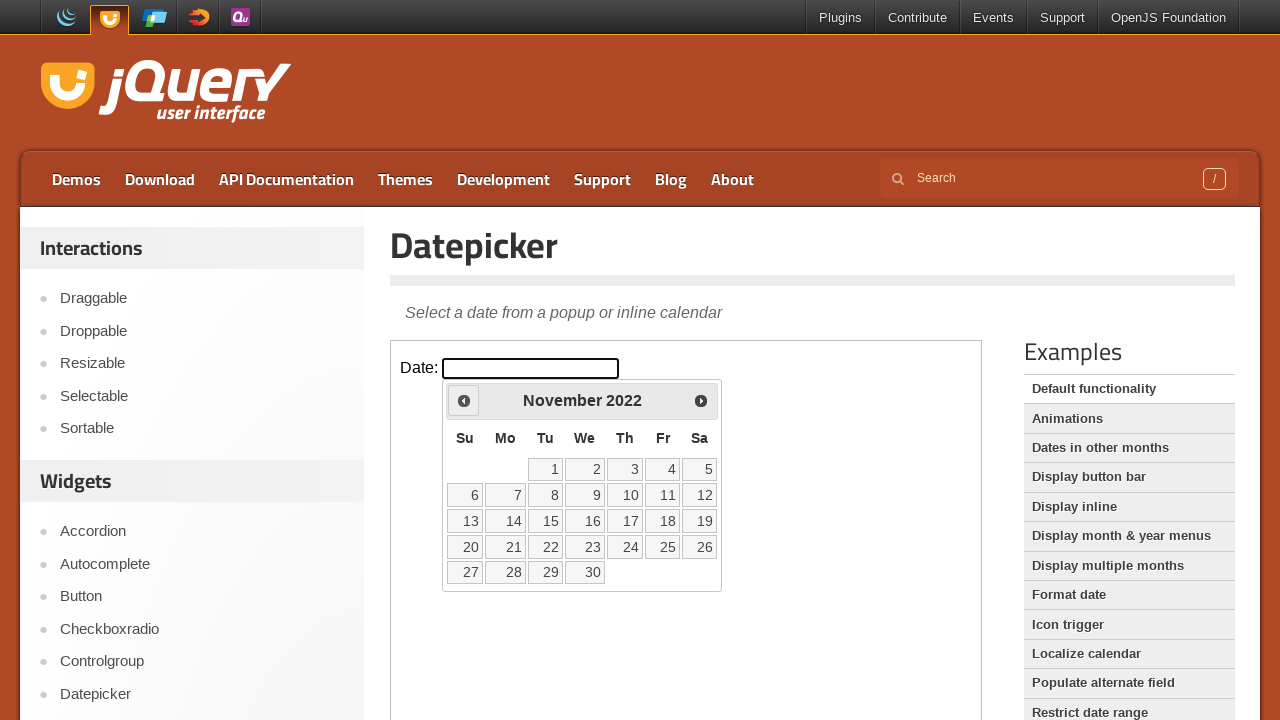

Clicked previous year navigation button at (464, 400) on iframe >> nth=0 >> internal:control=enter-frame >> span.ui-icon.ui-icon-circle-t
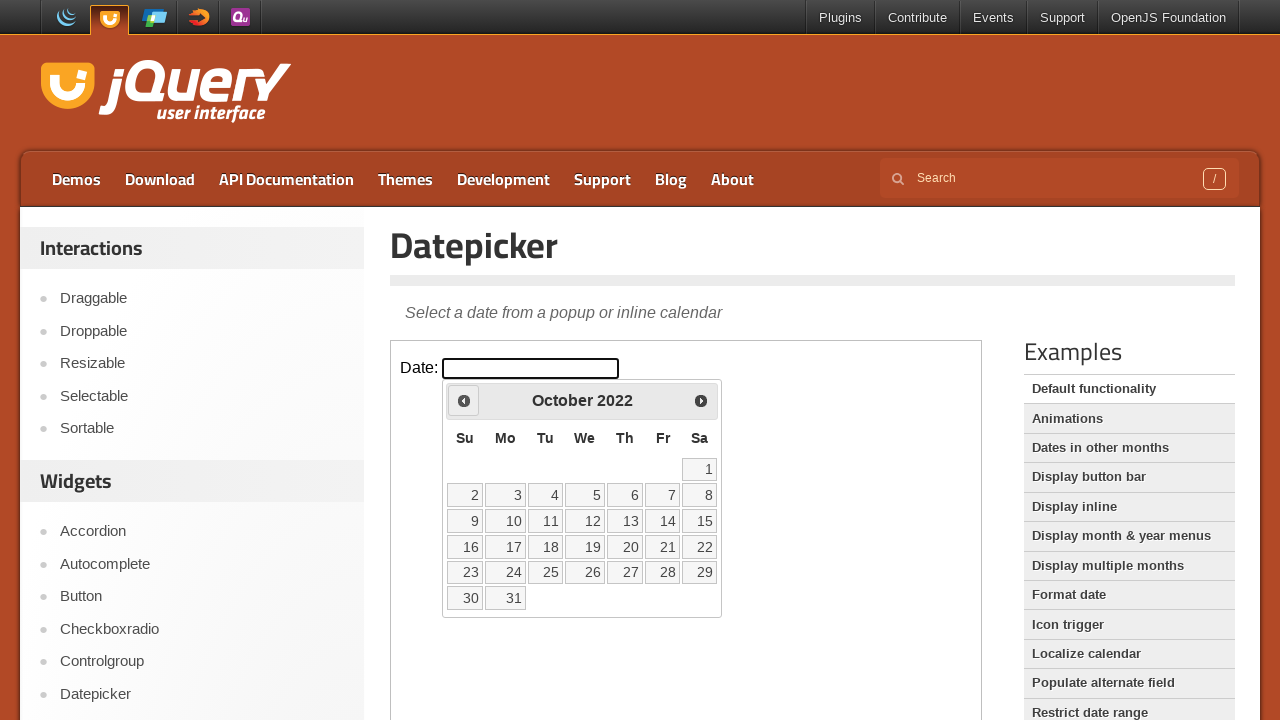

Retrieved updated year: 2022
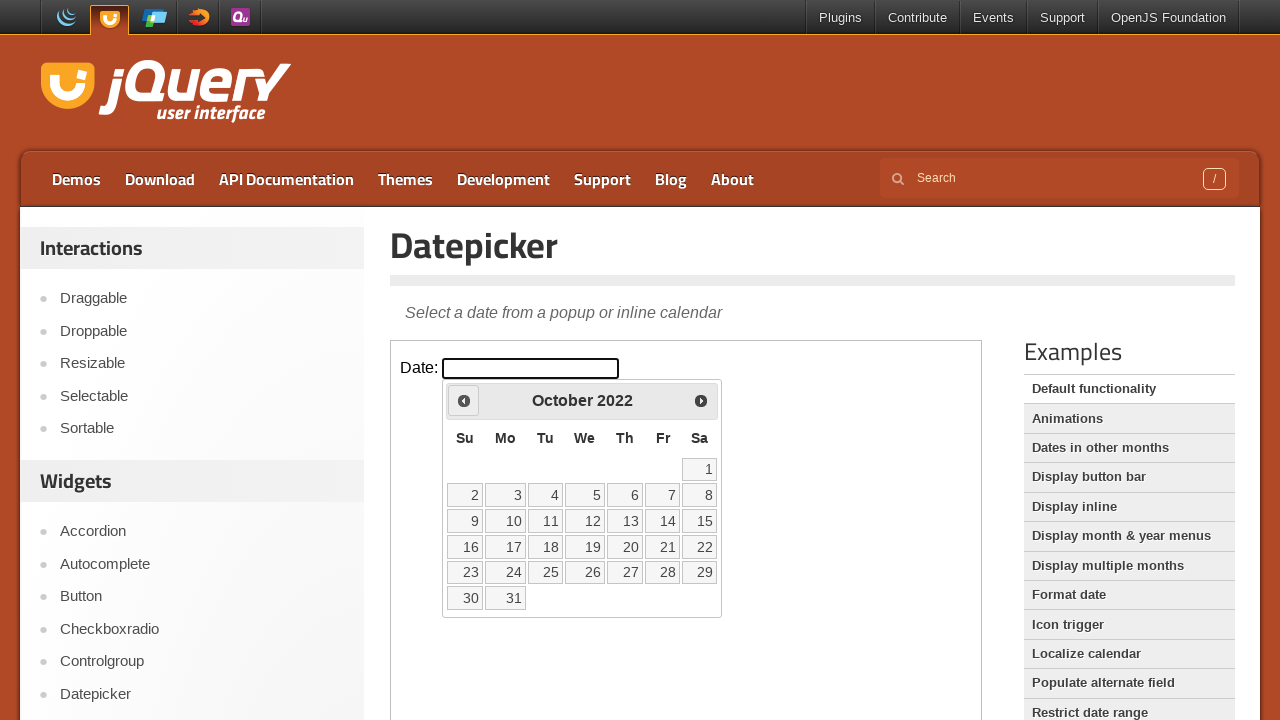

Clicked previous year navigation button at (464, 400) on iframe >> nth=0 >> internal:control=enter-frame >> span.ui-icon.ui-icon-circle-t
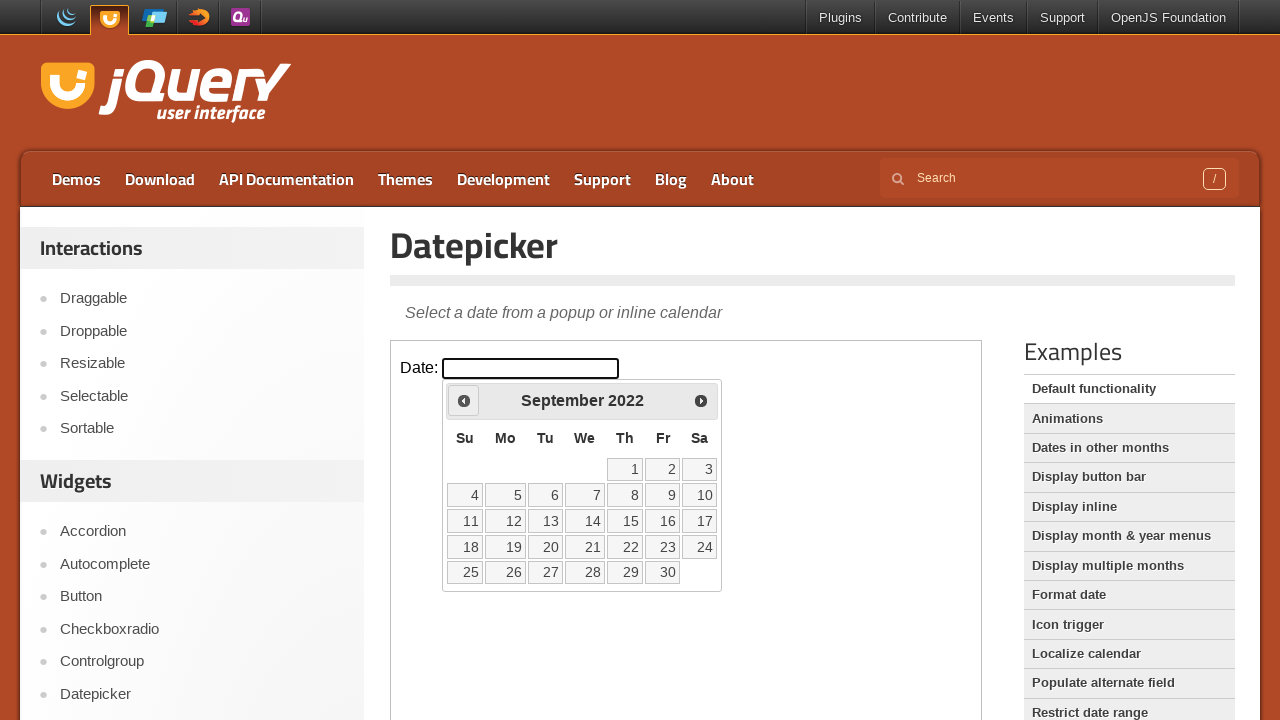

Retrieved updated year: 2022
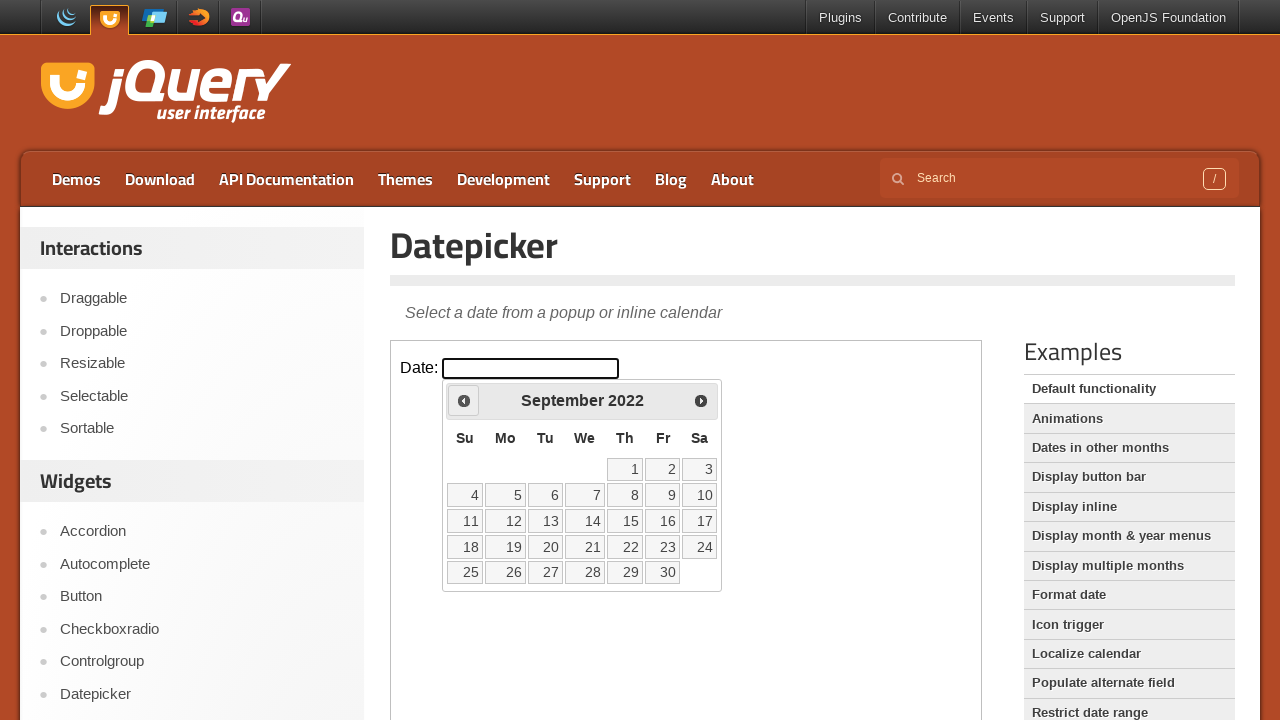

Clicked previous year navigation button at (464, 400) on iframe >> nth=0 >> internal:control=enter-frame >> span.ui-icon.ui-icon-circle-t
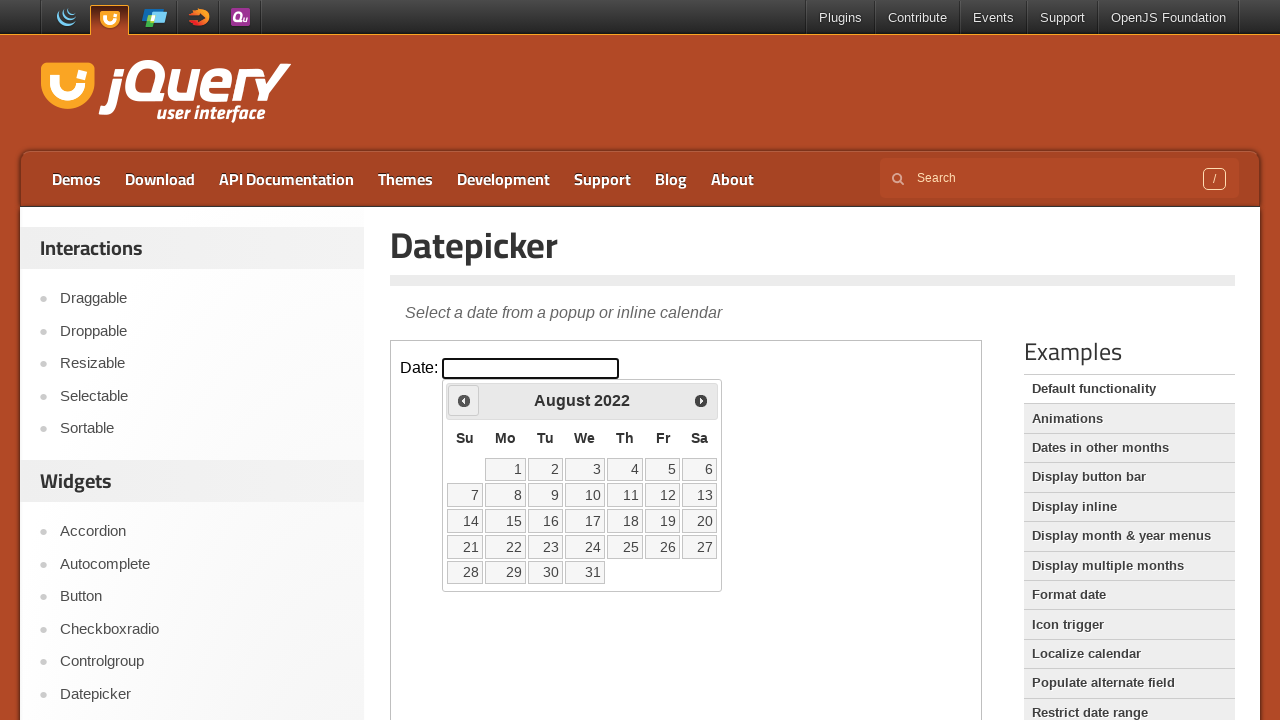

Retrieved updated year: 2022
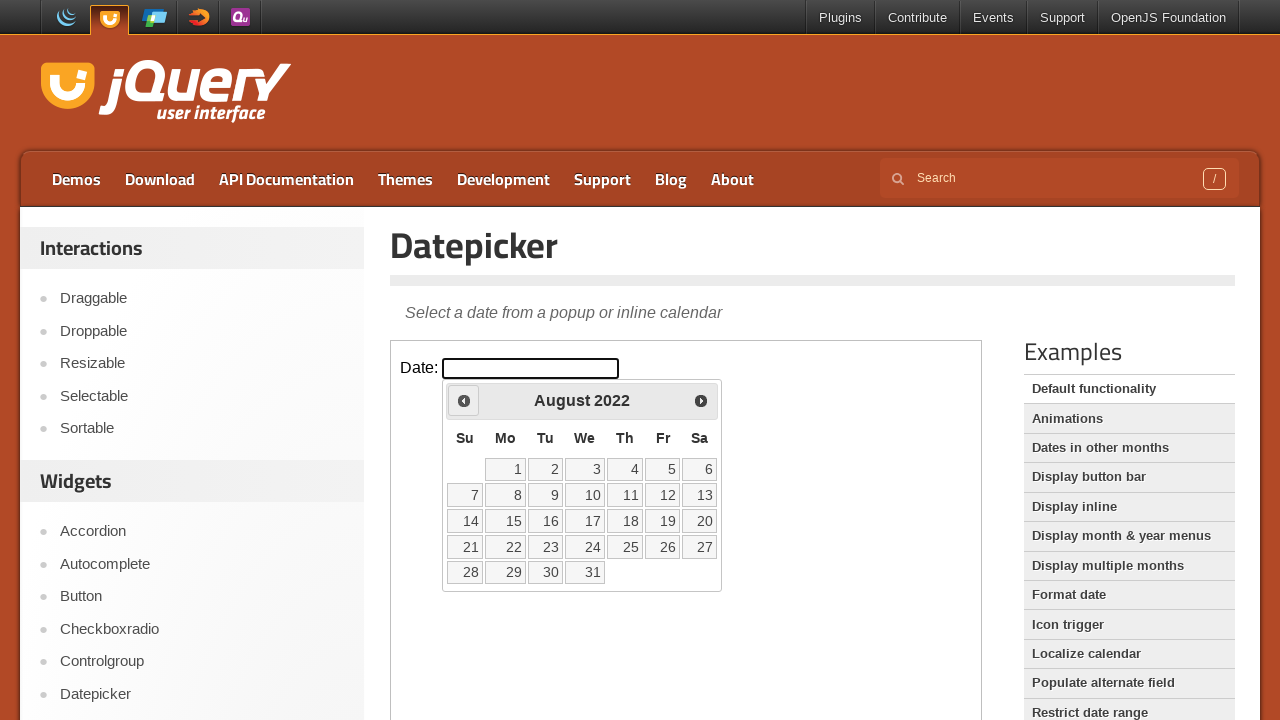

Clicked previous year navigation button at (464, 400) on iframe >> nth=0 >> internal:control=enter-frame >> span.ui-icon.ui-icon-circle-t
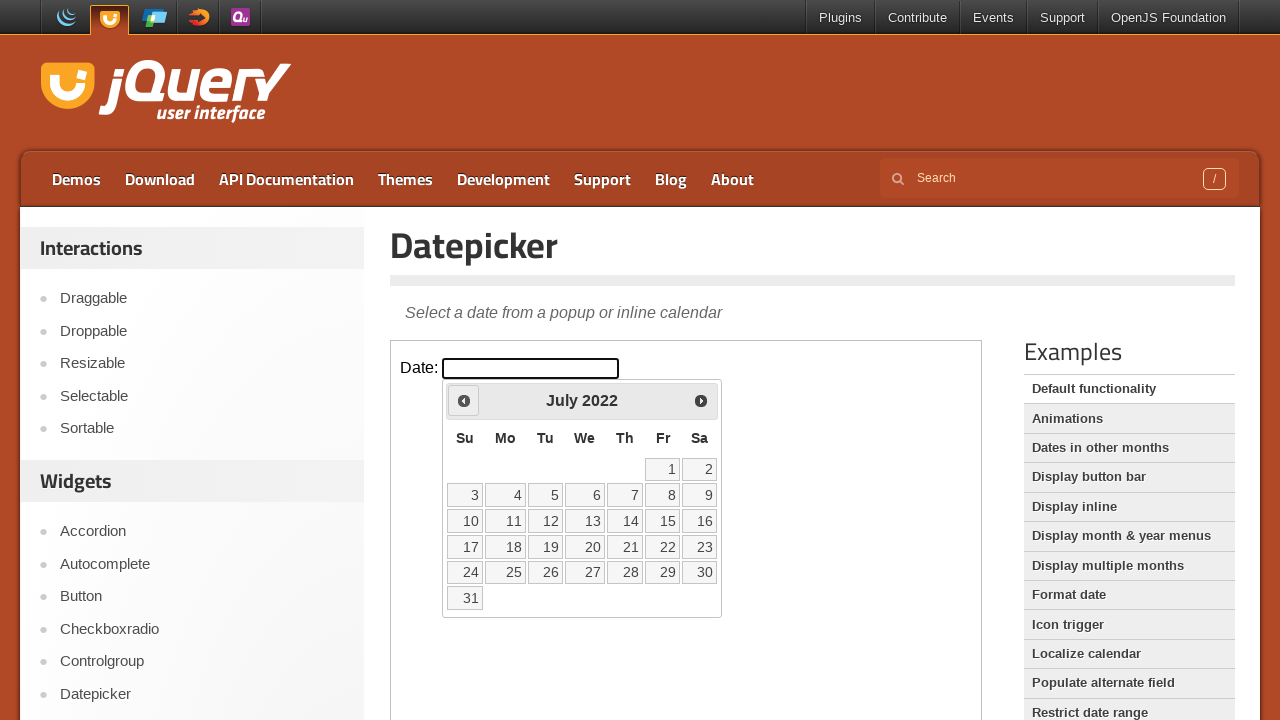

Retrieved updated year: 2022
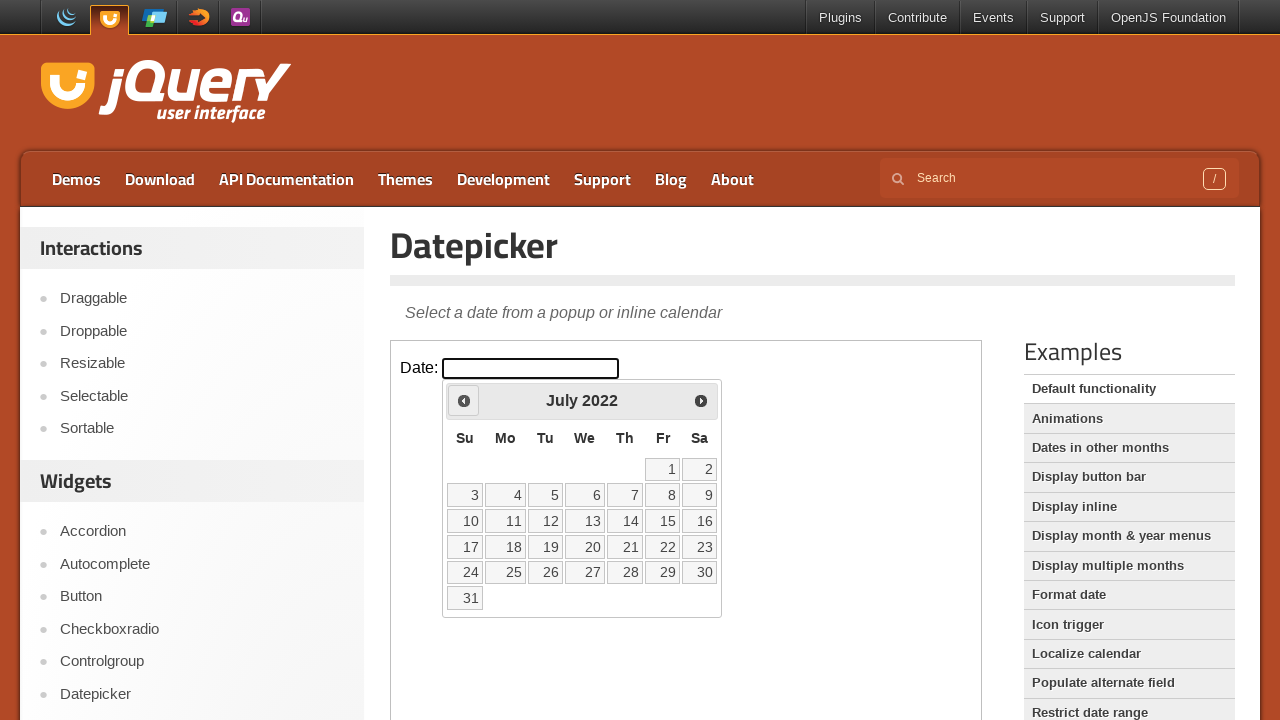

Clicked previous year navigation button at (464, 400) on iframe >> nth=0 >> internal:control=enter-frame >> span.ui-icon.ui-icon-circle-t
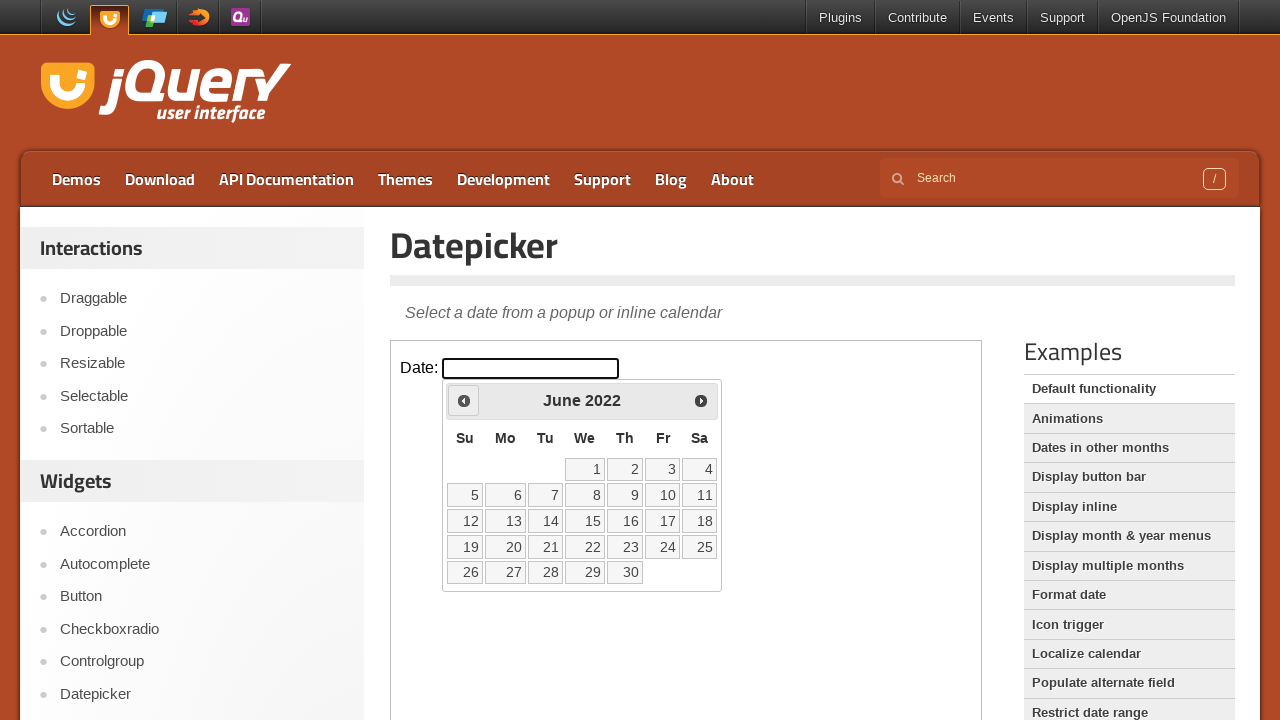

Retrieved updated year: 2022
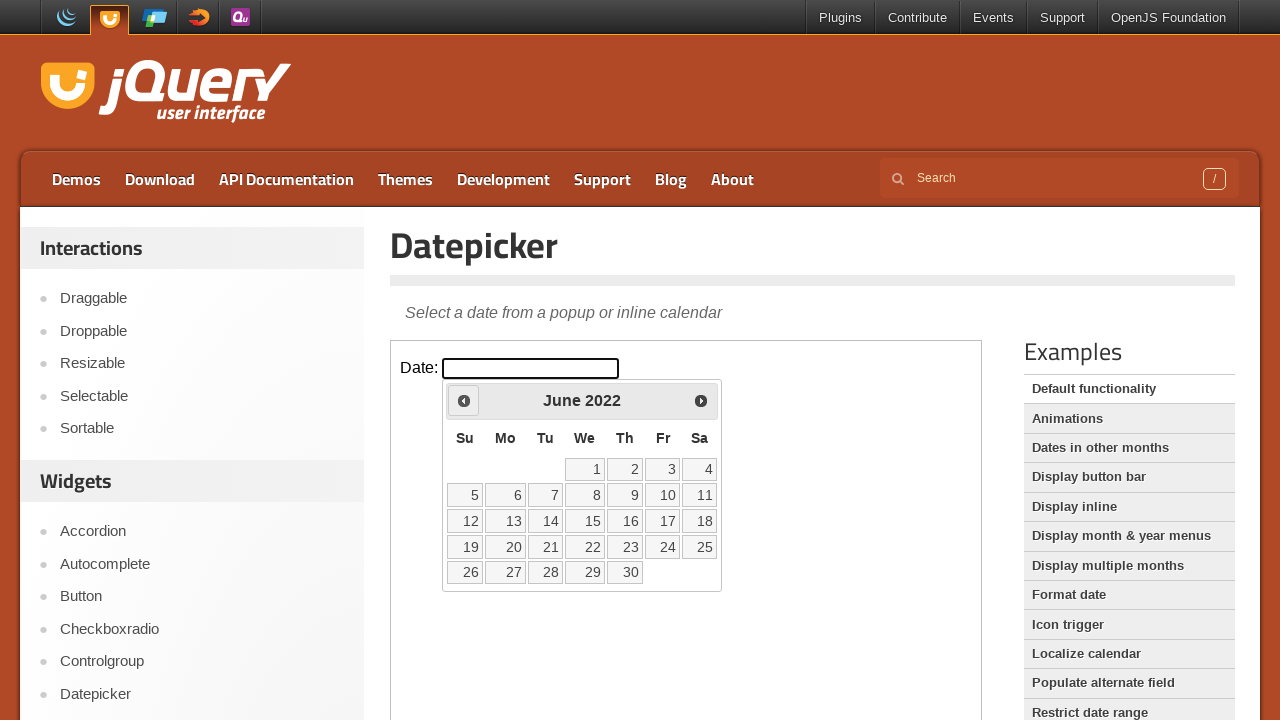

Clicked previous year navigation button at (464, 400) on iframe >> nth=0 >> internal:control=enter-frame >> span.ui-icon.ui-icon-circle-t
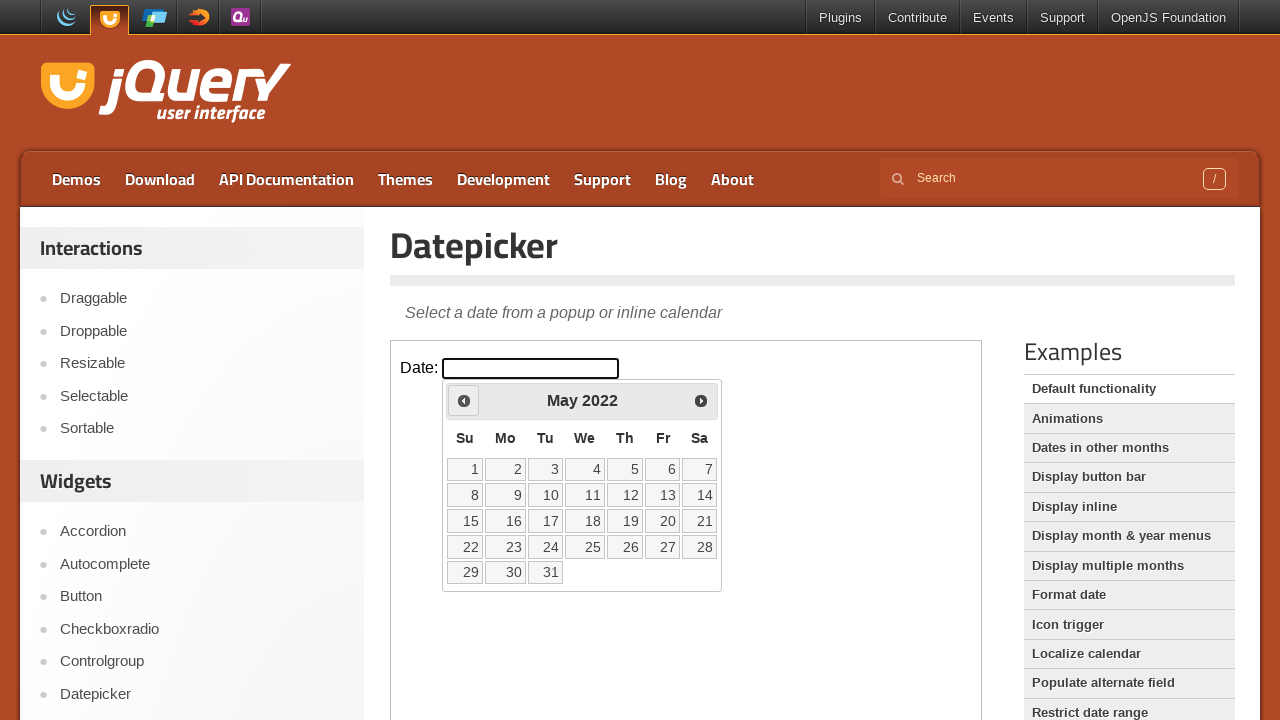

Retrieved updated year: 2022
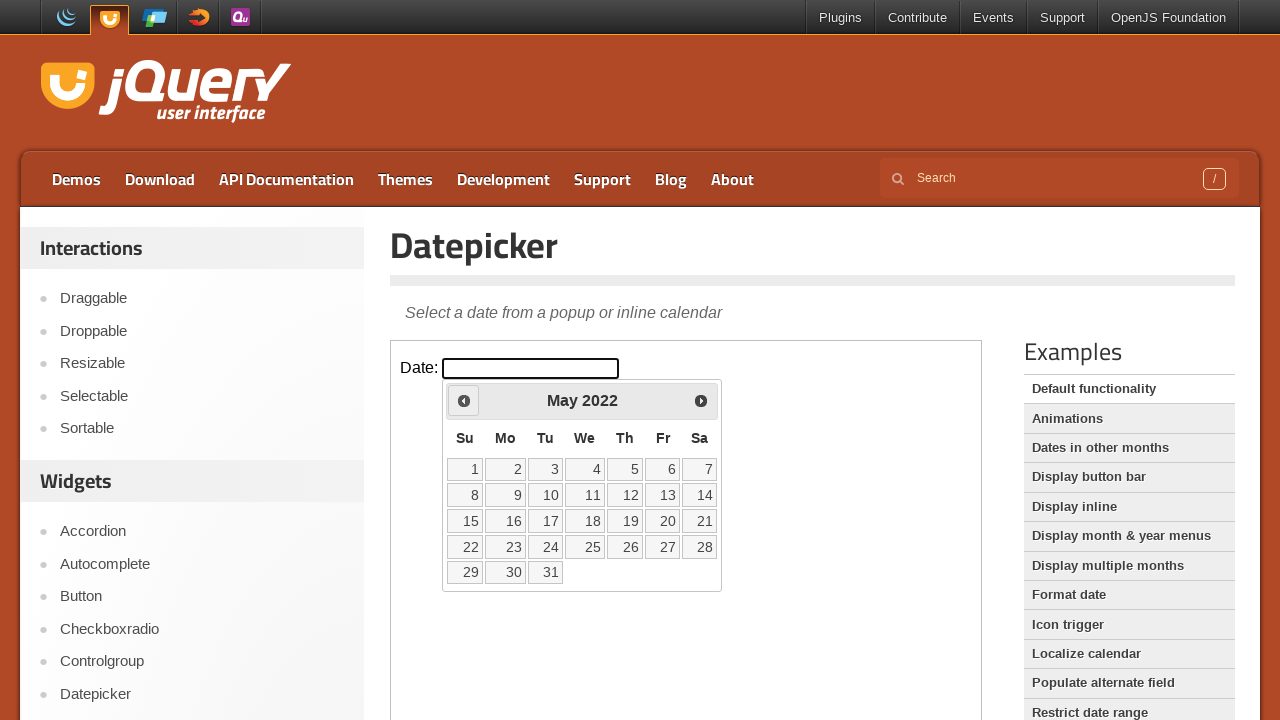

Clicked previous year navigation button at (464, 400) on iframe >> nth=0 >> internal:control=enter-frame >> span.ui-icon.ui-icon-circle-t
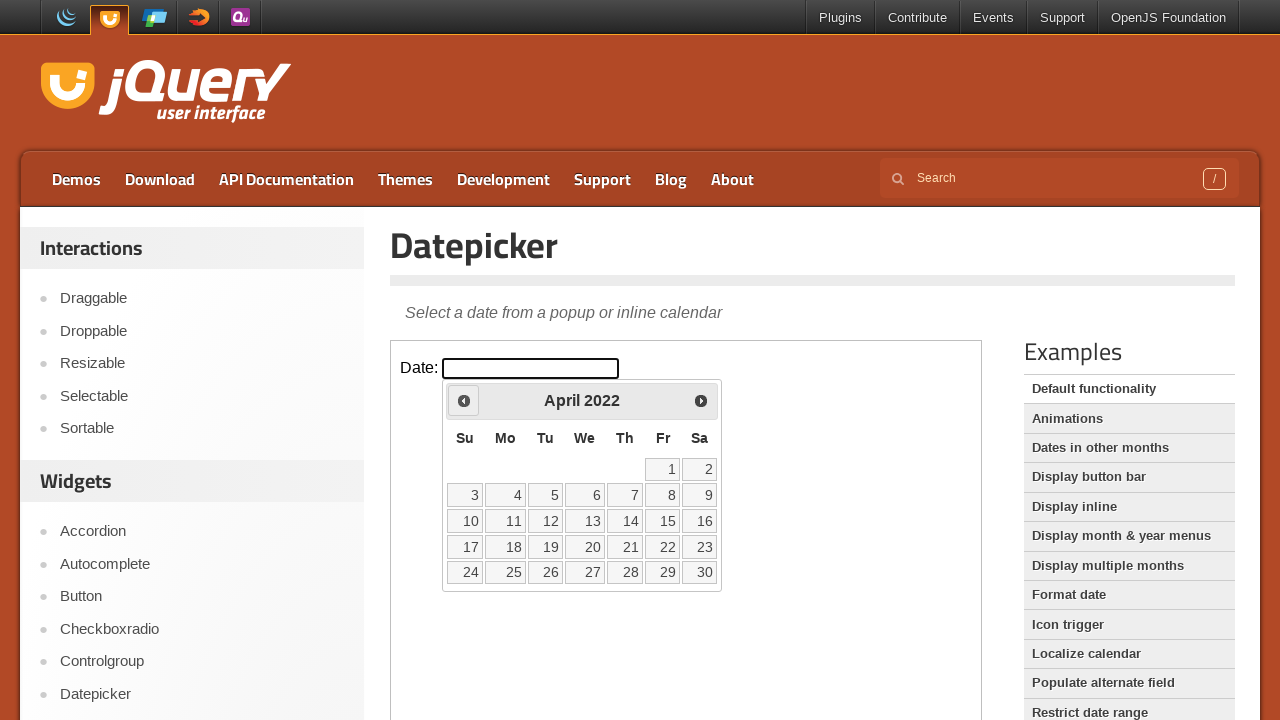

Retrieved updated year: 2022
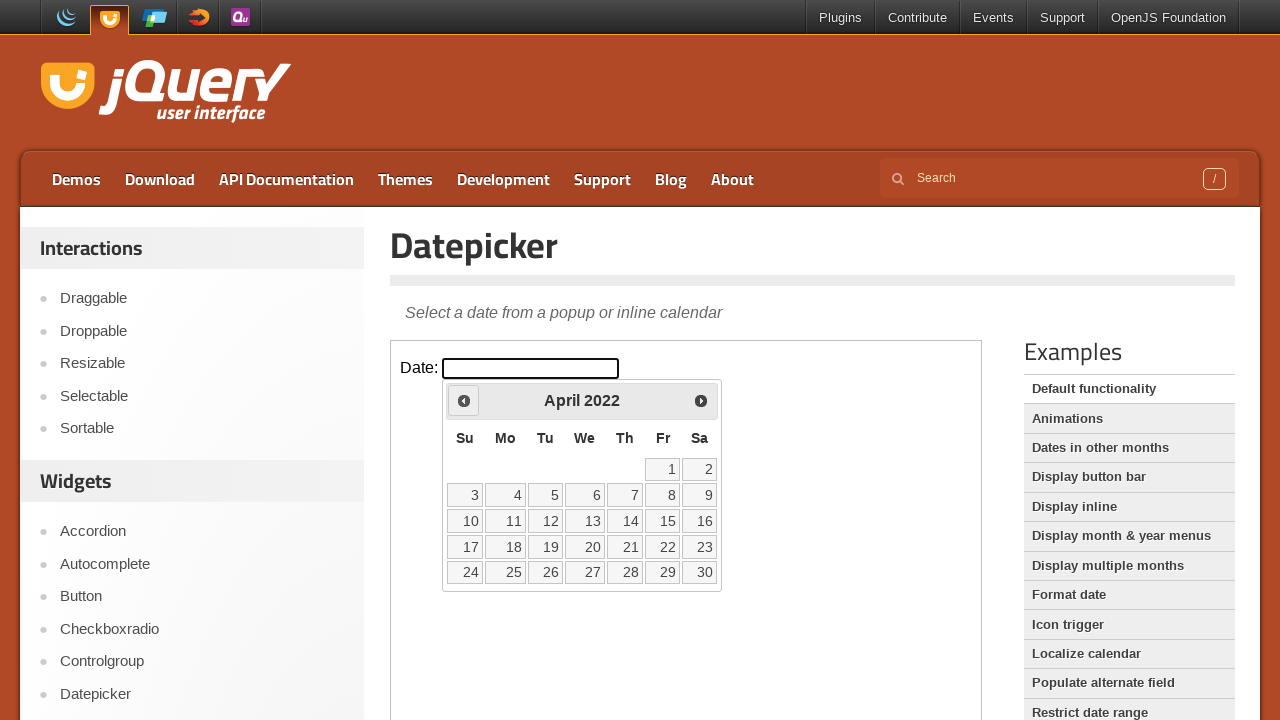

Clicked previous year navigation button at (464, 400) on iframe >> nth=0 >> internal:control=enter-frame >> span.ui-icon.ui-icon-circle-t
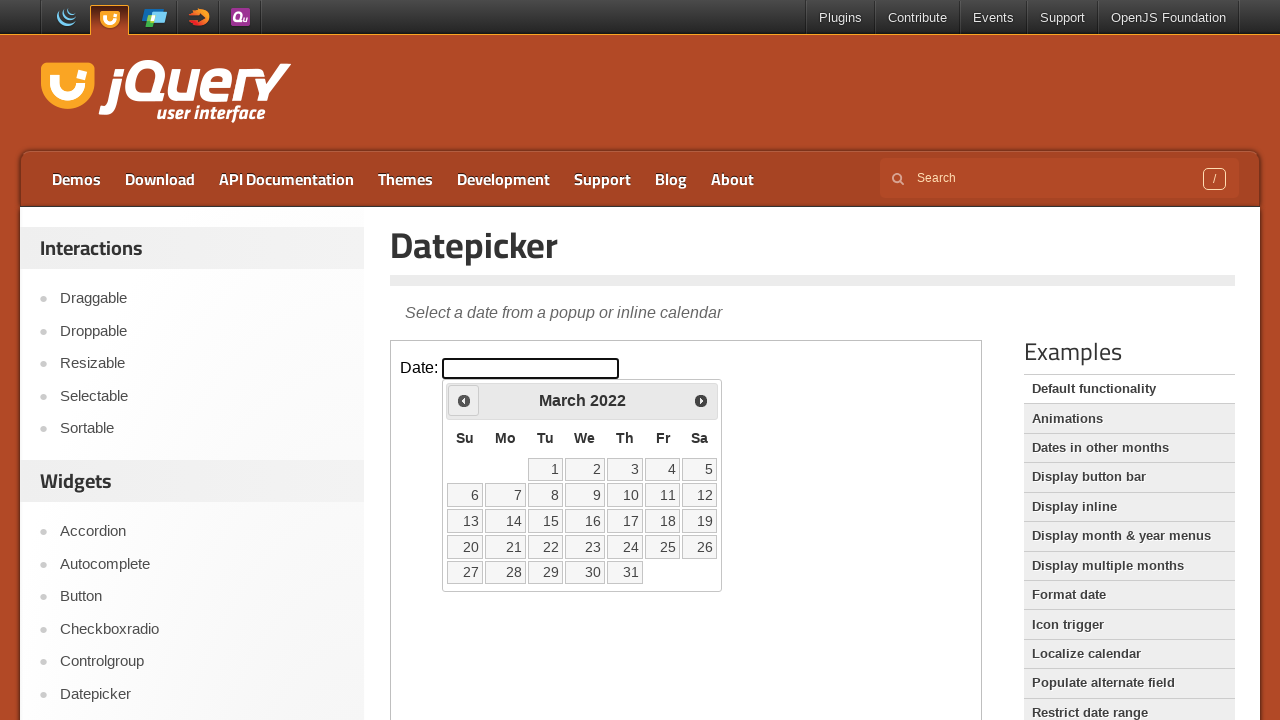

Retrieved updated year: 2022
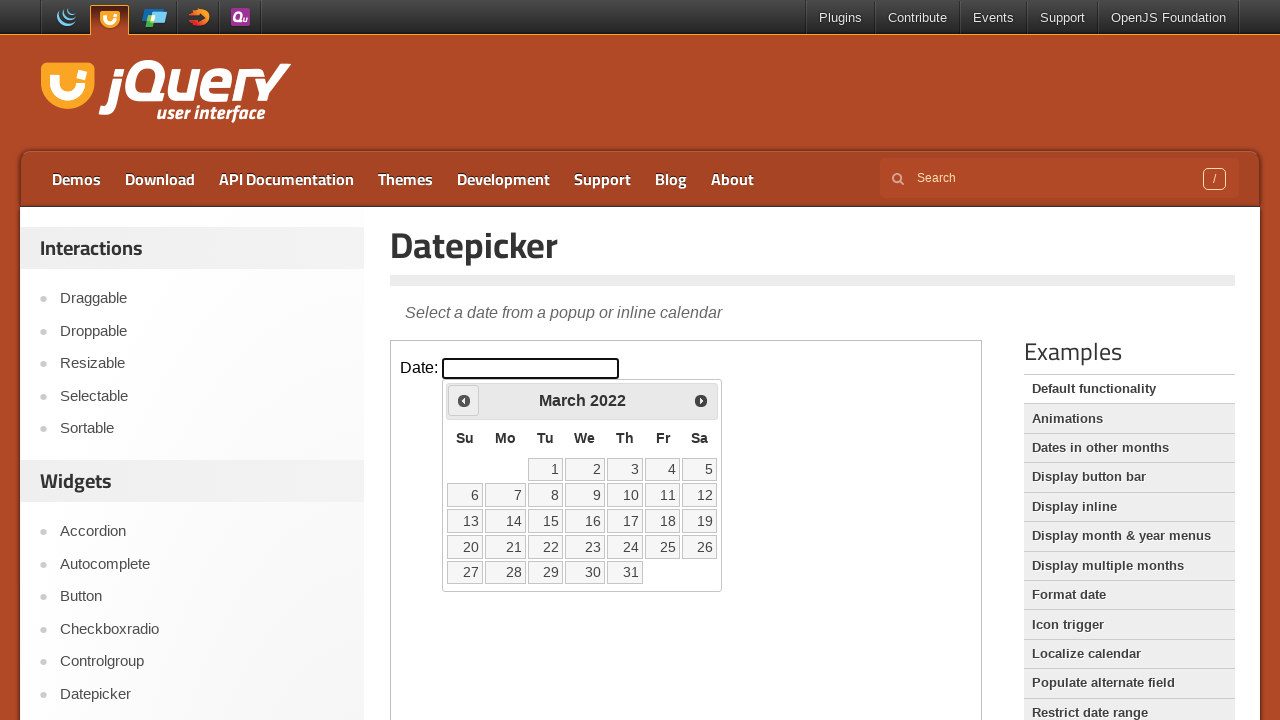

Clicked previous year navigation button at (464, 400) on iframe >> nth=0 >> internal:control=enter-frame >> span.ui-icon.ui-icon-circle-t
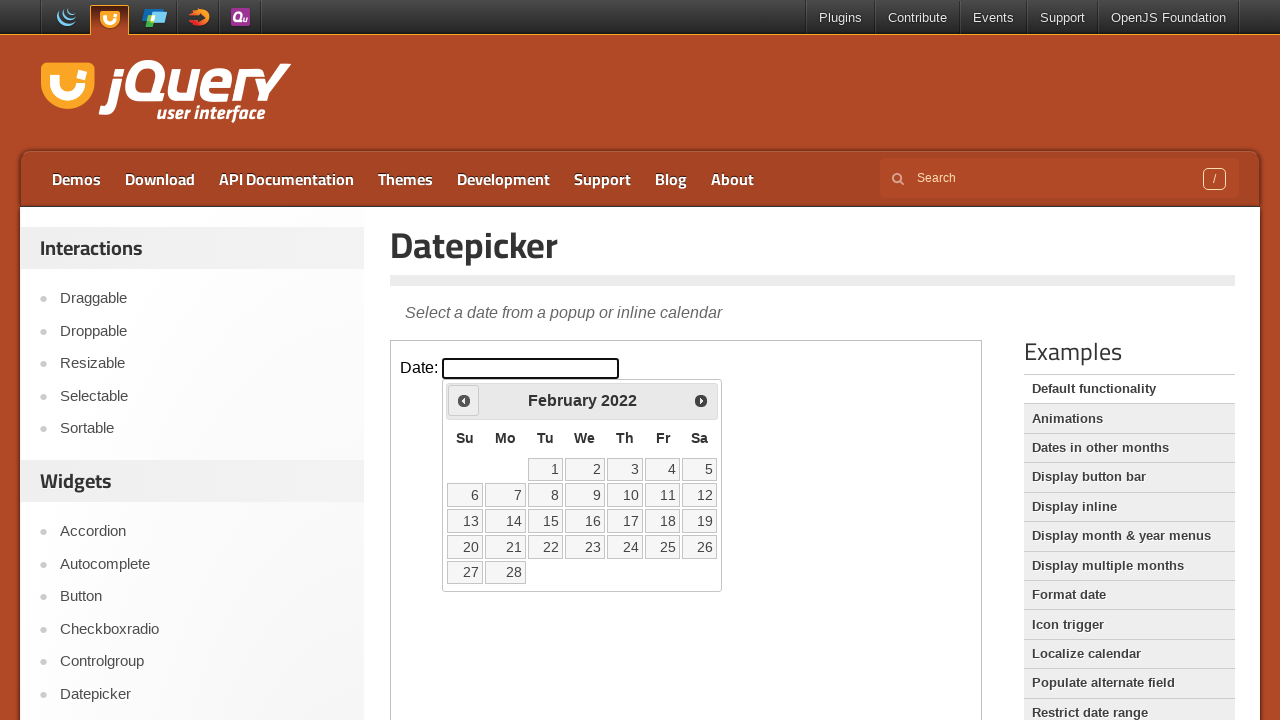

Retrieved updated year: 2022
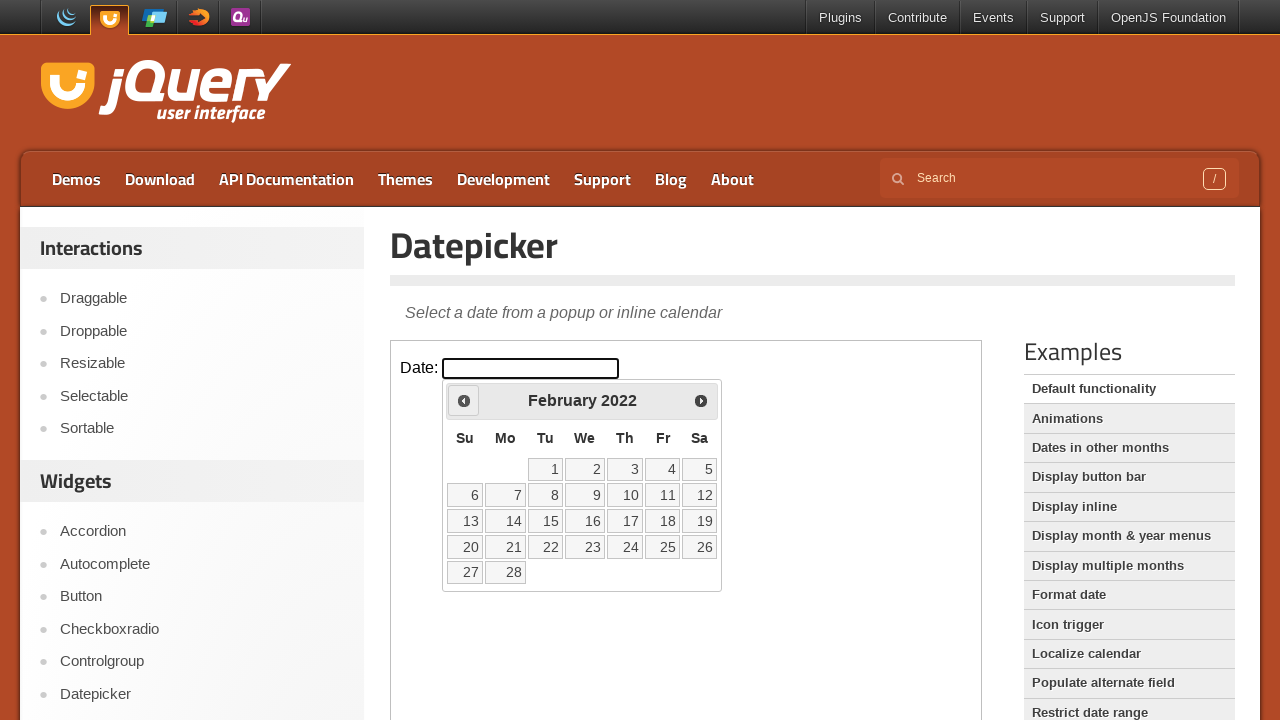

Clicked previous year navigation button at (464, 400) on iframe >> nth=0 >> internal:control=enter-frame >> span.ui-icon.ui-icon-circle-t
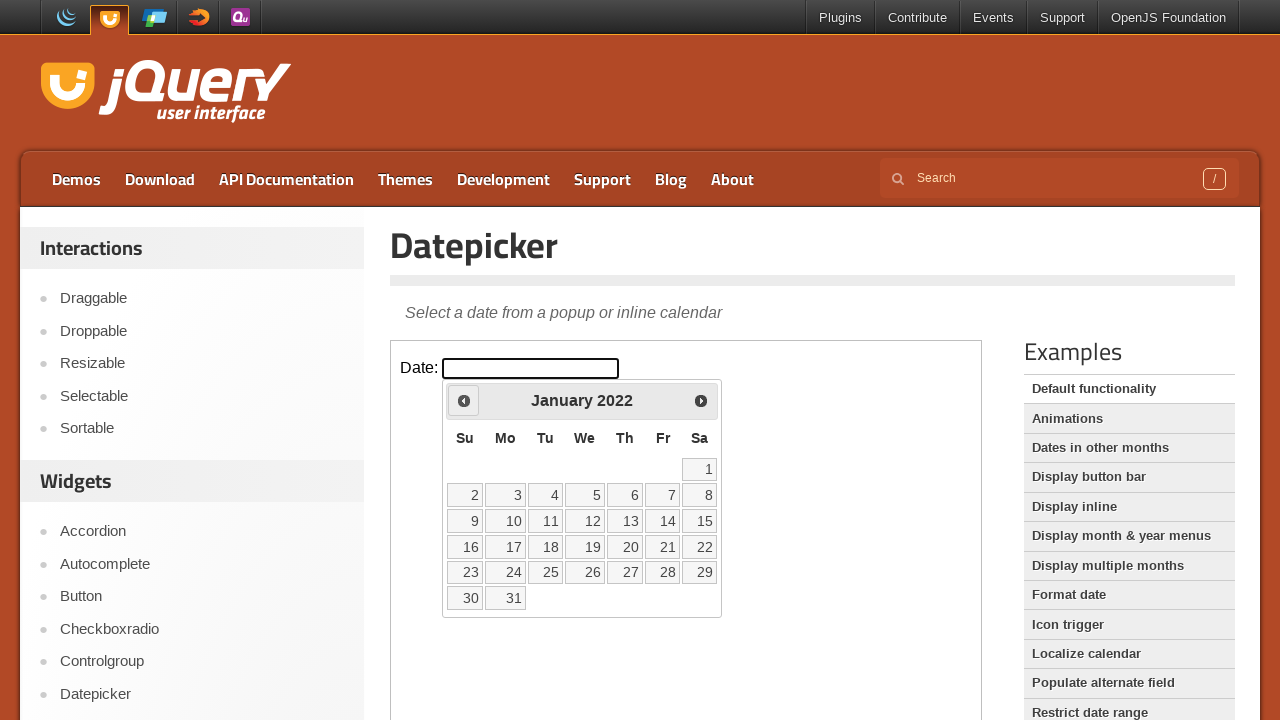

Retrieved updated year: 2022
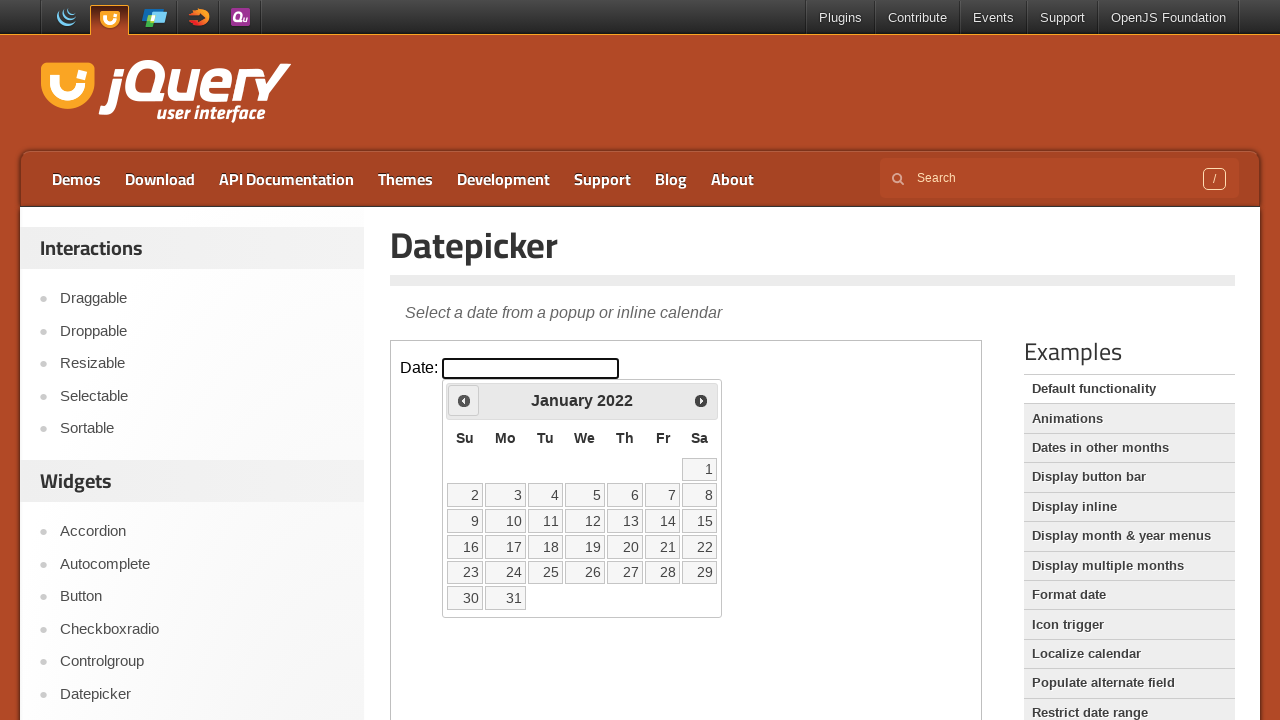

Clicked previous year navigation button at (464, 400) on iframe >> nth=0 >> internal:control=enter-frame >> span.ui-icon.ui-icon-circle-t
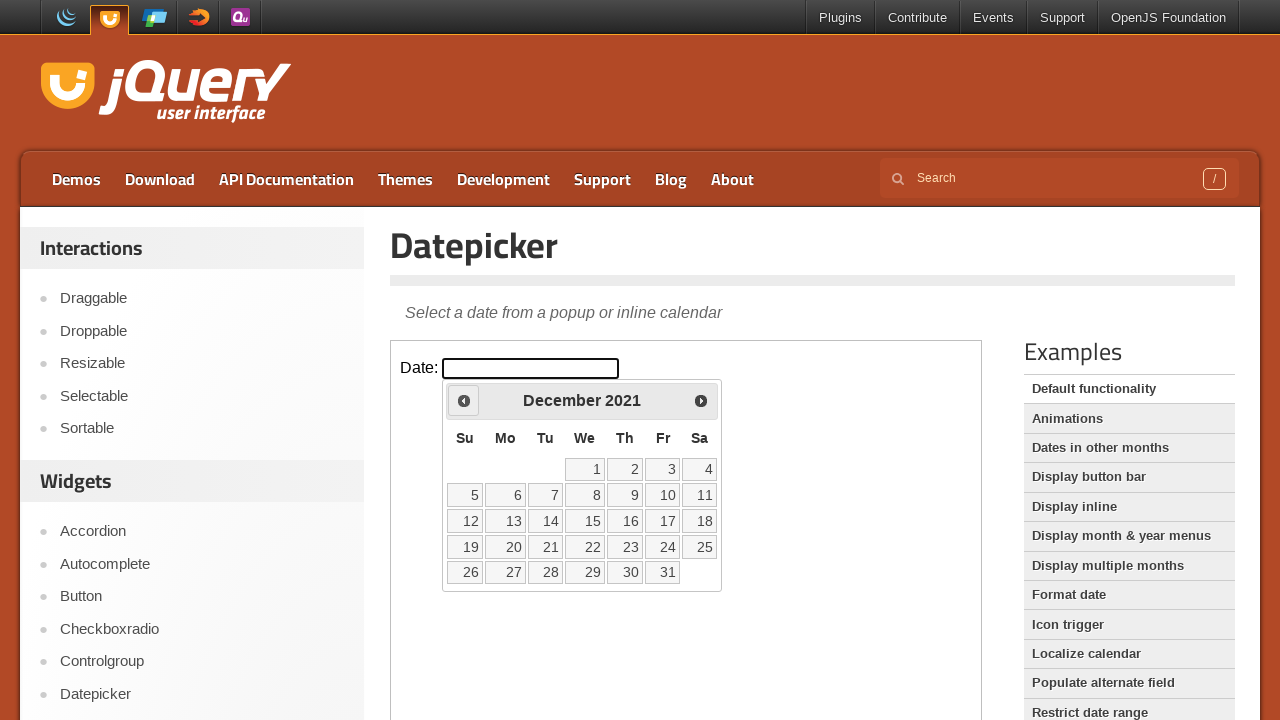

Retrieved updated year: 2021
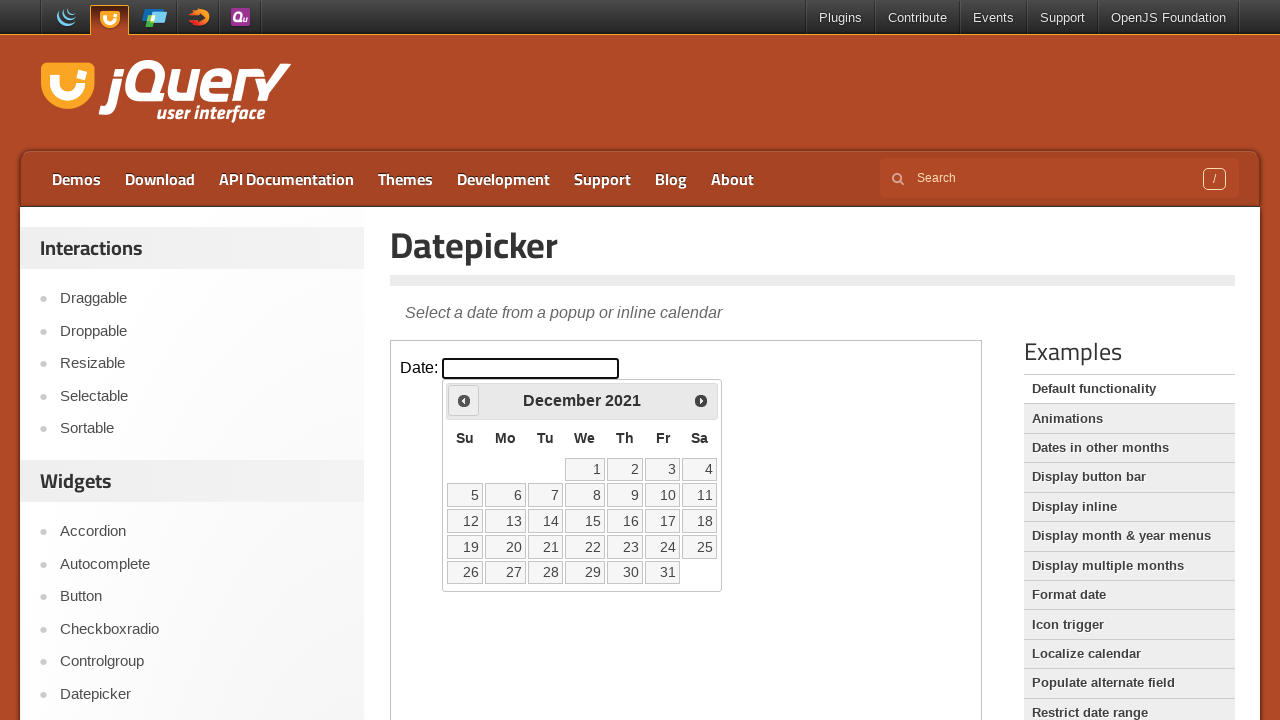

Clicked previous year navigation button at (464, 400) on iframe >> nth=0 >> internal:control=enter-frame >> span.ui-icon.ui-icon-circle-t
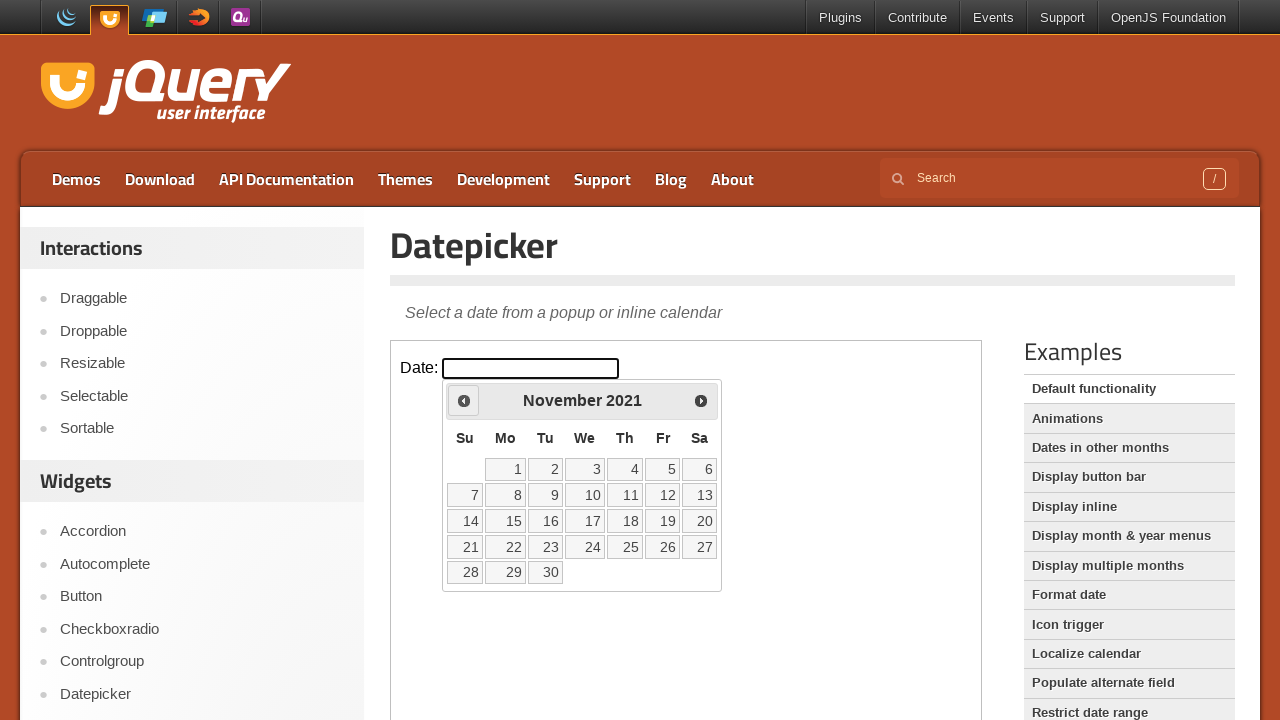

Retrieved updated year: 2021
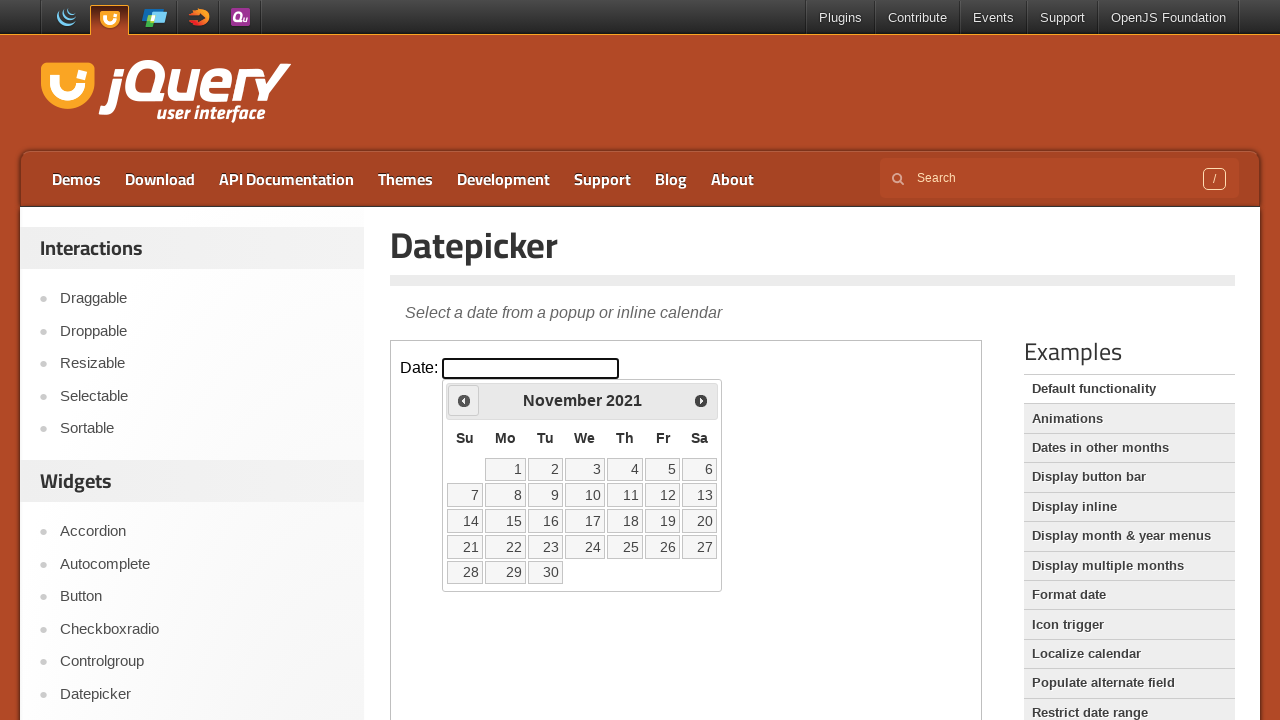

Clicked previous year navigation button at (464, 400) on iframe >> nth=0 >> internal:control=enter-frame >> span.ui-icon.ui-icon-circle-t
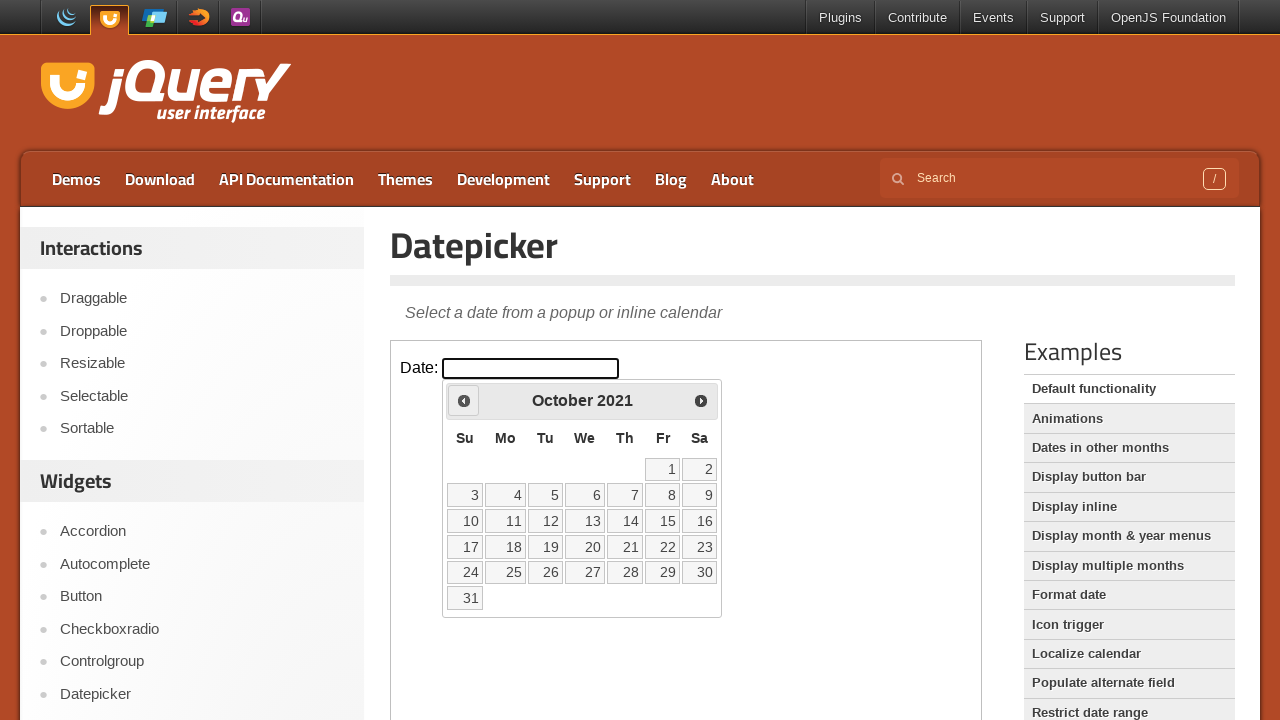

Retrieved updated year: 2021
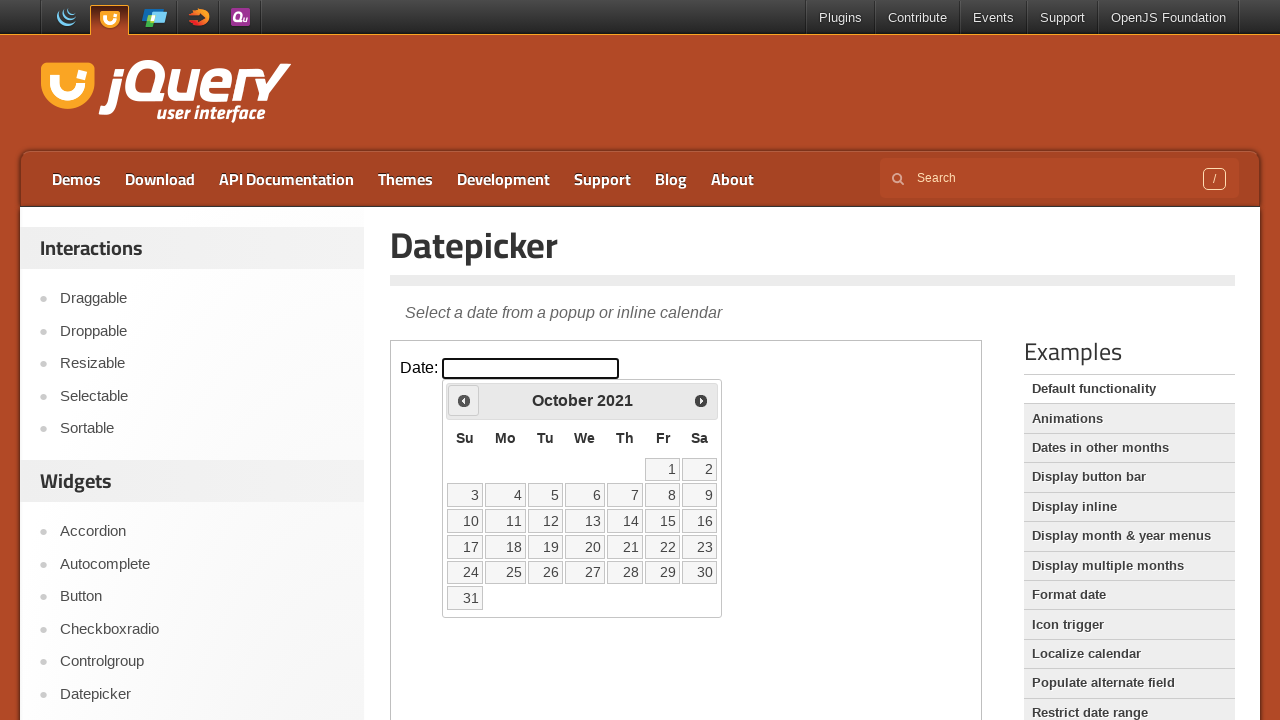

Clicked previous year navigation button at (464, 400) on iframe >> nth=0 >> internal:control=enter-frame >> span.ui-icon.ui-icon-circle-t
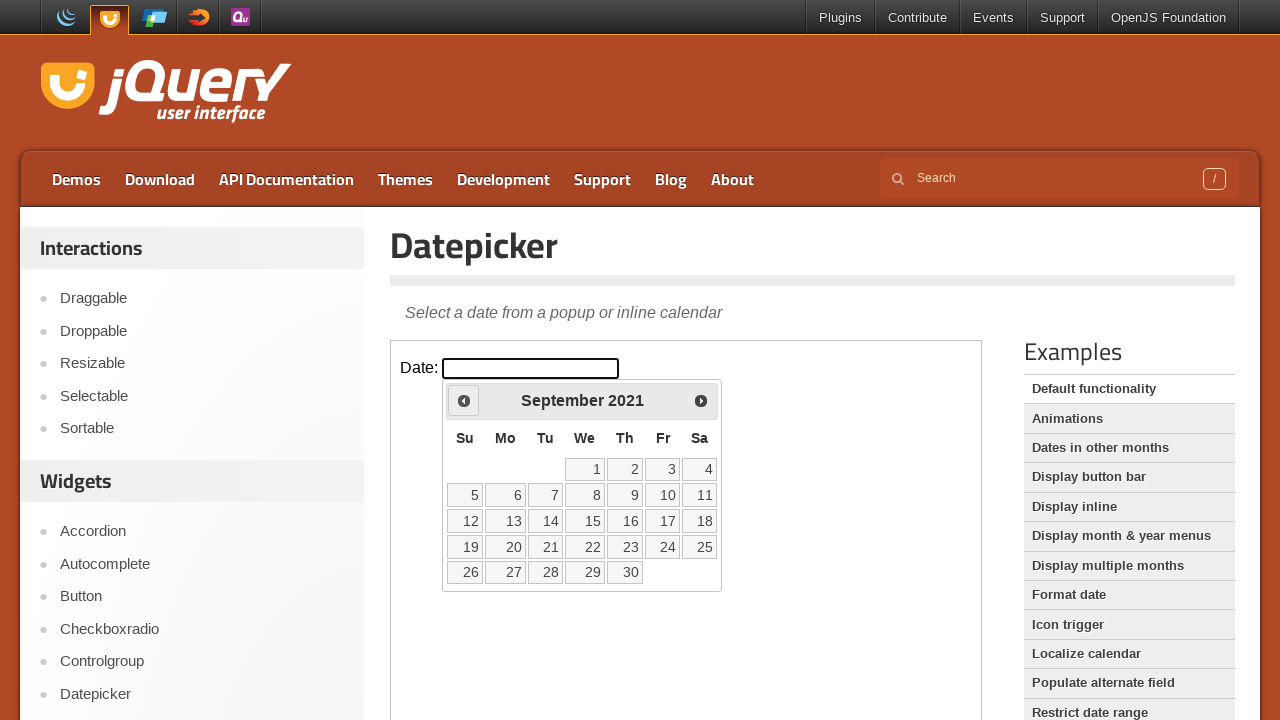

Retrieved updated year: 2021
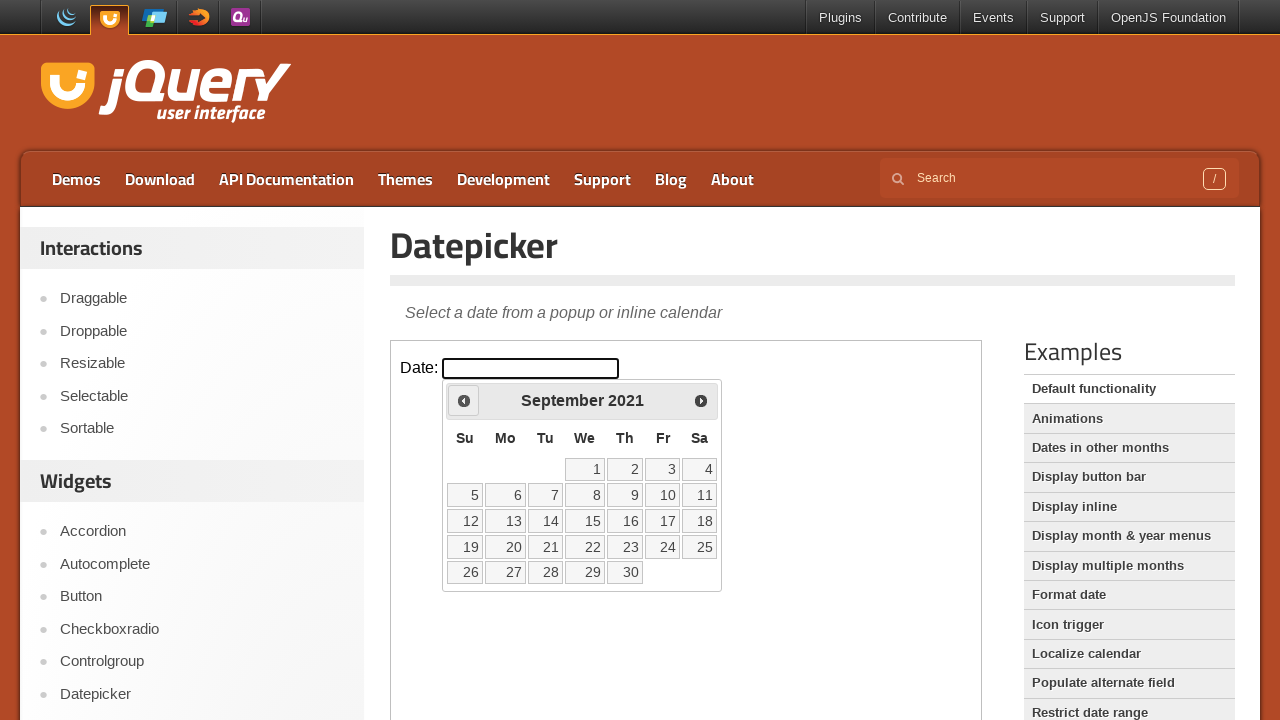

Clicked previous year navigation button at (464, 400) on iframe >> nth=0 >> internal:control=enter-frame >> span.ui-icon.ui-icon-circle-t
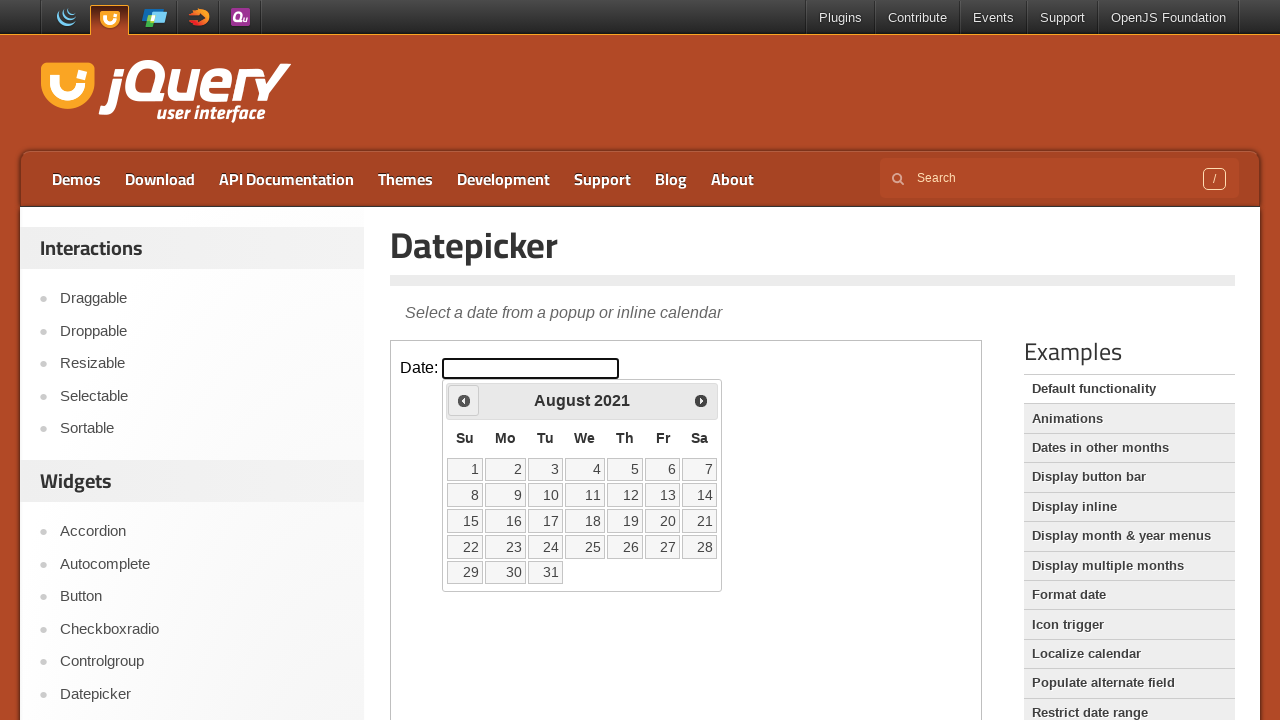

Retrieved updated year: 2021
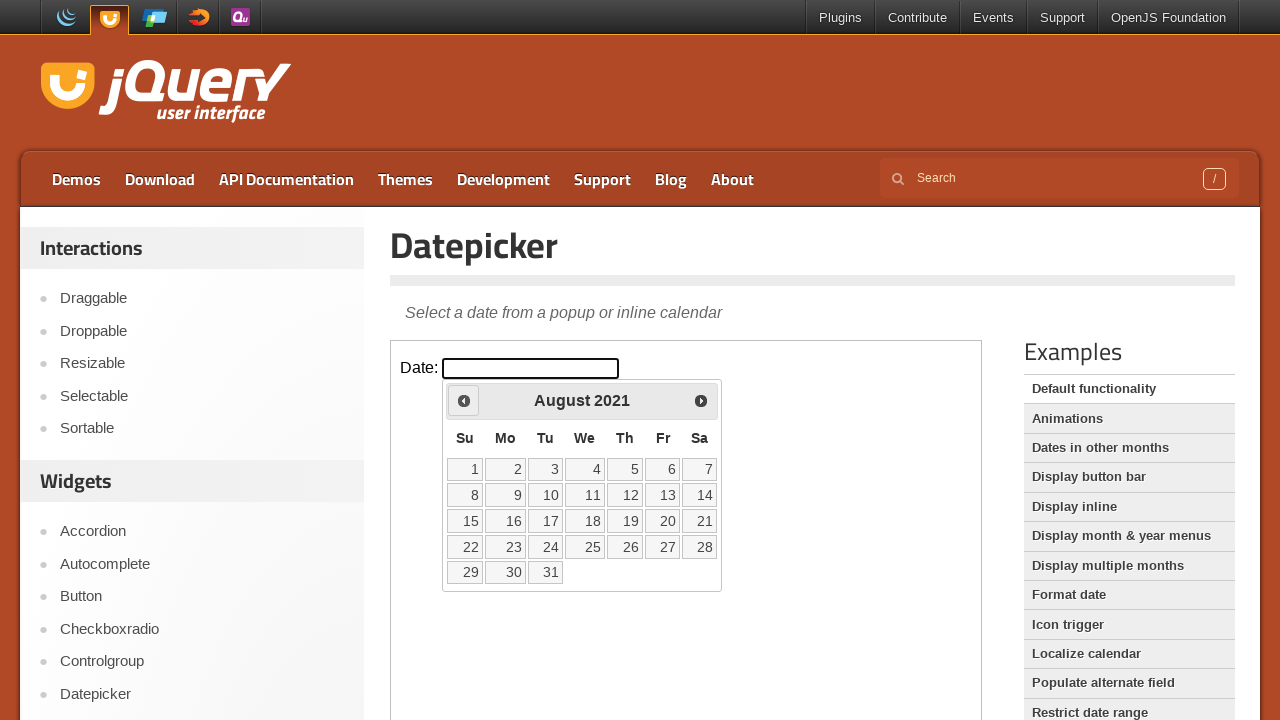

Clicked previous year navigation button at (464, 400) on iframe >> nth=0 >> internal:control=enter-frame >> span.ui-icon.ui-icon-circle-t
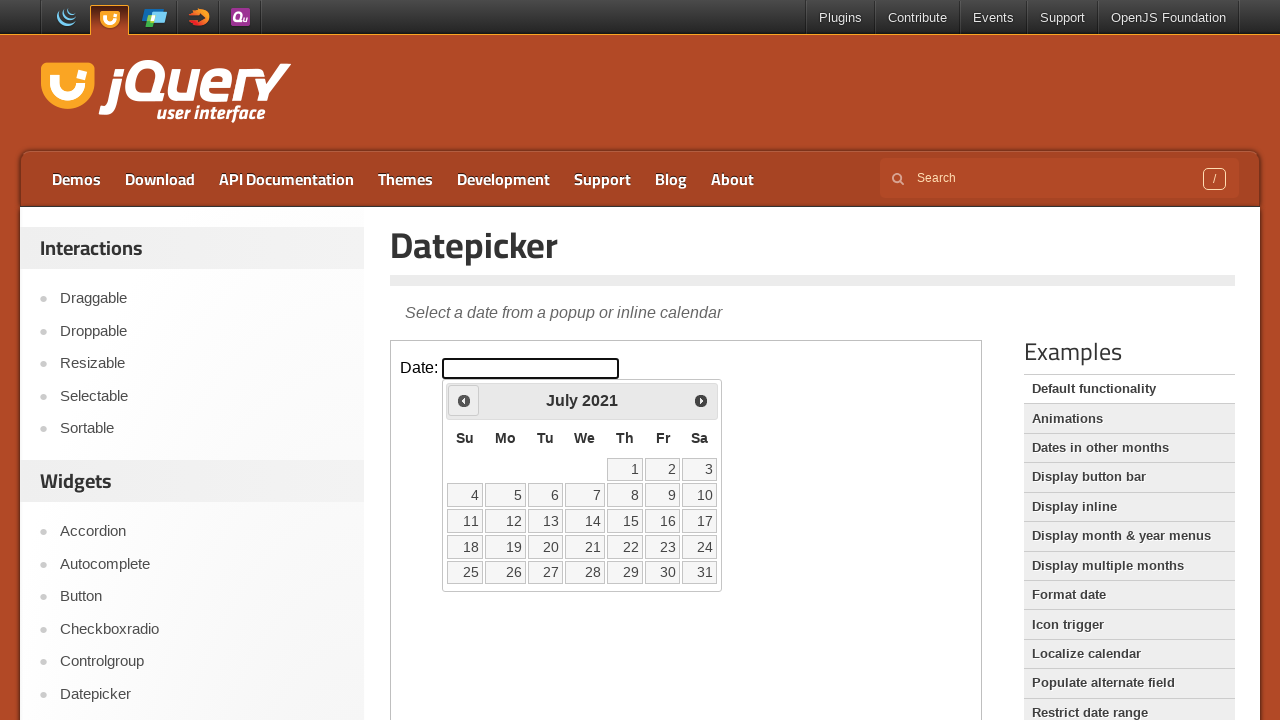

Retrieved updated year: 2021
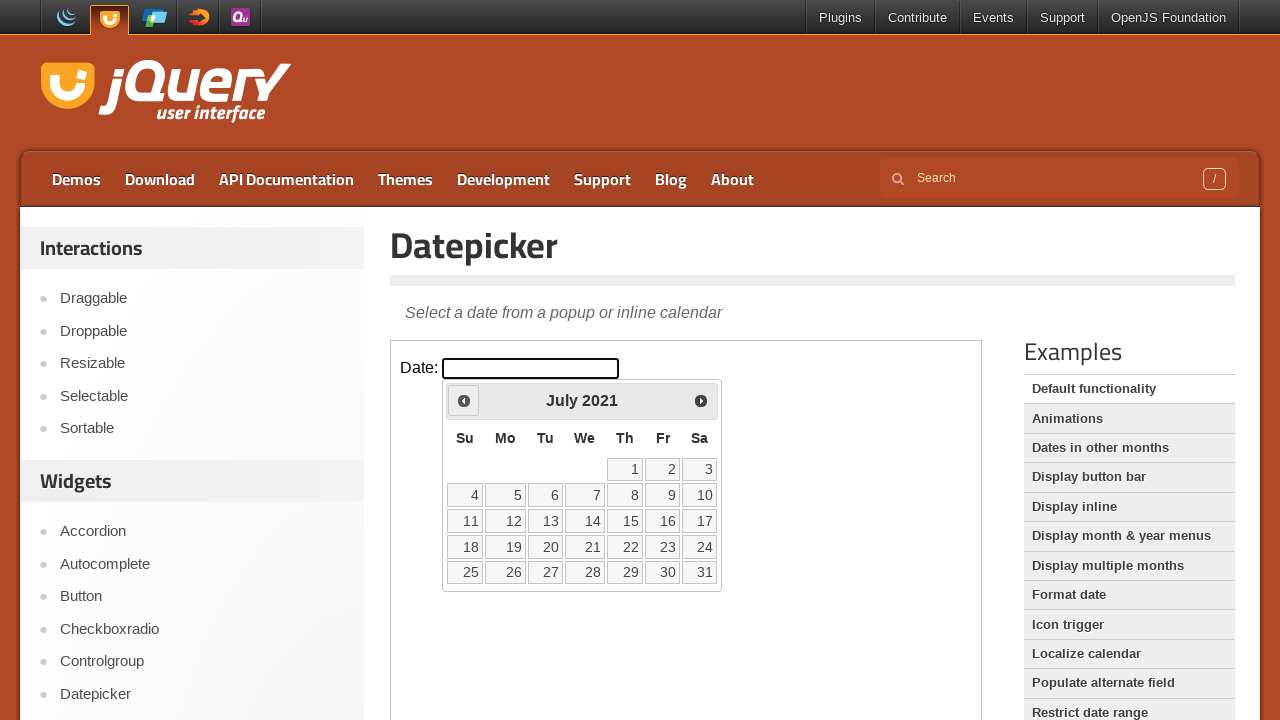

Clicked previous year navigation button at (464, 400) on iframe >> nth=0 >> internal:control=enter-frame >> span.ui-icon.ui-icon-circle-t
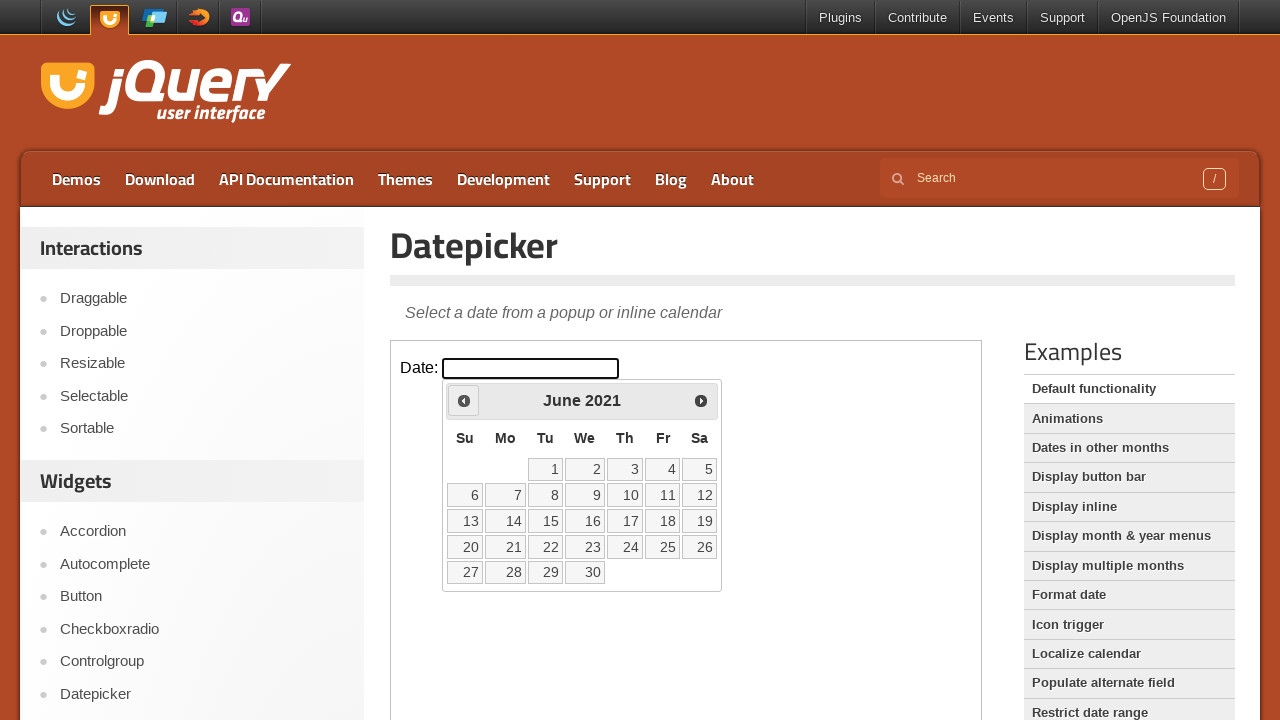

Retrieved updated year: 2021
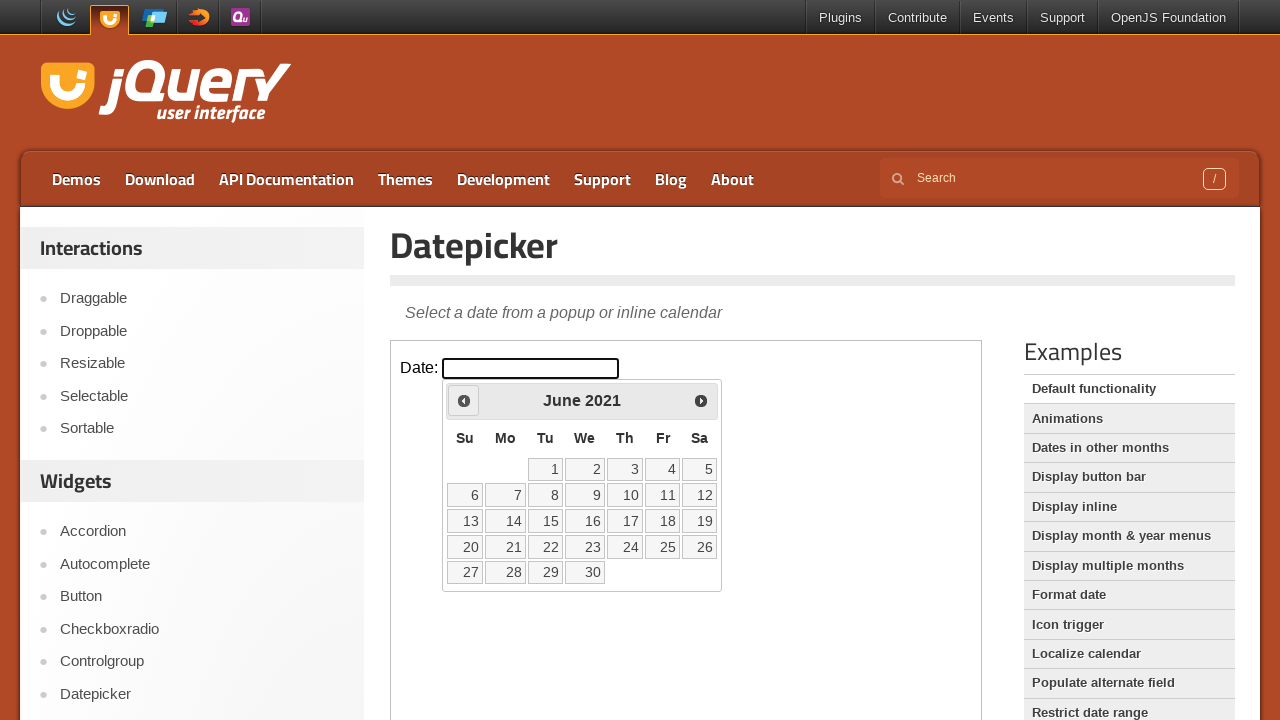

Clicked previous year navigation button at (464, 400) on iframe >> nth=0 >> internal:control=enter-frame >> span.ui-icon.ui-icon-circle-t
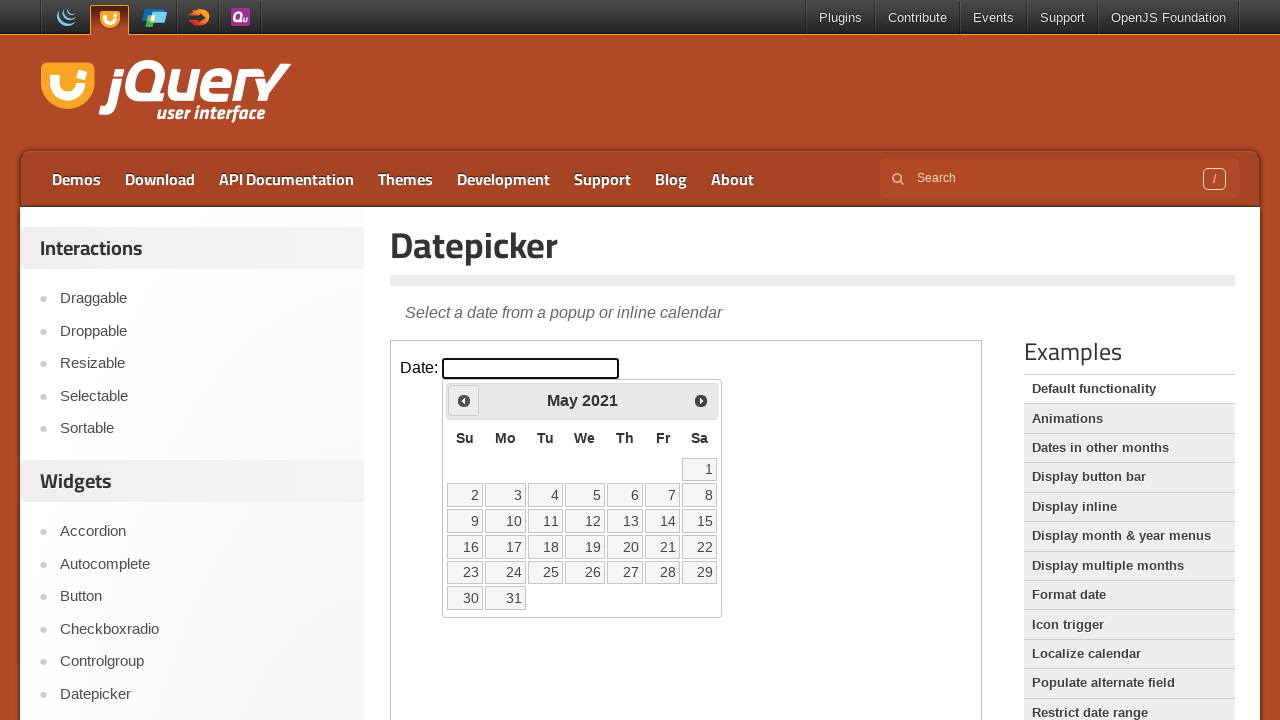

Retrieved updated year: 2021
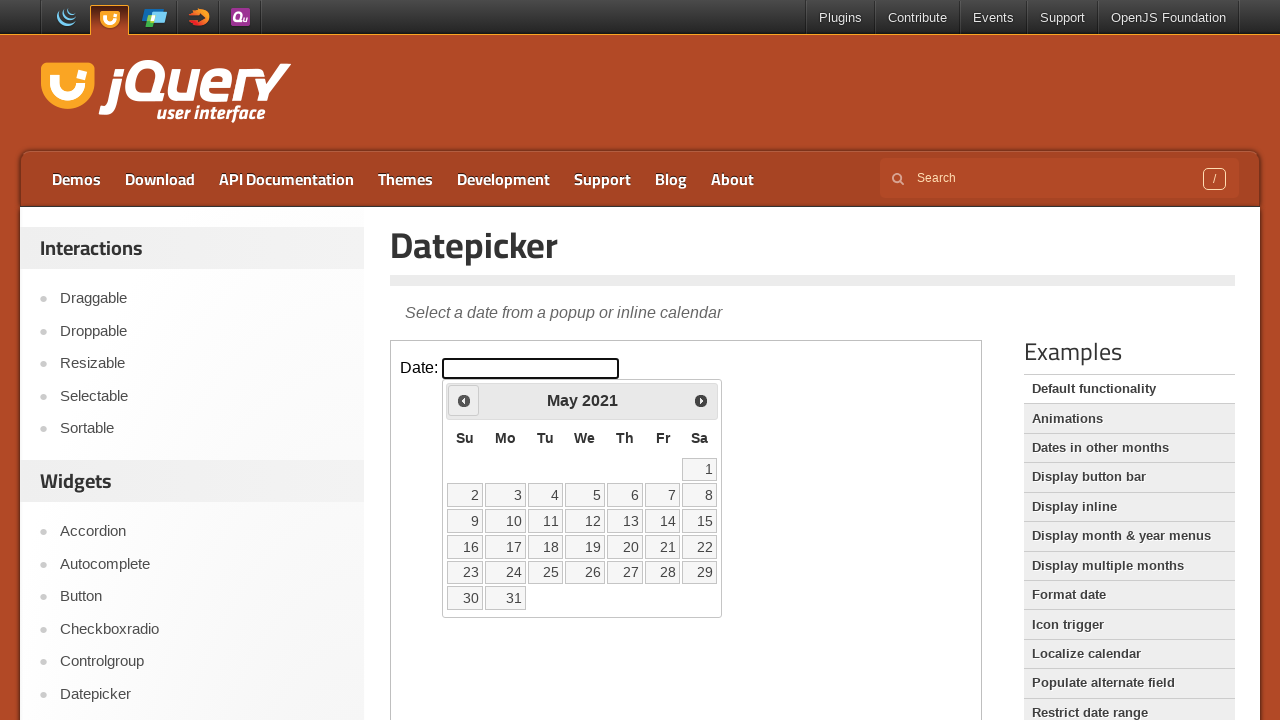

Clicked previous year navigation button at (464, 400) on iframe >> nth=0 >> internal:control=enter-frame >> span.ui-icon.ui-icon-circle-t
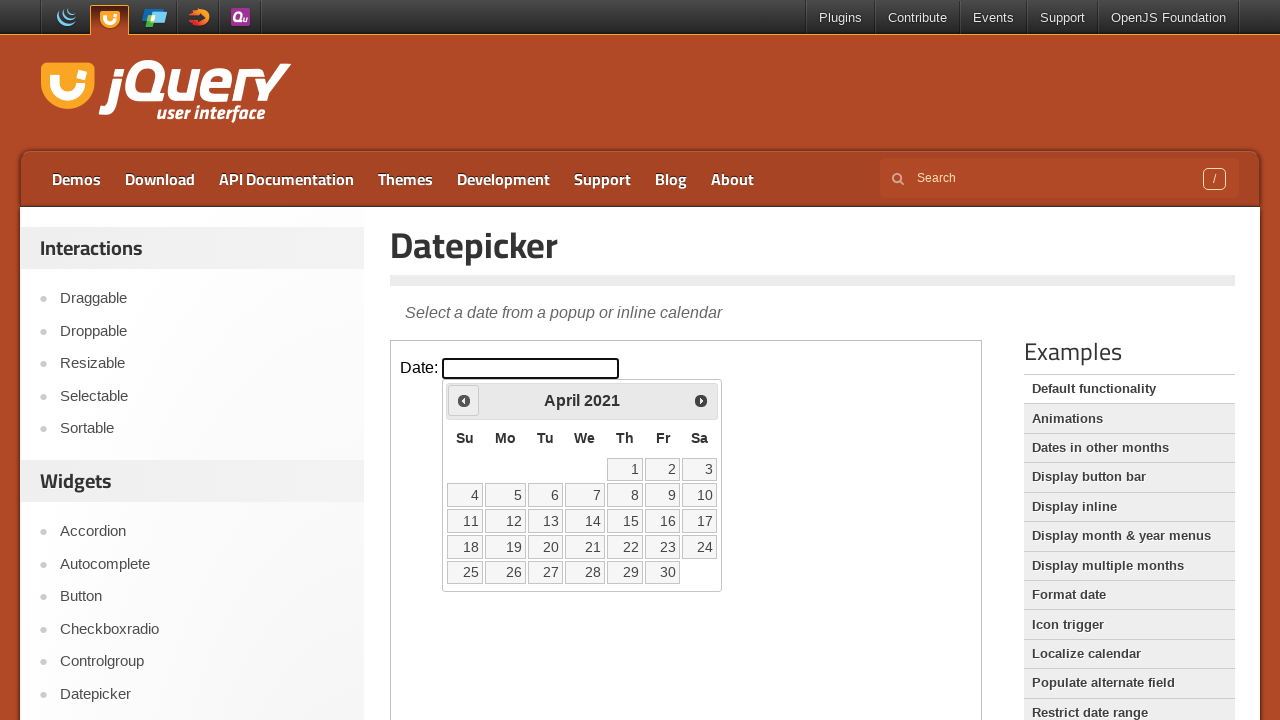

Retrieved updated year: 2021
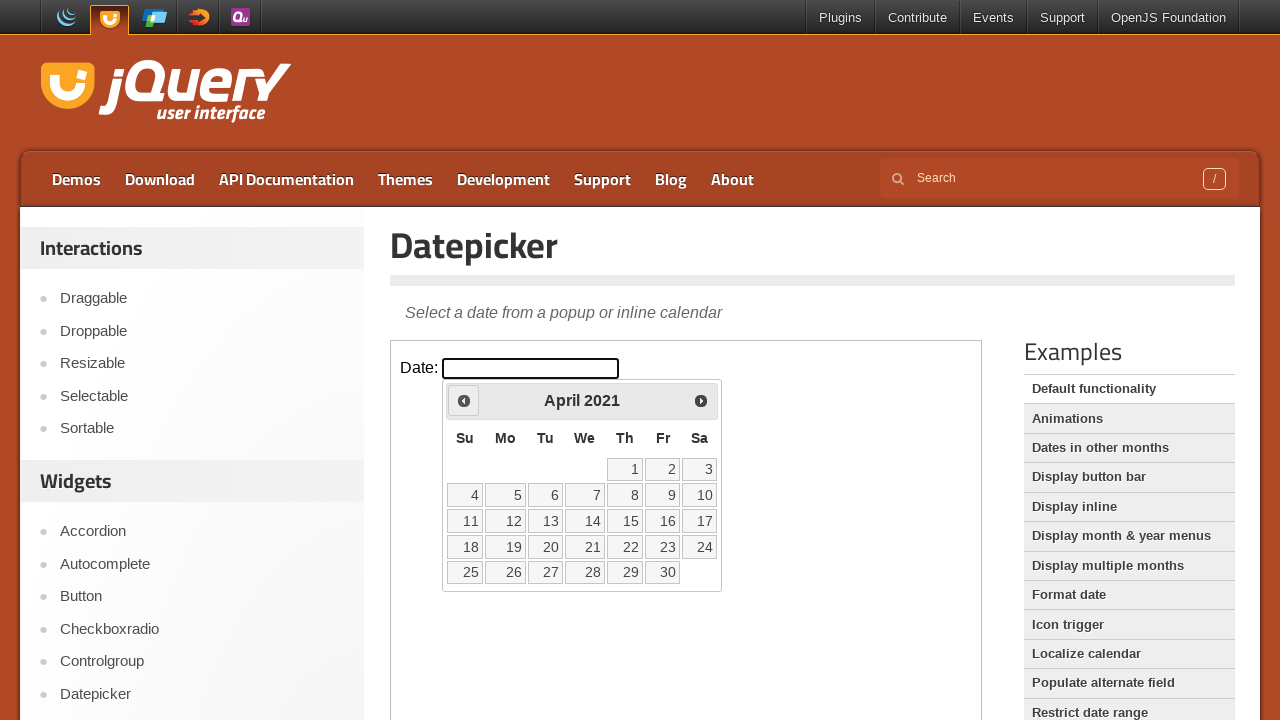

Clicked previous year navigation button at (464, 400) on iframe >> nth=0 >> internal:control=enter-frame >> span.ui-icon.ui-icon-circle-t
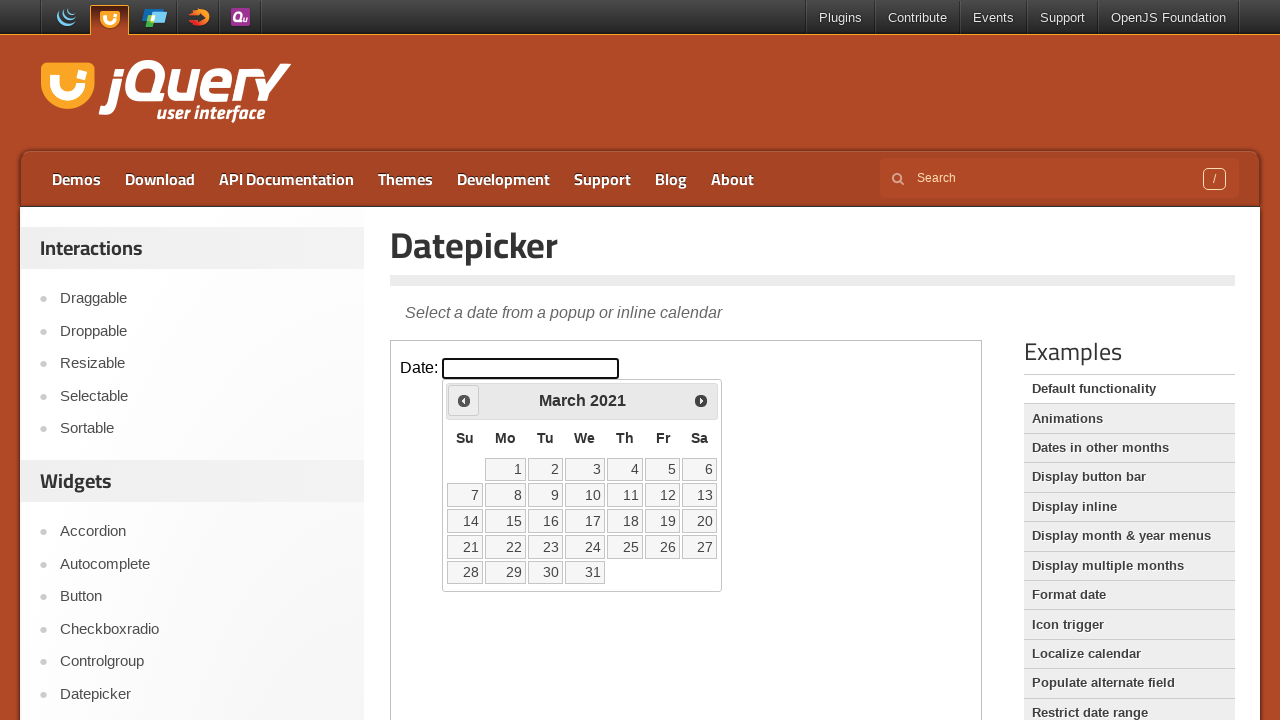

Retrieved updated year: 2021
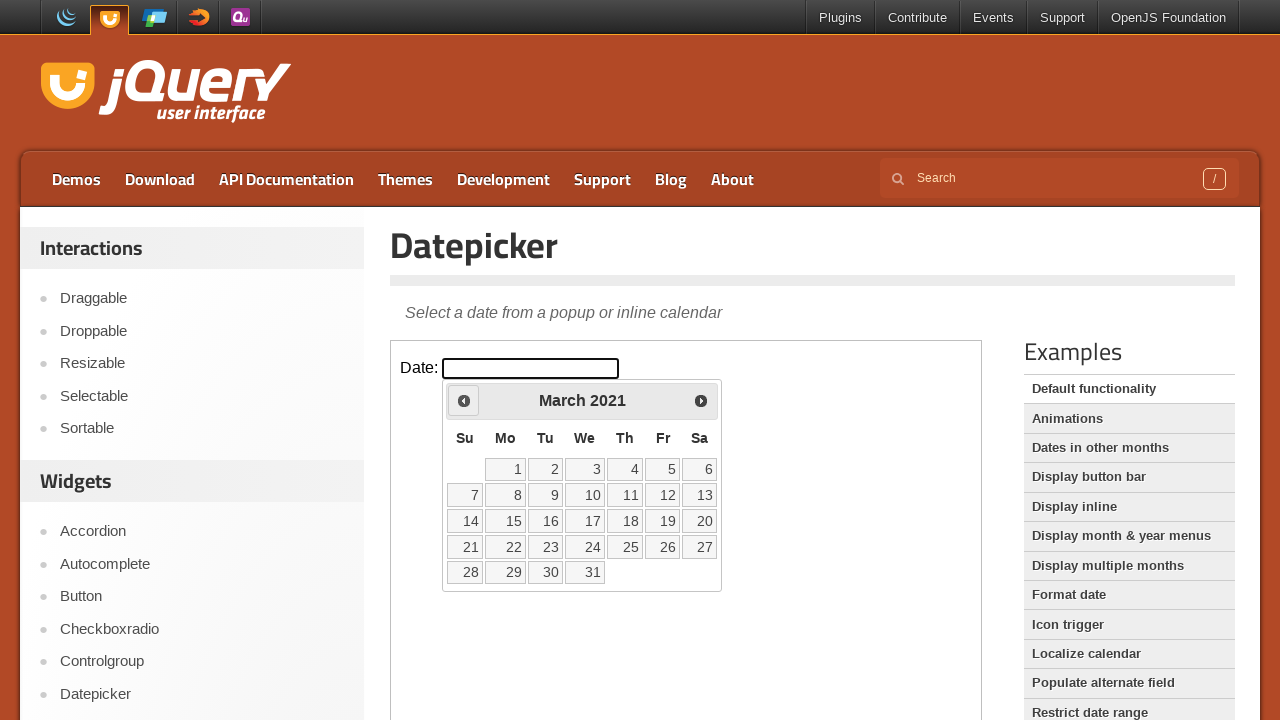

Clicked previous year navigation button at (464, 400) on iframe >> nth=0 >> internal:control=enter-frame >> span.ui-icon.ui-icon-circle-t
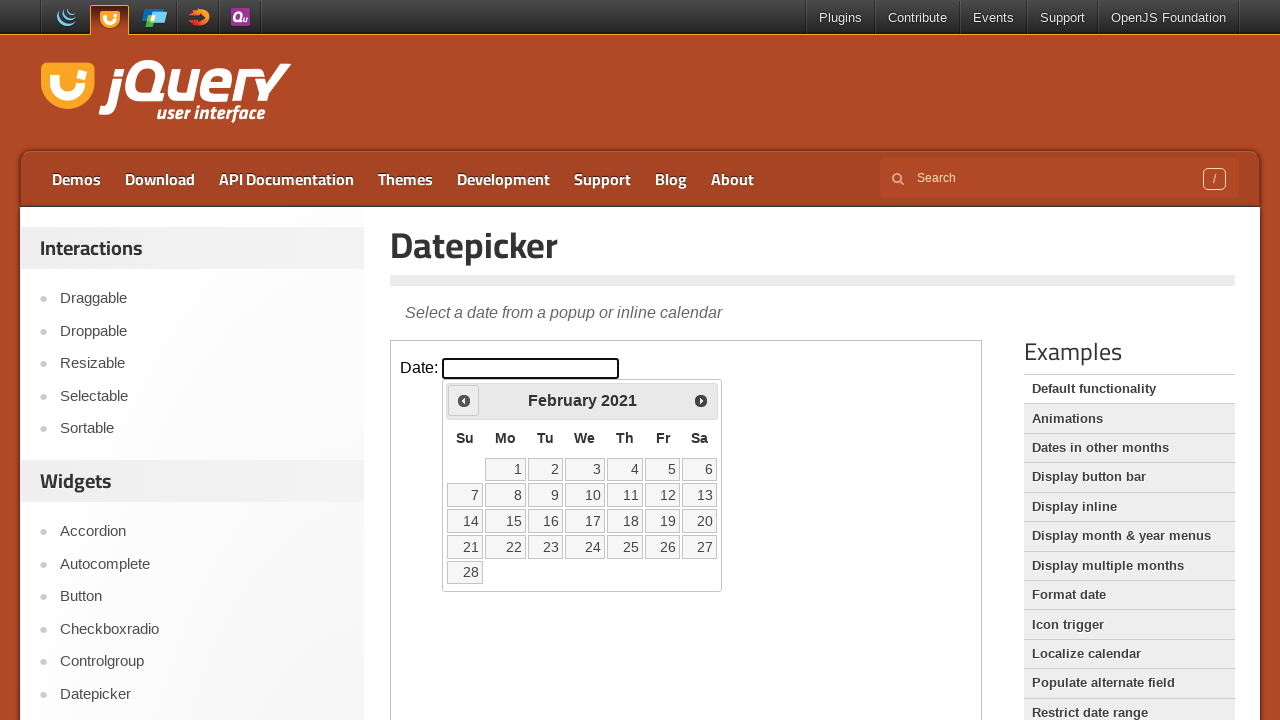

Retrieved updated year: 2021
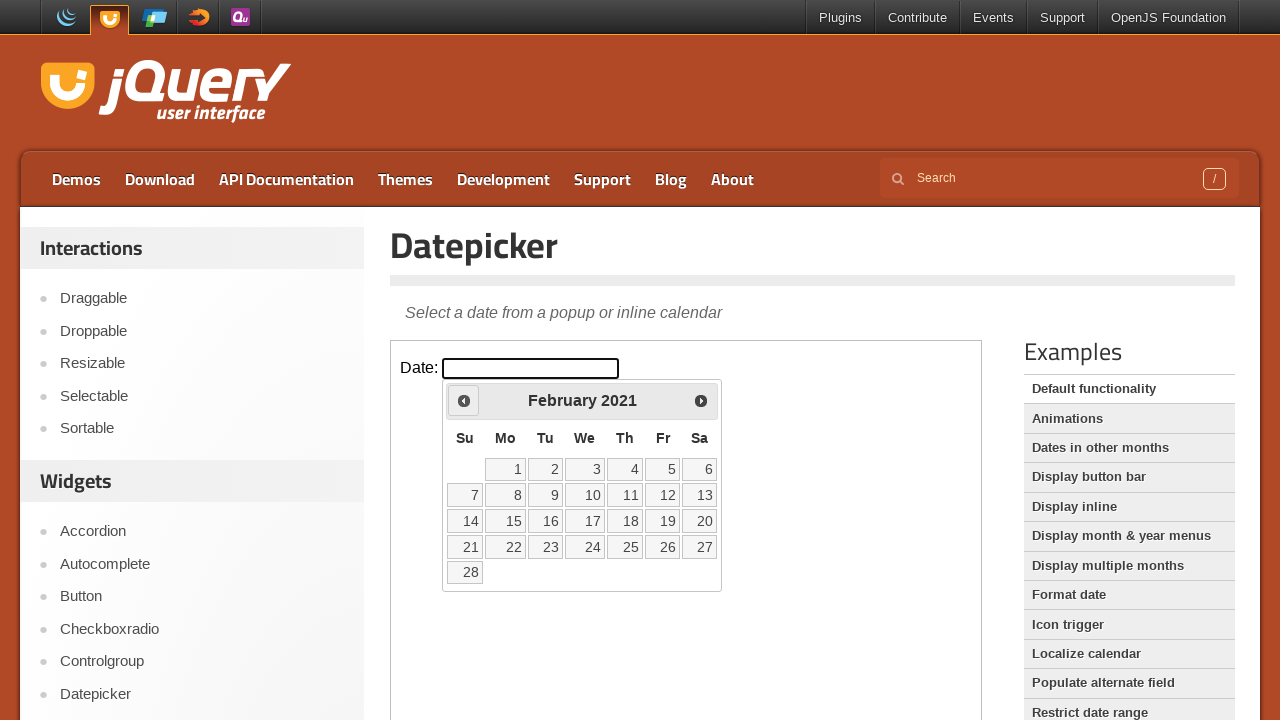

Clicked previous year navigation button at (464, 400) on iframe >> nth=0 >> internal:control=enter-frame >> span.ui-icon.ui-icon-circle-t
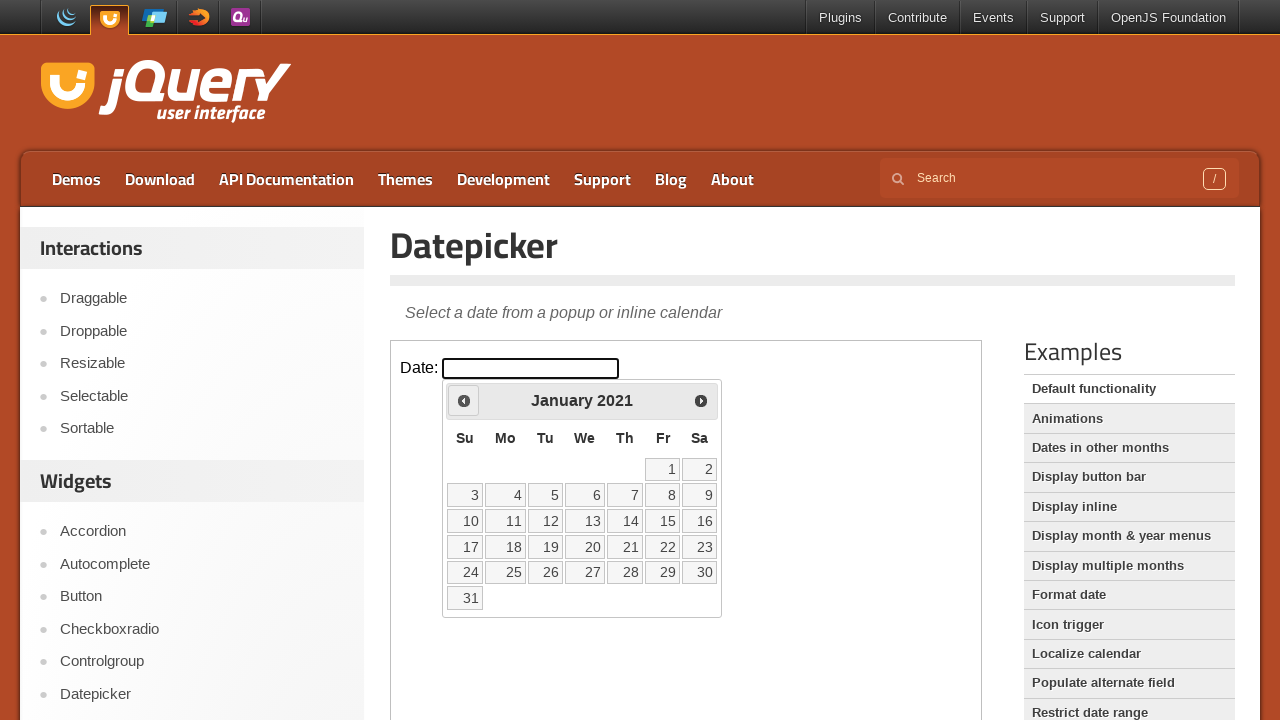

Retrieved updated year: 2021
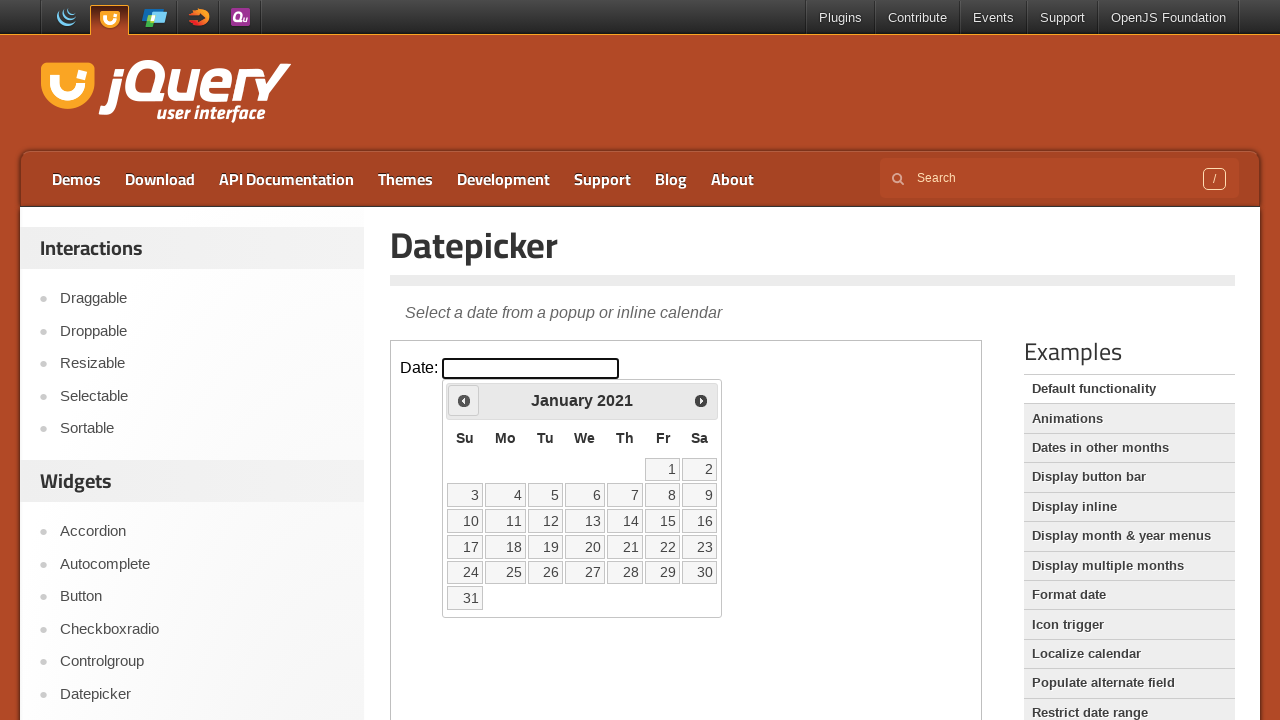

Clicked previous year navigation button at (464, 400) on iframe >> nth=0 >> internal:control=enter-frame >> span.ui-icon.ui-icon-circle-t
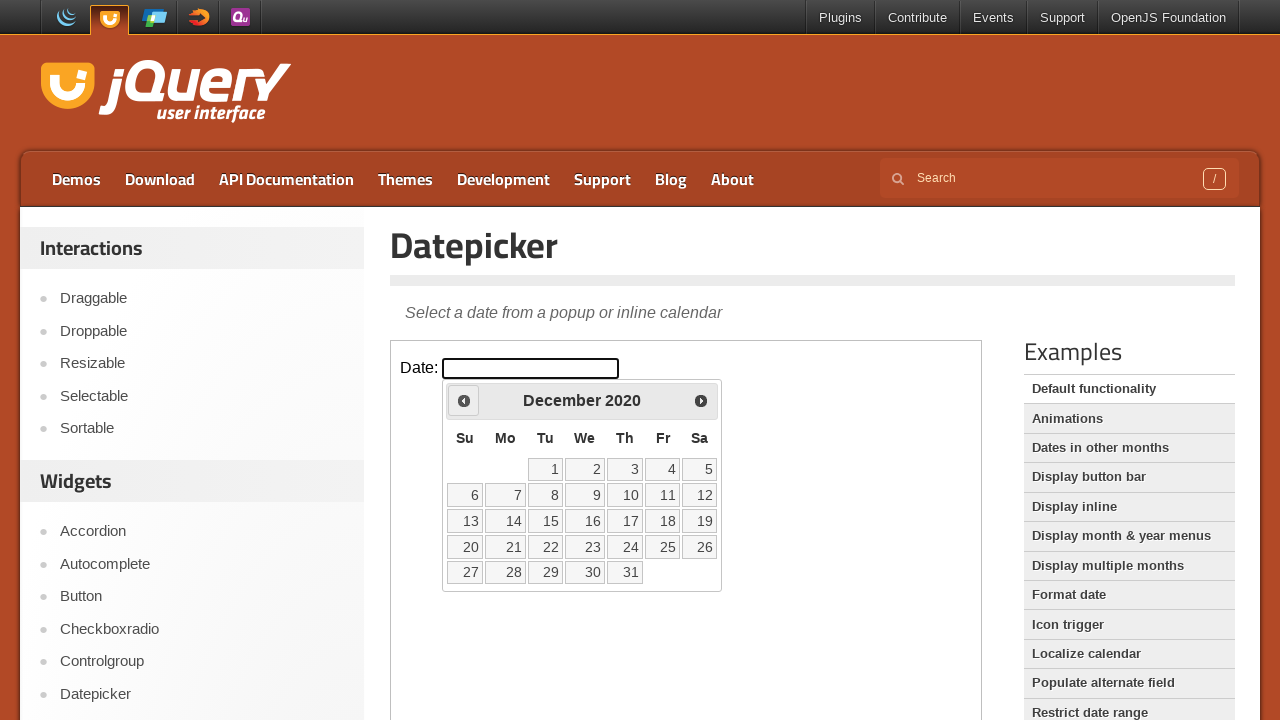

Retrieved updated year: 2020
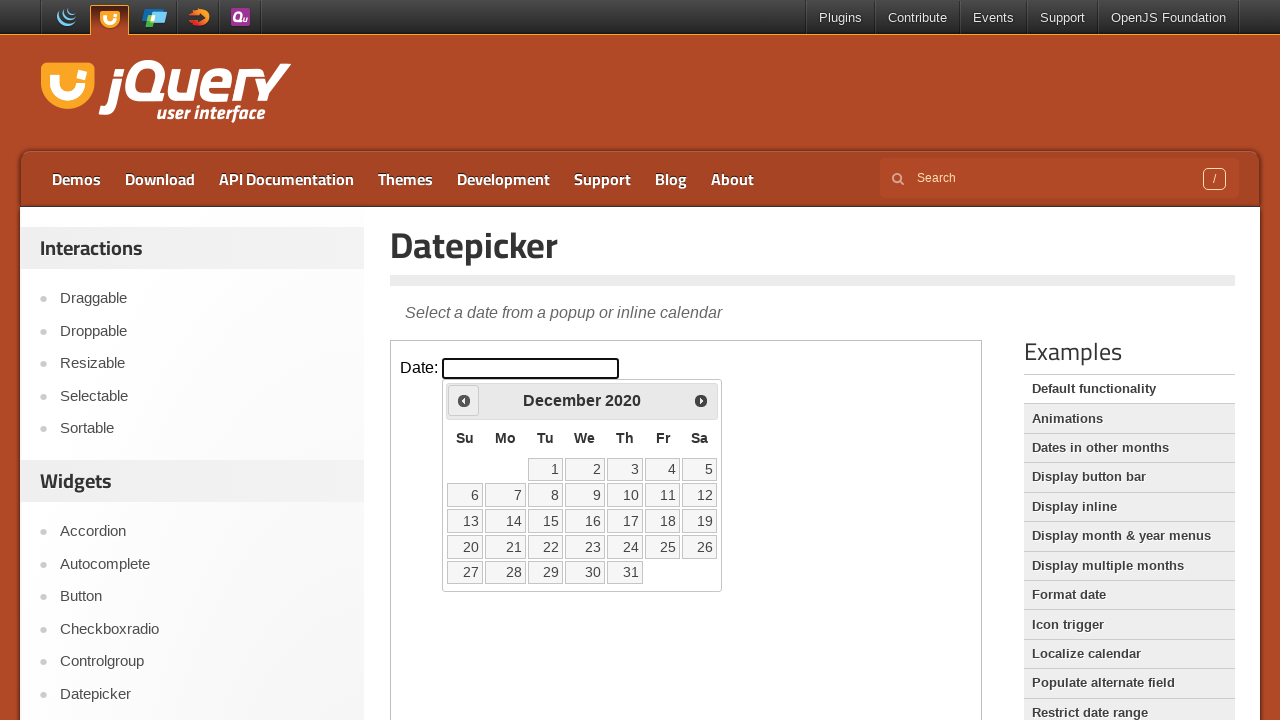

Clicked previous year navigation button at (464, 400) on iframe >> nth=0 >> internal:control=enter-frame >> span.ui-icon.ui-icon-circle-t
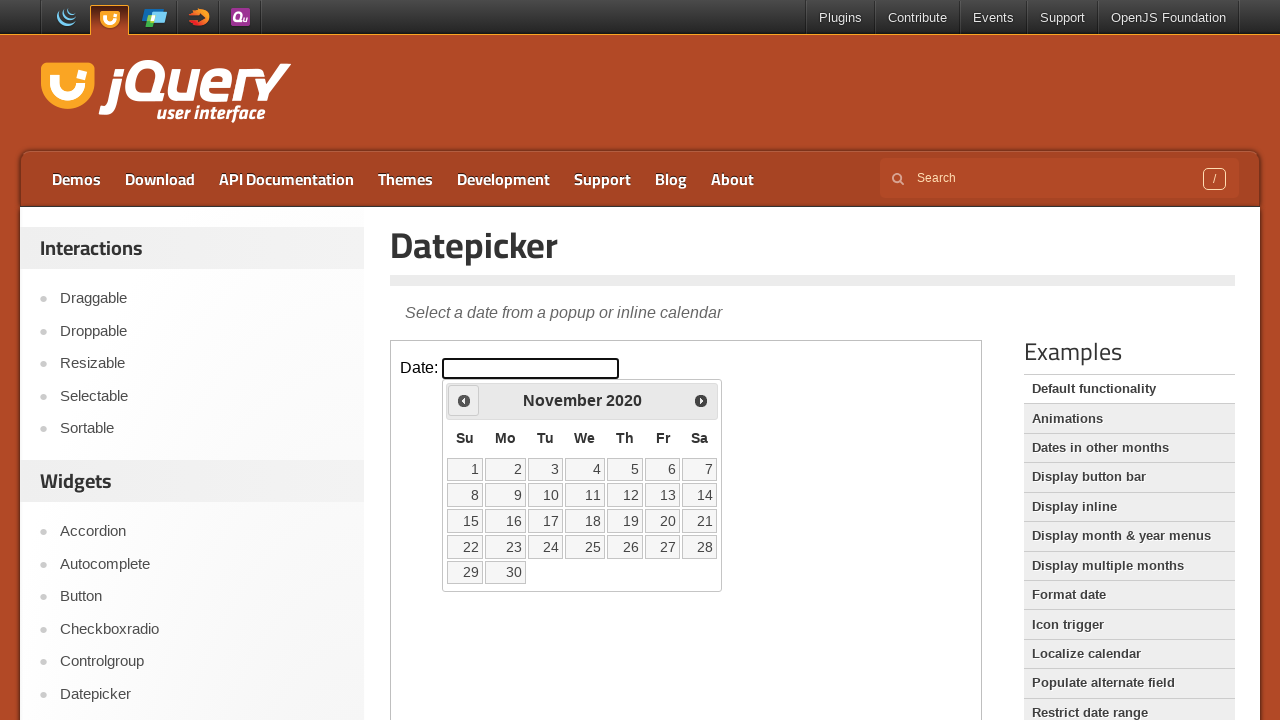

Retrieved updated year: 2020
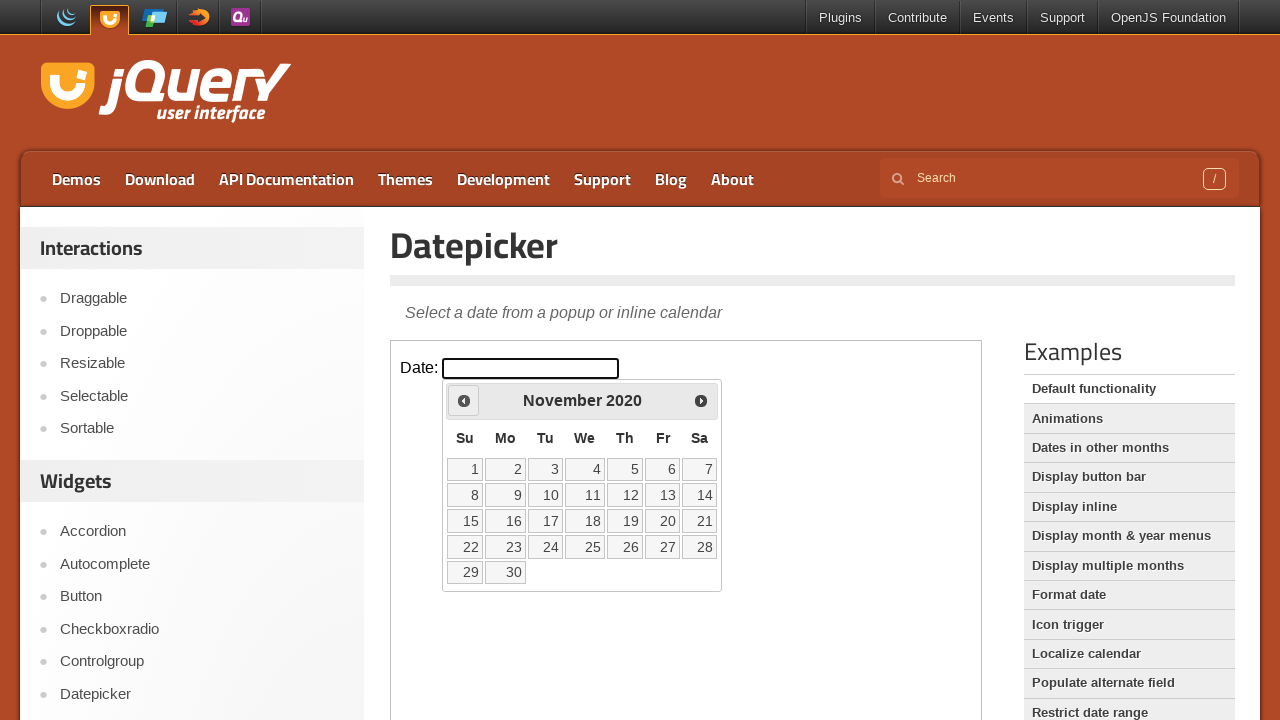

Clicked previous year navigation button at (464, 400) on iframe >> nth=0 >> internal:control=enter-frame >> span.ui-icon.ui-icon-circle-t
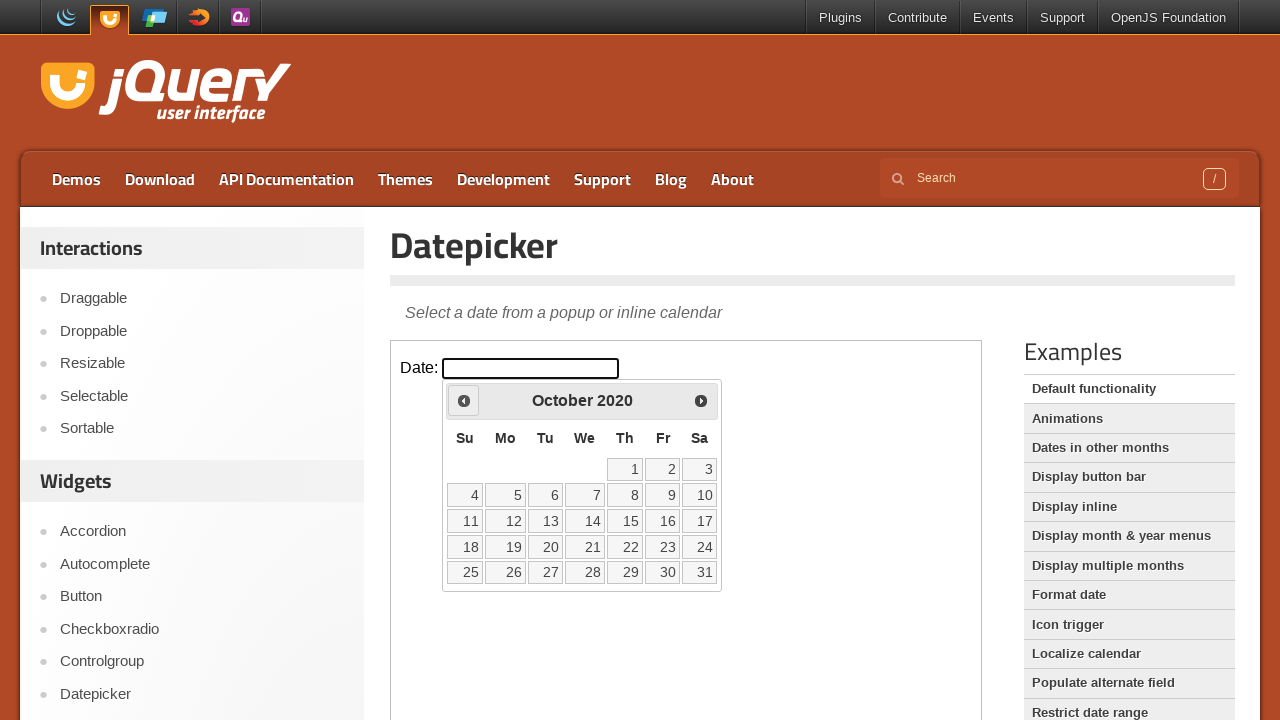

Retrieved updated year: 2020
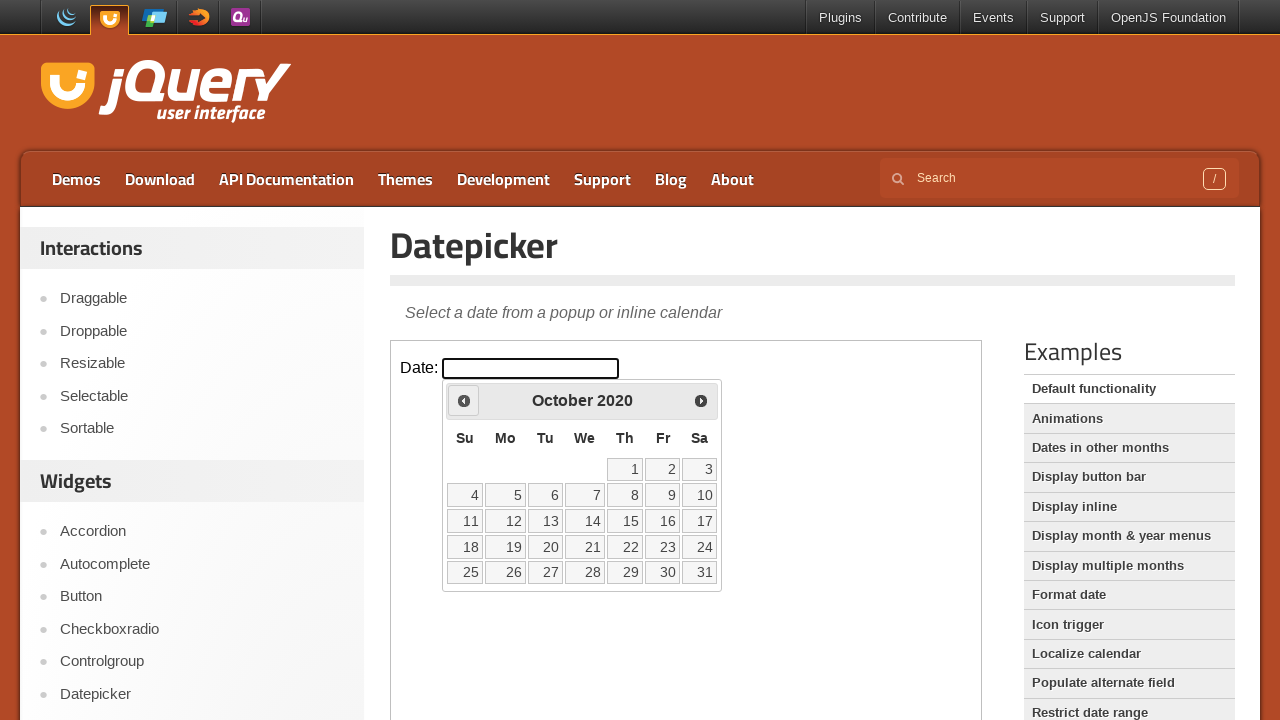

Clicked previous year navigation button at (464, 400) on iframe >> nth=0 >> internal:control=enter-frame >> span.ui-icon.ui-icon-circle-t
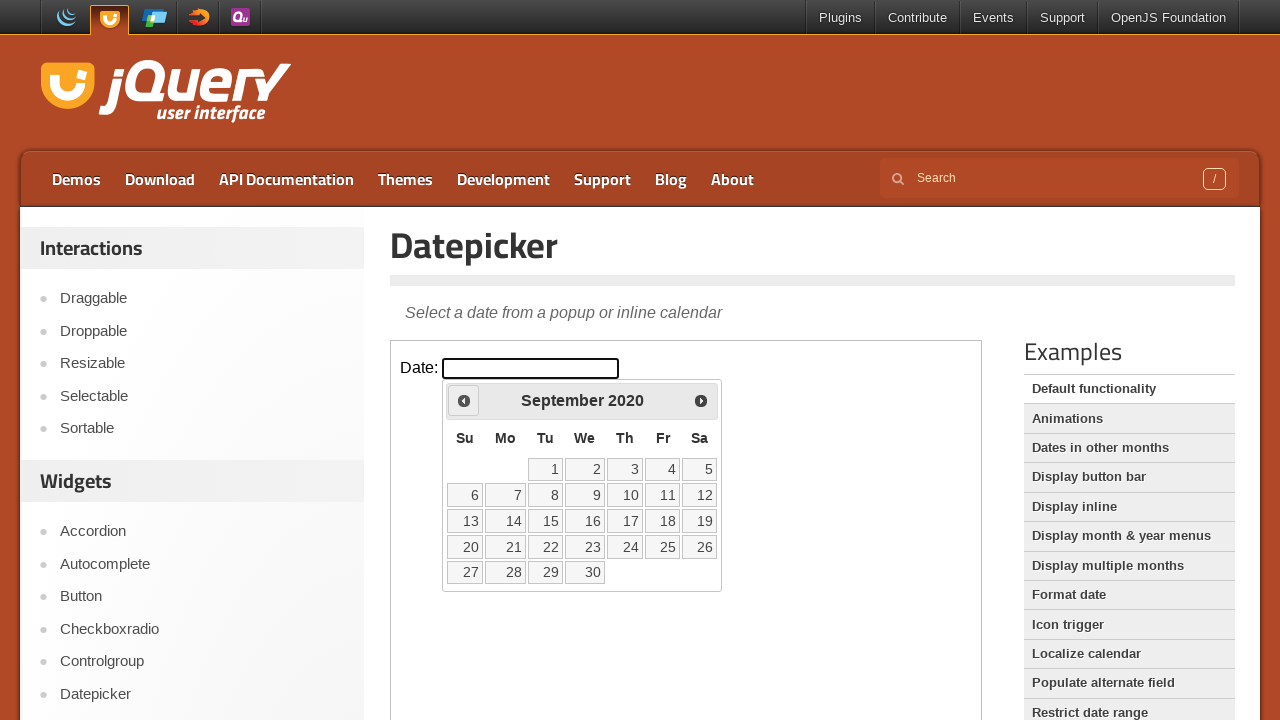

Retrieved updated year: 2020
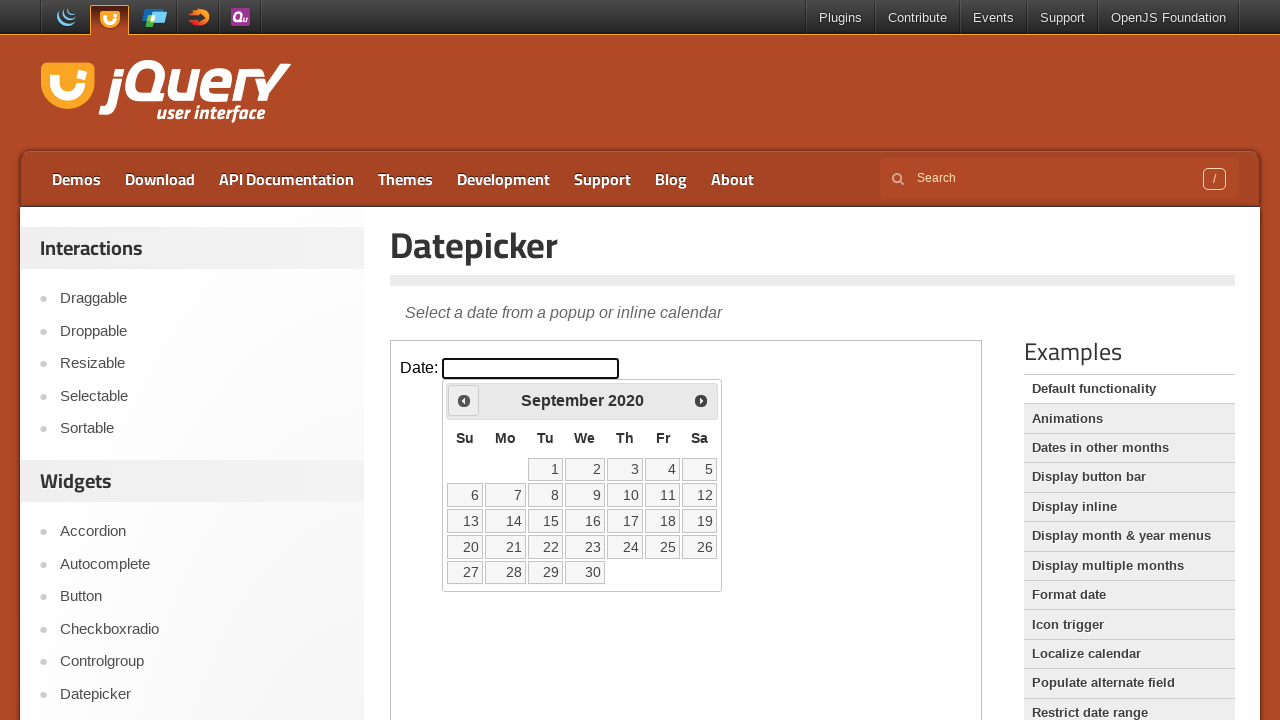

Clicked previous year navigation button at (464, 400) on iframe >> nth=0 >> internal:control=enter-frame >> span.ui-icon.ui-icon-circle-t
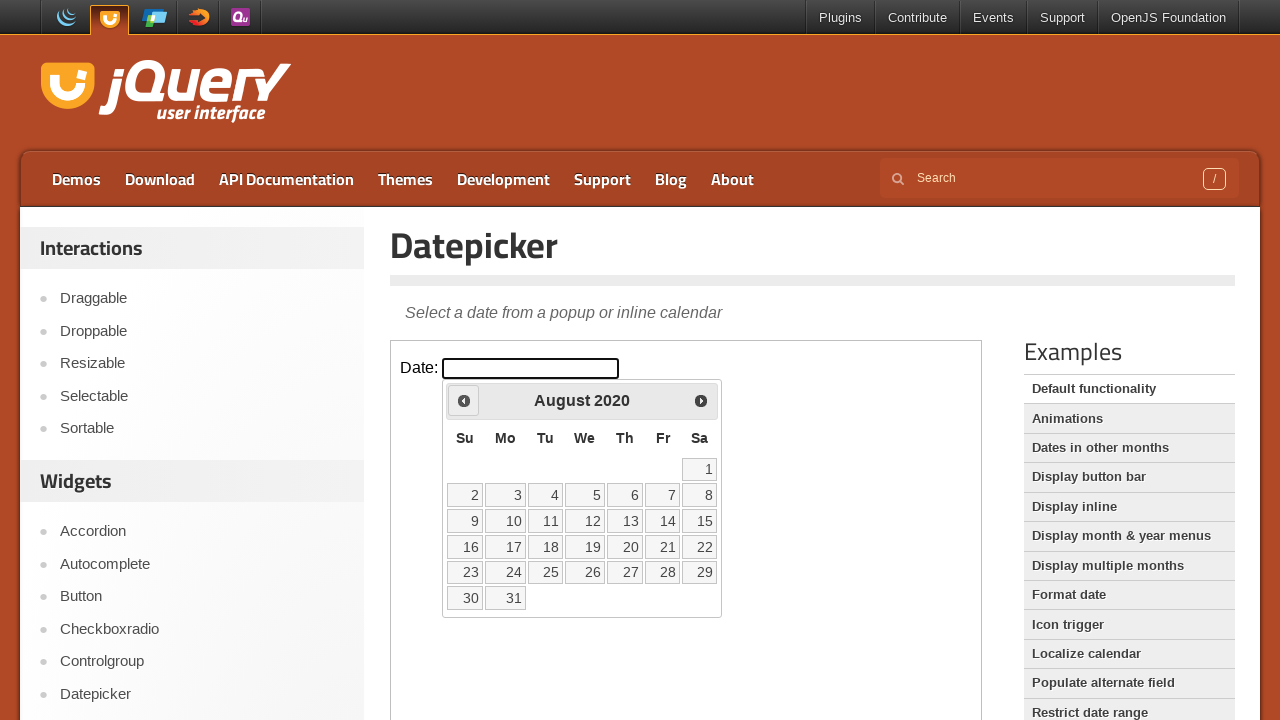

Retrieved updated year: 2020
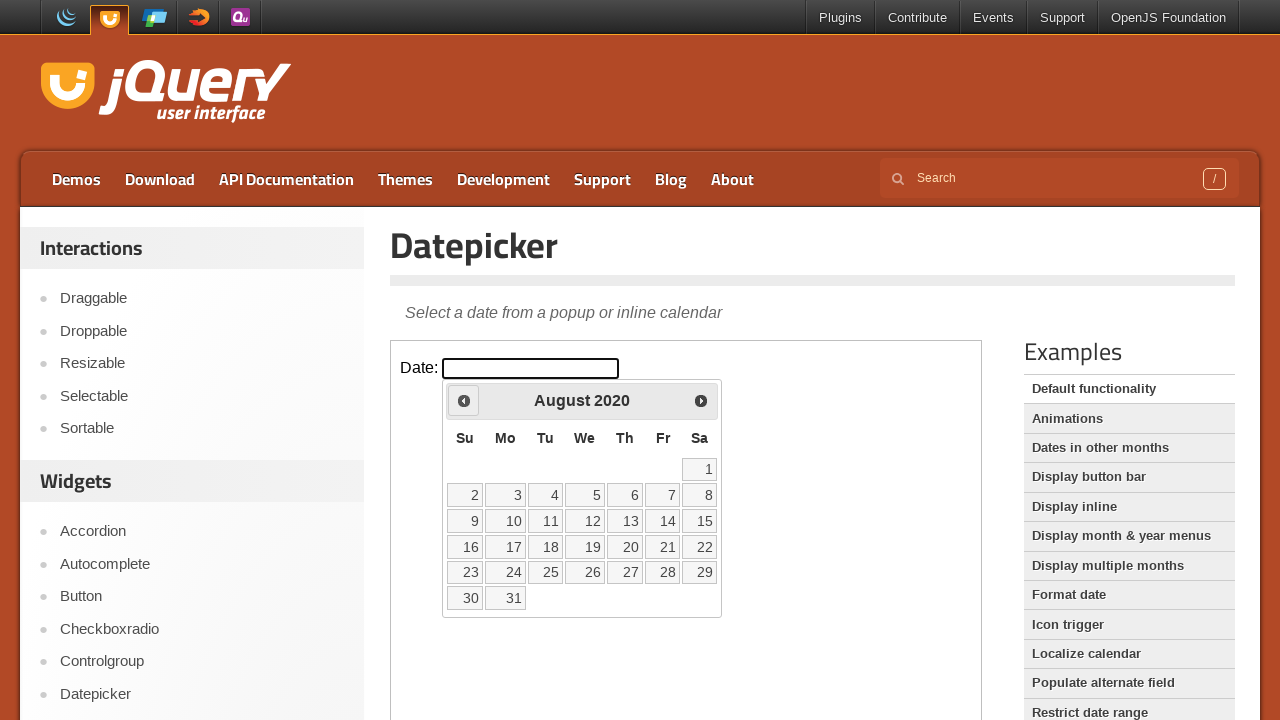

Clicked previous year navigation button at (464, 400) on iframe >> nth=0 >> internal:control=enter-frame >> span.ui-icon.ui-icon-circle-t
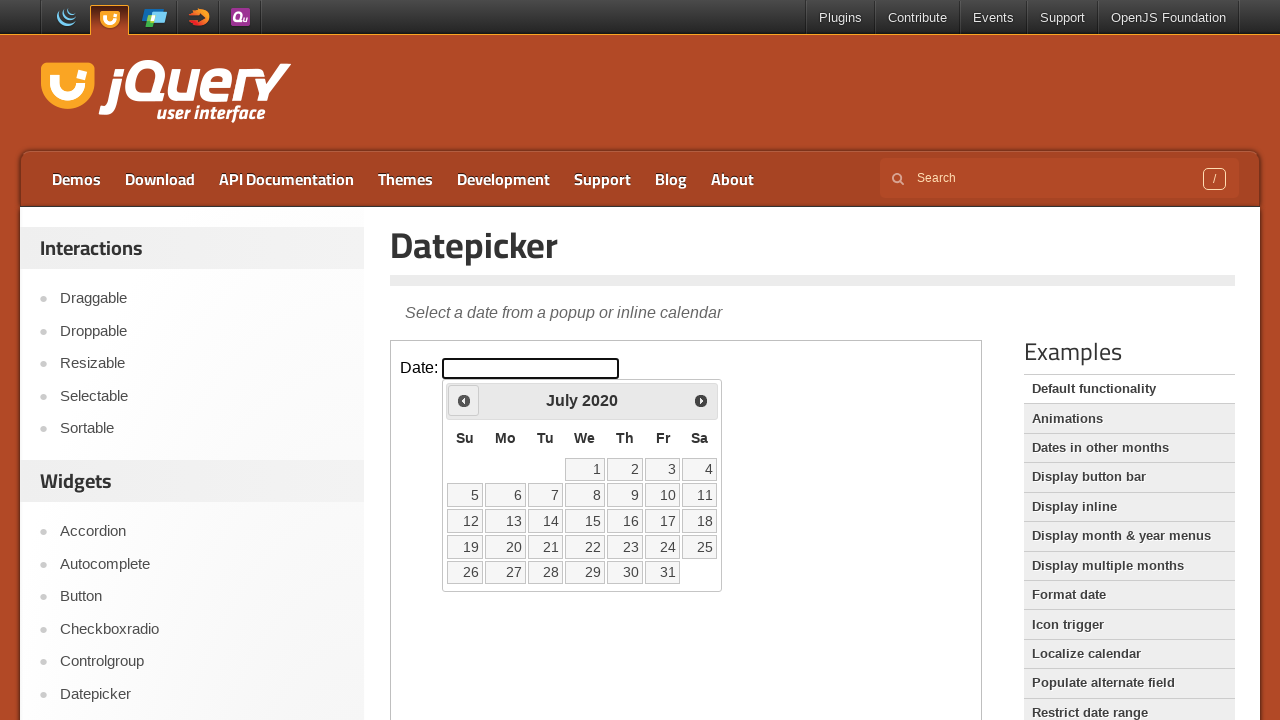

Retrieved updated year: 2020
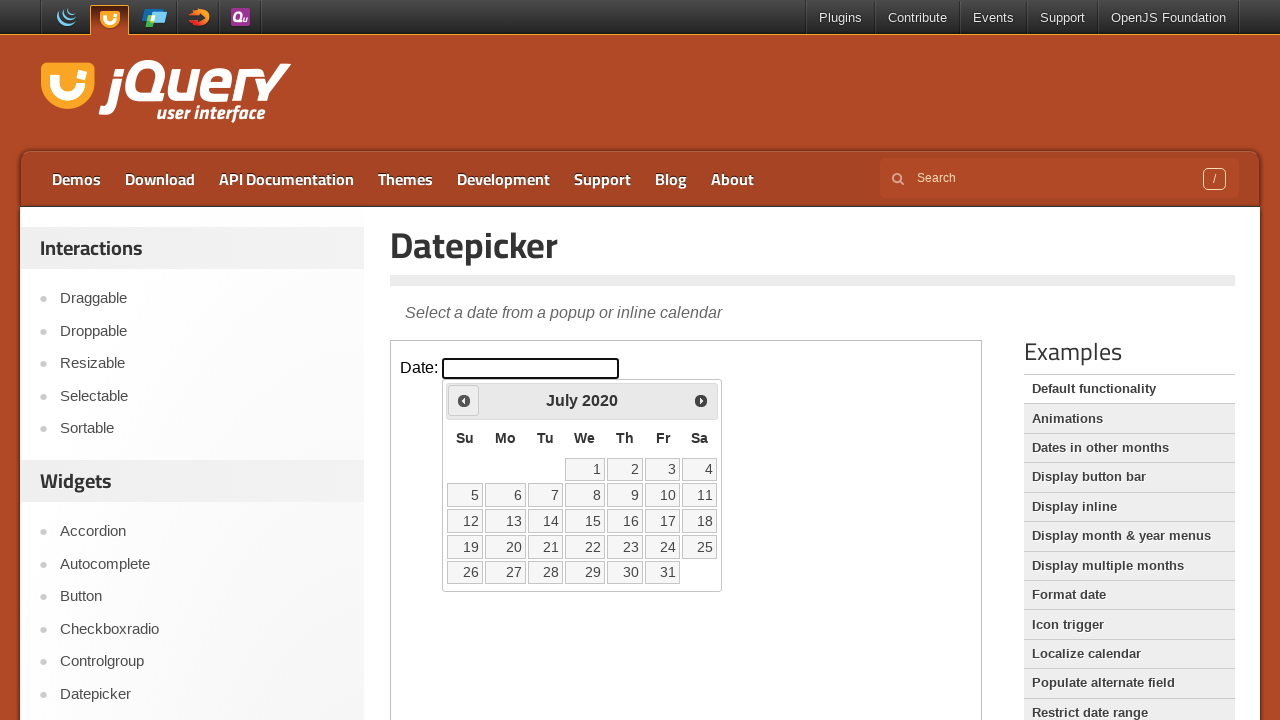

Clicked previous year navigation button at (464, 400) on iframe >> nth=0 >> internal:control=enter-frame >> span.ui-icon.ui-icon-circle-t
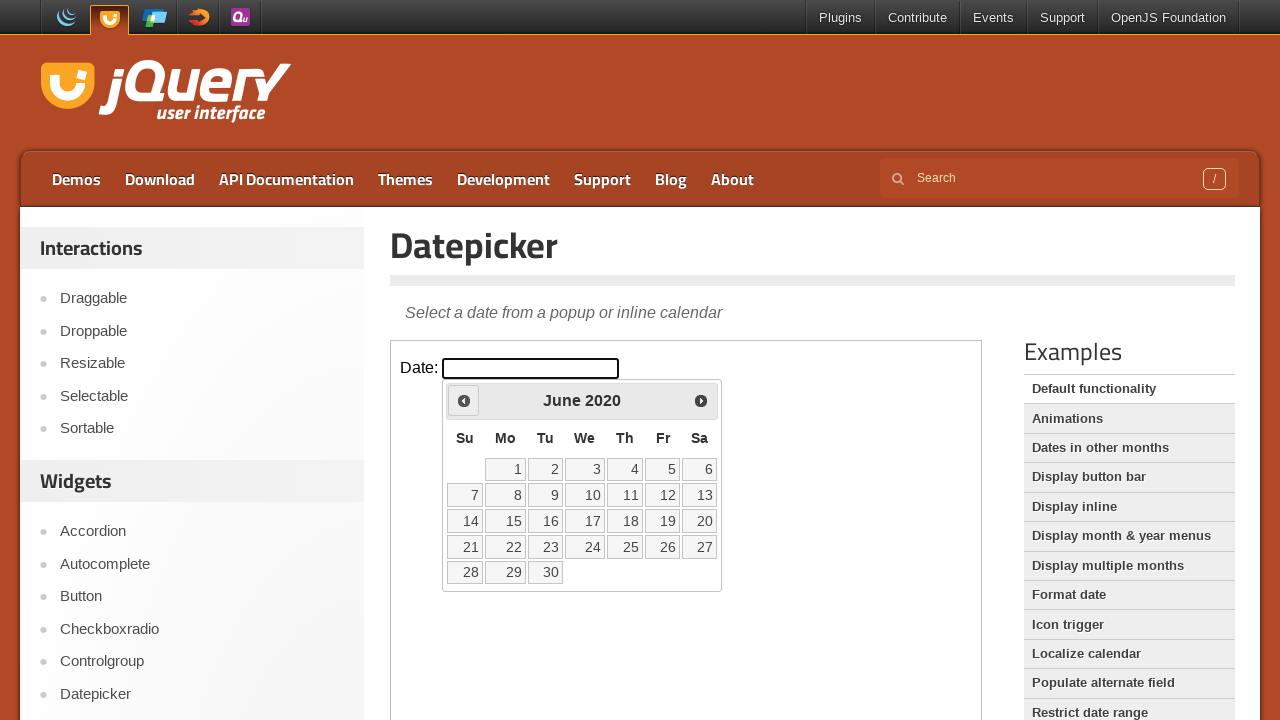

Retrieved updated year: 2020
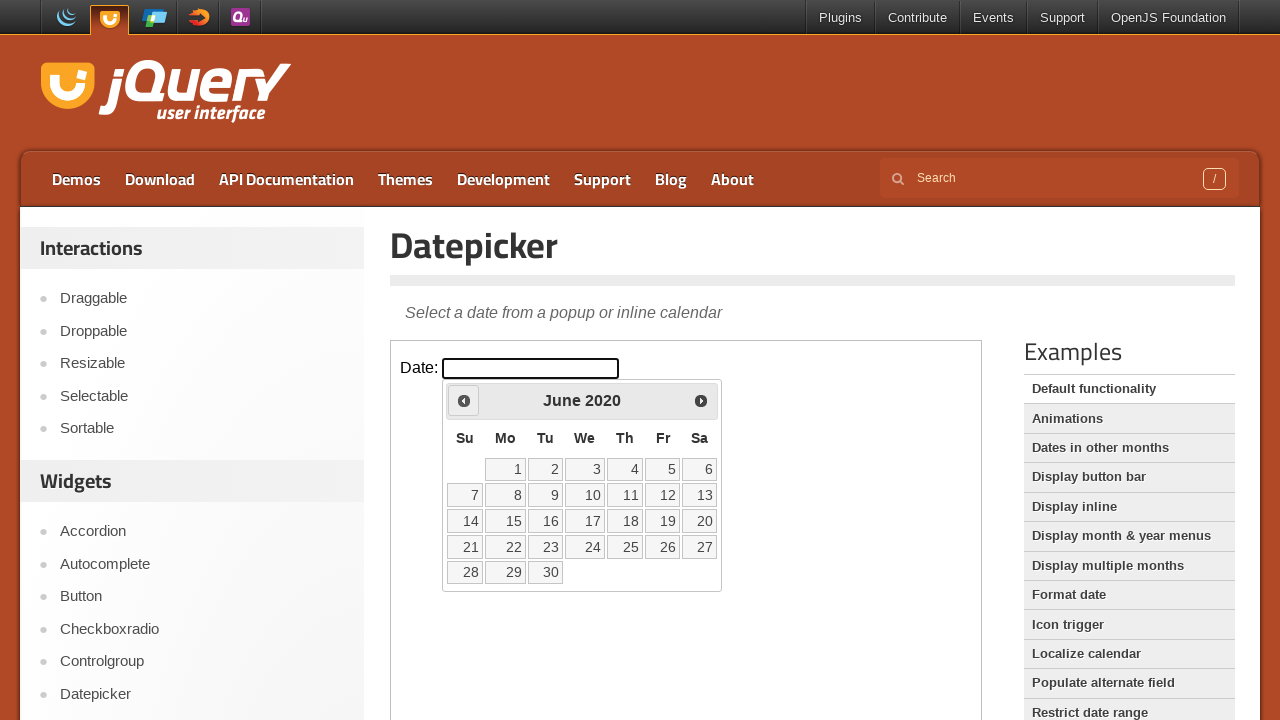

Clicked previous year navigation button at (464, 400) on iframe >> nth=0 >> internal:control=enter-frame >> span.ui-icon.ui-icon-circle-t
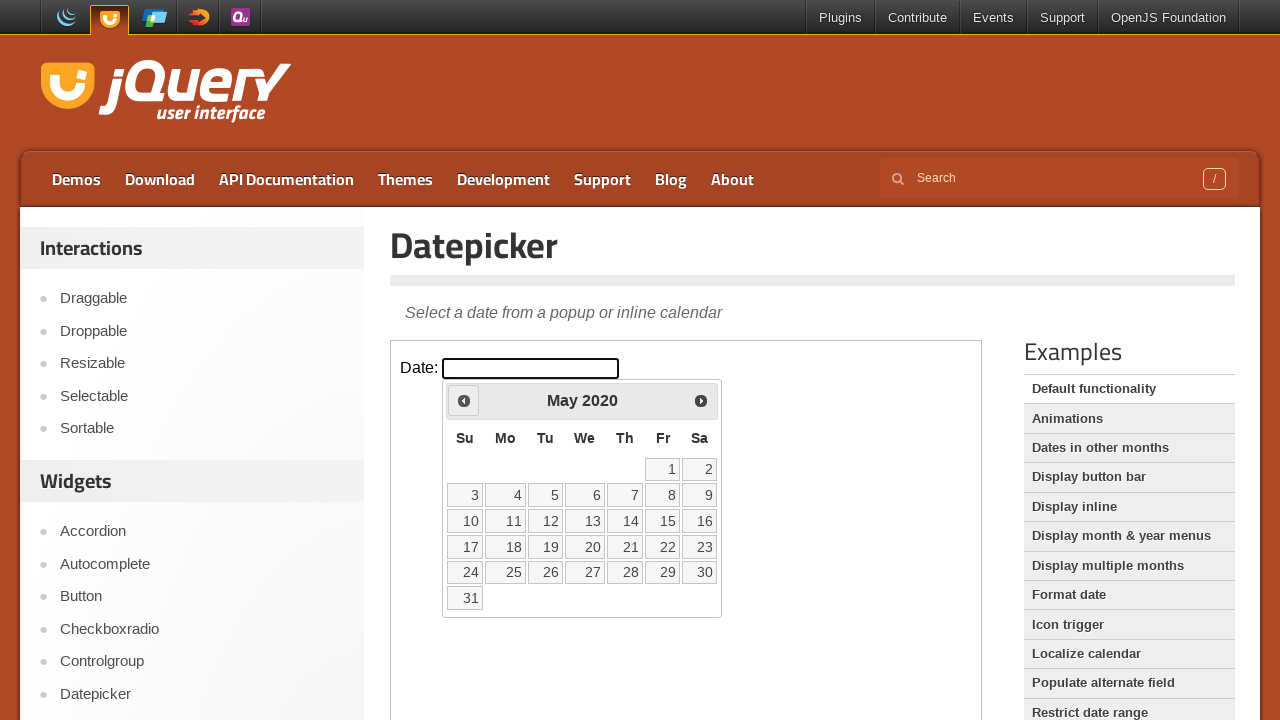

Retrieved updated year: 2020
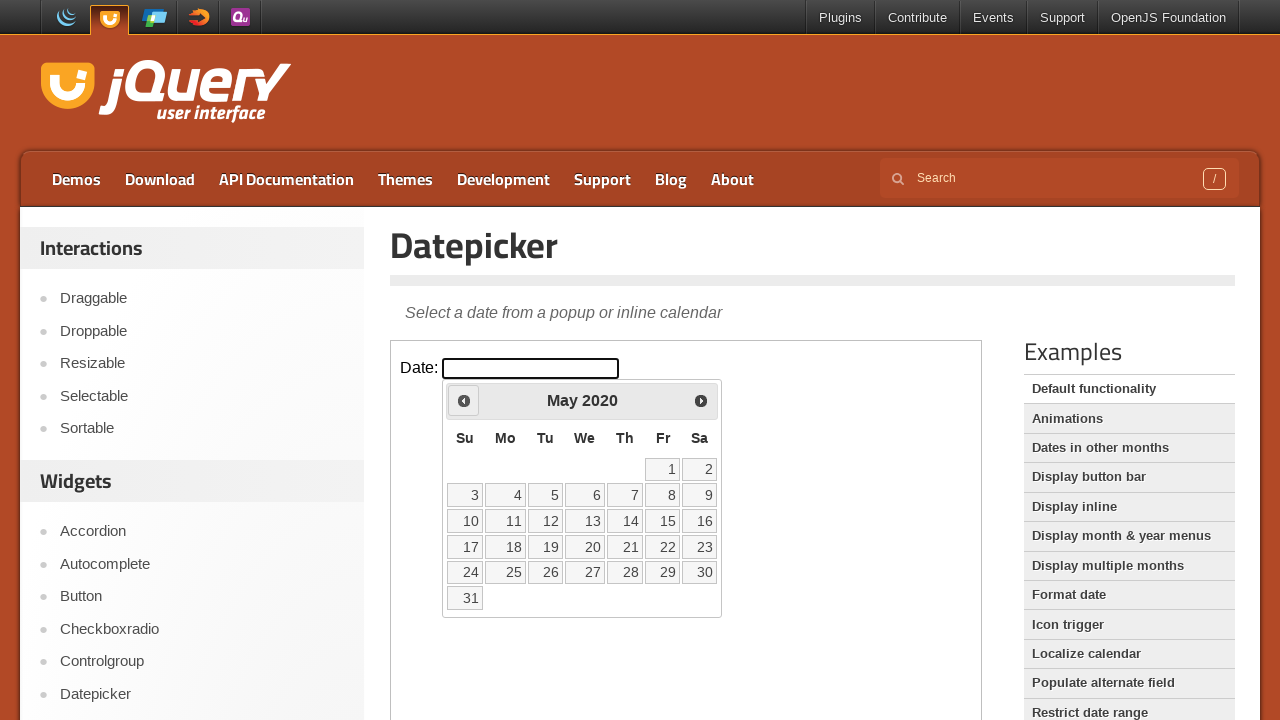

Clicked previous year navigation button at (464, 400) on iframe >> nth=0 >> internal:control=enter-frame >> span.ui-icon.ui-icon-circle-t
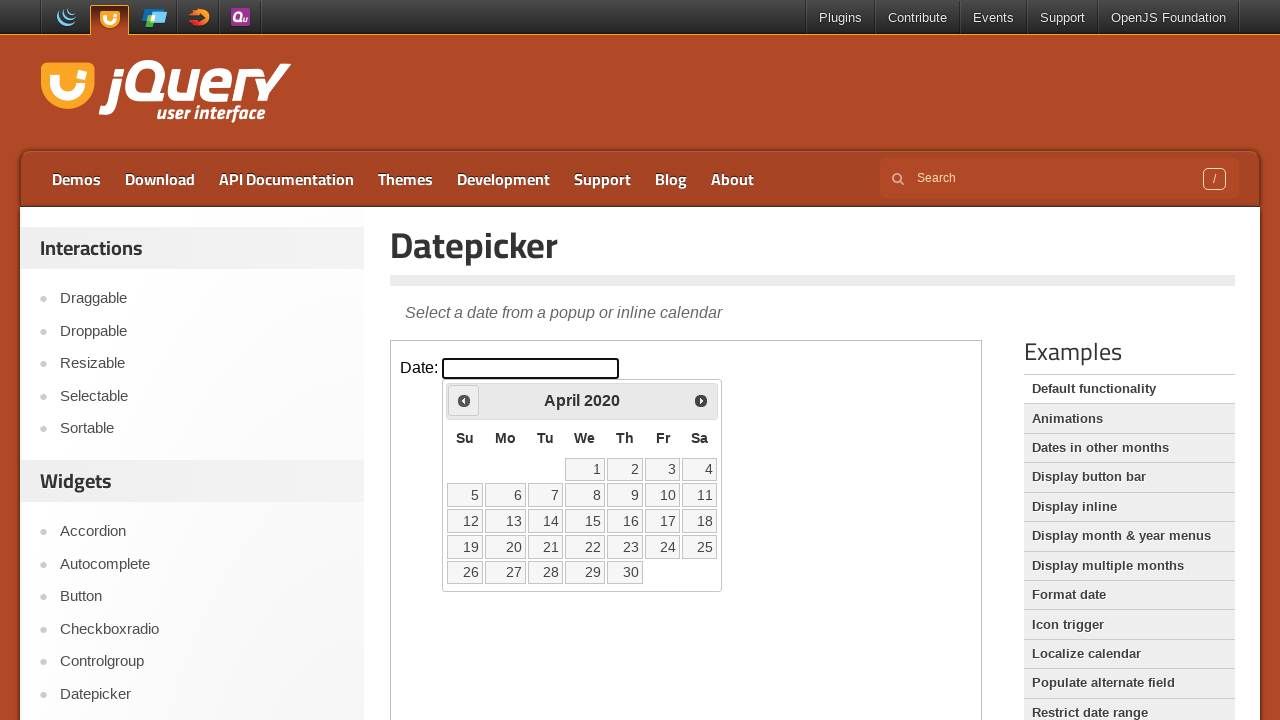

Retrieved updated year: 2020
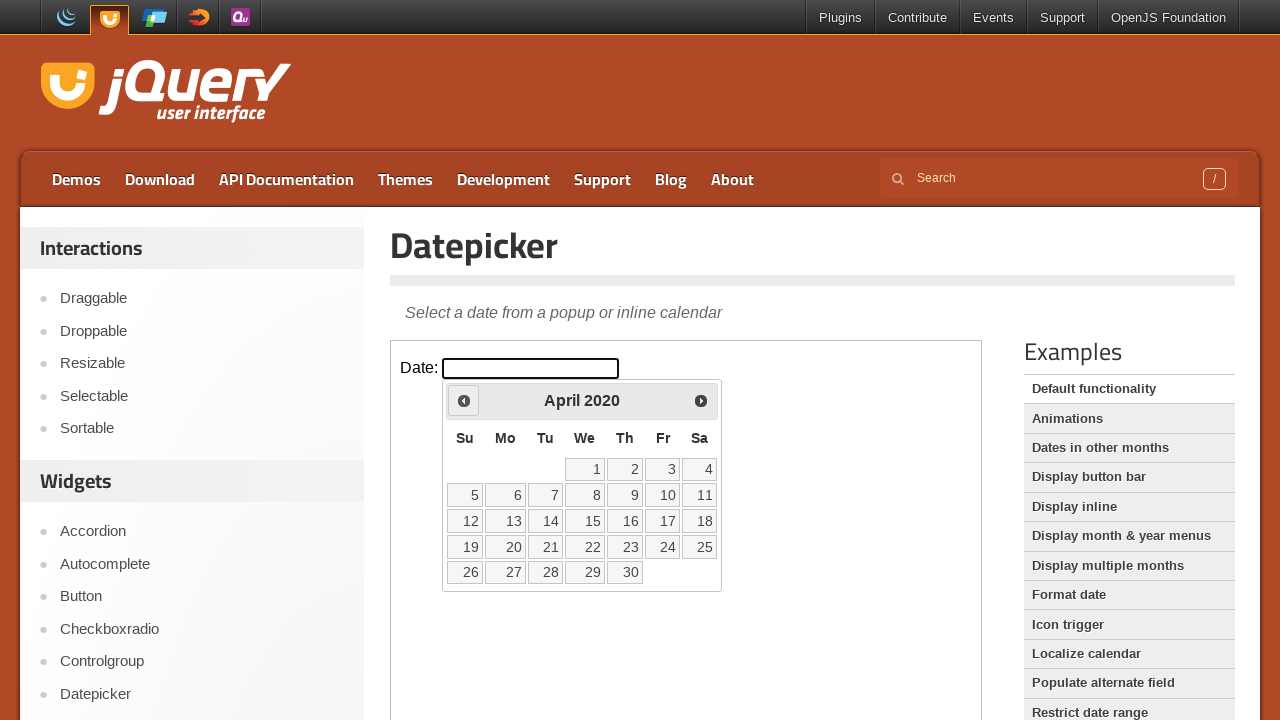

Clicked previous year navigation button at (464, 400) on iframe >> nth=0 >> internal:control=enter-frame >> span.ui-icon.ui-icon-circle-t
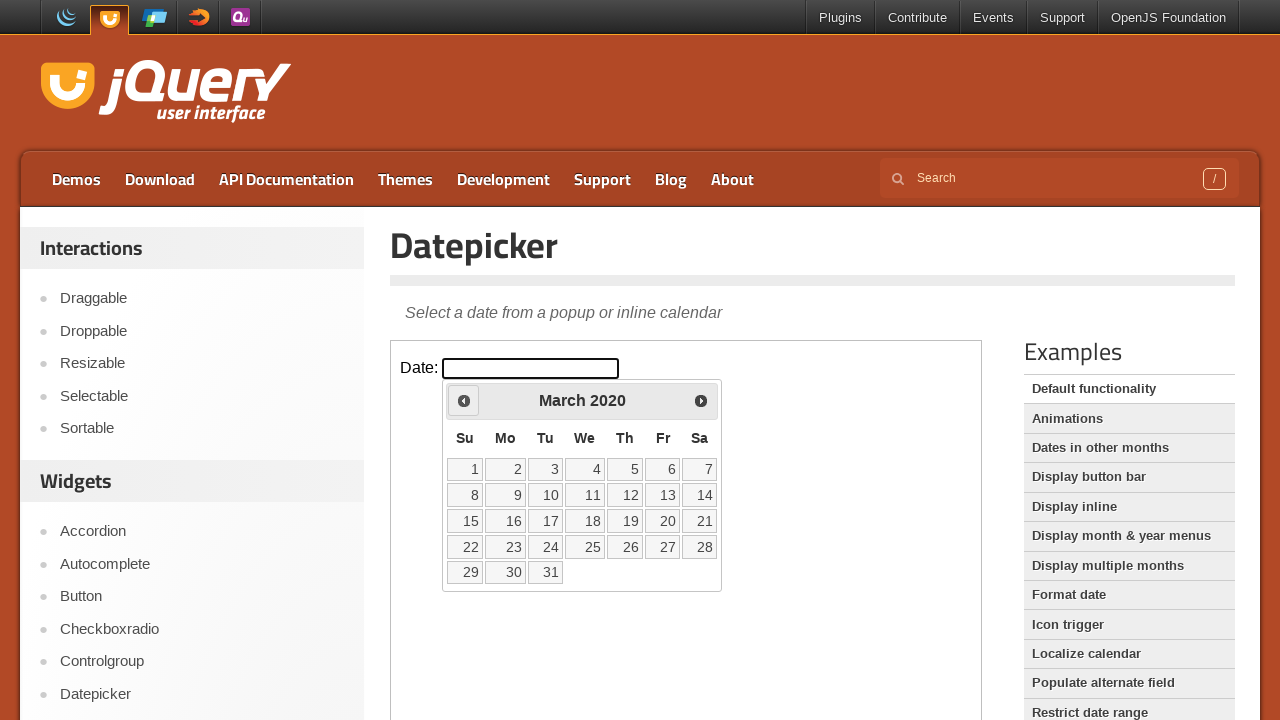

Retrieved updated year: 2020
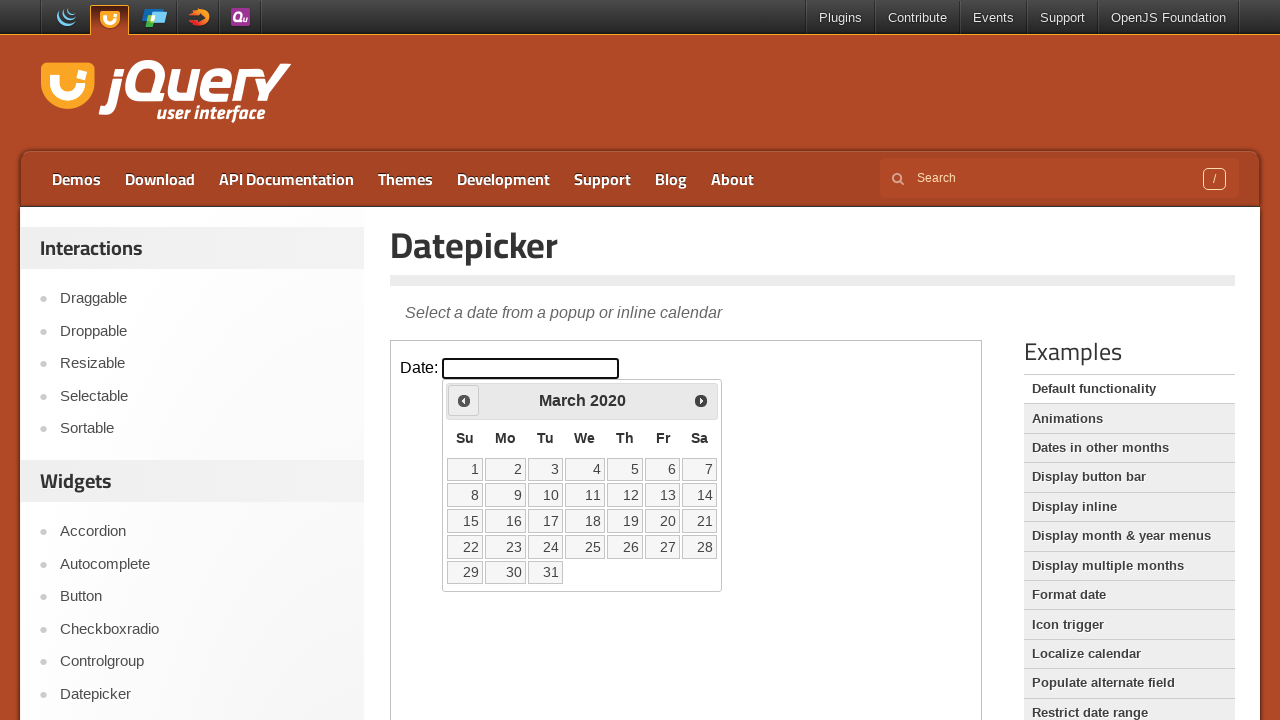

Clicked previous year navigation button at (464, 400) on iframe >> nth=0 >> internal:control=enter-frame >> span.ui-icon.ui-icon-circle-t
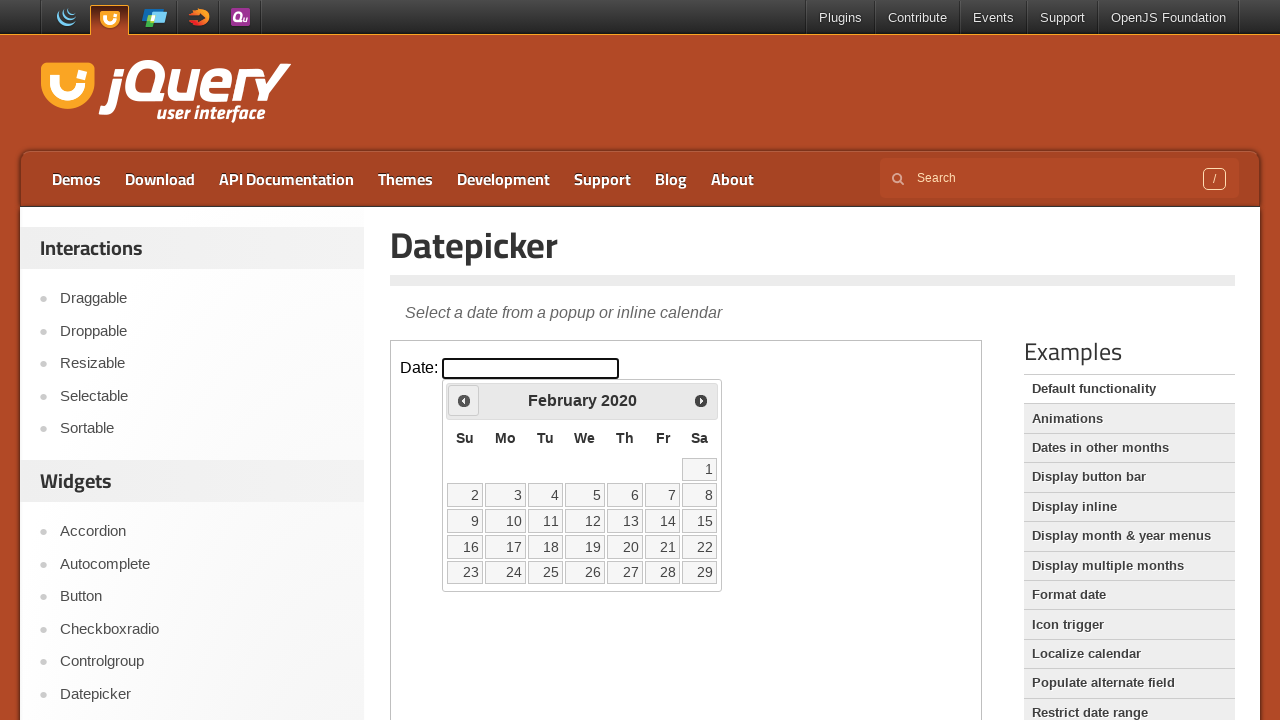

Retrieved updated year: 2020
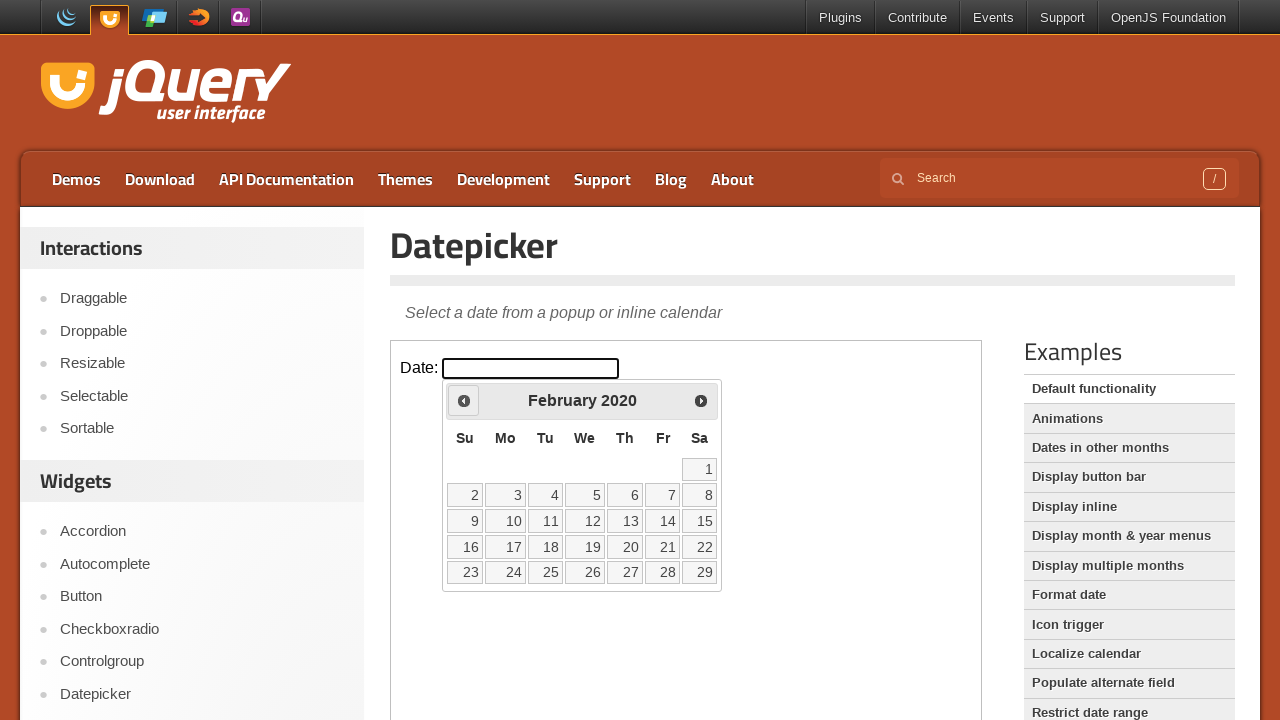

Clicked previous year navigation button at (464, 400) on iframe >> nth=0 >> internal:control=enter-frame >> span.ui-icon.ui-icon-circle-t
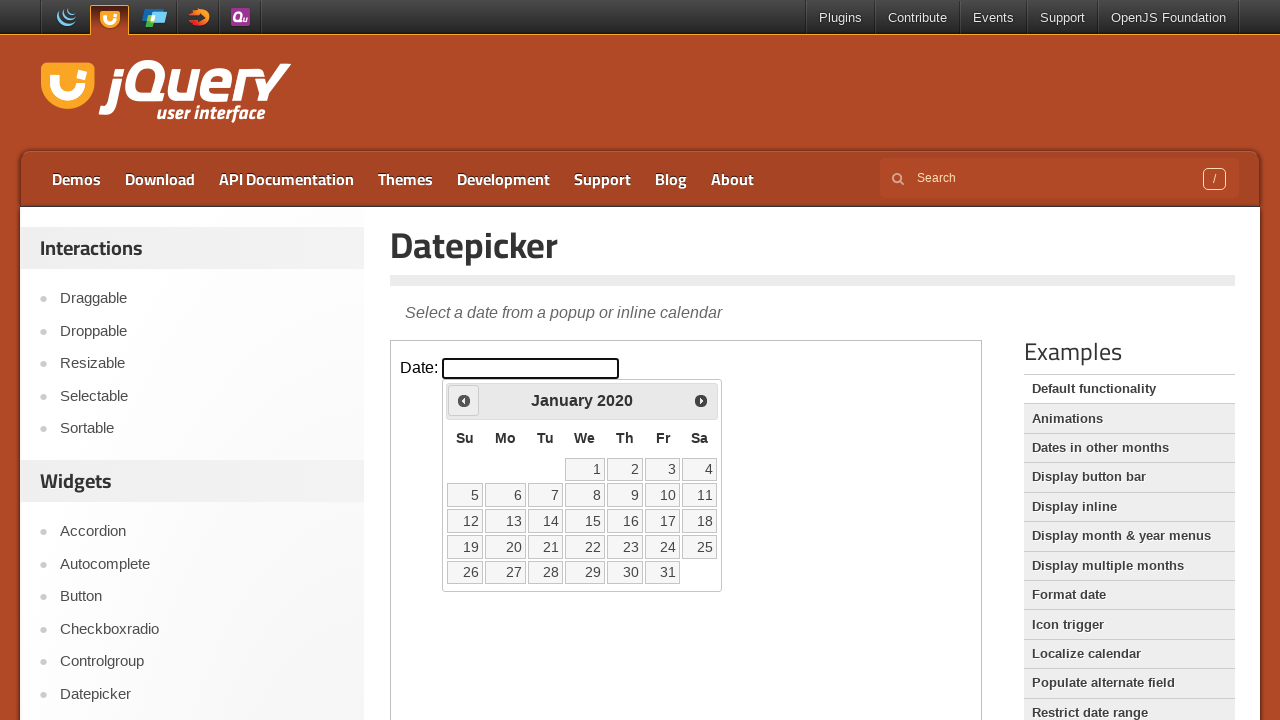

Retrieved updated year: 2020
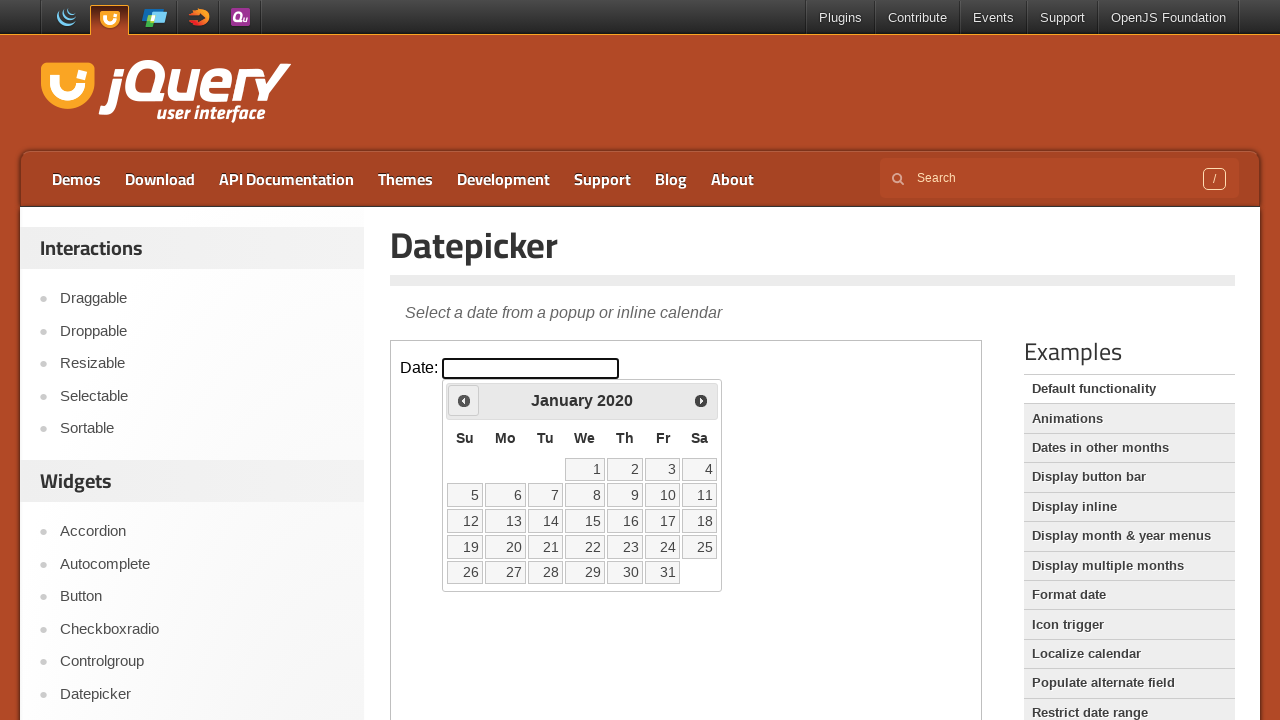

Clicked previous year navigation button at (464, 400) on iframe >> nth=0 >> internal:control=enter-frame >> span.ui-icon.ui-icon-circle-t
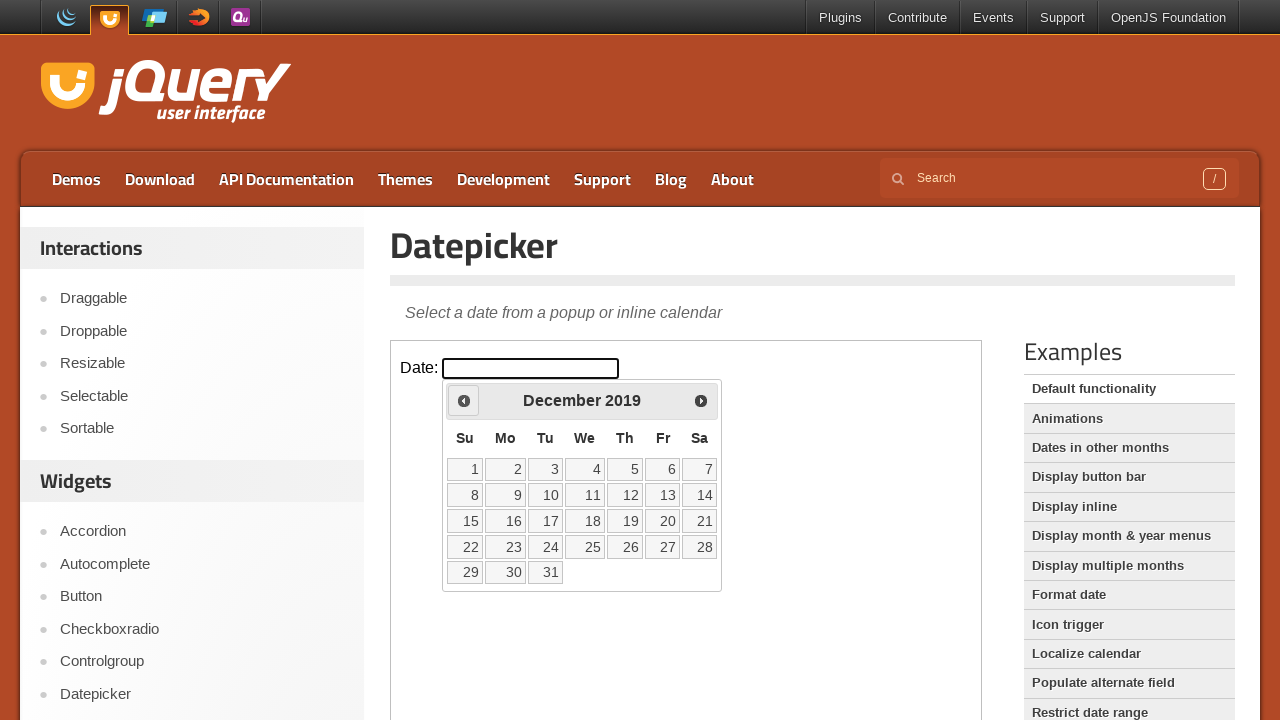

Retrieved updated year: 2019
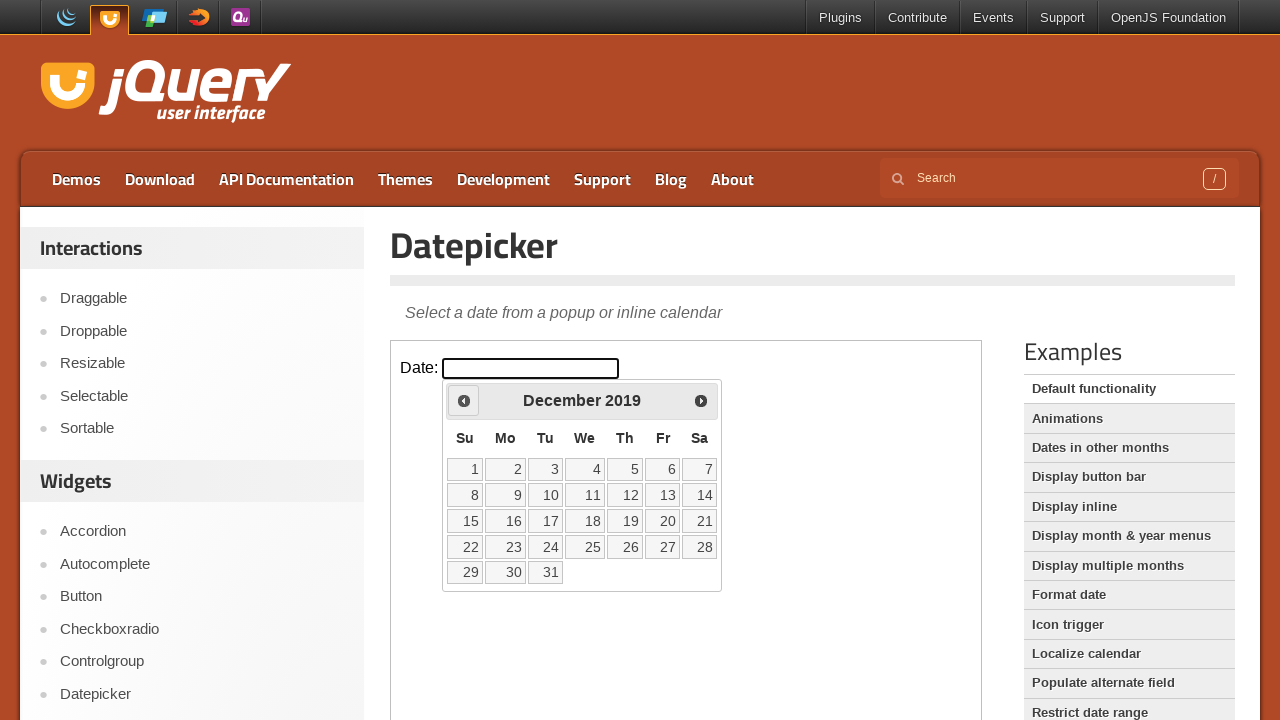

Clicked previous year navigation button at (464, 400) on iframe >> nth=0 >> internal:control=enter-frame >> span.ui-icon.ui-icon-circle-t
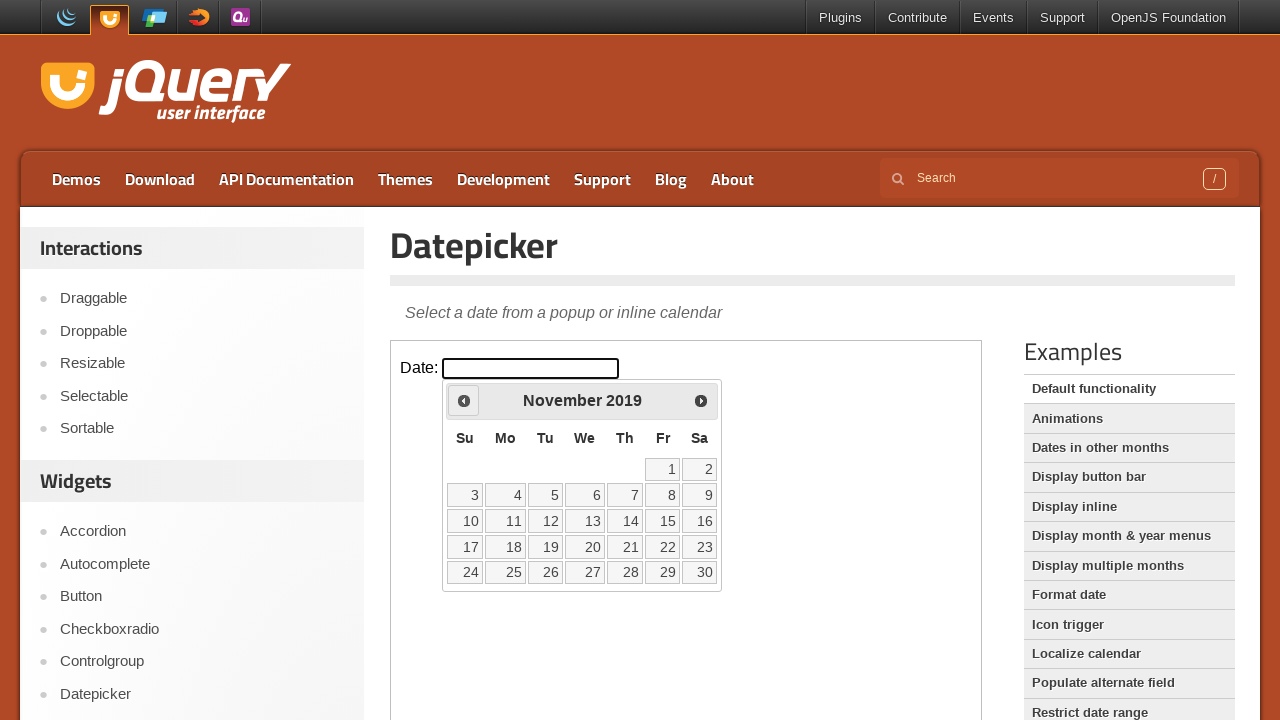

Retrieved updated year: 2019
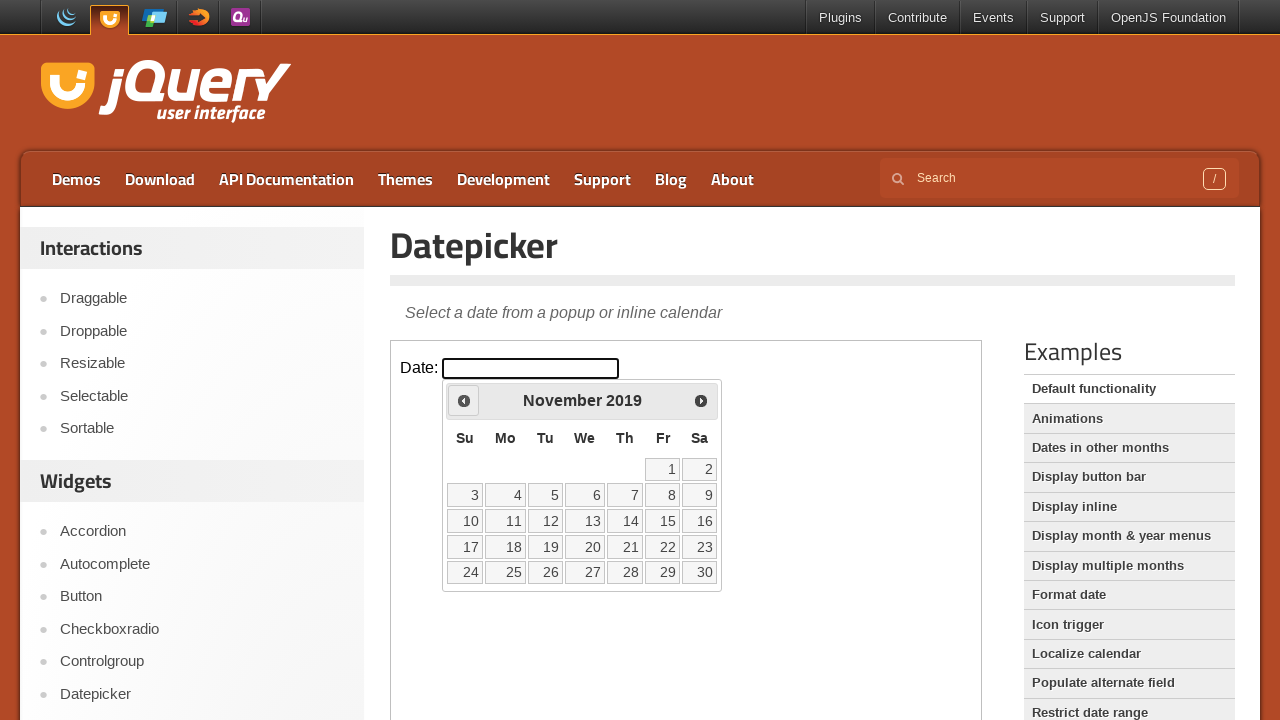

Clicked previous year navigation button at (464, 400) on iframe >> nth=0 >> internal:control=enter-frame >> span.ui-icon.ui-icon-circle-t
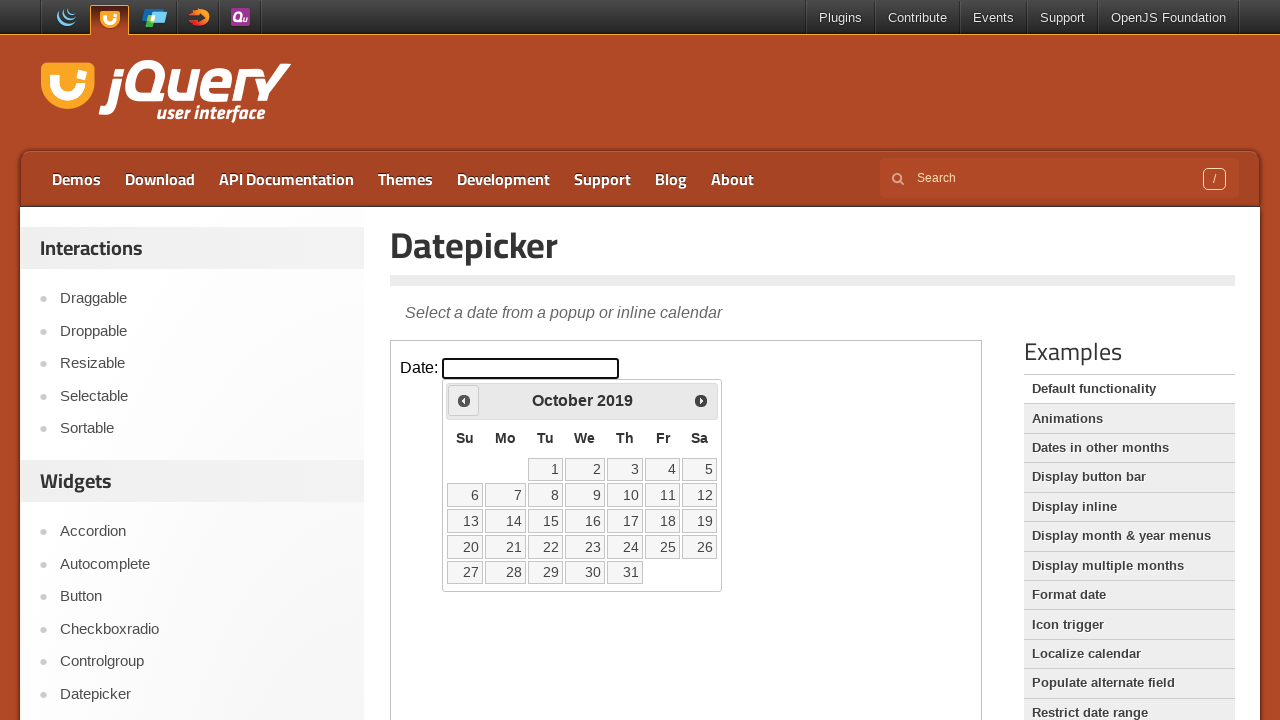

Retrieved updated year: 2019
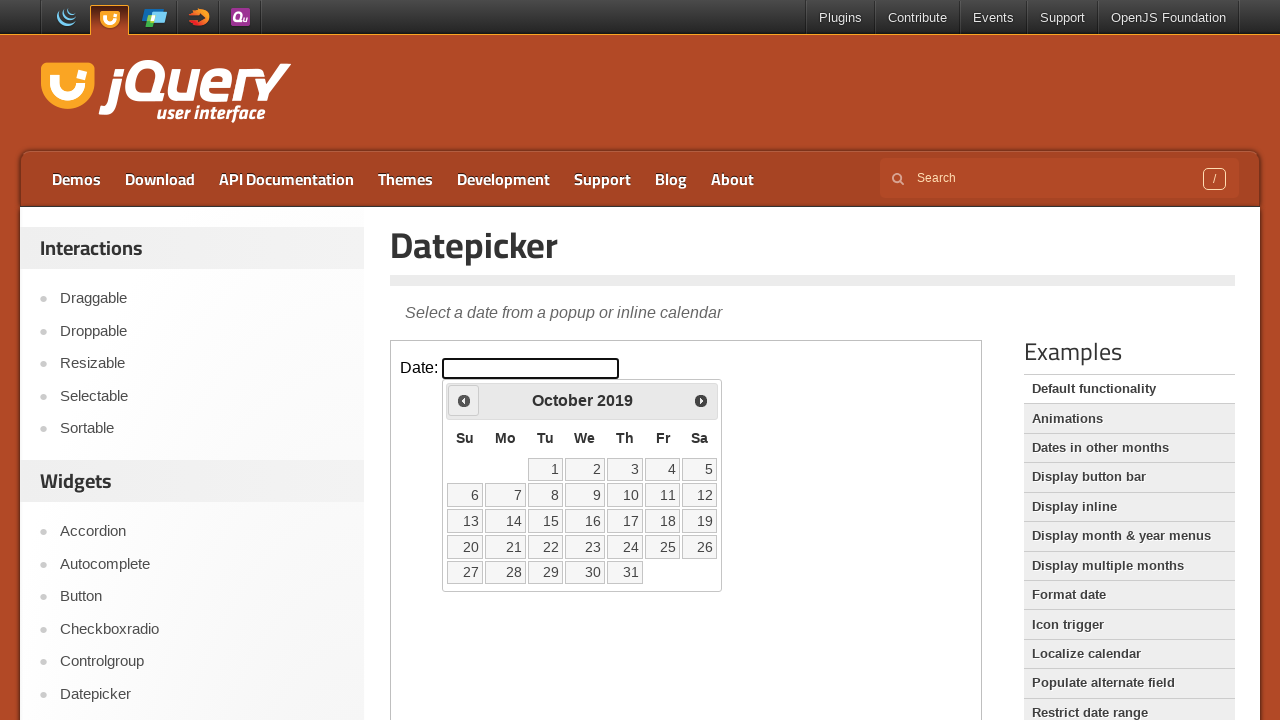

Clicked previous year navigation button at (464, 400) on iframe >> nth=0 >> internal:control=enter-frame >> span.ui-icon.ui-icon-circle-t
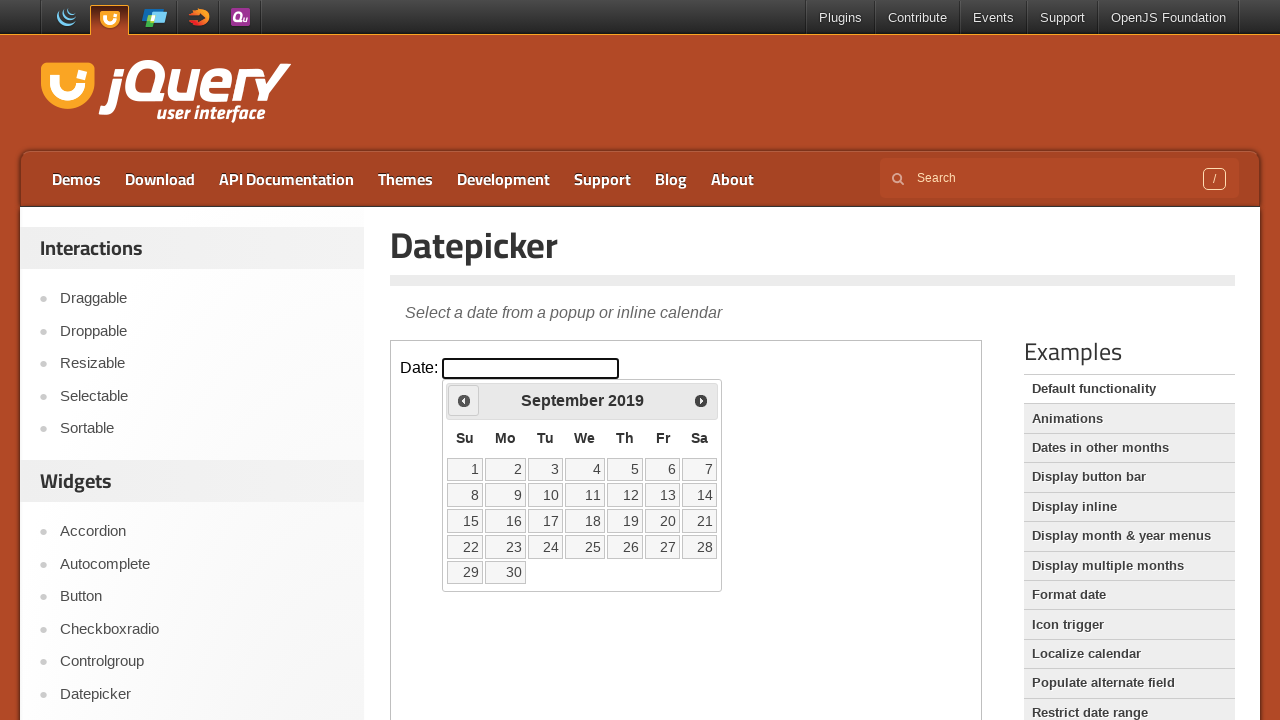

Retrieved updated year: 2019
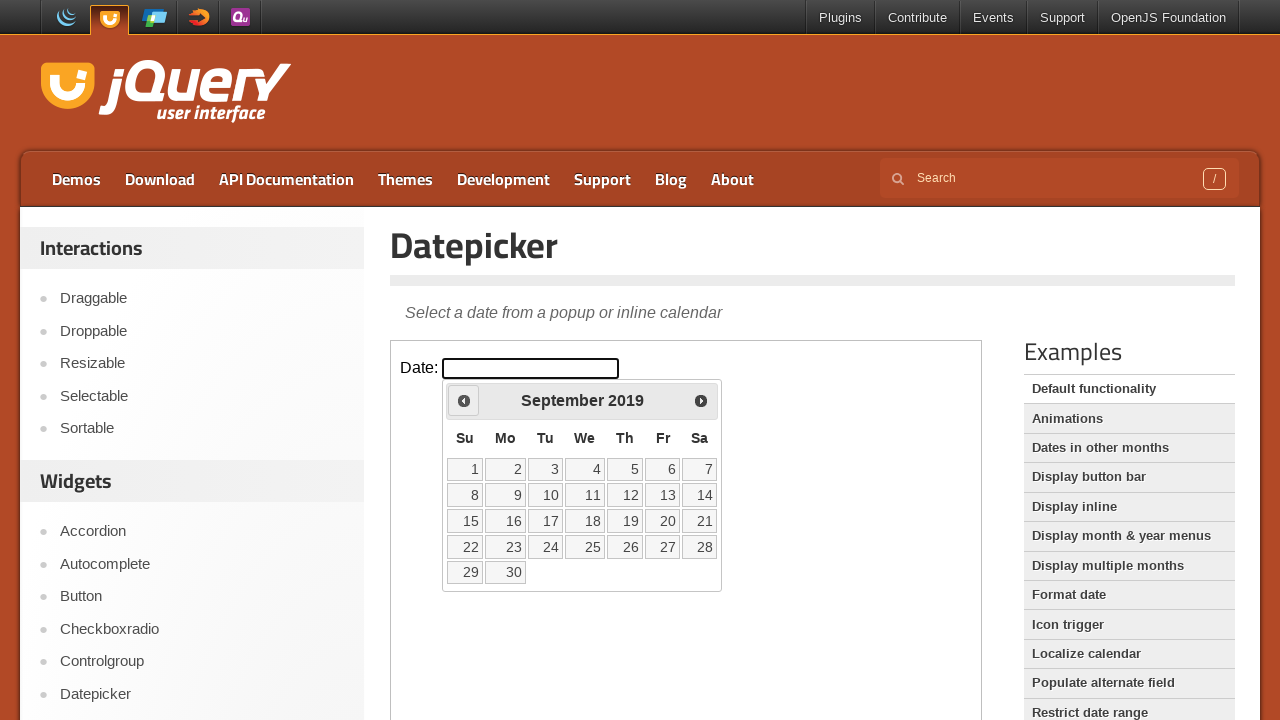

Clicked previous year navigation button at (464, 400) on iframe >> nth=0 >> internal:control=enter-frame >> span.ui-icon.ui-icon-circle-t
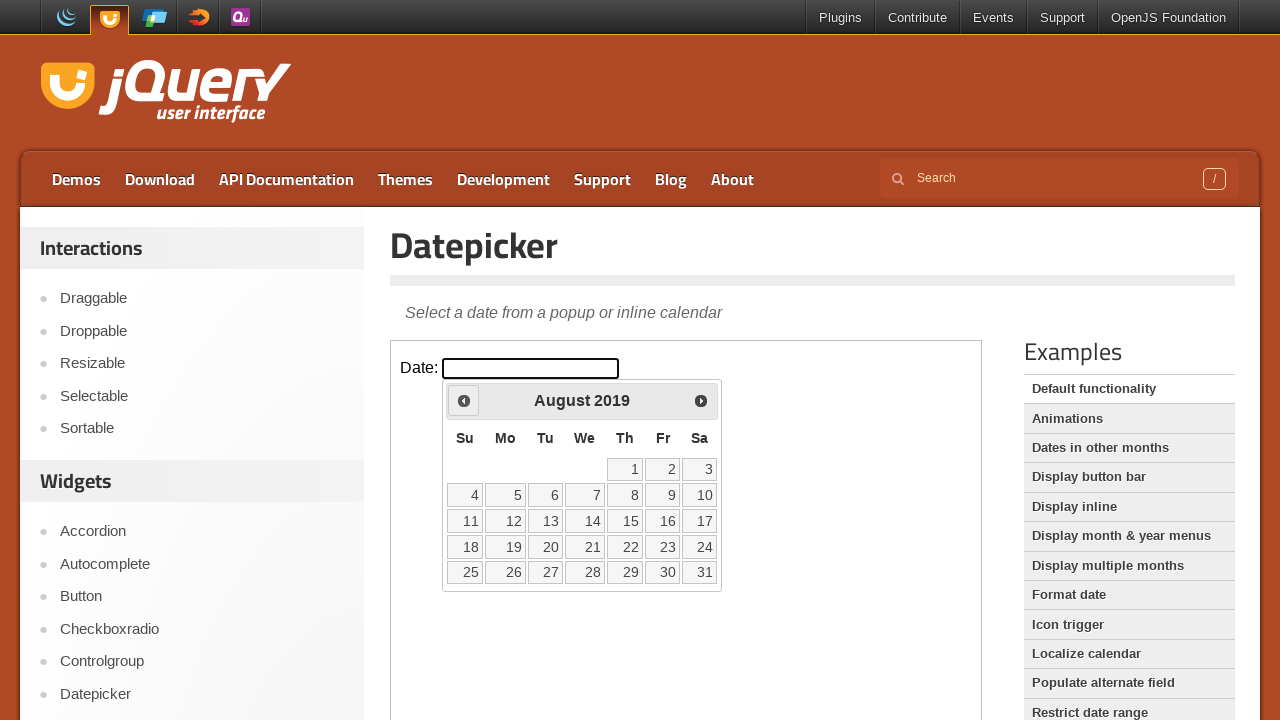

Retrieved updated year: 2019
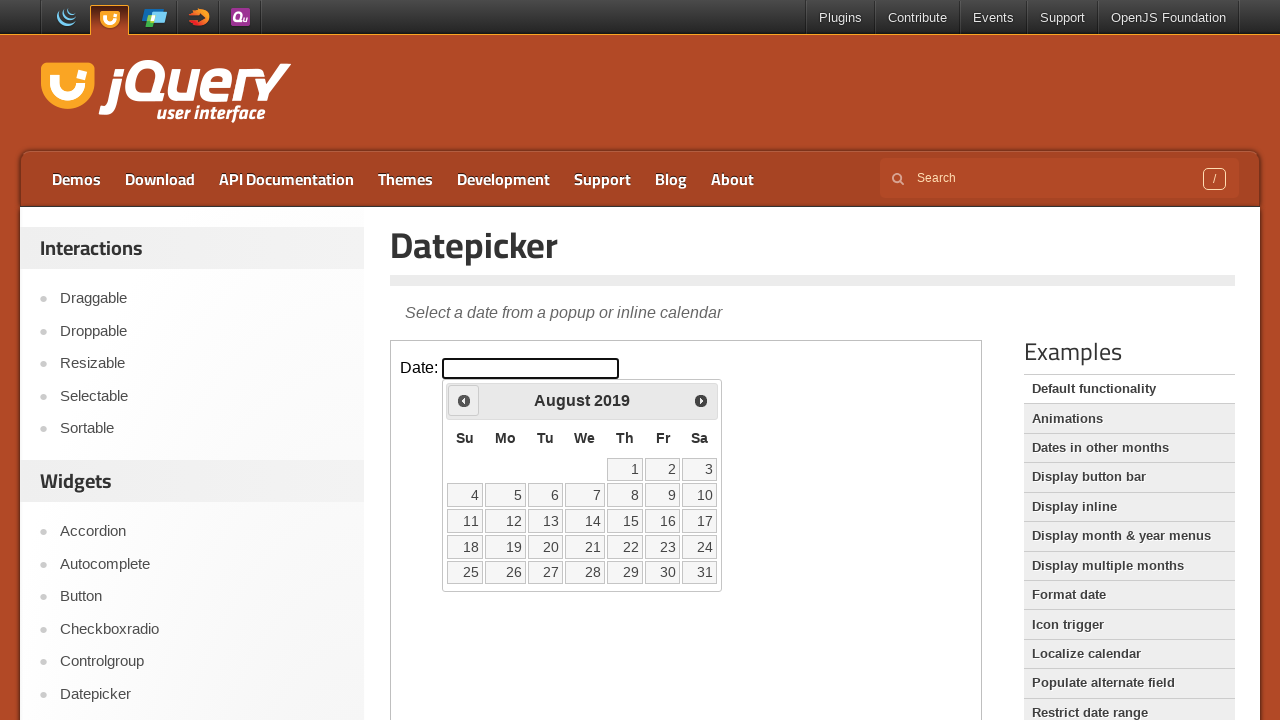

Clicked previous year navigation button at (464, 400) on iframe >> nth=0 >> internal:control=enter-frame >> span.ui-icon.ui-icon-circle-t
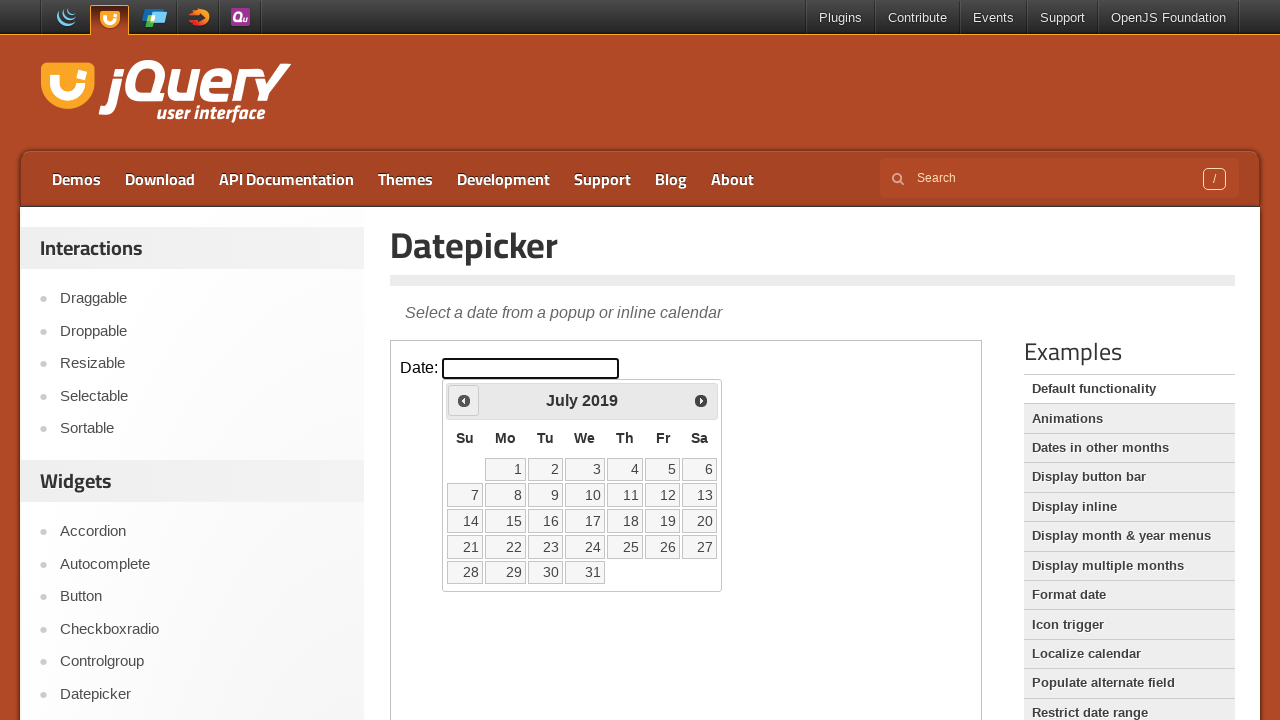

Retrieved updated year: 2019
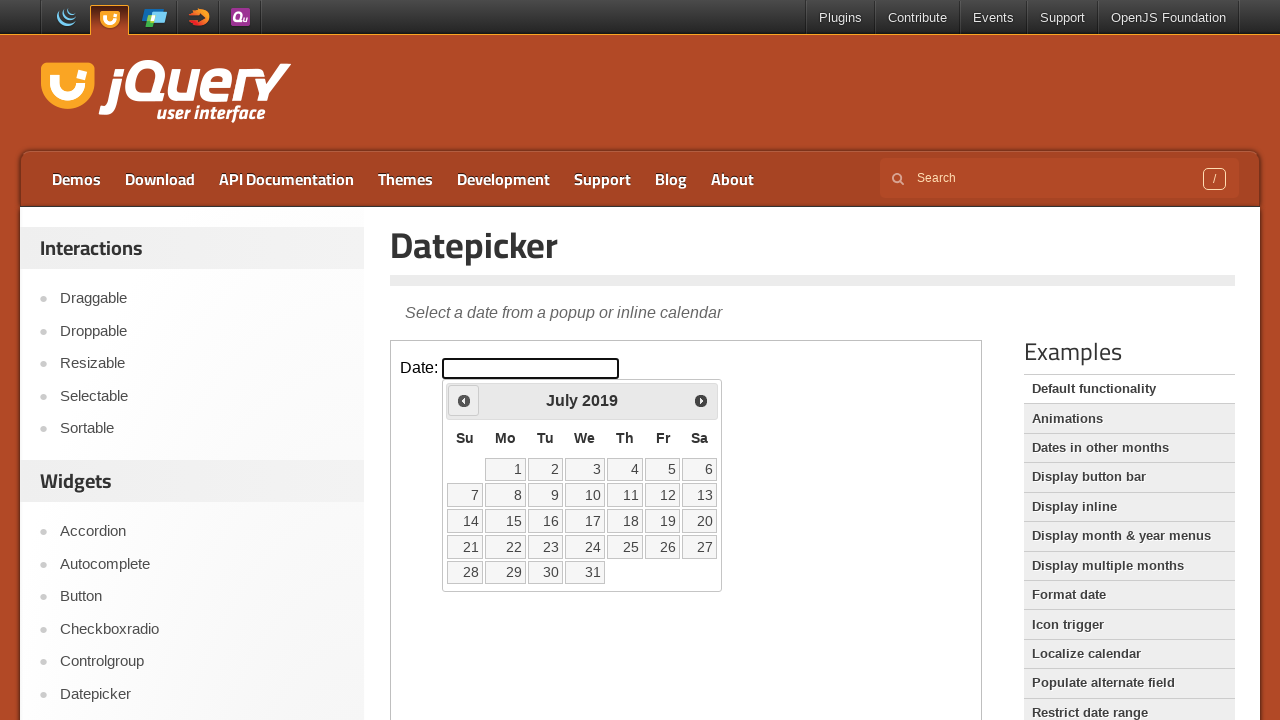

Clicked previous year navigation button at (464, 400) on iframe >> nth=0 >> internal:control=enter-frame >> span.ui-icon.ui-icon-circle-t
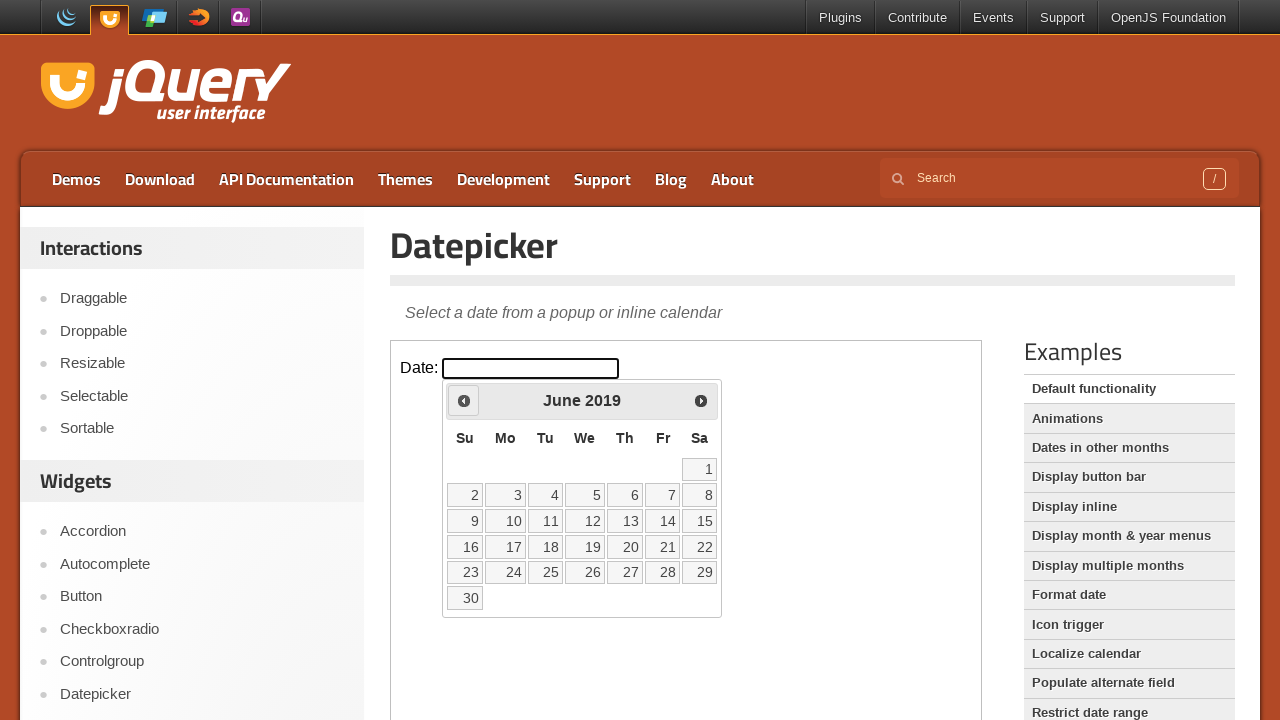

Retrieved updated year: 2019
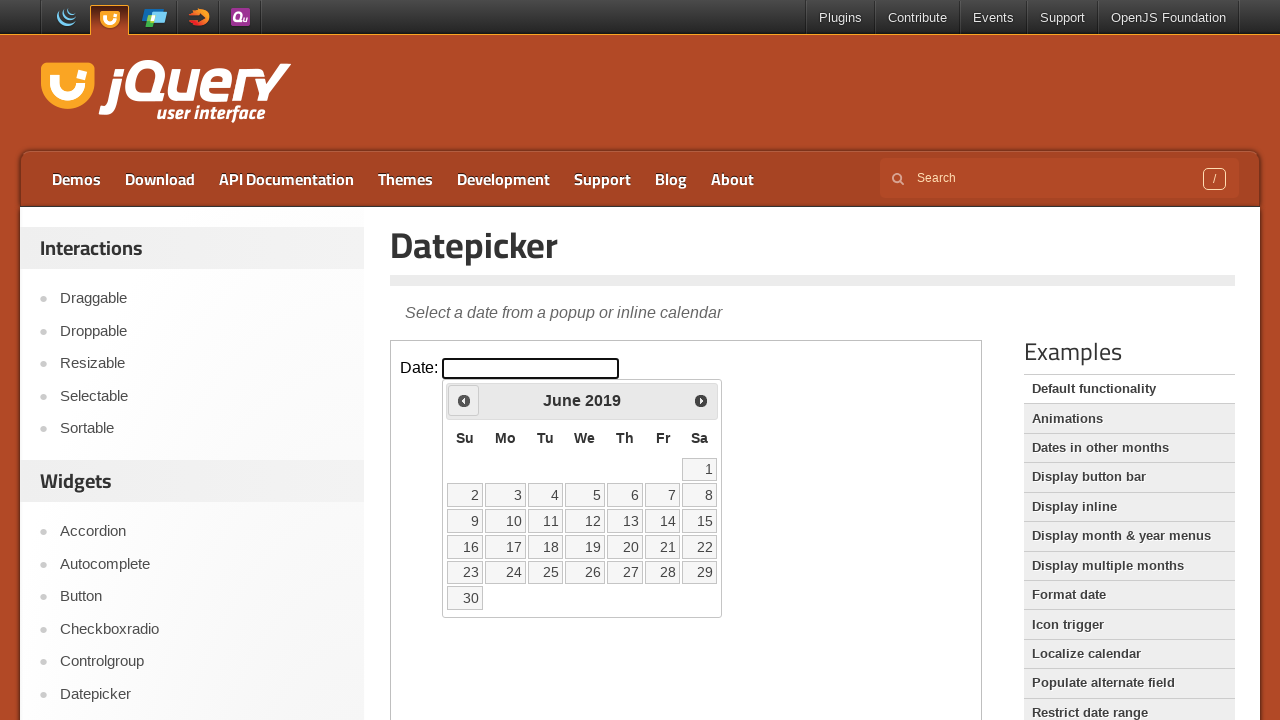

Clicked previous year navigation button at (464, 400) on iframe >> nth=0 >> internal:control=enter-frame >> span.ui-icon.ui-icon-circle-t
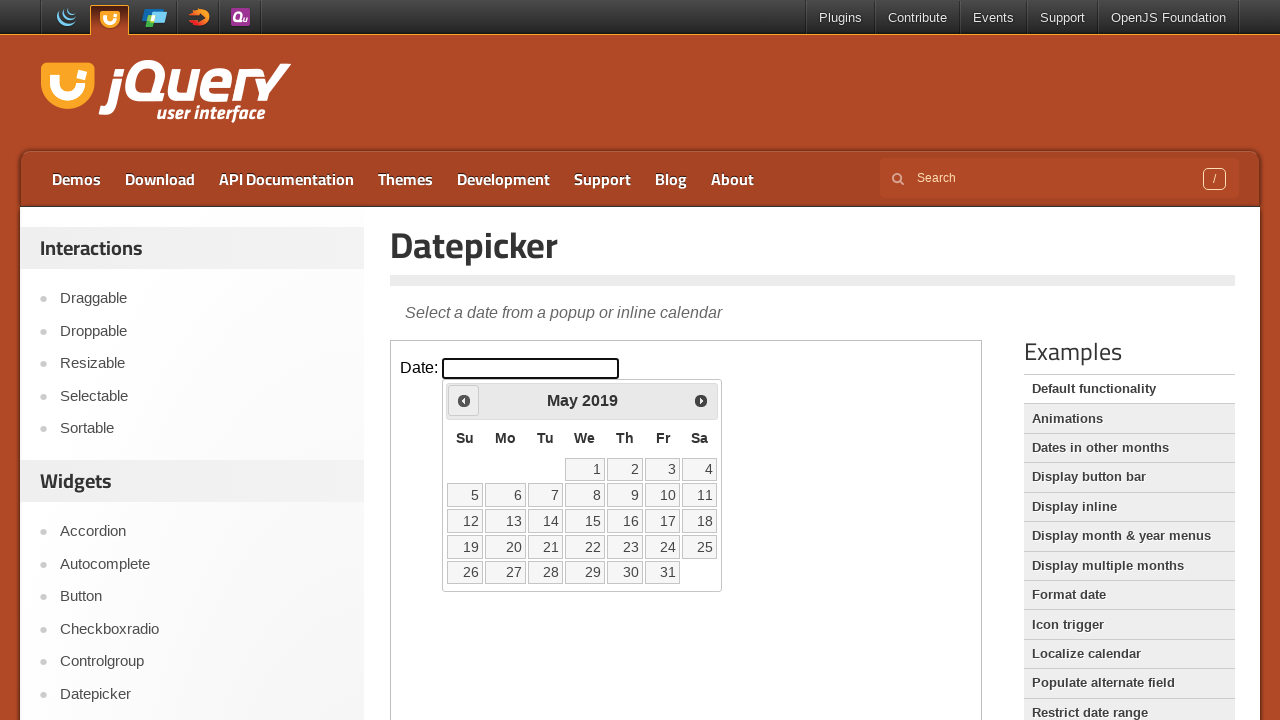

Retrieved updated year: 2019
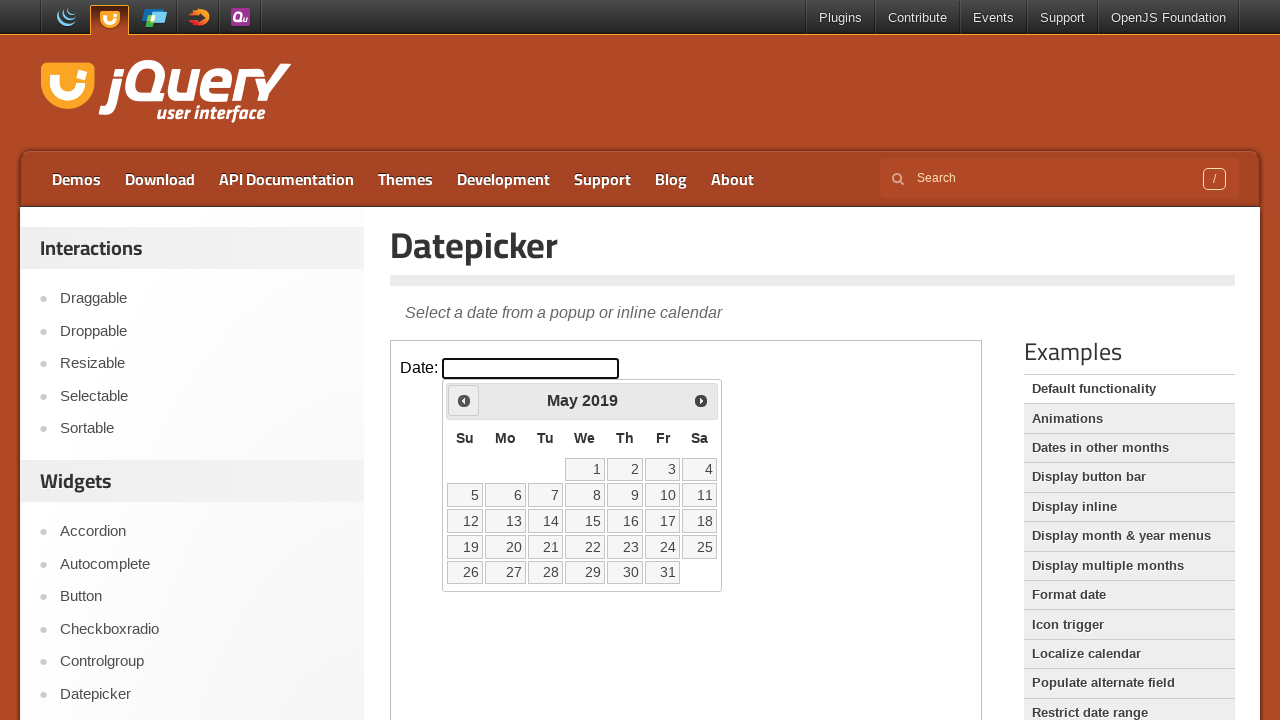

Clicked previous year navigation button at (464, 400) on iframe >> nth=0 >> internal:control=enter-frame >> span.ui-icon.ui-icon-circle-t
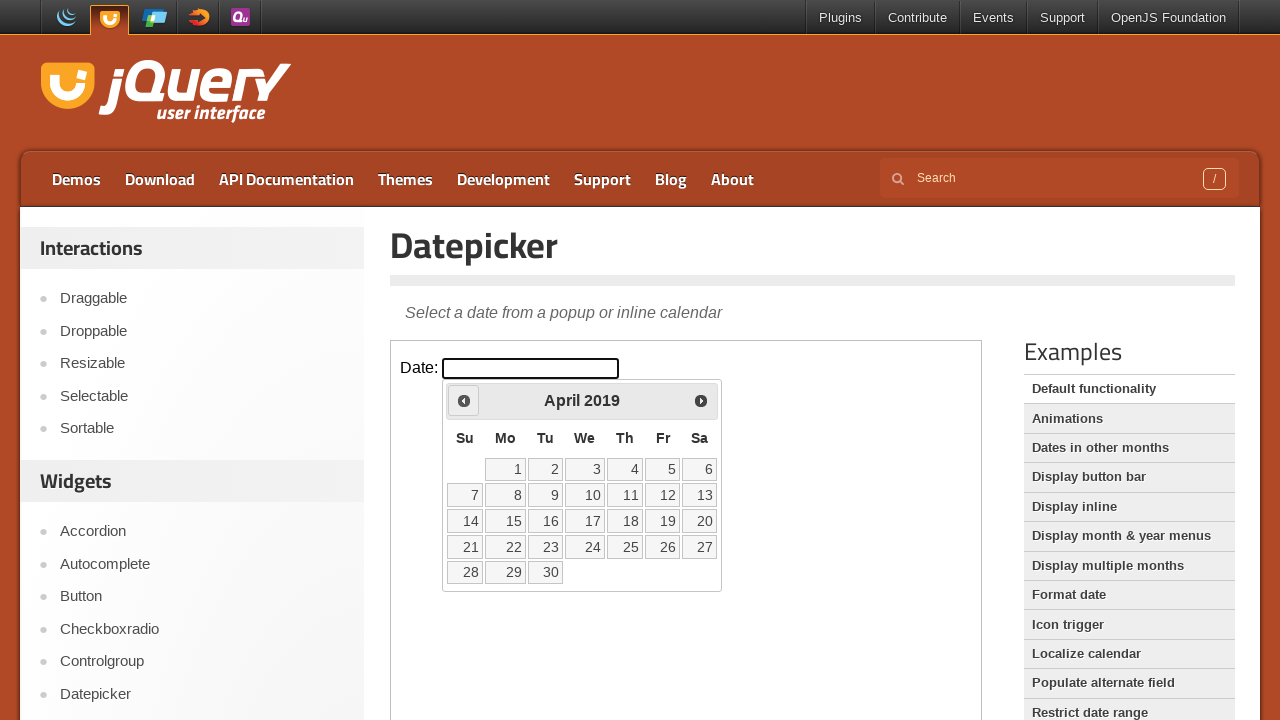

Retrieved updated year: 2019
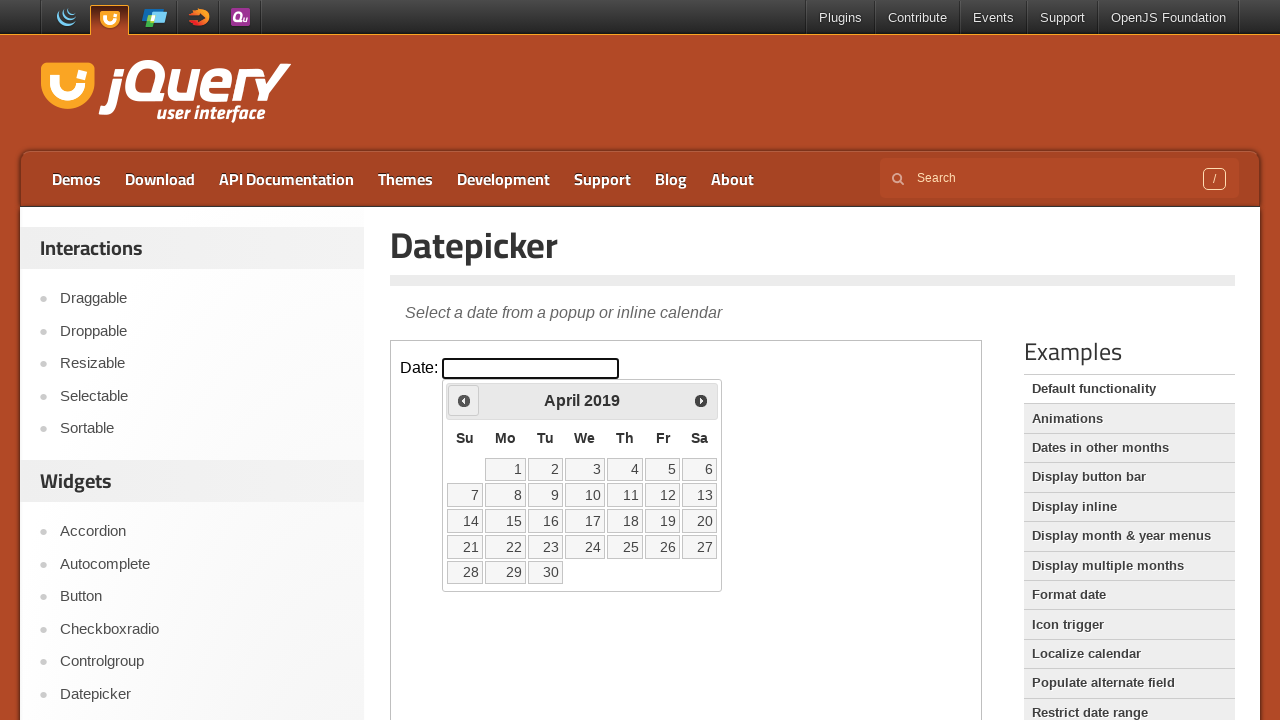

Clicked previous year navigation button at (464, 400) on iframe >> nth=0 >> internal:control=enter-frame >> span.ui-icon.ui-icon-circle-t
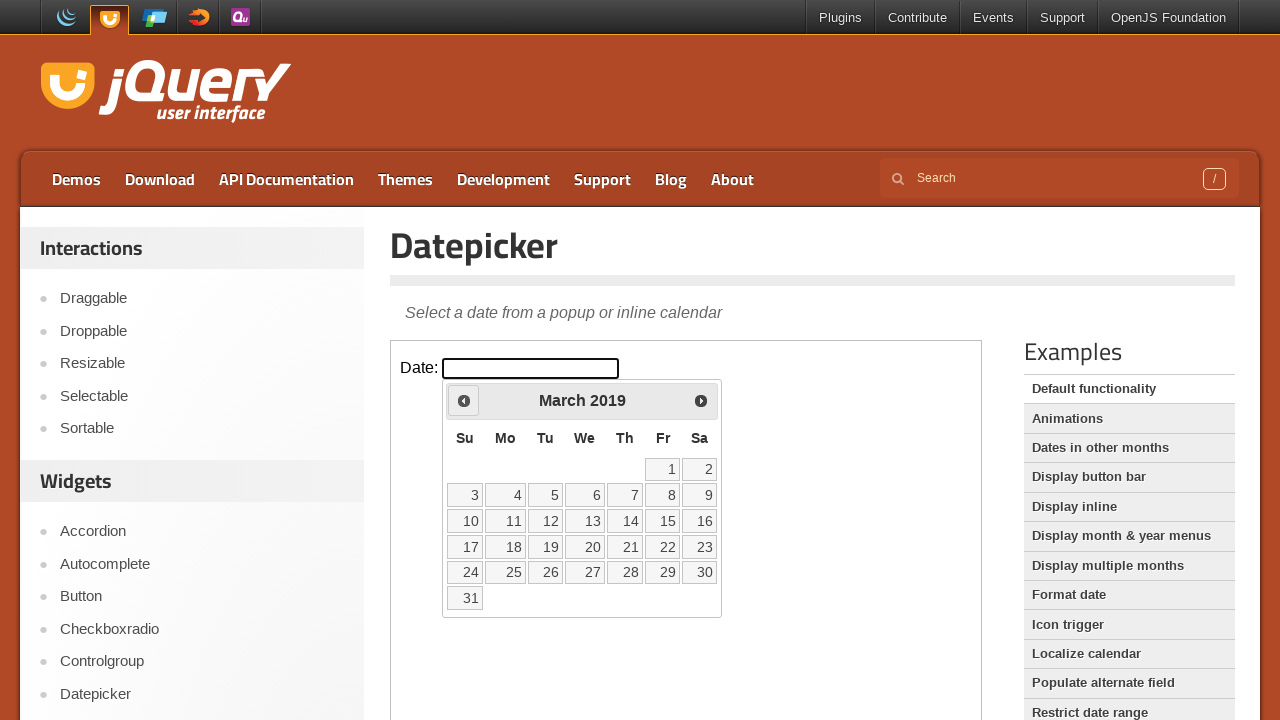

Retrieved updated year: 2019
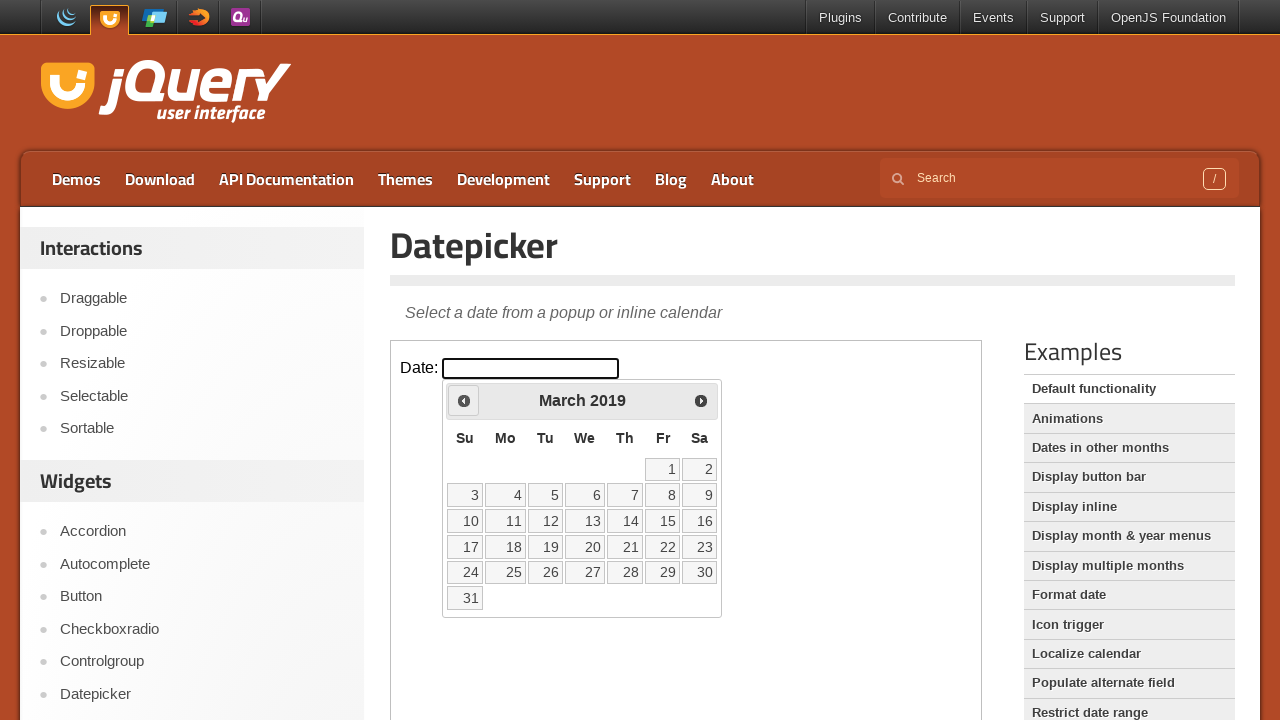

Clicked previous year navigation button at (464, 400) on iframe >> nth=0 >> internal:control=enter-frame >> span.ui-icon.ui-icon-circle-t
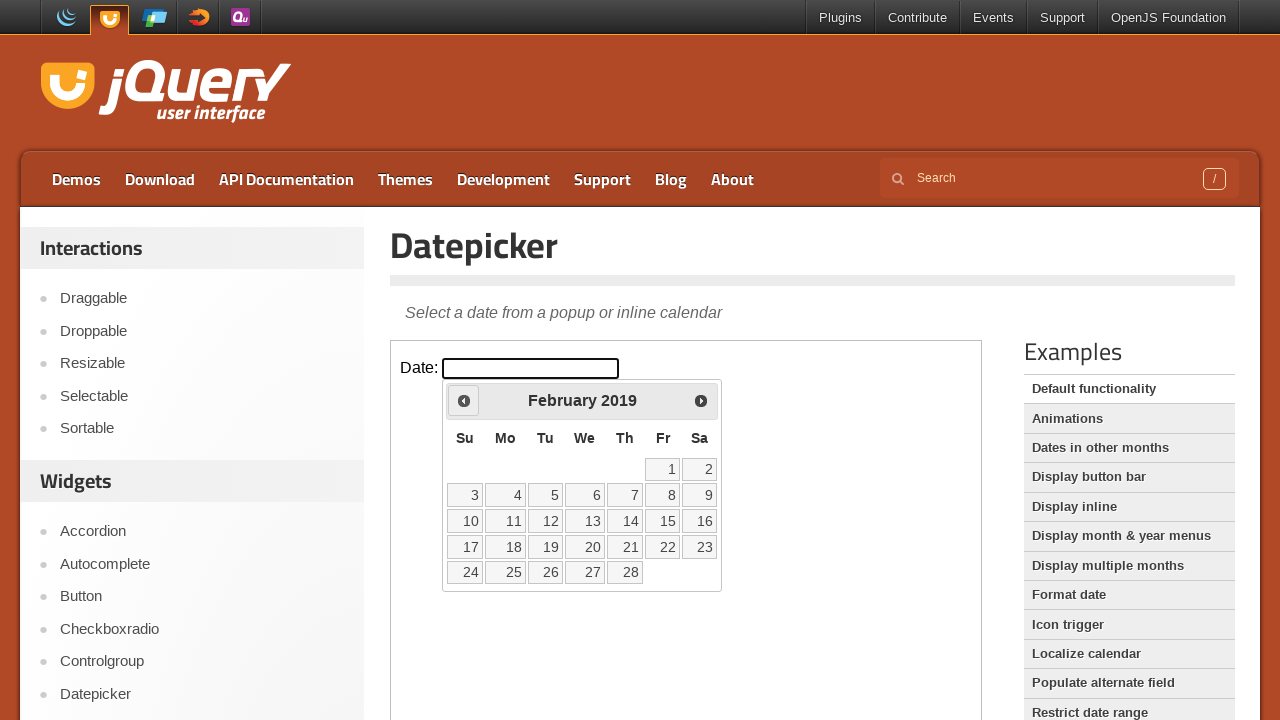

Retrieved updated year: 2019
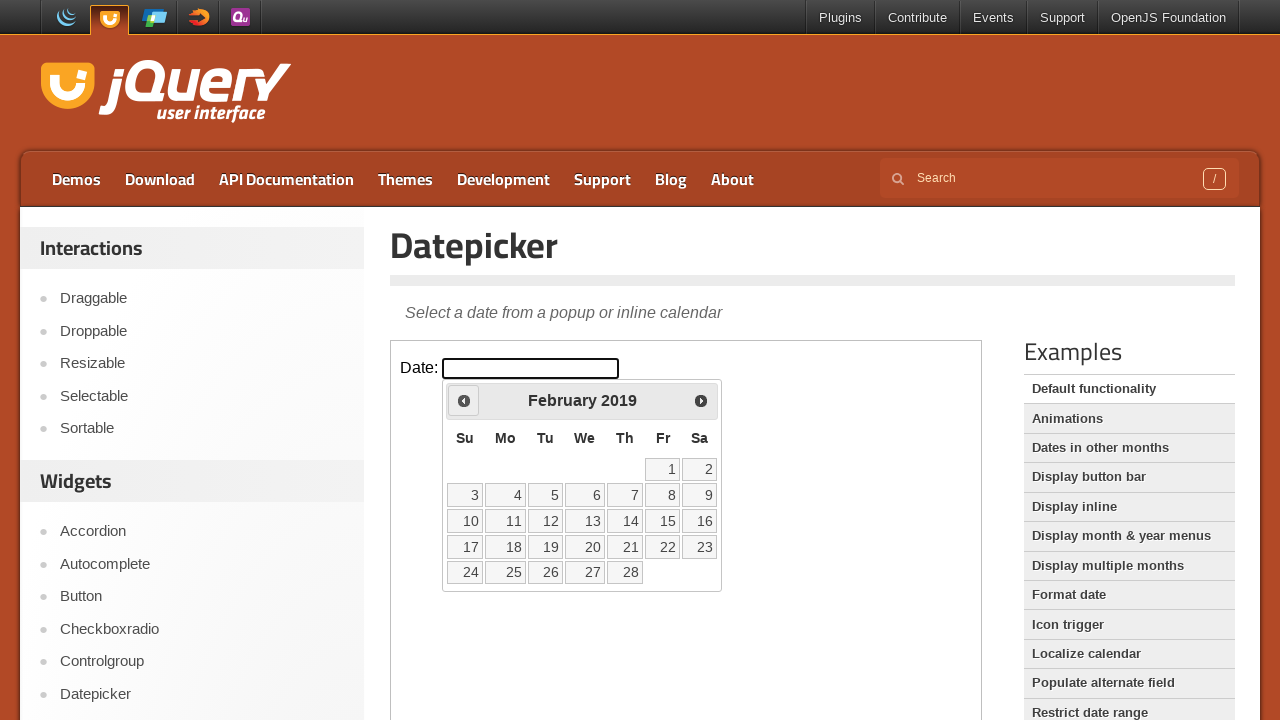

Clicked previous year navigation button at (464, 400) on iframe >> nth=0 >> internal:control=enter-frame >> span.ui-icon.ui-icon-circle-t
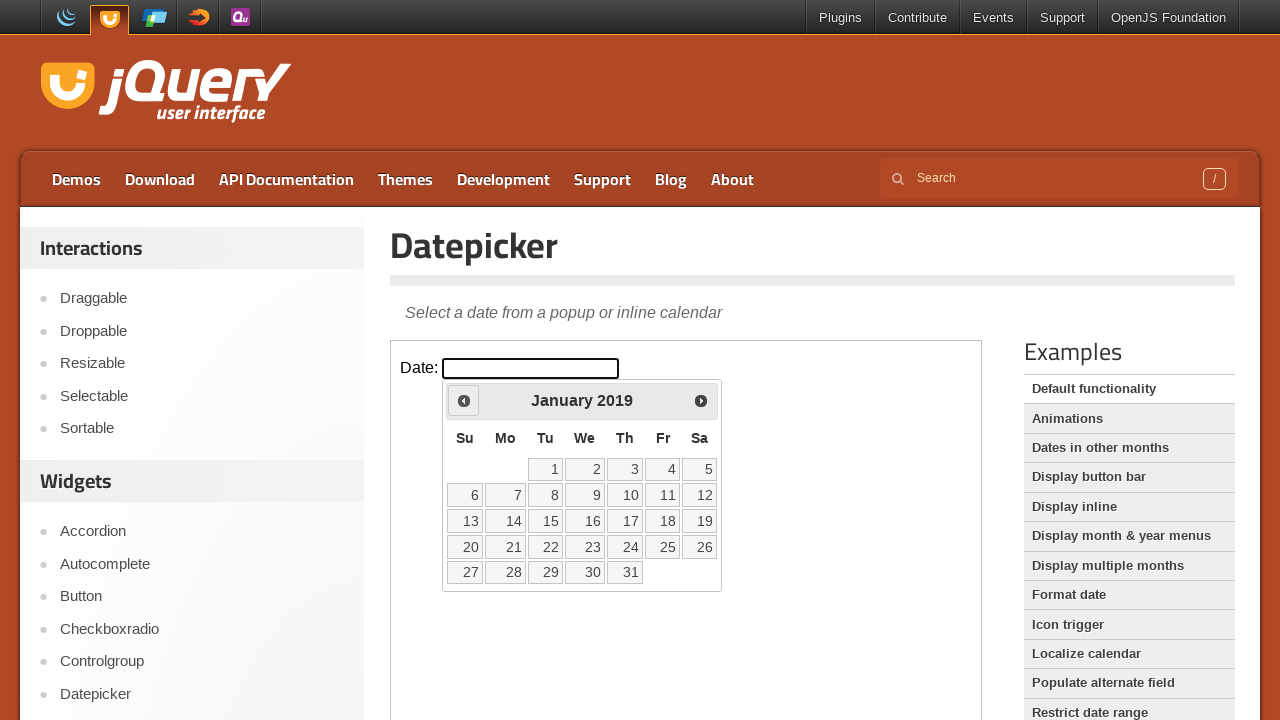

Retrieved updated year: 2019
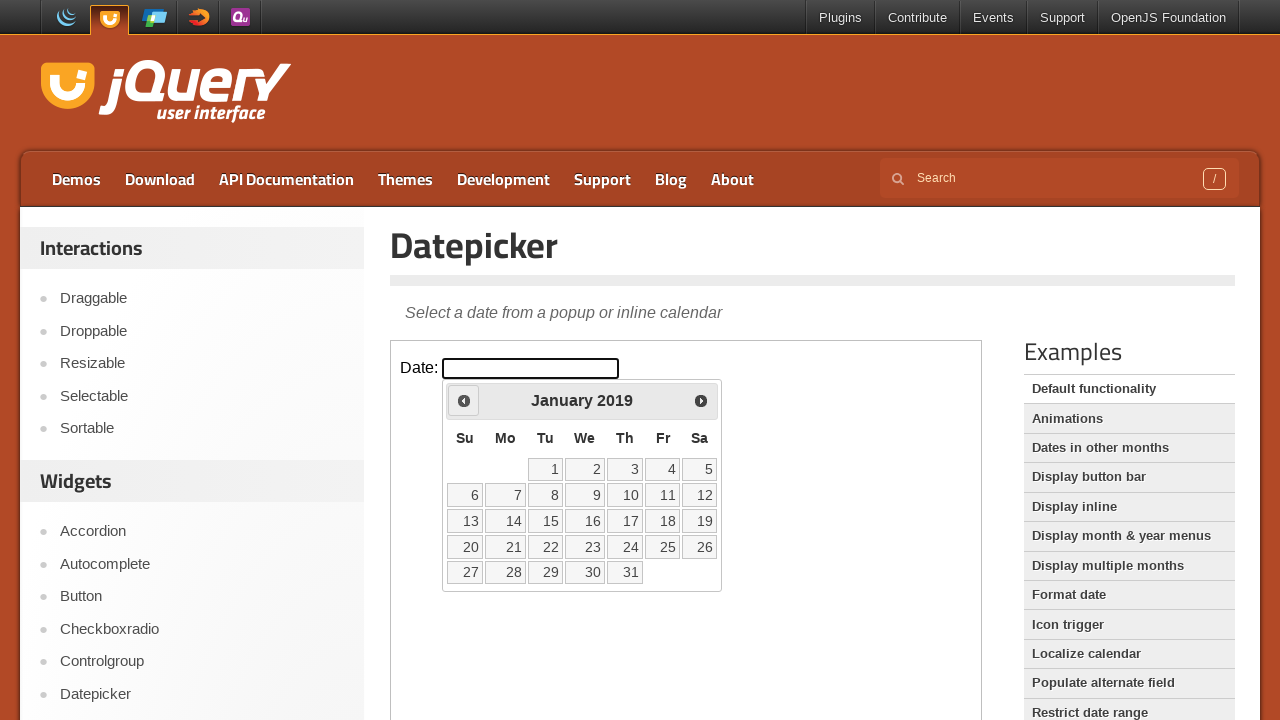

Clicked previous year navigation button at (464, 400) on iframe >> nth=0 >> internal:control=enter-frame >> span.ui-icon.ui-icon-circle-t
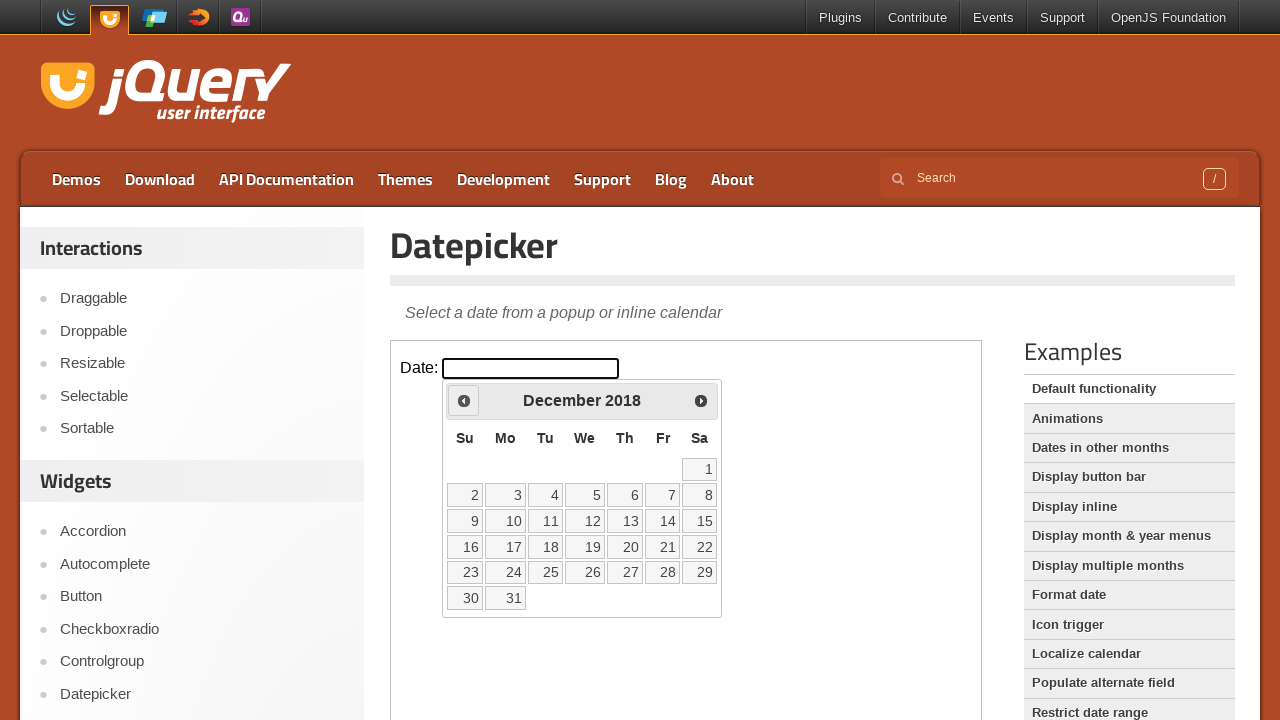

Retrieved updated year: 2018
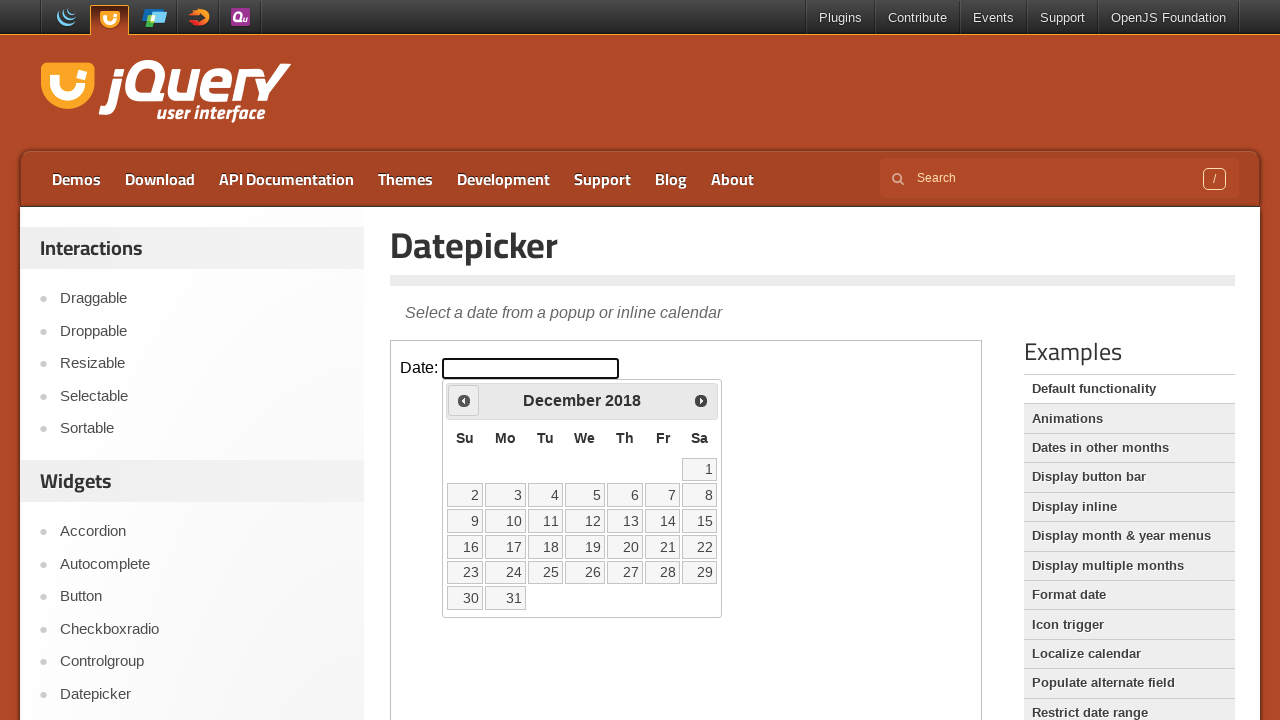

Clicked previous year navigation button at (464, 400) on iframe >> nth=0 >> internal:control=enter-frame >> span.ui-icon.ui-icon-circle-t
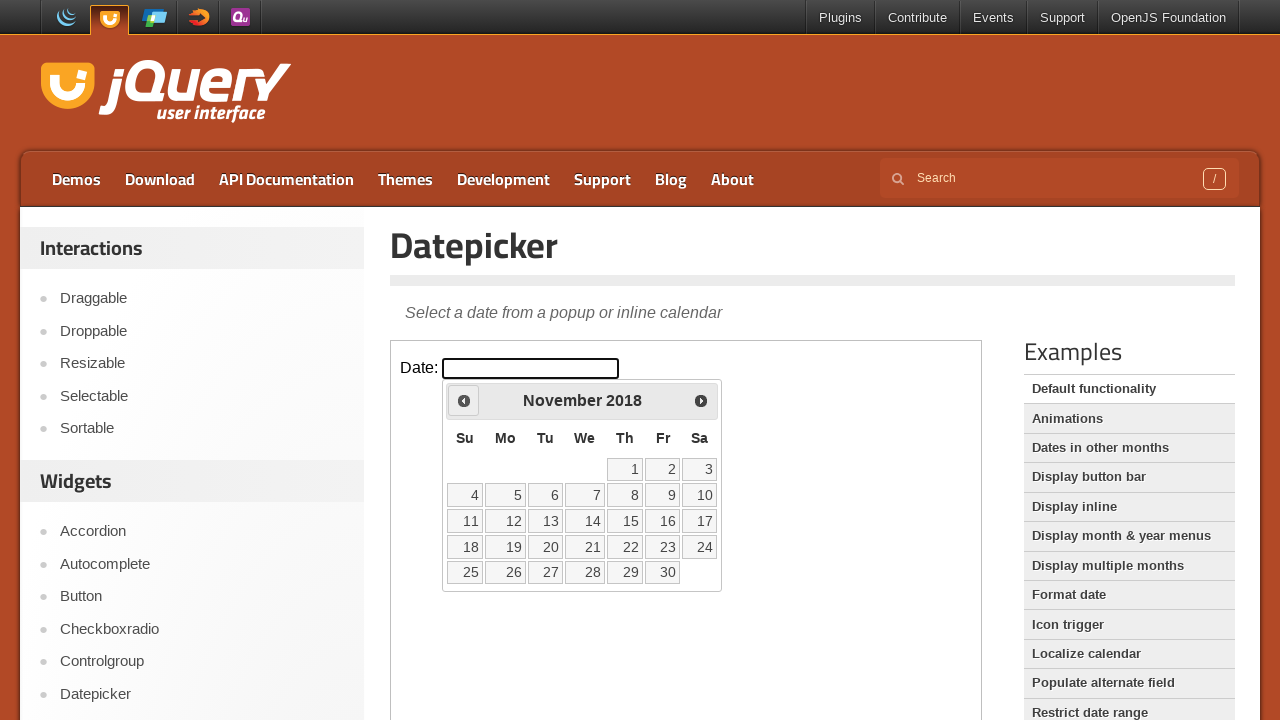

Retrieved updated year: 2018
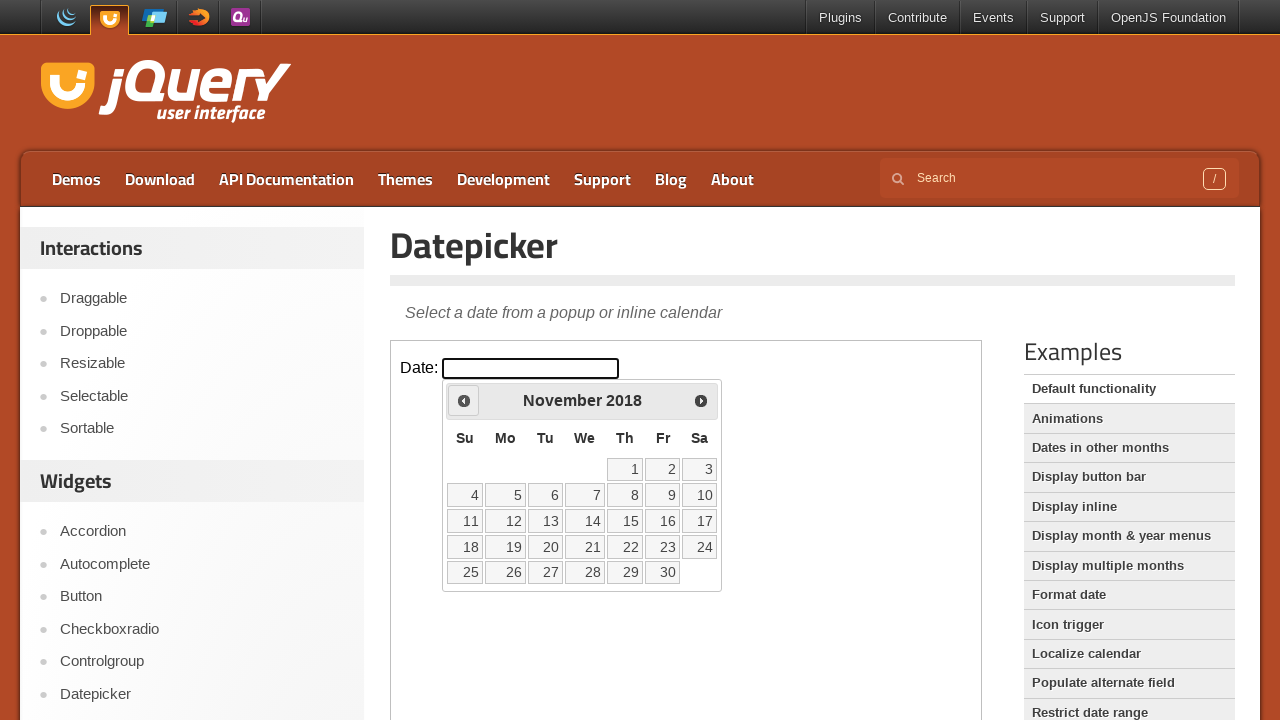

Clicked previous year navigation button at (464, 400) on iframe >> nth=0 >> internal:control=enter-frame >> span.ui-icon.ui-icon-circle-t
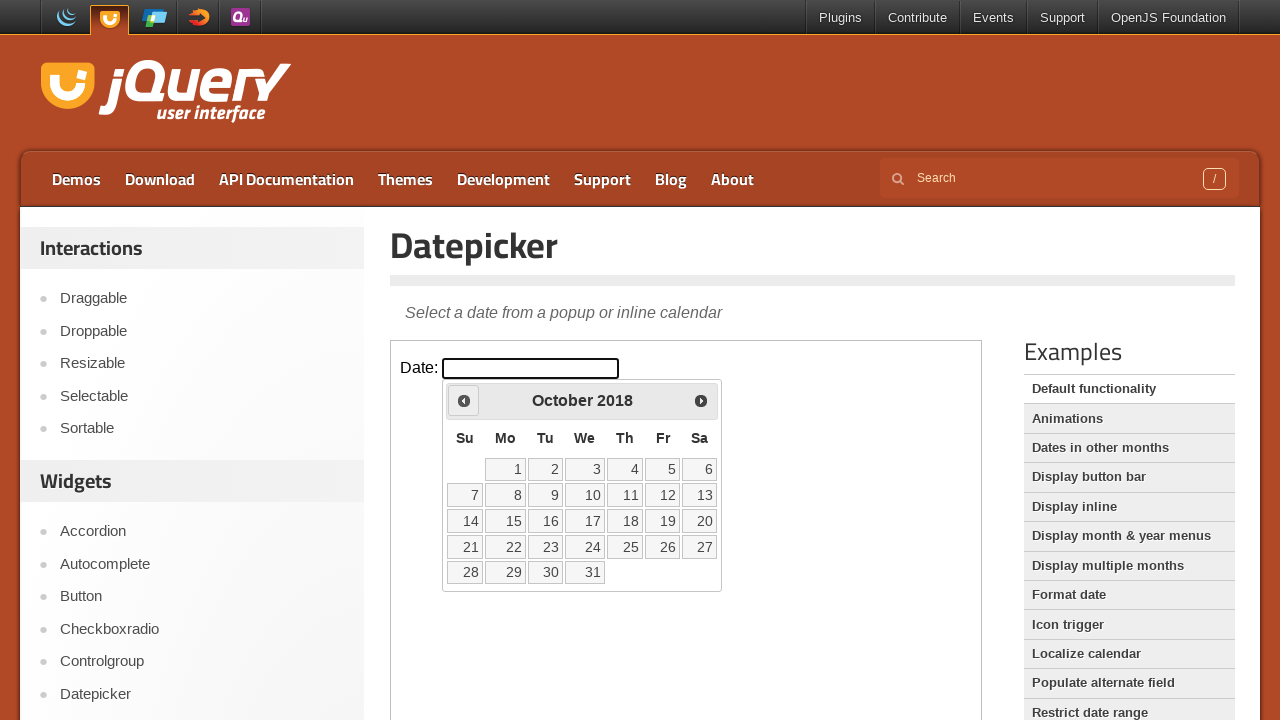

Retrieved updated year: 2018
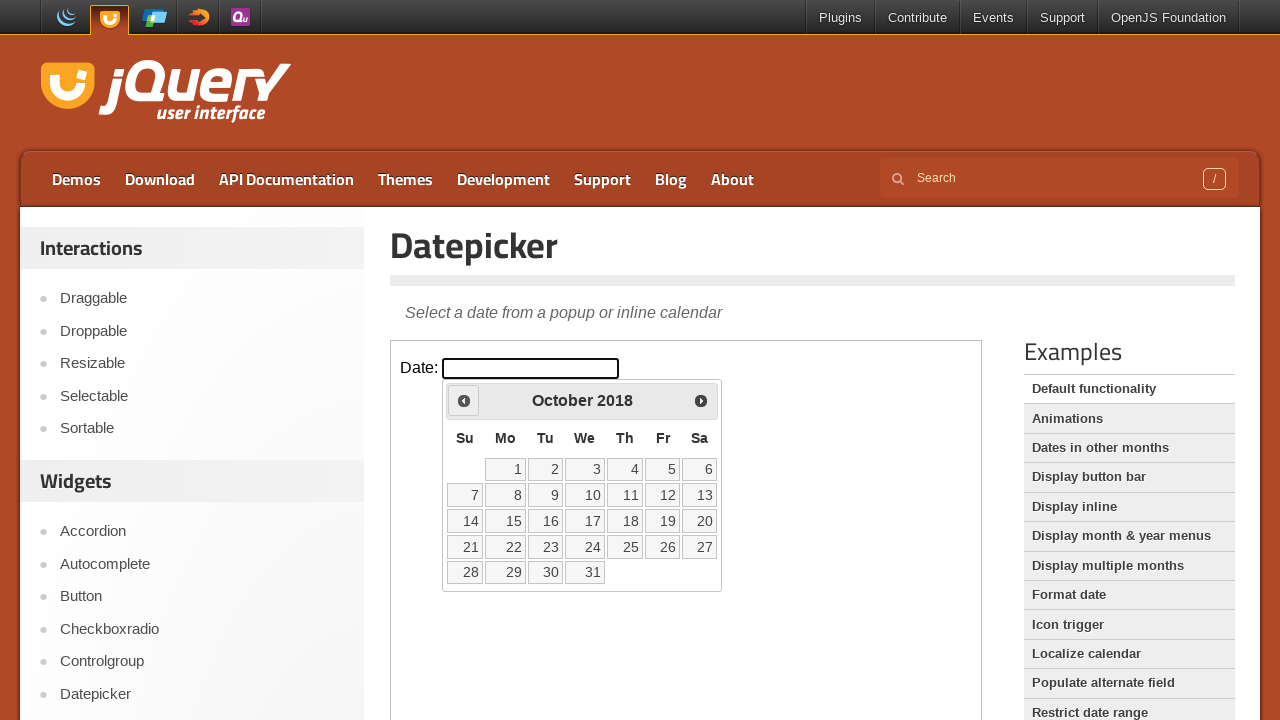

Clicked previous year navigation button at (464, 400) on iframe >> nth=0 >> internal:control=enter-frame >> span.ui-icon.ui-icon-circle-t
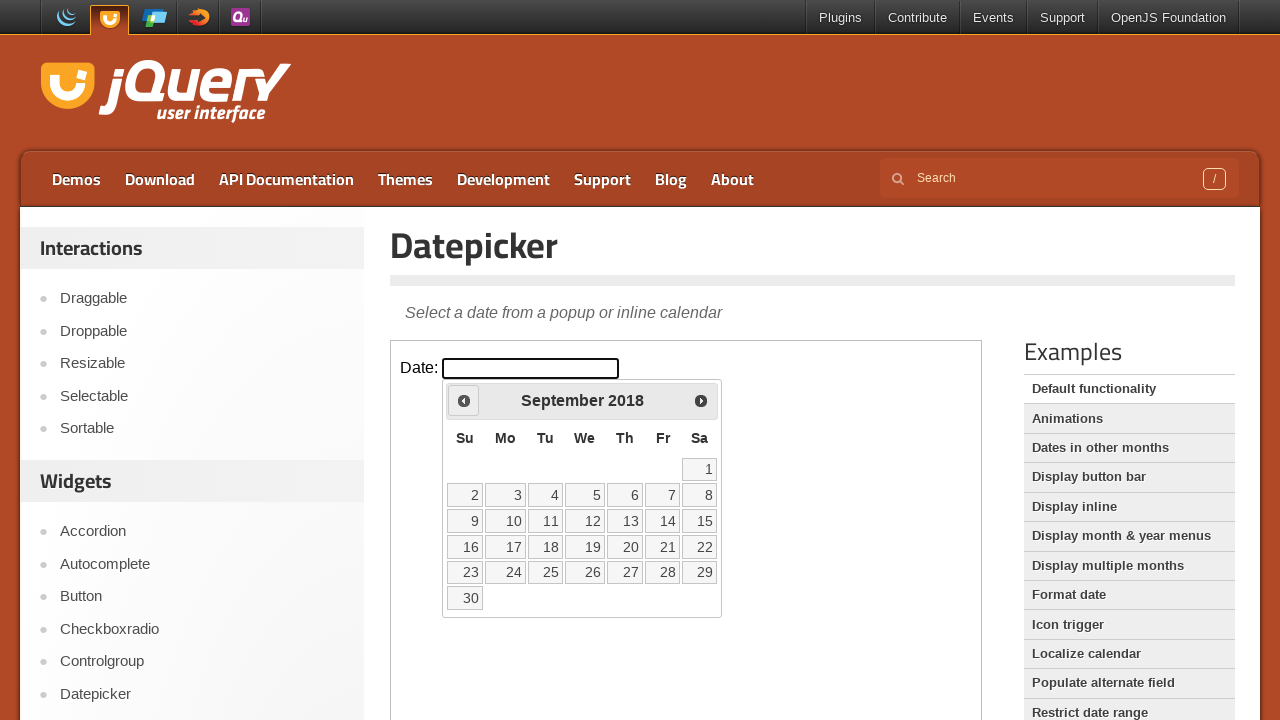

Retrieved updated year: 2018
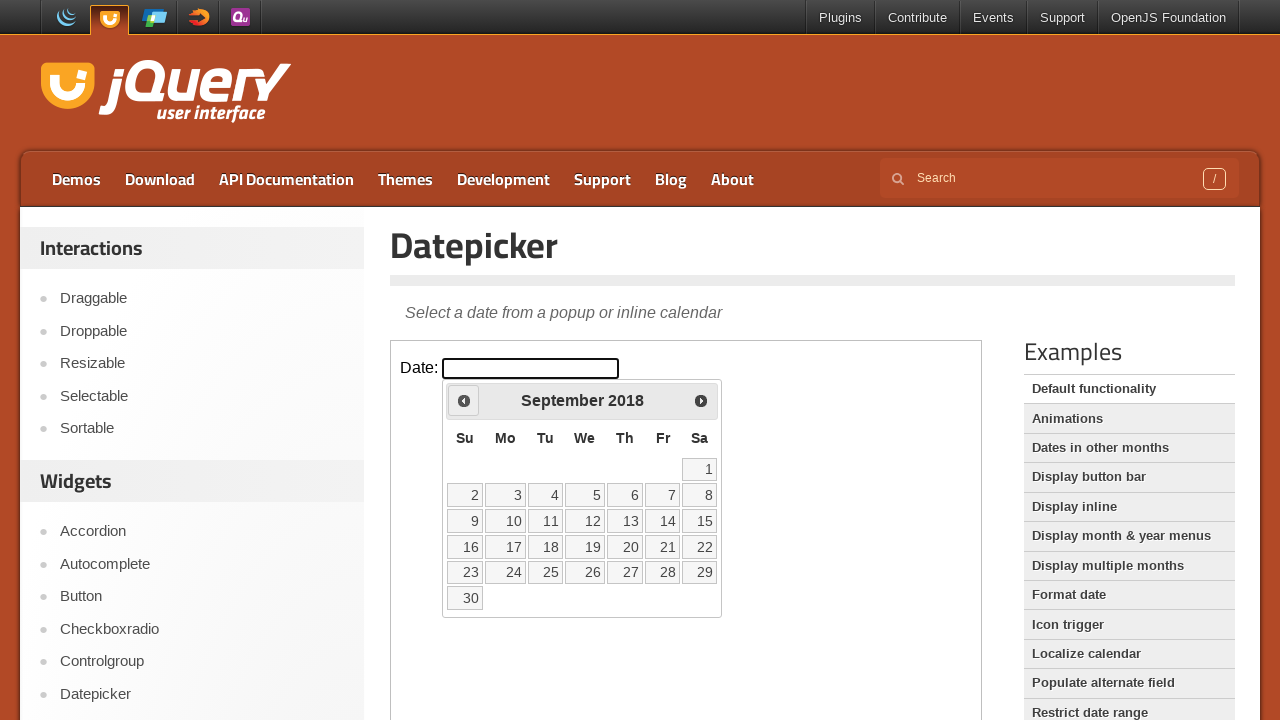

Clicked previous year navigation button at (464, 400) on iframe >> nth=0 >> internal:control=enter-frame >> span.ui-icon.ui-icon-circle-t
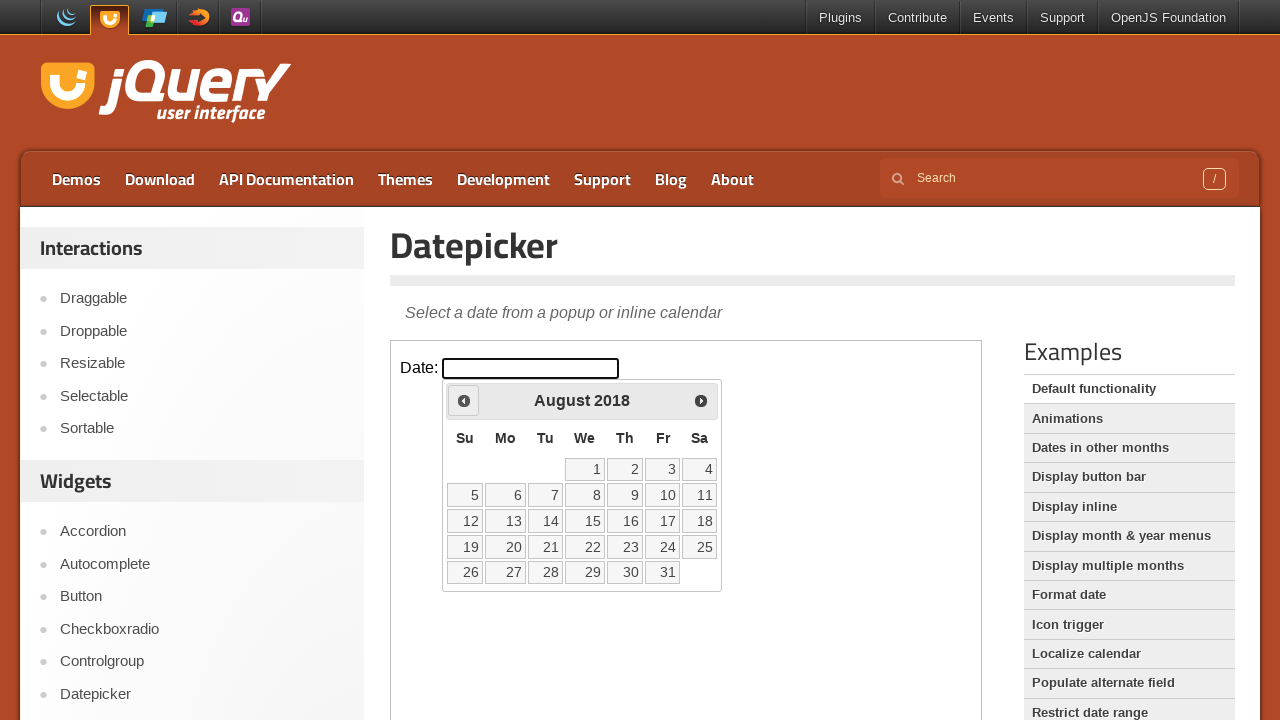

Retrieved updated year: 2018
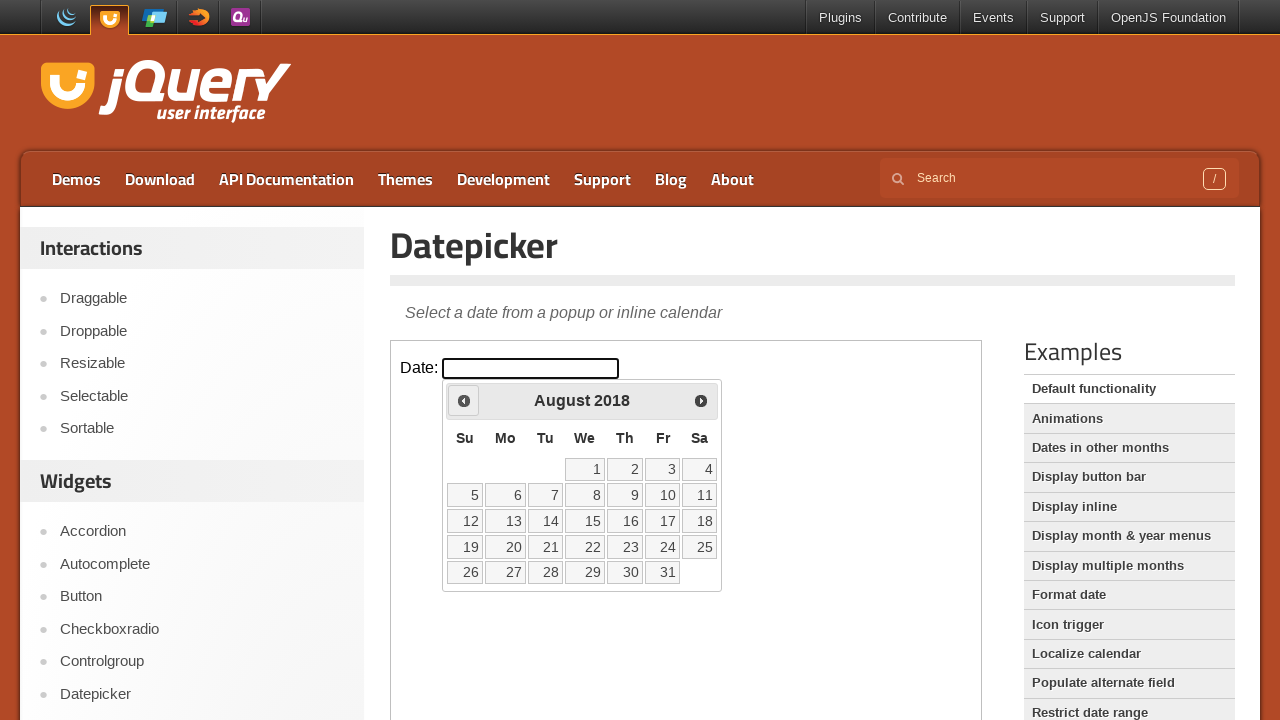

Clicked previous year navigation button at (464, 400) on iframe >> nth=0 >> internal:control=enter-frame >> span.ui-icon.ui-icon-circle-t
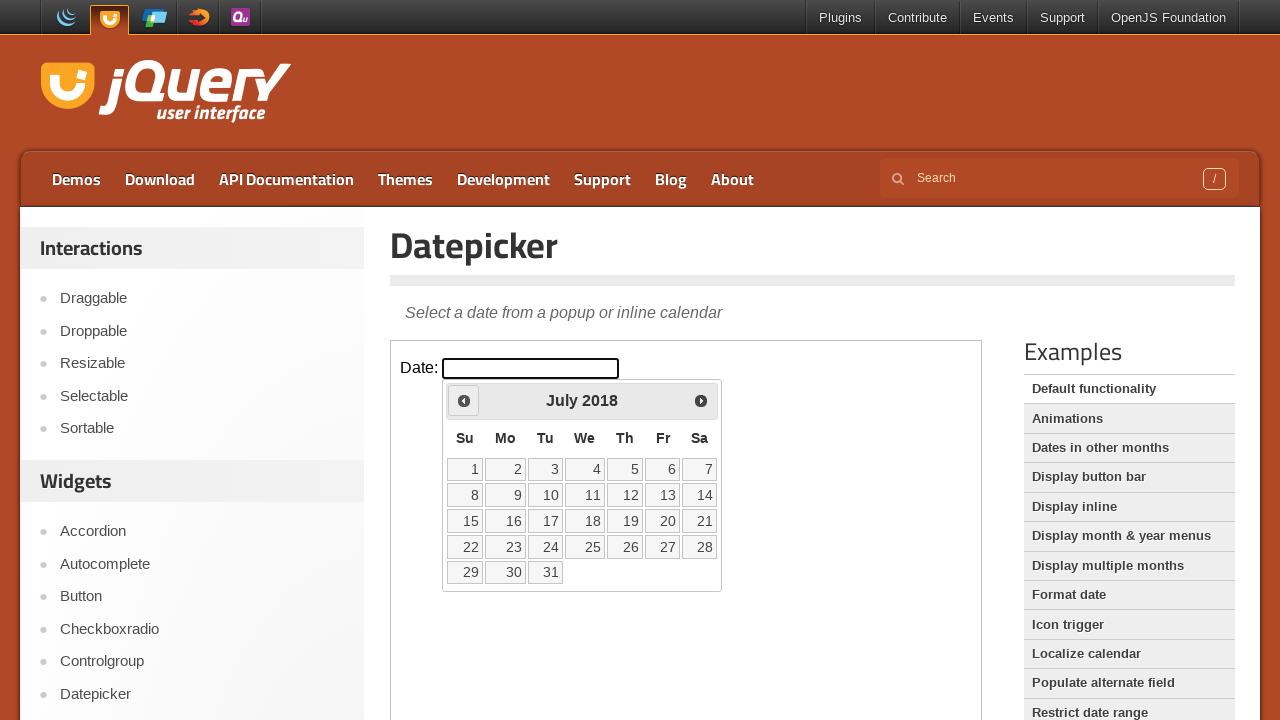

Retrieved updated year: 2018
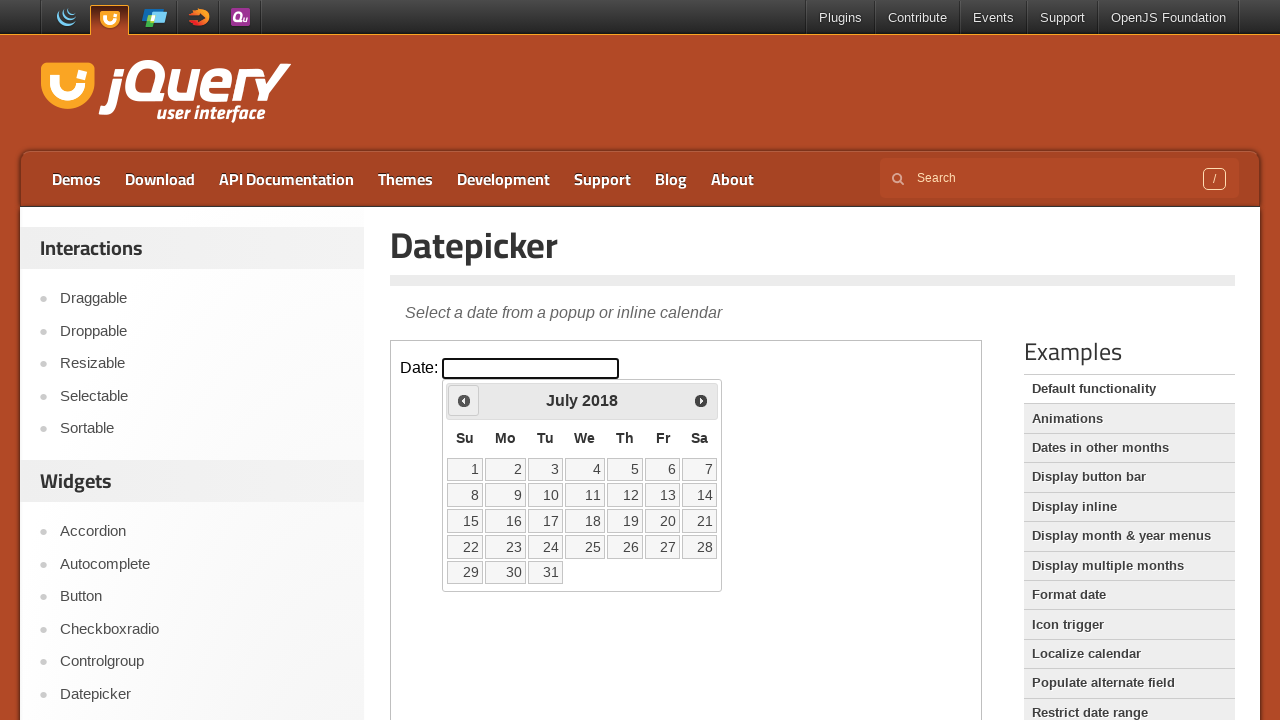

Clicked previous year navigation button at (464, 400) on iframe >> nth=0 >> internal:control=enter-frame >> span.ui-icon.ui-icon-circle-t
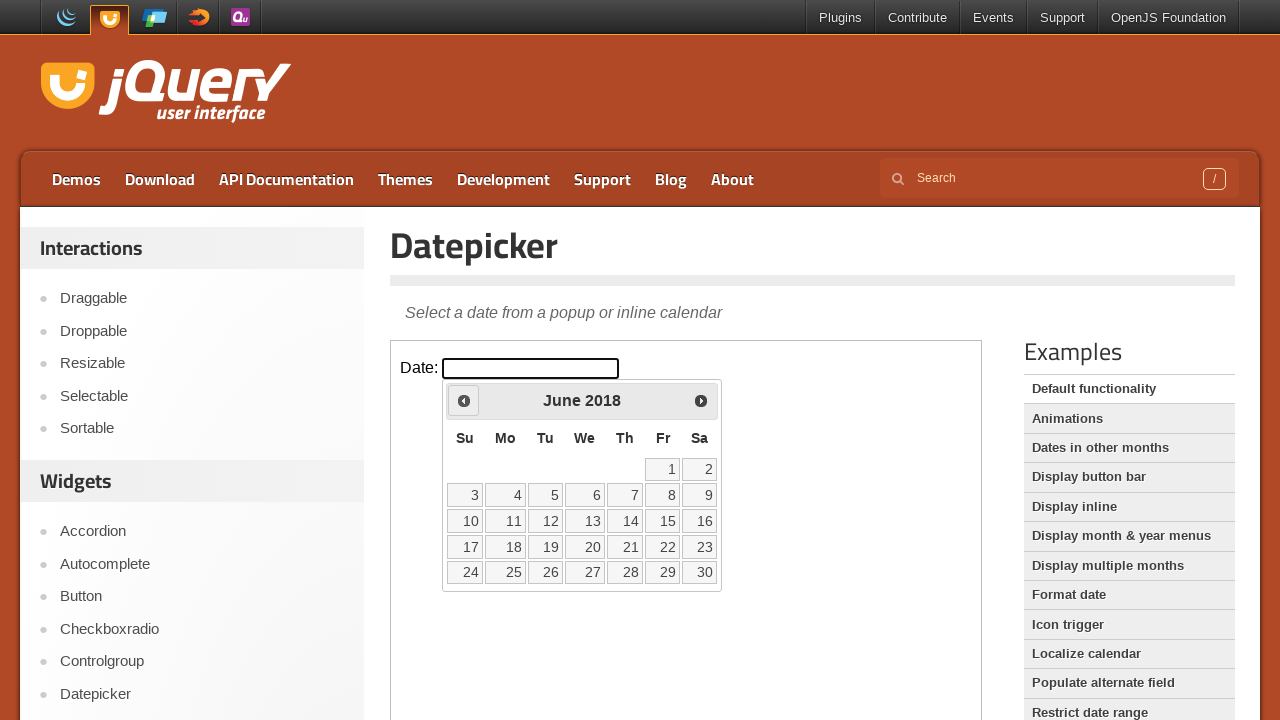

Retrieved updated year: 2018
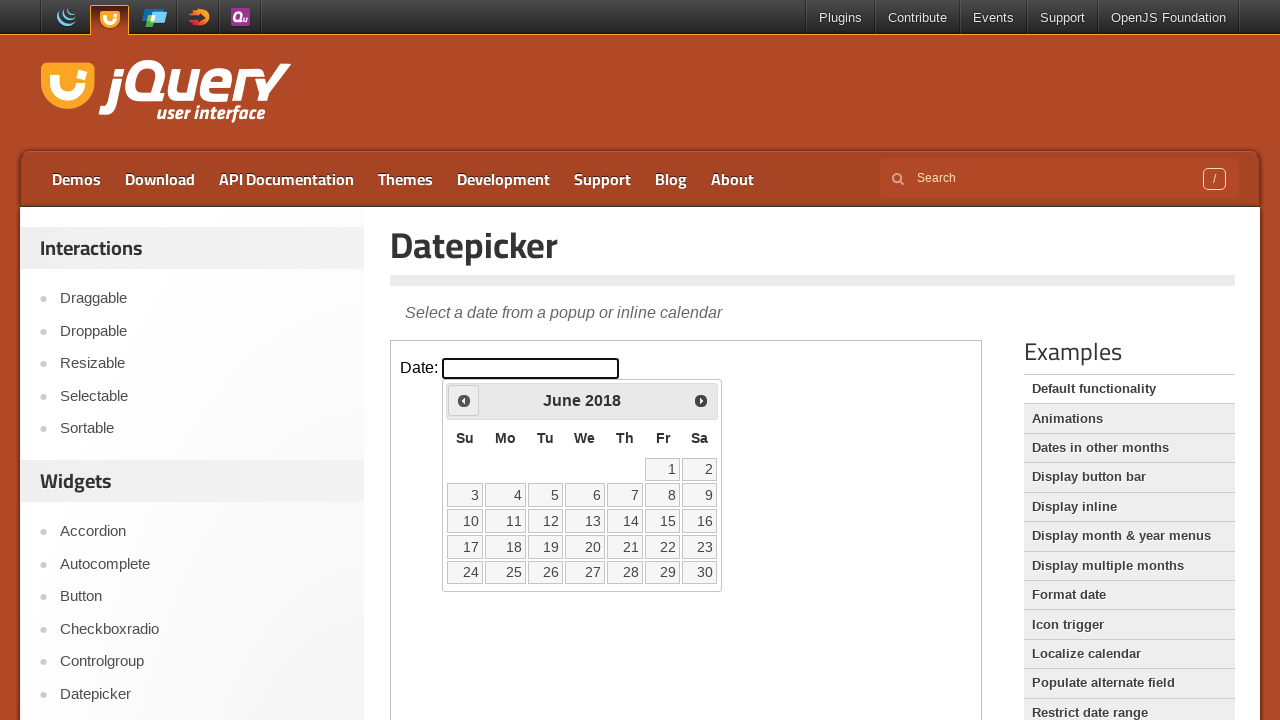

Clicked previous year navigation button at (464, 400) on iframe >> nth=0 >> internal:control=enter-frame >> span.ui-icon.ui-icon-circle-t
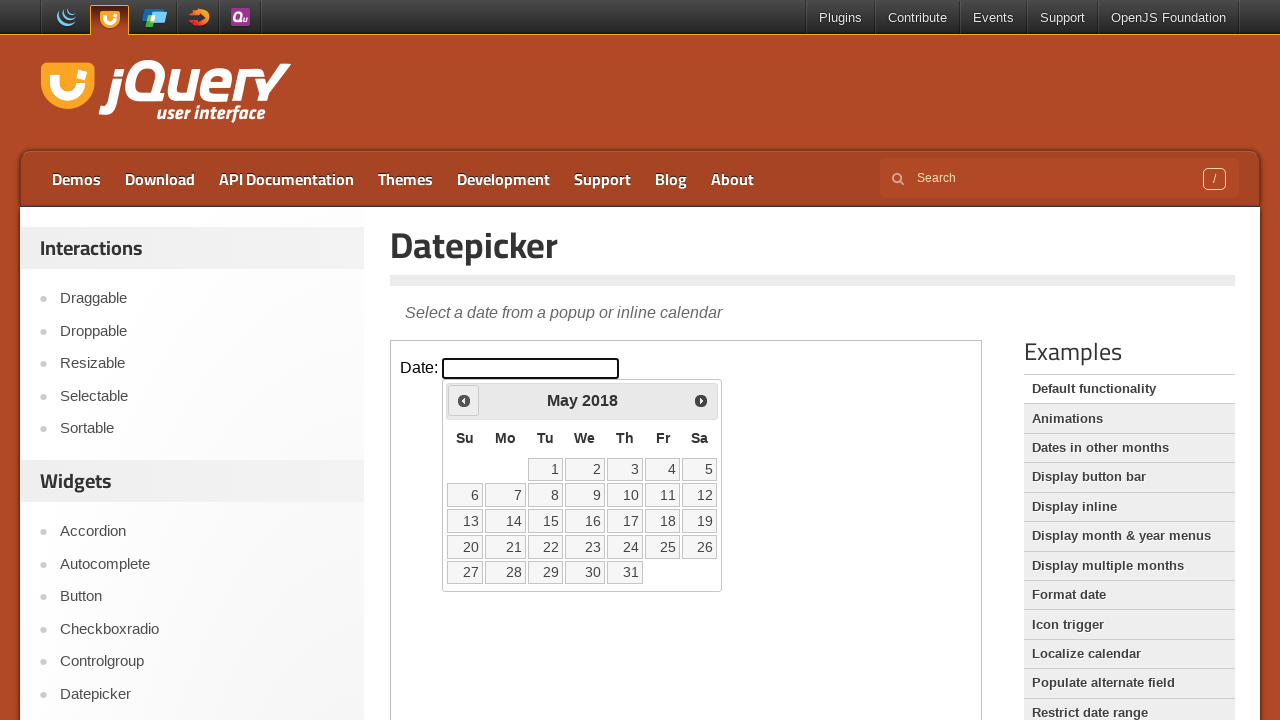

Retrieved updated year: 2018
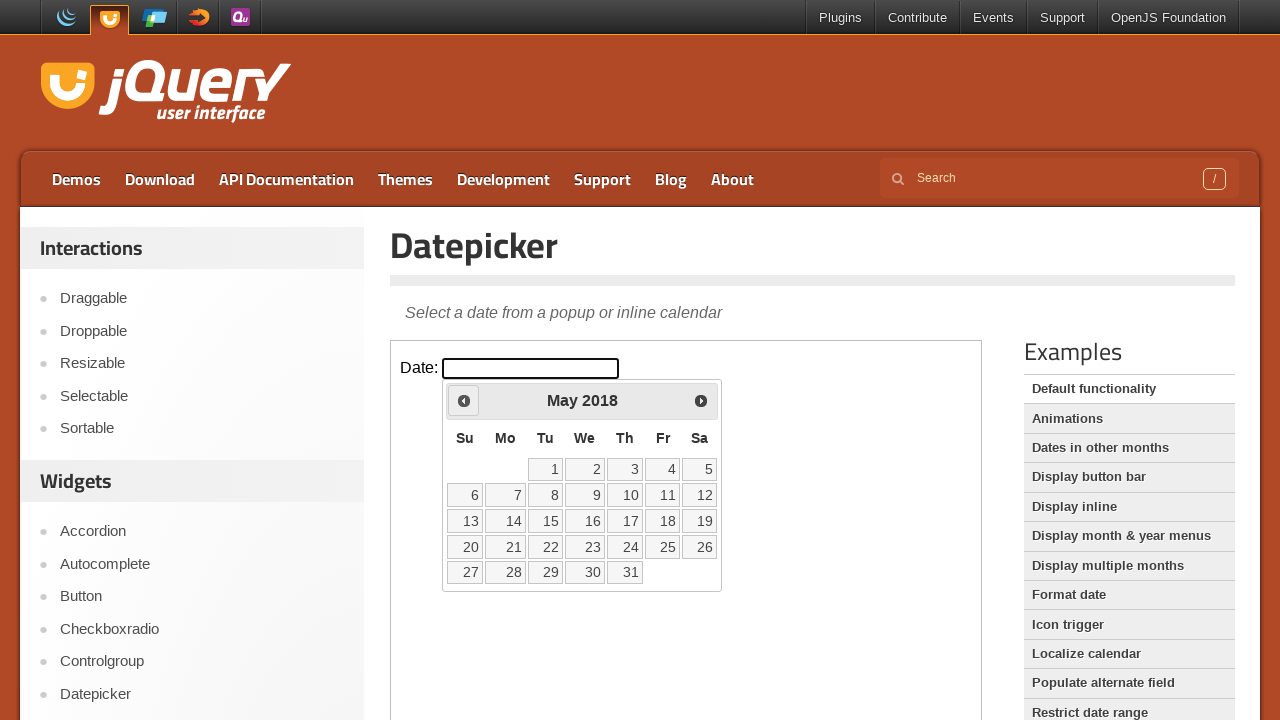

Clicked previous year navigation button at (464, 400) on iframe >> nth=0 >> internal:control=enter-frame >> span.ui-icon.ui-icon-circle-t
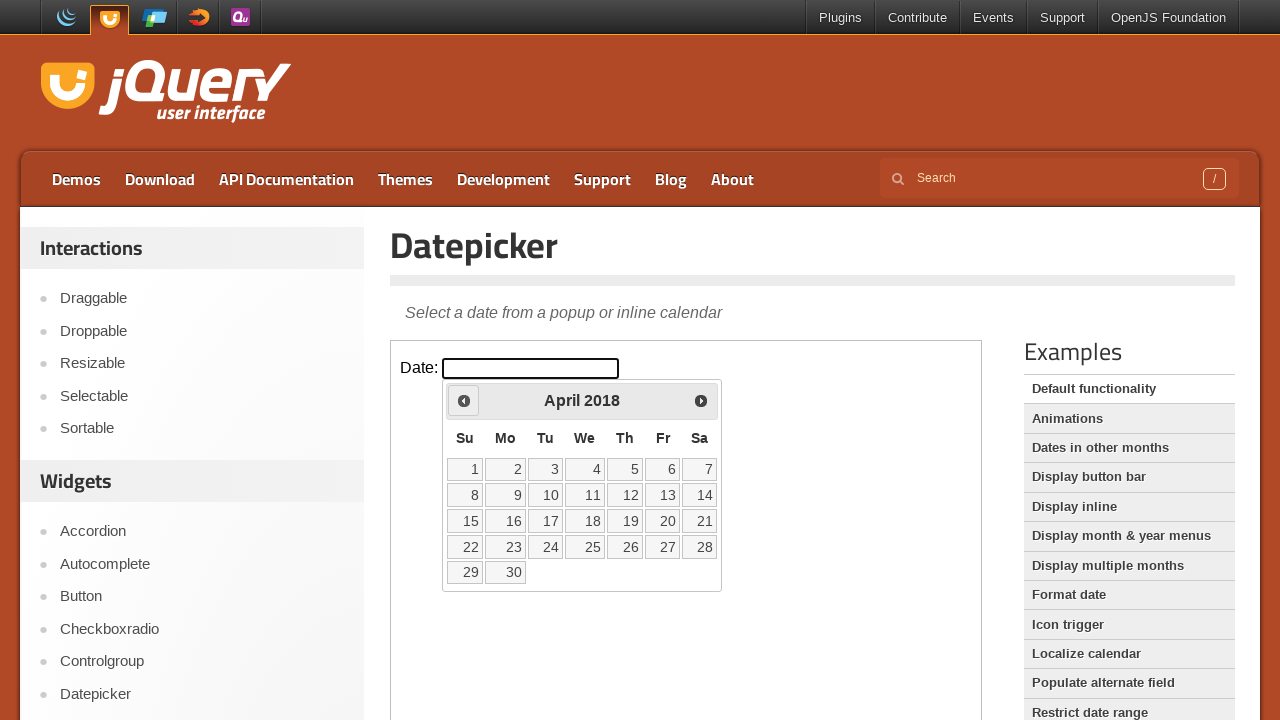

Retrieved updated year: 2018
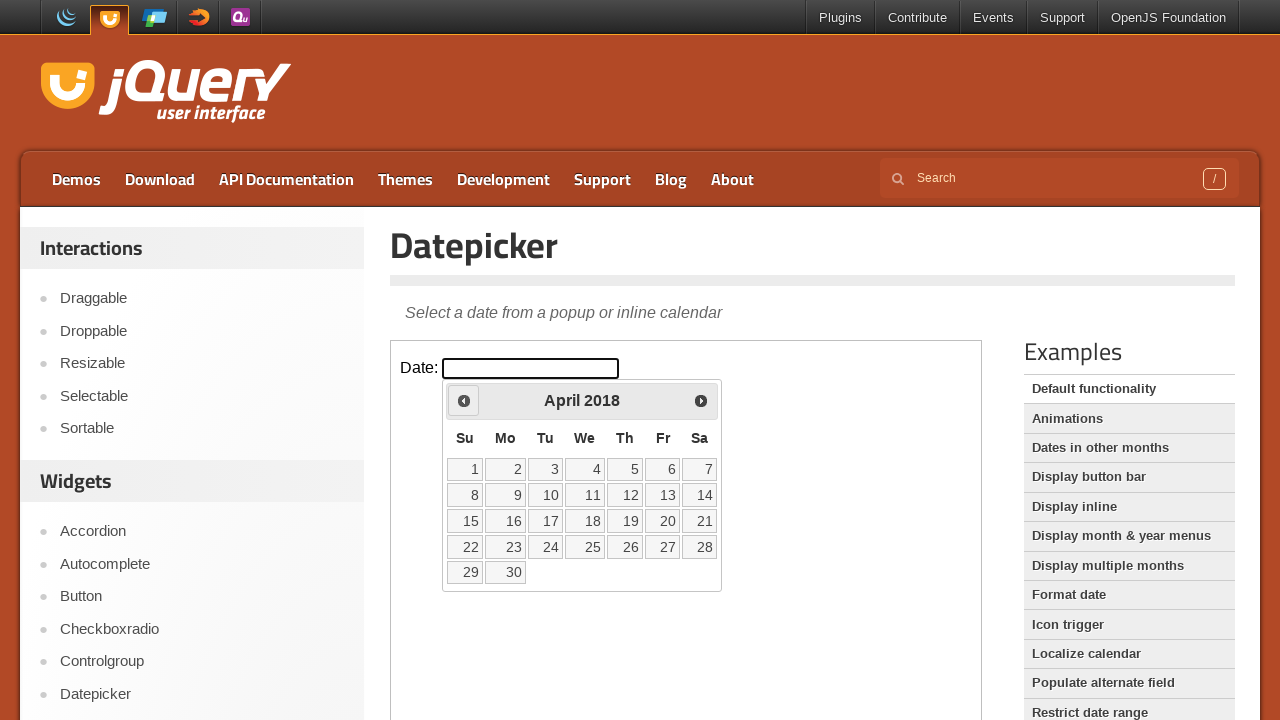

Clicked previous year navigation button at (464, 400) on iframe >> nth=0 >> internal:control=enter-frame >> span.ui-icon.ui-icon-circle-t
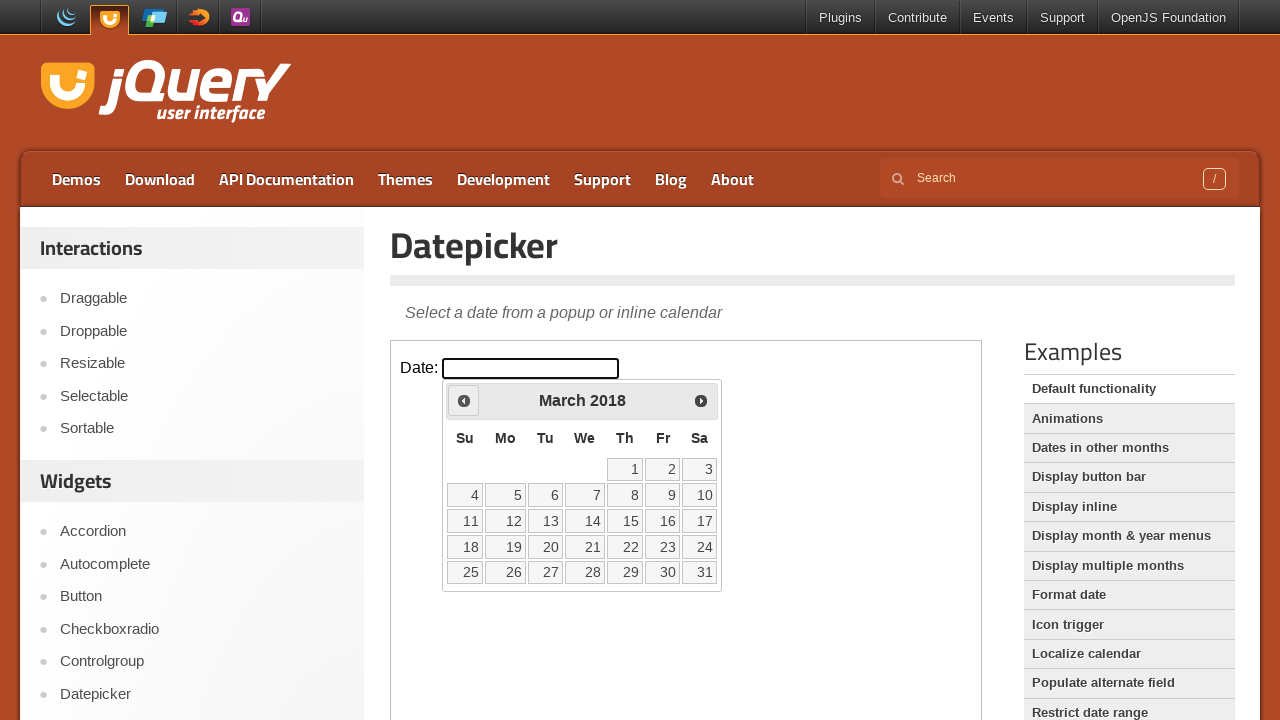

Retrieved updated year: 2018
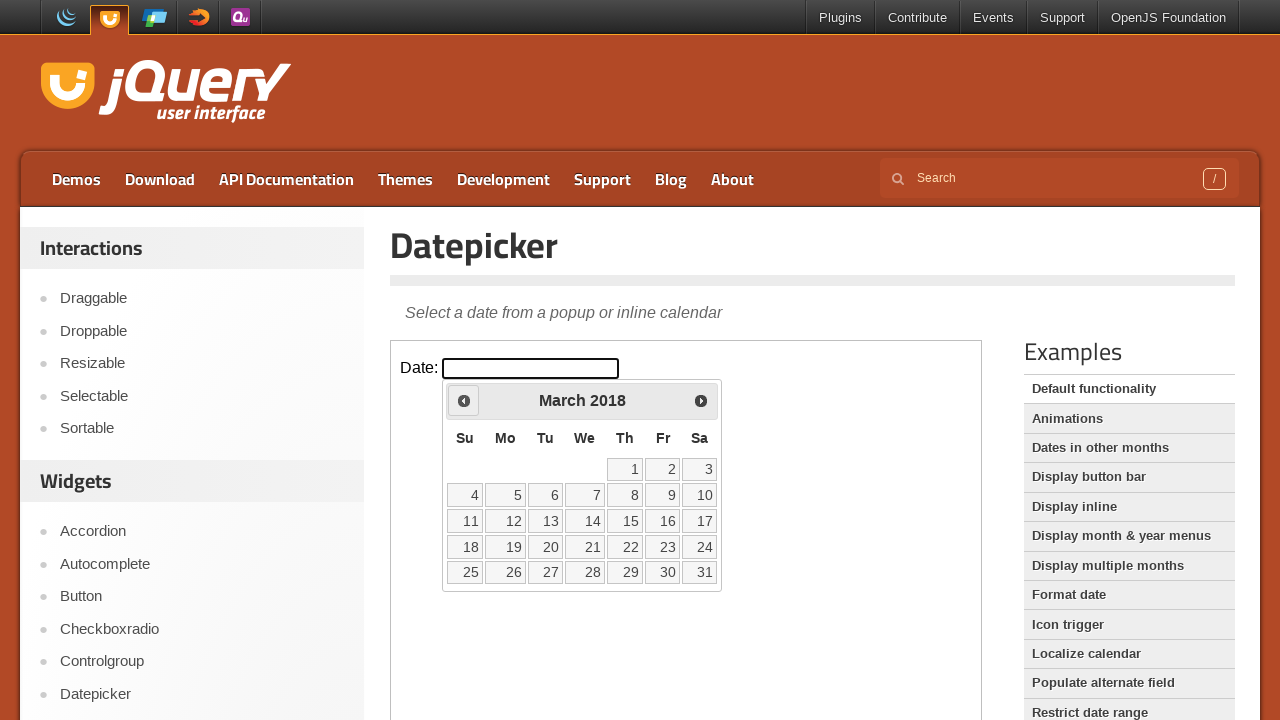

Clicked previous year navigation button at (464, 400) on iframe >> nth=0 >> internal:control=enter-frame >> span.ui-icon.ui-icon-circle-t
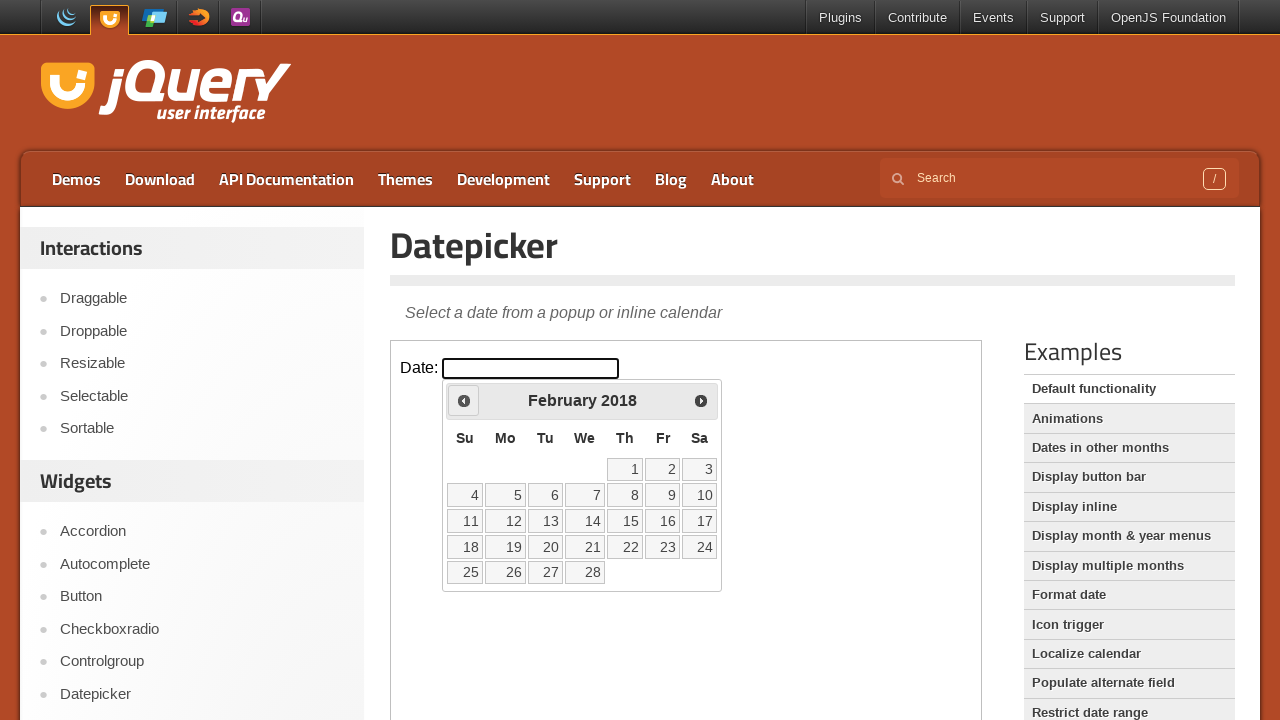

Retrieved updated year: 2018
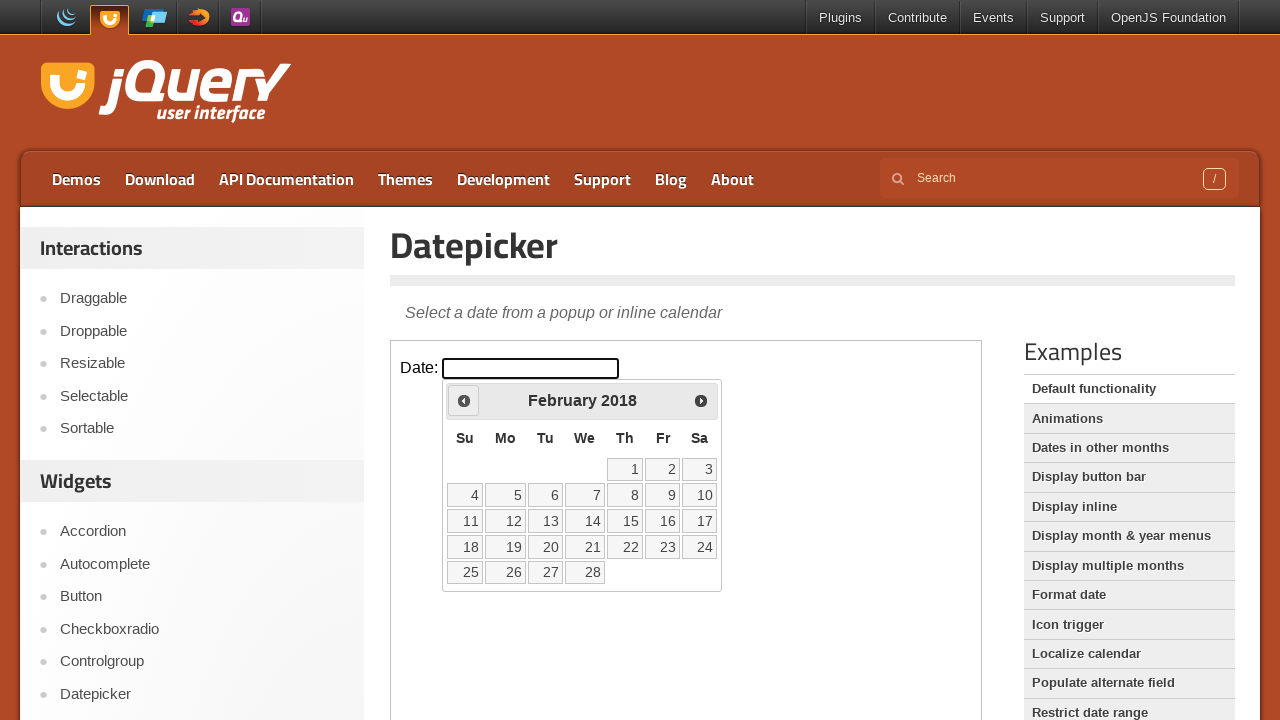

Clicked previous year navigation button at (464, 400) on iframe >> nth=0 >> internal:control=enter-frame >> span.ui-icon.ui-icon-circle-t
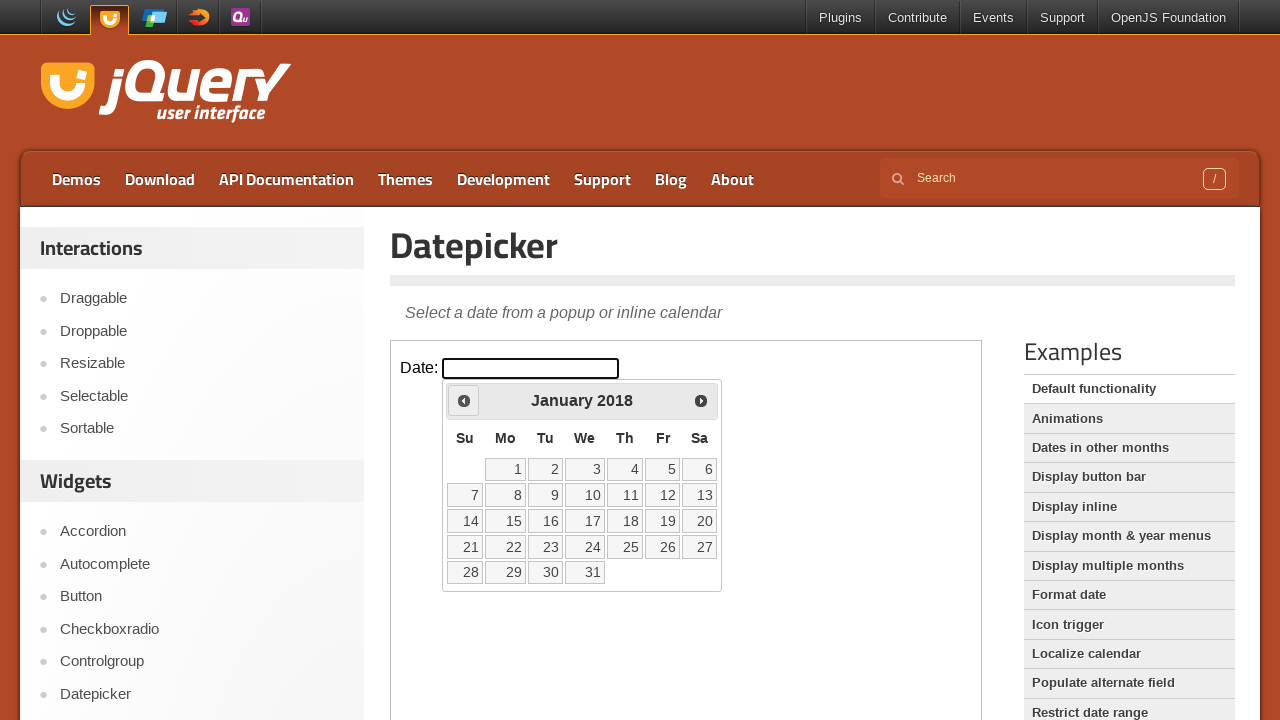

Retrieved updated year: 2018
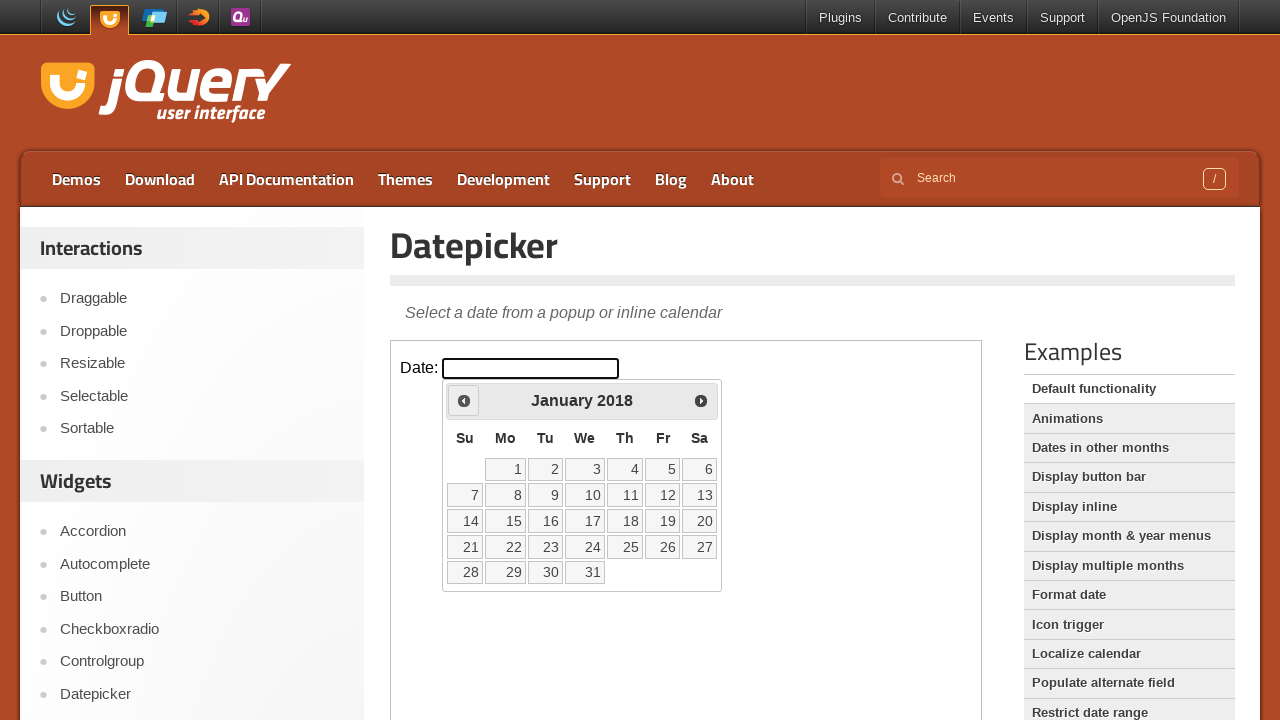

Clicked previous year navigation button at (464, 400) on iframe >> nth=0 >> internal:control=enter-frame >> span.ui-icon.ui-icon-circle-t
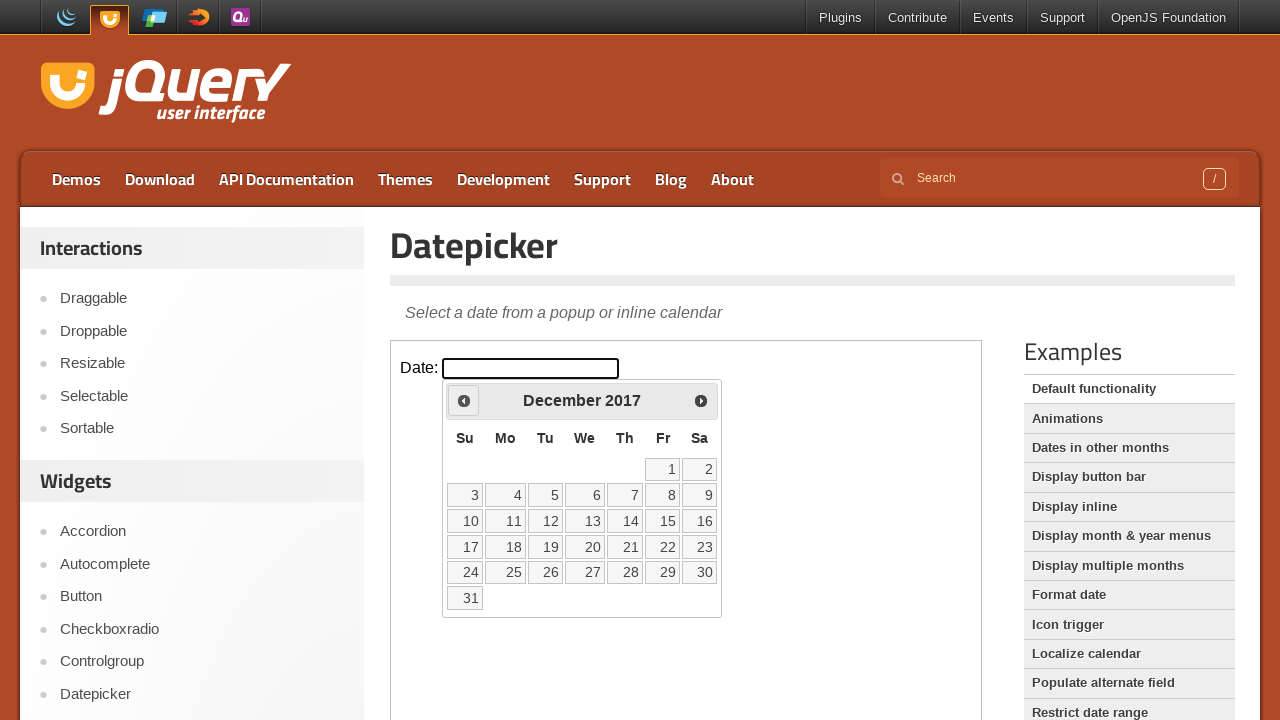

Retrieved updated year: 2017
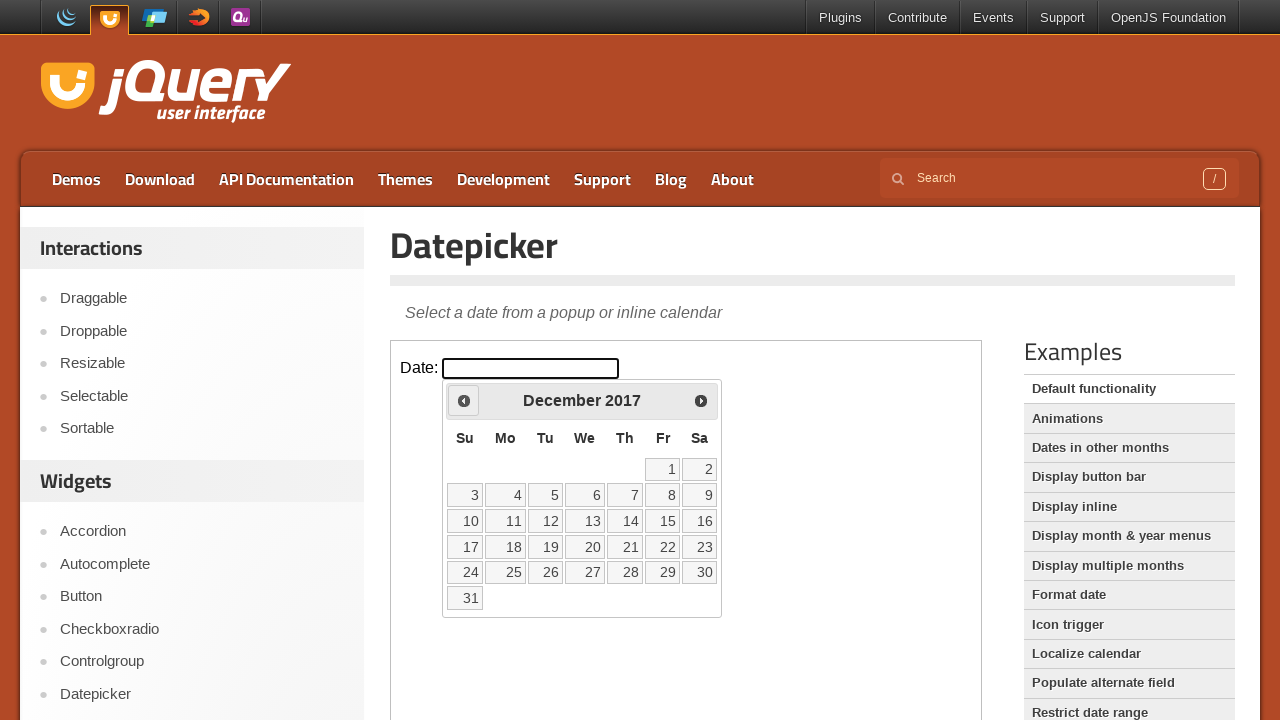

Clicked previous year navigation button at (464, 400) on iframe >> nth=0 >> internal:control=enter-frame >> span.ui-icon.ui-icon-circle-t
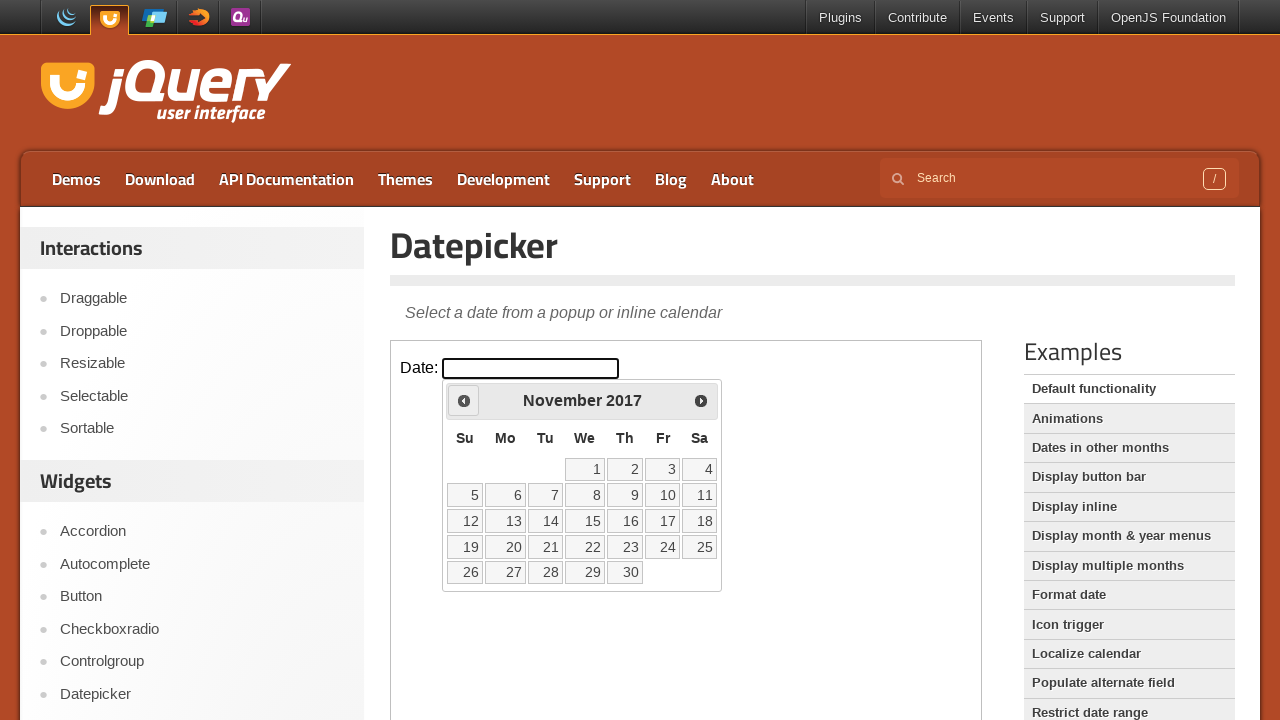

Retrieved updated year: 2017
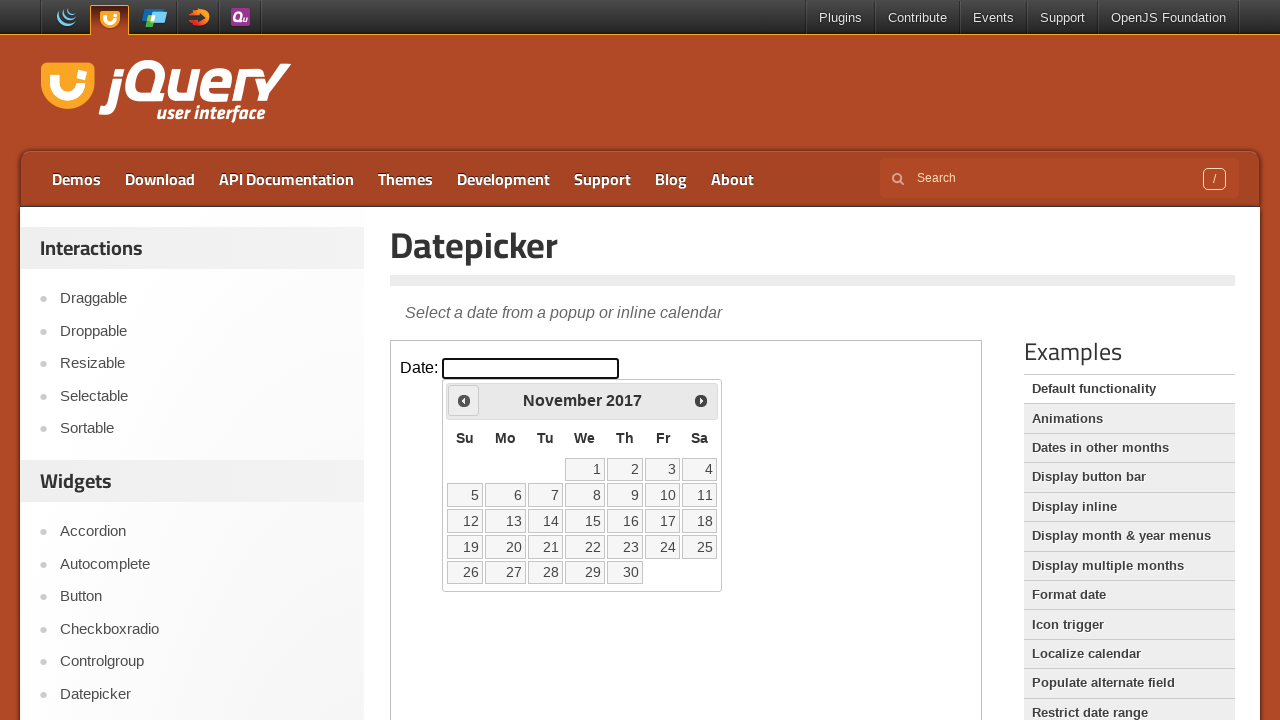

Clicked previous year navigation button at (464, 400) on iframe >> nth=0 >> internal:control=enter-frame >> span.ui-icon.ui-icon-circle-t
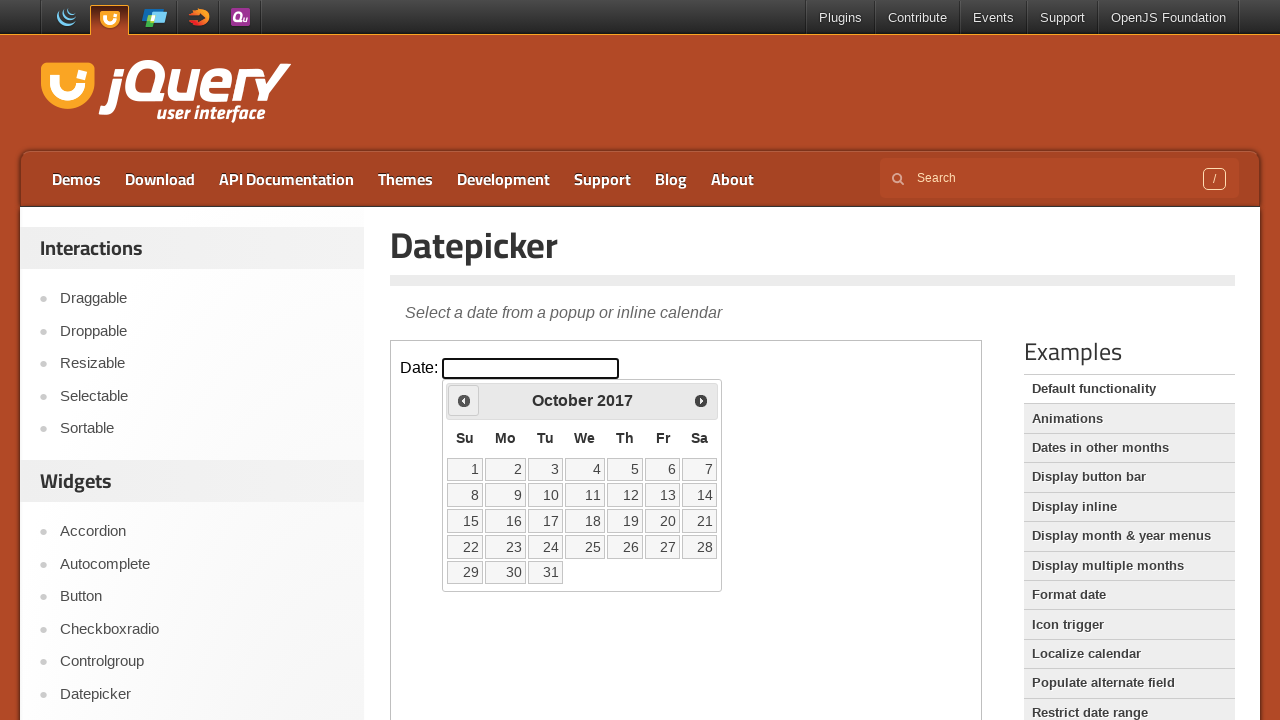

Retrieved updated year: 2017
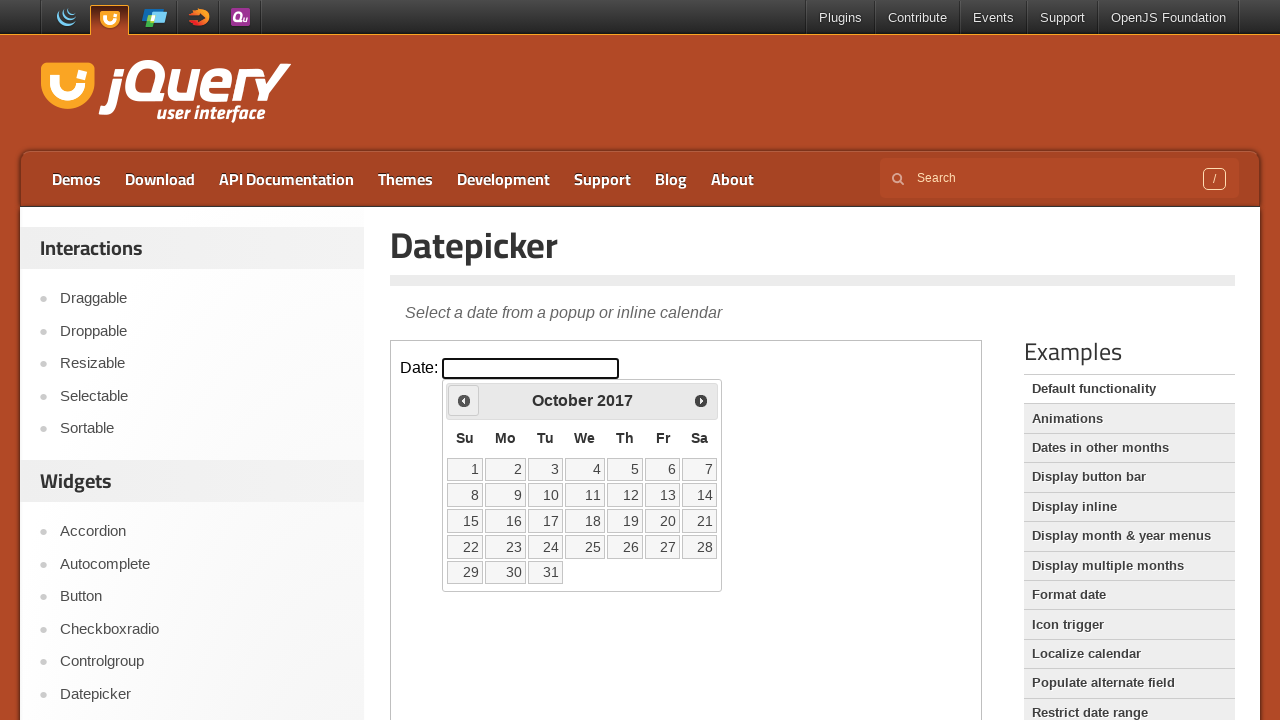

Clicked previous year navigation button at (464, 400) on iframe >> nth=0 >> internal:control=enter-frame >> span.ui-icon.ui-icon-circle-t
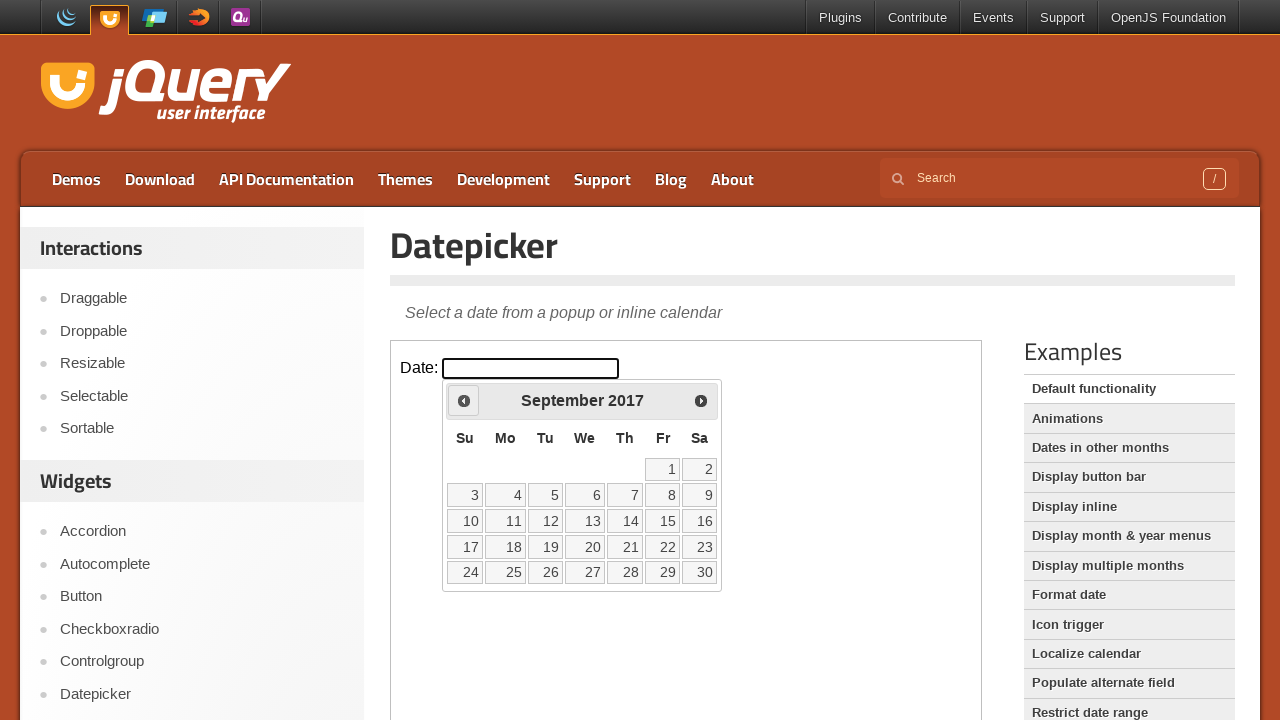

Retrieved updated year: 2017
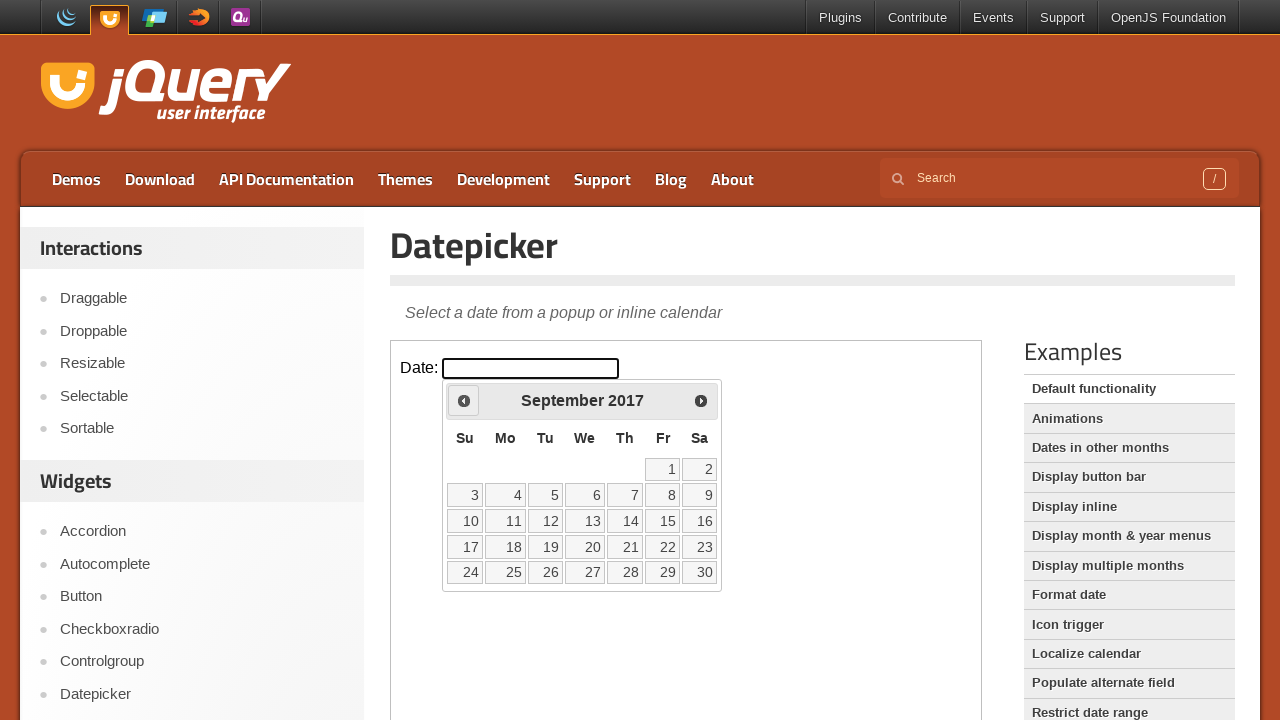

Clicked previous year navigation button at (464, 400) on iframe >> nth=0 >> internal:control=enter-frame >> span.ui-icon.ui-icon-circle-t
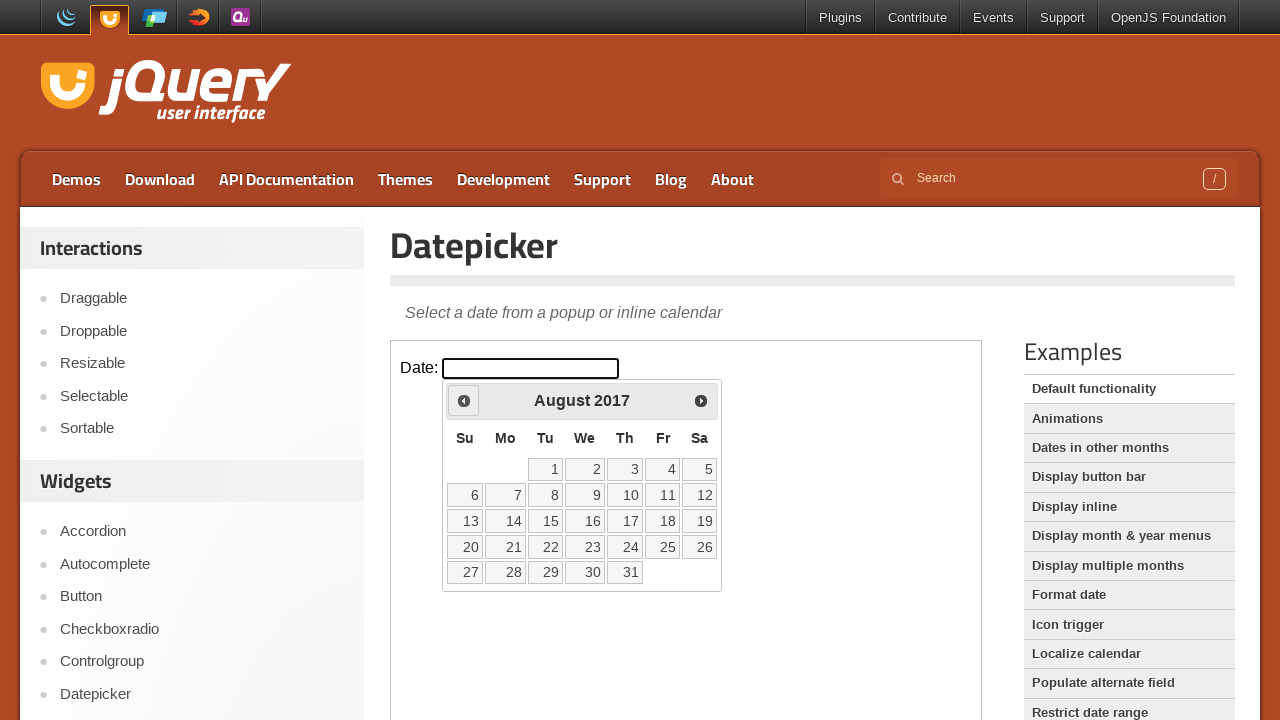

Retrieved updated year: 2017
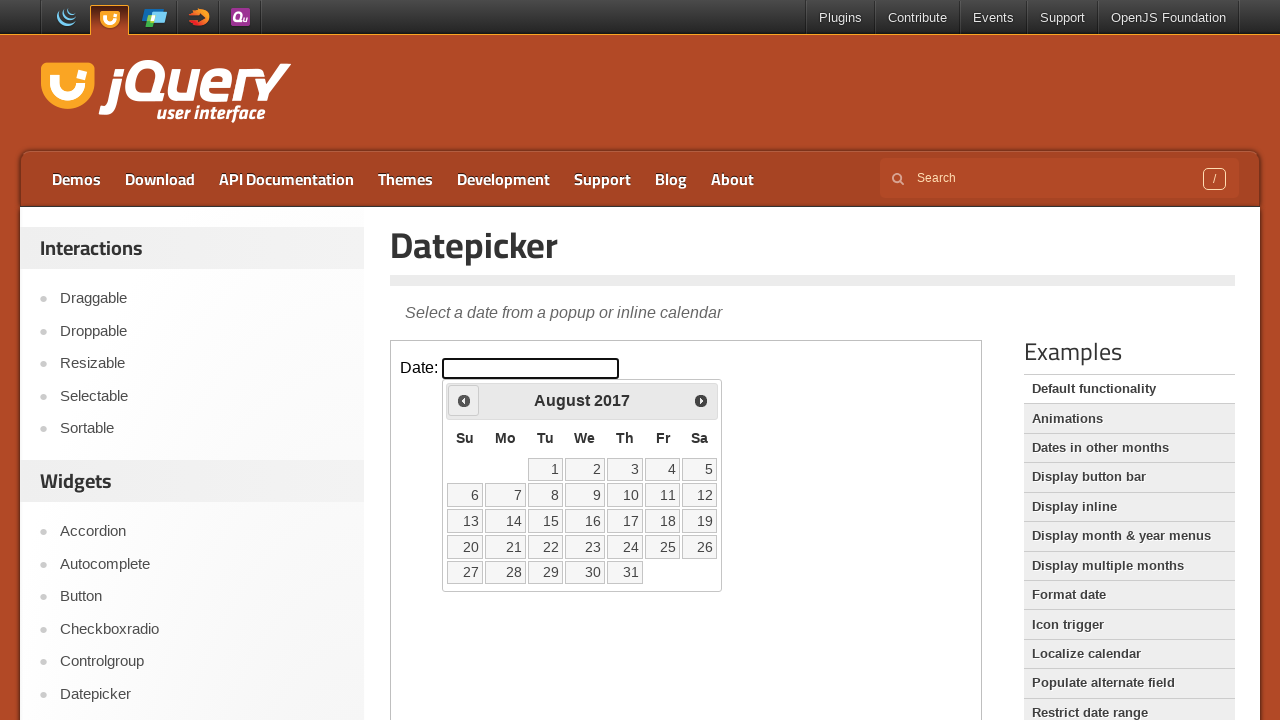

Clicked previous year navigation button at (464, 400) on iframe >> nth=0 >> internal:control=enter-frame >> span.ui-icon.ui-icon-circle-t
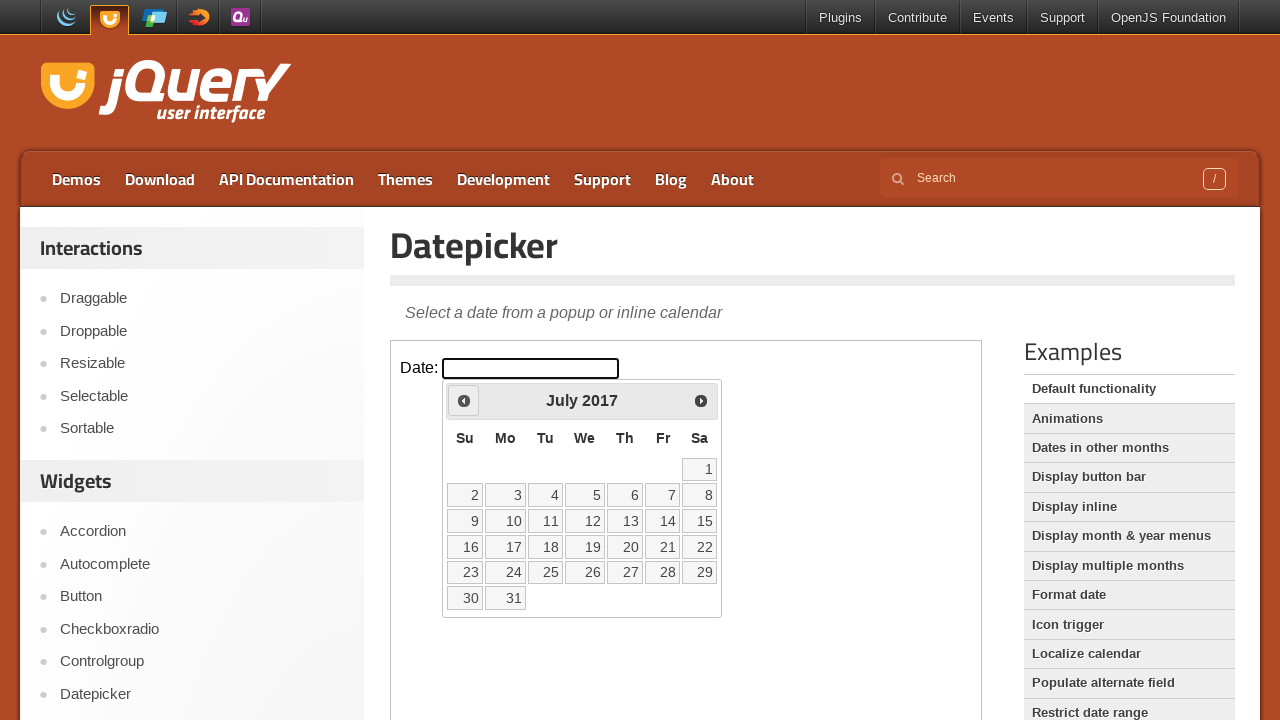

Retrieved updated year: 2017
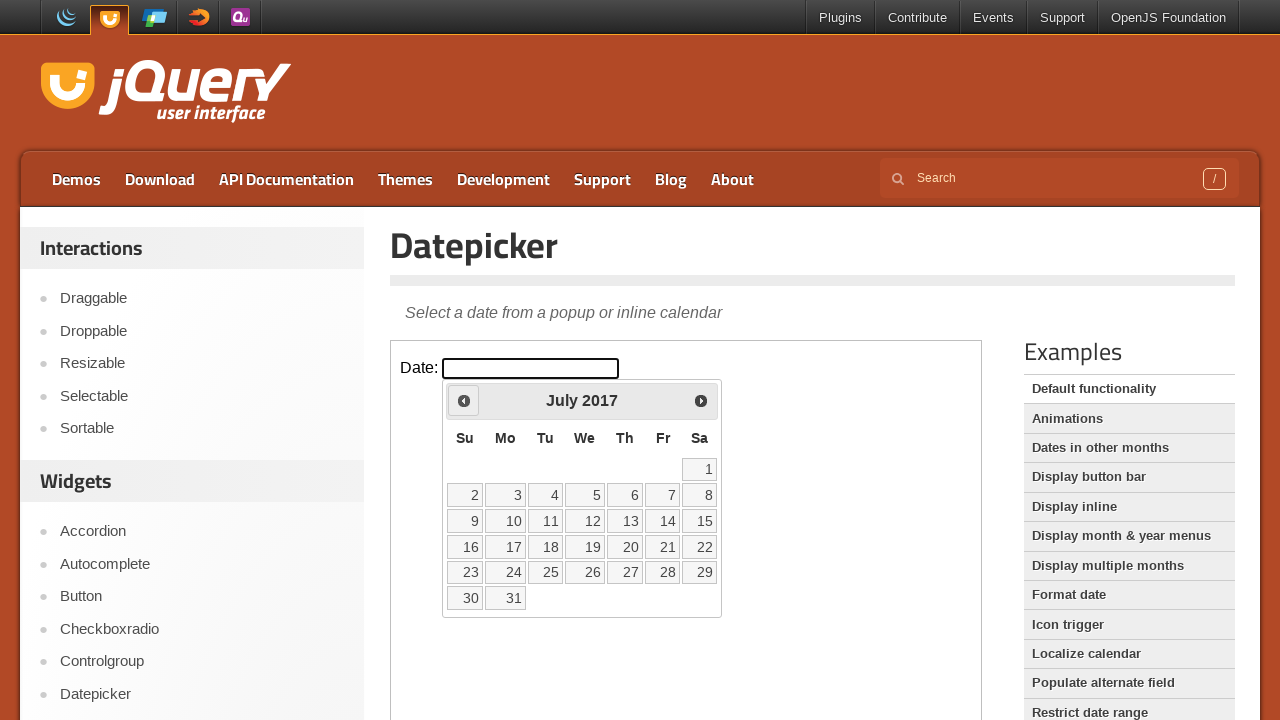

Clicked previous year navigation button at (464, 400) on iframe >> nth=0 >> internal:control=enter-frame >> span.ui-icon.ui-icon-circle-t
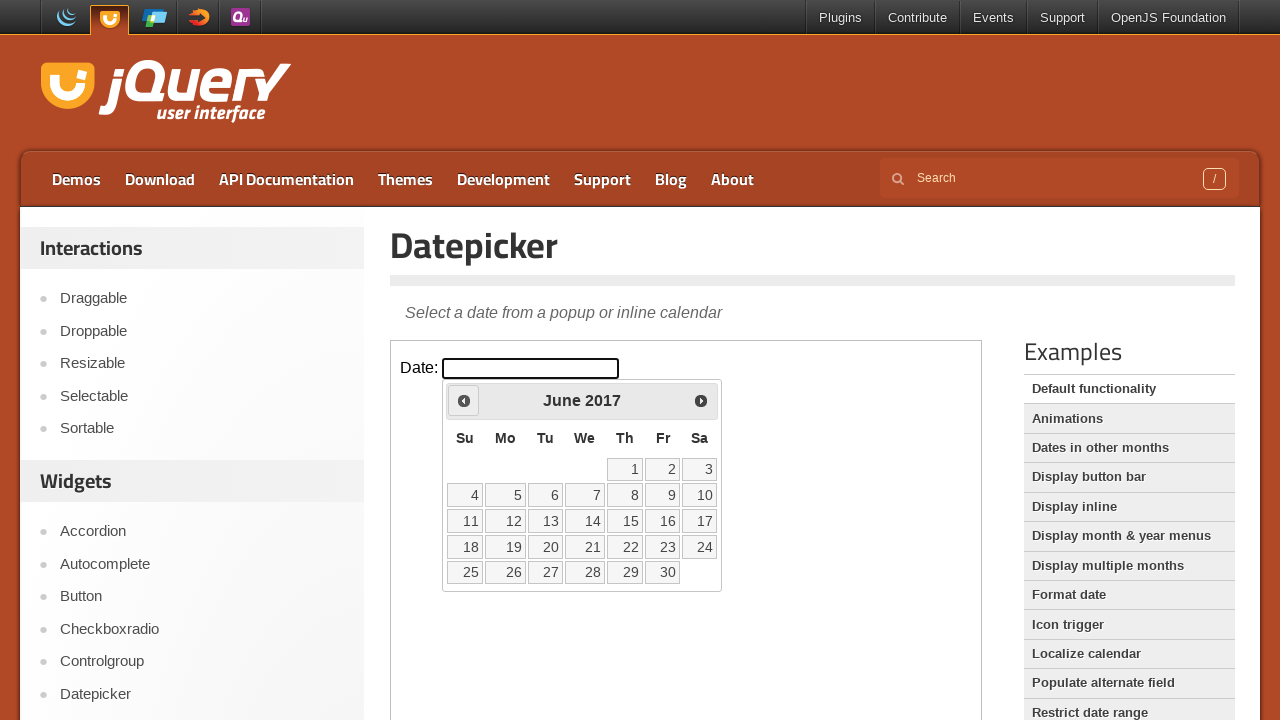

Retrieved updated year: 2017
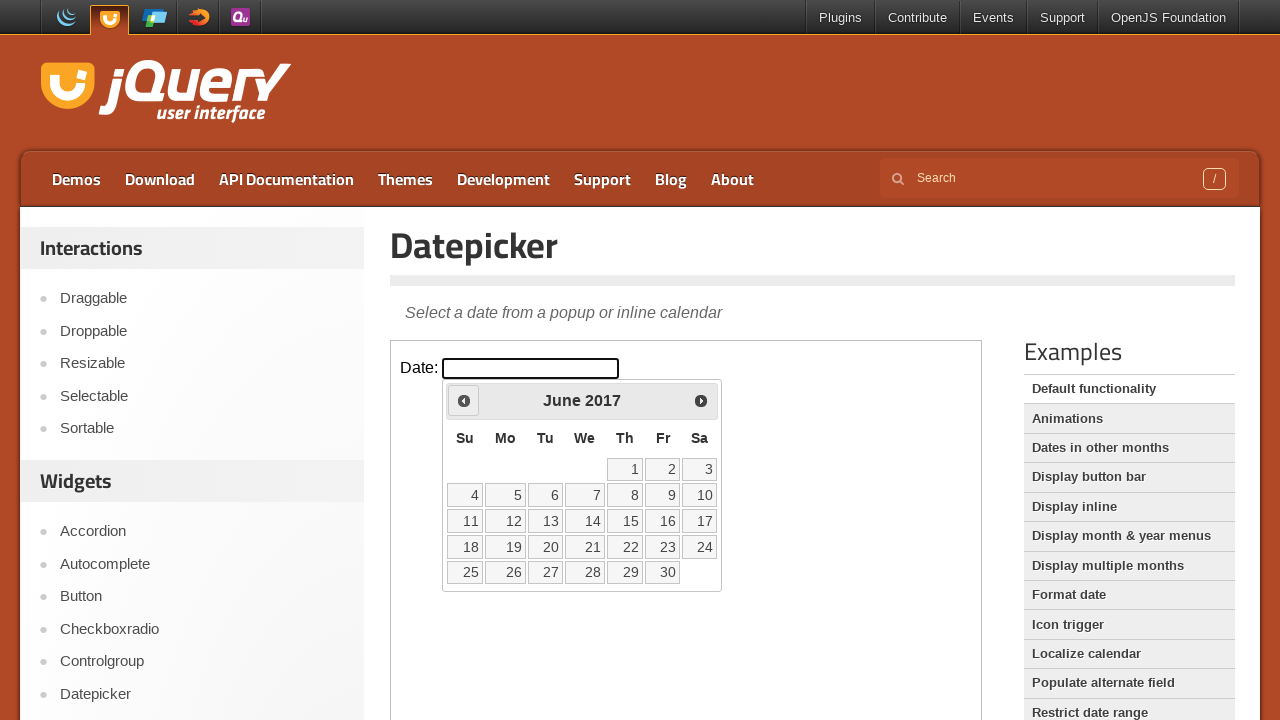

Clicked previous year navigation button at (464, 400) on iframe >> nth=0 >> internal:control=enter-frame >> span.ui-icon.ui-icon-circle-t
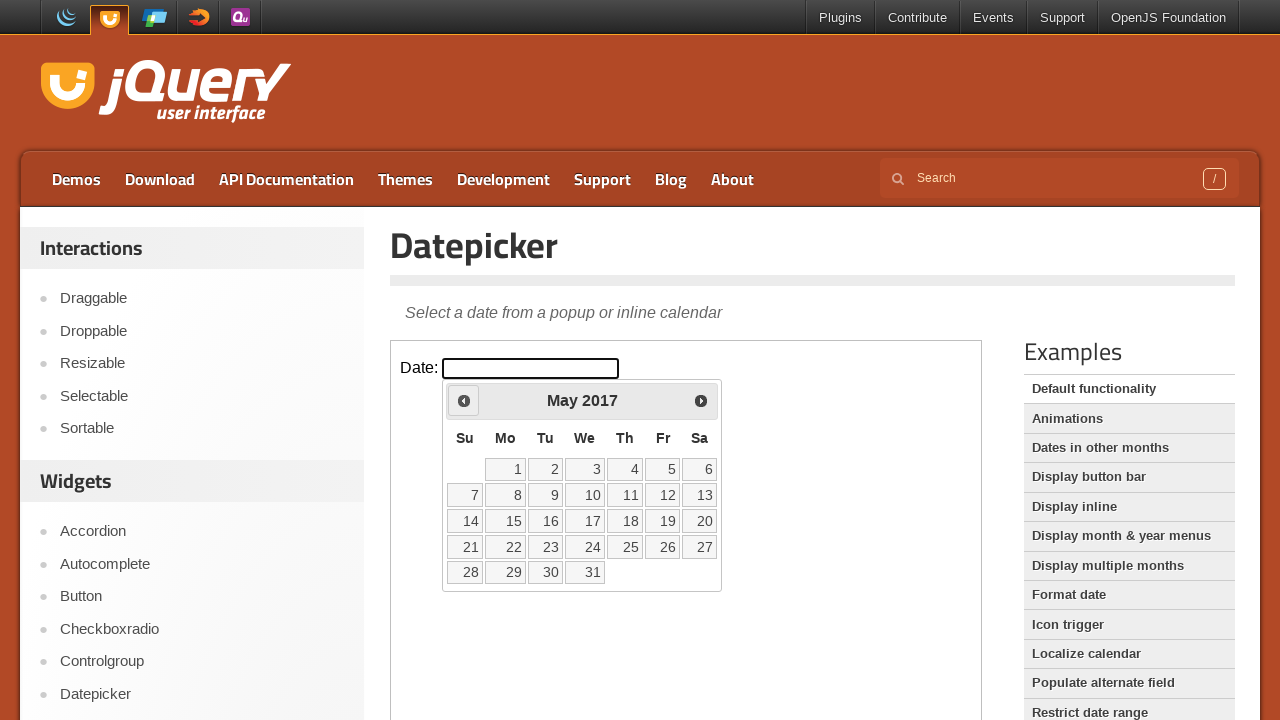

Retrieved updated year: 2017
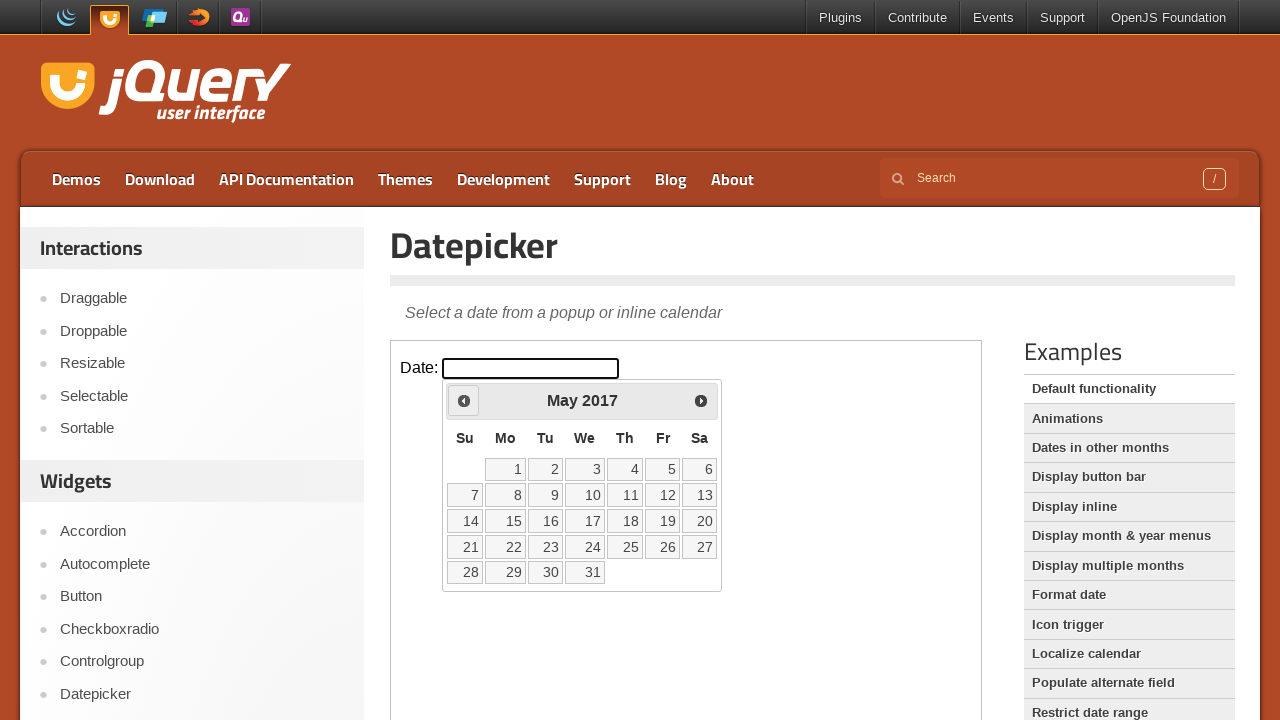

Clicked previous year navigation button at (464, 400) on iframe >> nth=0 >> internal:control=enter-frame >> span.ui-icon.ui-icon-circle-t
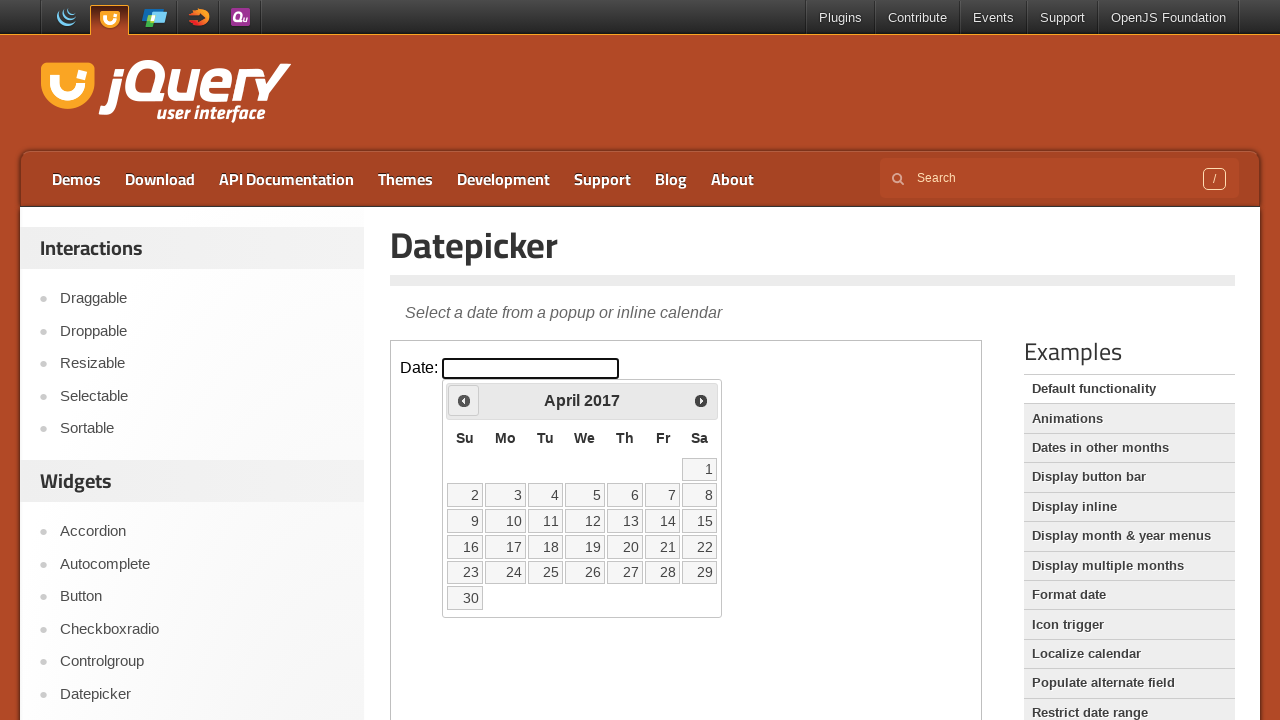

Retrieved updated year: 2017
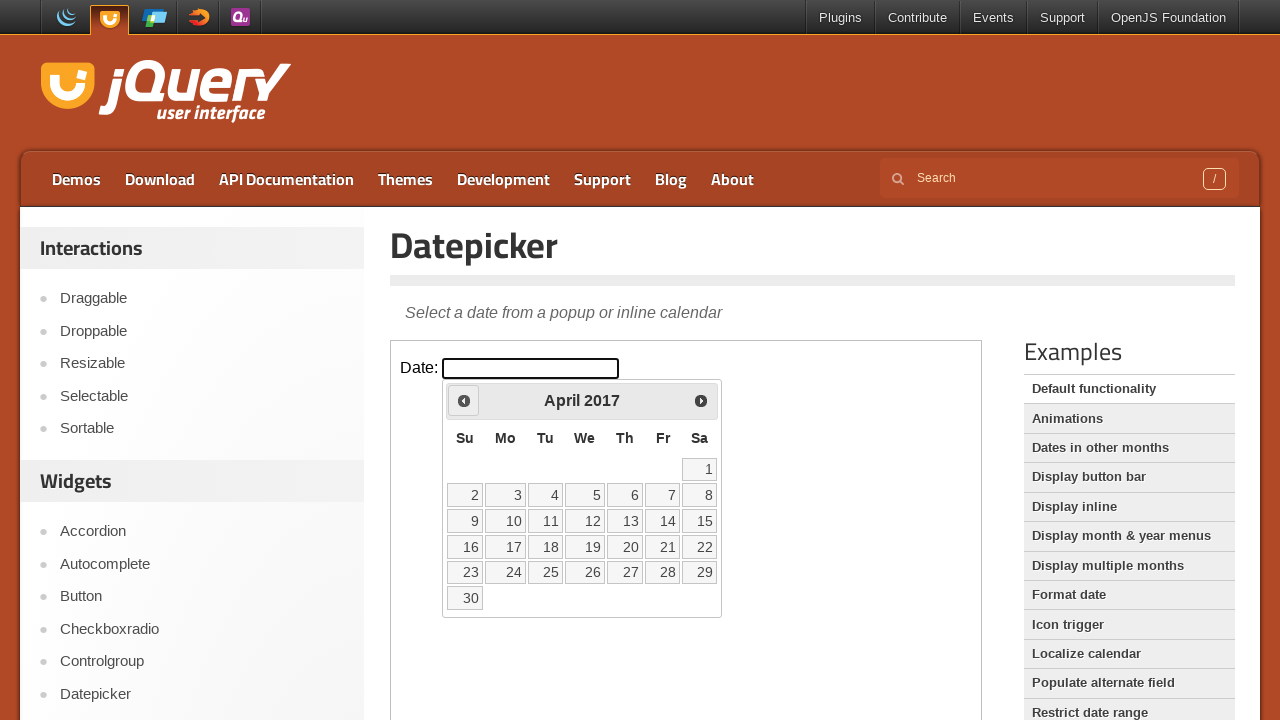

Clicked previous year navigation button at (464, 400) on iframe >> nth=0 >> internal:control=enter-frame >> span.ui-icon.ui-icon-circle-t
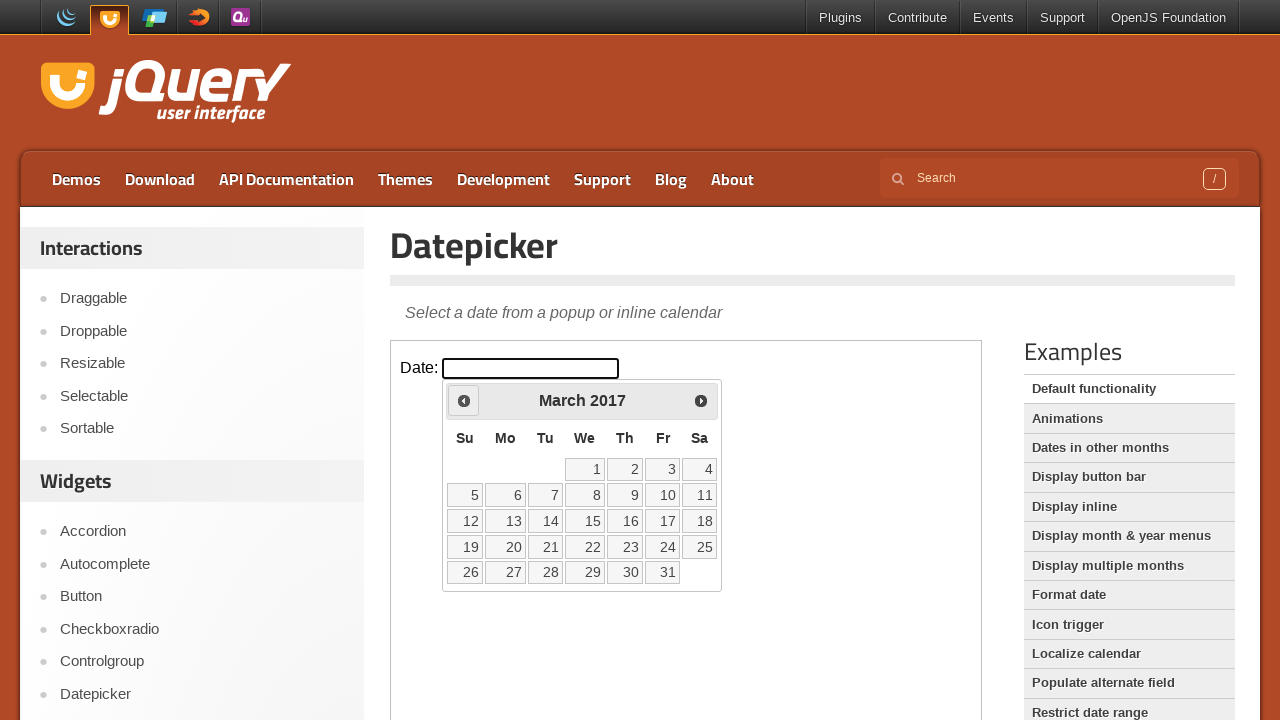

Retrieved updated year: 2017
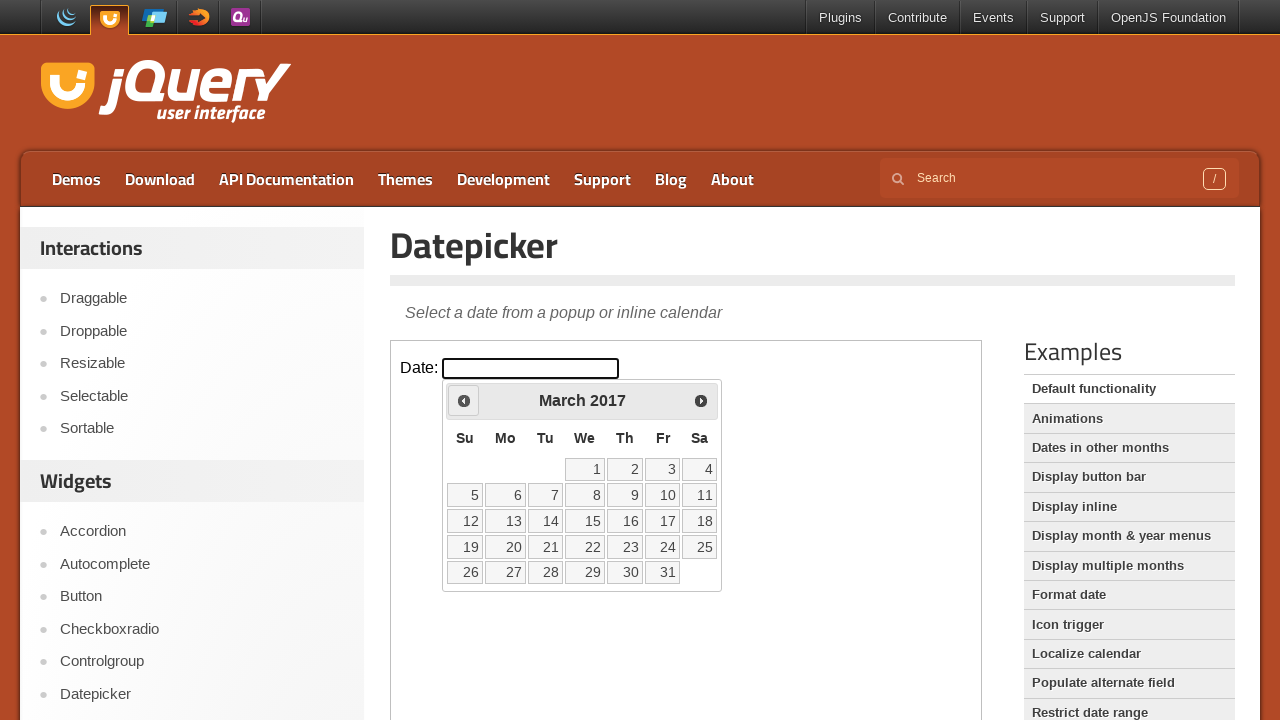

Clicked previous year navigation button at (464, 400) on iframe >> nth=0 >> internal:control=enter-frame >> span.ui-icon.ui-icon-circle-t
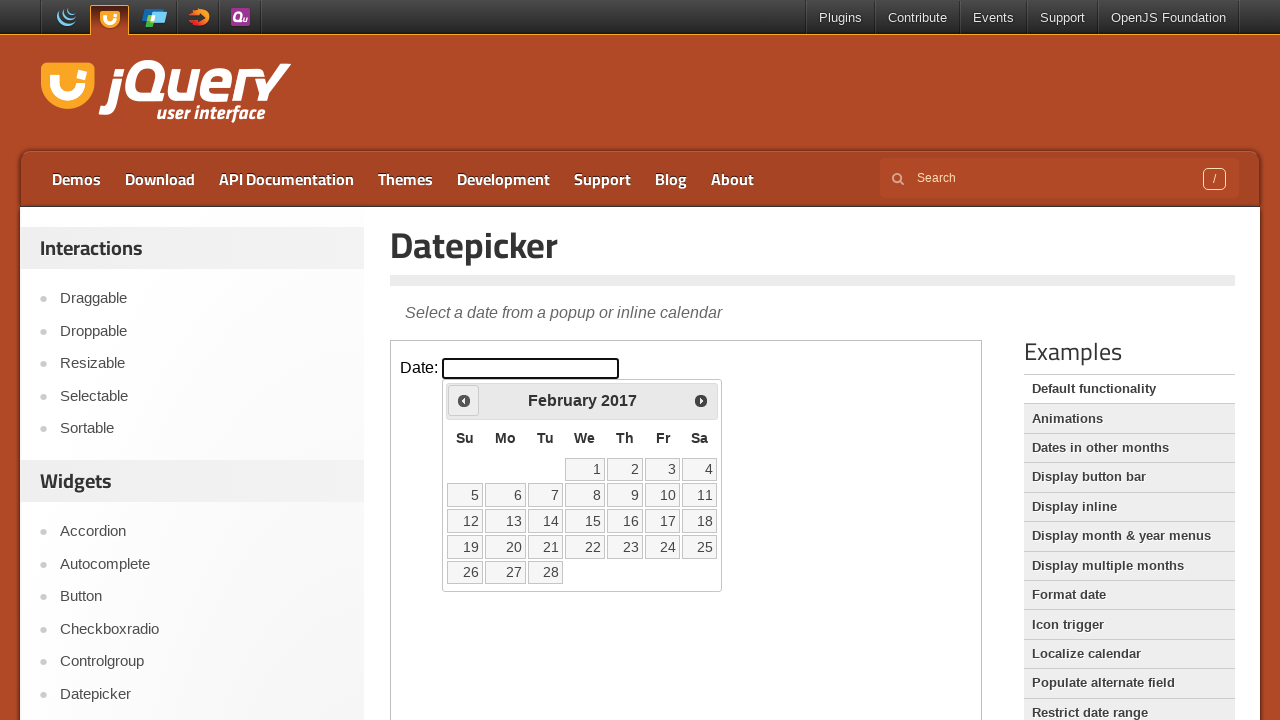

Retrieved updated year: 2017
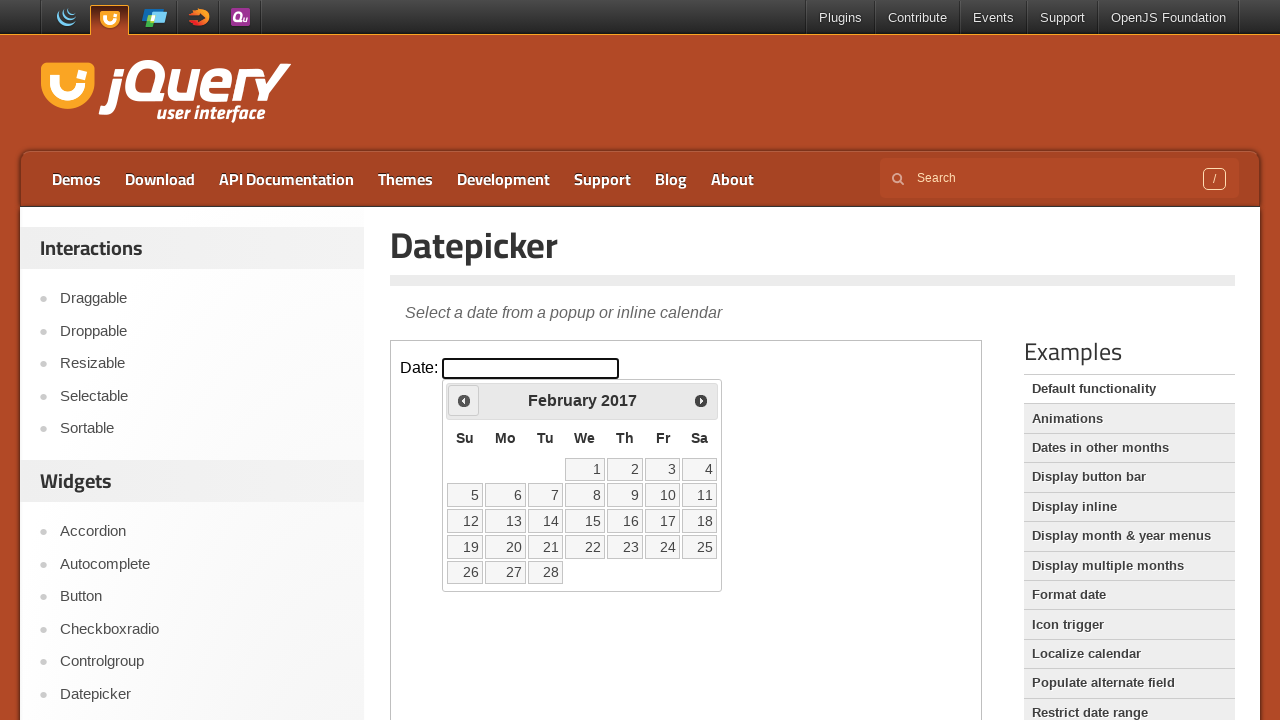

Clicked previous year navigation button at (464, 400) on iframe >> nth=0 >> internal:control=enter-frame >> span.ui-icon.ui-icon-circle-t
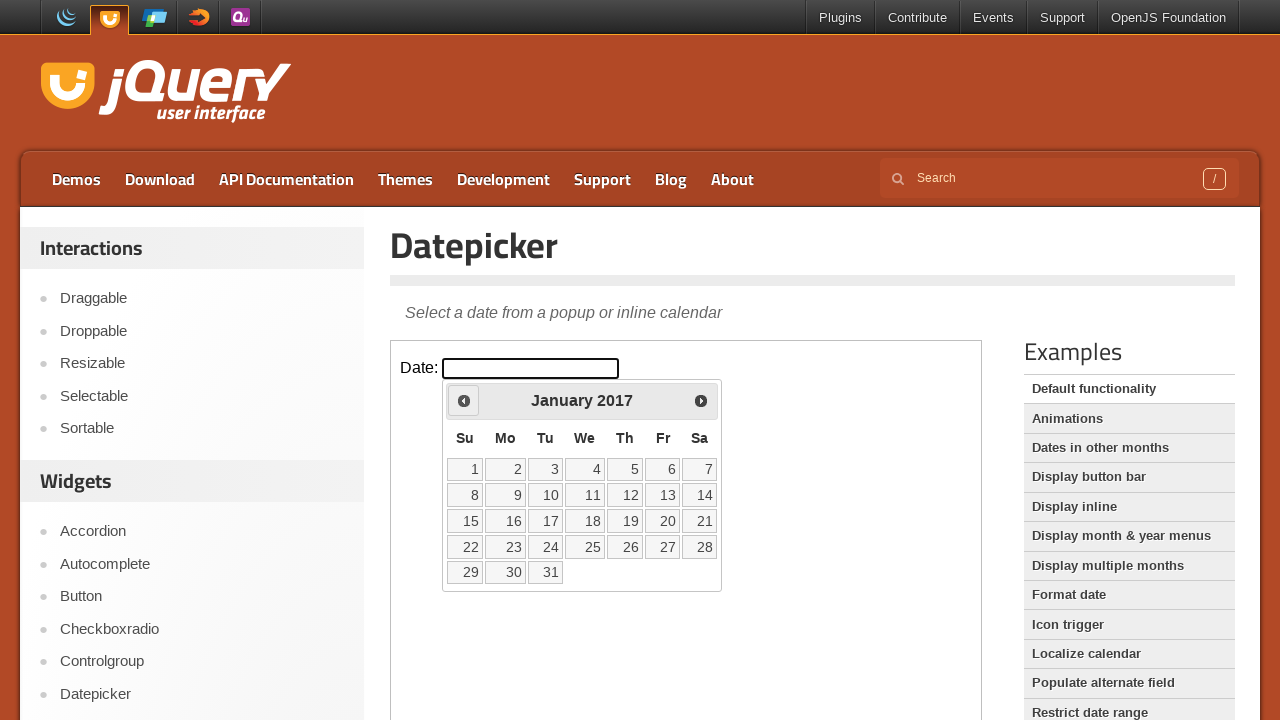

Retrieved updated year: 2017
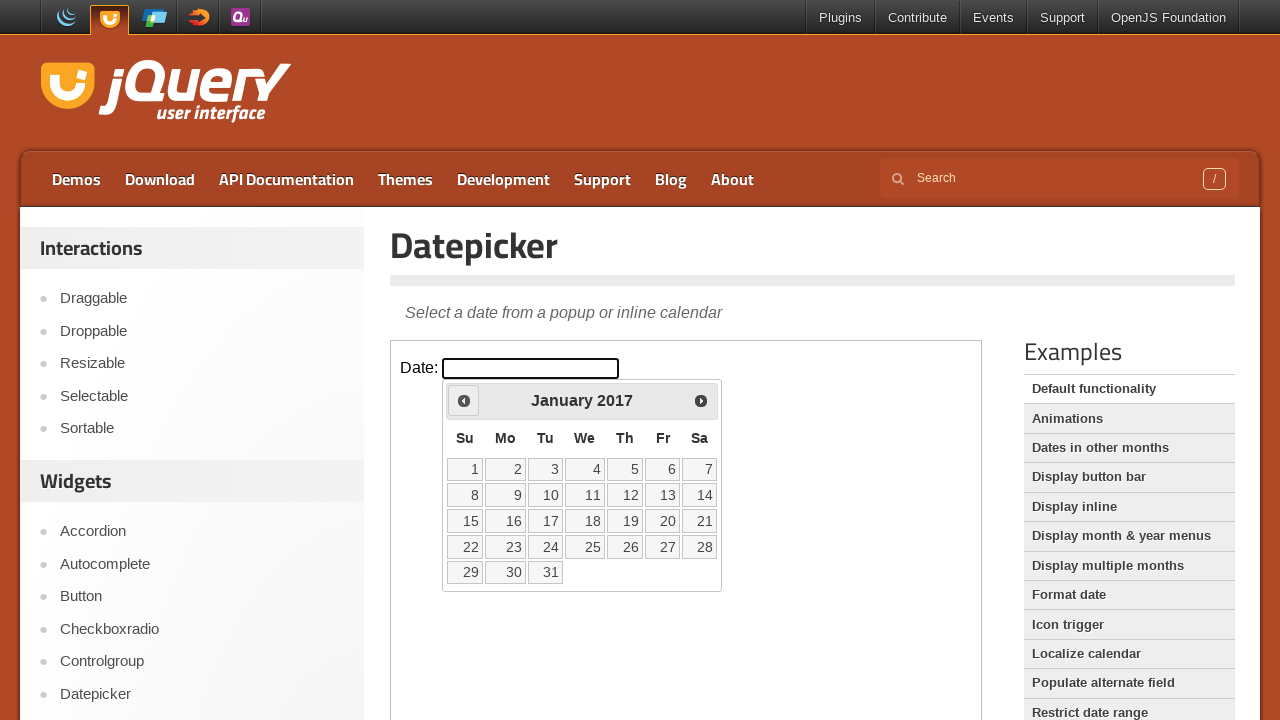

Clicked previous year navigation button at (464, 400) on iframe >> nth=0 >> internal:control=enter-frame >> span.ui-icon.ui-icon-circle-t
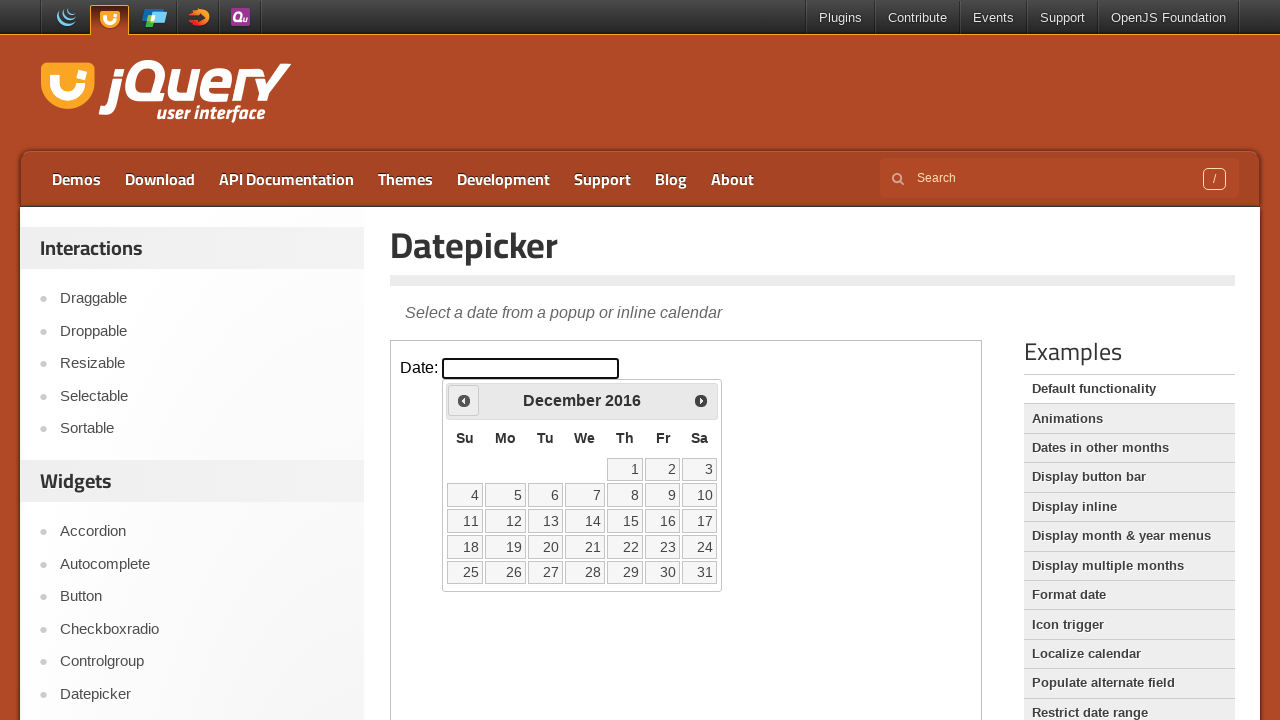

Retrieved updated year: 2016
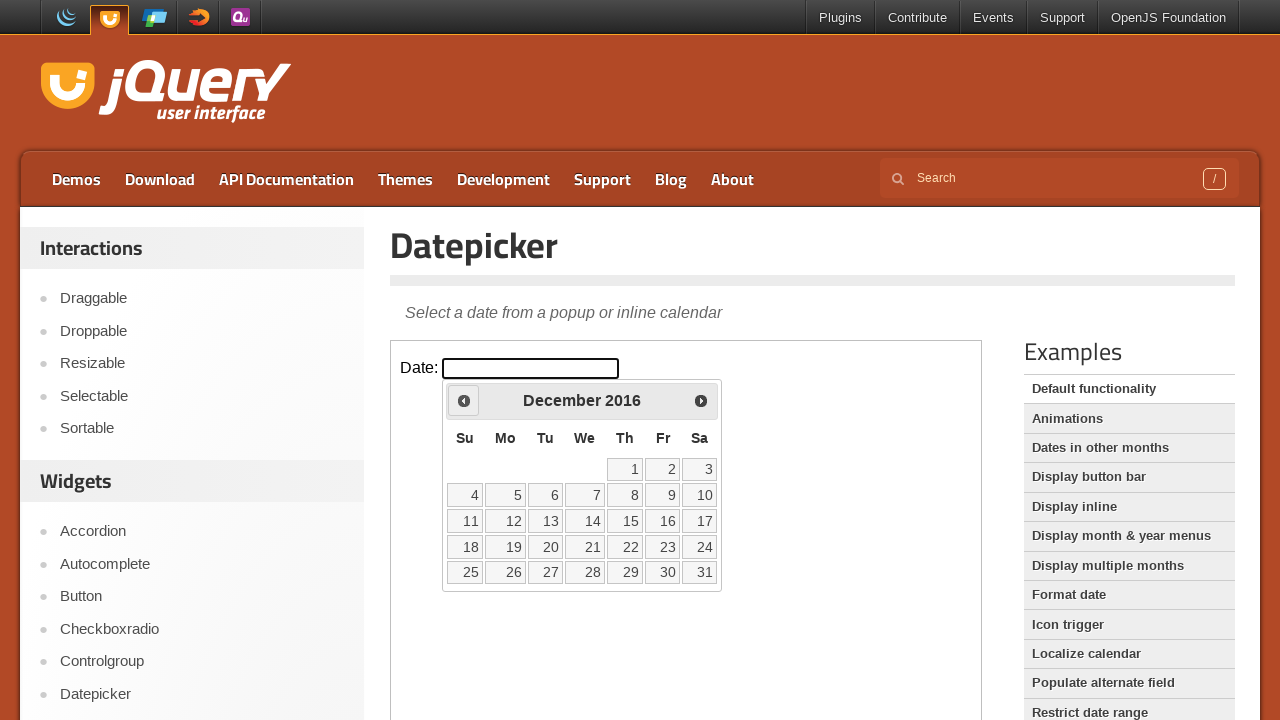

Clicked previous year navigation button at (464, 400) on iframe >> nth=0 >> internal:control=enter-frame >> span.ui-icon.ui-icon-circle-t
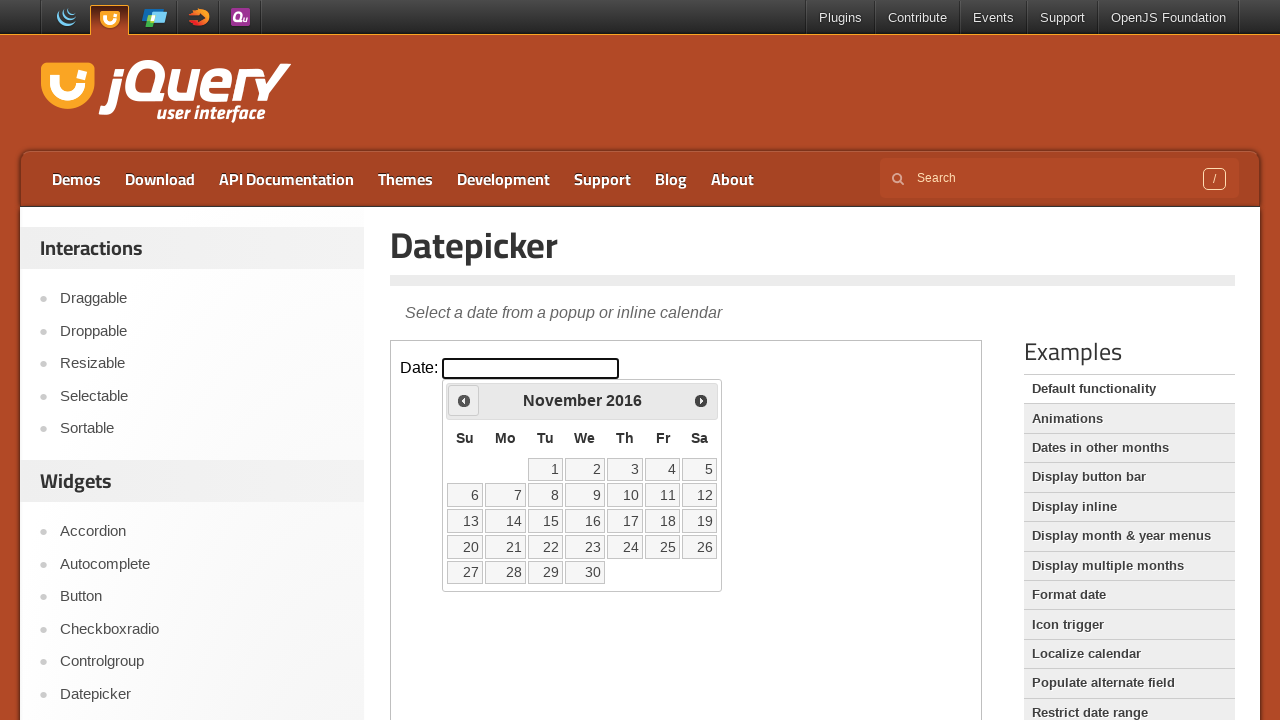

Retrieved updated year: 2016
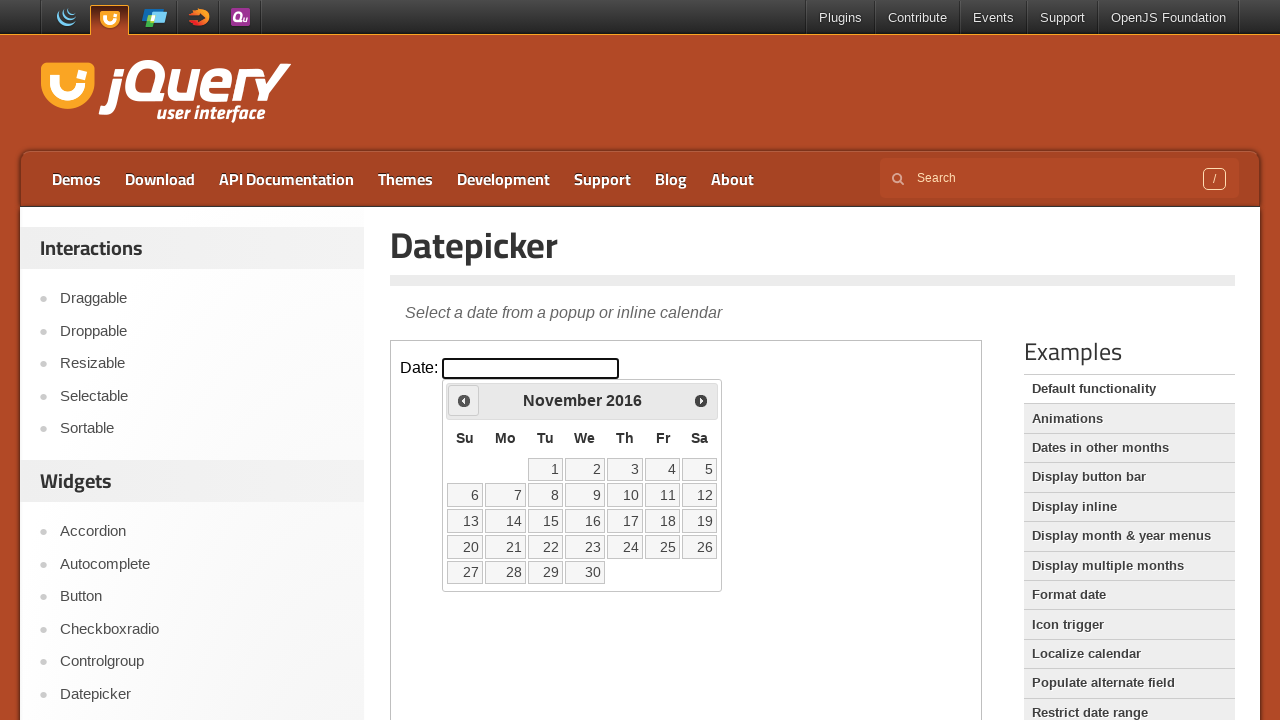

Clicked previous year navigation button at (464, 400) on iframe >> nth=0 >> internal:control=enter-frame >> span.ui-icon.ui-icon-circle-t
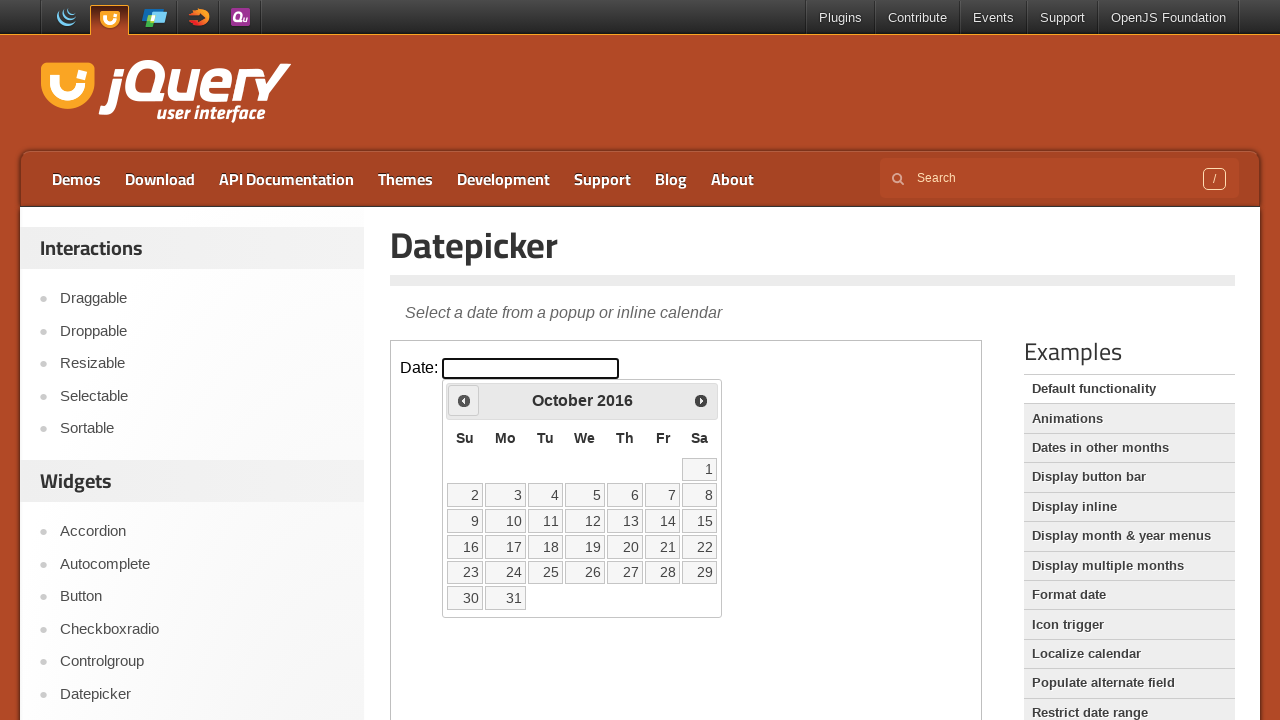

Retrieved updated year: 2016
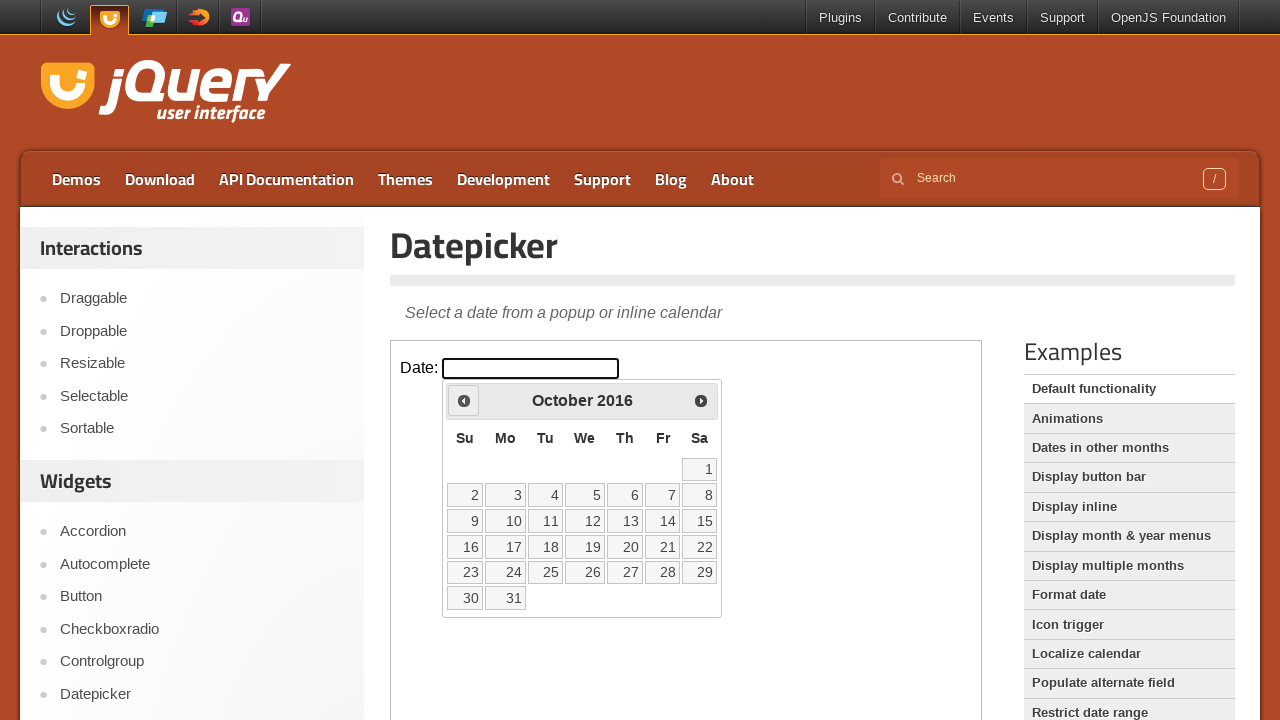

Clicked previous year navigation button at (464, 400) on iframe >> nth=0 >> internal:control=enter-frame >> span.ui-icon.ui-icon-circle-t
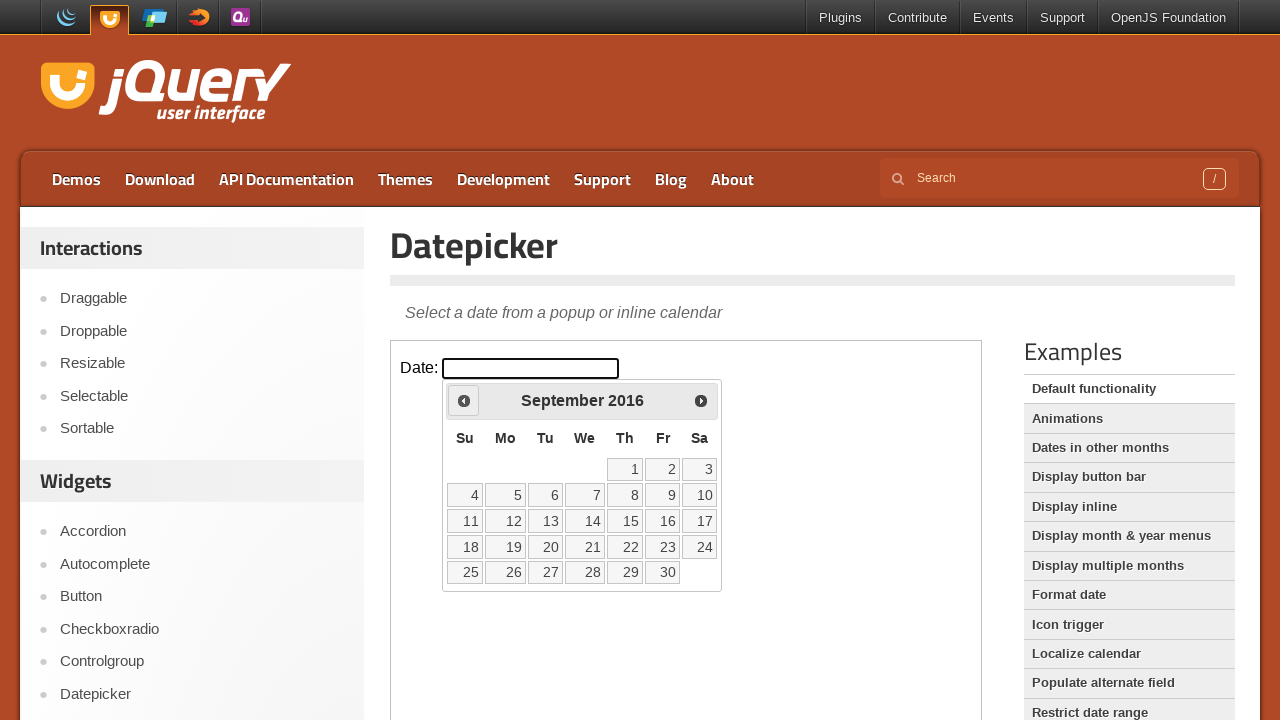

Retrieved updated year: 2016
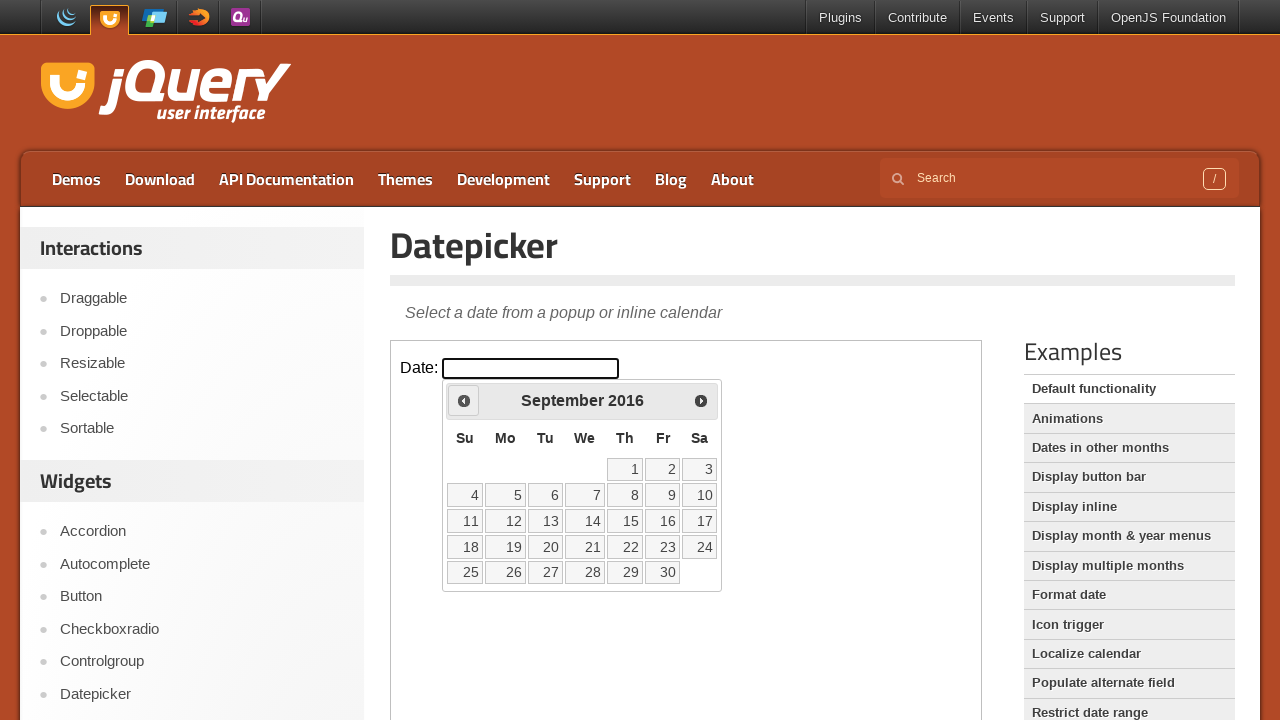

Clicked previous year navigation button at (464, 400) on iframe >> nth=0 >> internal:control=enter-frame >> span.ui-icon.ui-icon-circle-t
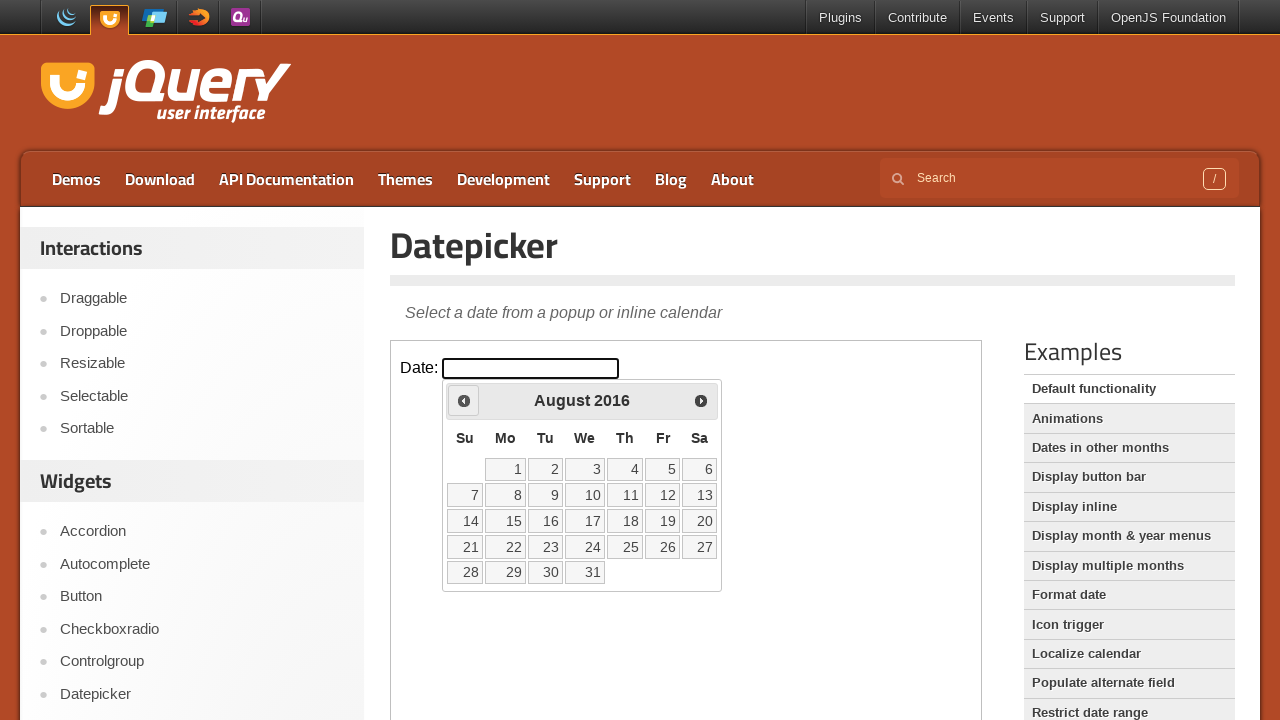

Retrieved updated year: 2016
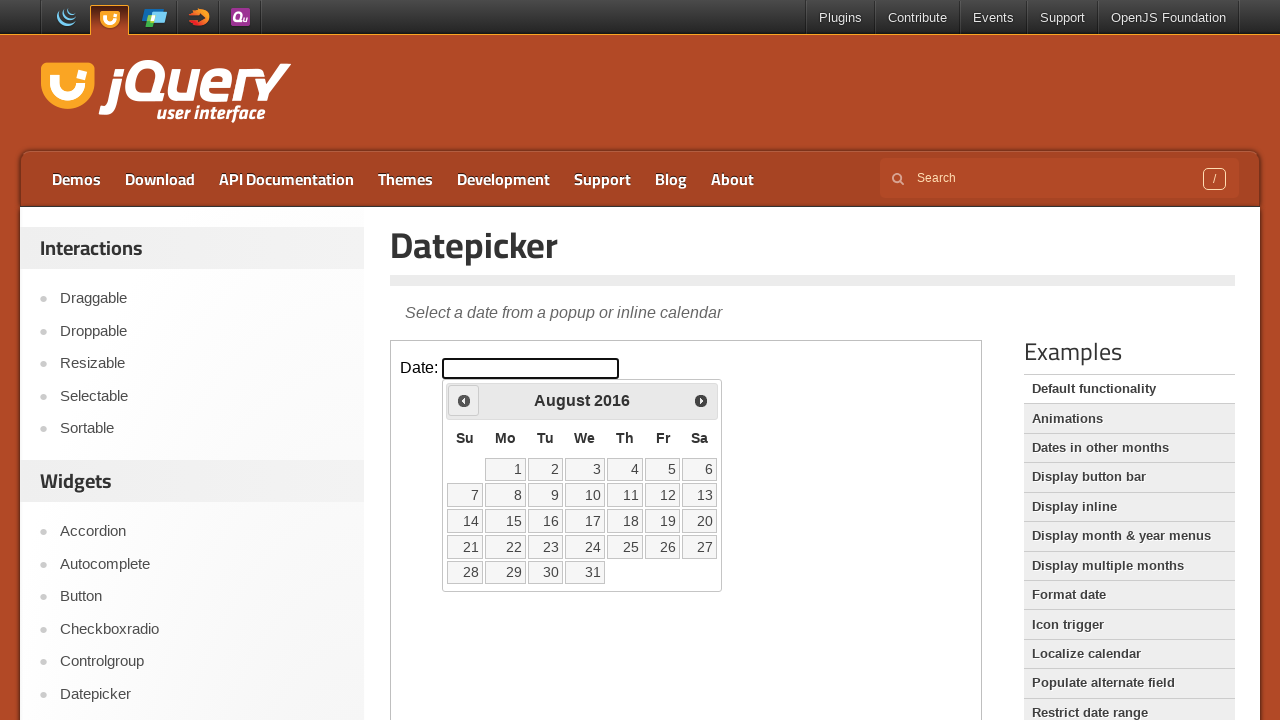

Clicked previous year navigation button at (464, 400) on iframe >> nth=0 >> internal:control=enter-frame >> span.ui-icon.ui-icon-circle-t
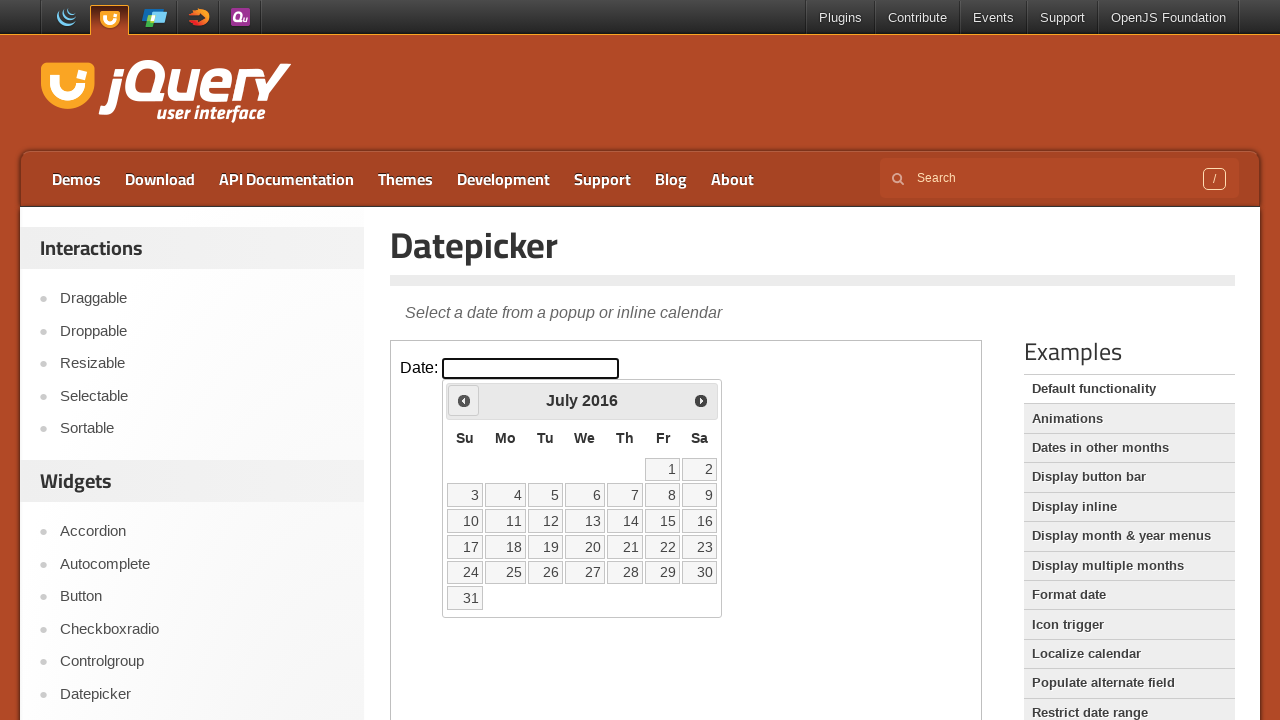

Retrieved updated year: 2016
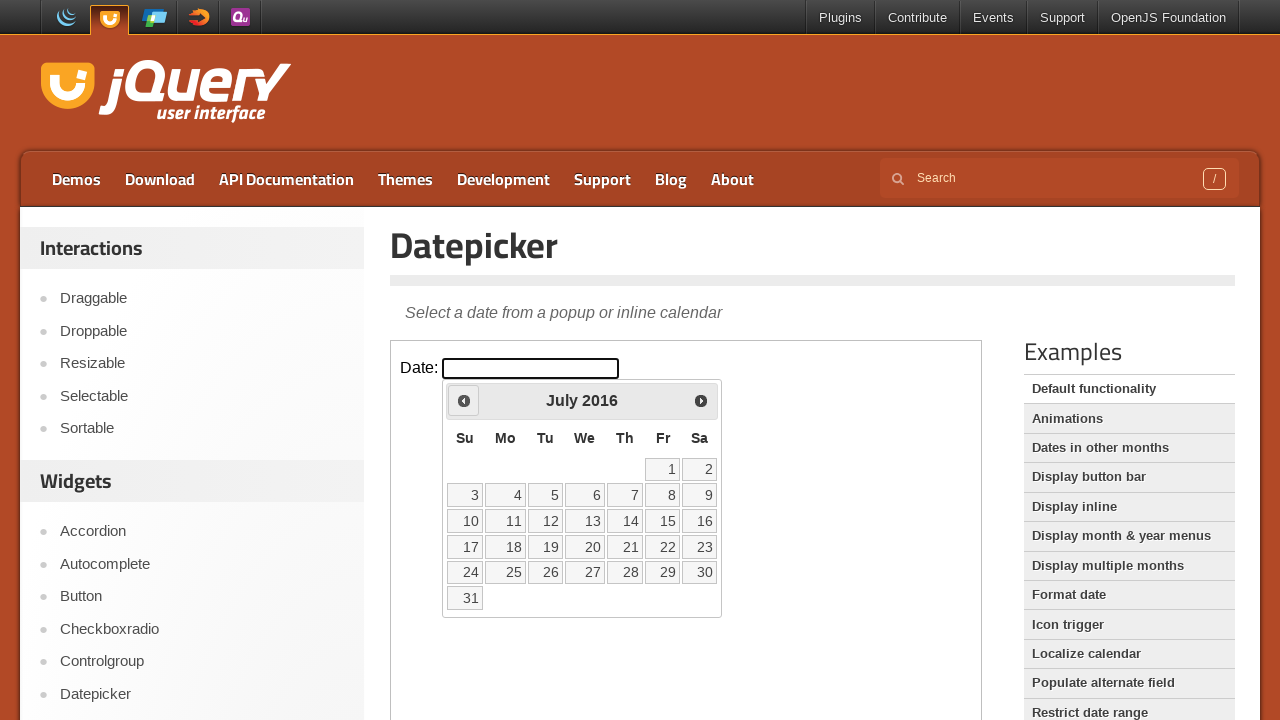

Clicked previous year navigation button at (464, 400) on iframe >> nth=0 >> internal:control=enter-frame >> span.ui-icon.ui-icon-circle-t
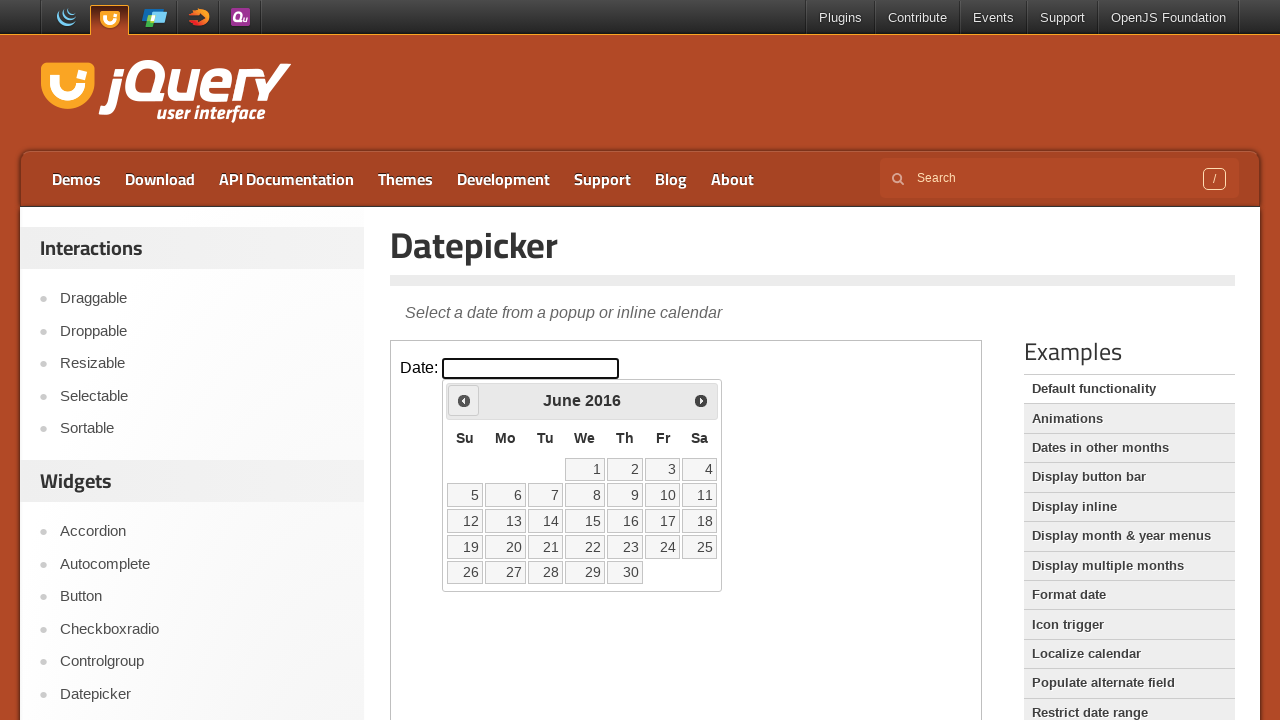

Retrieved updated year: 2016
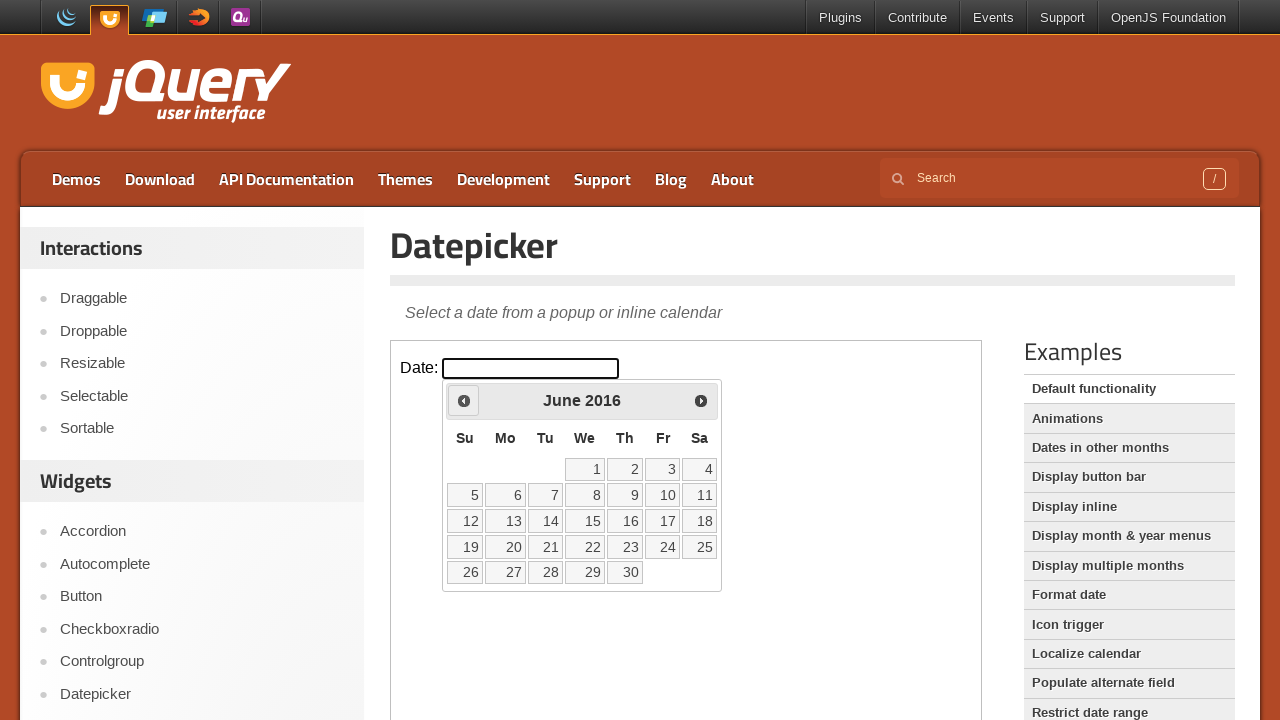

Clicked previous year navigation button at (464, 400) on iframe >> nth=0 >> internal:control=enter-frame >> span.ui-icon.ui-icon-circle-t
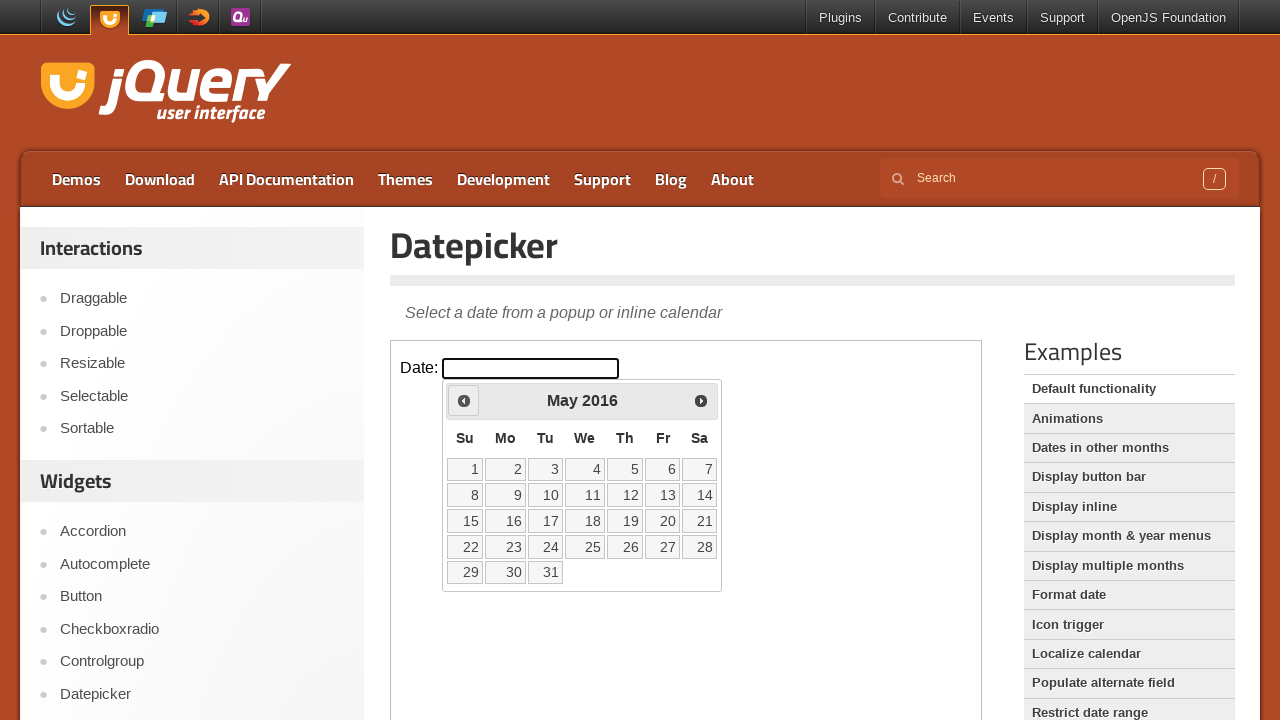

Retrieved updated year: 2016
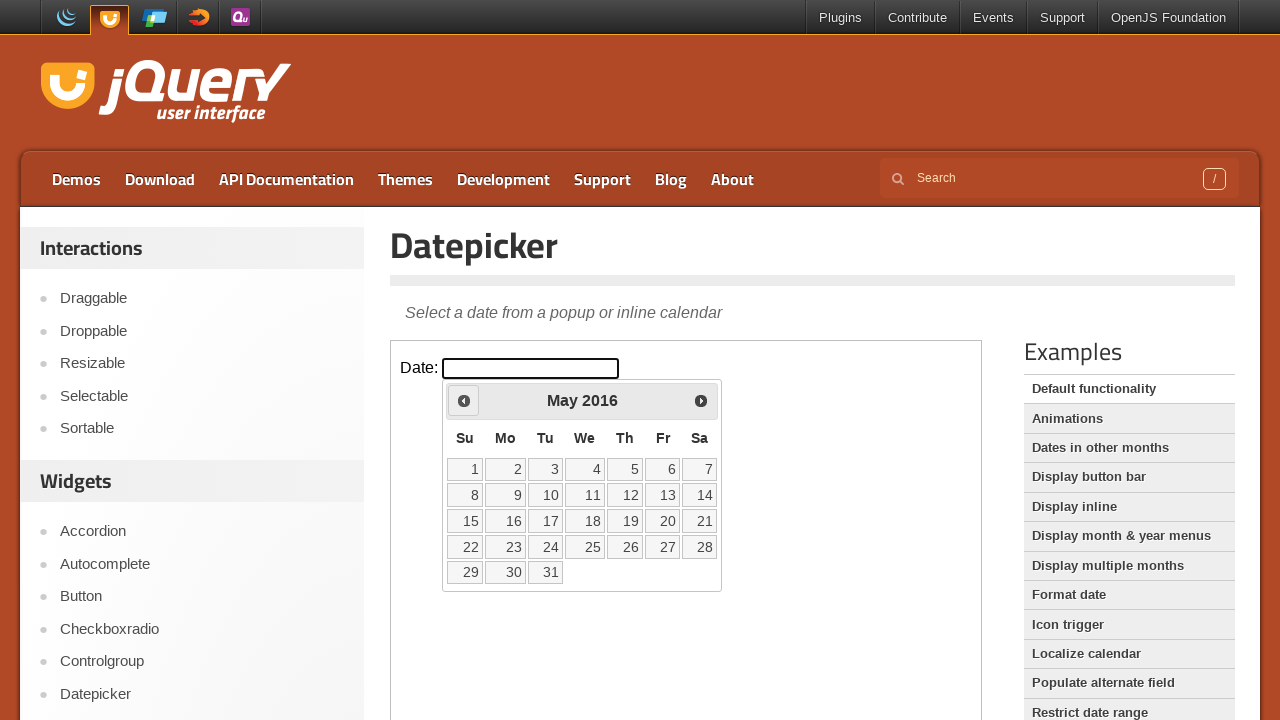

Clicked previous year navigation button at (464, 400) on iframe >> nth=0 >> internal:control=enter-frame >> span.ui-icon.ui-icon-circle-t
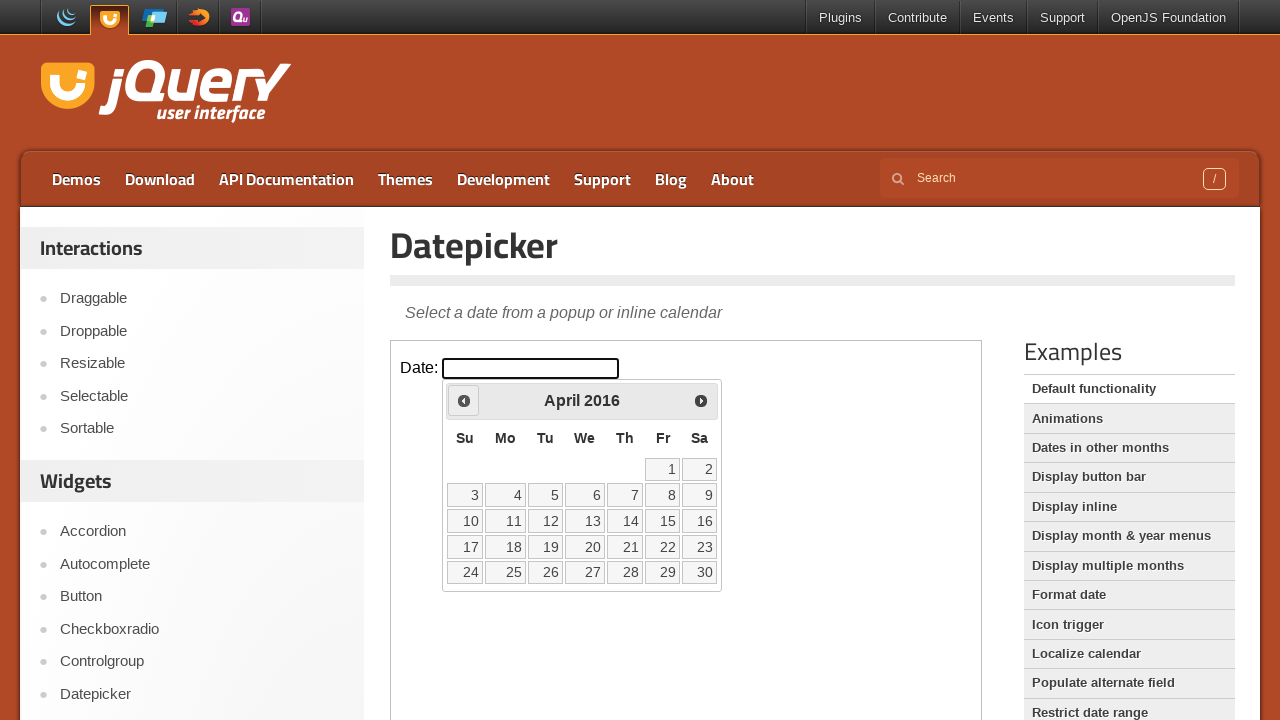

Retrieved updated year: 2016
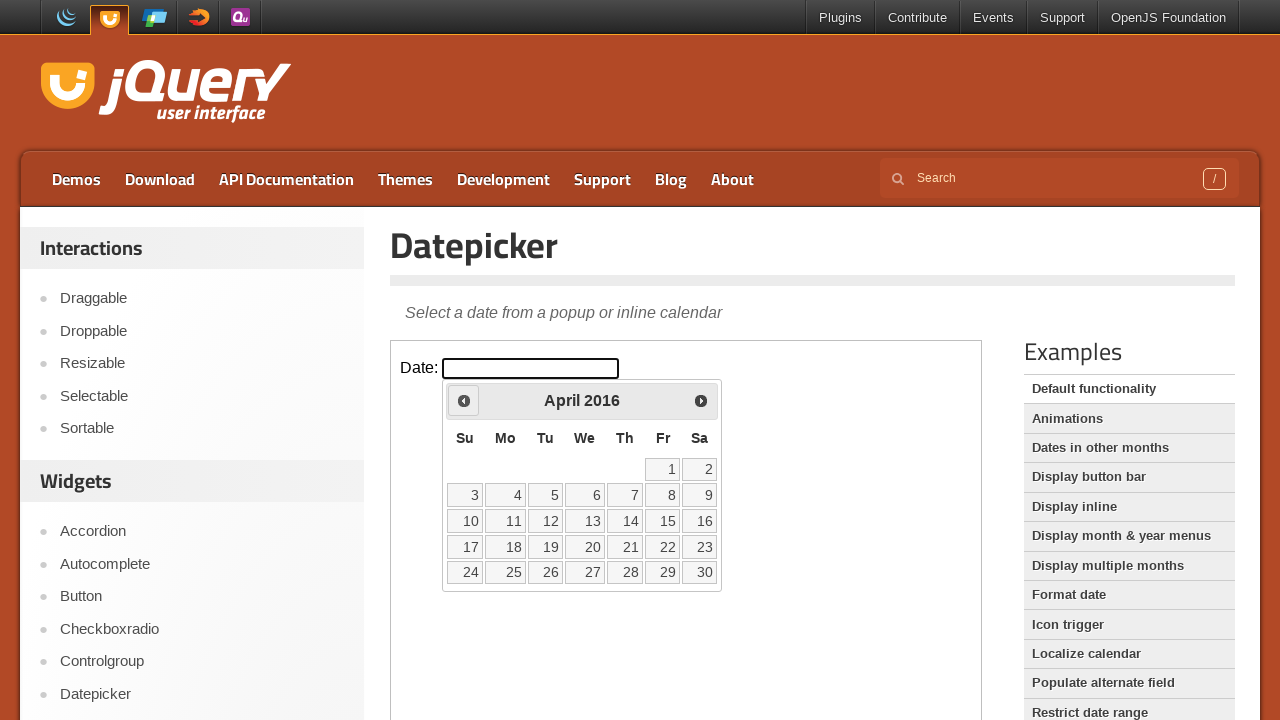

Clicked previous year navigation button at (464, 400) on iframe >> nth=0 >> internal:control=enter-frame >> span.ui-icon.ui-icon-circle-t
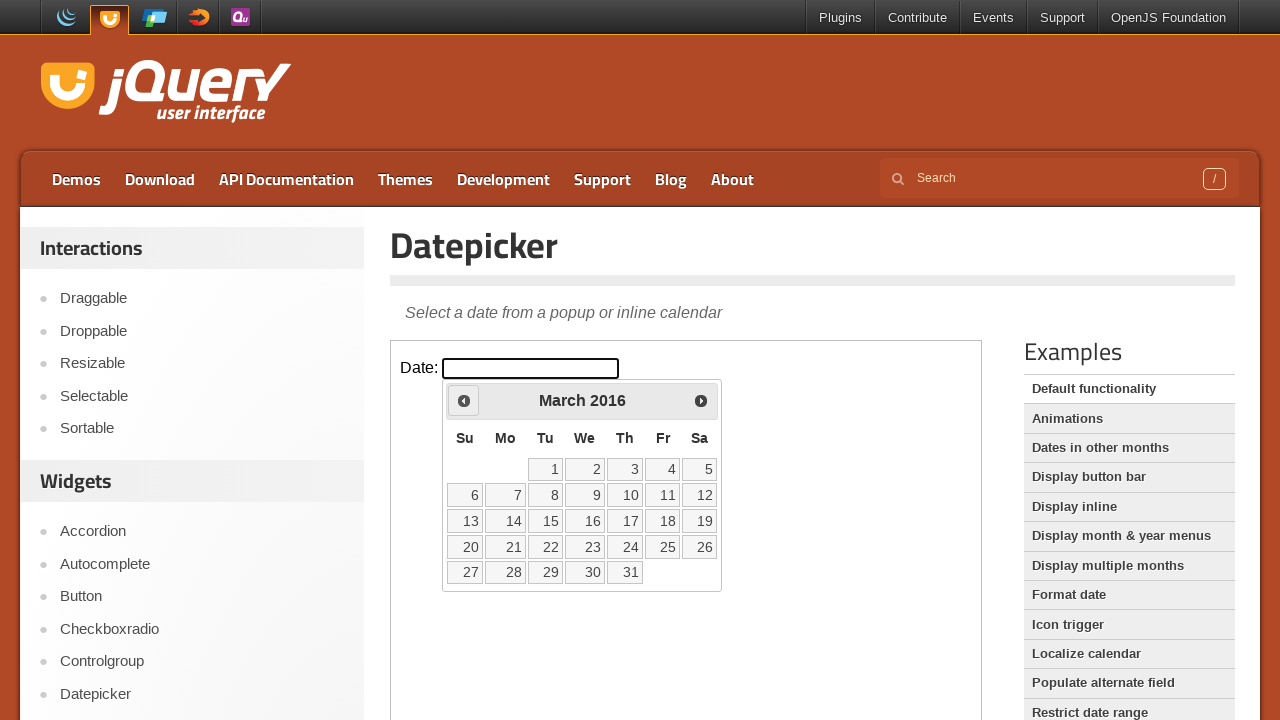

Retrieved updated year: 2016
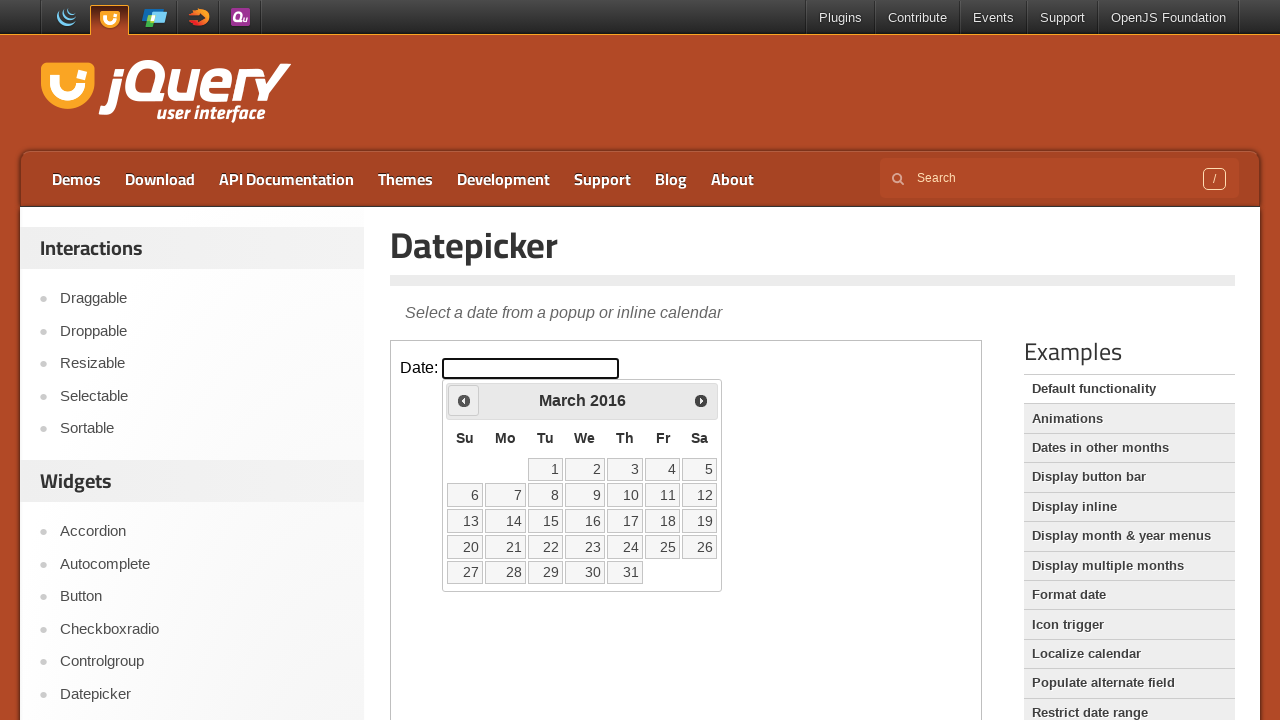

Clicked previous year navigation button at (464, 400) on iframe >> nth=0 >> internal:control=enter-frame >> span.ui-icon.ui-icon-circle-t
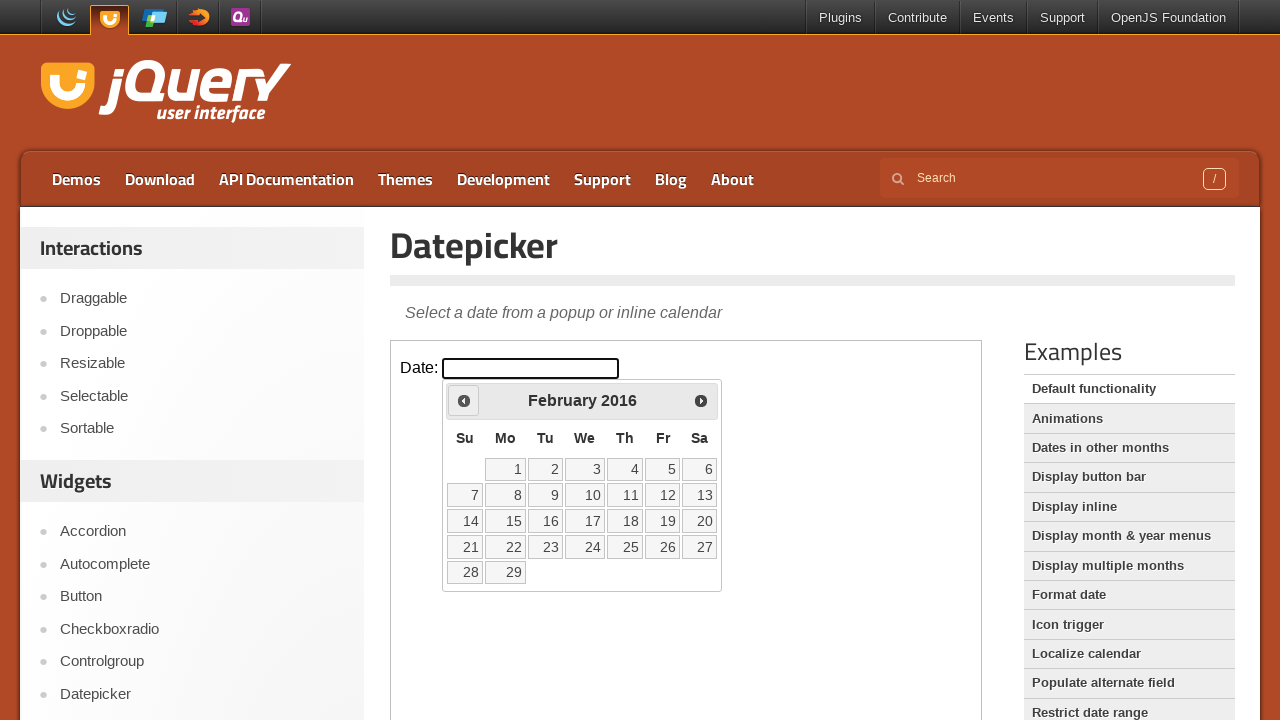

Retrieved updated year: 2016
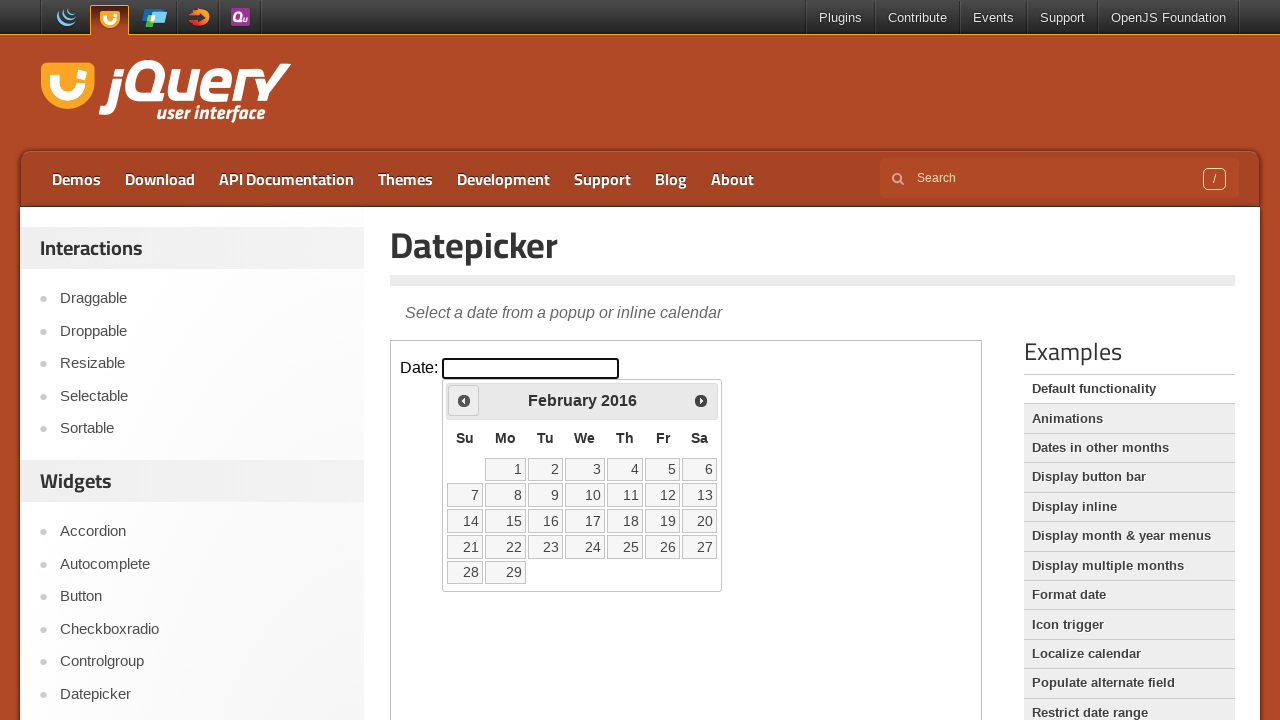

Clicked previous year navigation button at (464, 400) on iframe >> nth=0 >> internal:control=enter-frame >> span.ui-icon.ui-icon-circle-t
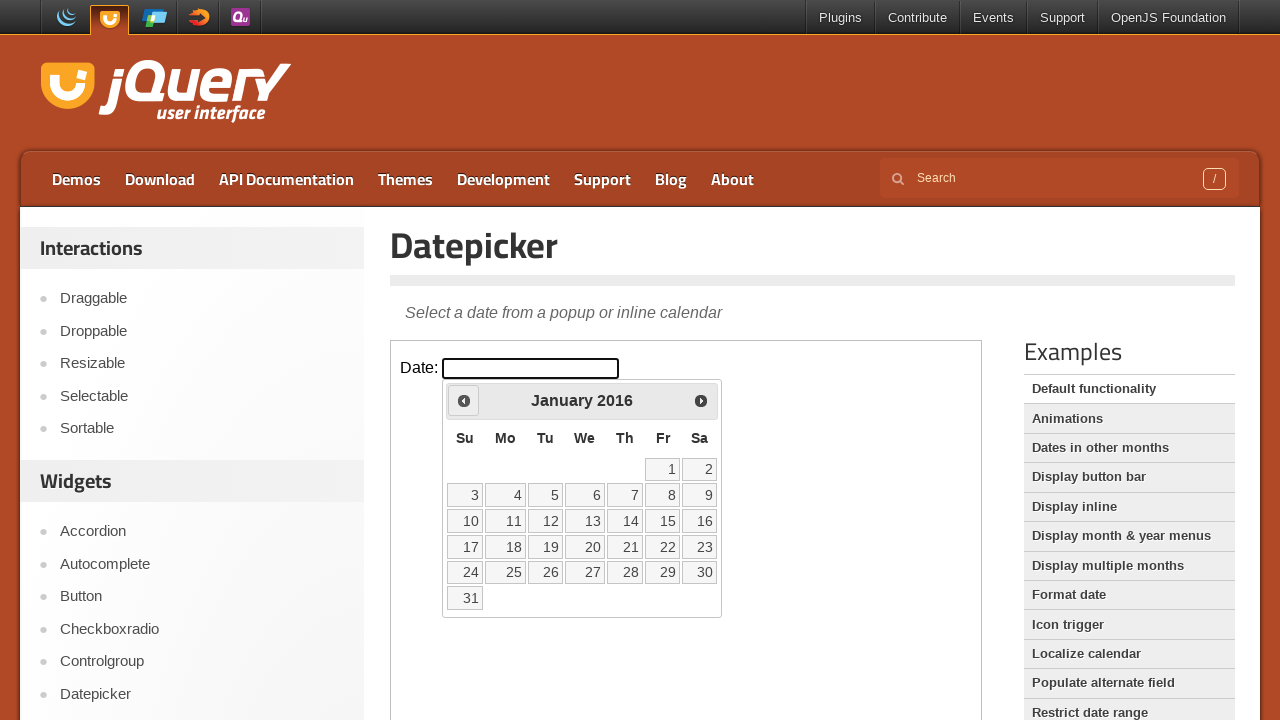

Retrieved updated year: 2016
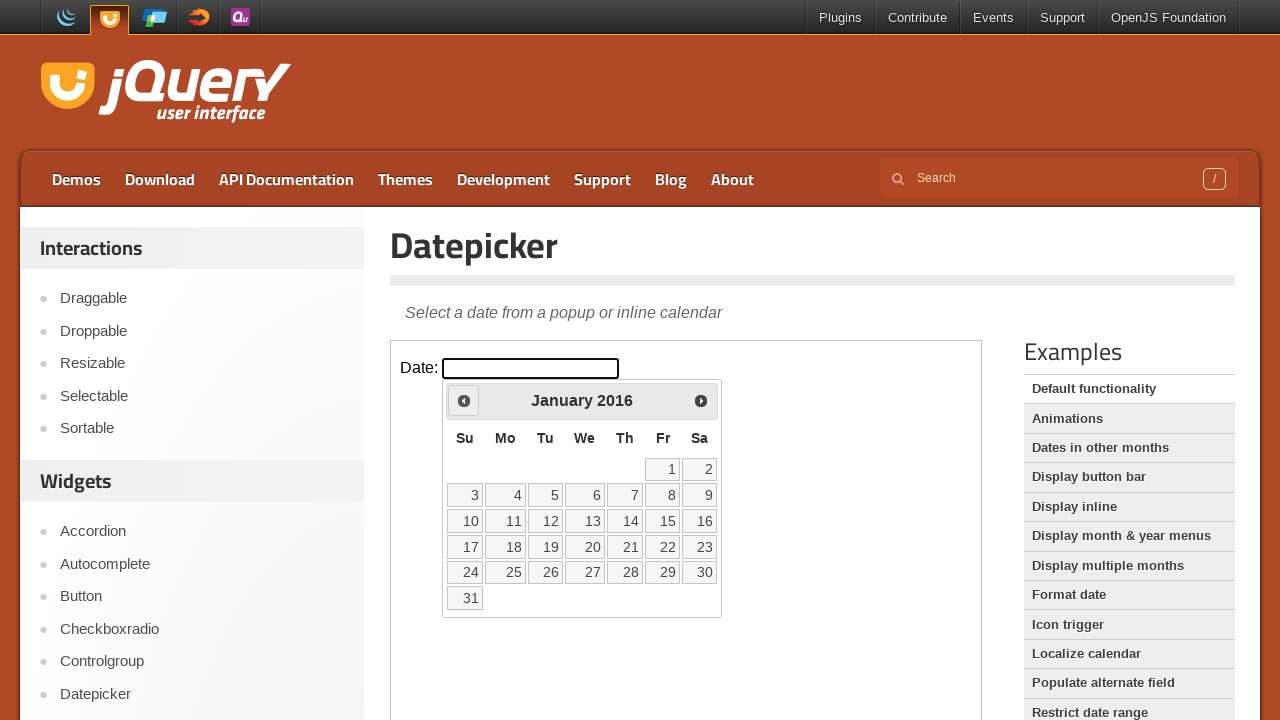

Clicked previous year navigation button at (464, 400) on iframe >> nth=0 >> internal:control=enter-frame >> span.ui-icon.ui-icon-circle-t
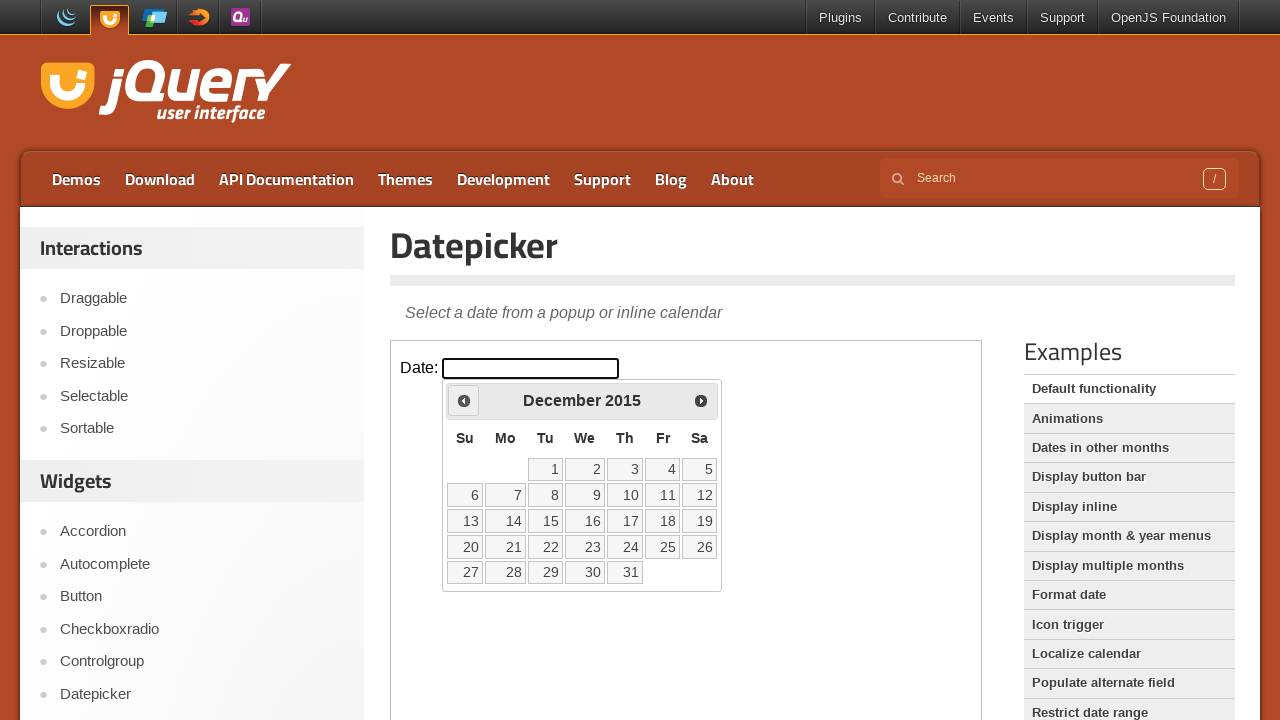

Retrieved updated year: 2015
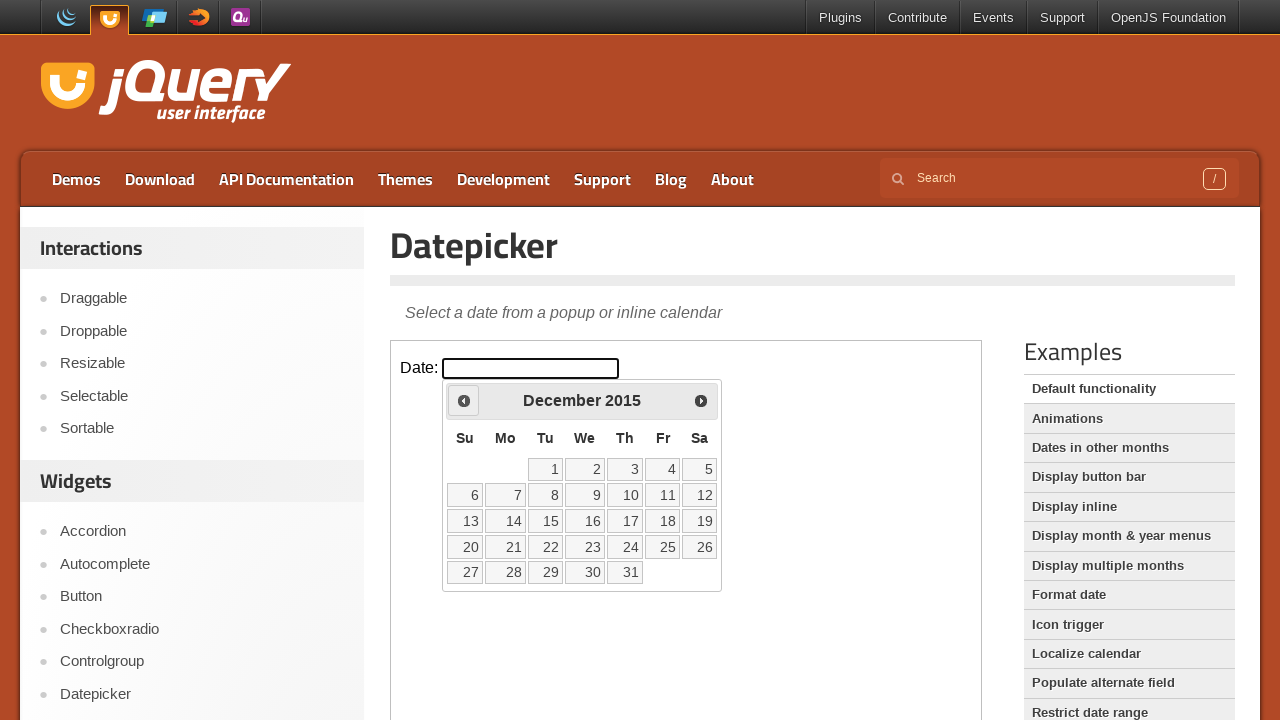

Clicked previous year navigation button at (464, 400) on iframe >> nth=0 >> internal:control=enter-frame >> span.ui-icon.ui-icon-circle-t
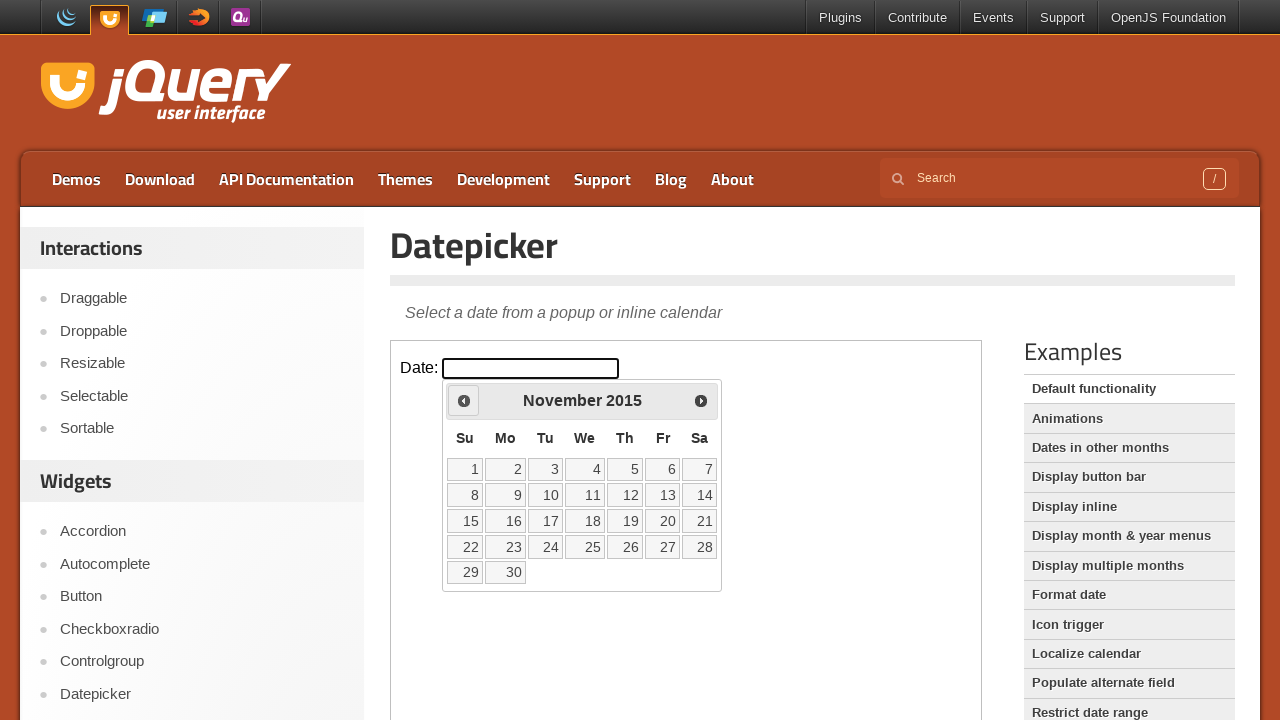

Retrieved updated year: 2015
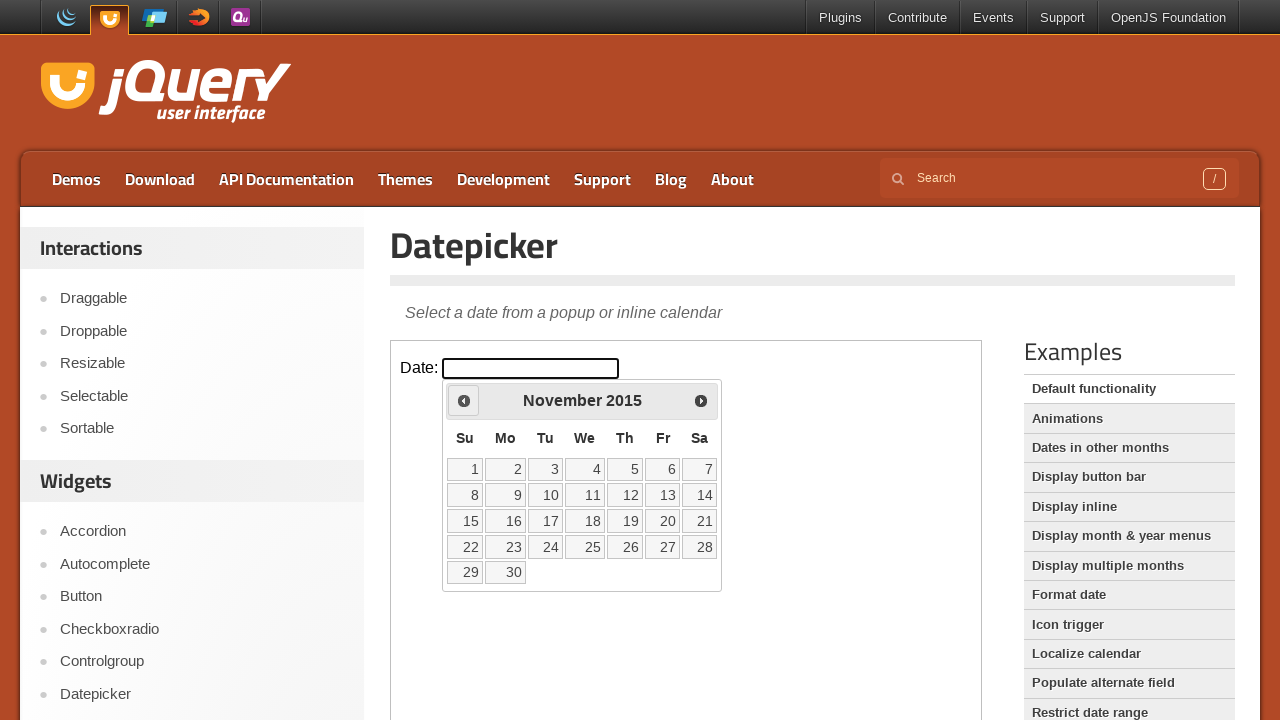

Clicked previous year navigation button at (464, 400) on iframe >> nth=0 >> internal:control=enter-frame >> span.ui-icon.ui-icon-circle-t
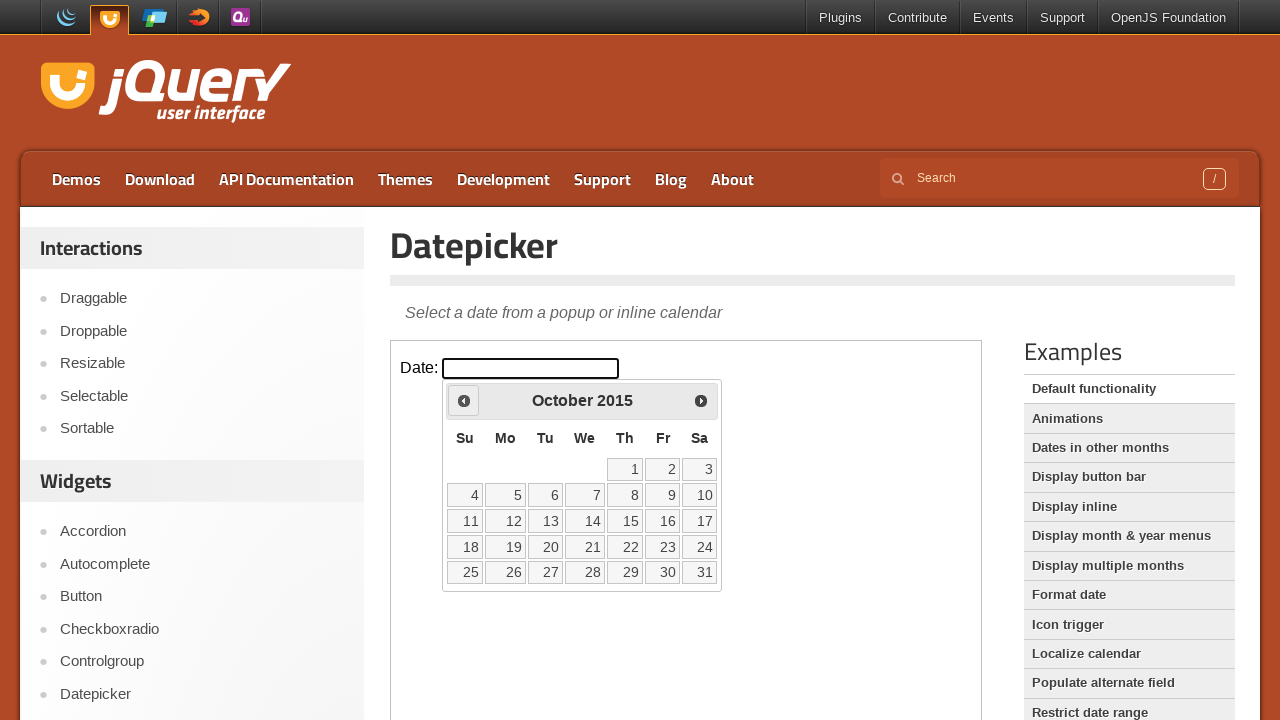

Retrieved updated year: 2015
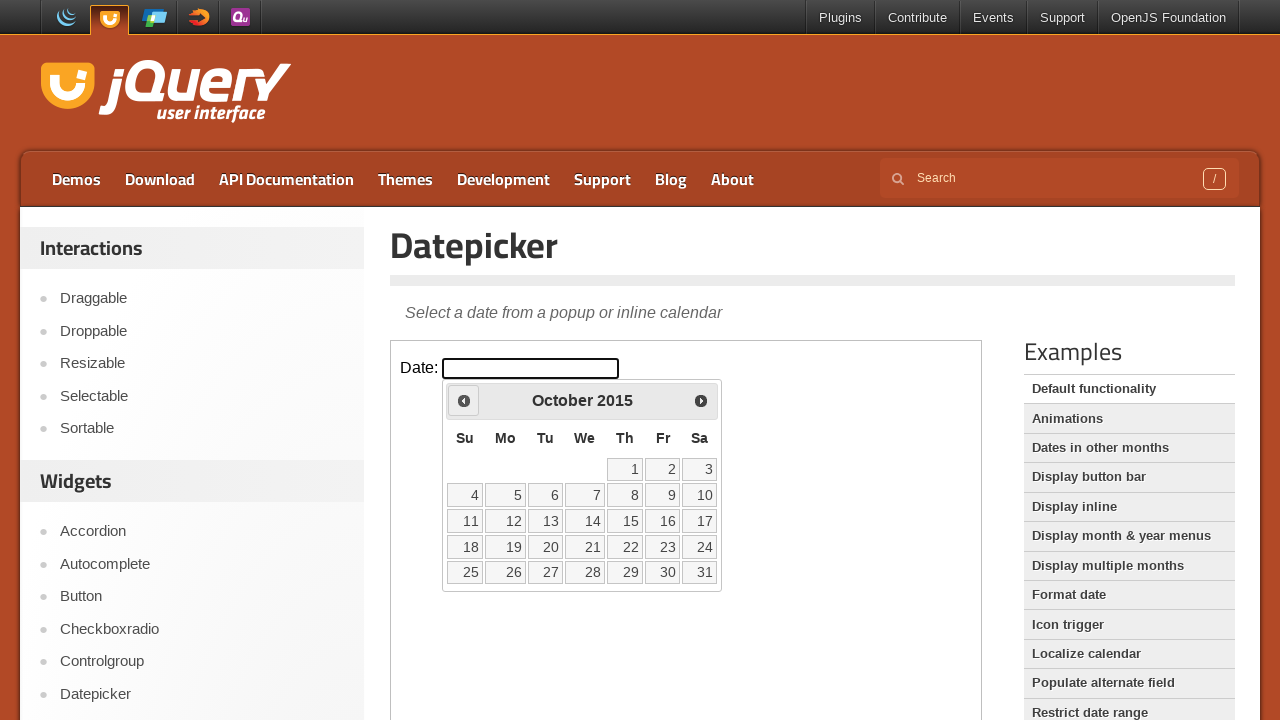

Clicked previous year navigation button at (464, 400) on iframe >> nth=0 >> internal:control=enter-frame >> span.ui-icon.ui-icon-circle-t
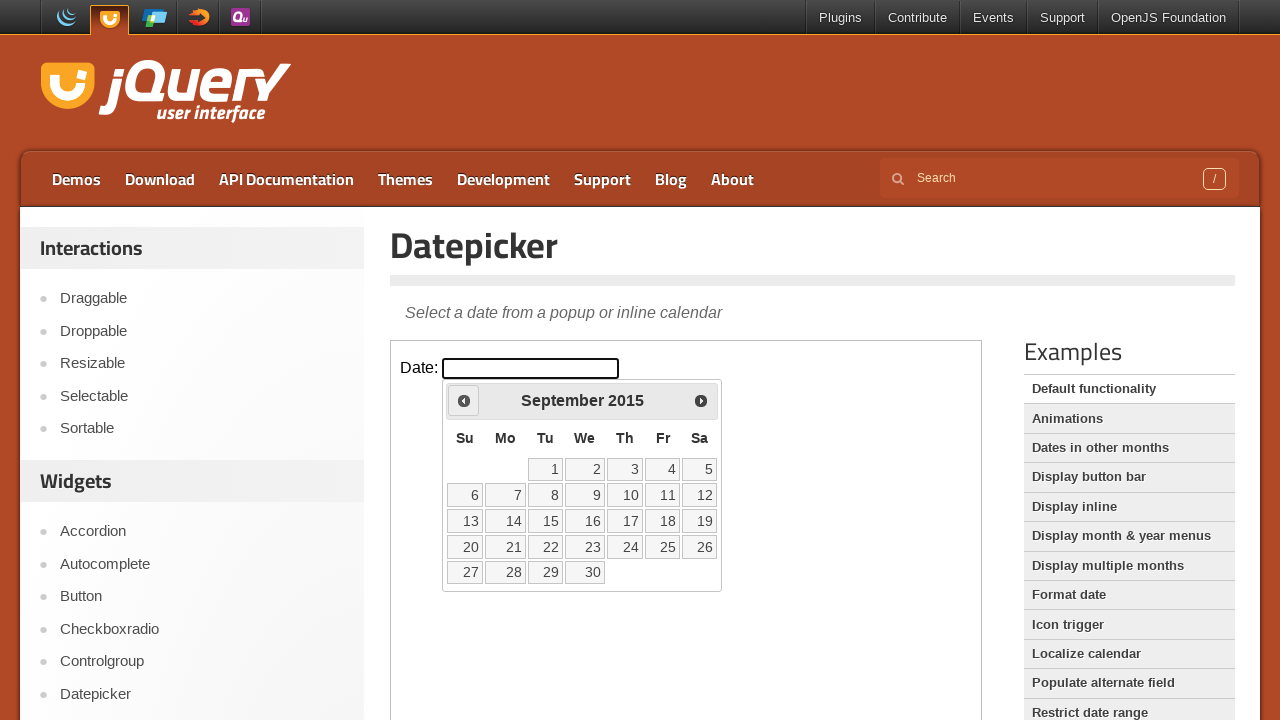

Retrieved updated year: 2015
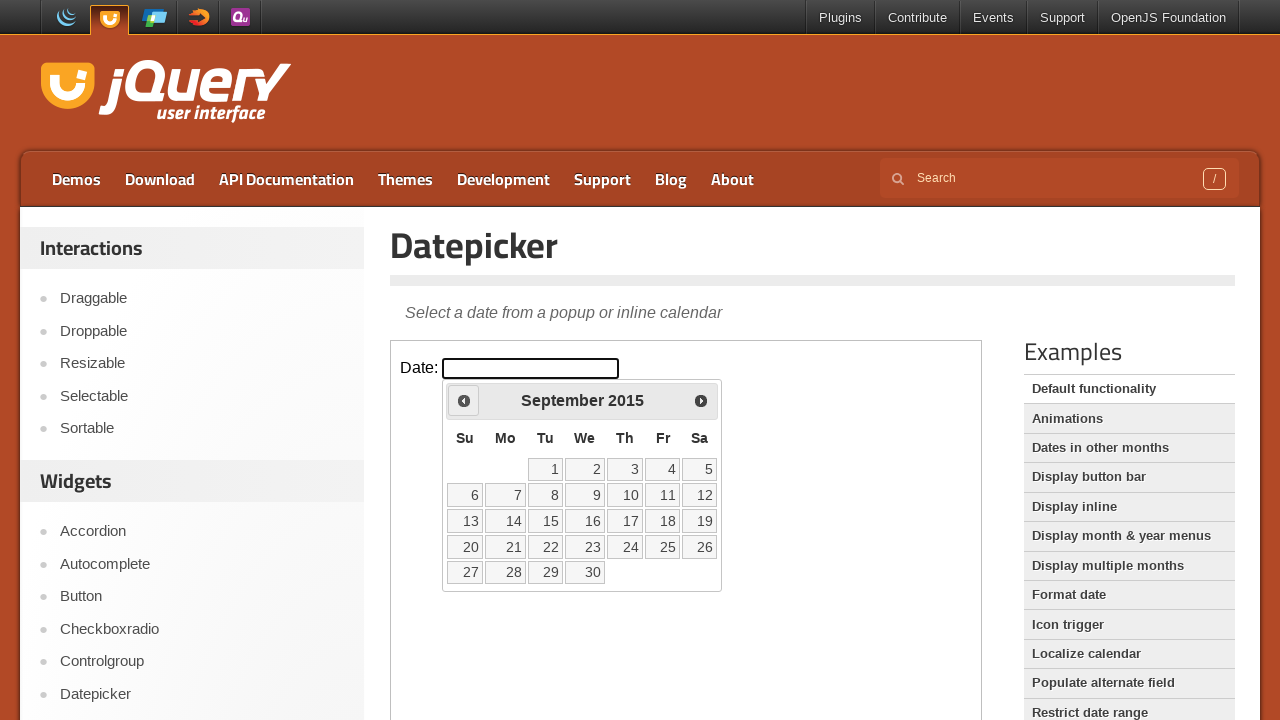

Clicked previous year navigation button at (464, 400) on iframe >> nth=0 >> internal:control=enter-frame >> span.ui-icon.ui-icon-circle-t
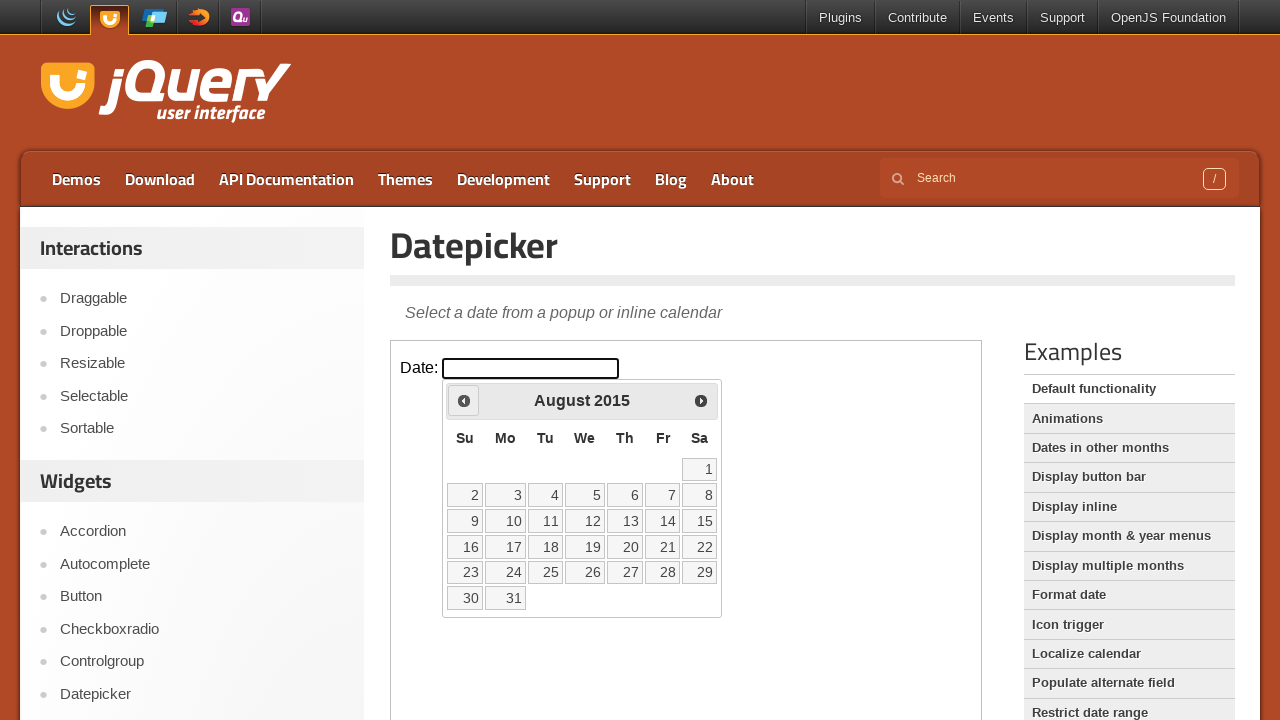

Retrieved updated year: 2015
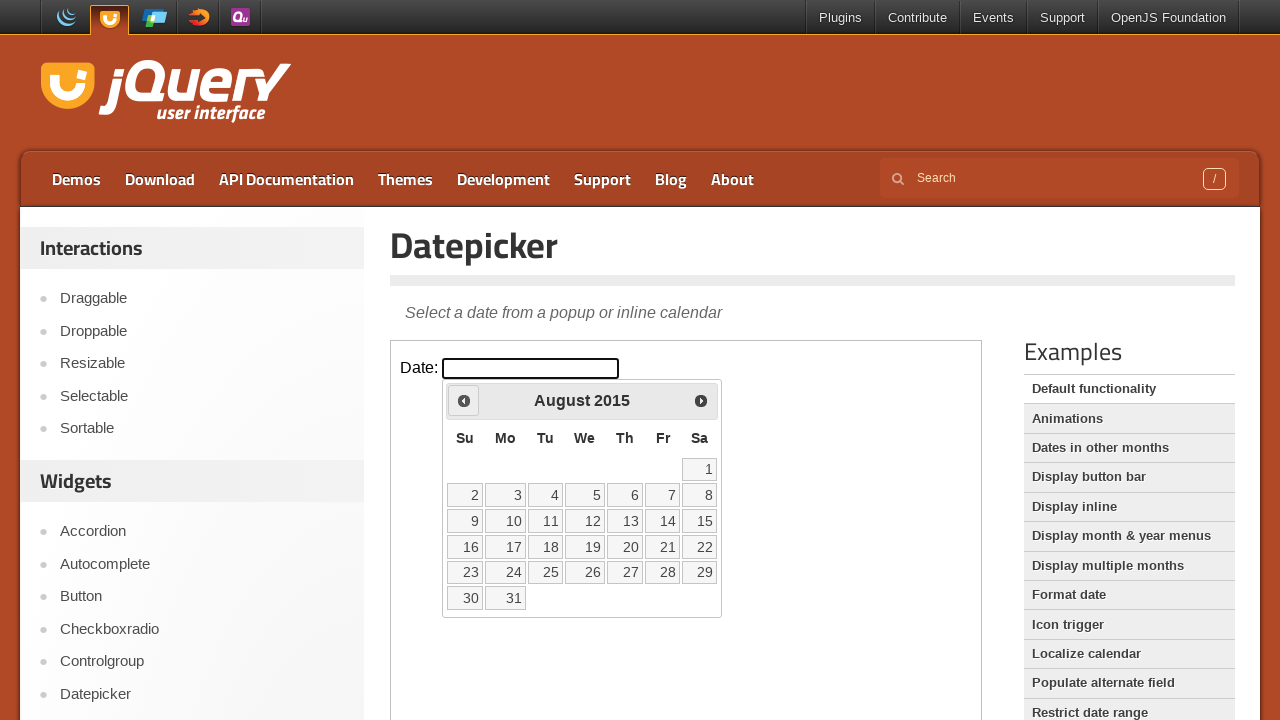

Clicked previous year navigation button at (464, 400) on iframe >> nth=0 >> internal:control=enter-frame >> span.ui-icon.ui-icon-circle-t
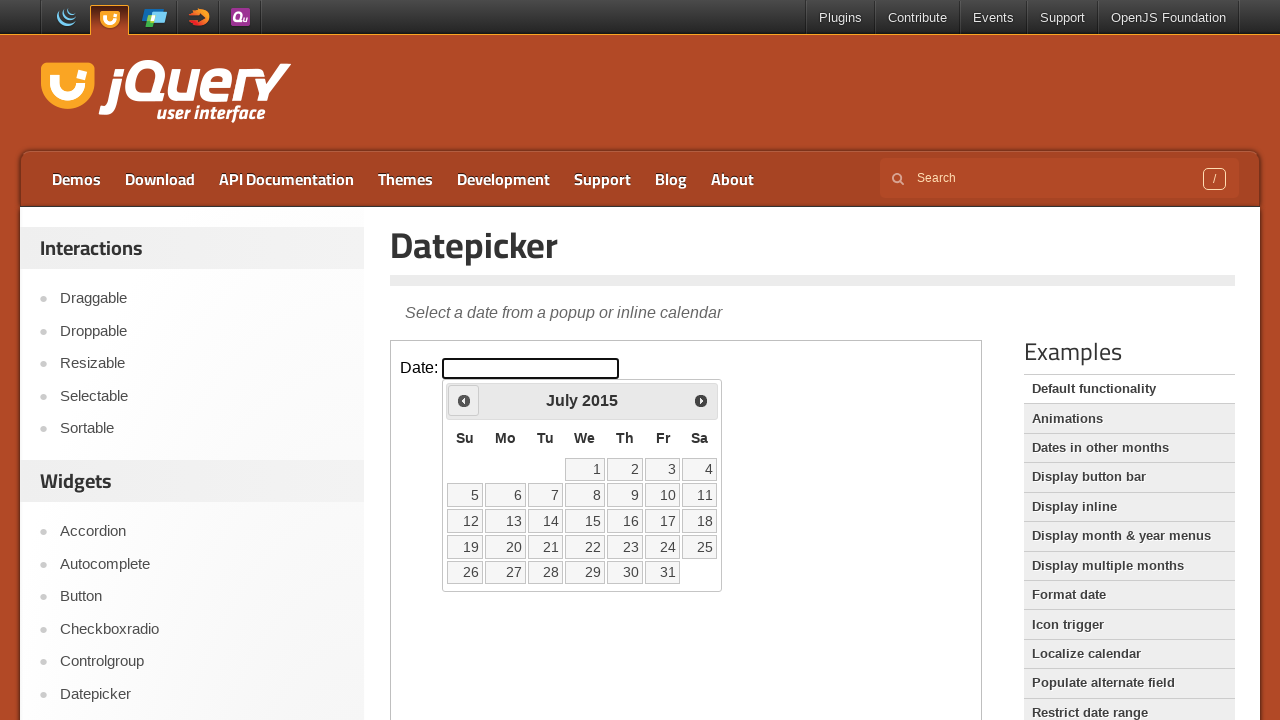

Retrieved updated year: 2015
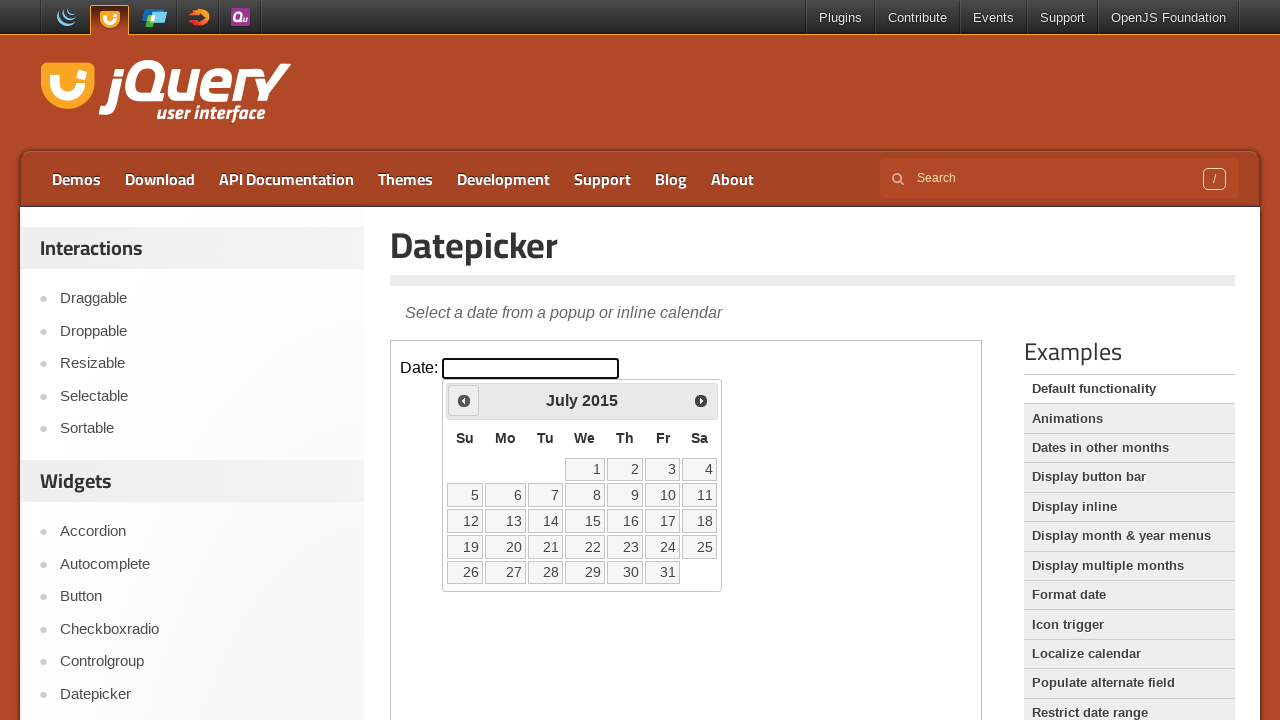

Clicked previous year navigation button at (464, 400) on iframe >> nth=0 >> internal:control=enter-frame >> span.ui-icon.ui-icon-circle-t
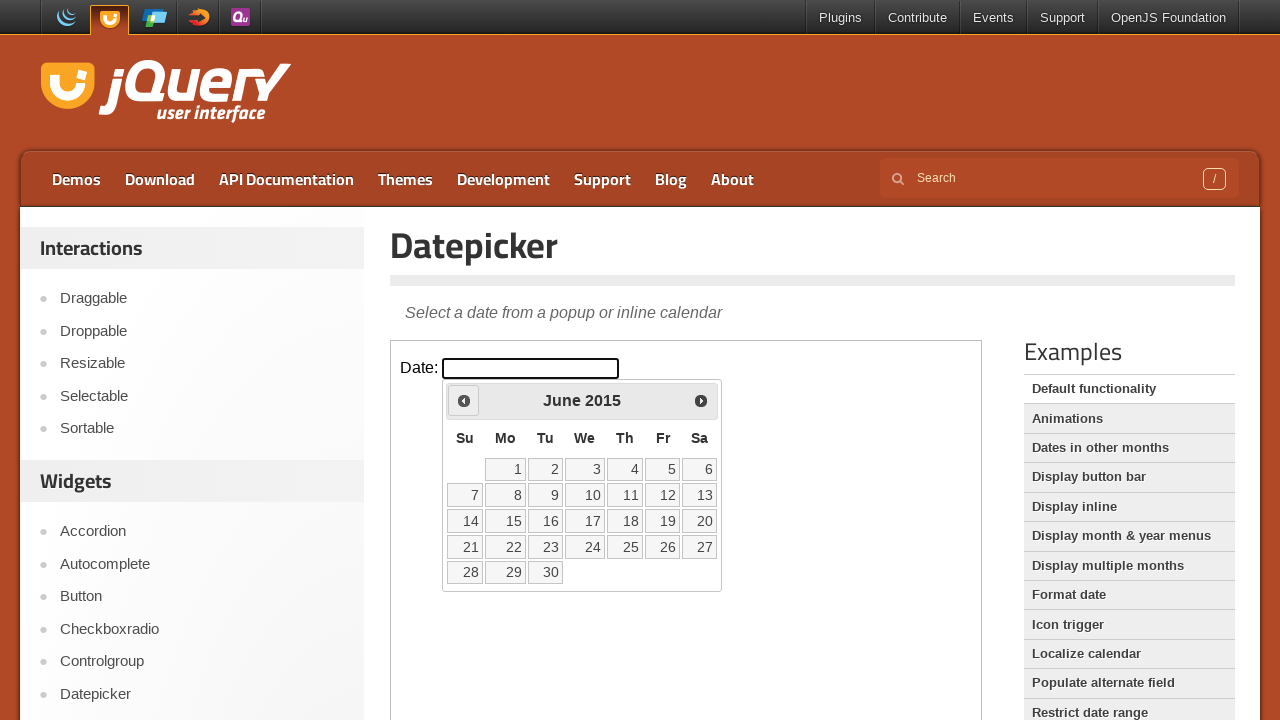

Retrieved updated year: 2015
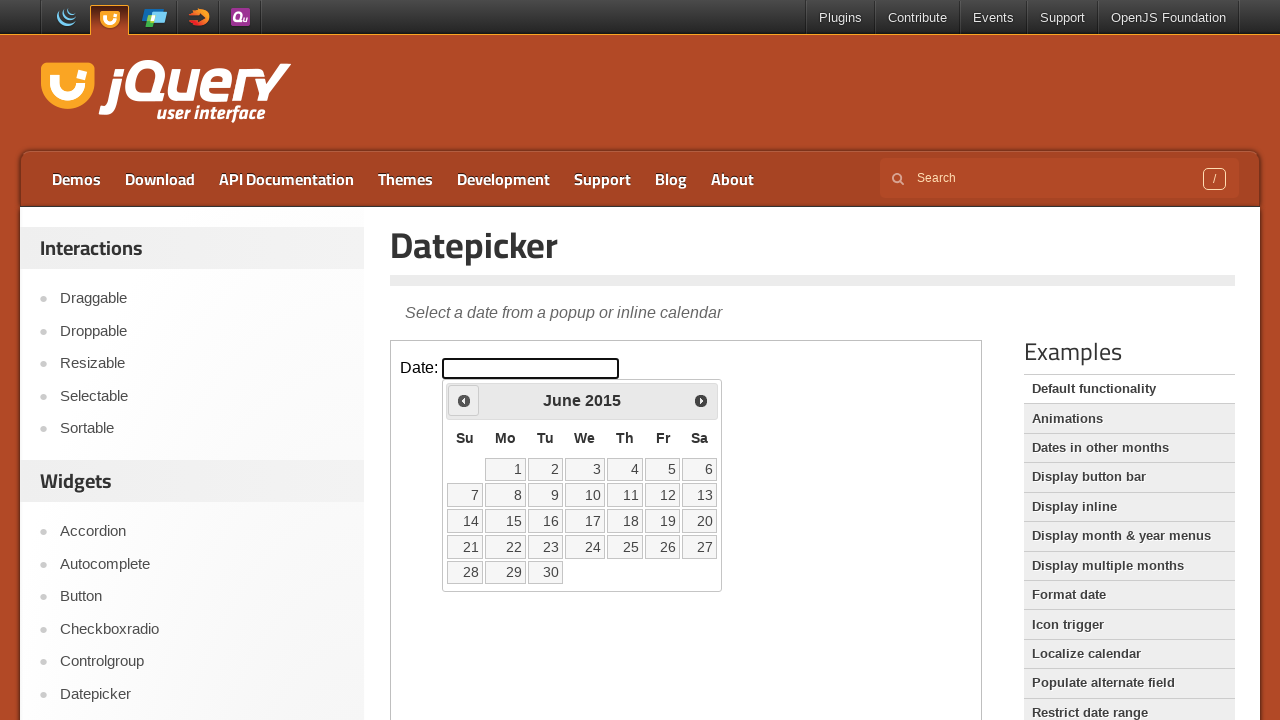

Clicked previous year navigation button at (464, 400) on iframe >> nth=0 >> internal:control=enter-frame >> span.ui-icon.ui-icon-circle-t
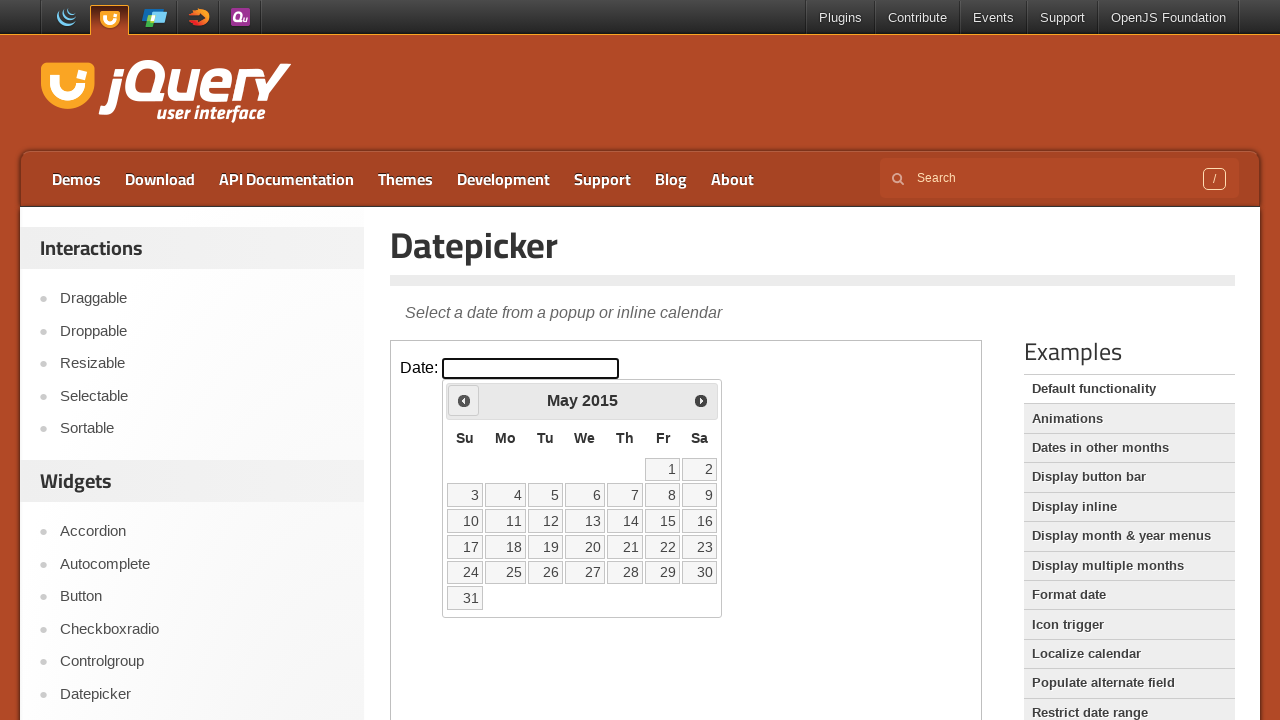

Retrieved updated year: 2015
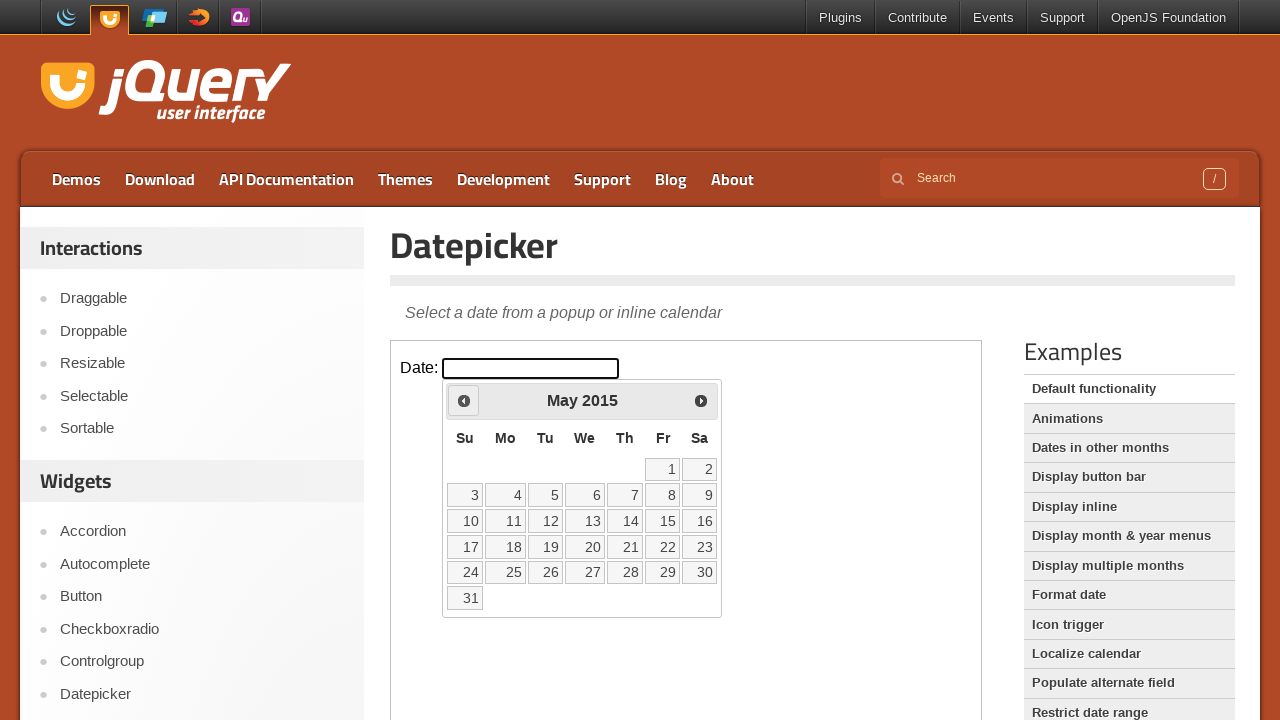

Clicked previous year navigation button at (464, 400) on iframe >> nth=0 >> internal:control=enter-frame >> span.ui-icon.ui-icon-circle-t
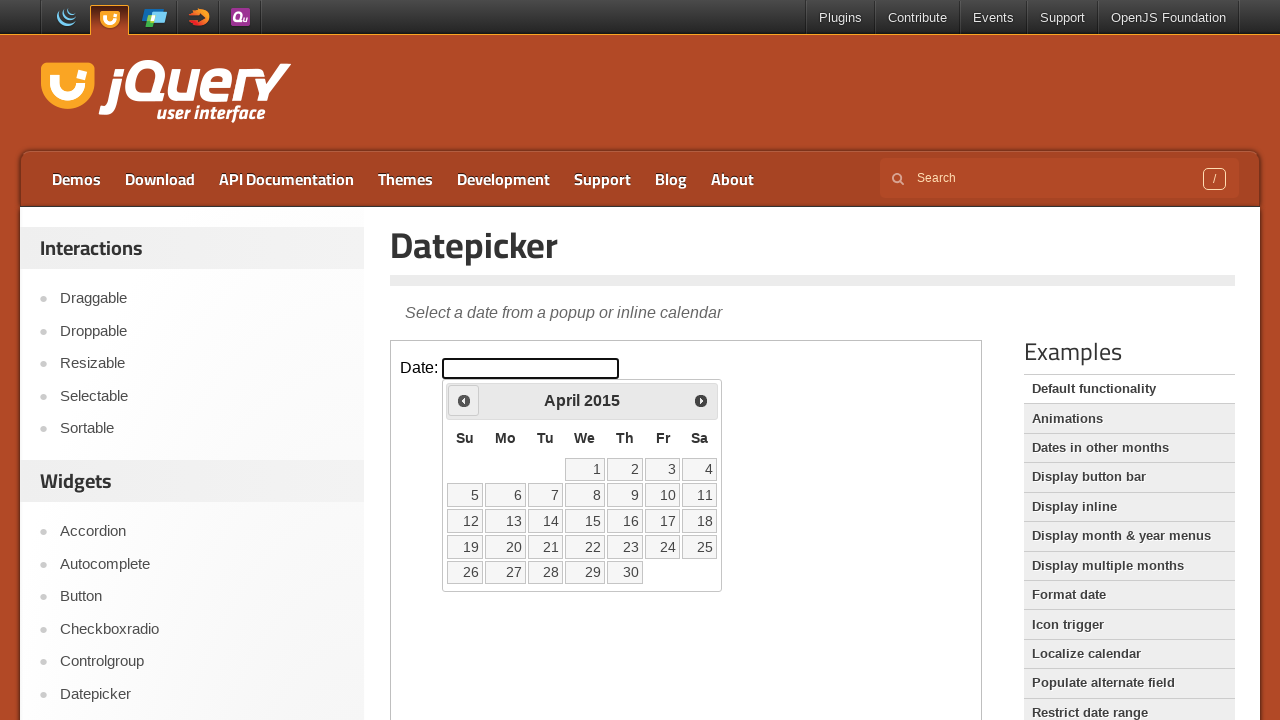

Retrieved updated year: 2015
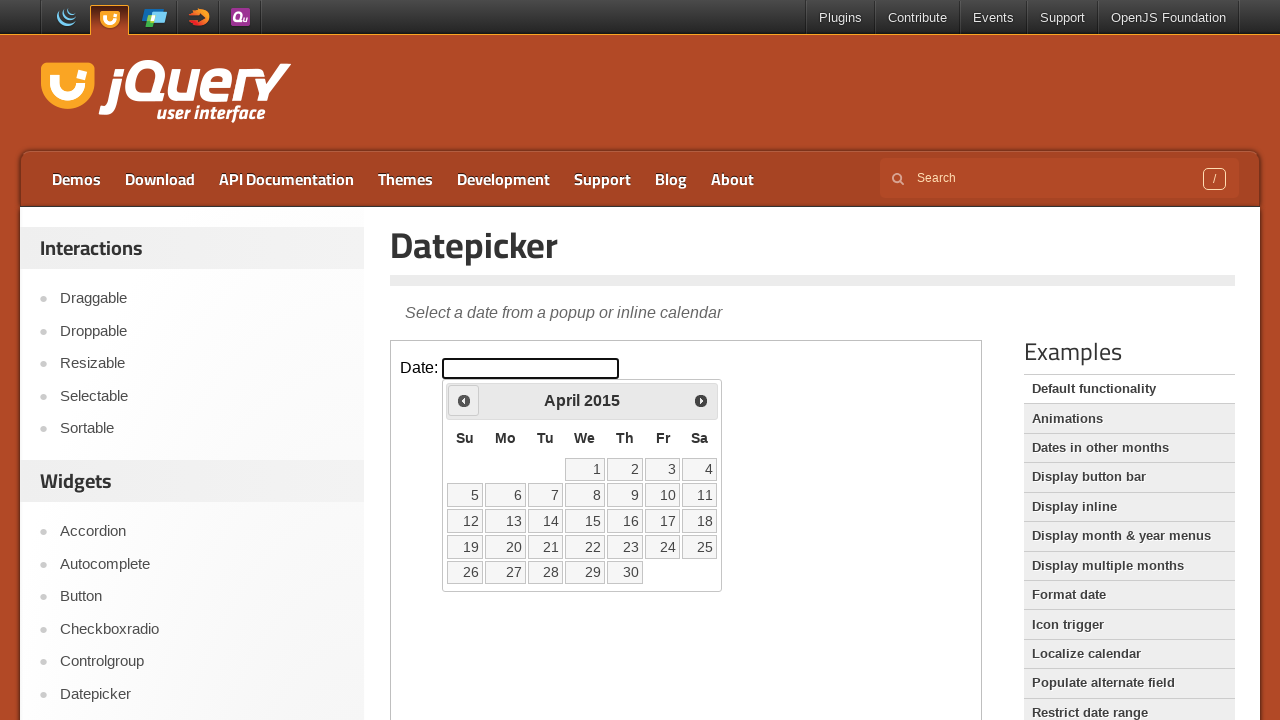

Clicked previous year navigation button at (464, 400) on iframe >> nth=0 >> internal:control=enter-frame >> span.ui-icon.ui-icon-circle-t
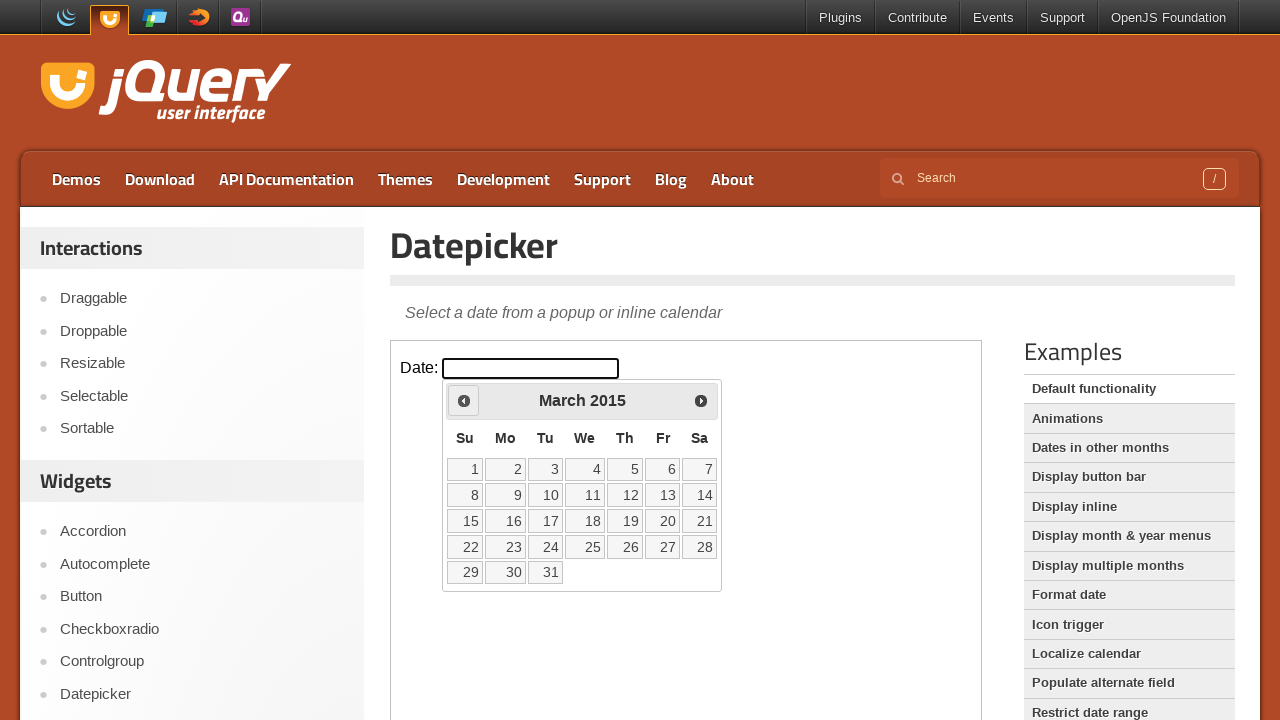

Retrieved updated year: 2015
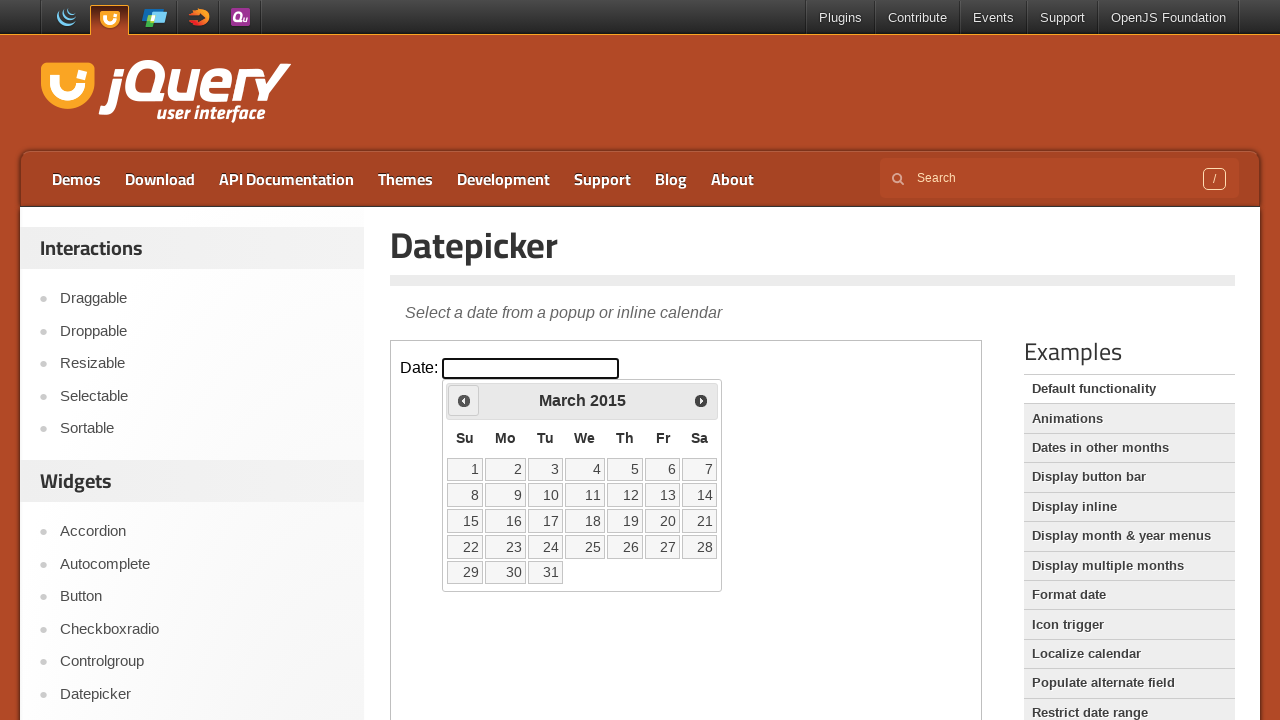

Clicked previous year navigation button at (464, 400) on iframe >> nth=0 >> internal:control=enter-frame >> span.ui-icon.ui-icon-circle-t
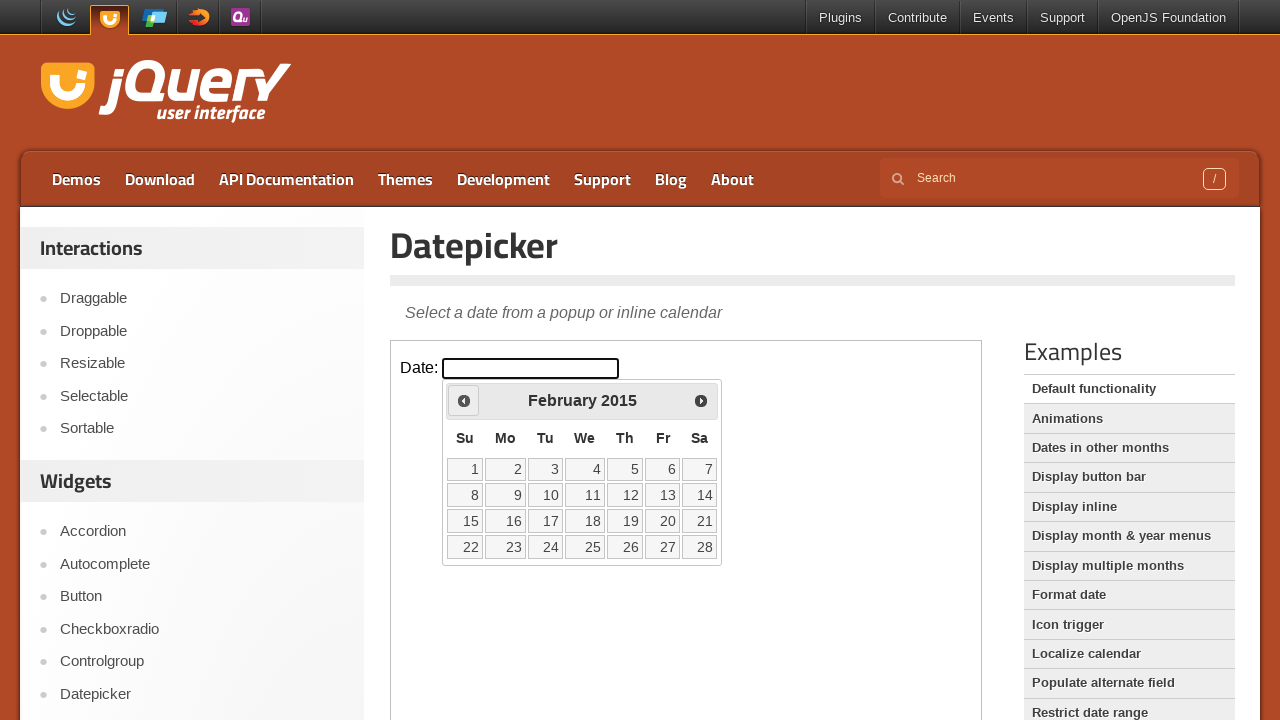

Retrieved updated year: 2015
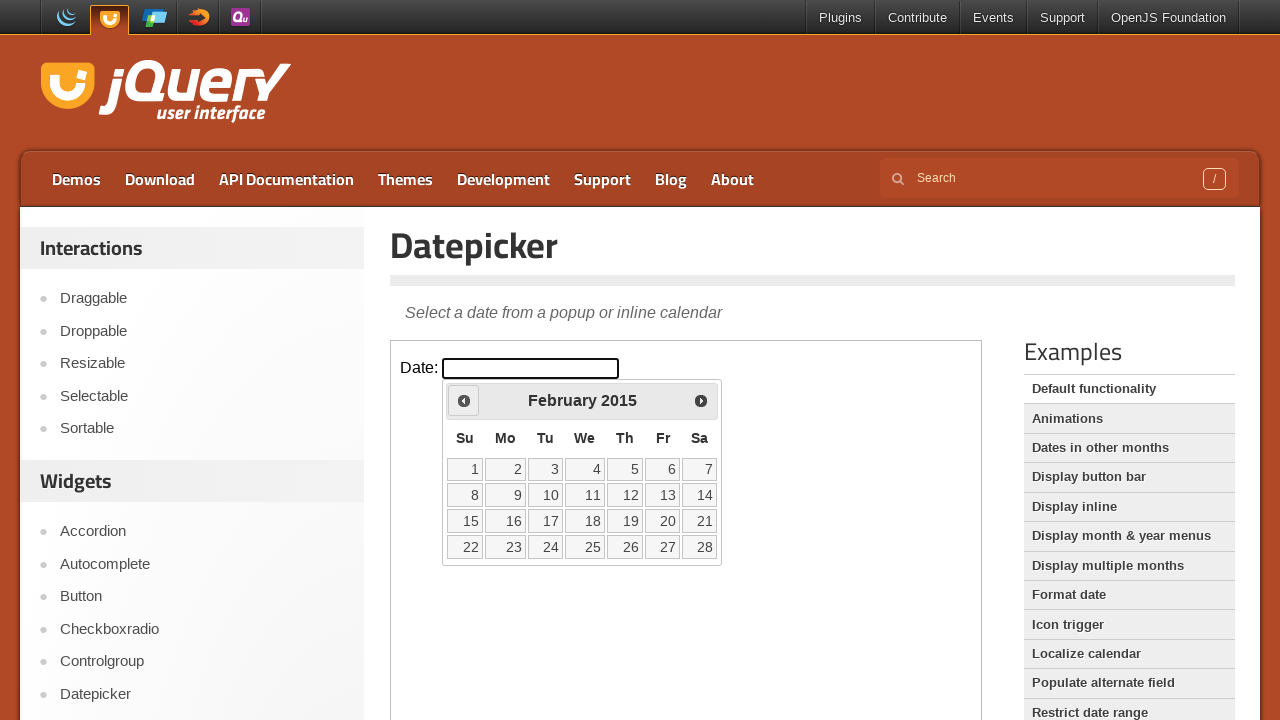

Clicked previous year navigation button at (464, 400) on iframe >> nth=0 >> internal:control=enter-frame >> span.ui-icon.ui-icon-circle-t
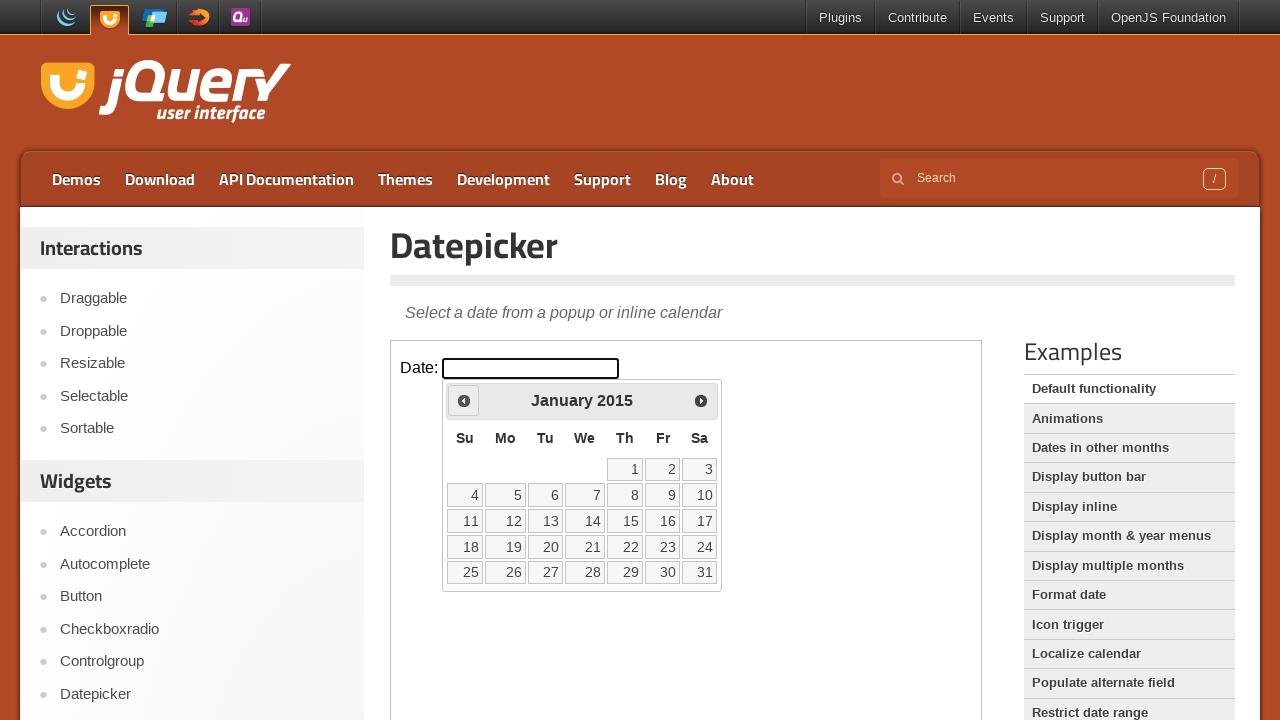

Retrieved updated year: 2015
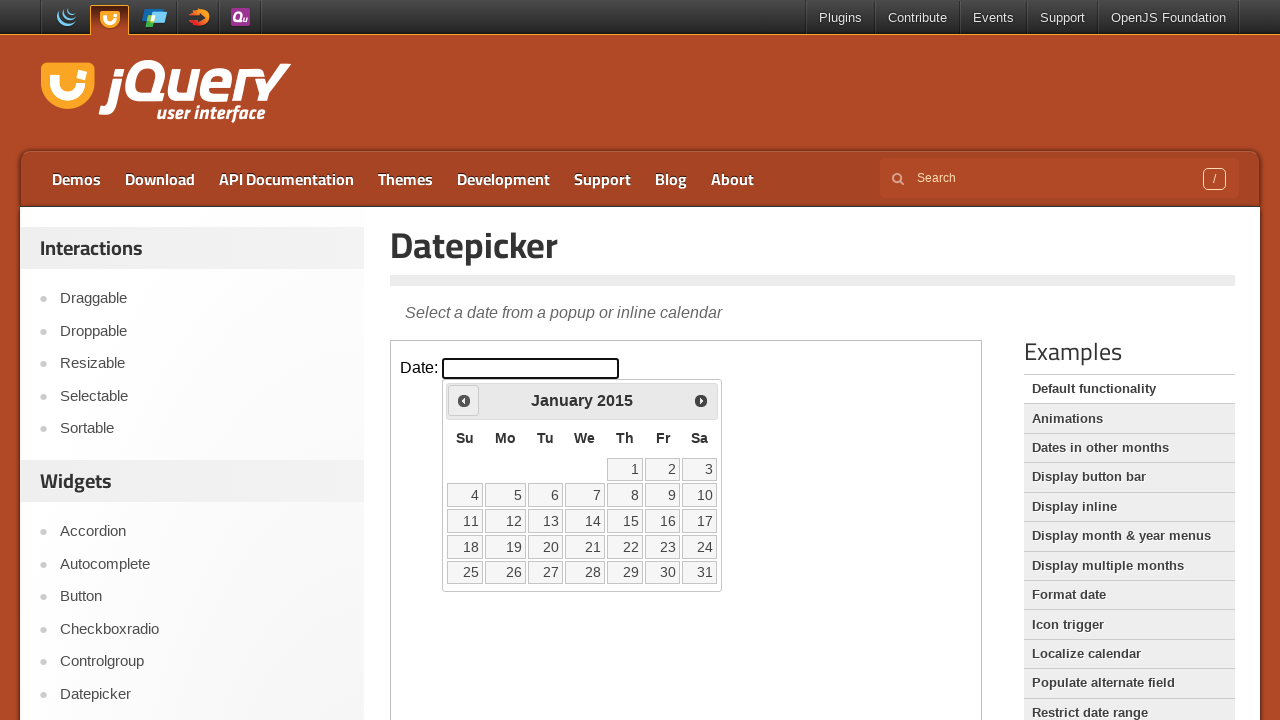

Clicked previous year navigation button at (464, 400) on iframe >> nth=0 >> internal:control=enter-frame >> span.ui-icon.ui-icon-circle-t
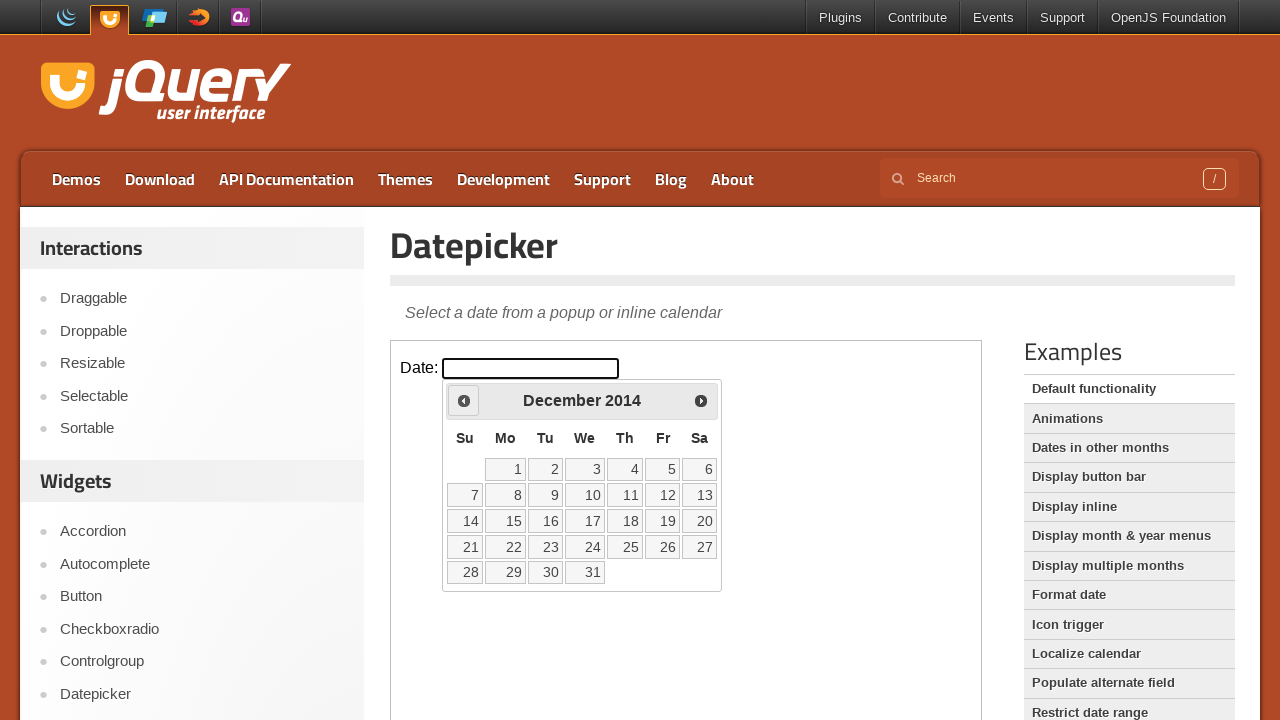

Retrieved updated year: 2014
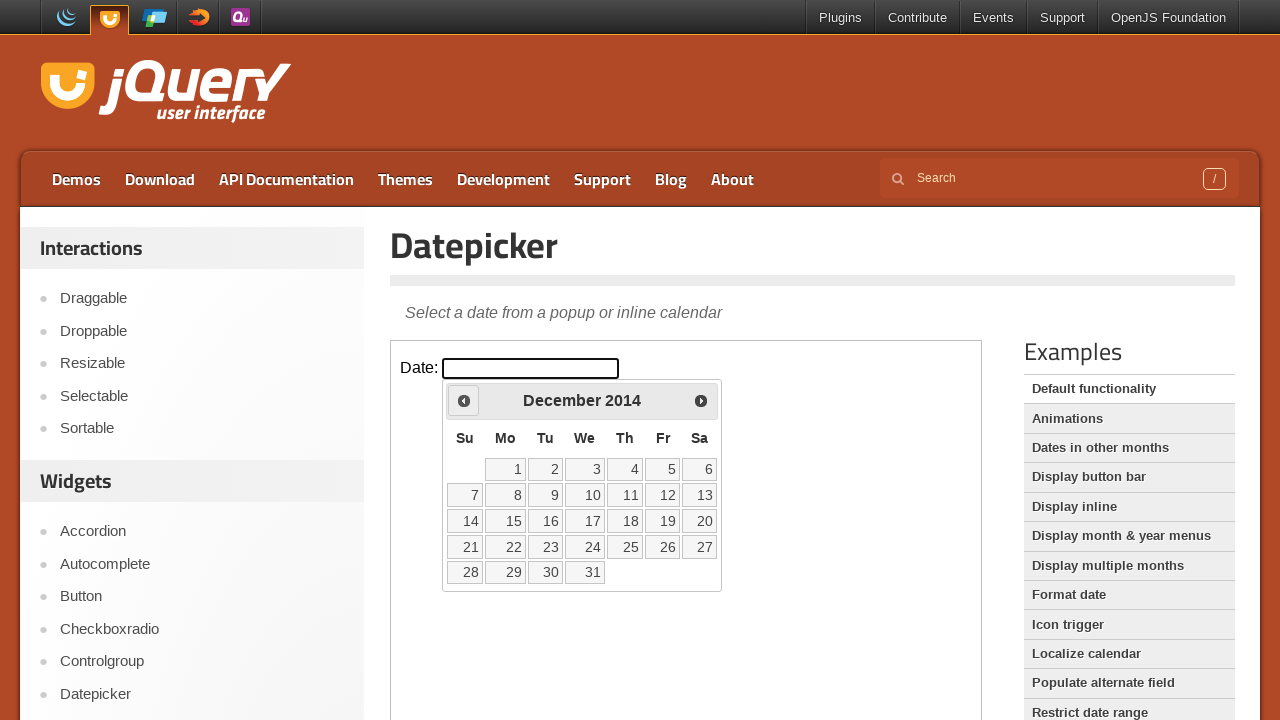

Clicked previous year navigation button at (464, 400) on iframe >> nth=0 >> internal:control=enter-frame >> span.ui-icon.ui-icon-circle-t
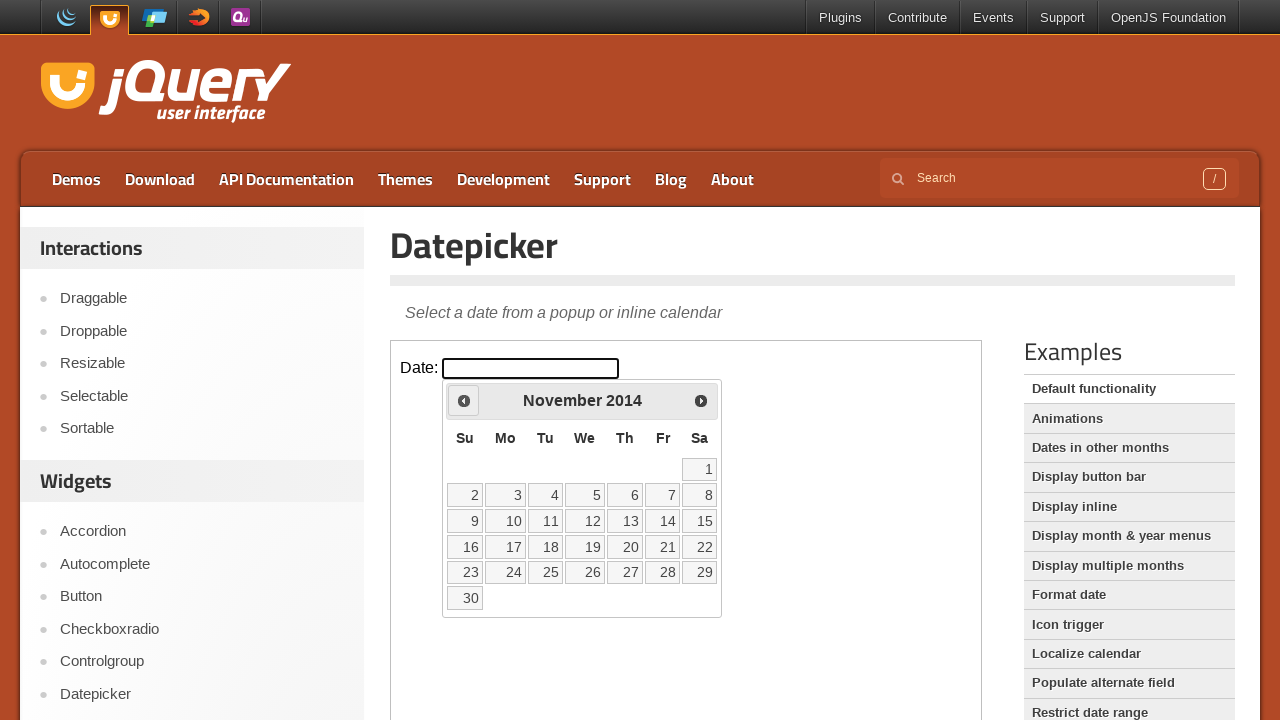

Retrieved updated year: 2014
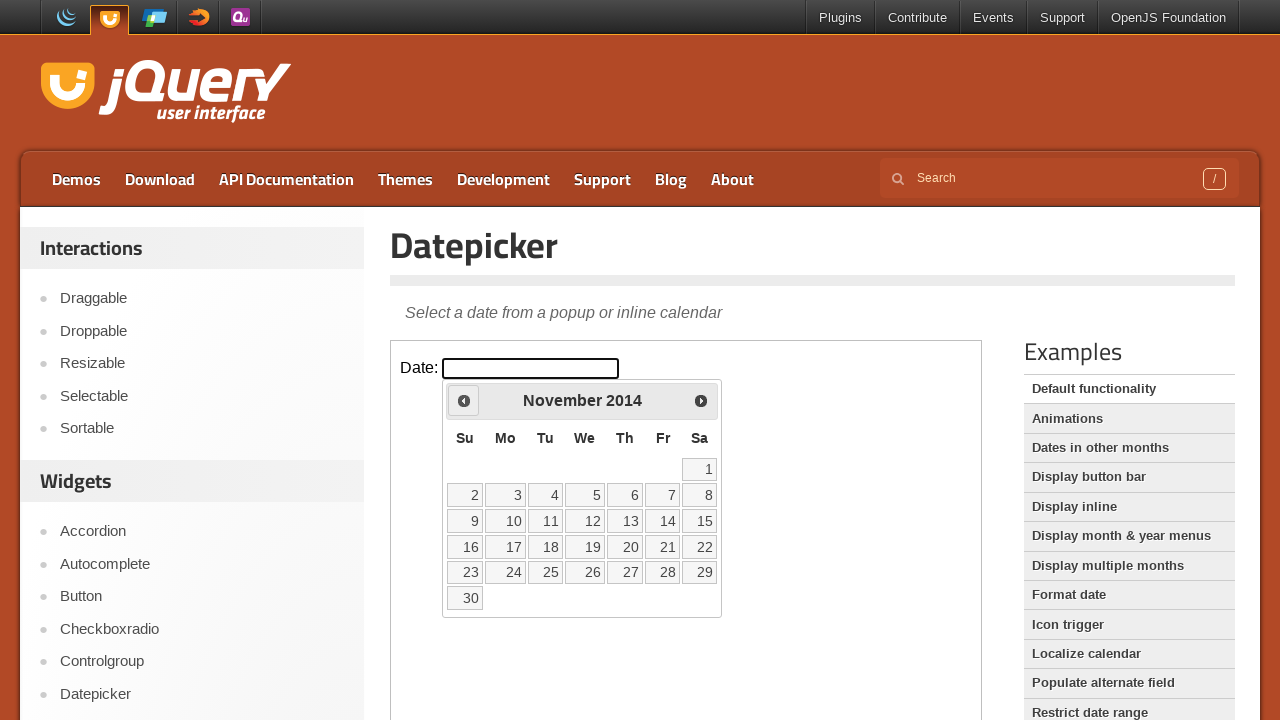

Clicked previous year navigation button at (464, 400) on iframe >> nth=0 >> internal:control=enter-frame >> span.ui-icon.ui-icon-circle-t
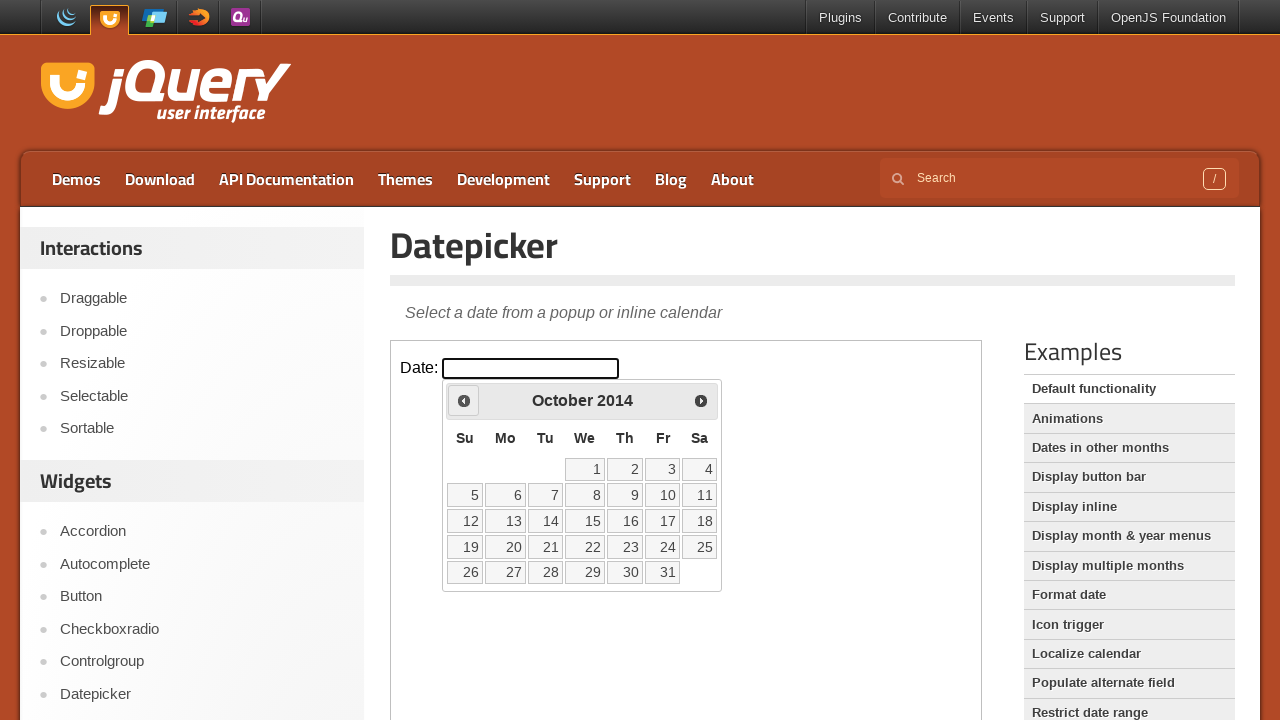

Retrieved updated year: 2014
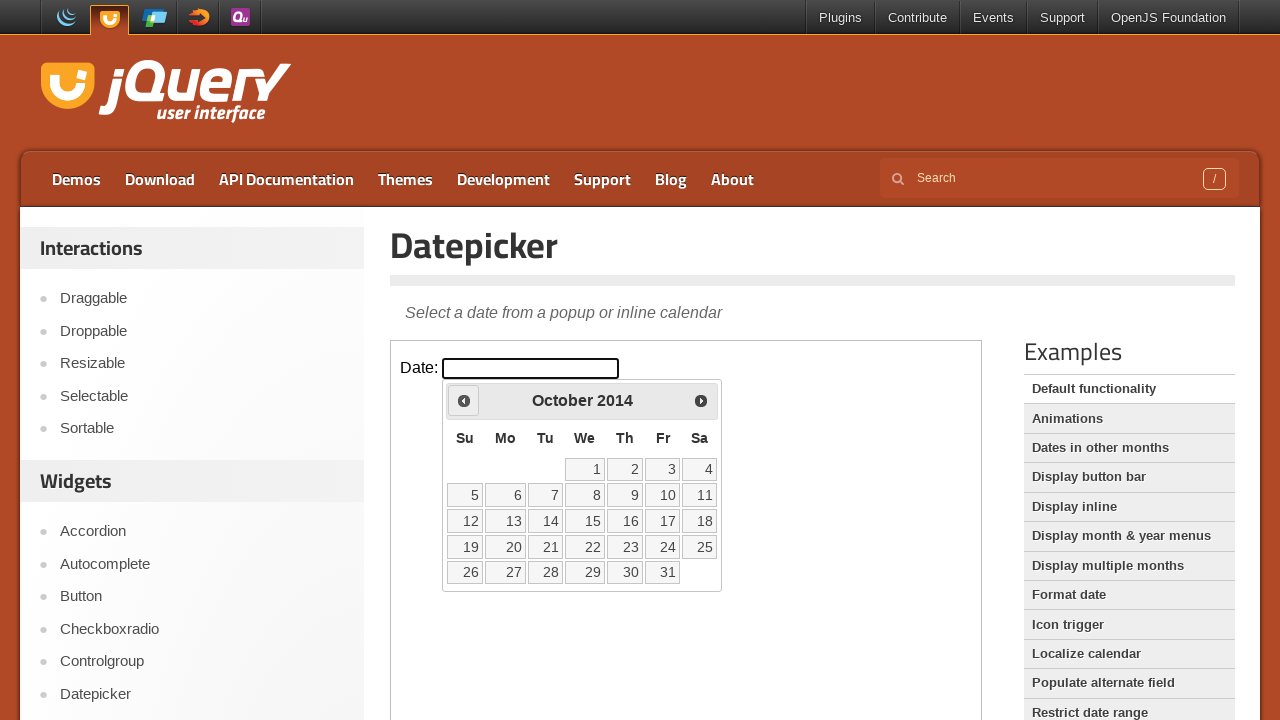

Clicked previous year navigation button at (464, 400) on iframe >> nth=0 >> internal:control=enter-frame >> span.ui-icon.ui-icon-circle-t
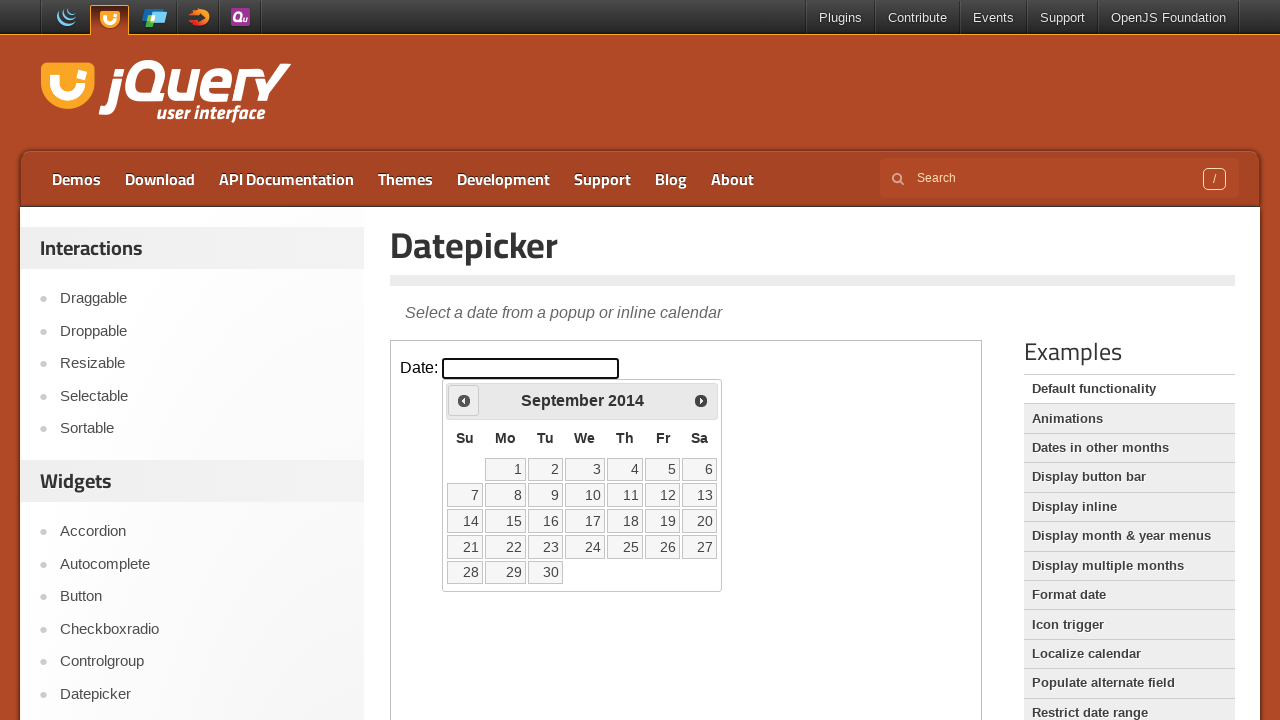

Retrieved updated year: 2014
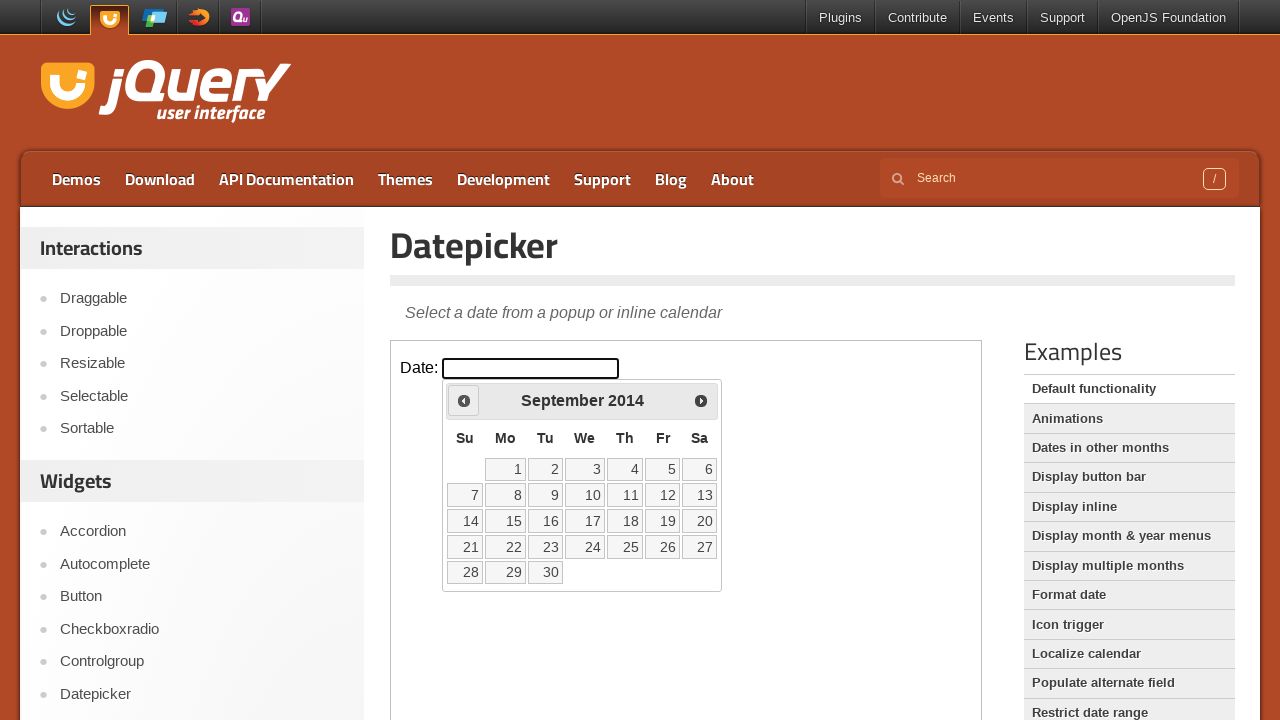

Clicked previous year navigation button at (464, 400) on iframe >> nth=0 >> internal:control=enter-frame >> span.ui-icon.ui-icon-circle-t
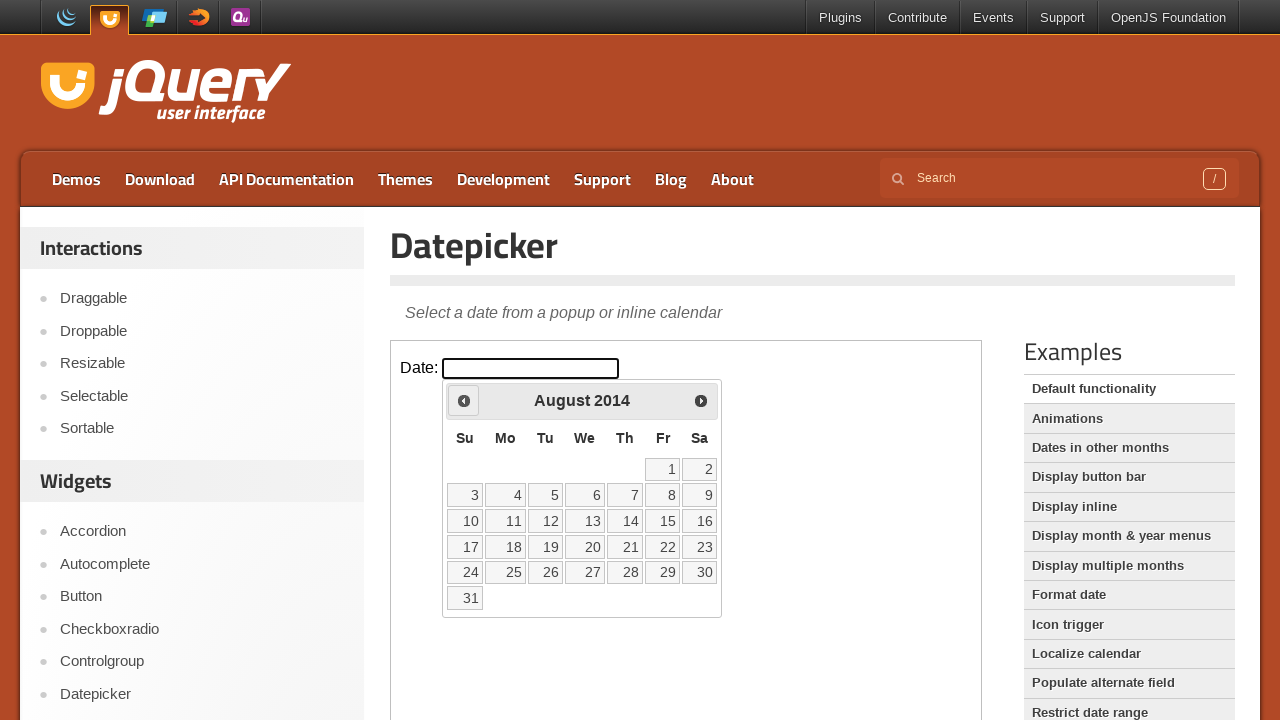

Retrieved updated year: 2014
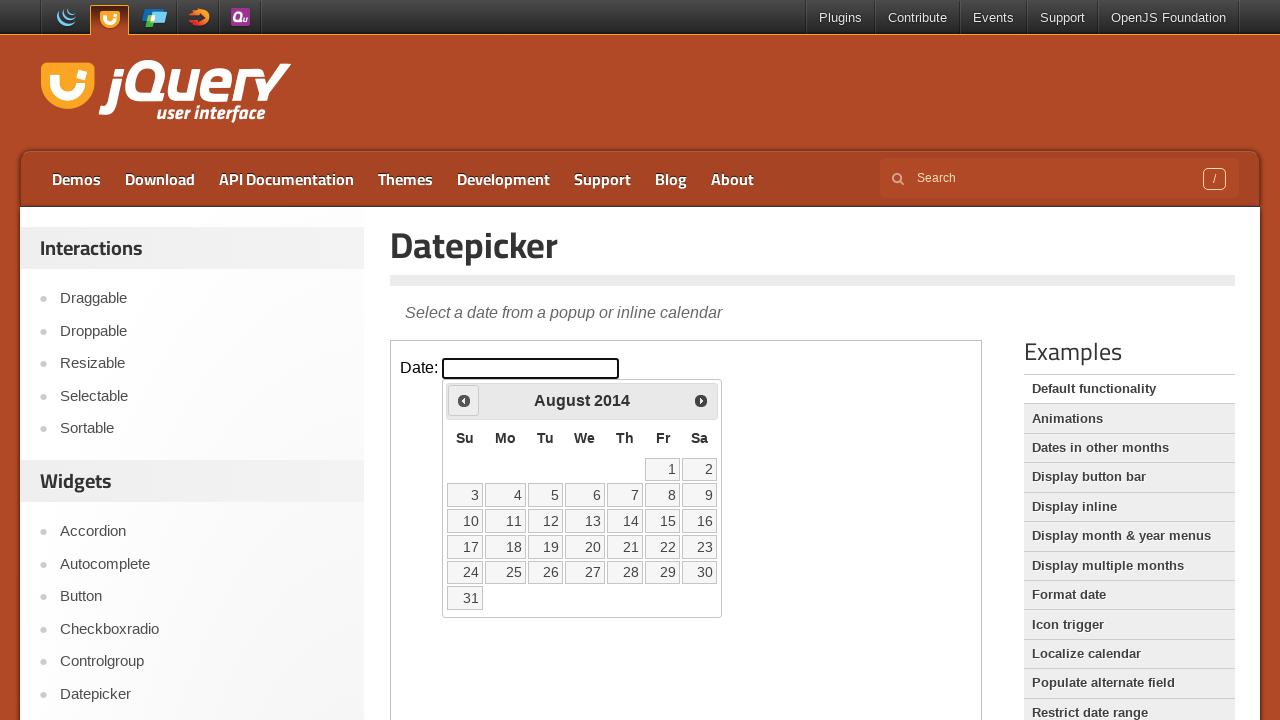

Clicked previous year navigation button at (464, 400) on iframe >> nth=0 >> internal:control=enter-frame >> span.ui-icon.ui-icon-circle-t
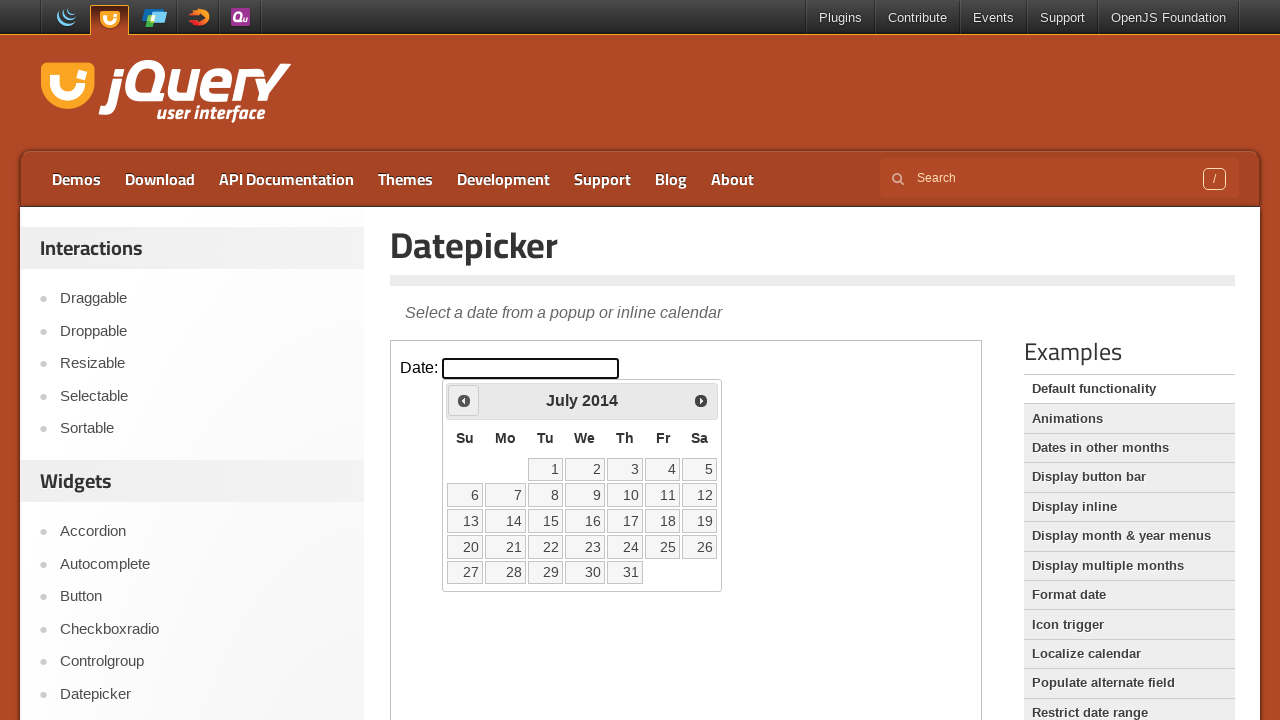

Retrieved updated year: 2014
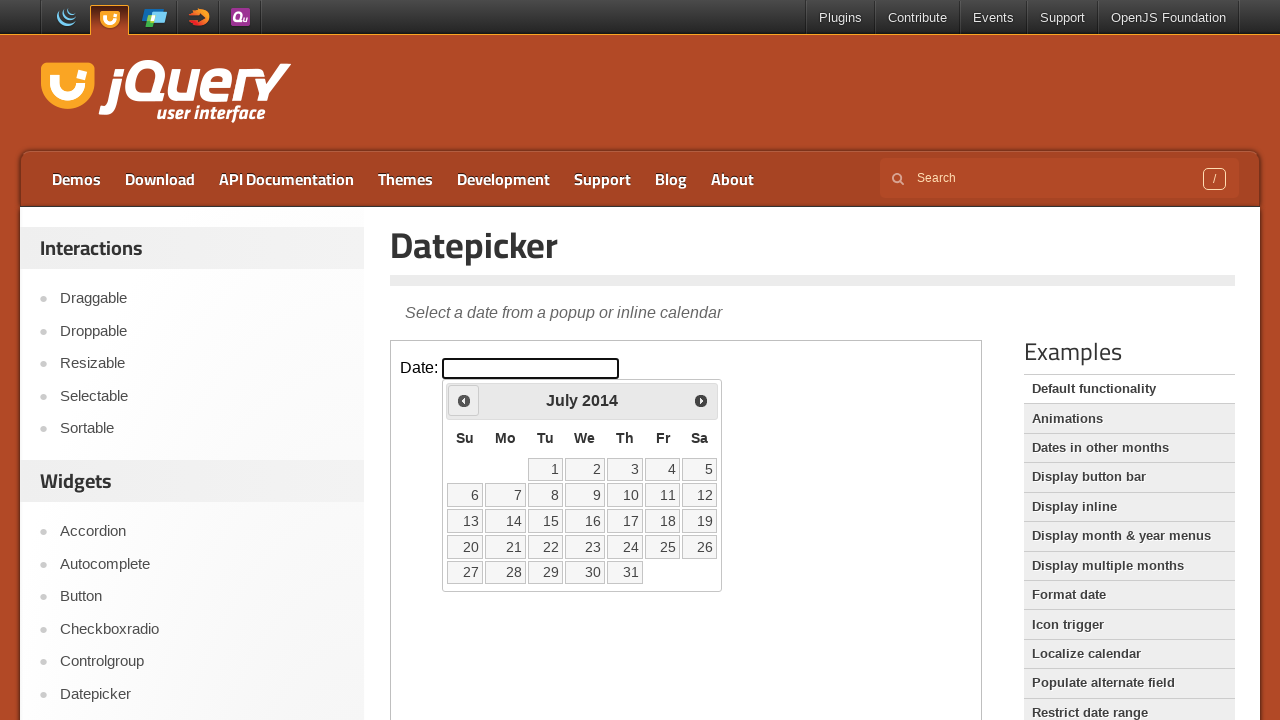

Clicked previous year navigation button at (464, 400) on iframe >> nth=0 >> internal:control=enter-frame >> span.ui-icon.ui-icon-circle-t
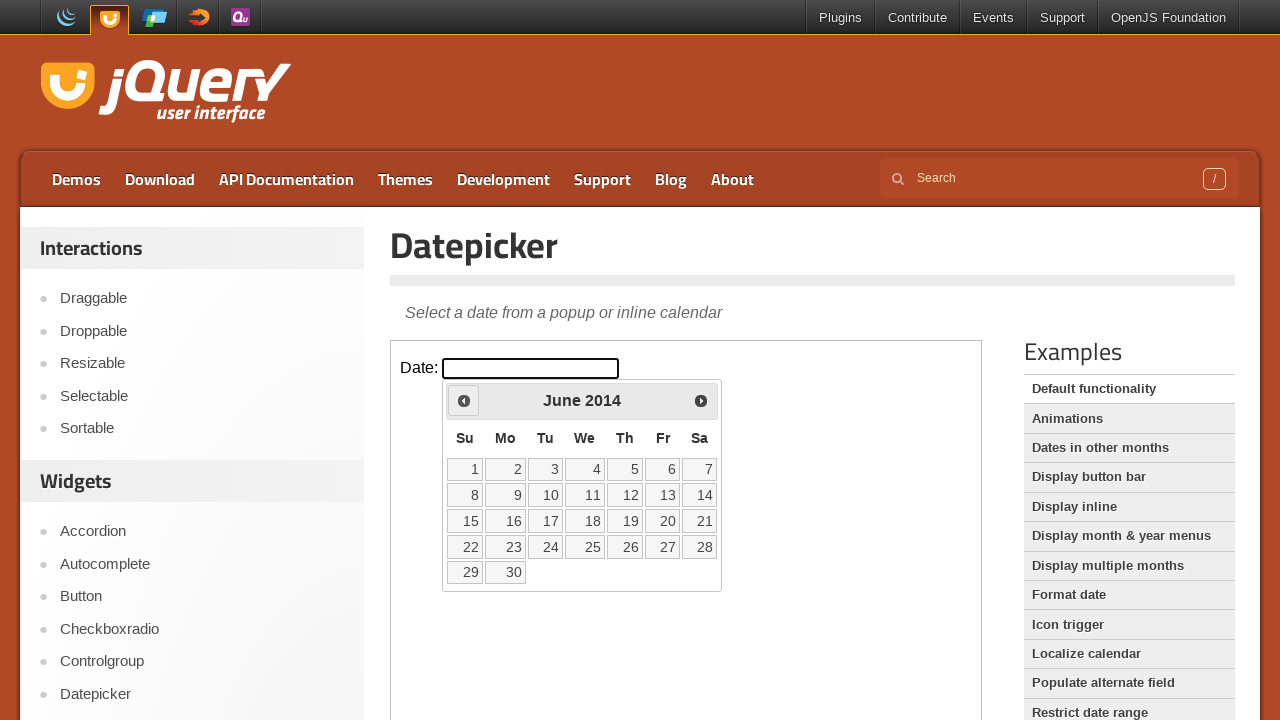

Retrieved updated year: 2014
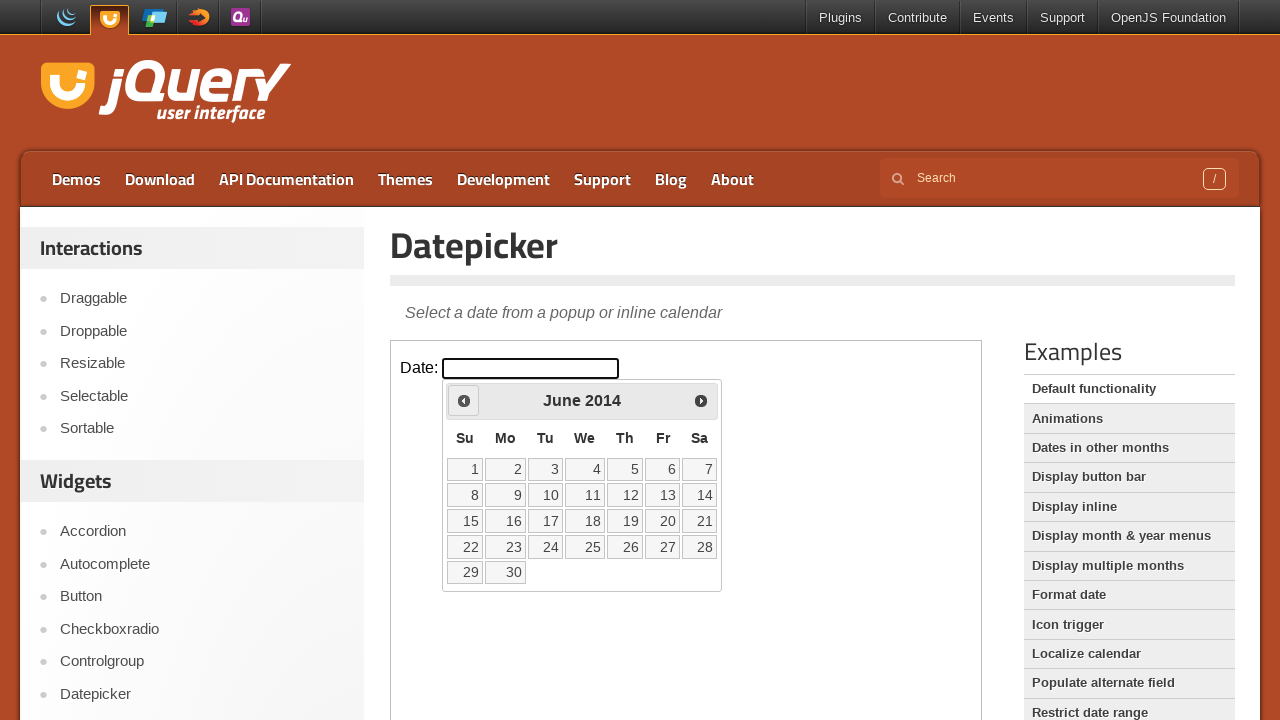

Clicked previous year navigation button at (464, 400) on iframe >> nth=0 >> internal:control=enter-frame >> span.ui-icon.ui-icon-circle-t
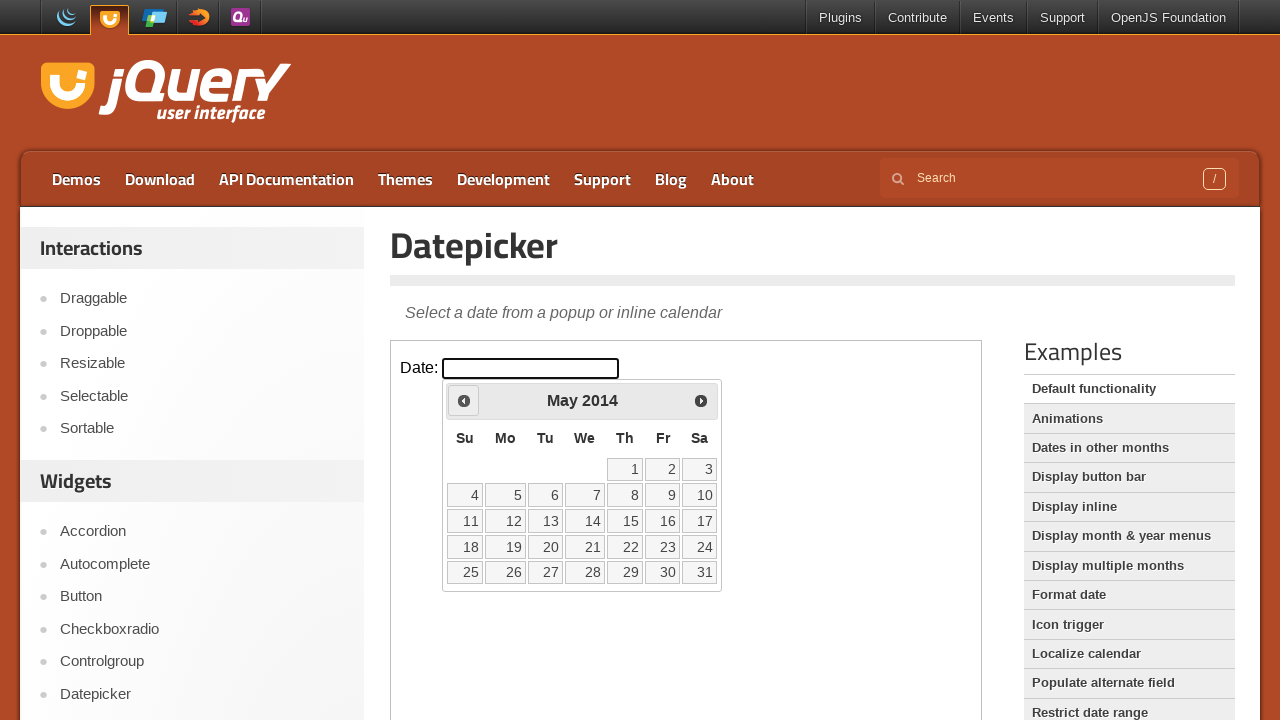

Retrieved updated year: 2014
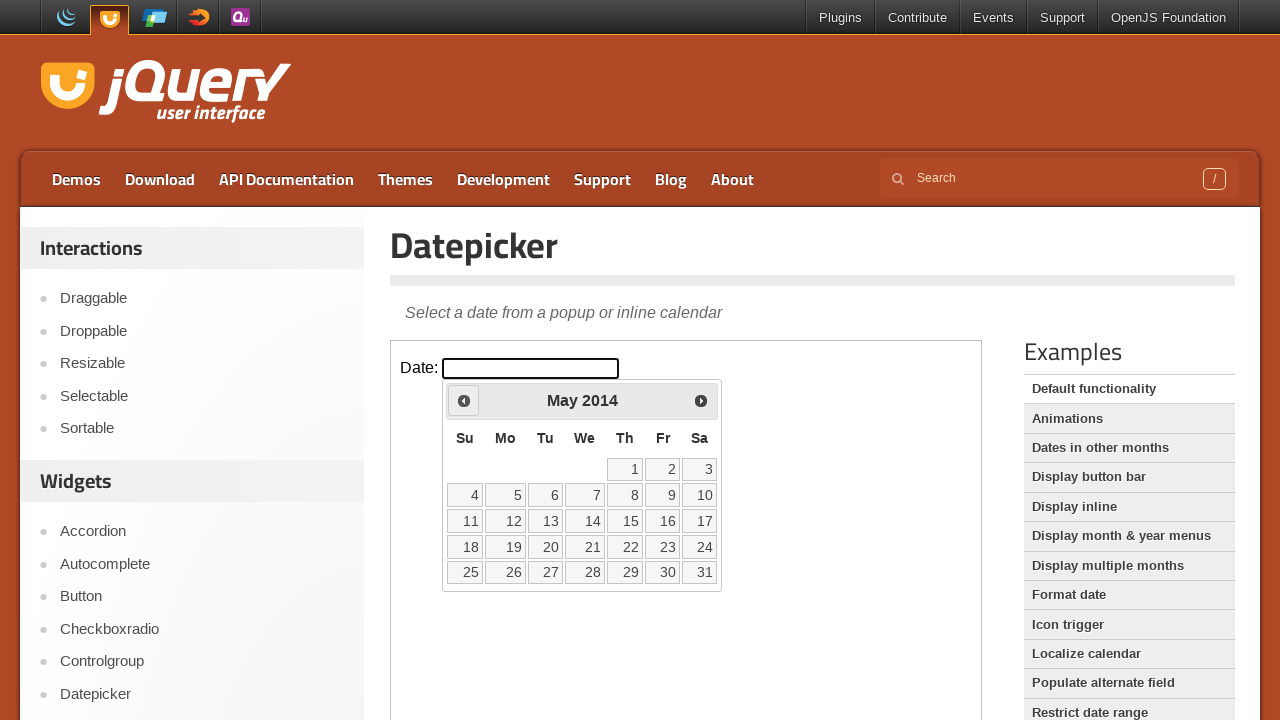

Clicked previous year navigation button at (464, 400) on iframe >> nth=0 >> internal:control=enter-frame >> span.ui-icon.ui-icon-circle-t
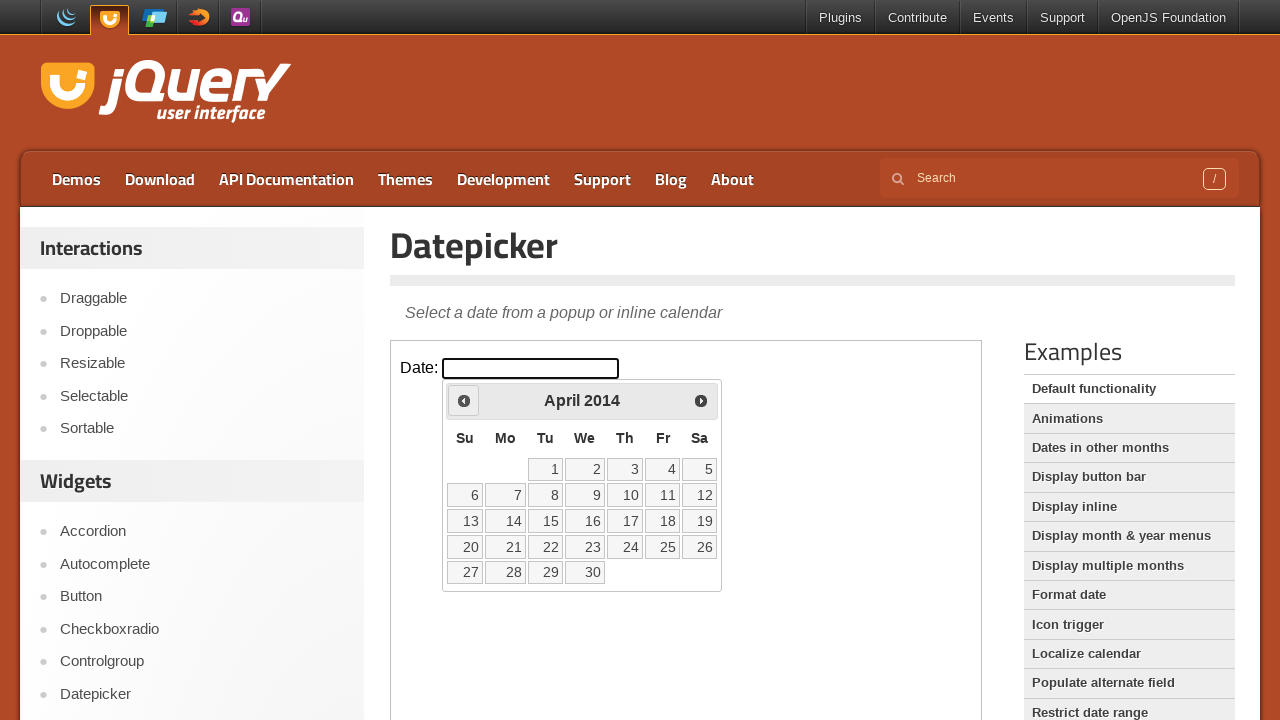

Retrieved updated year: 2014
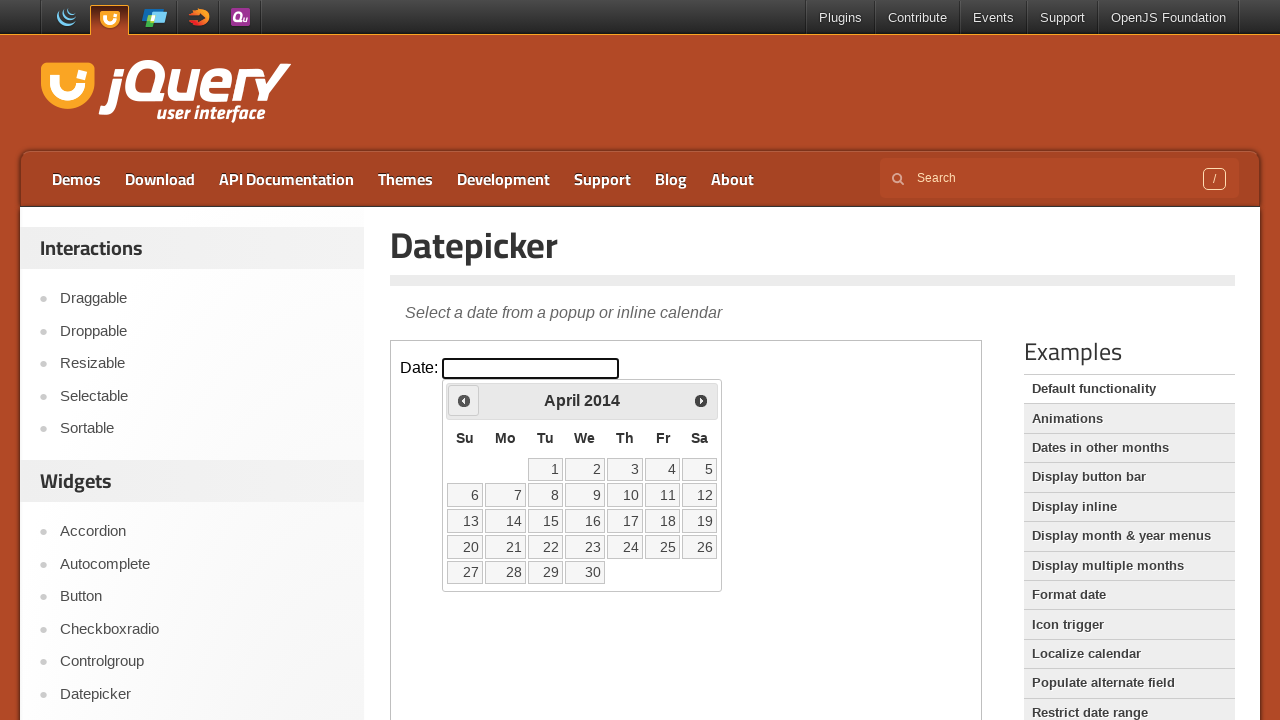

Clicked previous year navigation button at (464, 400) on iframe >> nth=0 >> internal:control=enter-frame >> span.ui-icon.ui-icon-circle-t
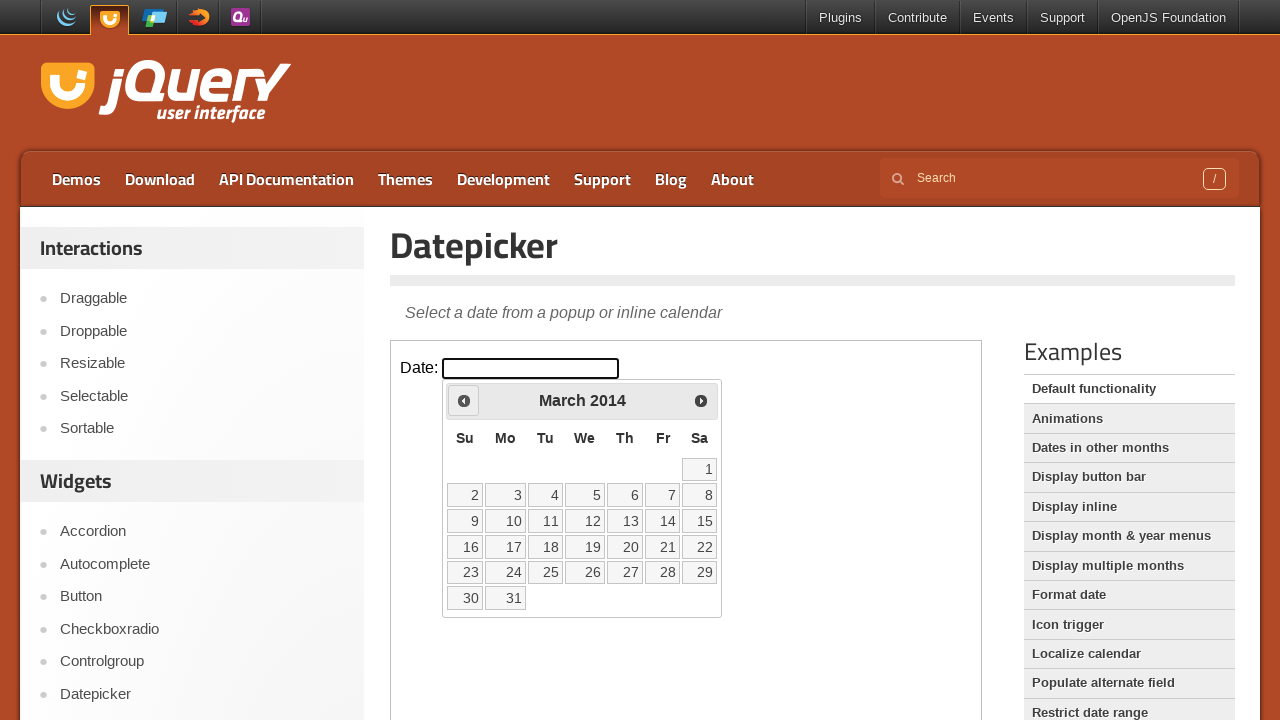

Retrieved updated year: 2014
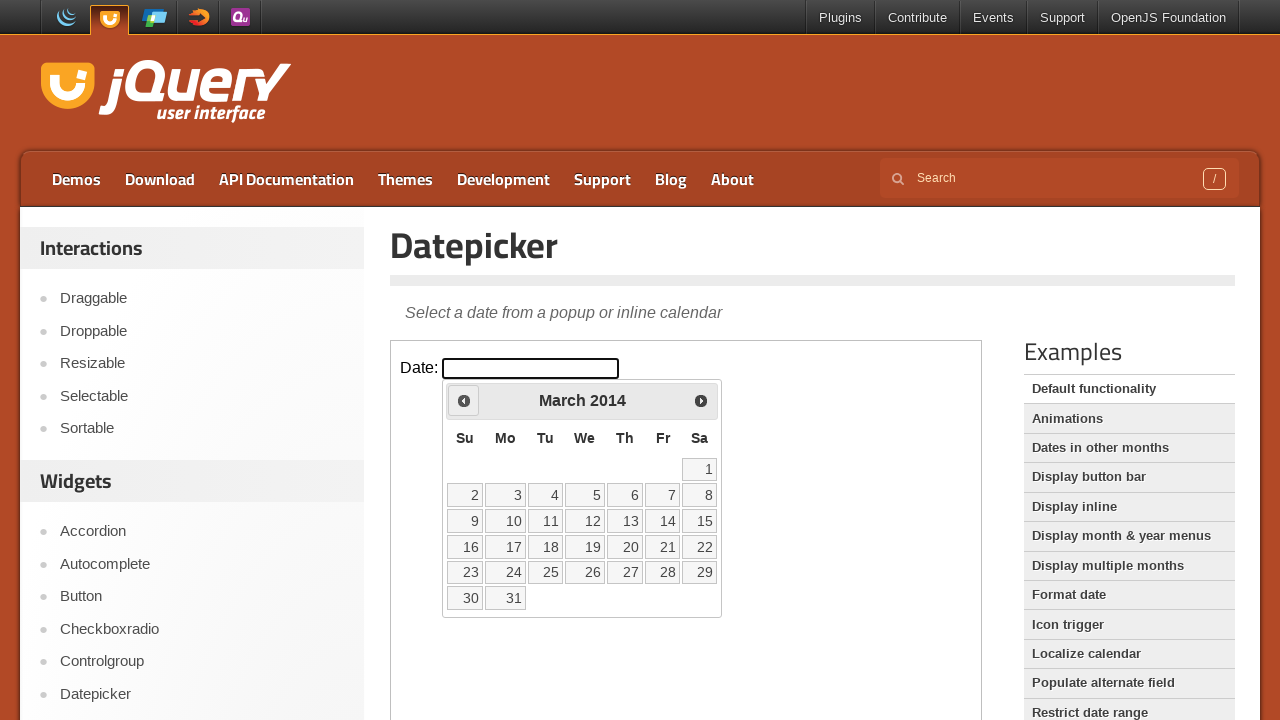

Clicked previous year navigation button at (464, 400) on iframe >> nth=0 >> internal:control=enter-frame >> span.ui-icon.ui-icon-circle-t
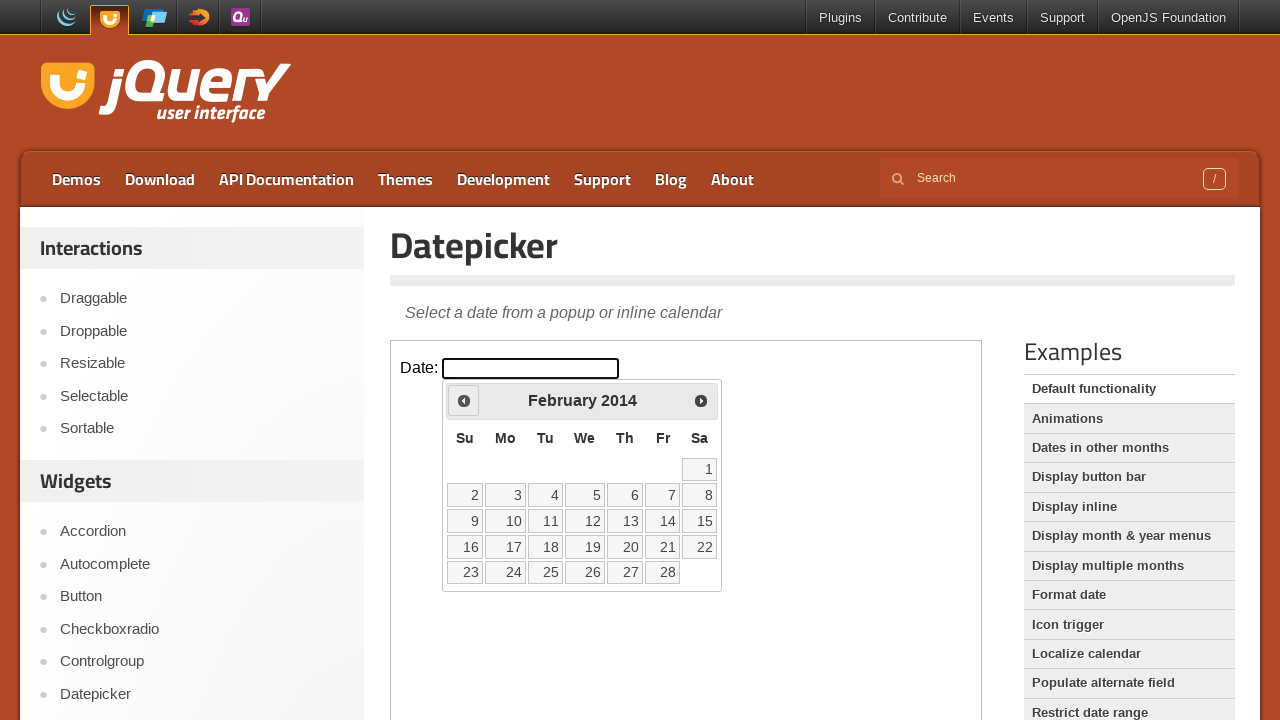

Retrieved updated year: 2014
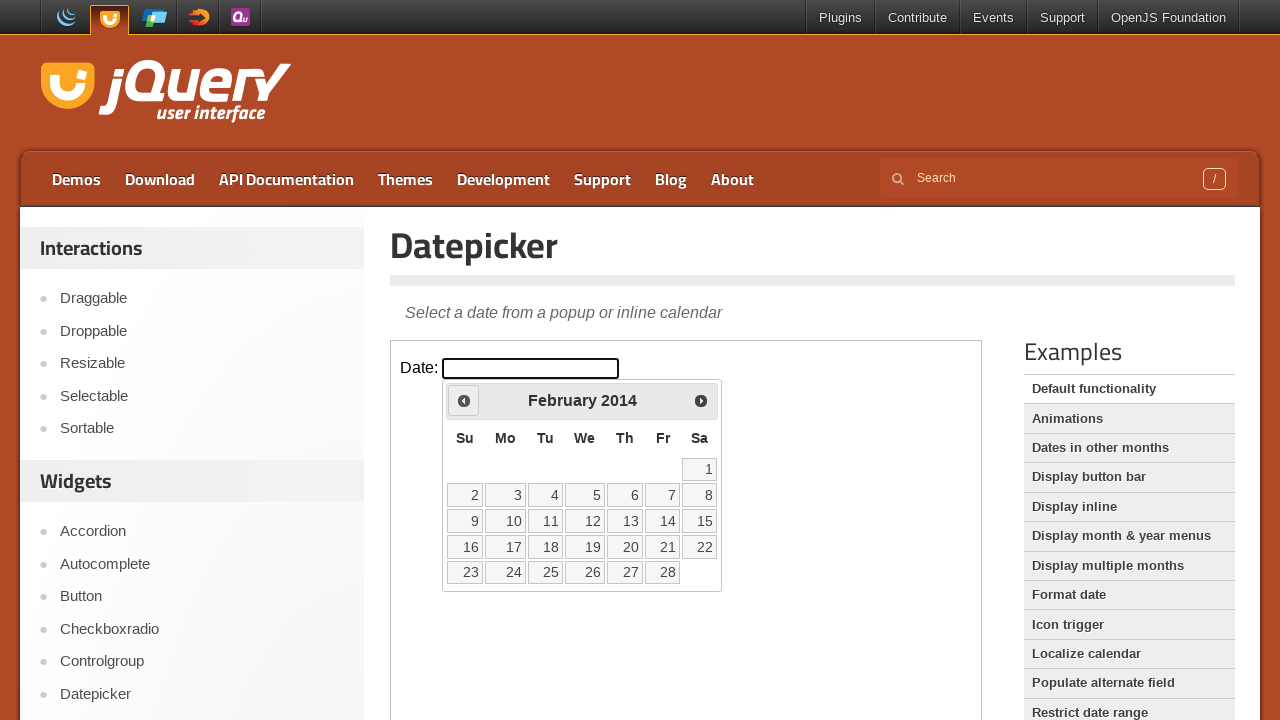

Clicked previous year navigation button at (464, 400) on iframe >> nth=0 >> internal:control=enter-frame >> span.ui-icon.ui-icon-circle-t
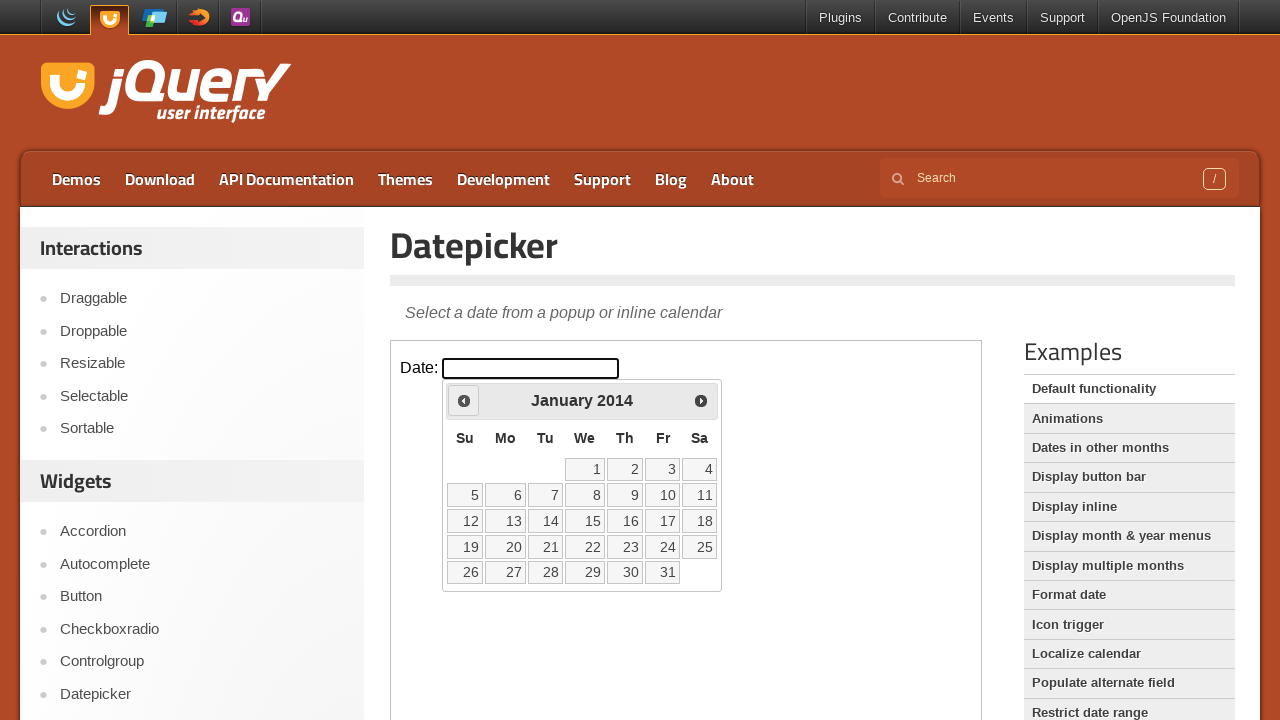

Retrieved updated year: 2014
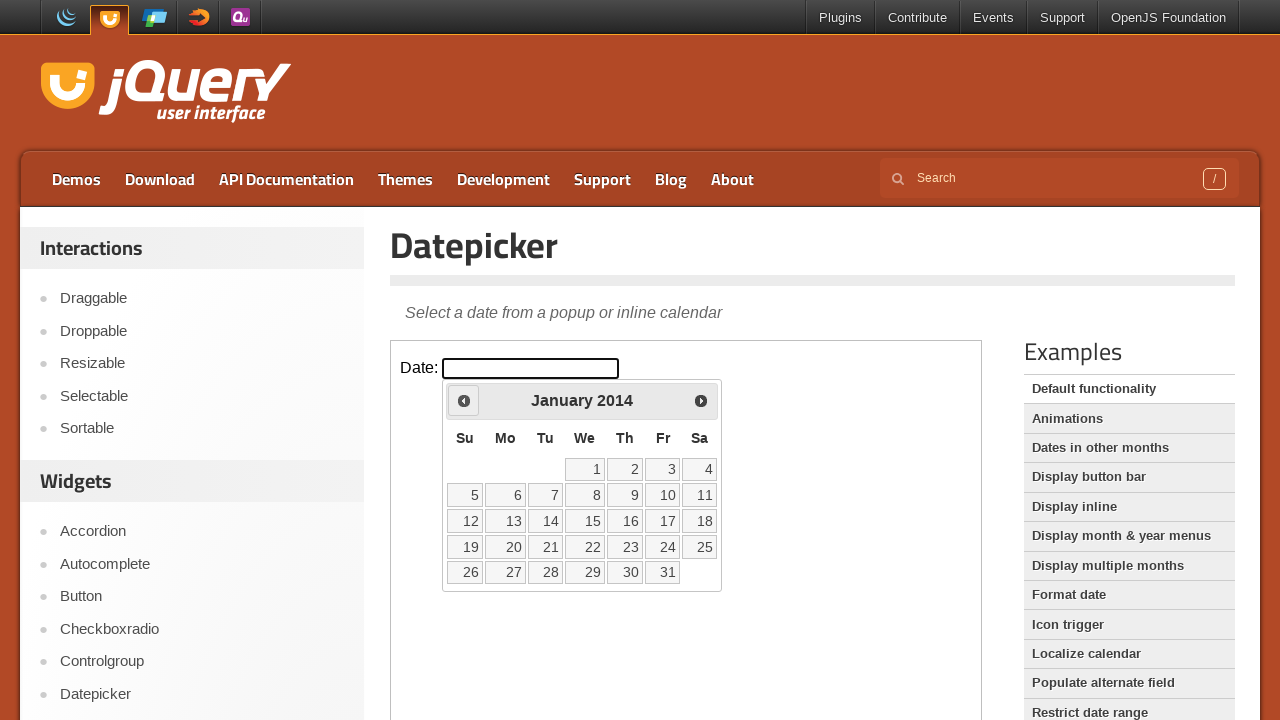

Clicked previous year navigation button at (464, 400) on iframe >> nth=0 >> internal:control=enter-frame >> span.ui-icon.ui-icon-circle-t
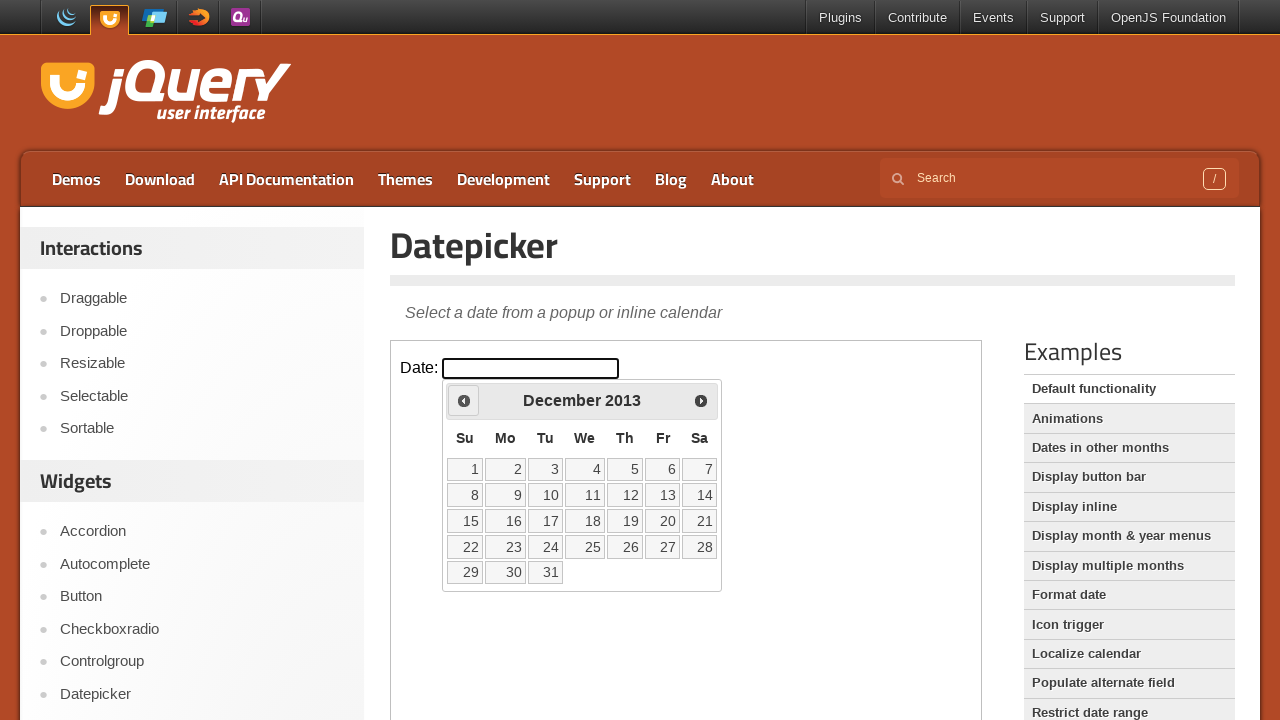

Retrieved updated year: 2013
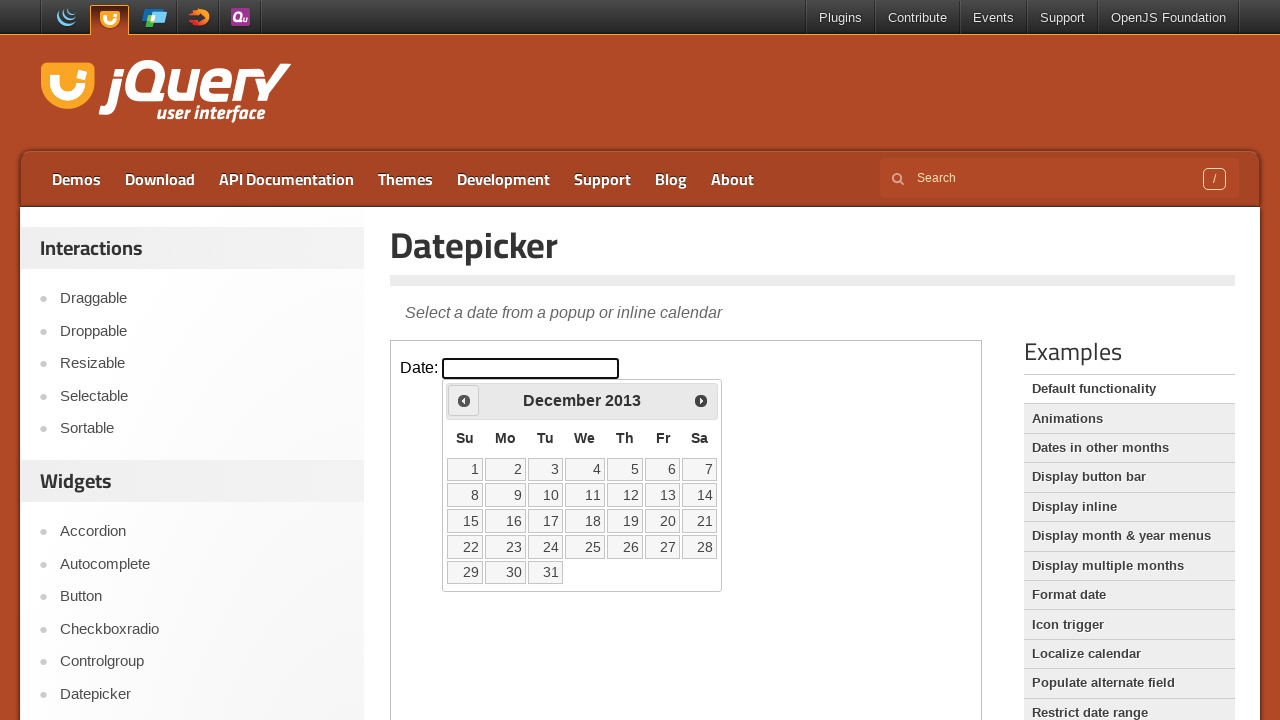

Clicked previous year navigation button at (464, 400) on iframe >> nth=0 >> internal:control=enter-frame >> span.ui-icon.ui-icon-circle-t
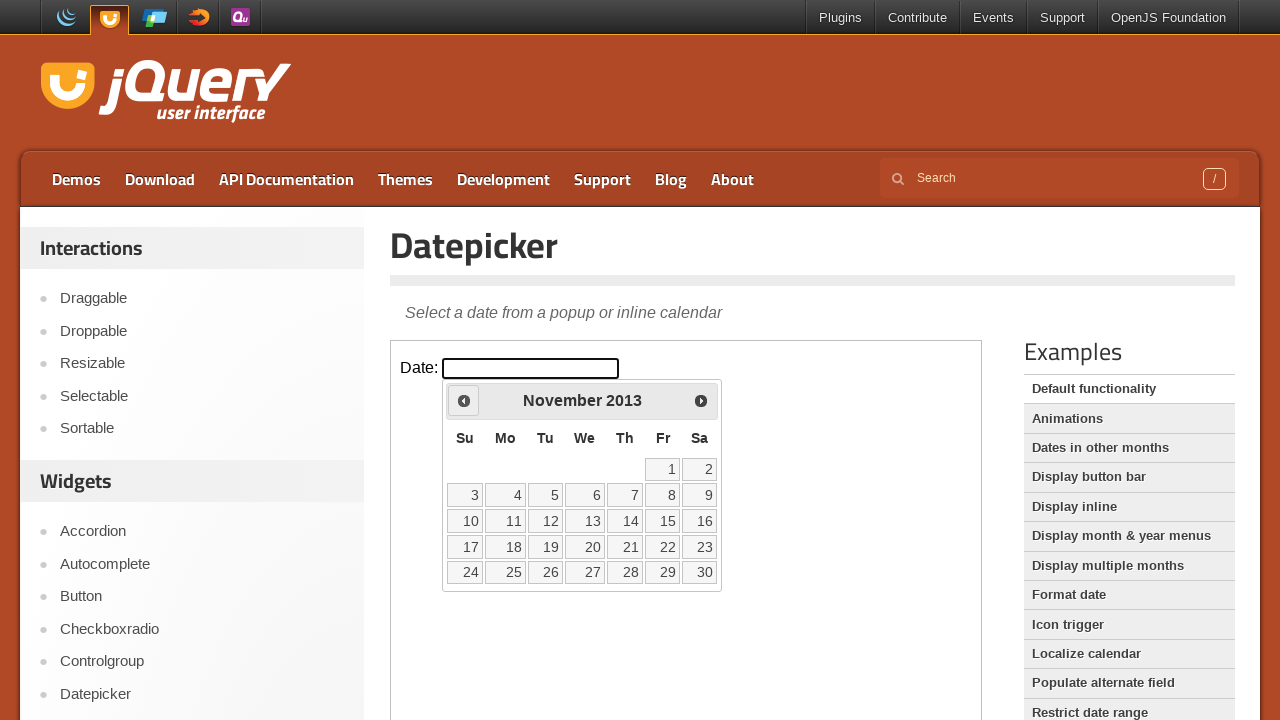

Retrieved updated year: 2013
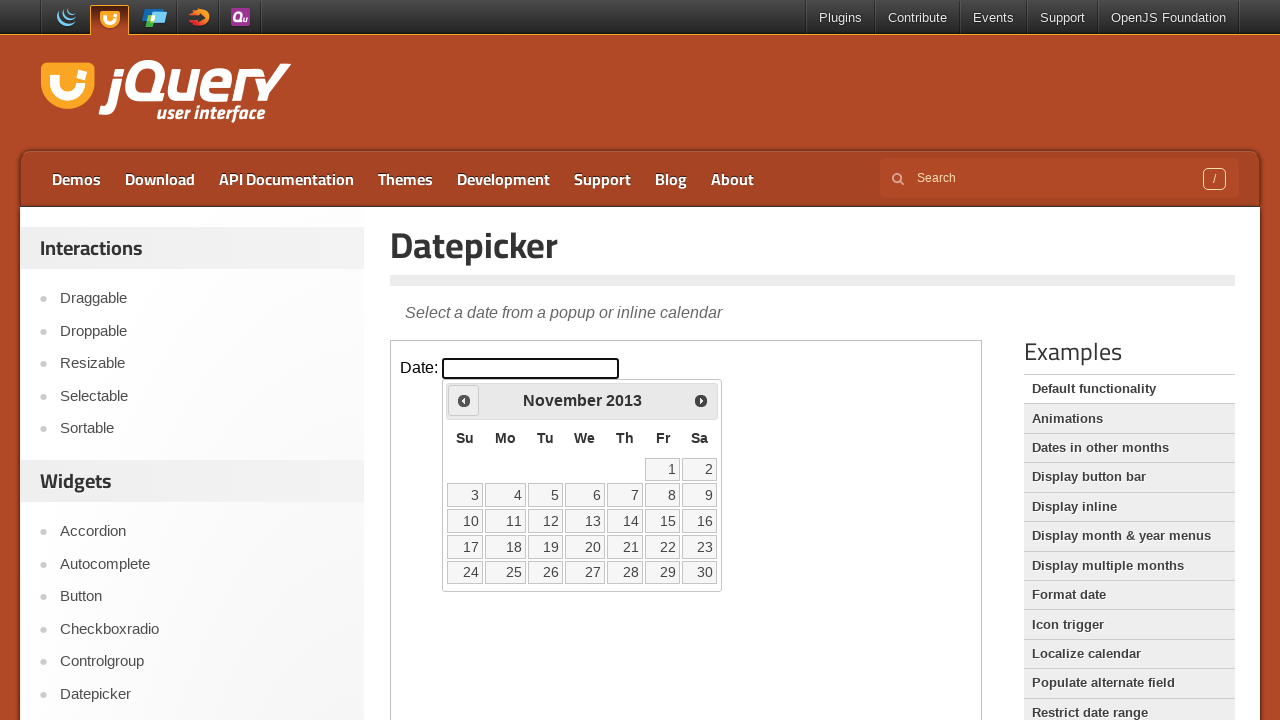

Clicked previous year navigation button at (464, 400) on iframe >> nth=0 >> internal:control=enter-frame >> span.ui-icon.ui-icon-circle-t
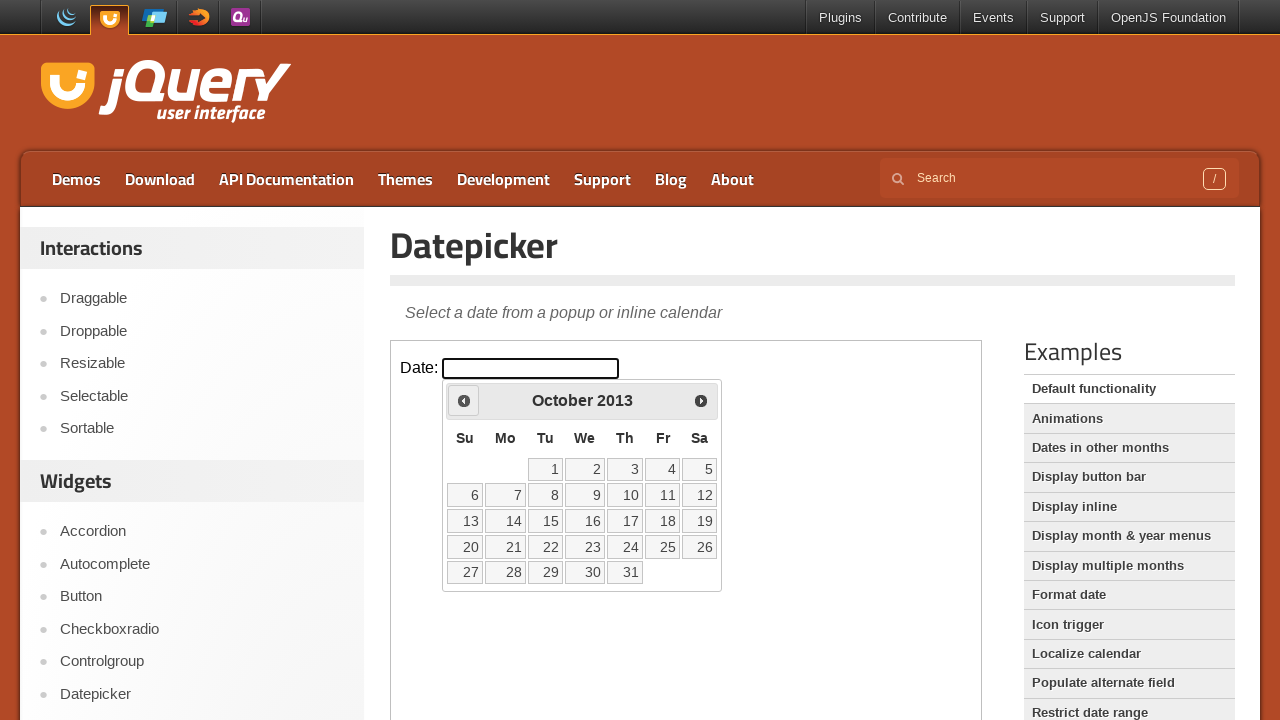

Retrieved updated year: 2013
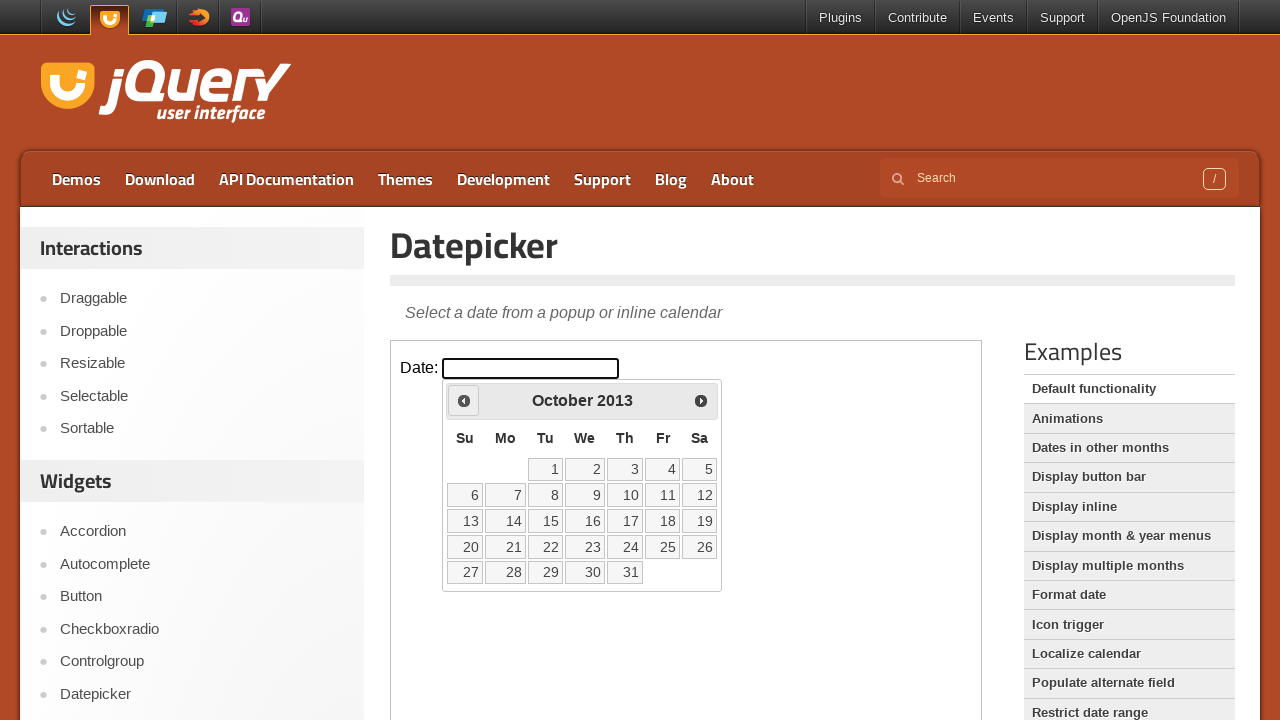

Clicked previous year navigation button at (464, 400) on iframe >> nth=0 >> internal:control=enter-frame >> span.ui-icon.ui-icon-circle-t
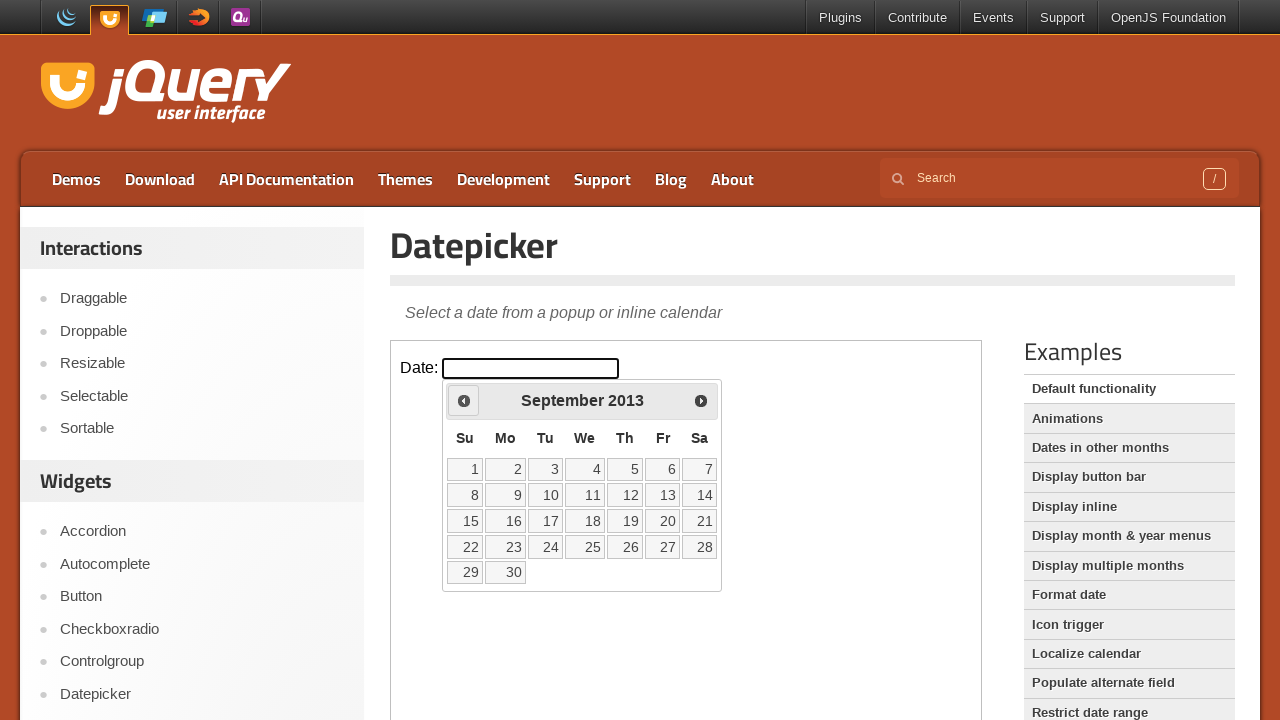

Retrieved updated year: 2013
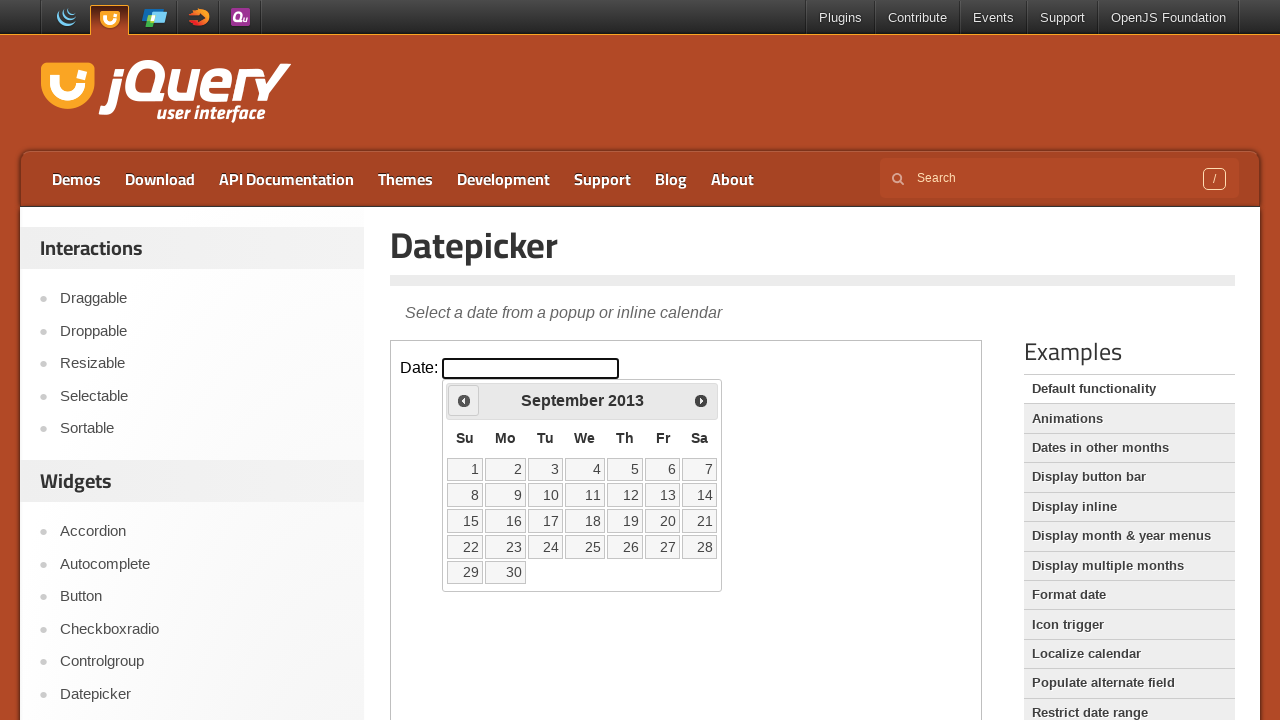

Clicked previous year navigation button at (464, 400) on iframe >> nth=0 >> internal:control=enter-frame >> span.ui-icon.ui-icon-circle-t
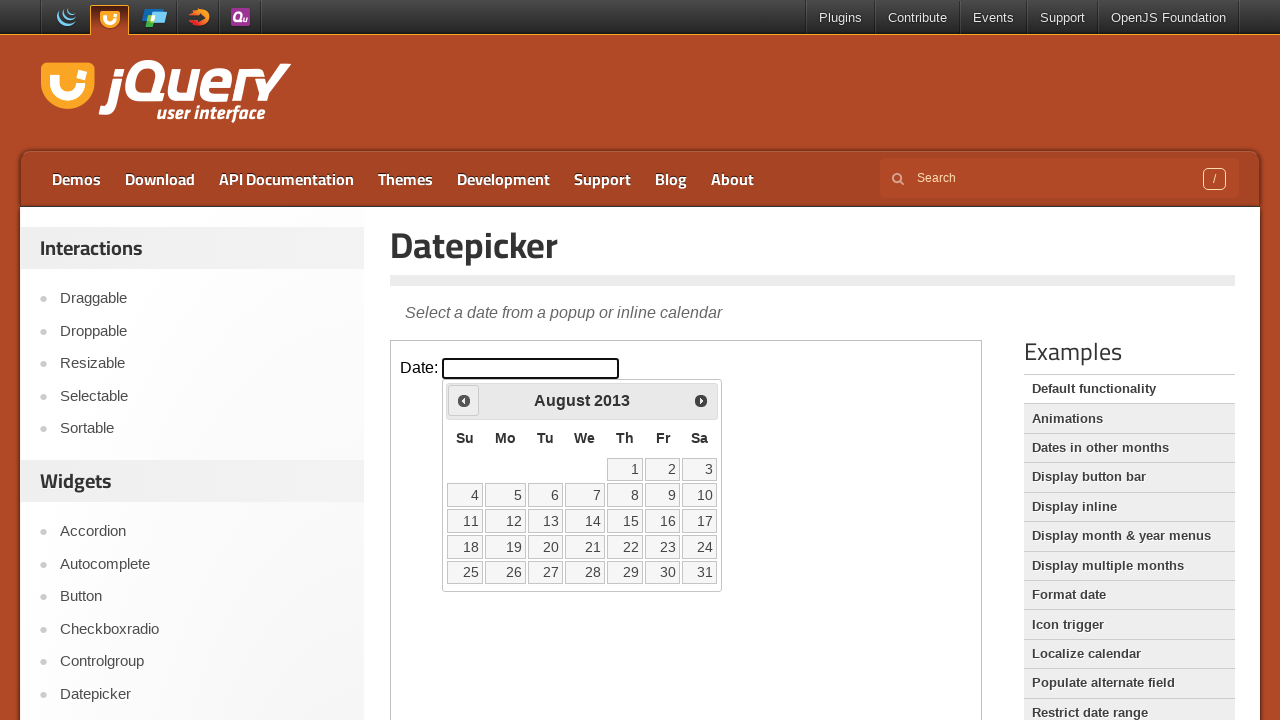

Retrieved updated year: 2013
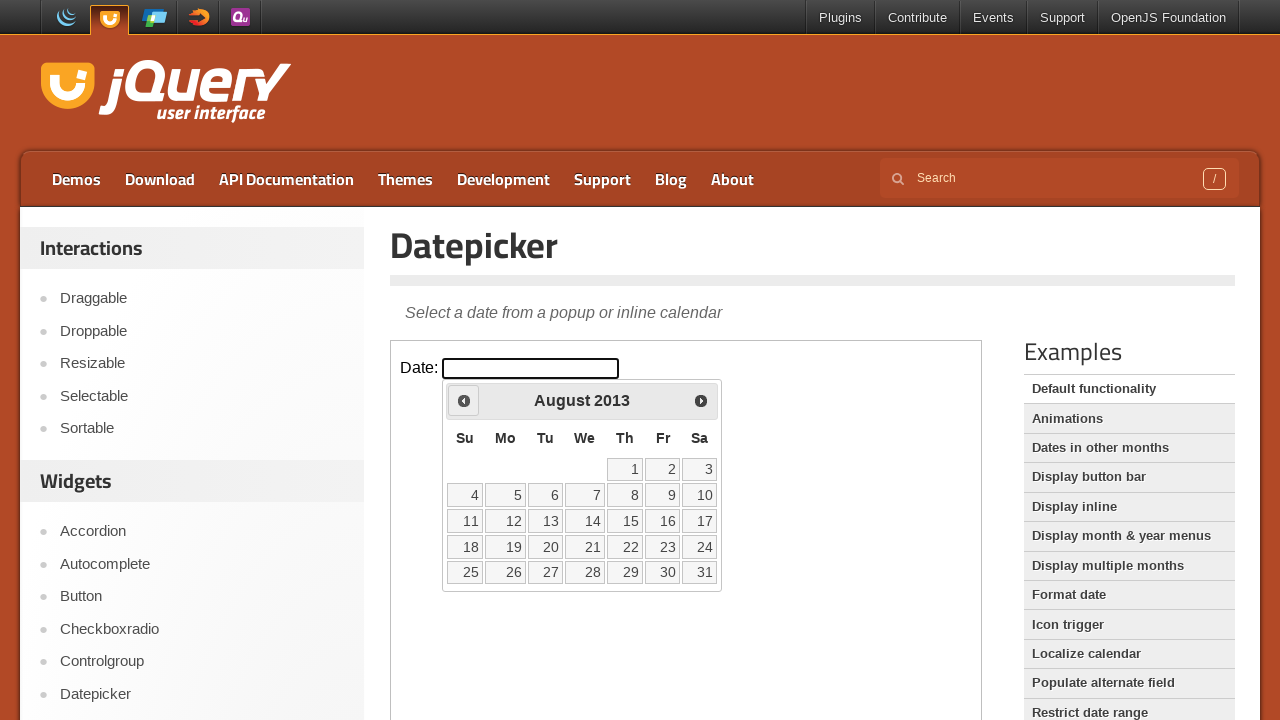

Clicked previous year navigation button at (464, 400) on iframe >> nth=0 >> internal:control=enter-frame >> span.ui-icon.ui-icon-circle-t
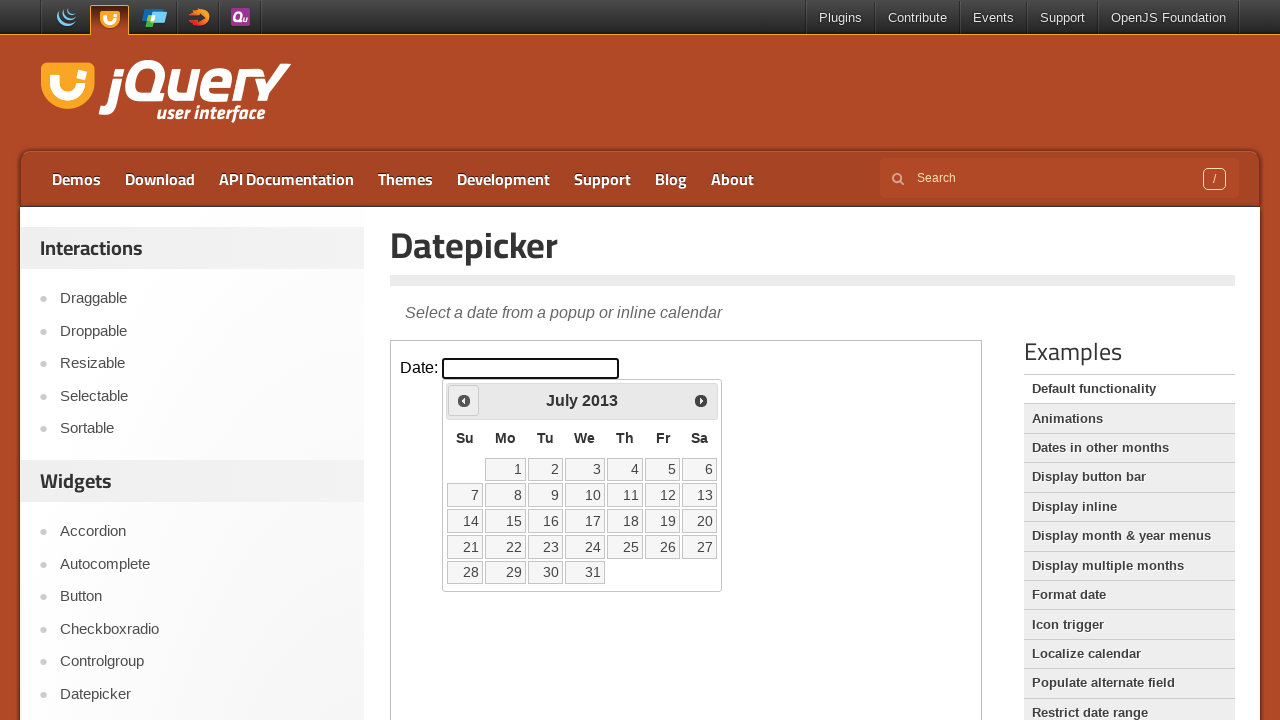

Retrieved updated year: 2013
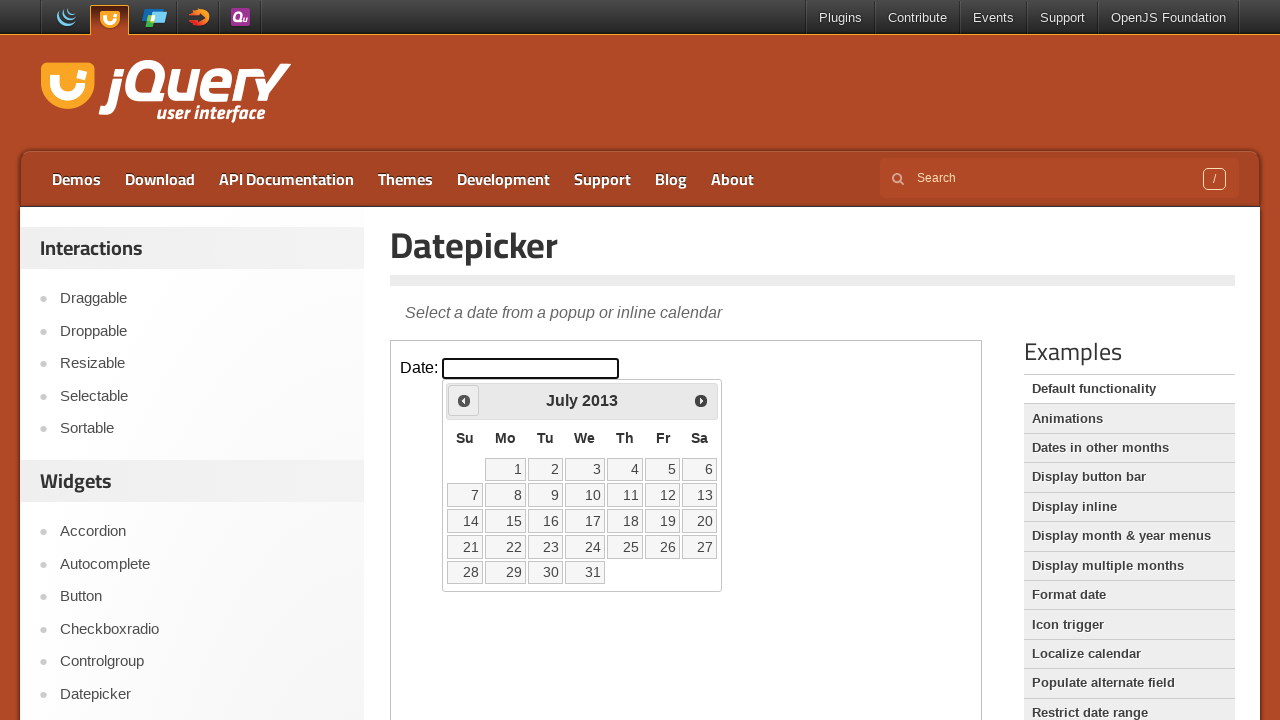

Clicked previous year navigation button at (464, 400) on iframe >> nth=0 >> internal:control=enter-frame >> span.ui-icon.ui-icon-circle-t
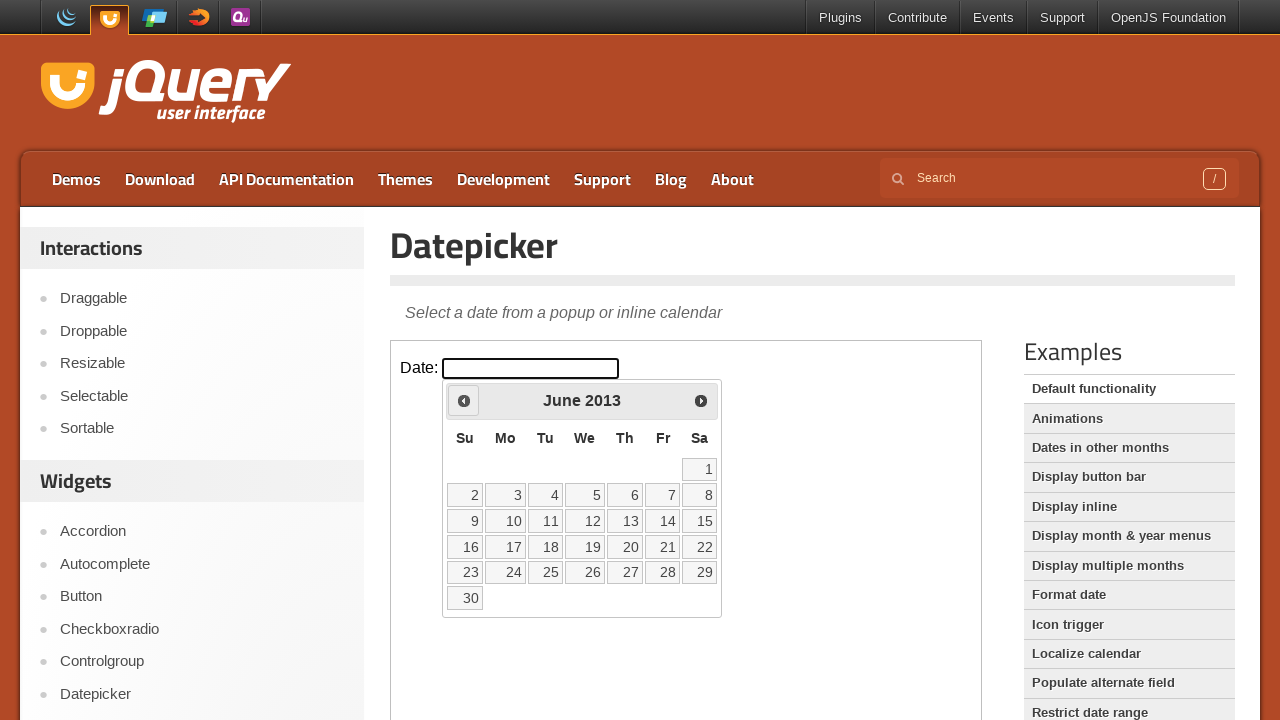

Retrieved updated year: 2013
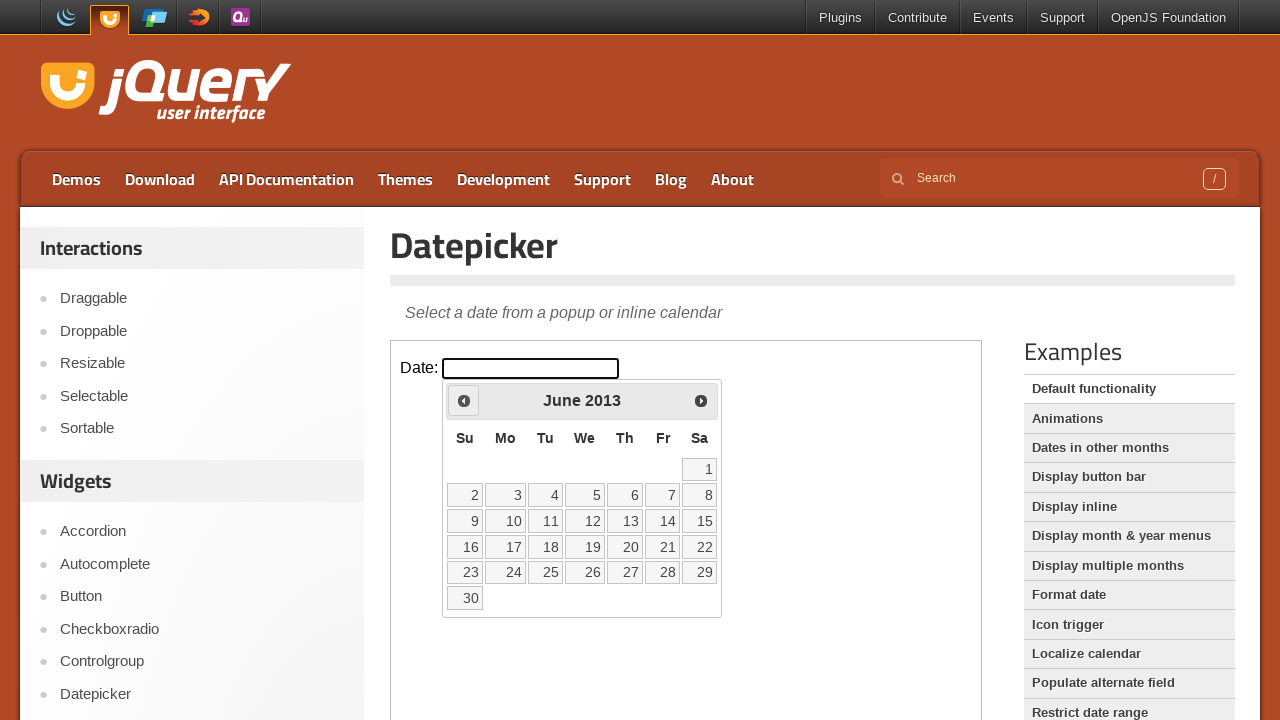

Clicked previous year navigation button at (464, 400) on iframe >> nth=0 >> internal:control=enter-frame >> span.ui-icon.ui-icon-circle-t
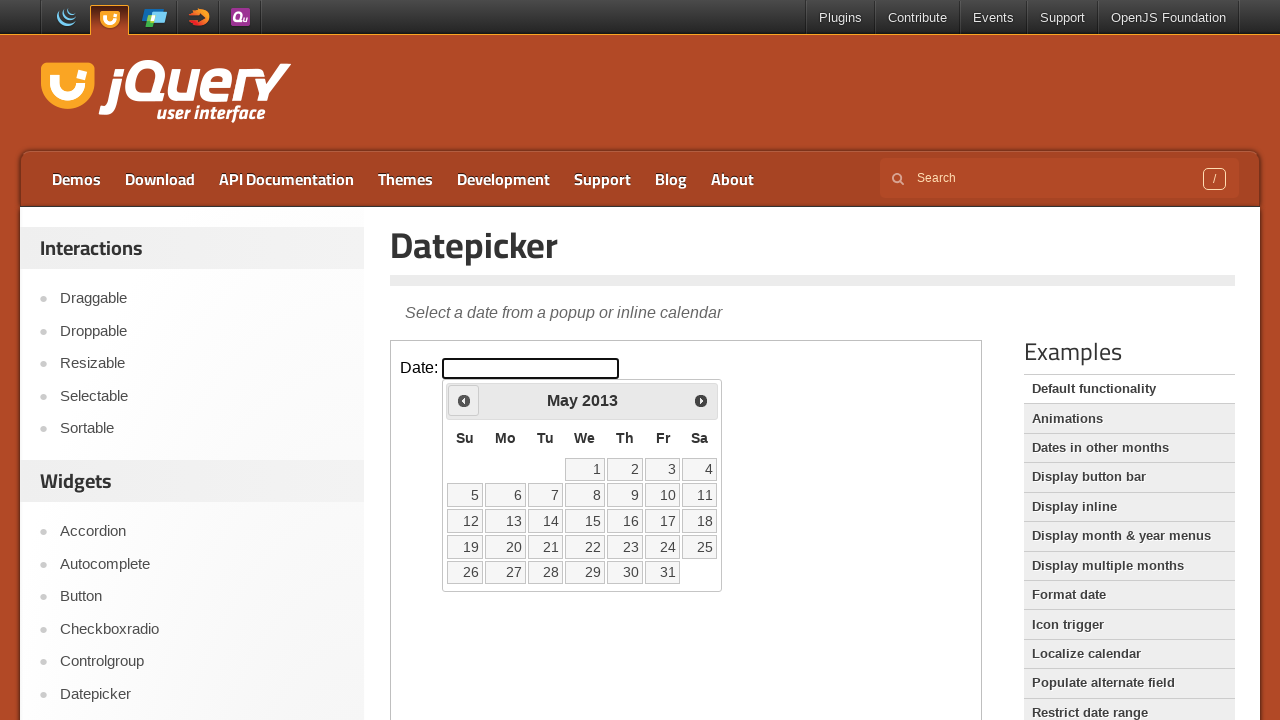

Retrieved updated year: 2013
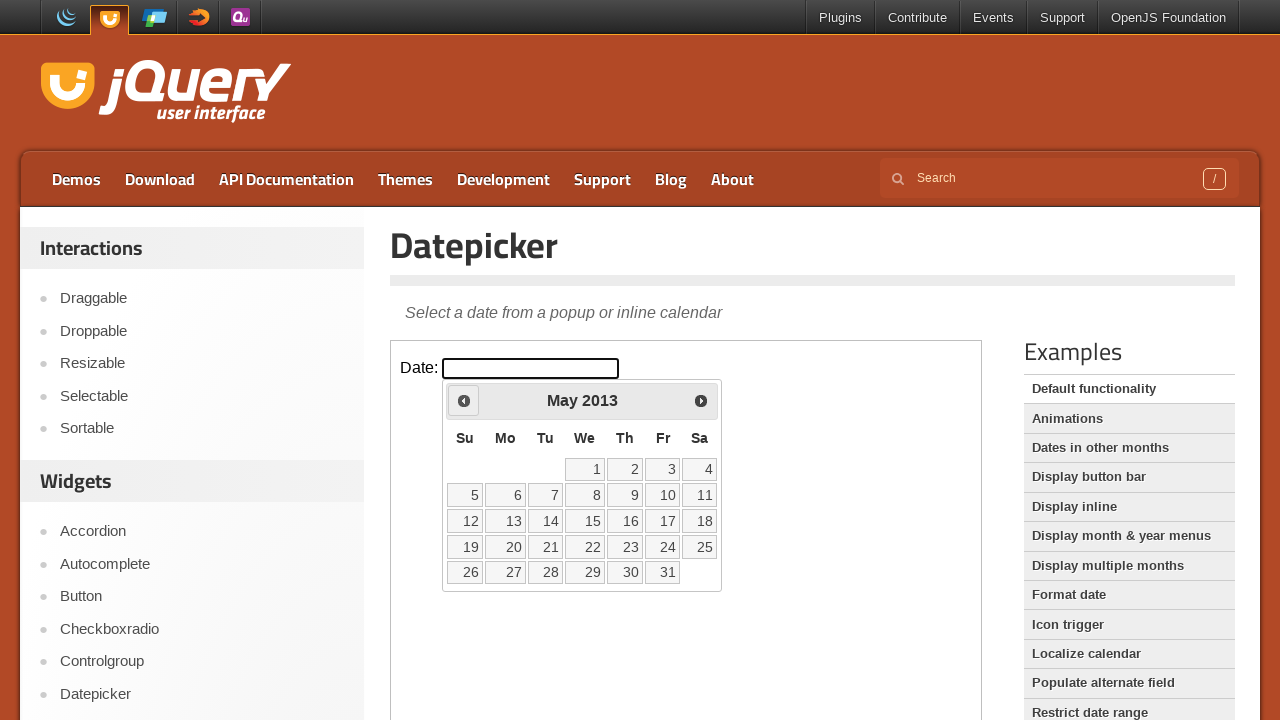

Clicked previous year navigation button at (464, 400) on iframe >> nth=0 >> internal:control=enter-frame >> span.ui-icon.ui-icon-circle-t
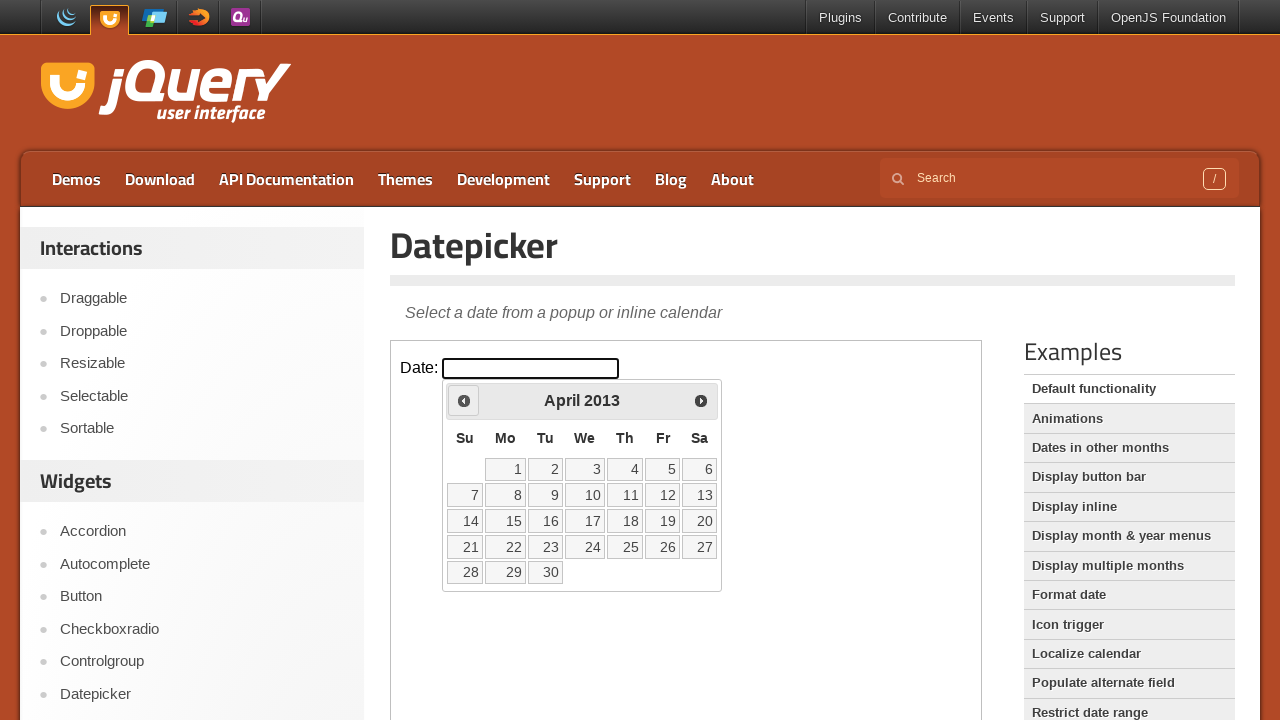

Retrieved updated year: 2013
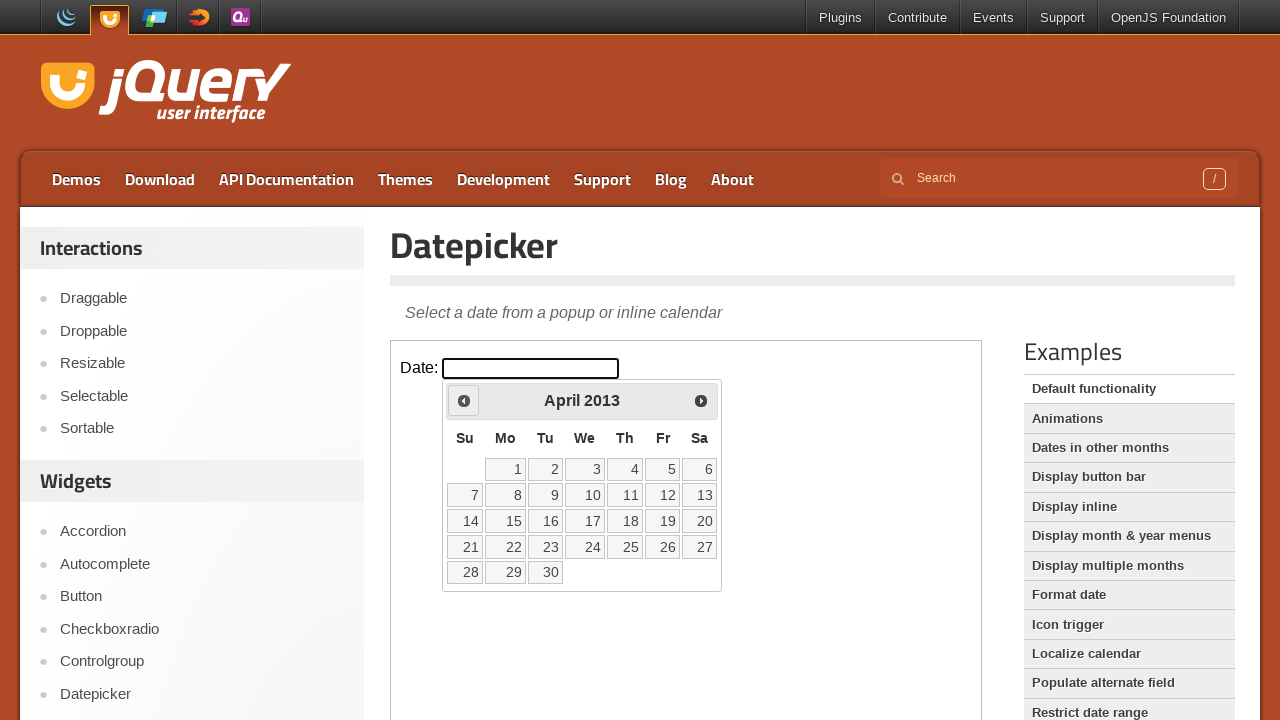

Clicked previous year navigation button at (464, 400) on iframe >> nth=0 >> internal:control=enter-frame >> span.ui-icon.ui-icon-circle-t
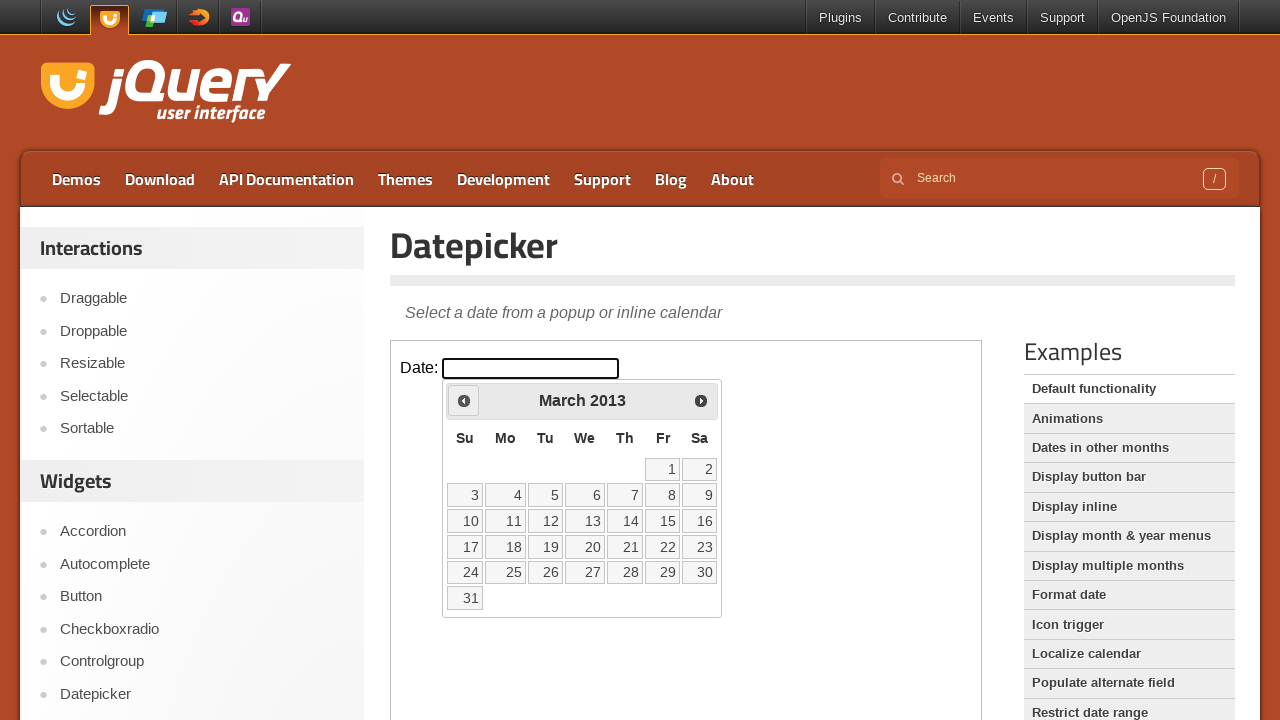

Retrieved updated year: 2013
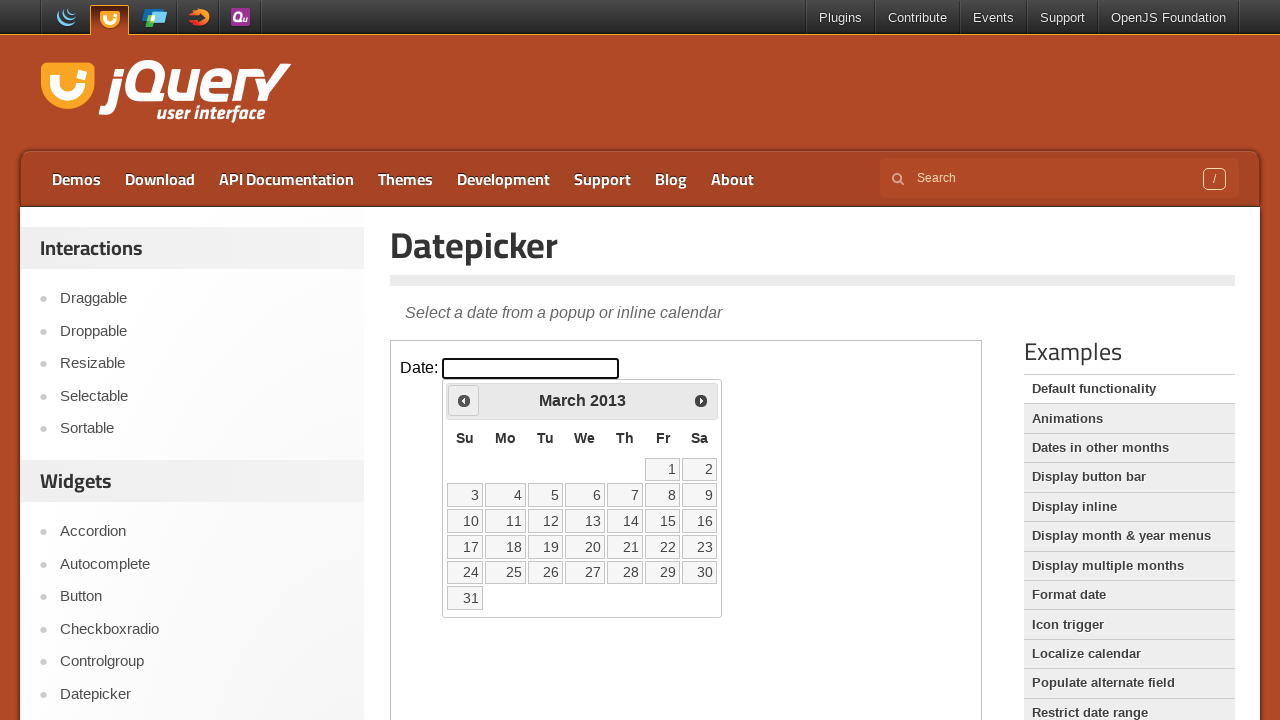

Clicked previous year navigation button at (464, 400) on iframe >> nth=0 >> internal:control=enter-frame >> span.ui-icon.ui-icon-circle-t
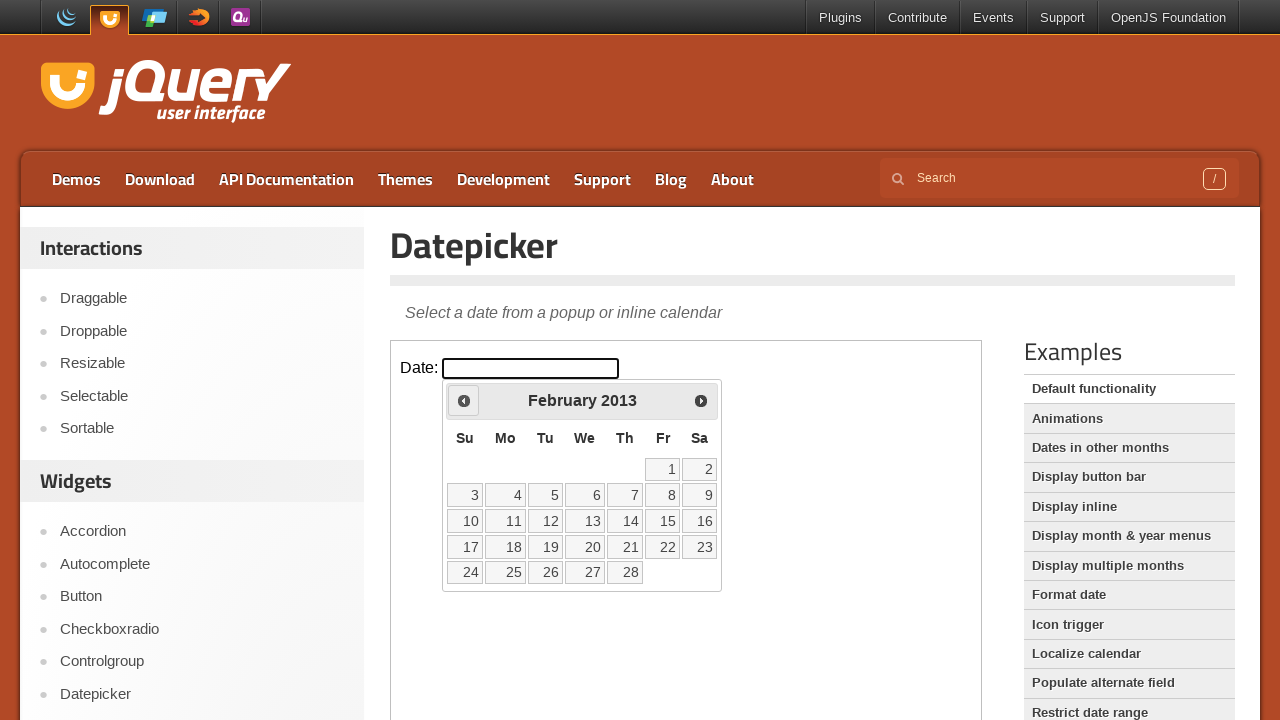

Retrieved updated year: 2013
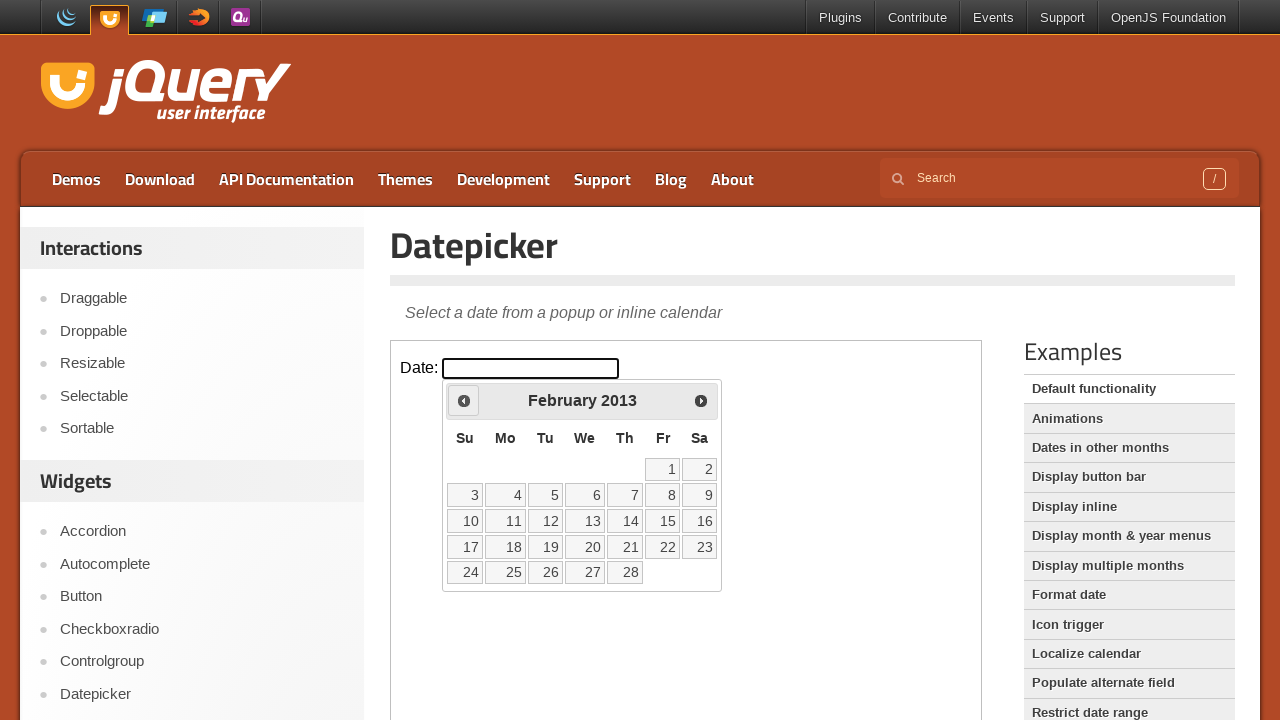

Clicked previous year navigation button at (464, 400) on iframe >> nth=0 >> internal:control=enter-frame >> span.ui-icon.ui-icon-circle-t
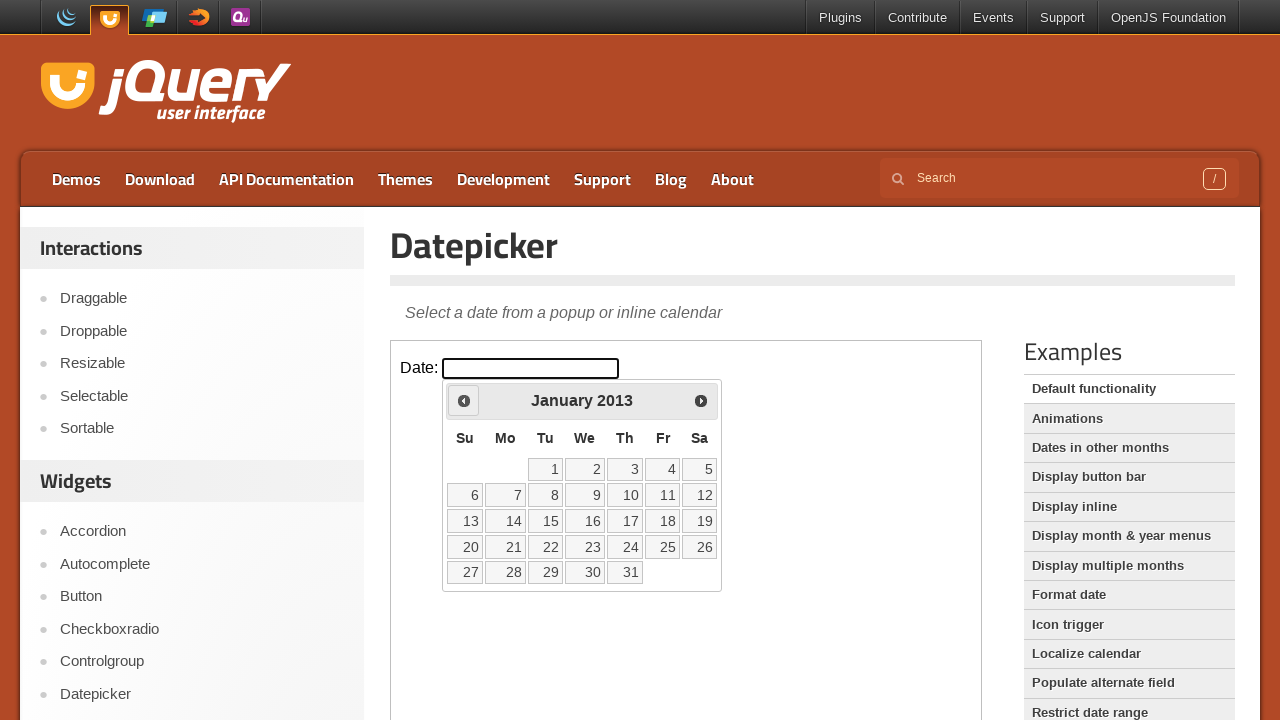

Retrieved updated year: 2013
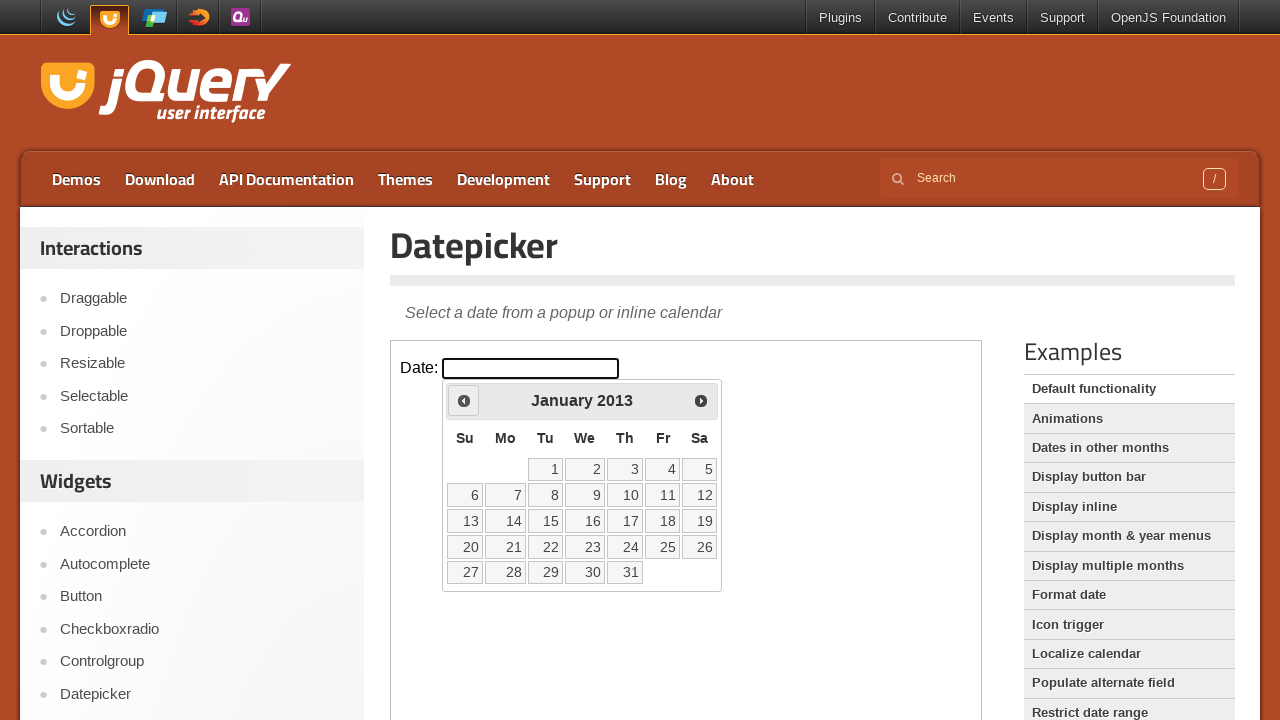

Clicked previous year navigation button at (464, 400) on iframe >> nth=0 >> internal:control=enter-frame >> span.ui-icon.ui-icon-circle-t
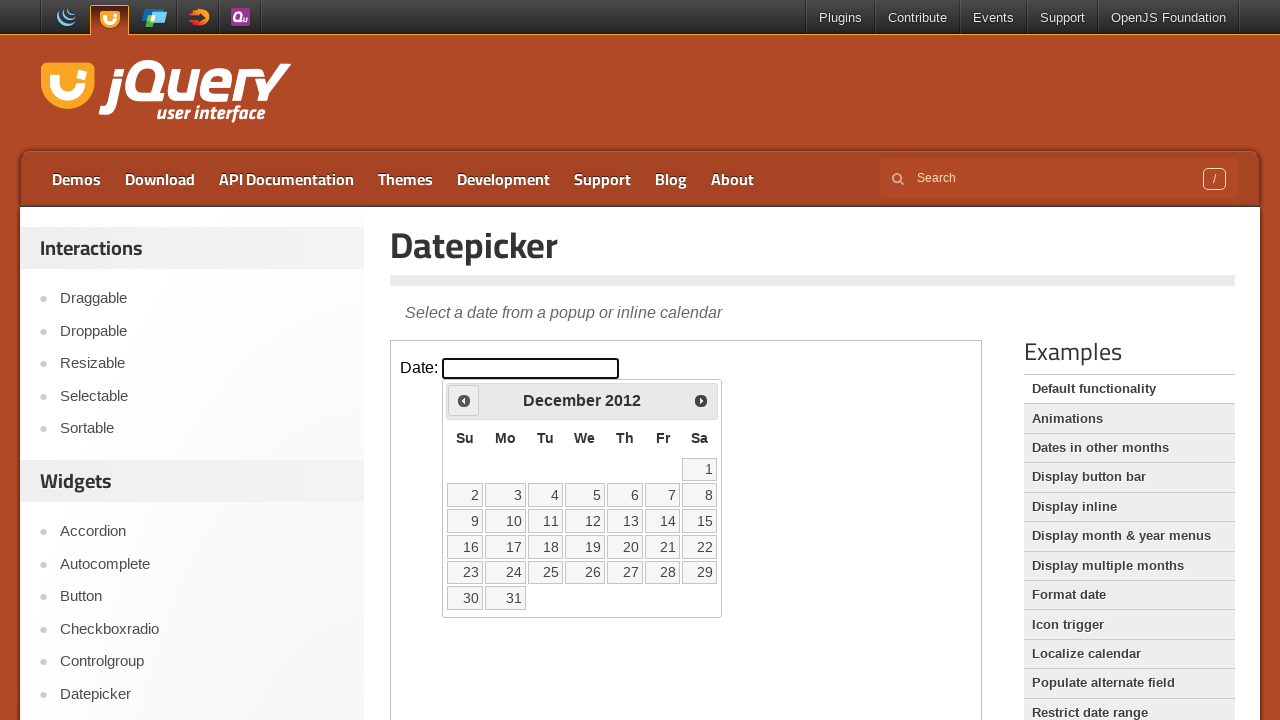

Retrieved updated year: 2012
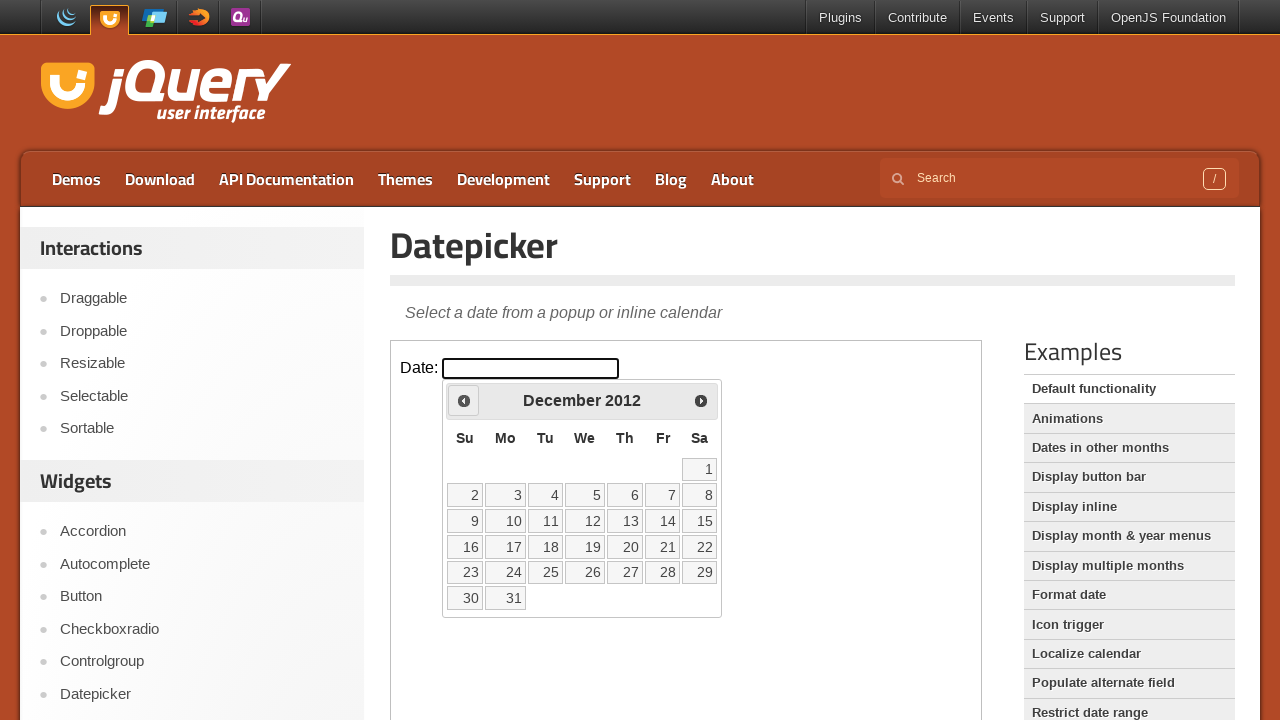

Clicked previous year navigation button at (464, 400) on iframe >> nth=0 >> internal:control=enter-frame >> span.ui-icon.ui-icon-circle-t
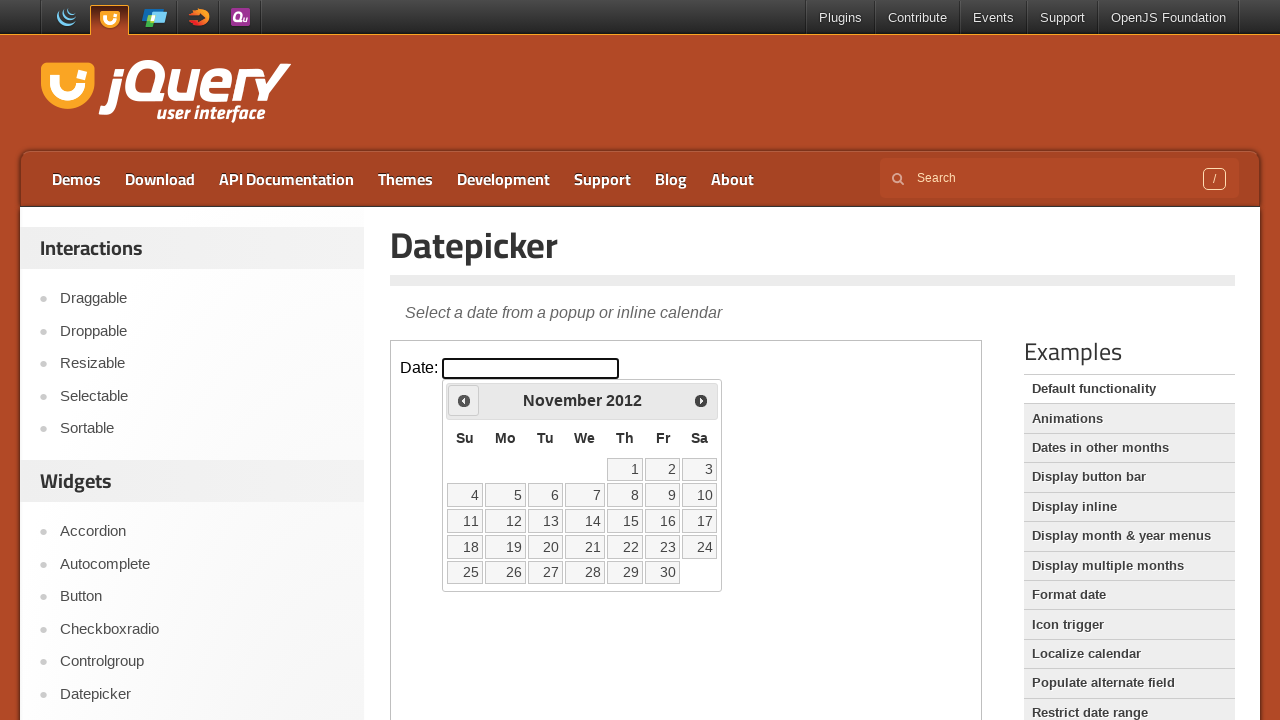

Retrieved updated year: 2012
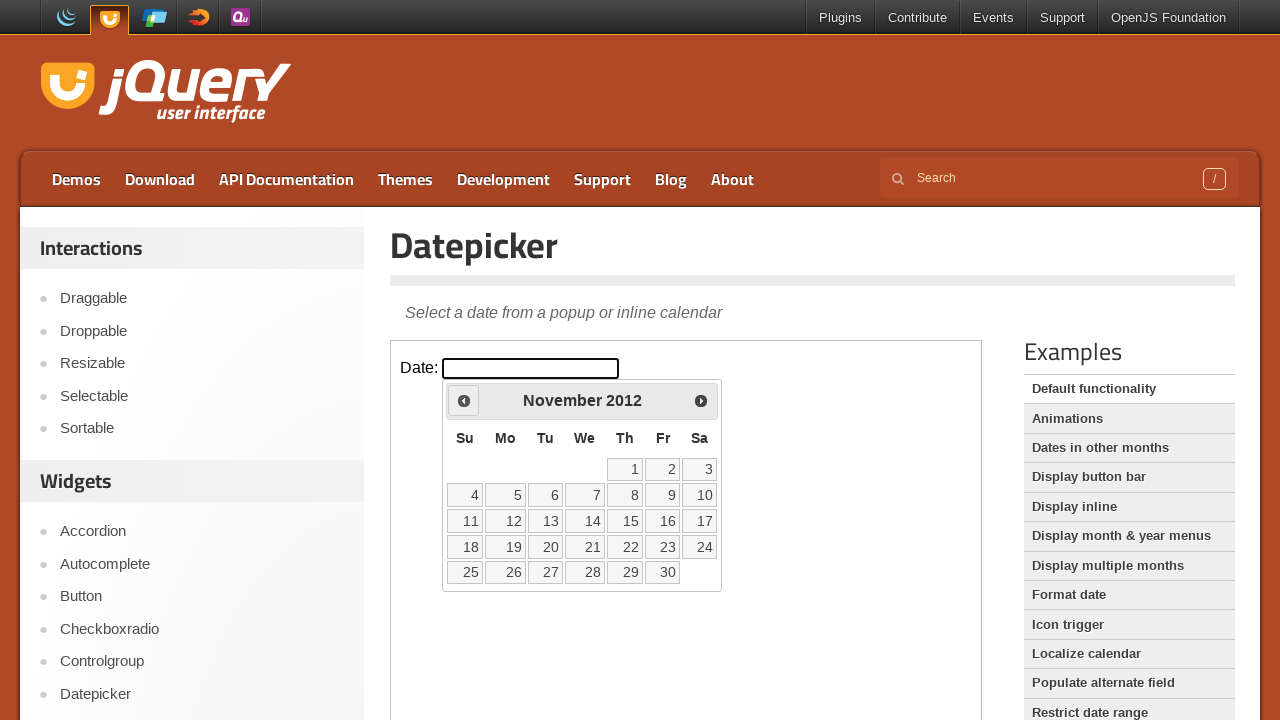

Clicked previous year navigation button at (464, 400) on iframe >> nth=0 >> internal:control=enter-frame >> span.ui-icon.ui-icon-circle-t
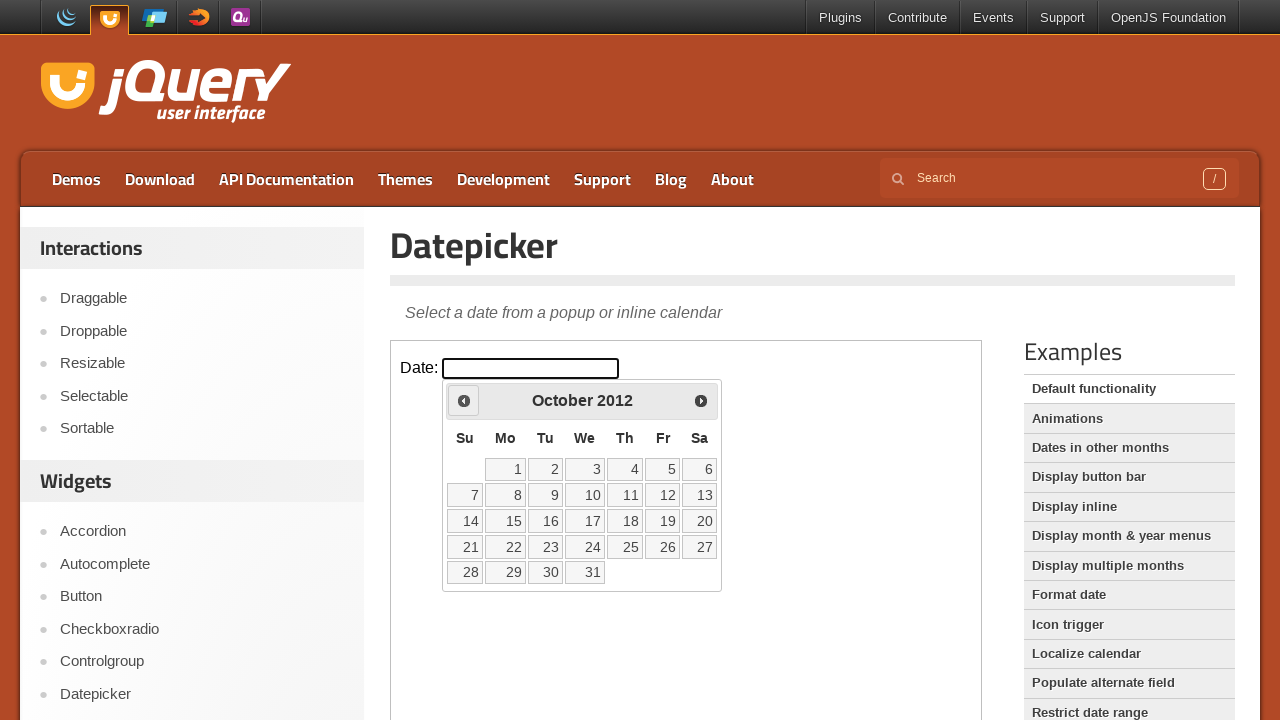

Retrieved updated year: 2012
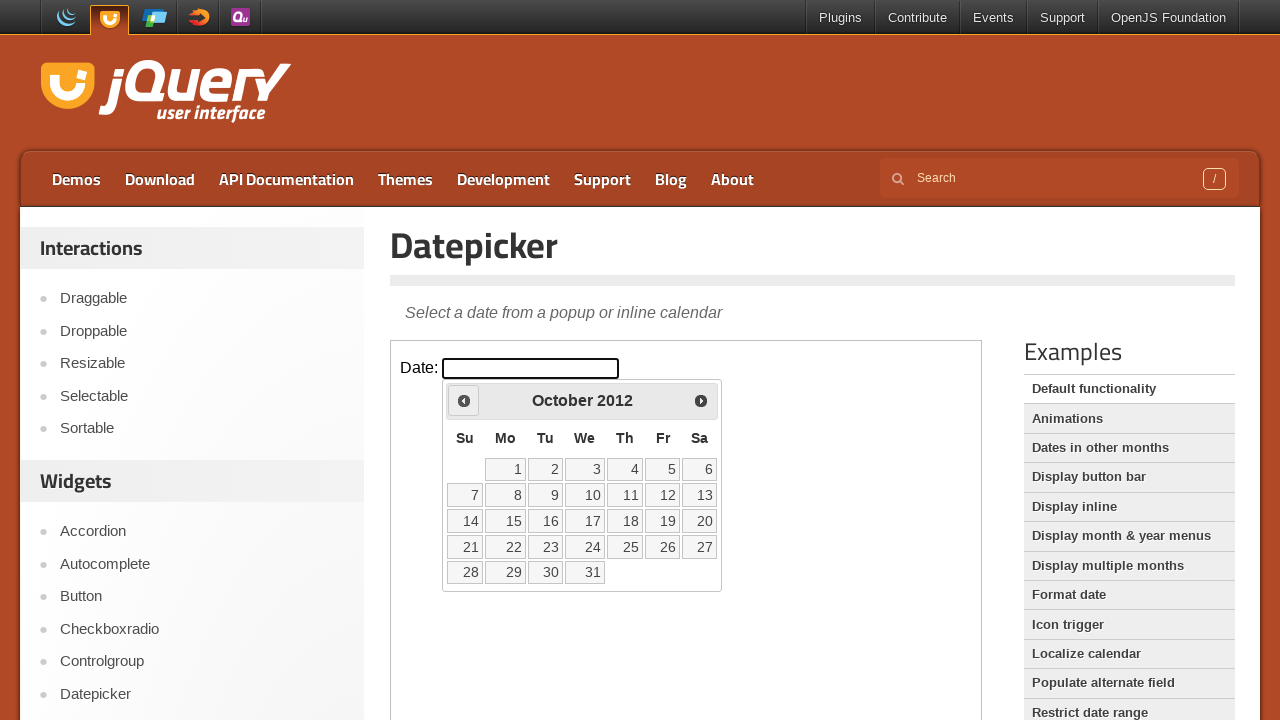

Clicked previous year navigation button at (464, 400) on iframe >> nth=0 >> internal:control=enter-frame >> span.ui-icon.ui-icon-circle-t
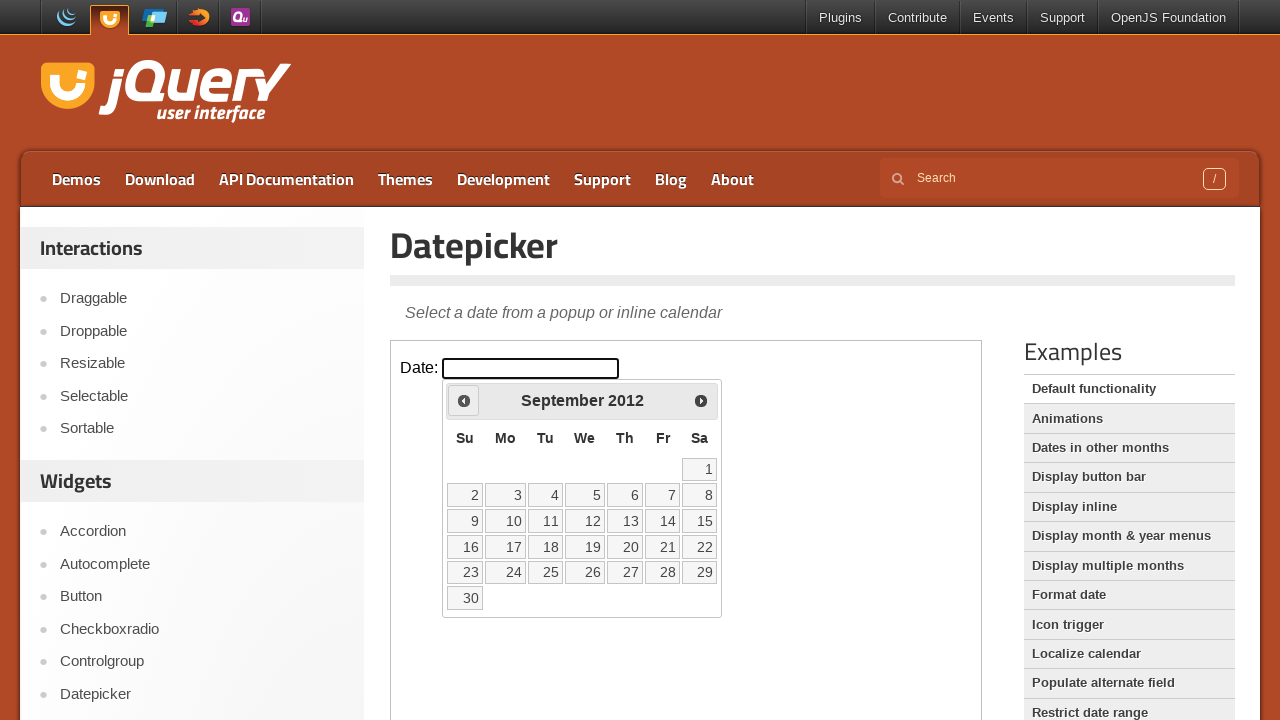

Retrieved updated year: 2012
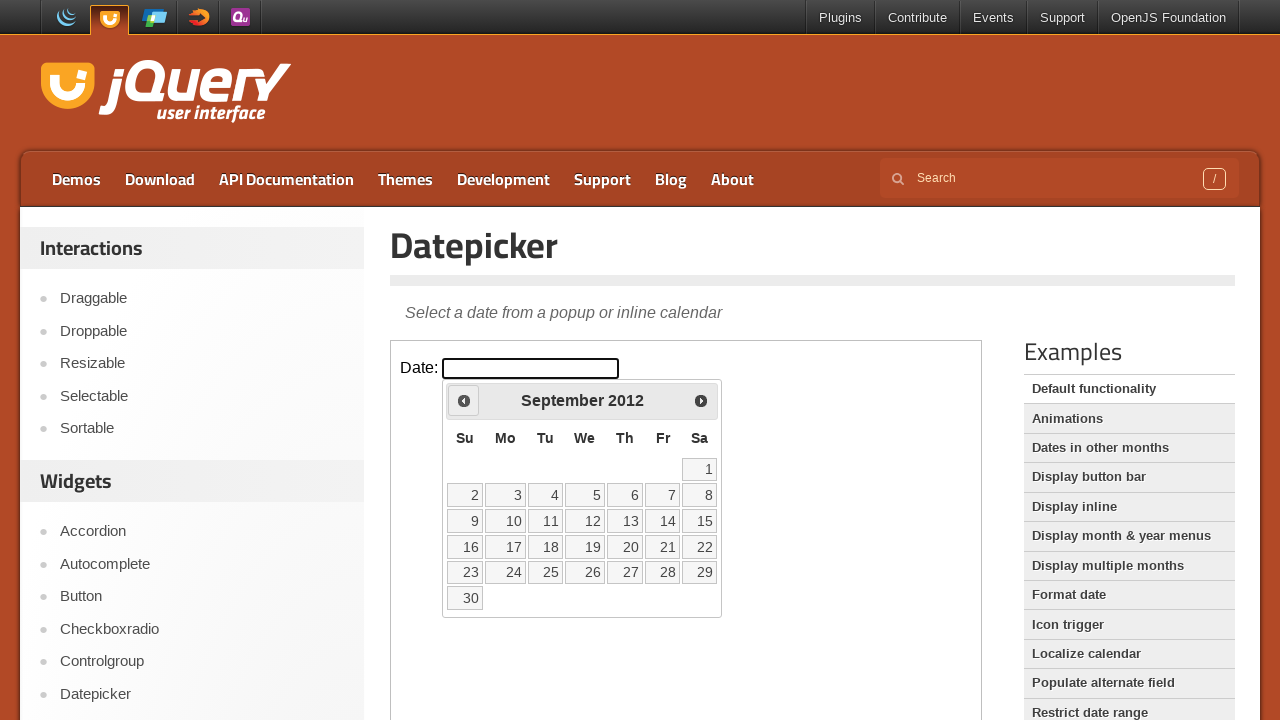

Clicked previous year navigation button at (464, 400) on iframe >> nth=0 >> internal:control=enter-frame >> span.ui-icon.ui-icon-circle-t
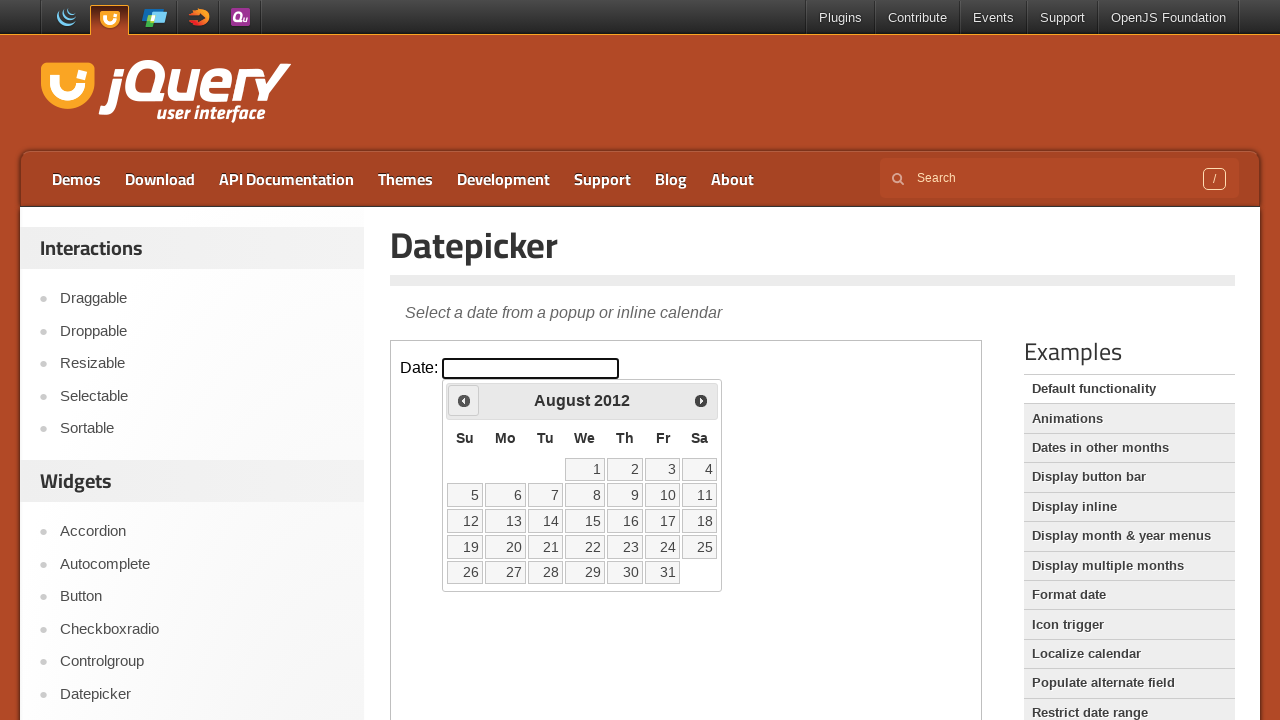

Retrieved updated year: 2012
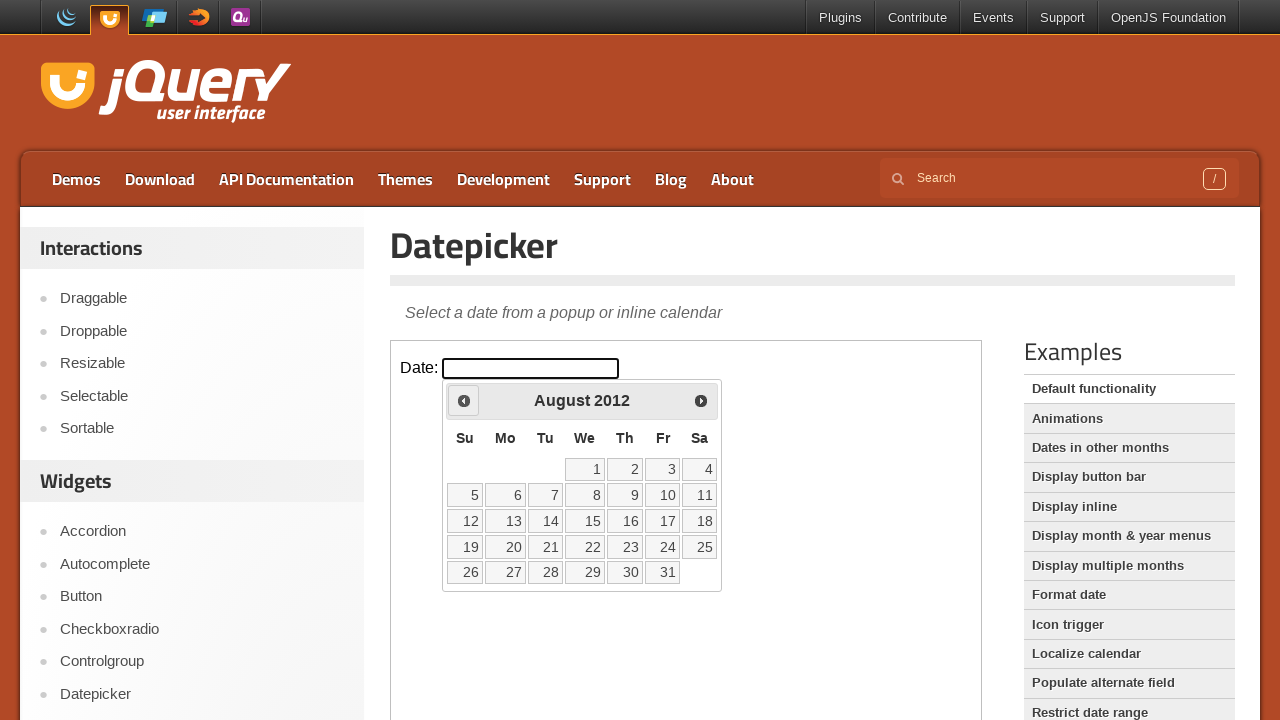

Clicked previous year navigation button at (464, 400) on iframe >> nth=0 >> internal:control=enter-frame >> span.ui-icon.ui-icon-circle-t
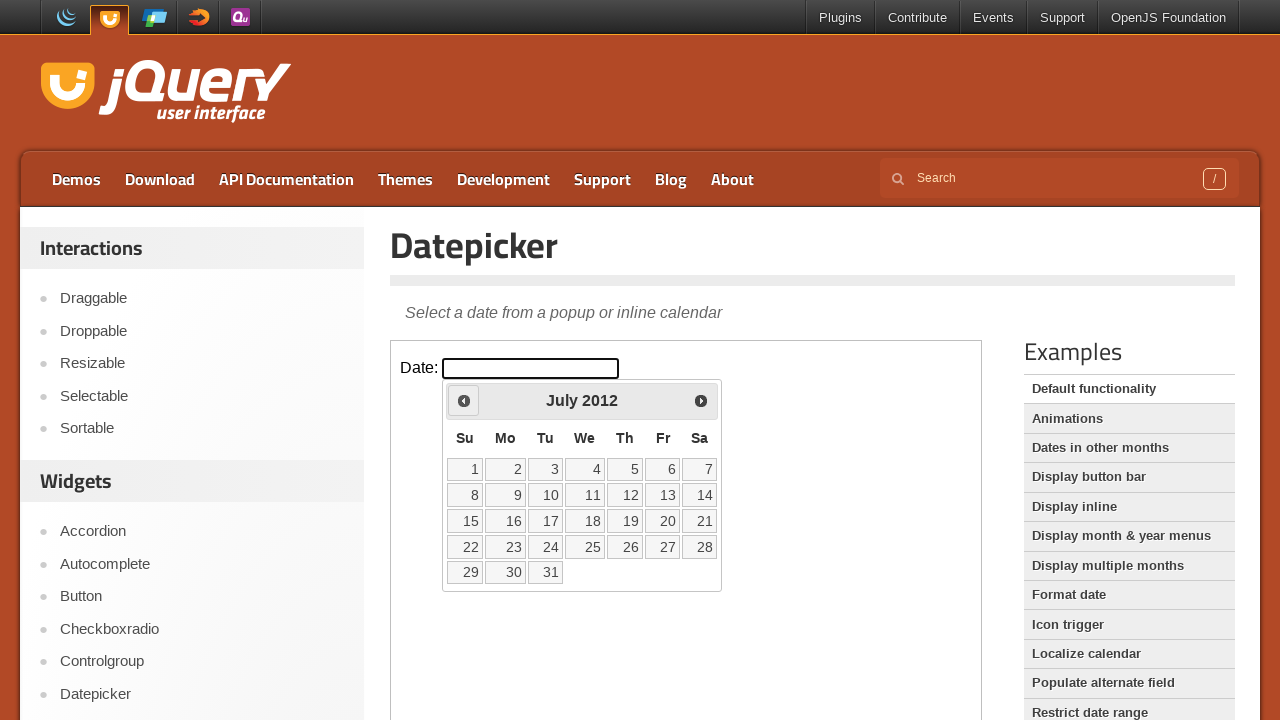

Retrieved updated year: 2012
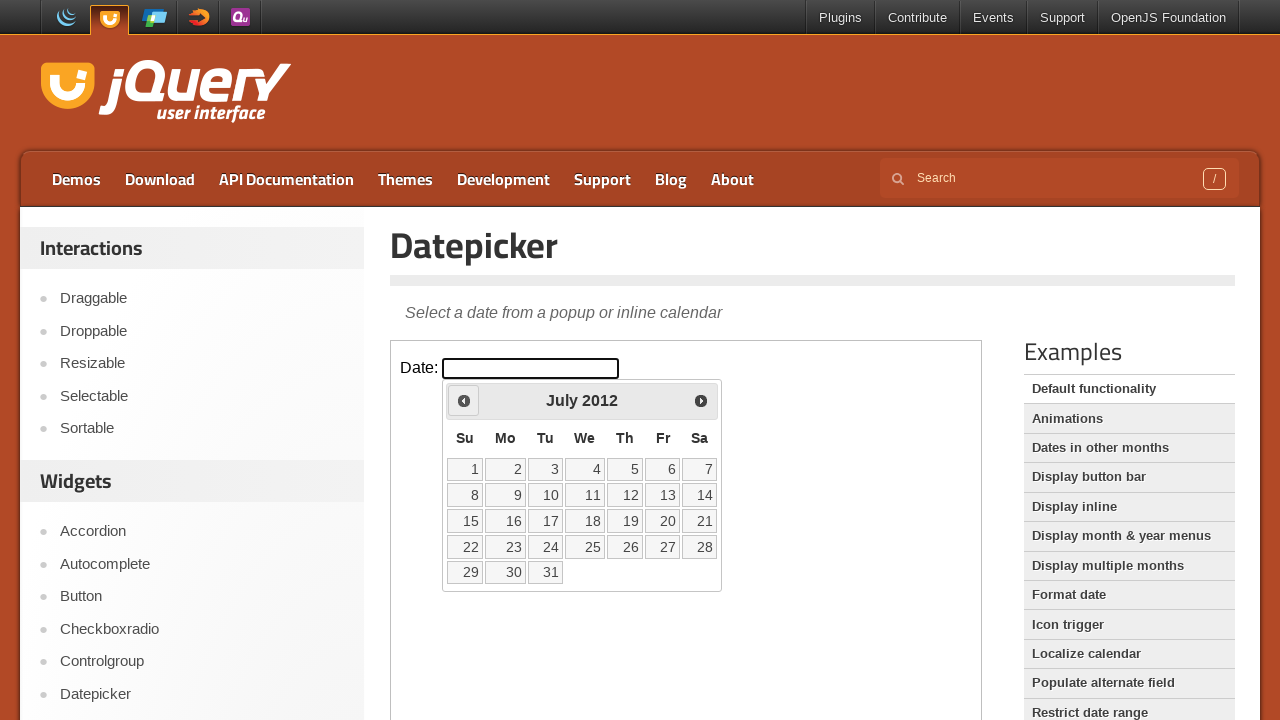

Clicked previous year navigation button at (464, 400) on iframe >> nth=0 >> internal:control=enter-frame >> span.ui-icon.ui-icon-circle-t
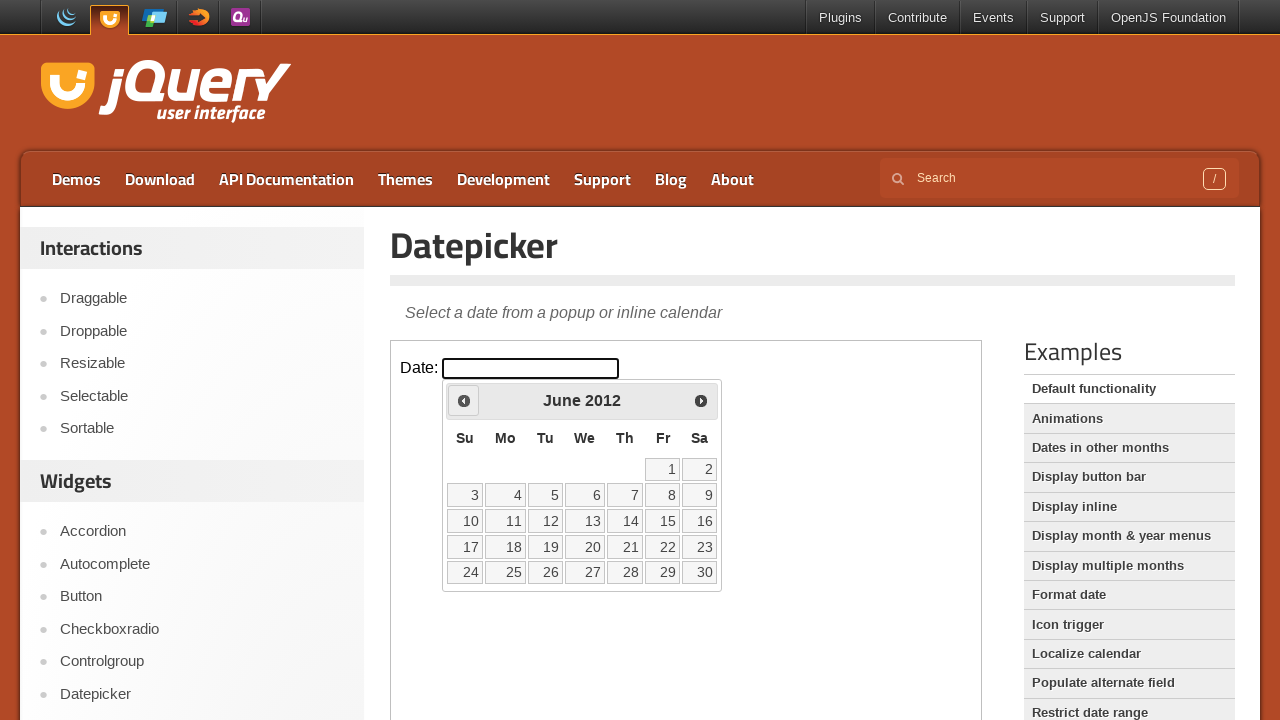

Retrieved updated year: 2012
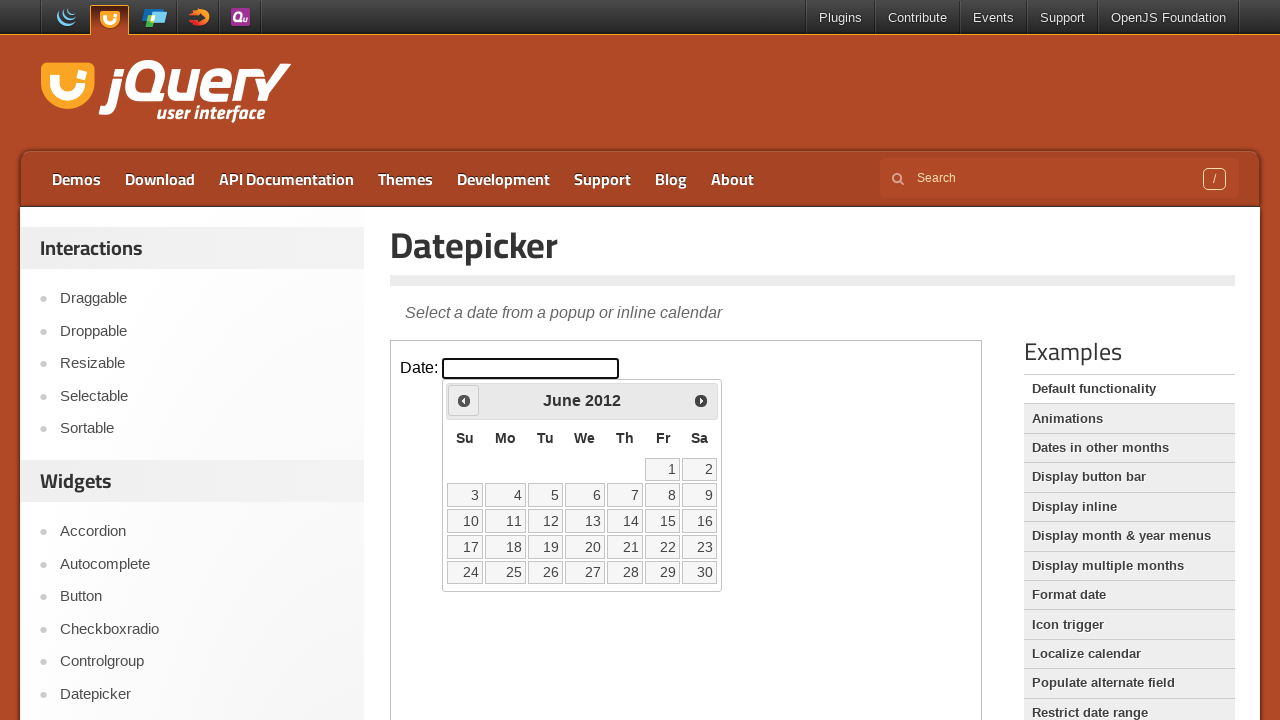

Clicked previous year navigation button at (464, 400) on iframe >> nth=0 >> internal:control=enter-frame >> span.ui-icon.ui-icon-circle-t
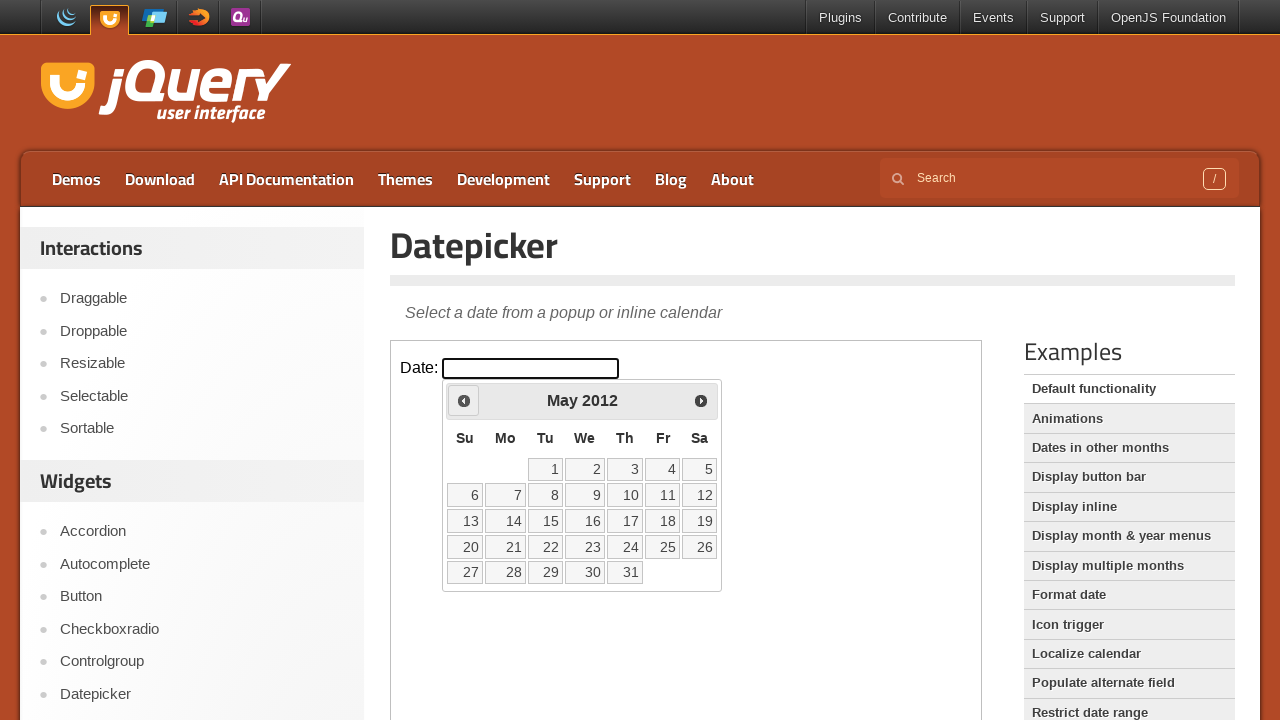

Retrieved updated year: 2012
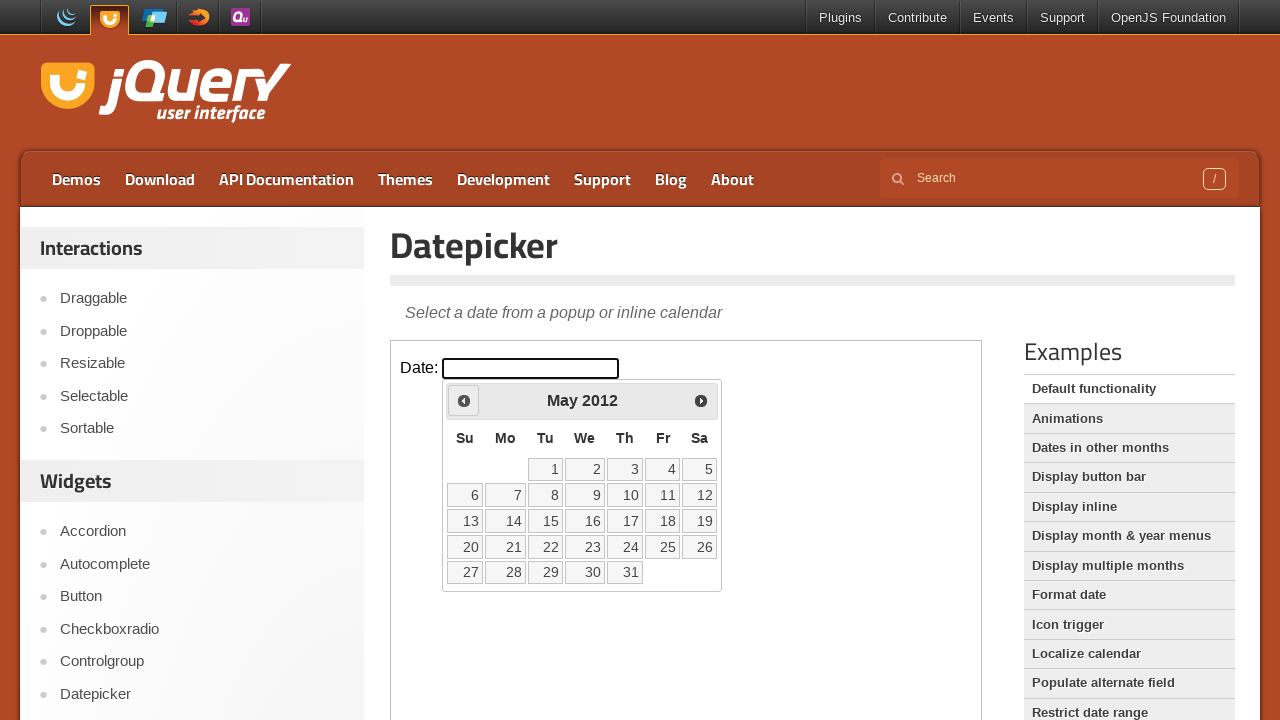

Clicked previous year navigation button at (464, 400) on iframe >> nth=0 >> internal:control=enter-frame >> span.ui-icon.ui-icon-circle-t
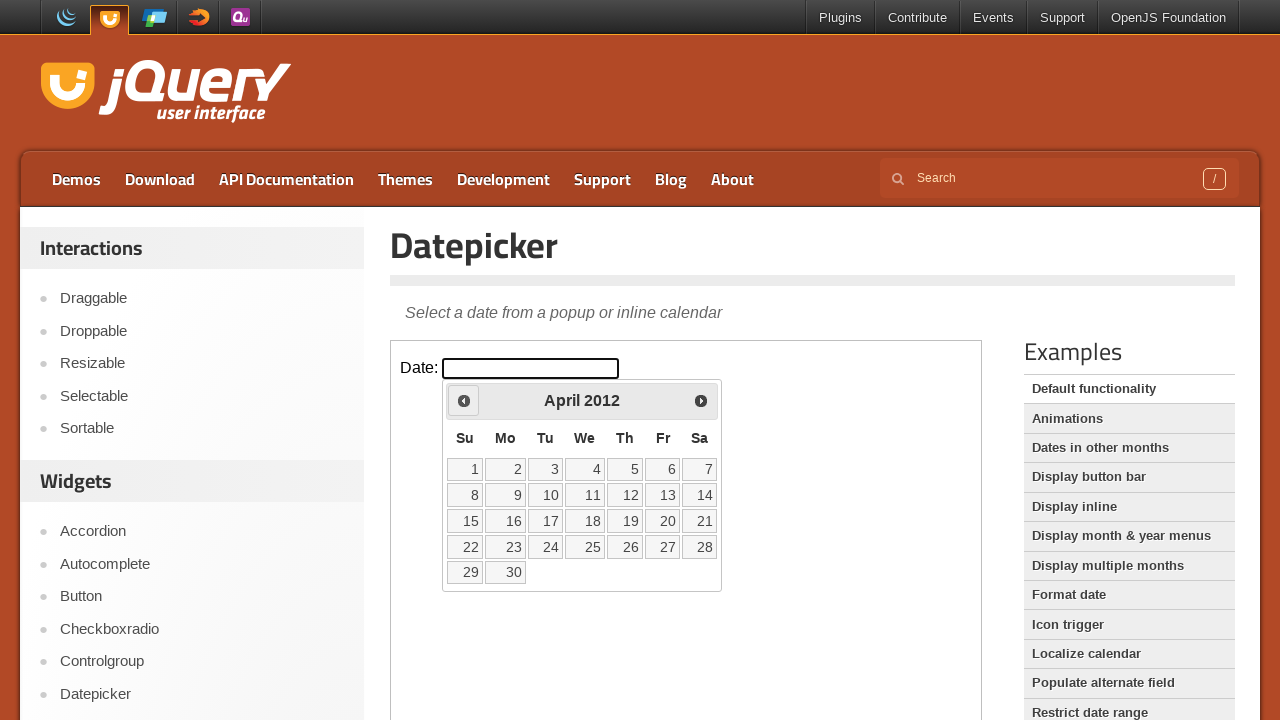

Retrieved updated year: 2012
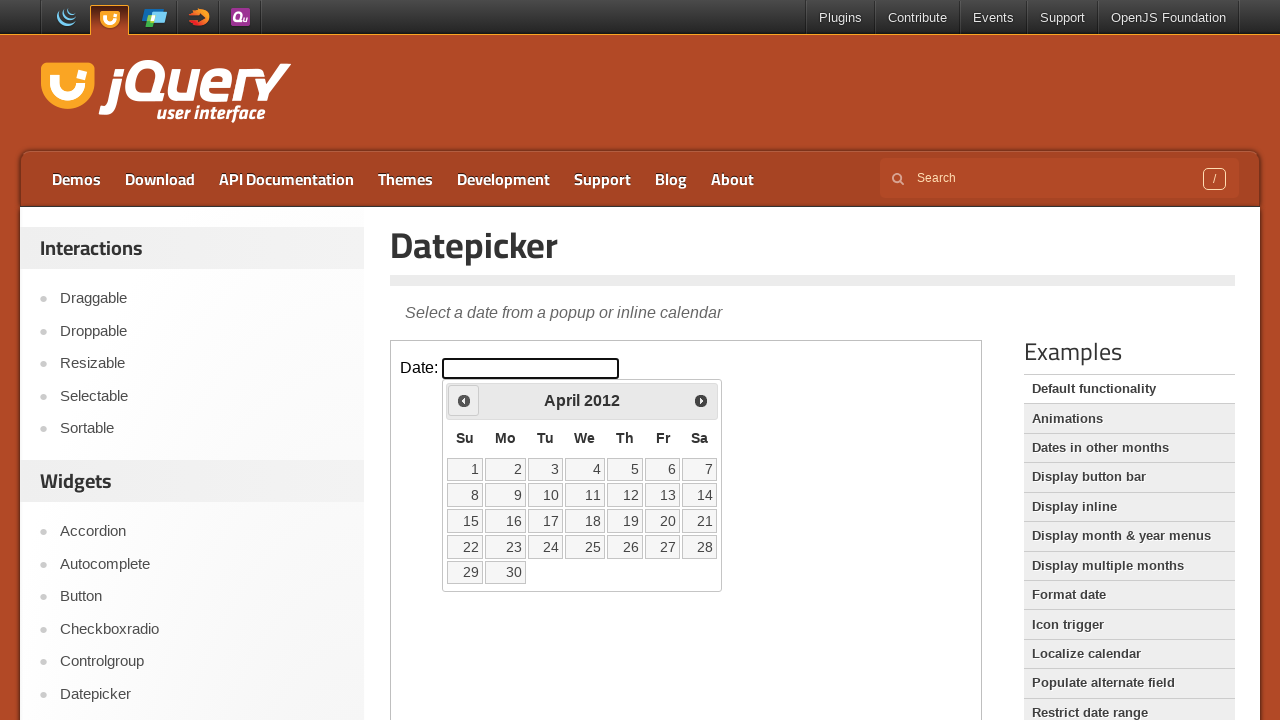

Clicked previous year navigation button at (464, 400) on iframe >> nth=0 >> internal:control=enter-frame >> span.ui-icon.ui-icon-circle-t
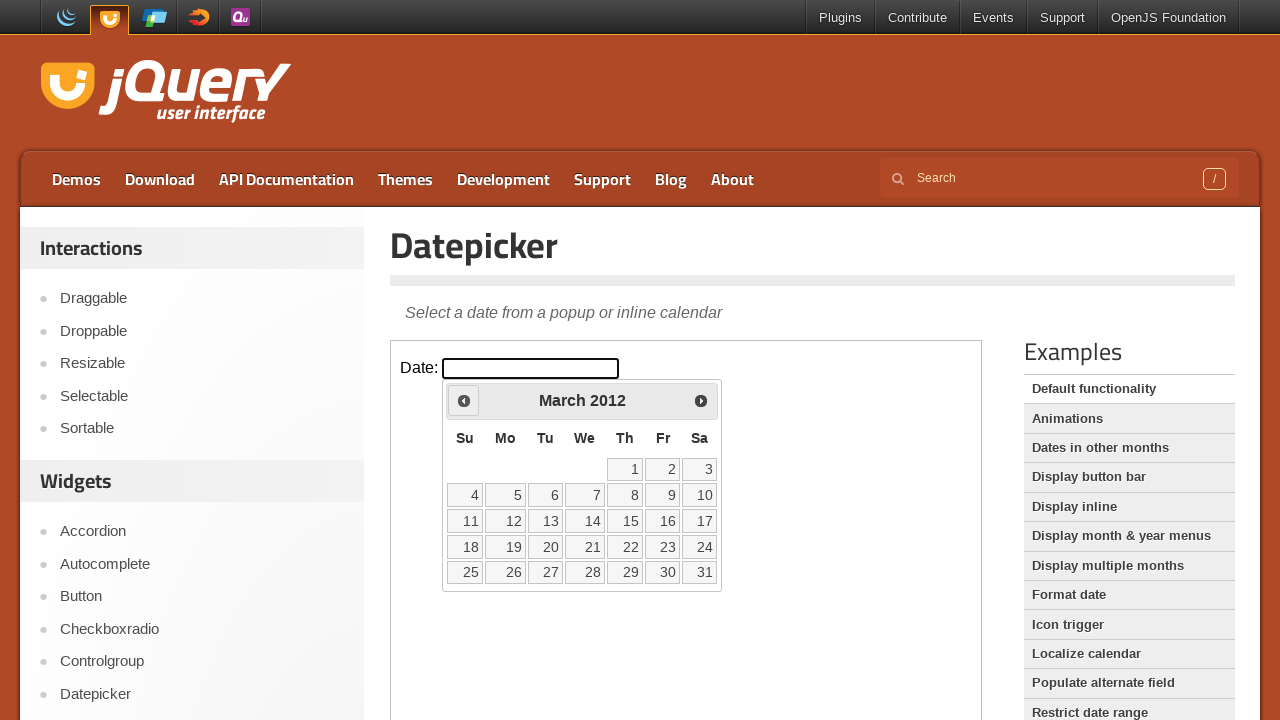

Retrieved updated year: 2012
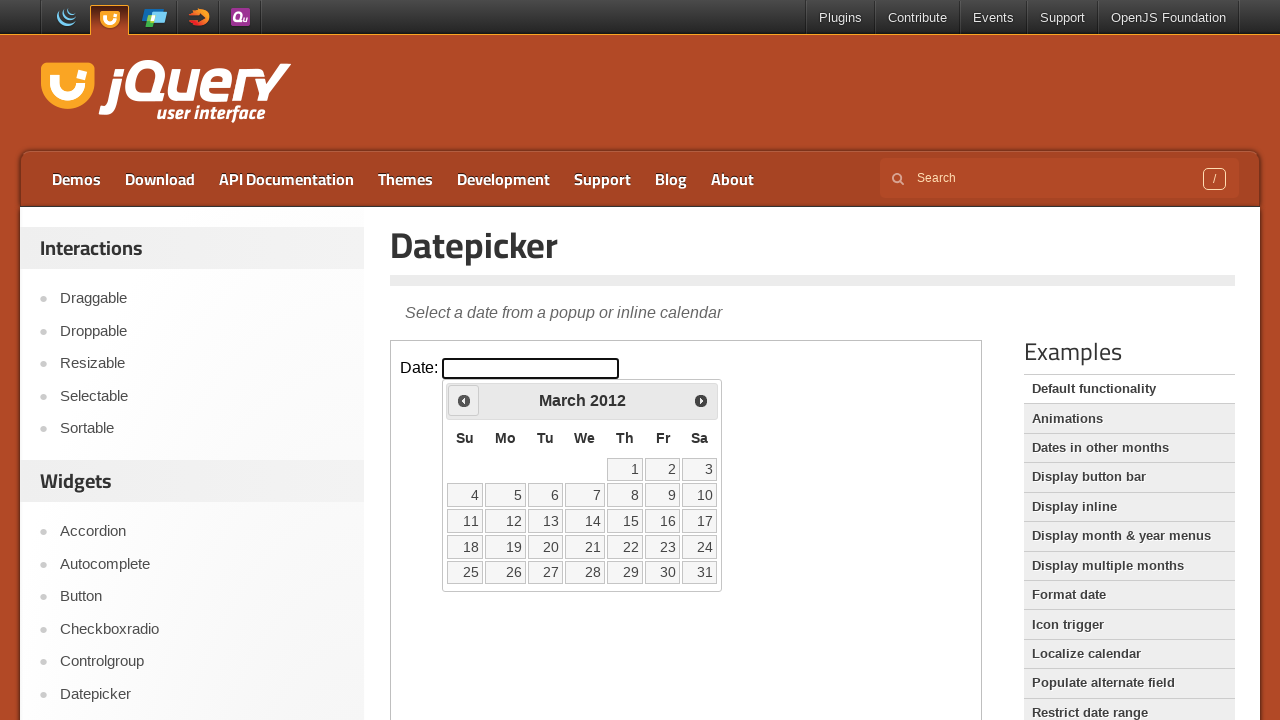

Clicked previous year navigation button at (464, 400) on iframe >> nth=0 >> internal:control=enter-frame >> span.ui-icon.ui-icon-circle-t
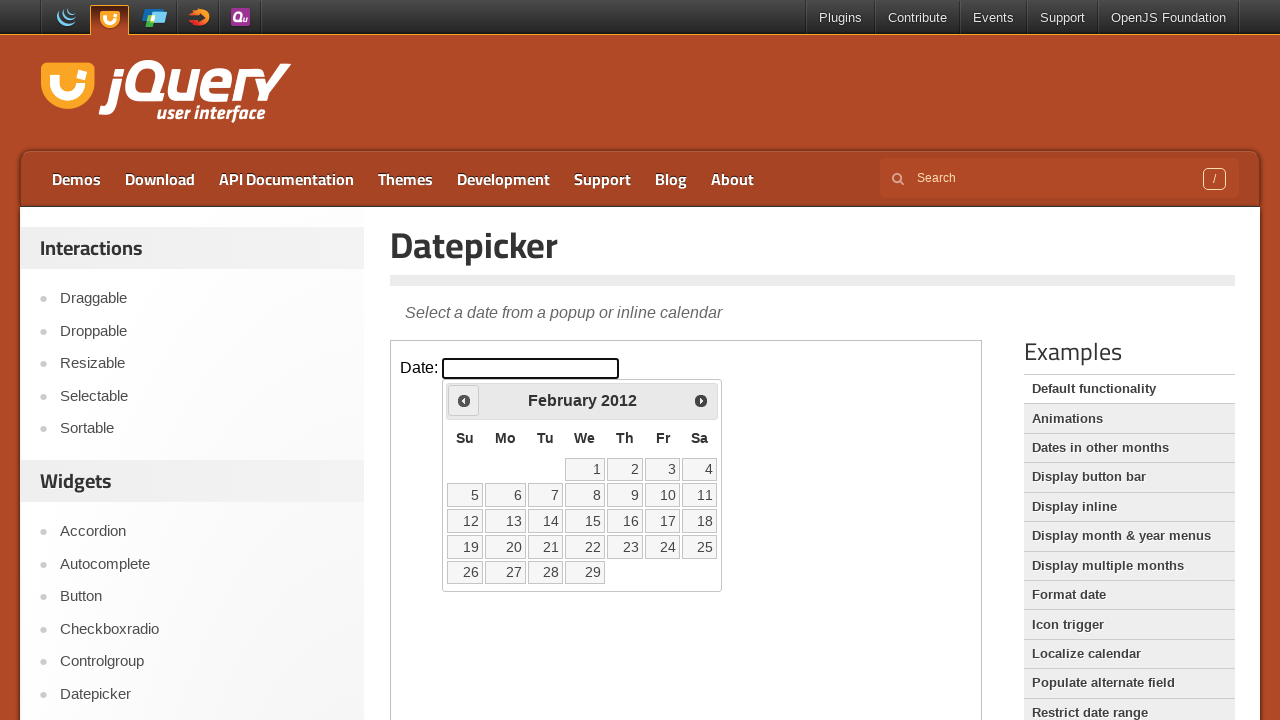

Retrieved updated year: 2012
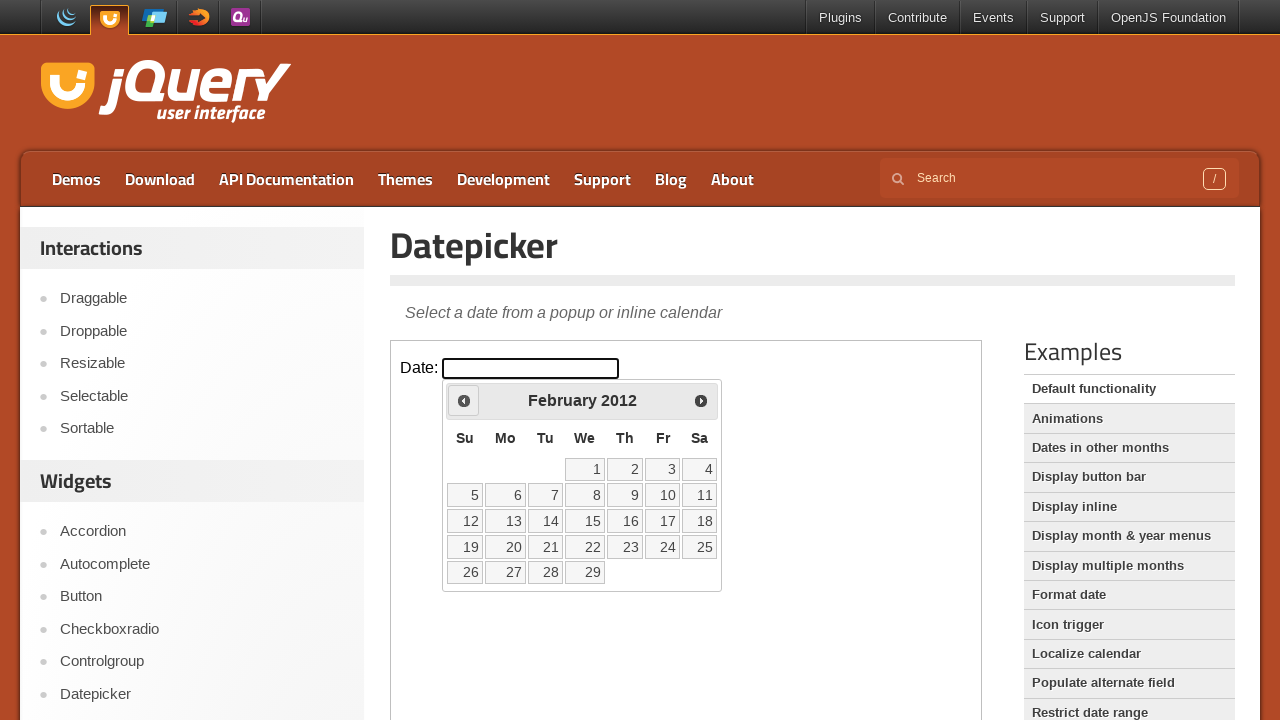

Clicked previous year navigation button at (464, 400) on iframe >> nth=0 >> internal:control=enter-frame >> span.ui-icon.ui-icon-circle-t
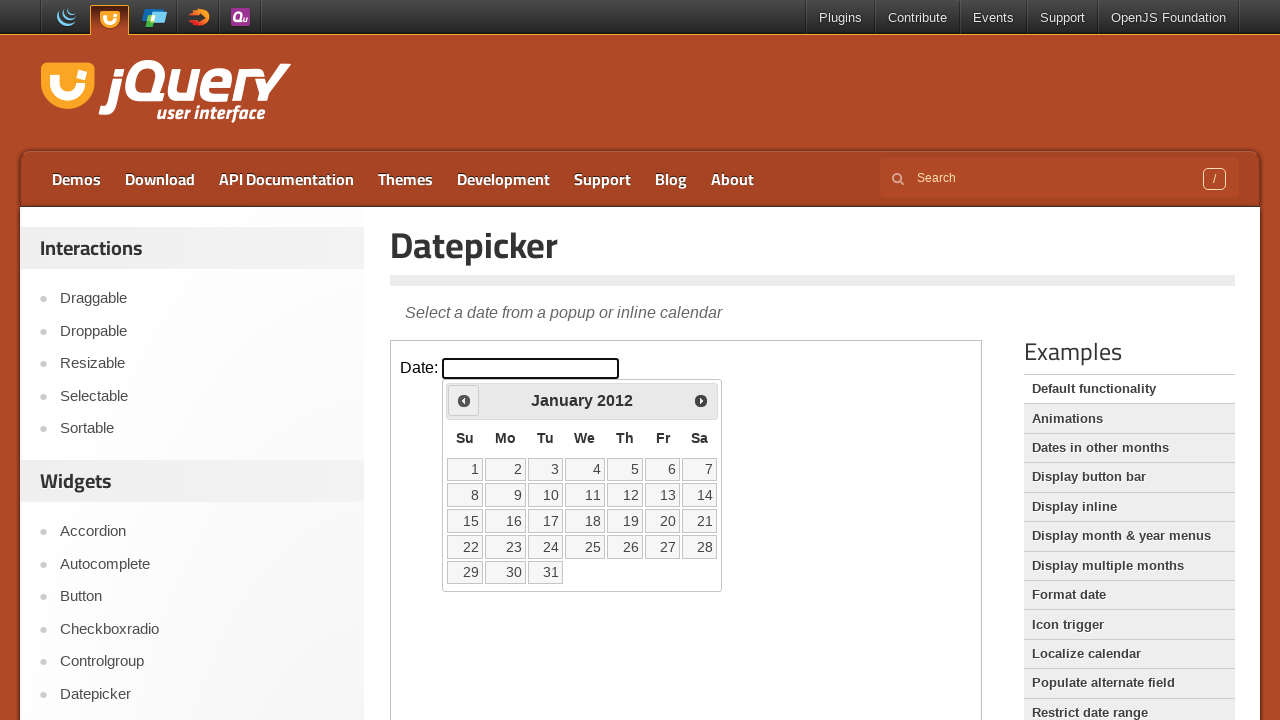

Retrieved updated year: 2012
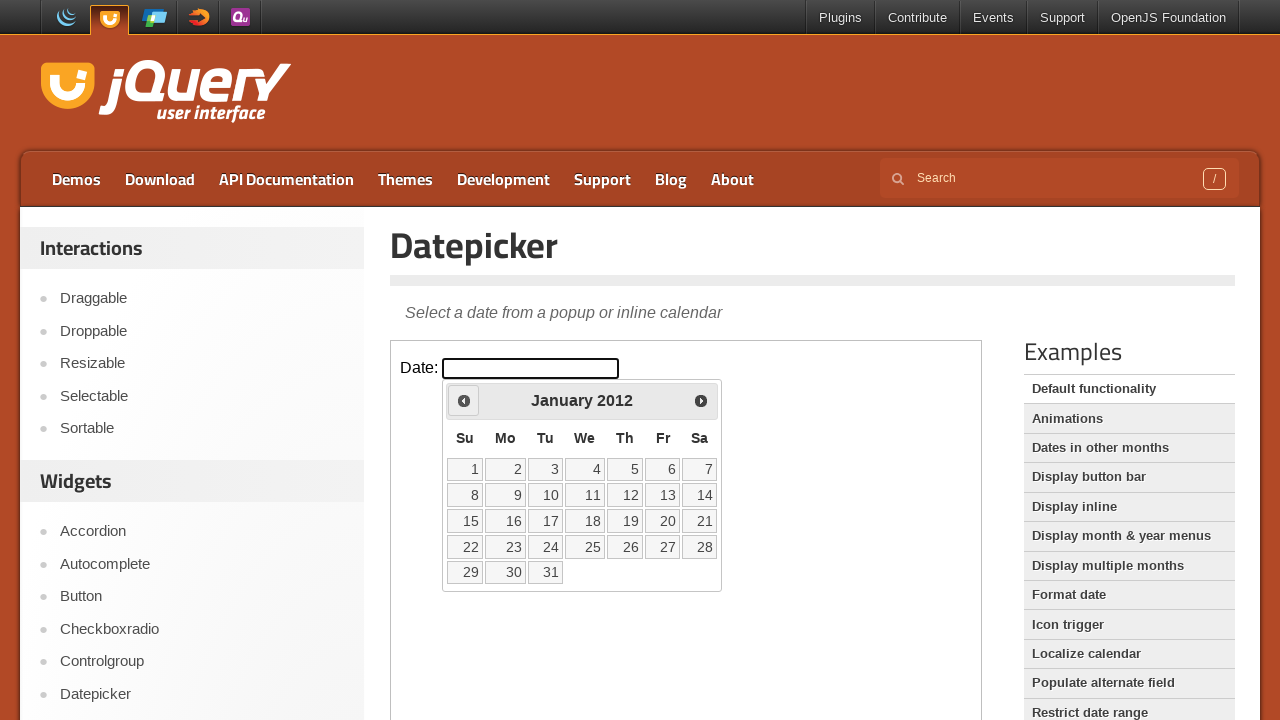

Clicked previous year navigation button at (464, 400) on iframe >> nth=0 >> internal:control=enter-frame >> span.ui-icon.ui-icon-circle-t
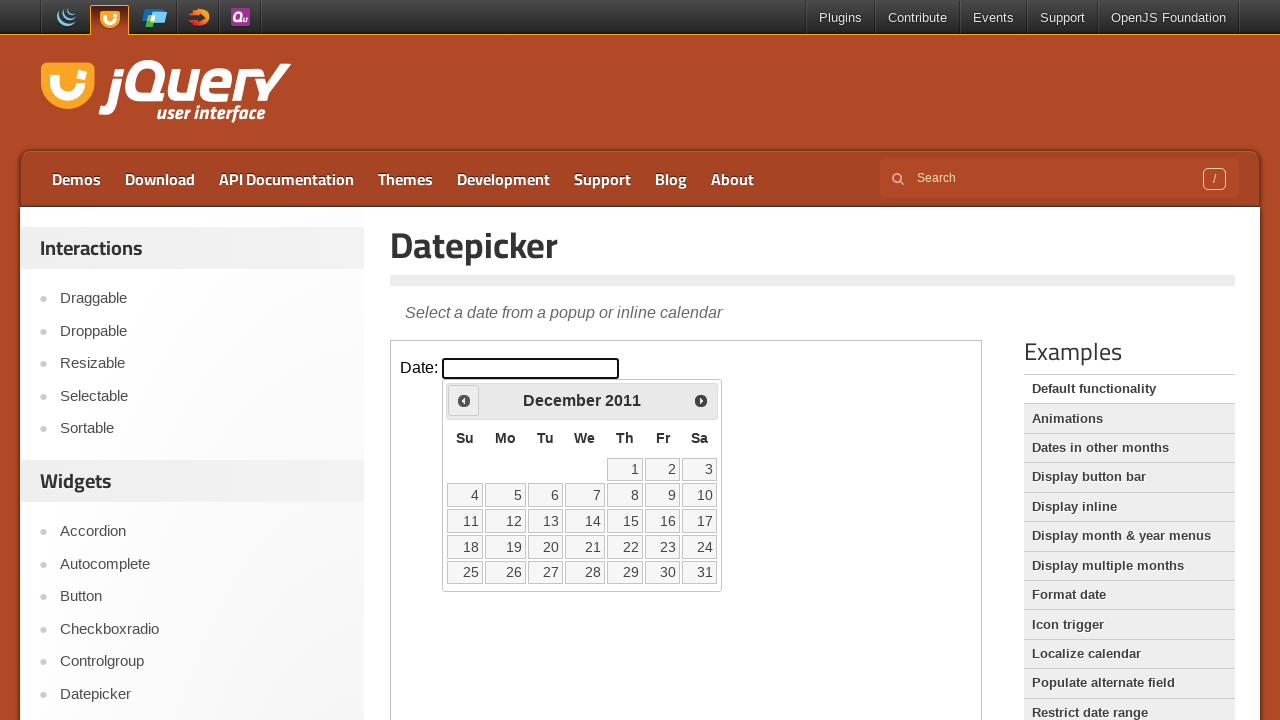

Retrieved updated year: 2011
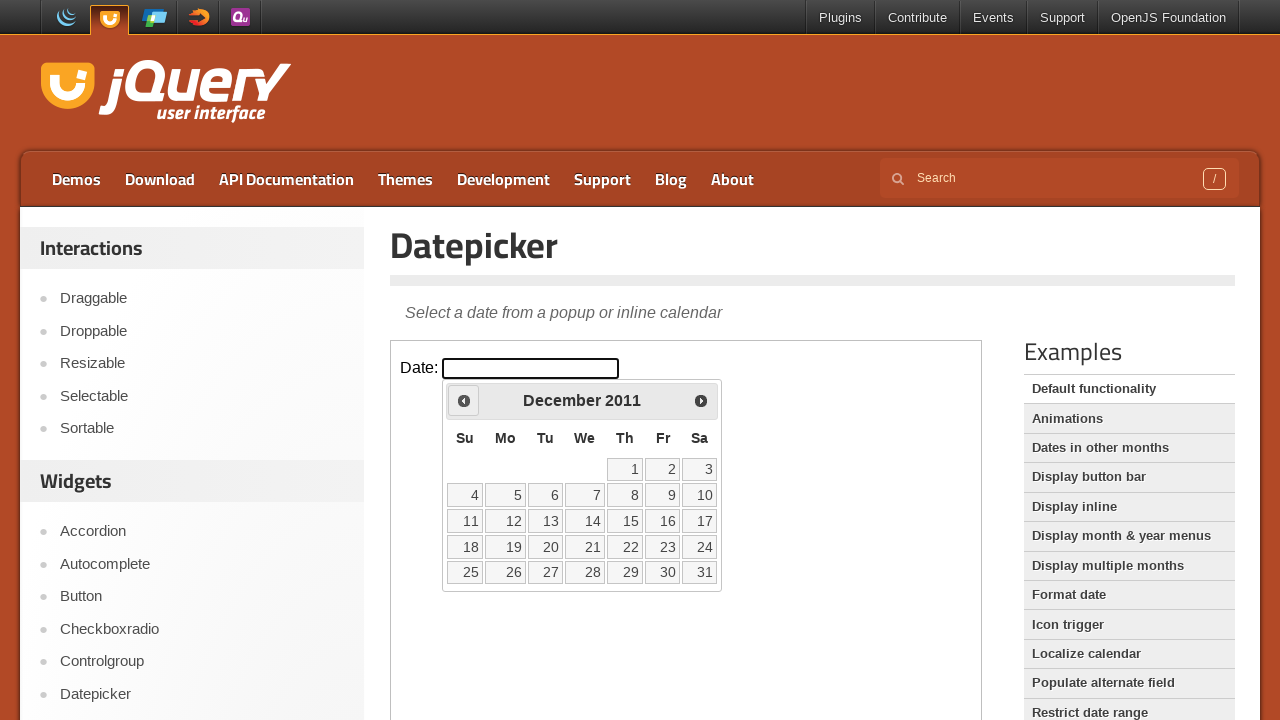

Clicked previous year navigation button at (464, 400) on iframe >> nth=0 >> internal:control=enter-frame >> span.ui-icon.ui-icon-circle-t
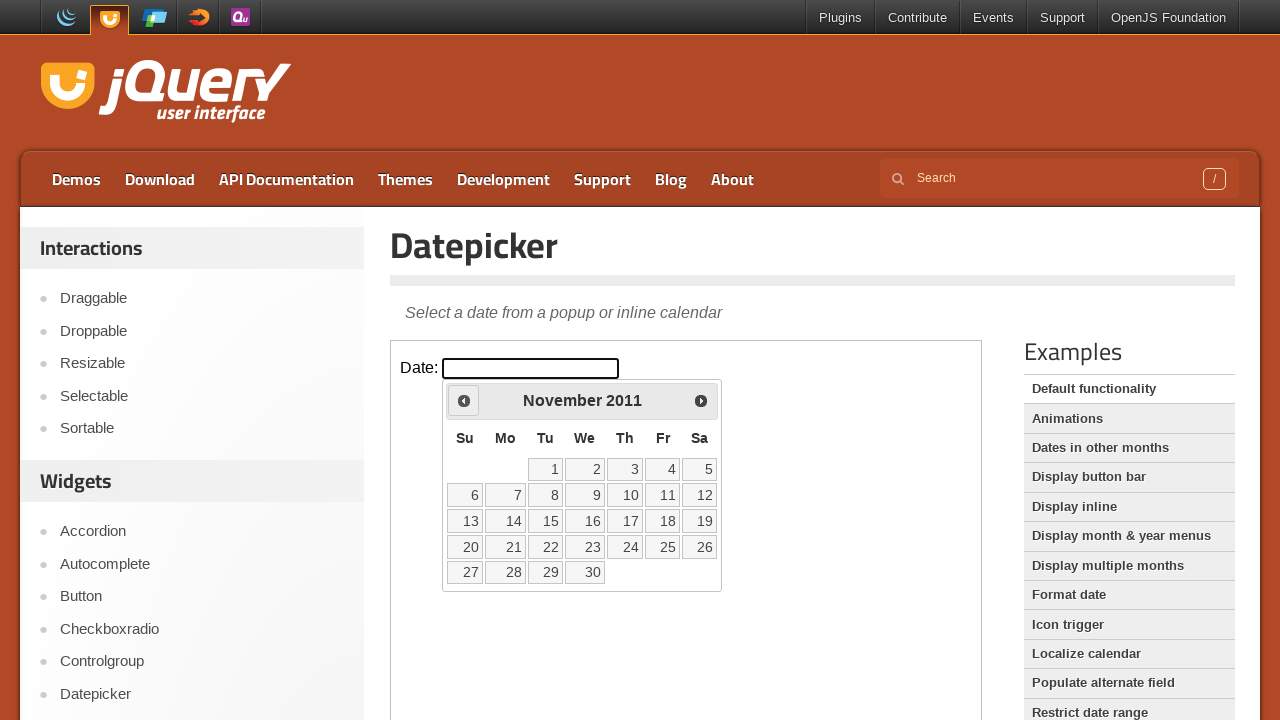

Retrieved updated year: 2011
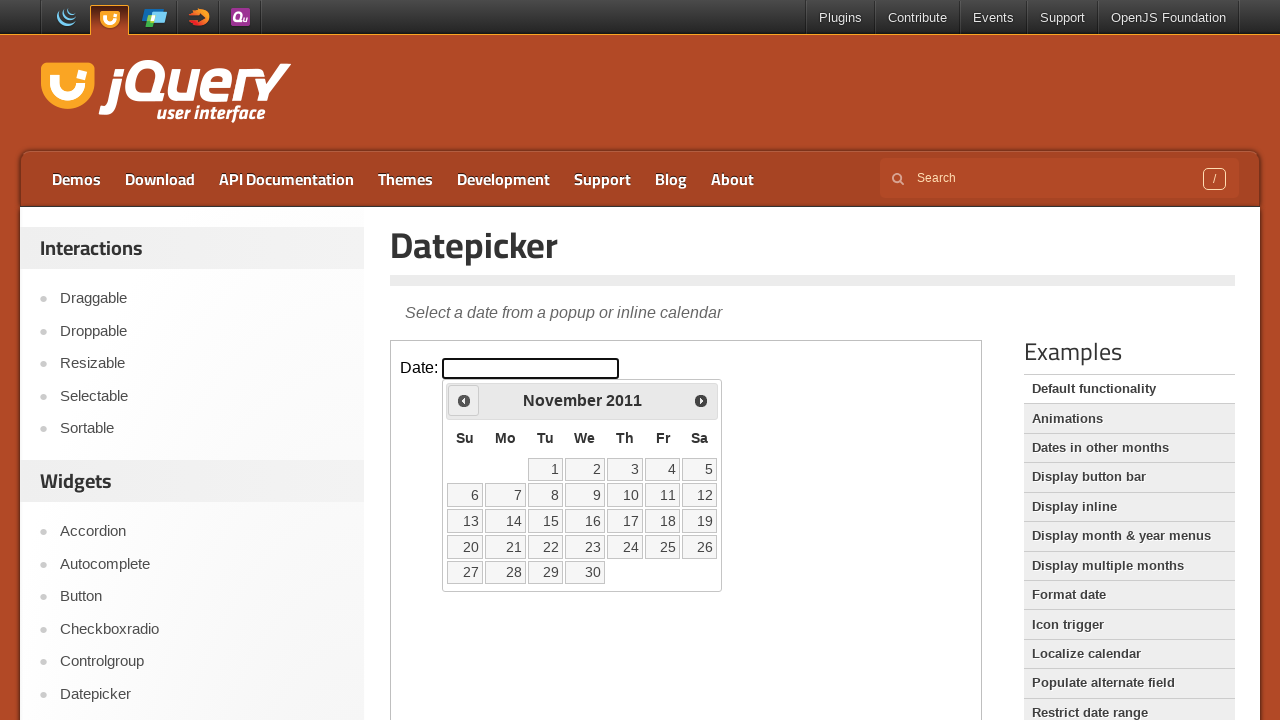

Clicked previous year navigation button at (464, 400) on iframe >> nth=0 >> internal:control=enter-frame >> span.ui-icon.ui-icon-circle-t
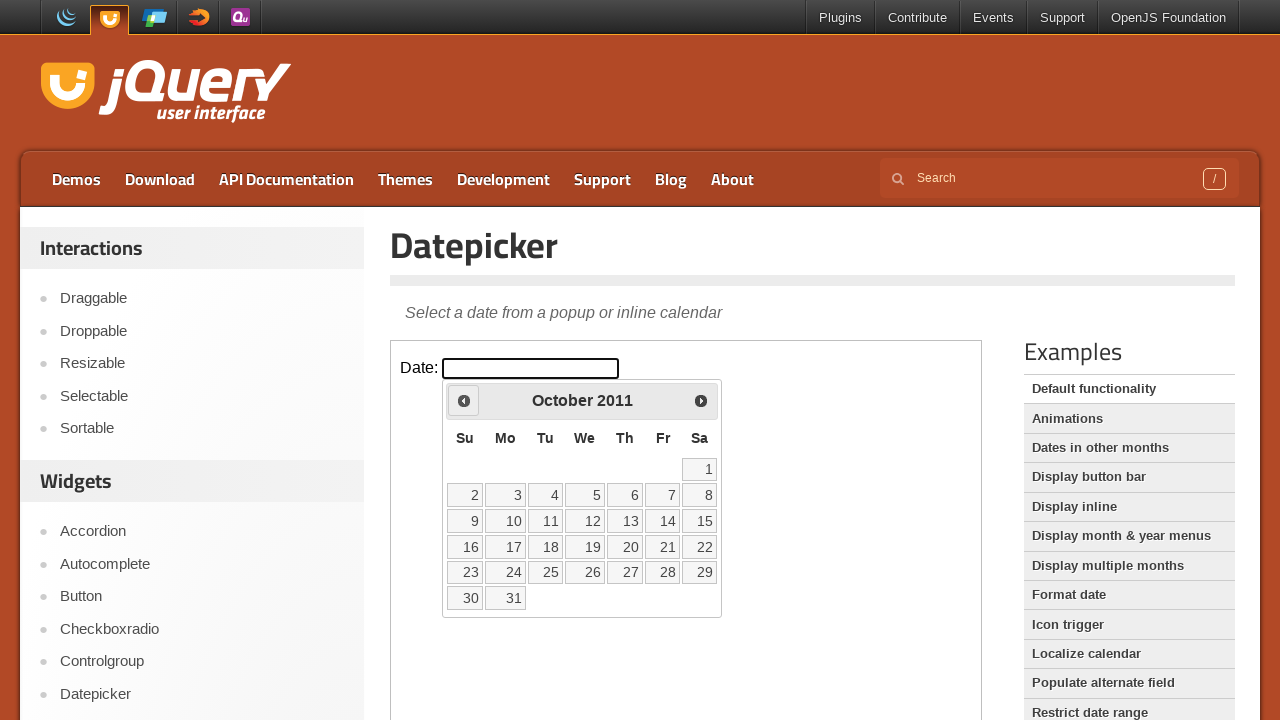

Retrieved updated year: 2011
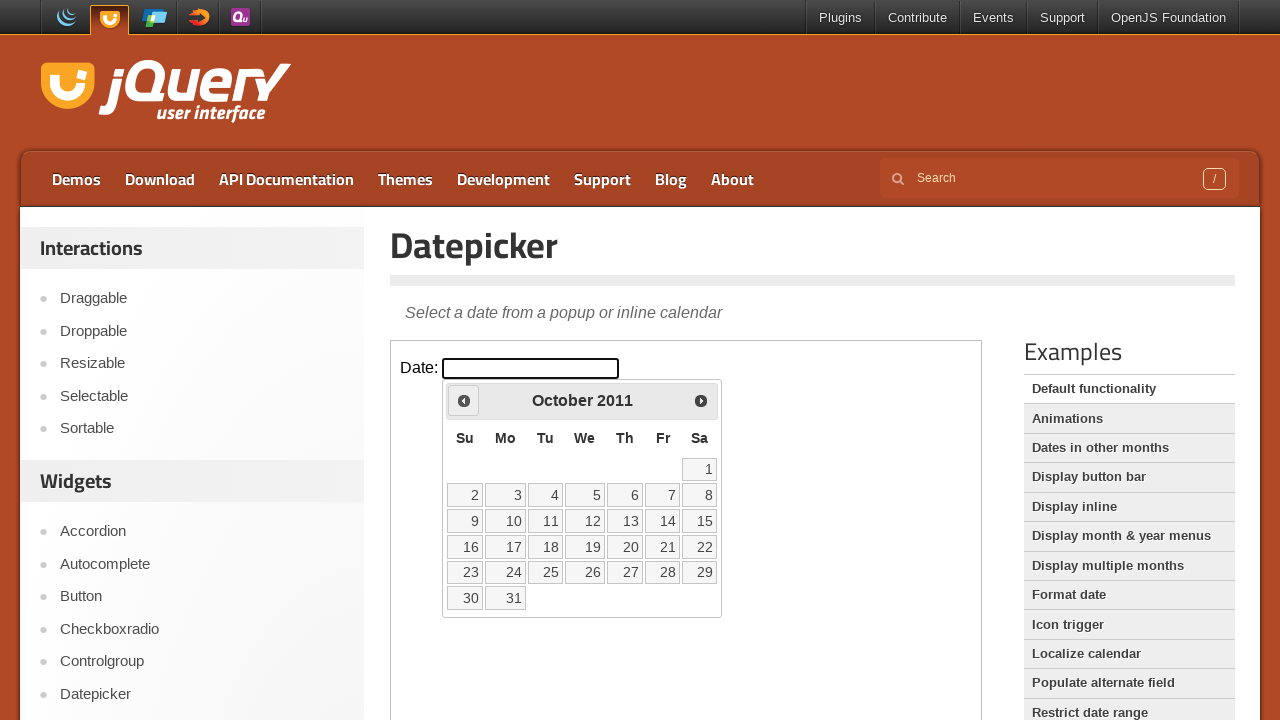

Clicked previous year navigation button at (464, 400) on iframe >> nth=0 >> internal:control=enter-frame >> span.ui-icon.ui-icon-circle-t
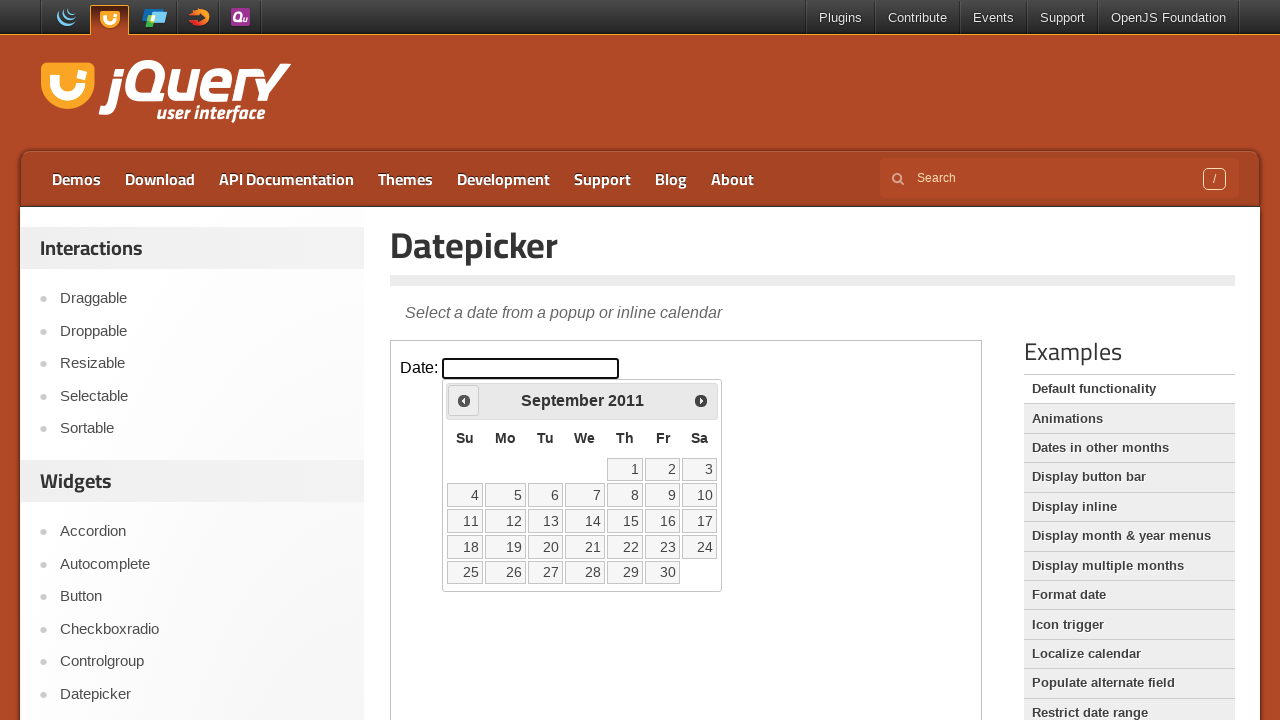

Retrieved updated year: 2011
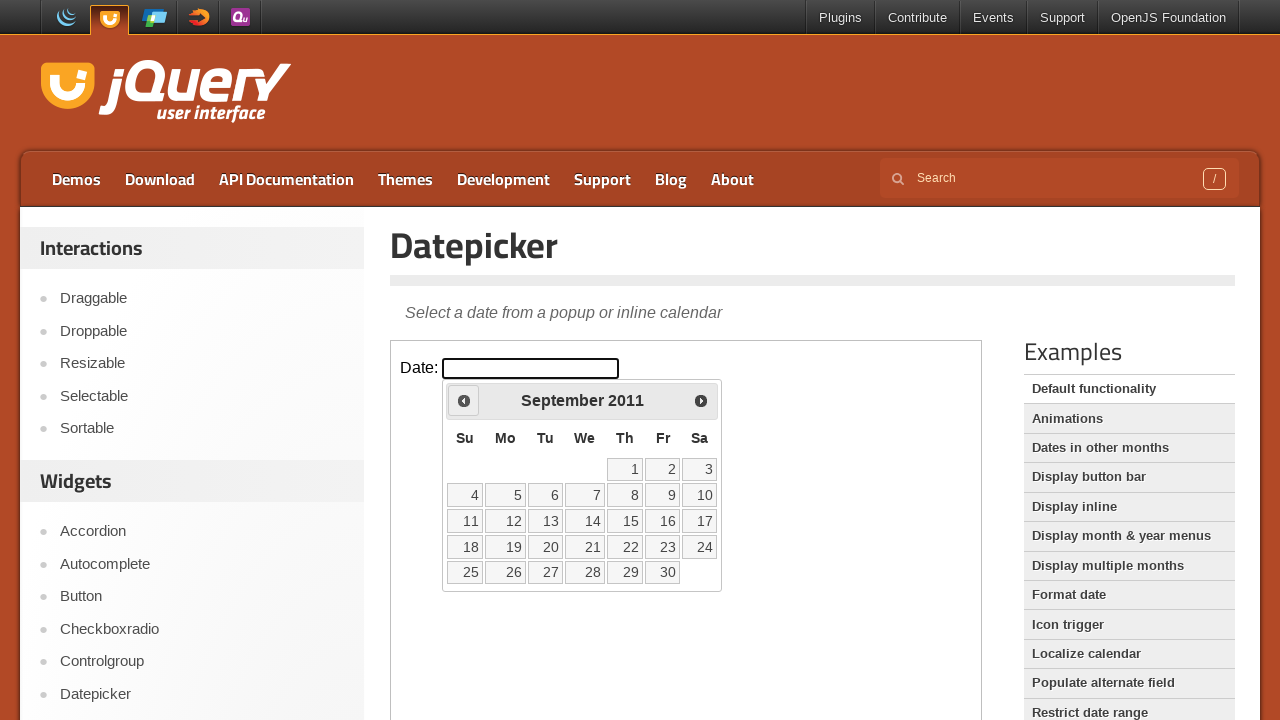

Clicked previous year navigation button at (464, 400) on iframe >> nth=0 >> internal:control=enter-frame >> span.ui-icon.ui-icon-circle-t
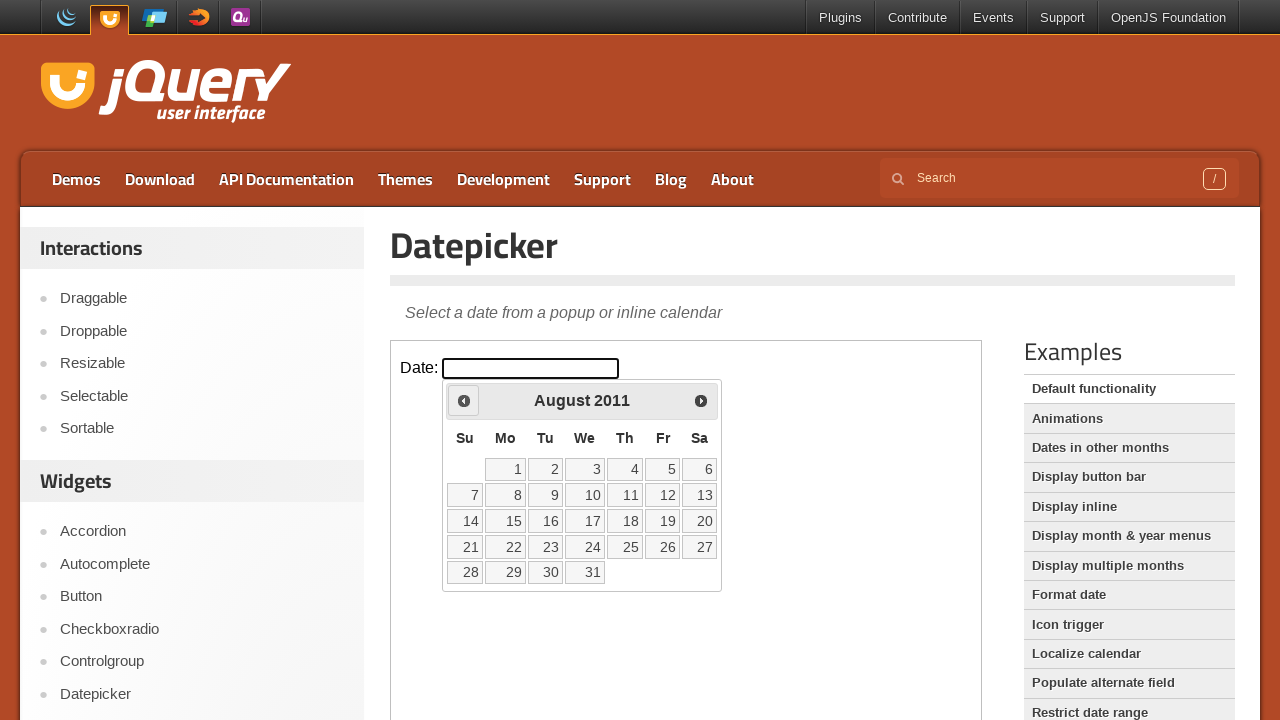

Retrieved updated year: 2011
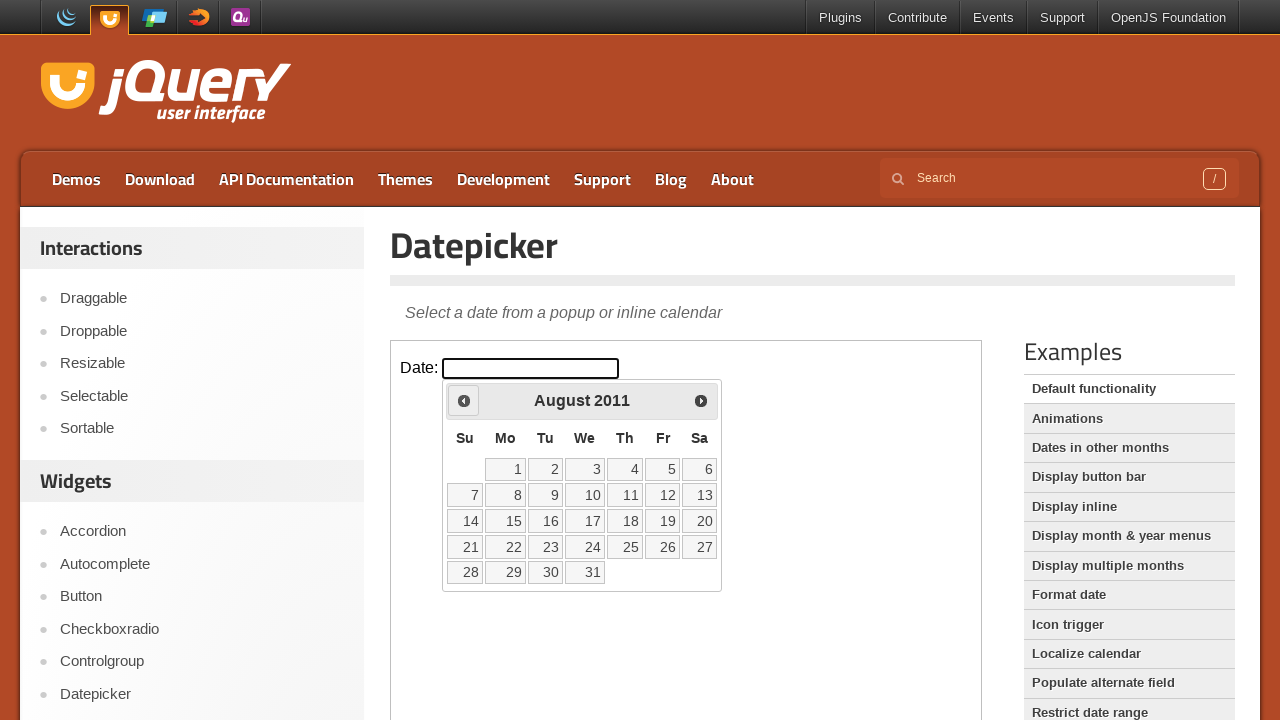

Clicked previous year navigation button at (464, 400) on iframe >> nth=0 >> internal:control=enter-frame >> span.ui-icon.ui-icon-circle-t
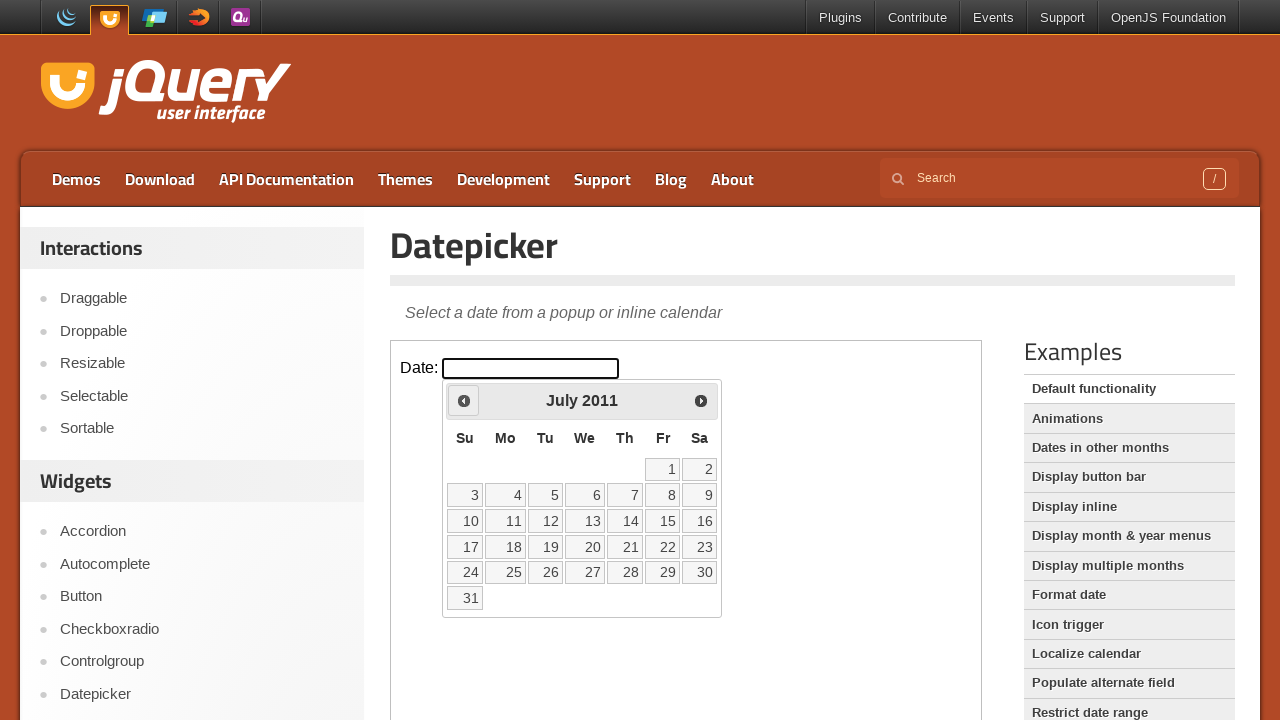

Retrieved updated year: 2011
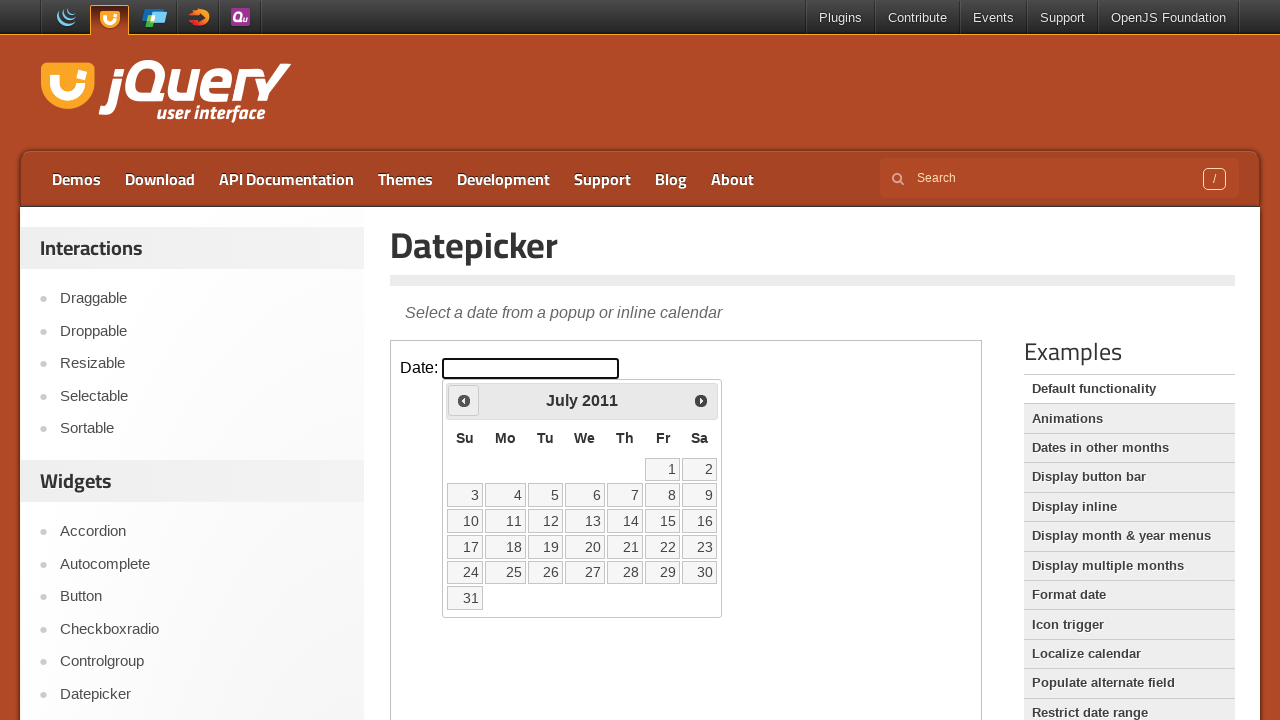

Clicked previous year navigation button at (464, 400) on iframe >> nth=0 >> internal:control=enter-frame >> span.ui-icon.ui-icon-circle-t
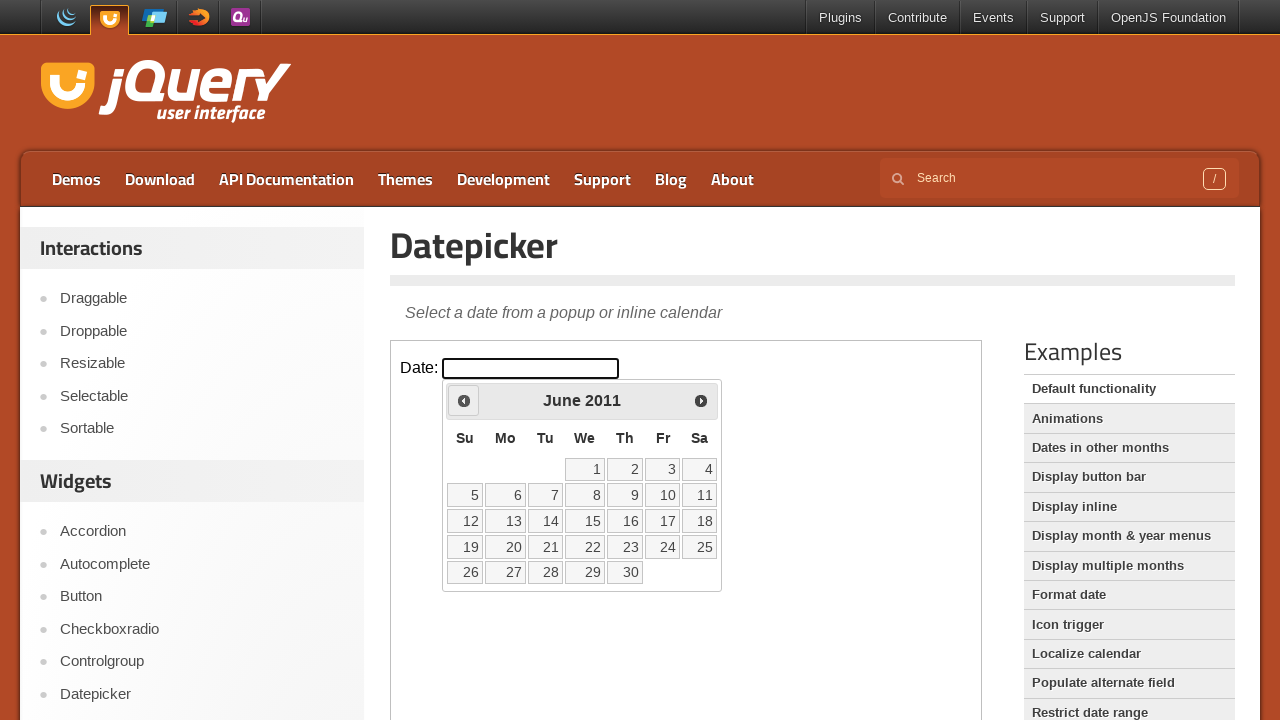

Retrieved updated year: 2011
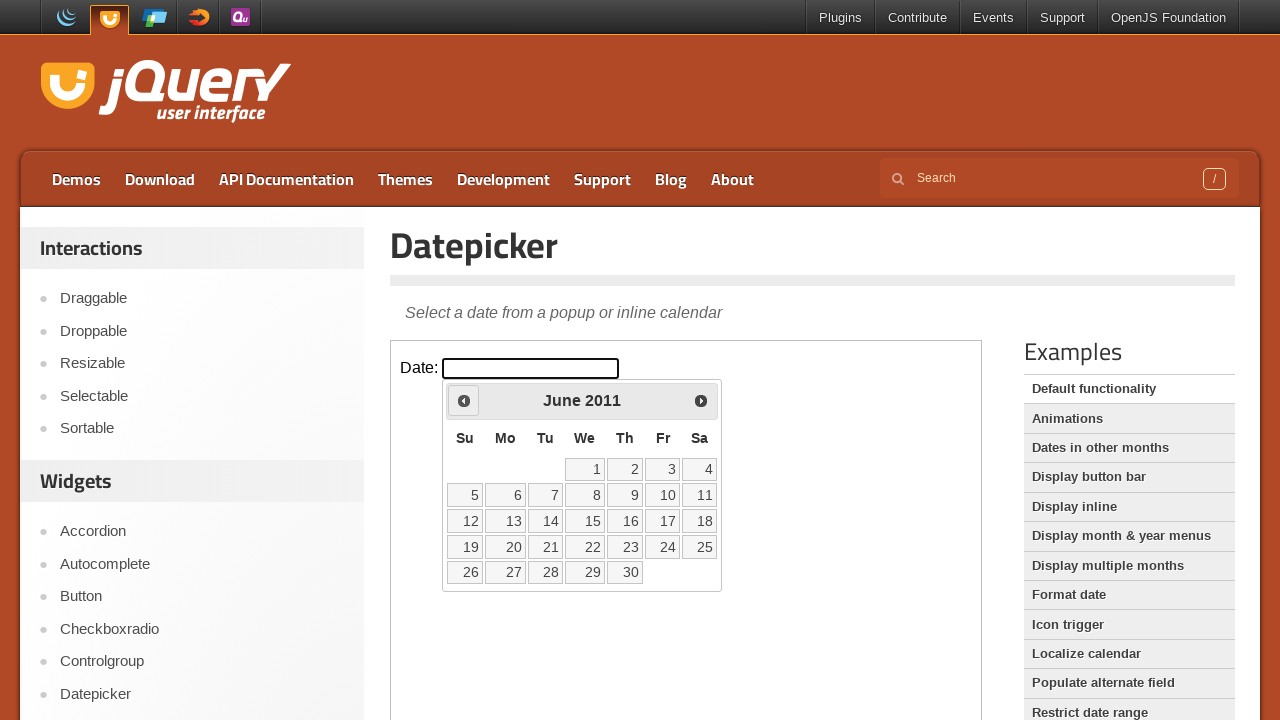

Clicked previous year navigation button at (464, 400) on iframe >> nth=0 >> internal:control=enter-frame >> span.ui-icon.ui-icon-circle-t
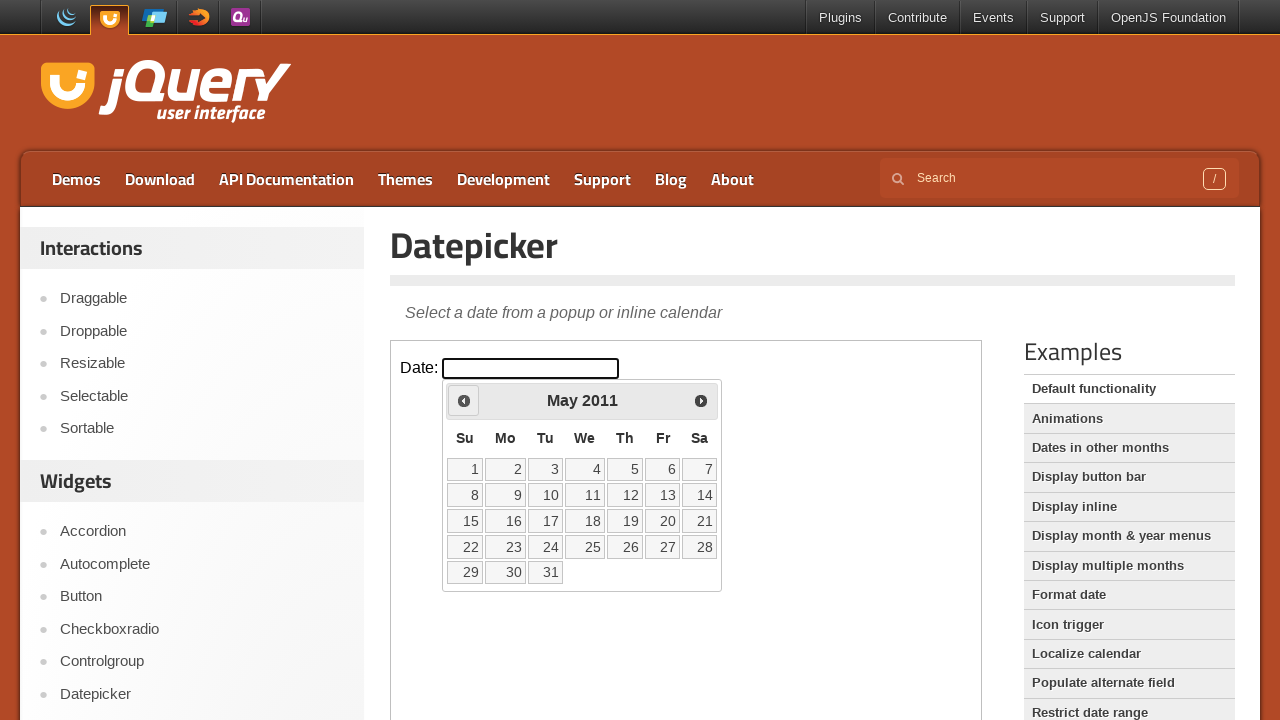

Retrieved updated year: 2011
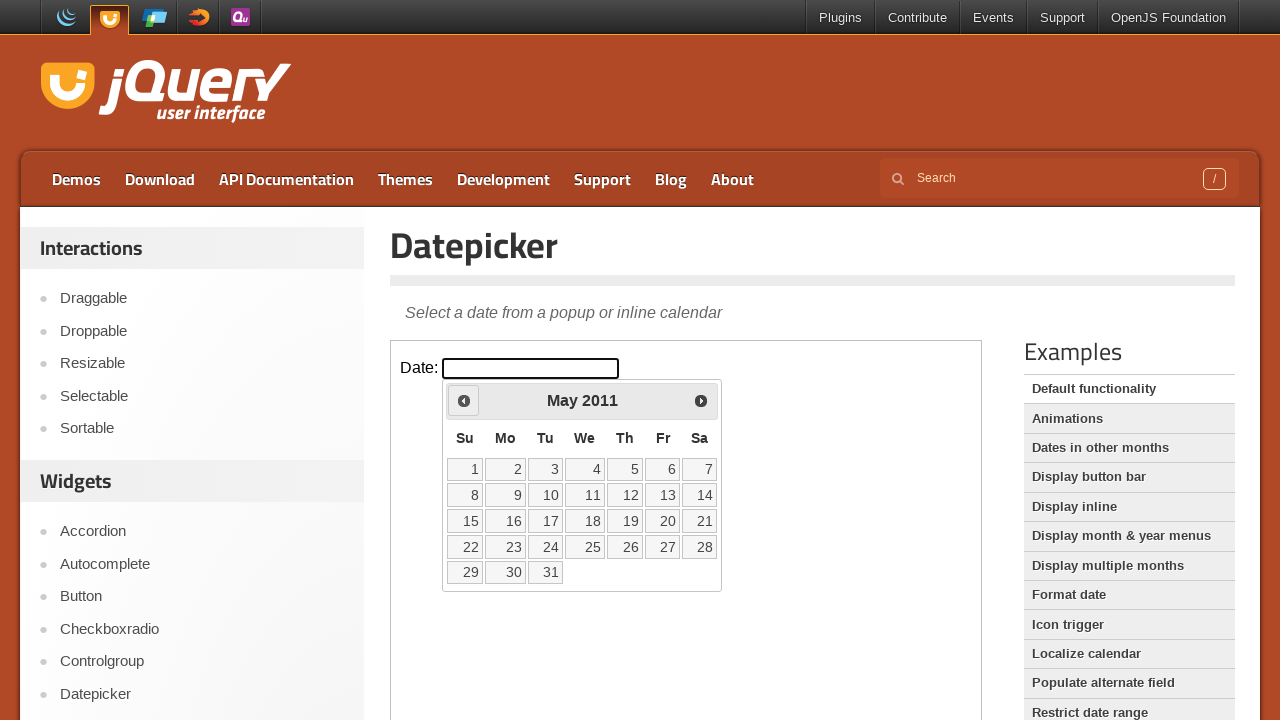

Clicked previous year navigation button at (464, 400) on iframe >> nth=0 >> internal:control=enter-frame >> span.ui-icon.ui-icon-circle-t
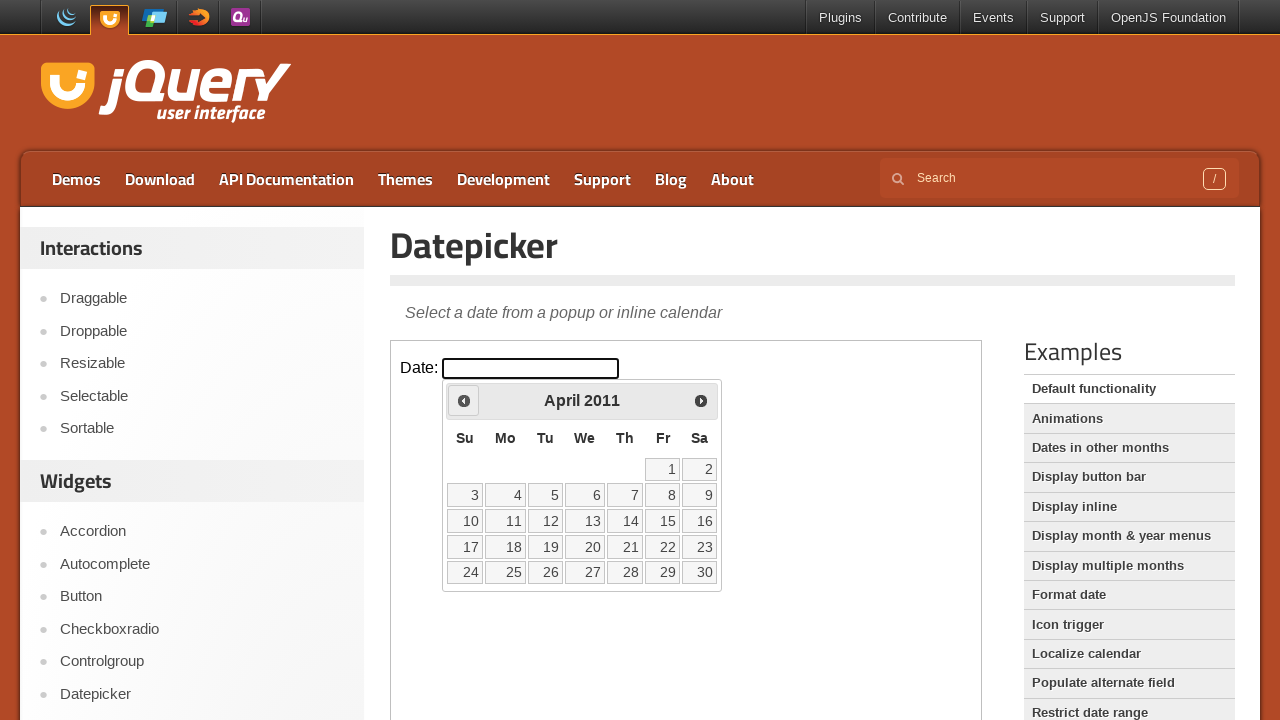

Retrieved updated year: 2011
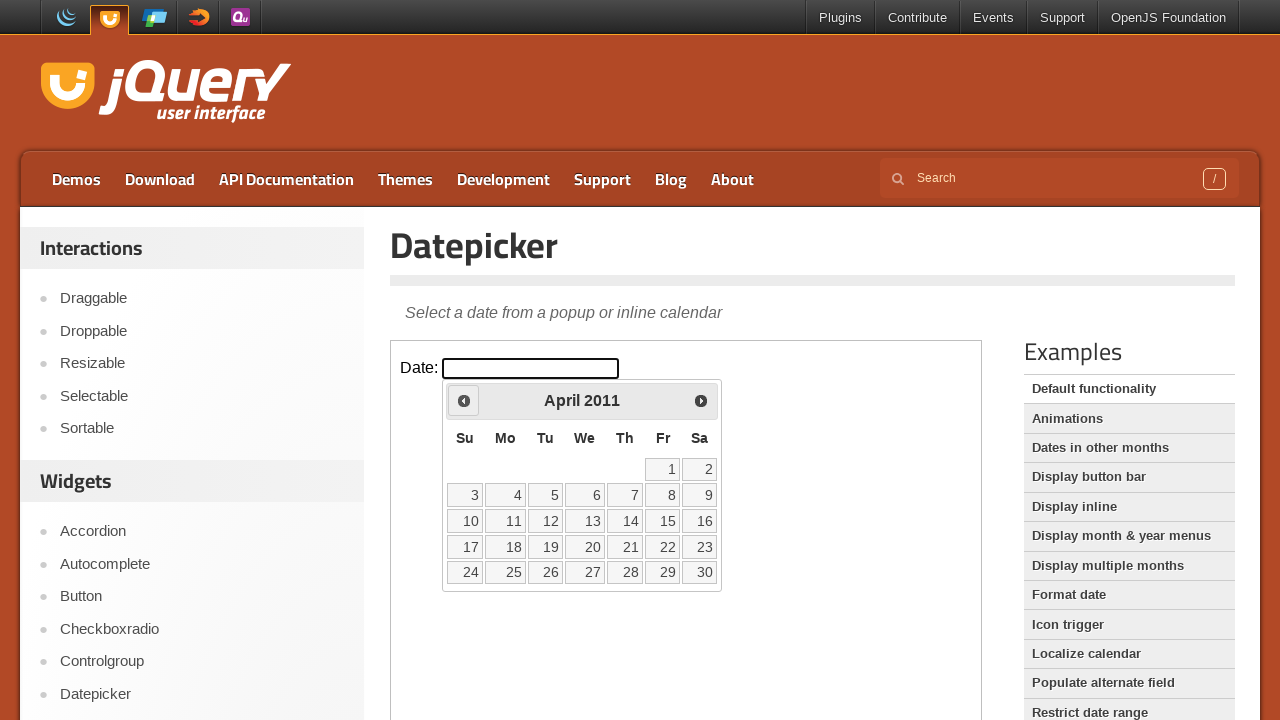

Clicked previous year navigation button at (464, 400) on iframe >> nth=0 >> internal:control=enter-frame >> span.ui-icon.ui-icon-circle-t
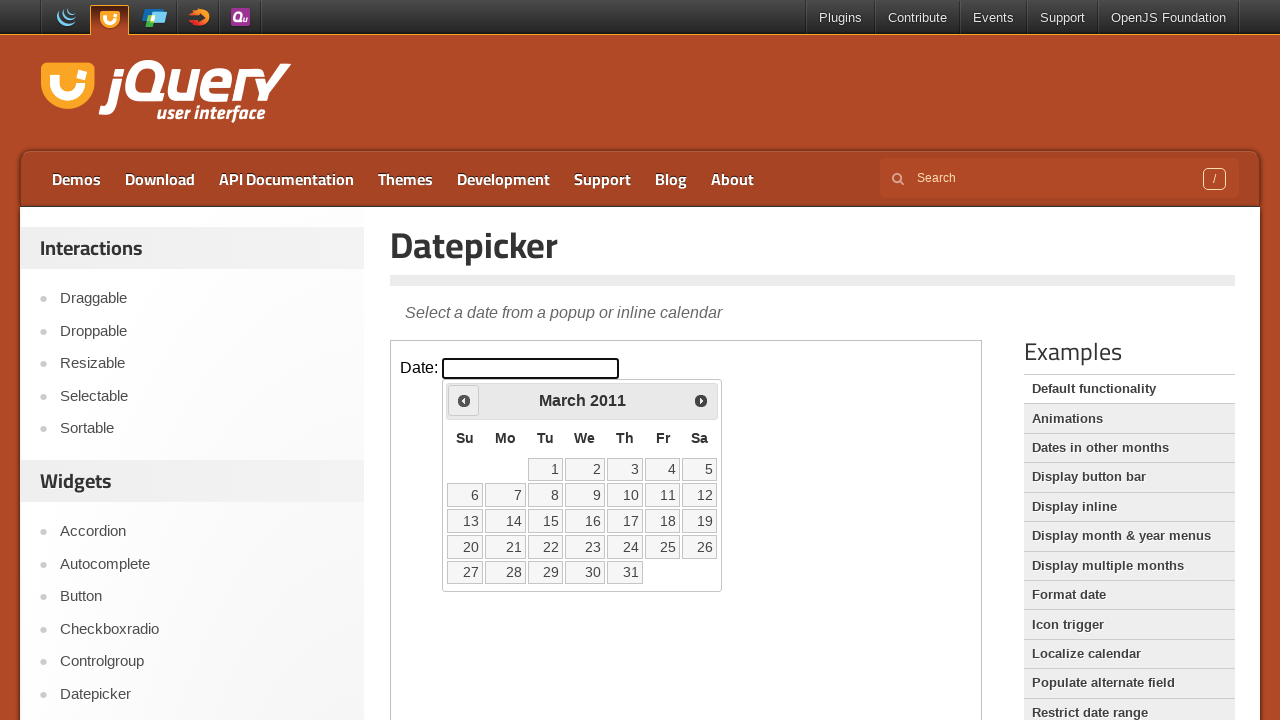

Retrieved updated year: 2011
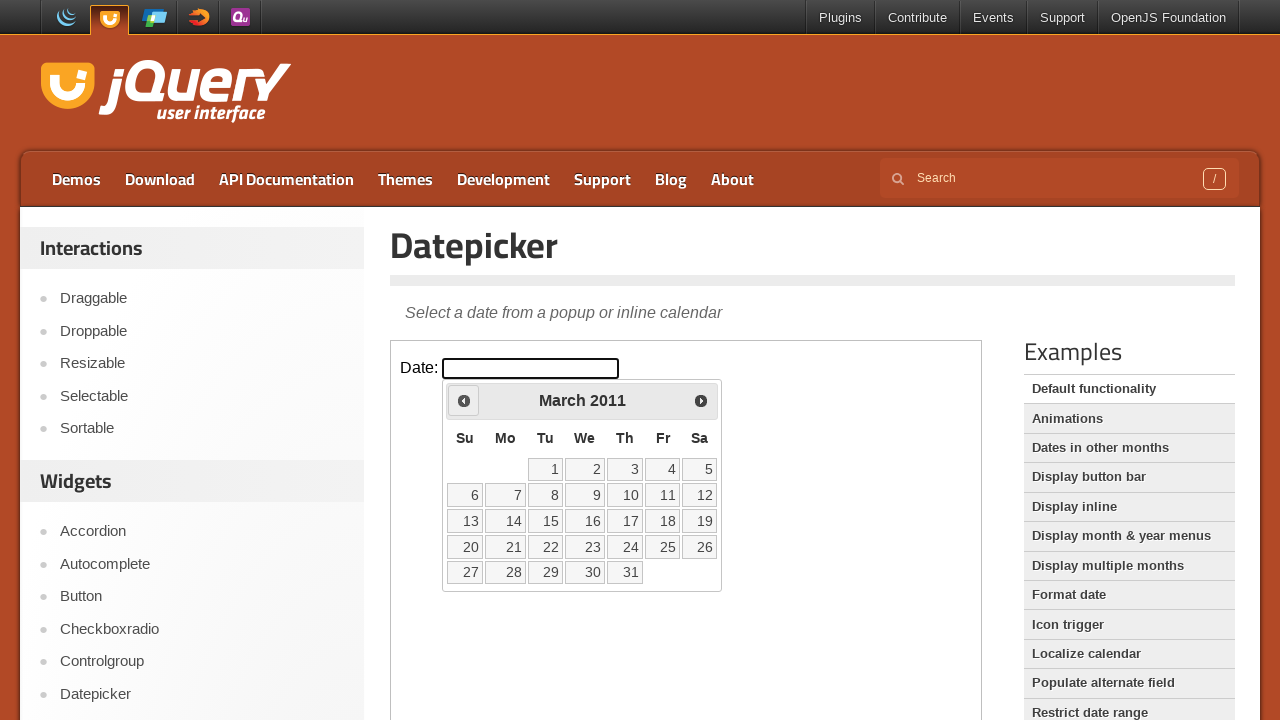

Clicked previous year navigation button at (464, 400) on iframe >> nth=0 >> internal:control=enter-frame >> span.ui-icon.ui-icon-circle-t
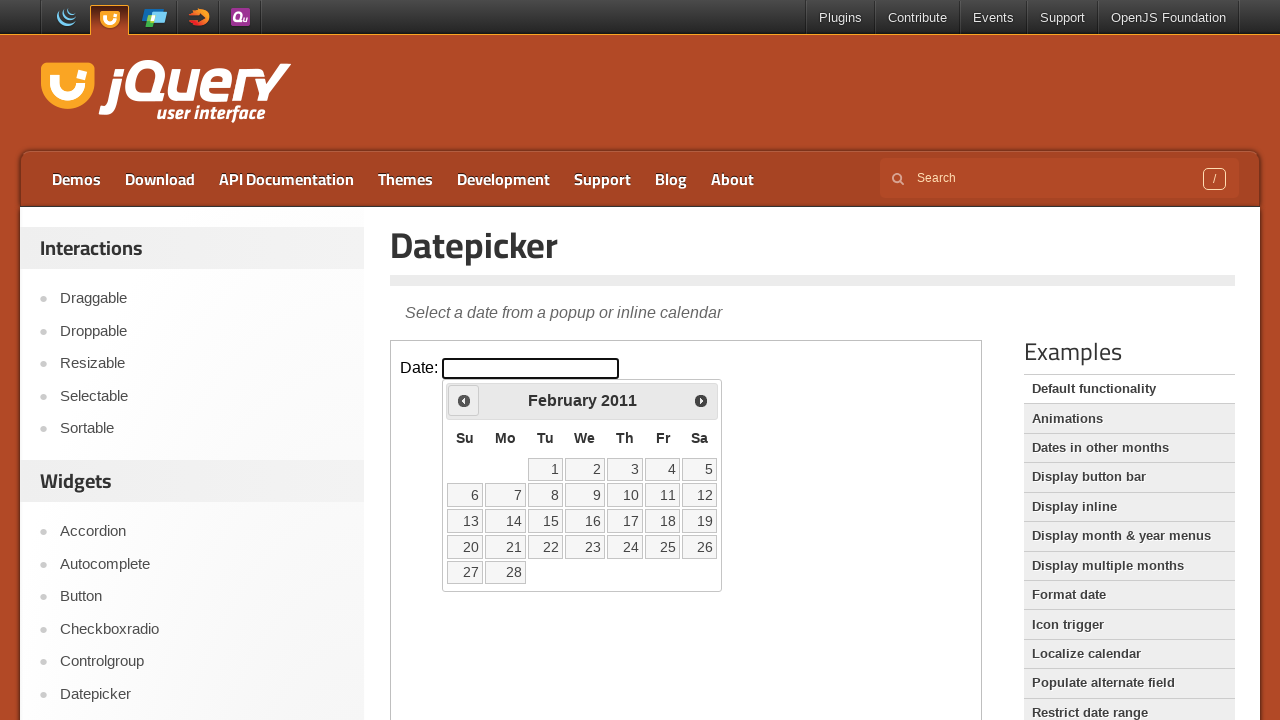

Retrieved updated year: 2011
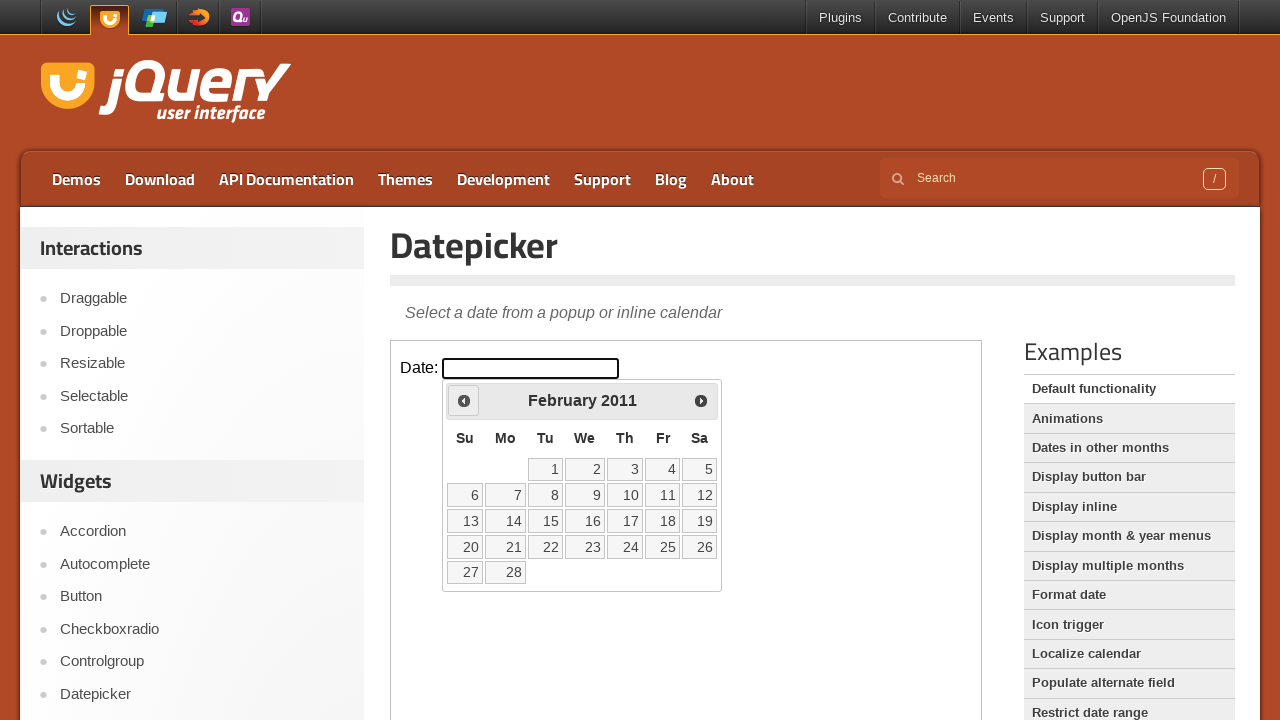

Clicked previous year navigation button at (464, 400) on iframe >> nth=0 >> internal:control=enter-frame >> span.ui-icon.ui-icon-circle-t
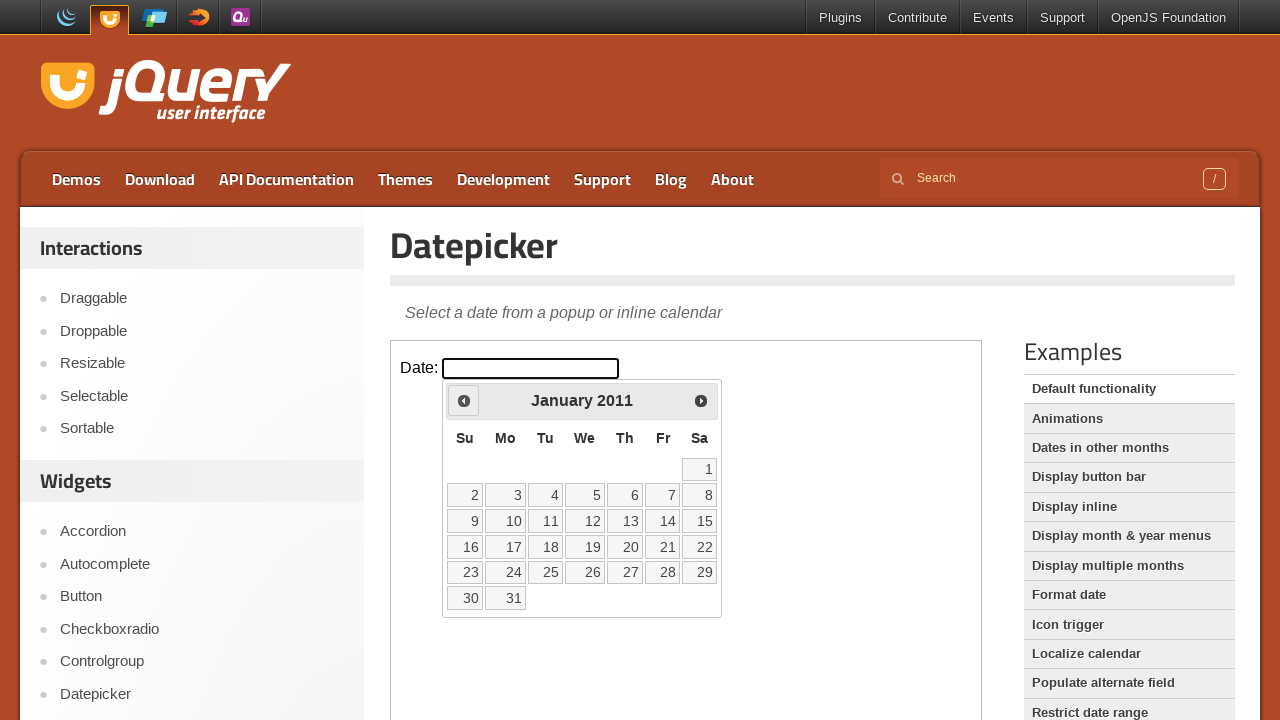

Retrieved updated year: 2011
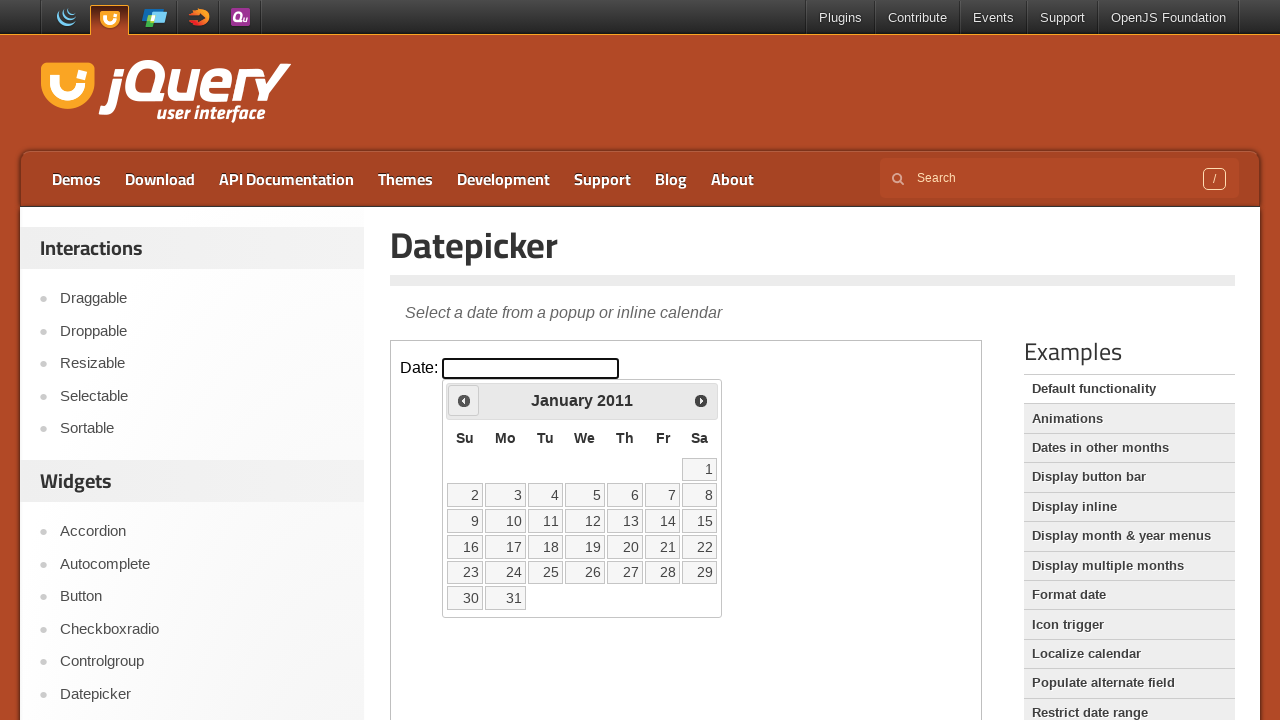

Clicked previous year navigation button at (464, 400) on iframe >> nth=0 >> internal:control=enter-frame >> span.ui-icon.ui-icon-circle-t
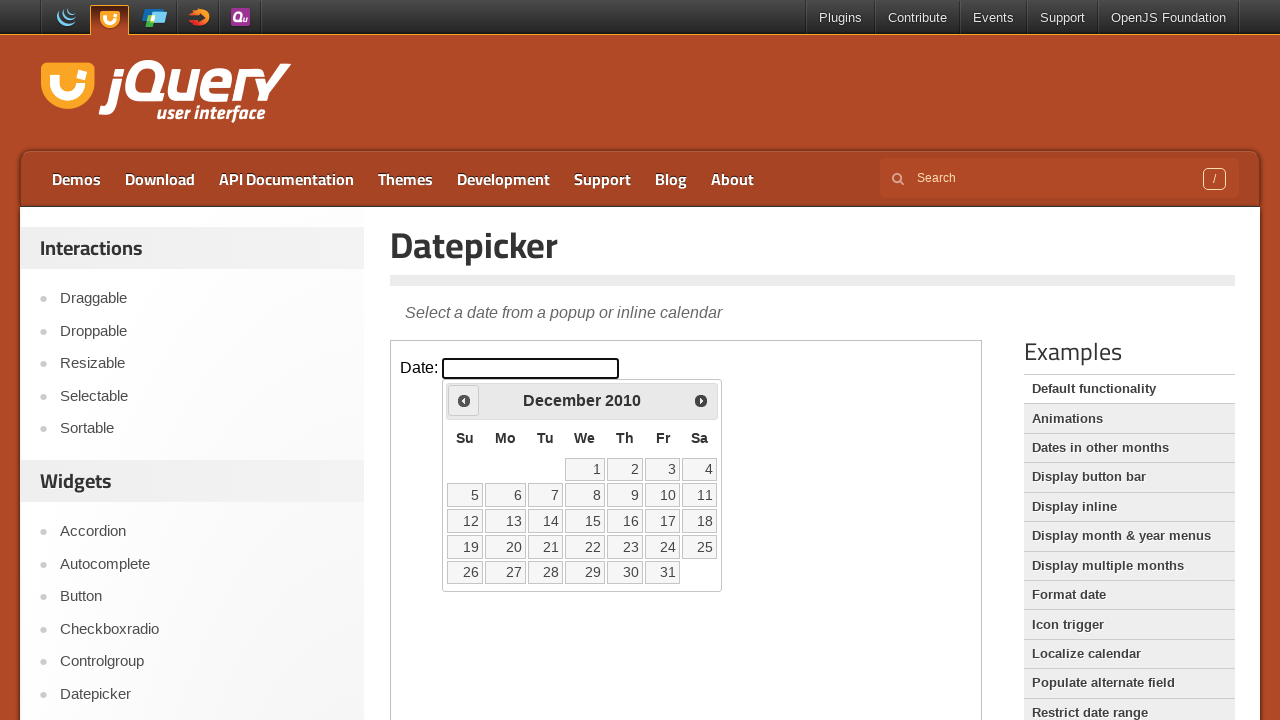

Retrieved updated year: 2010
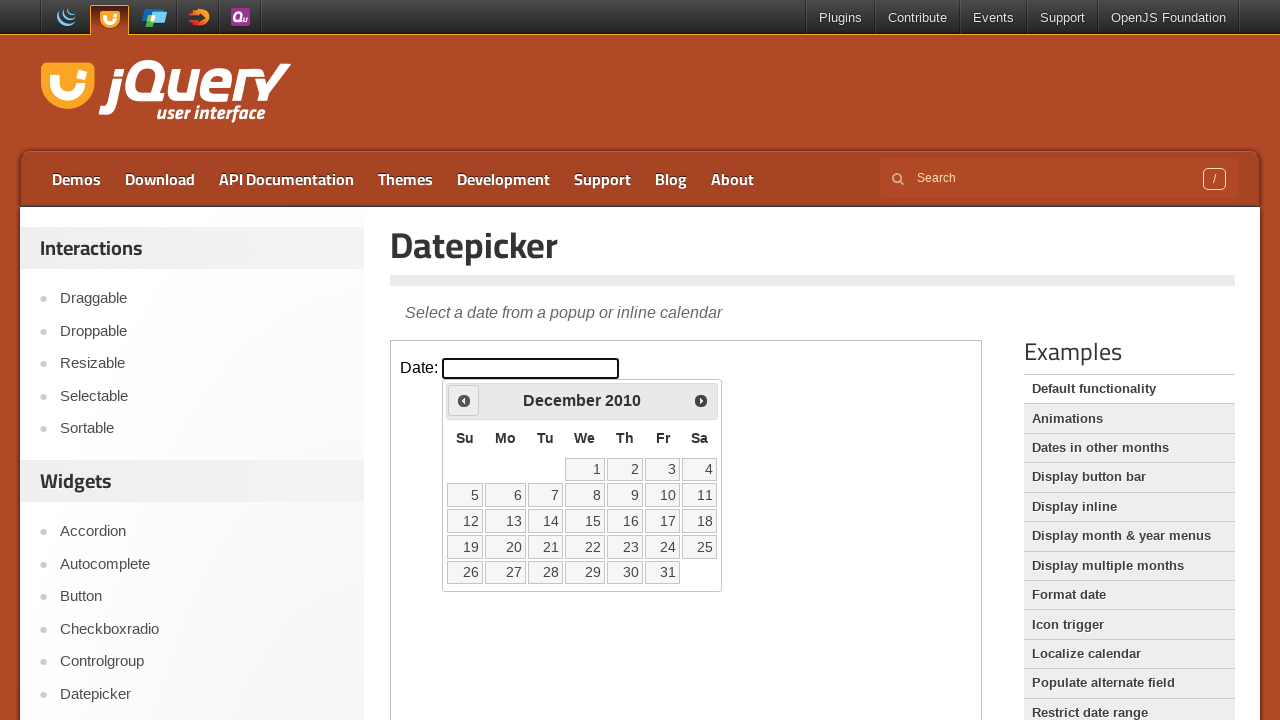

Retrieved current month: December
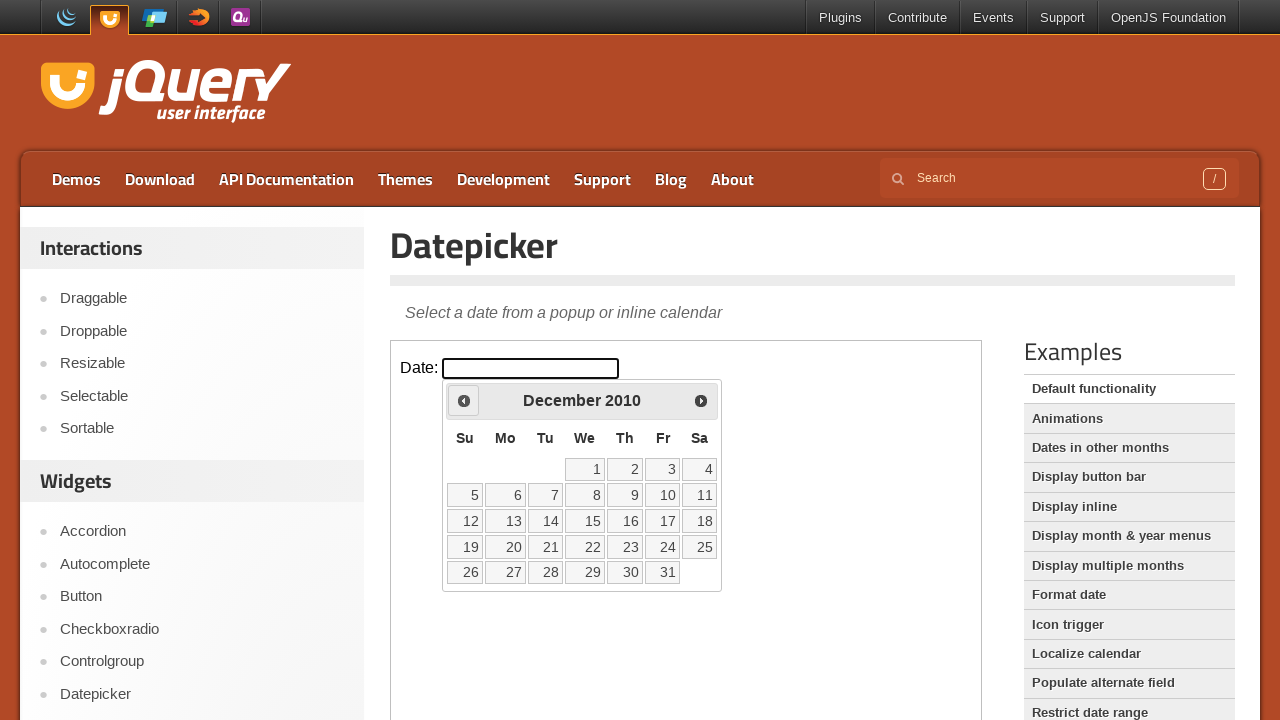

Clicked previous month navigation button at (464, 400) on iframe >> nth=0 >> internal:control=enter-frame >> span.ui-icon.ui-icon-circle-t
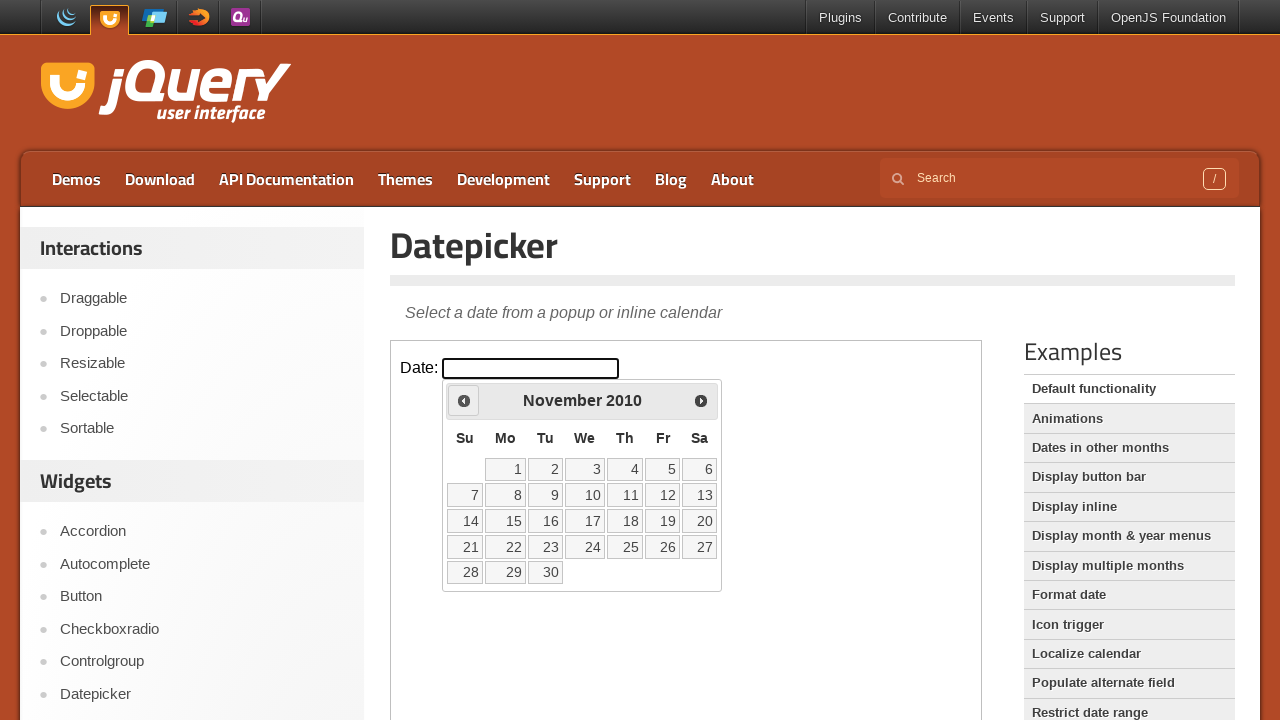

Retrieved updated month: November
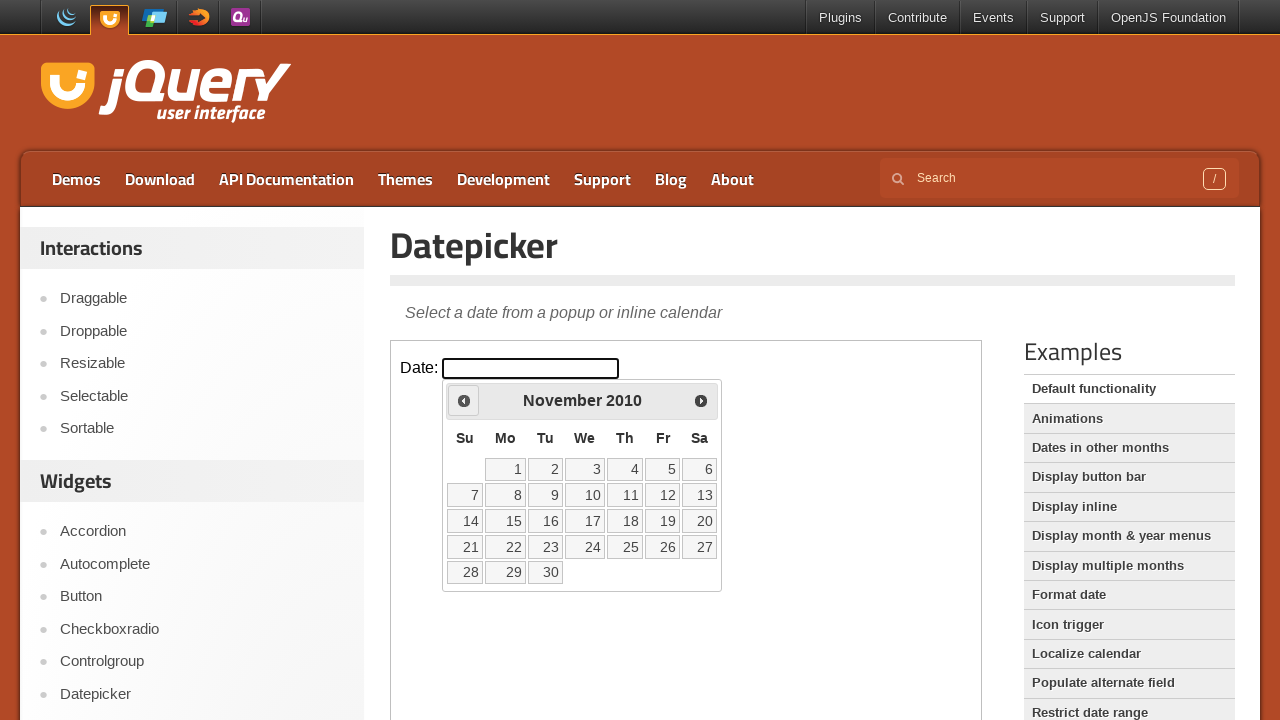

Clicked on date 16 in the calendar at (545, 521) on iframe >> nth=0 >> internal:control=enter-frame >> table.ui-datepicker-calendar 
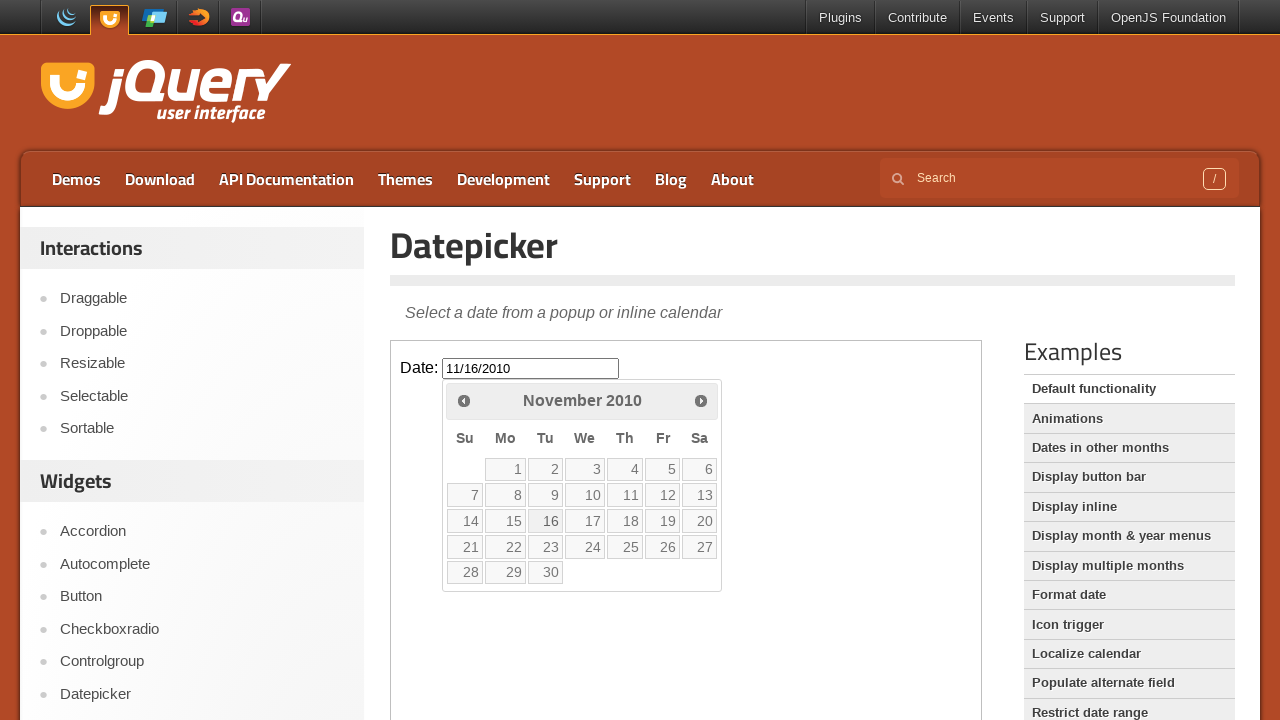

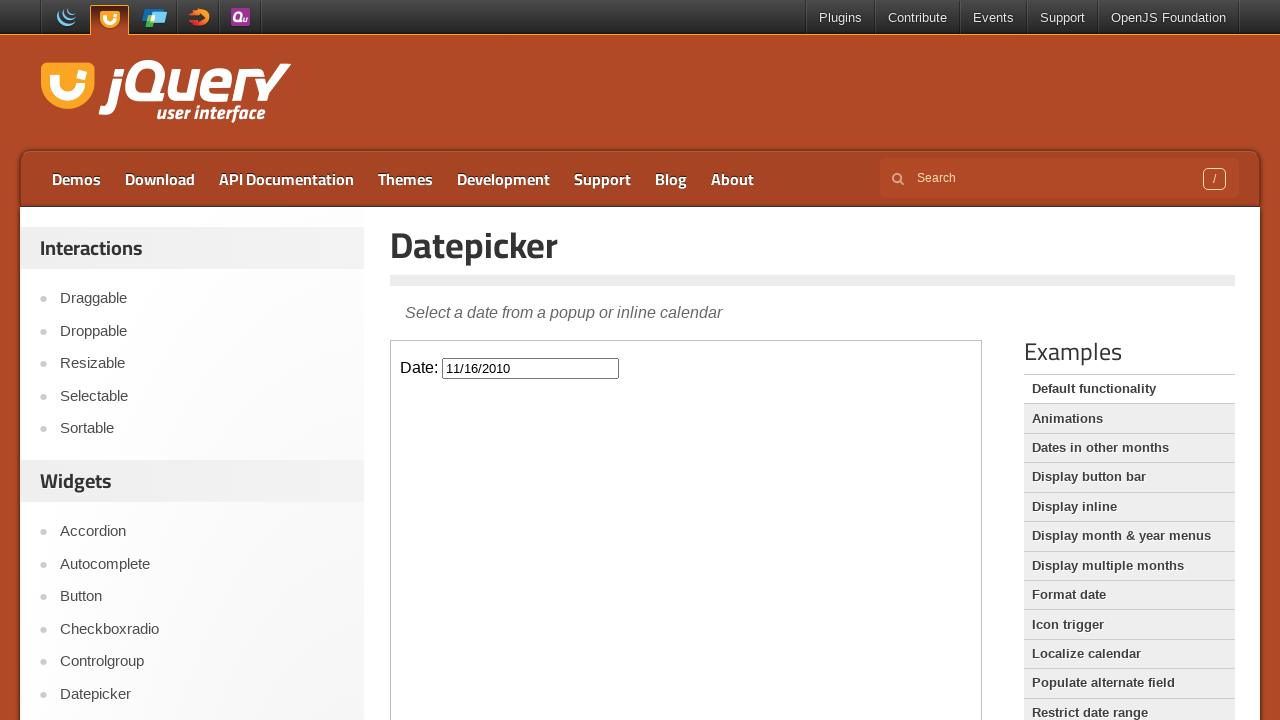